Tests calendar date picker functionality by opening a calendar widget, navigating to a specific month/year, and selecting a target date

Starting URL: https://www.hyrtutorials.com/p/calendar-practice.html

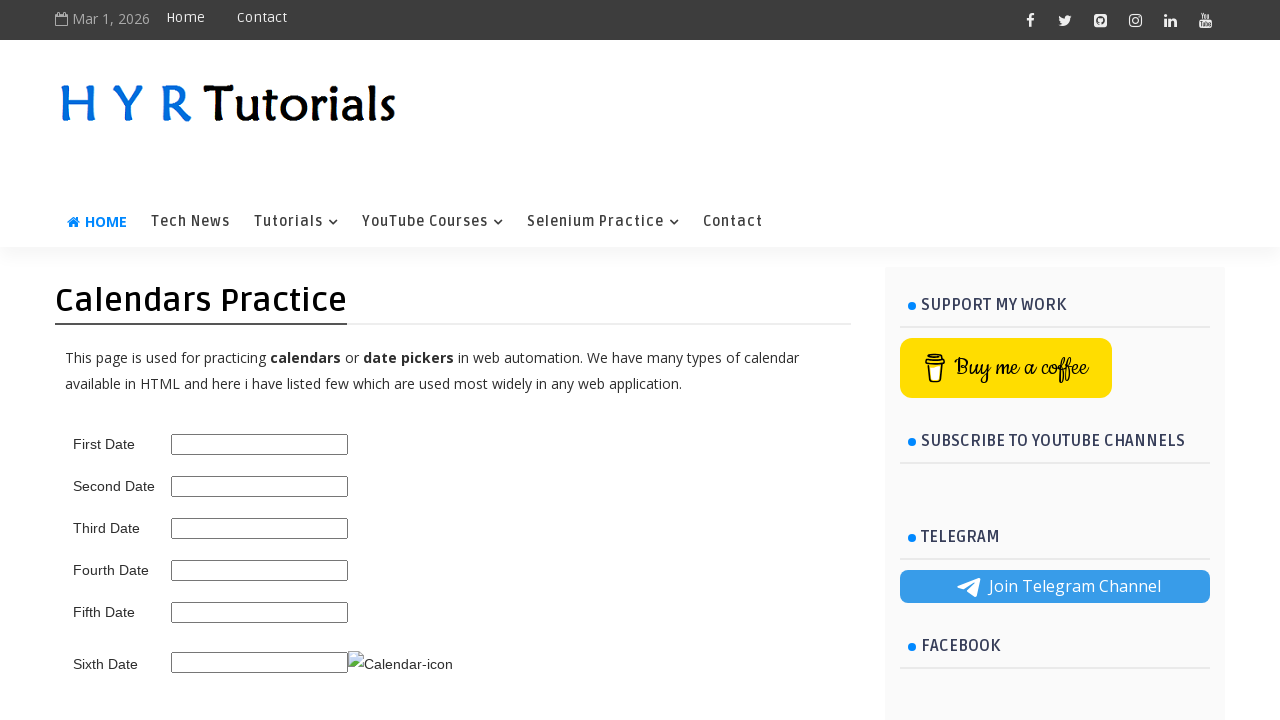

Clicked on second date picker to open calendar widget at (260, 486) on #second_date_picker
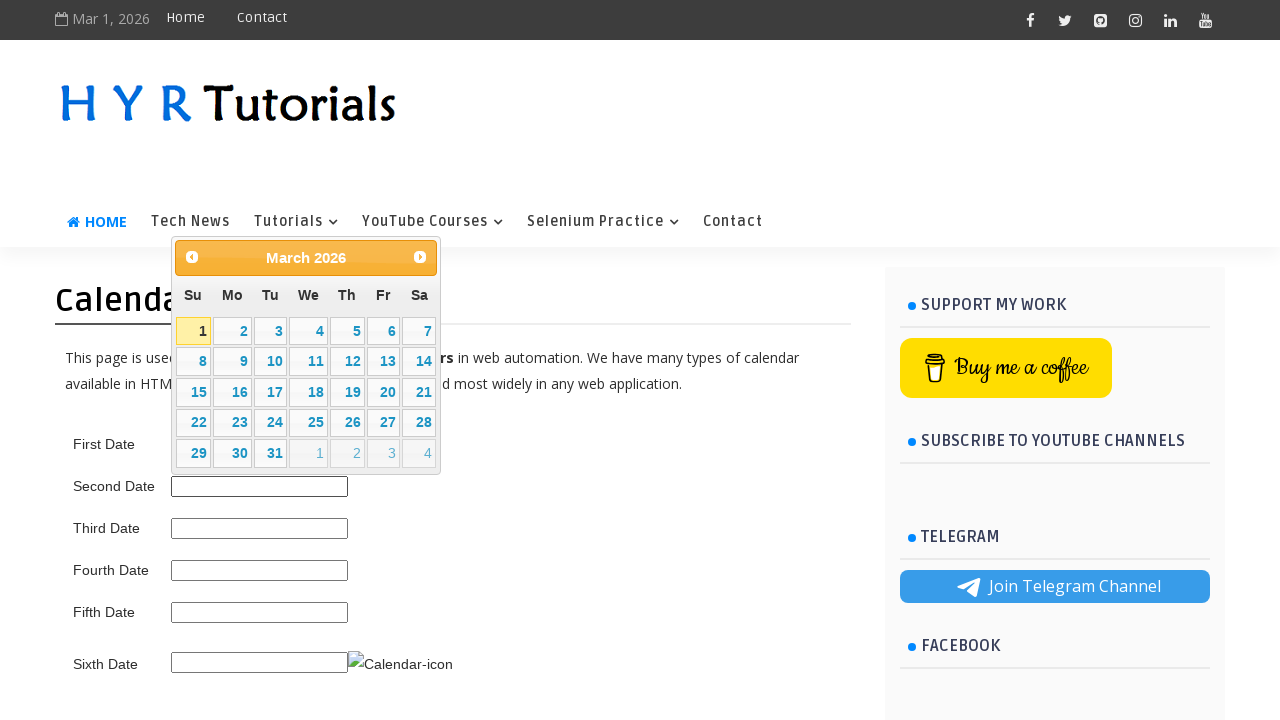

Calendar widget appeared with title element
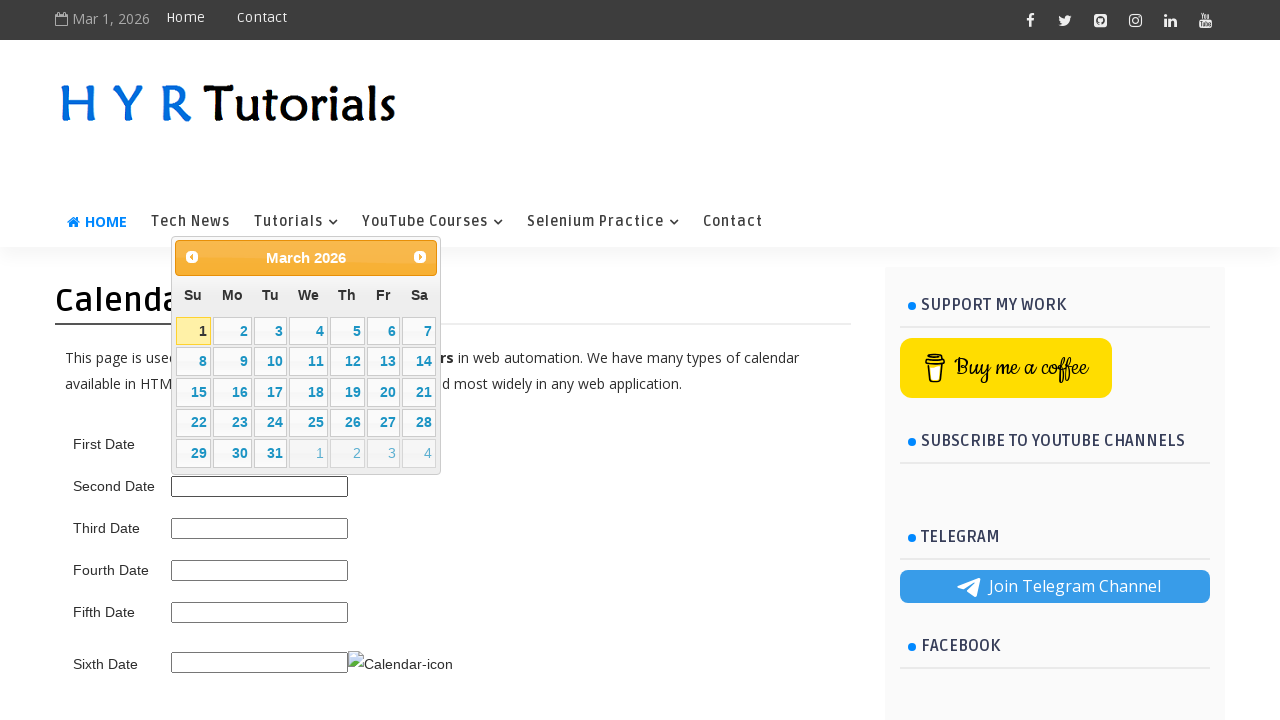

Retrieved current calendar title: March 2026
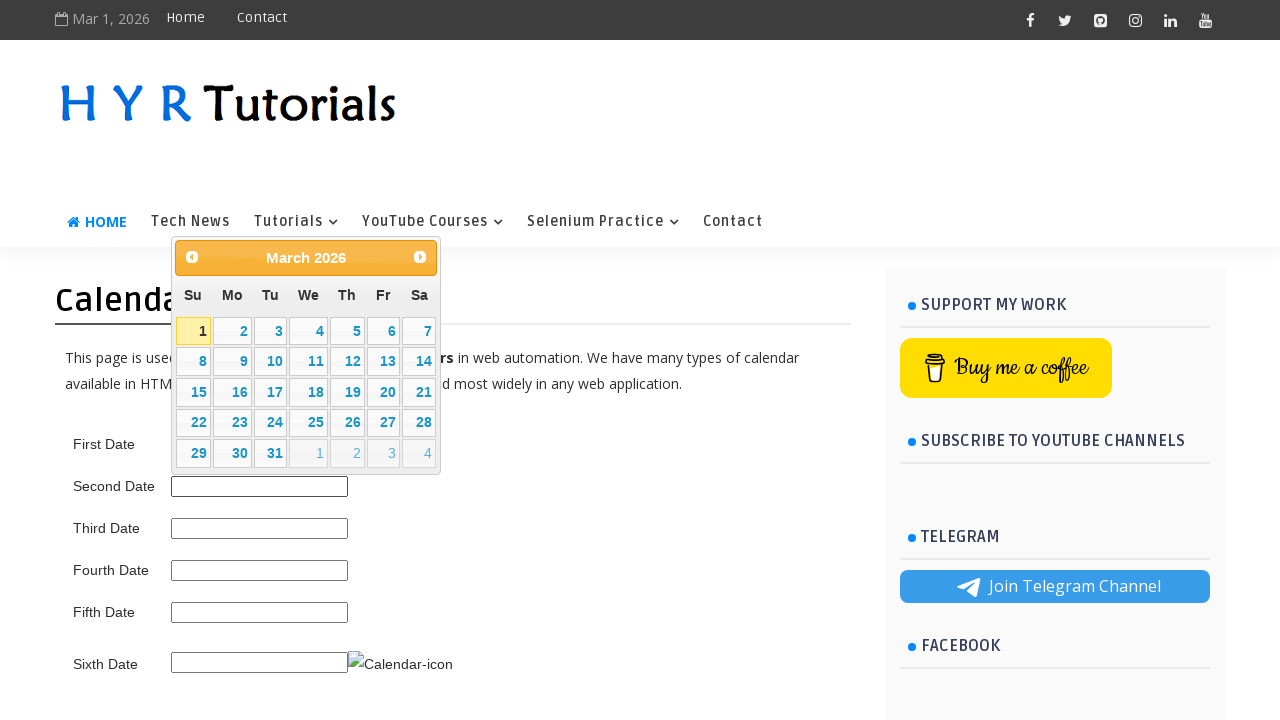

Checked calendar title: March 2026
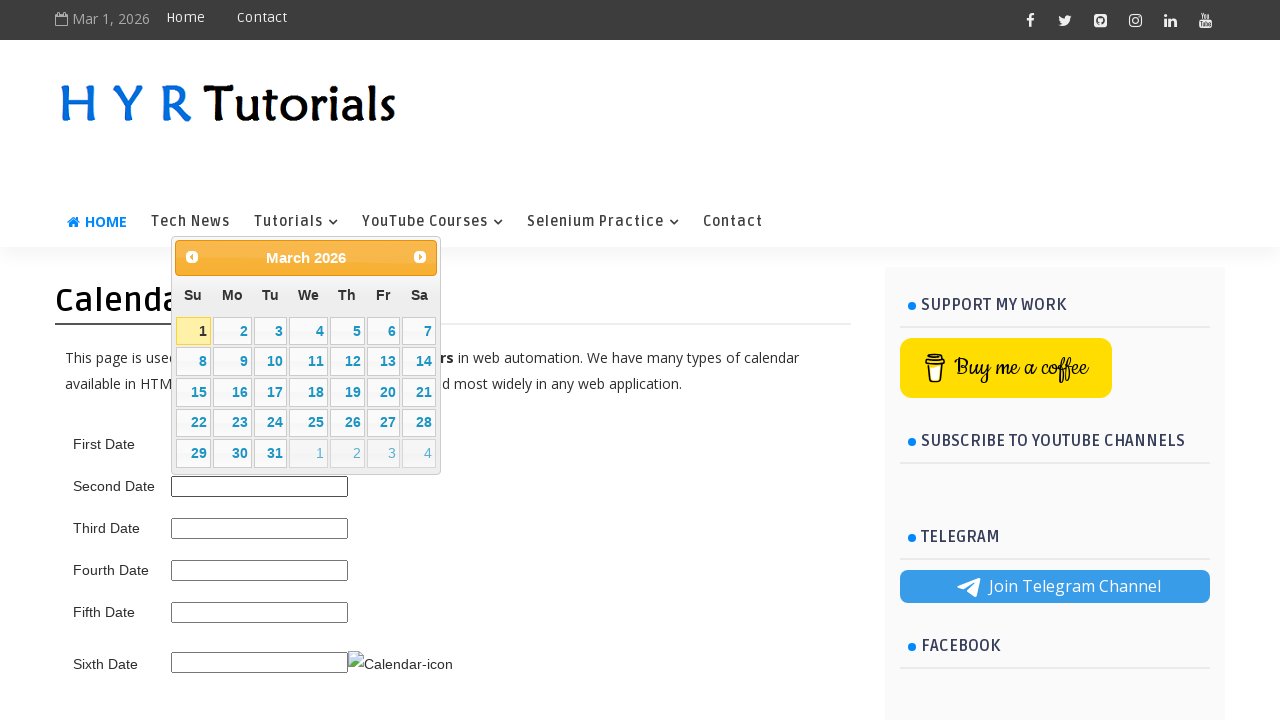

Clicked previous button to navigate to earlier month at (192, 257) on .ui-datepicker-prev
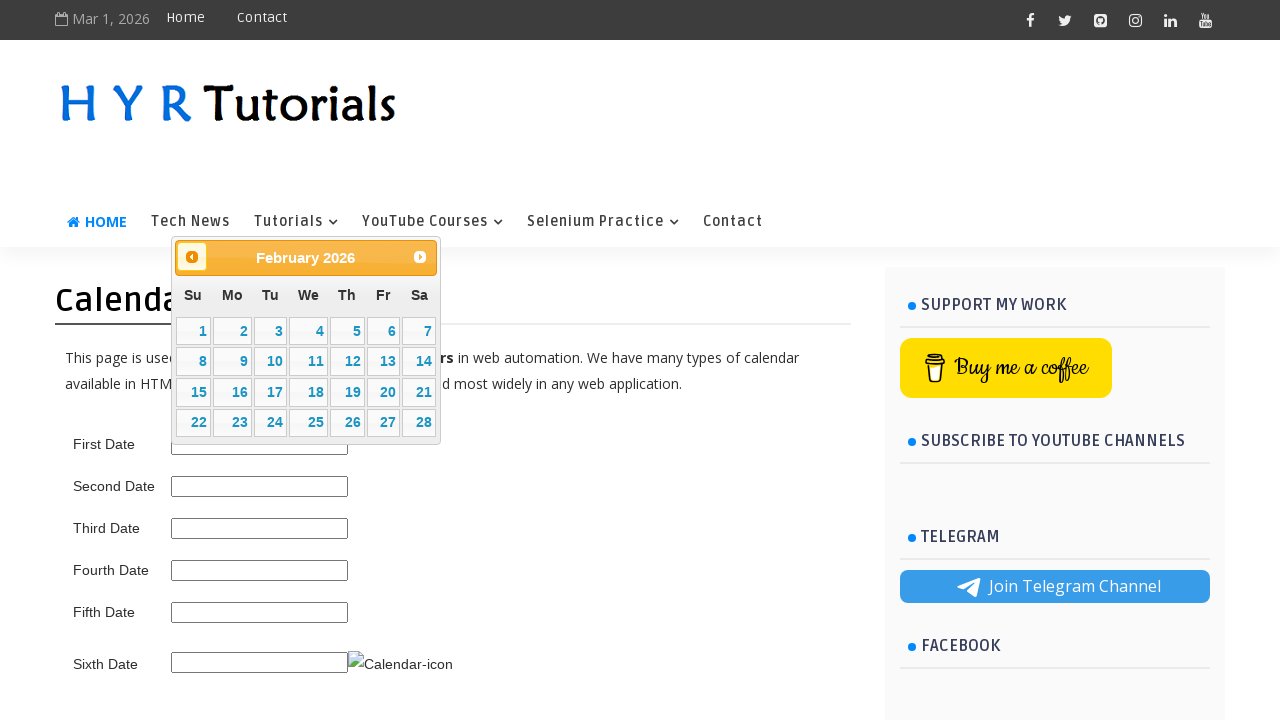

Waited for calendar to update after navigation
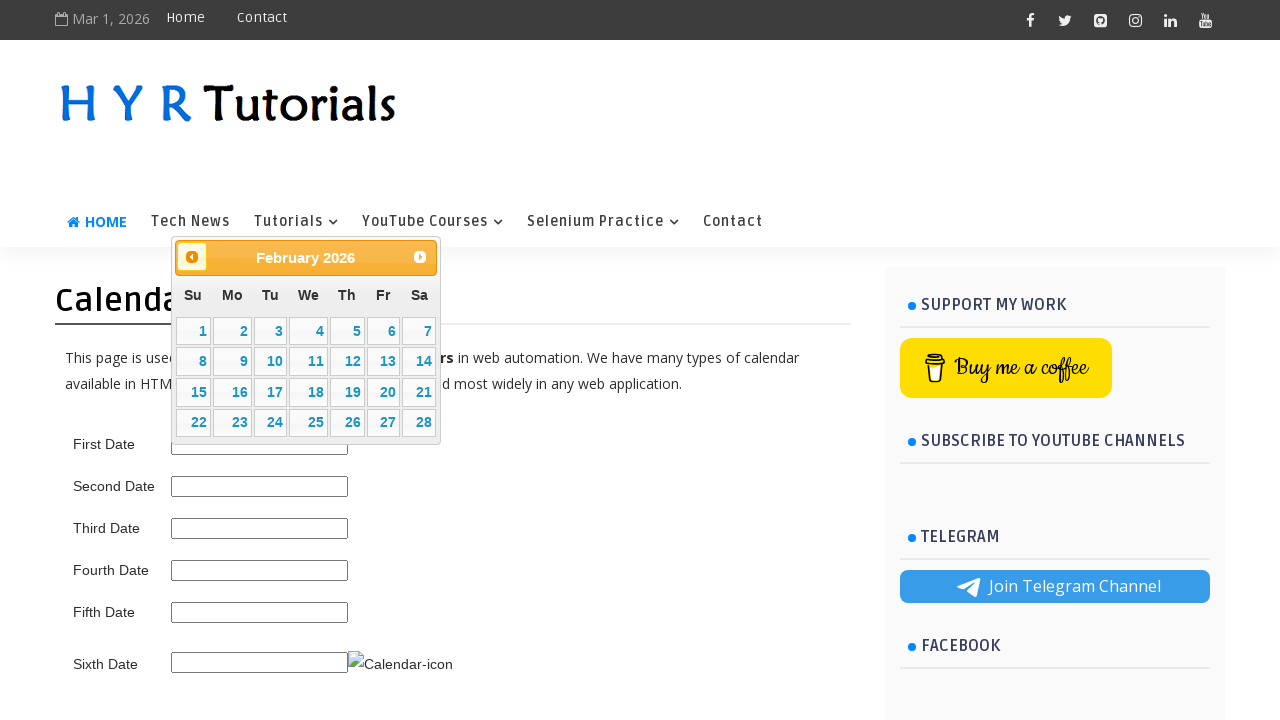

Checked calendar title: February 2026
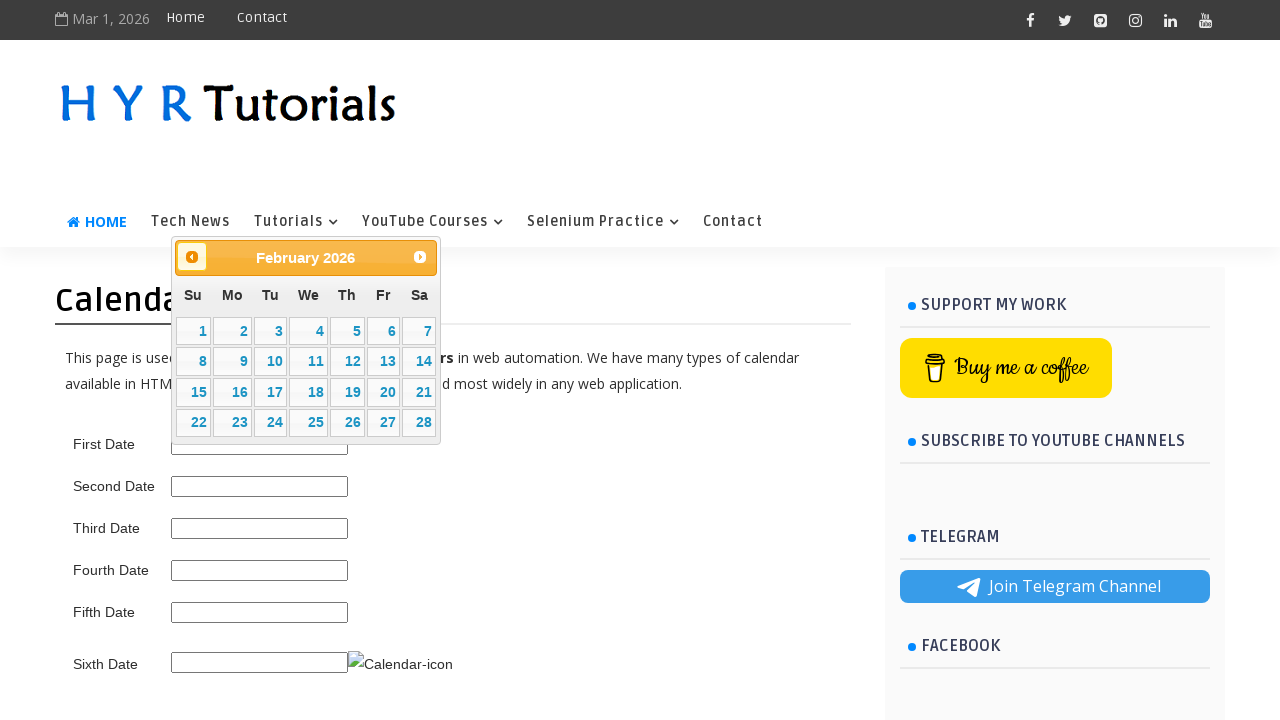

Clicked previous button to navigate to earlier month at (192, 257) on .ui-datepicker-prev
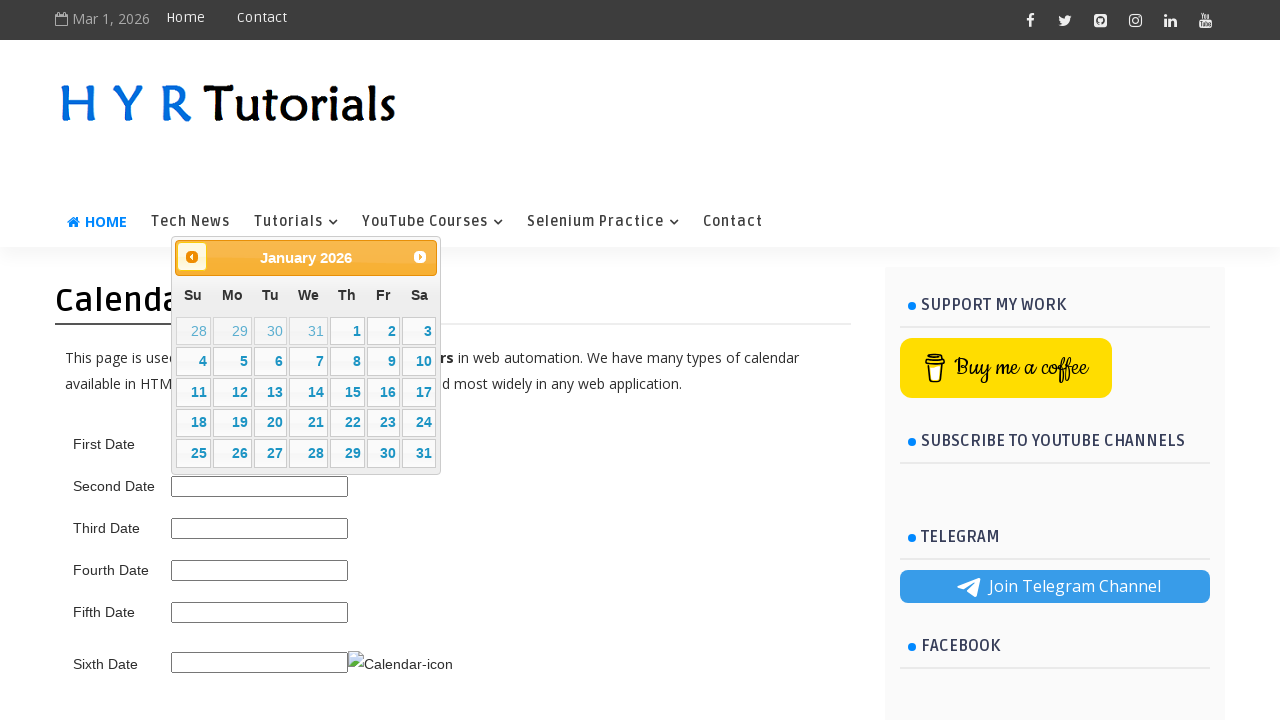

Waited for calendar to update after navigation
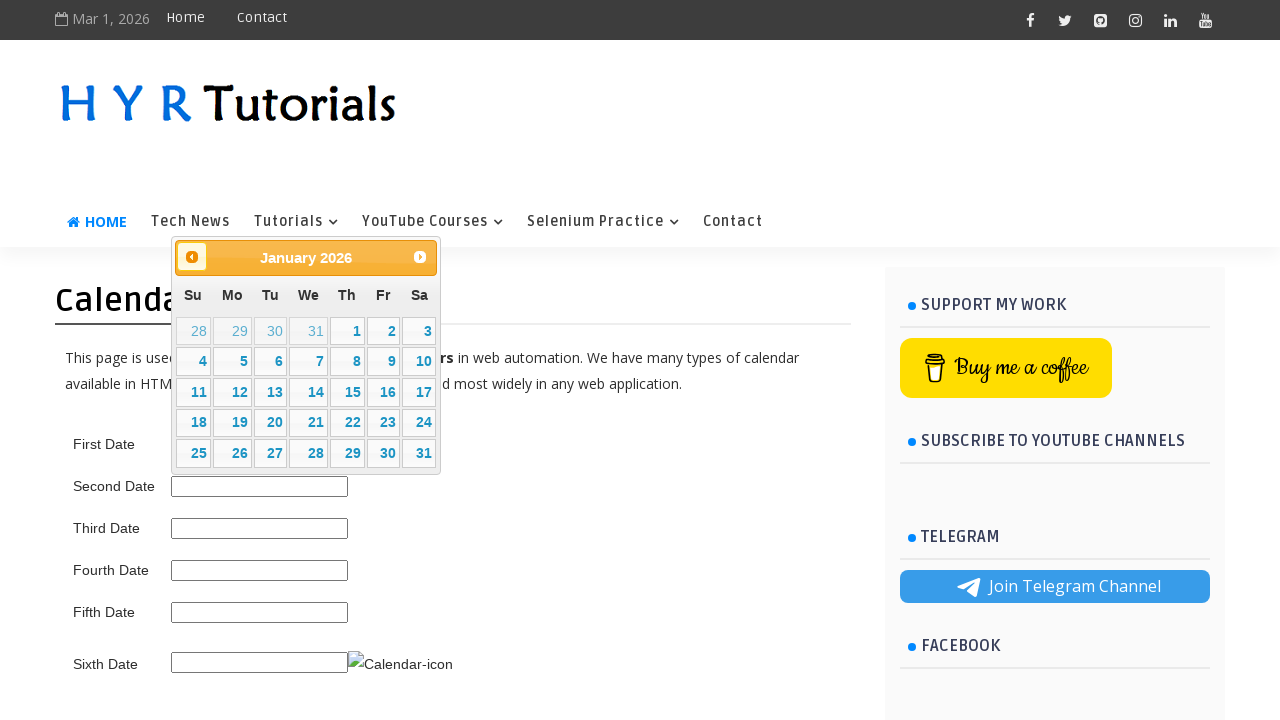

Checked calendar title: January 2026
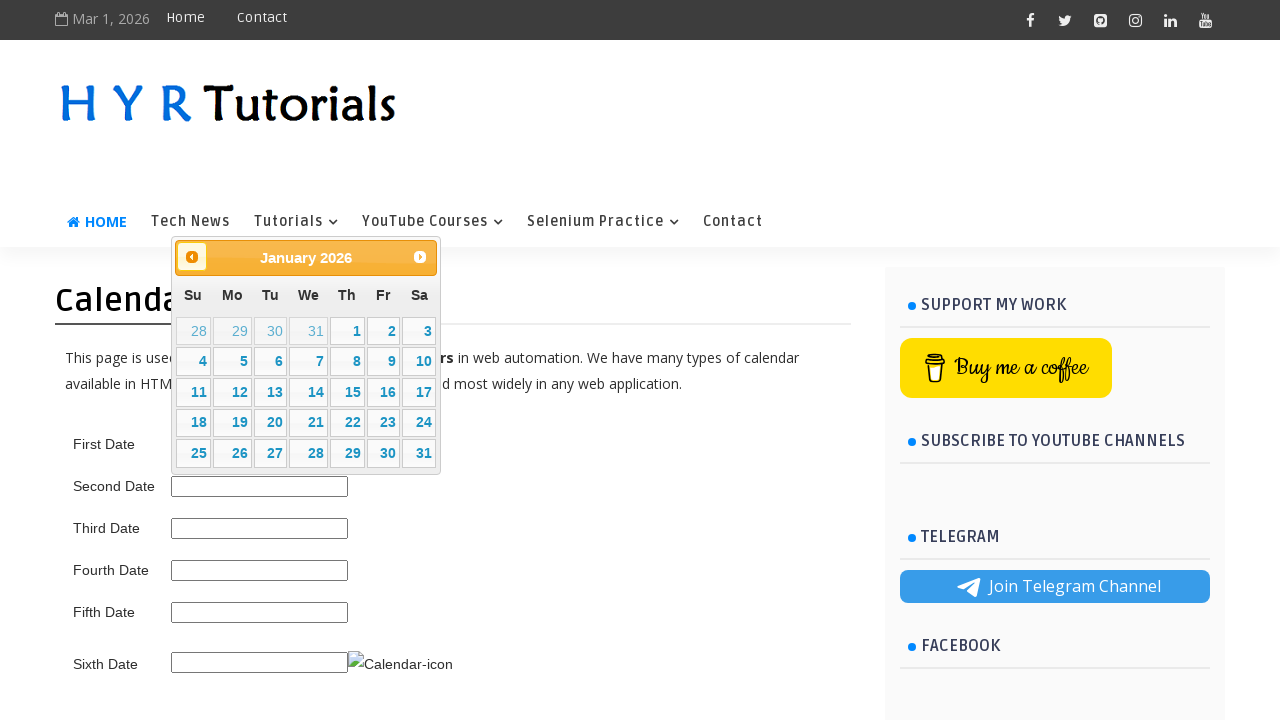

Clicked previous button to navigate to earlier month at (192, 257) on .ui-datepicker-prev
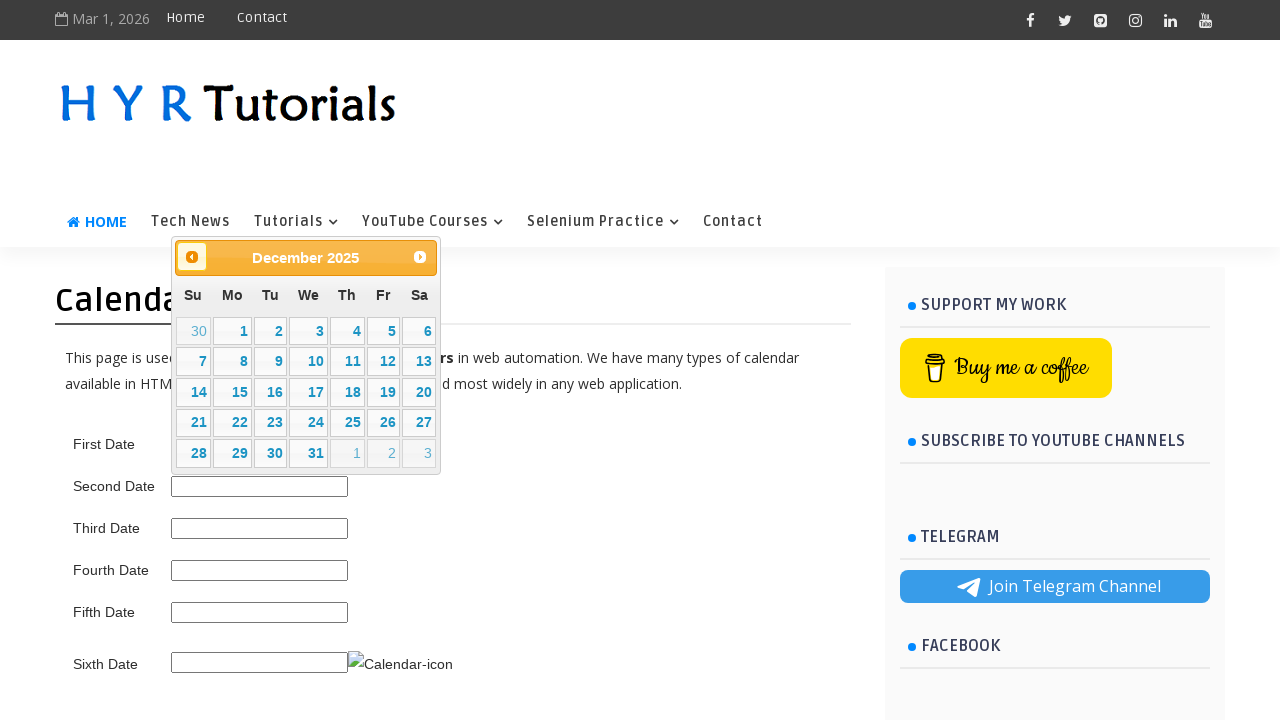

Waited for calendar to update after navigation
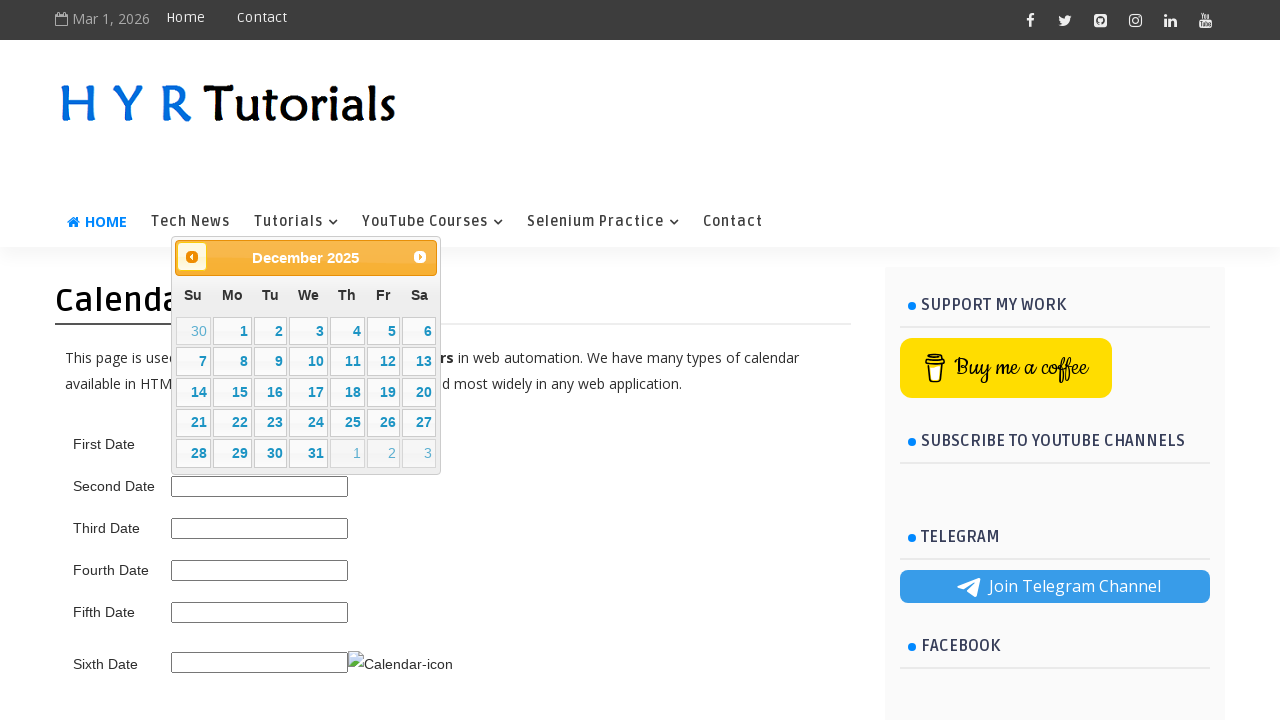

Checked calendar title: December 2025
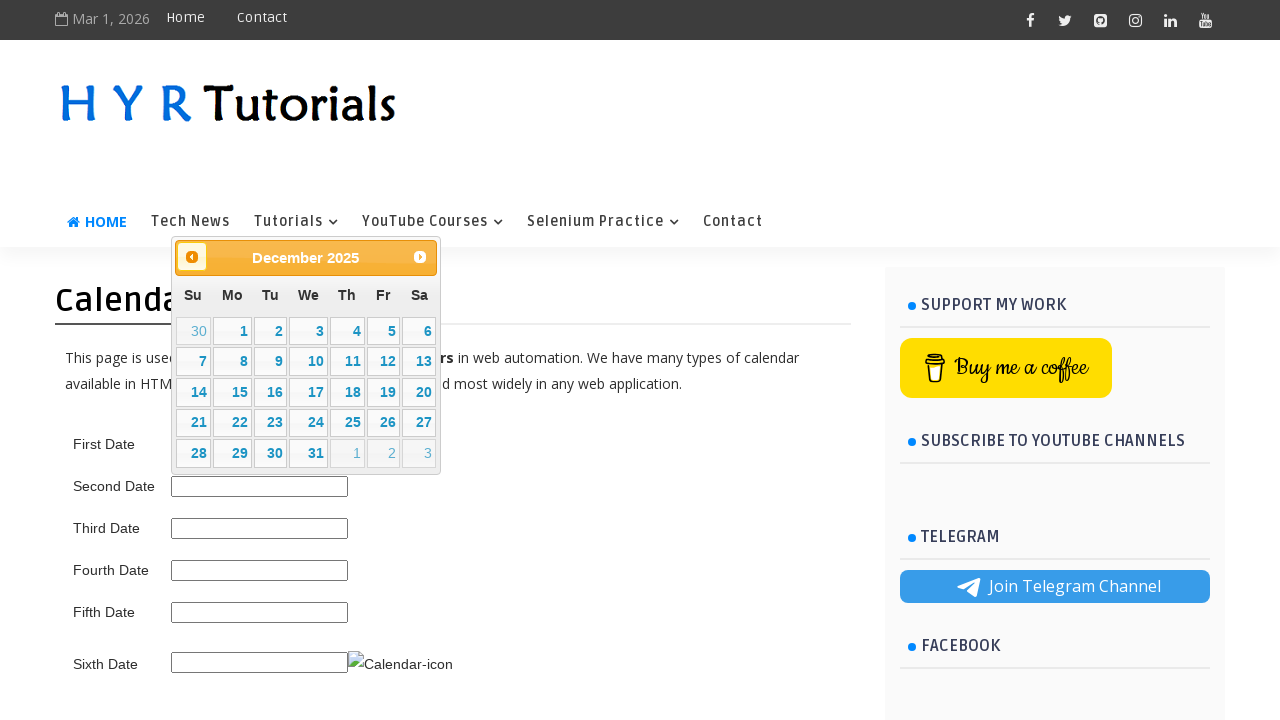

Clicked previous button to navigate to earlier month at (192, 257) on .ui-datepicker-prev
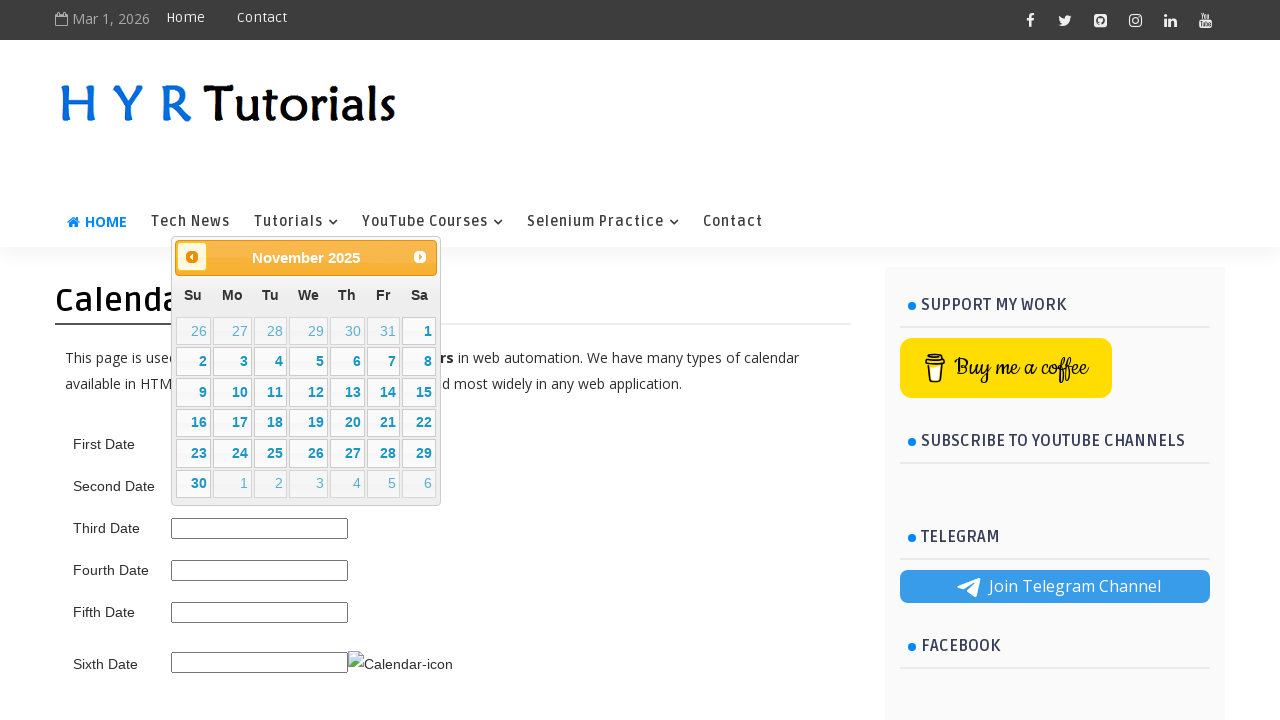

Waited for calendar to update after navigation
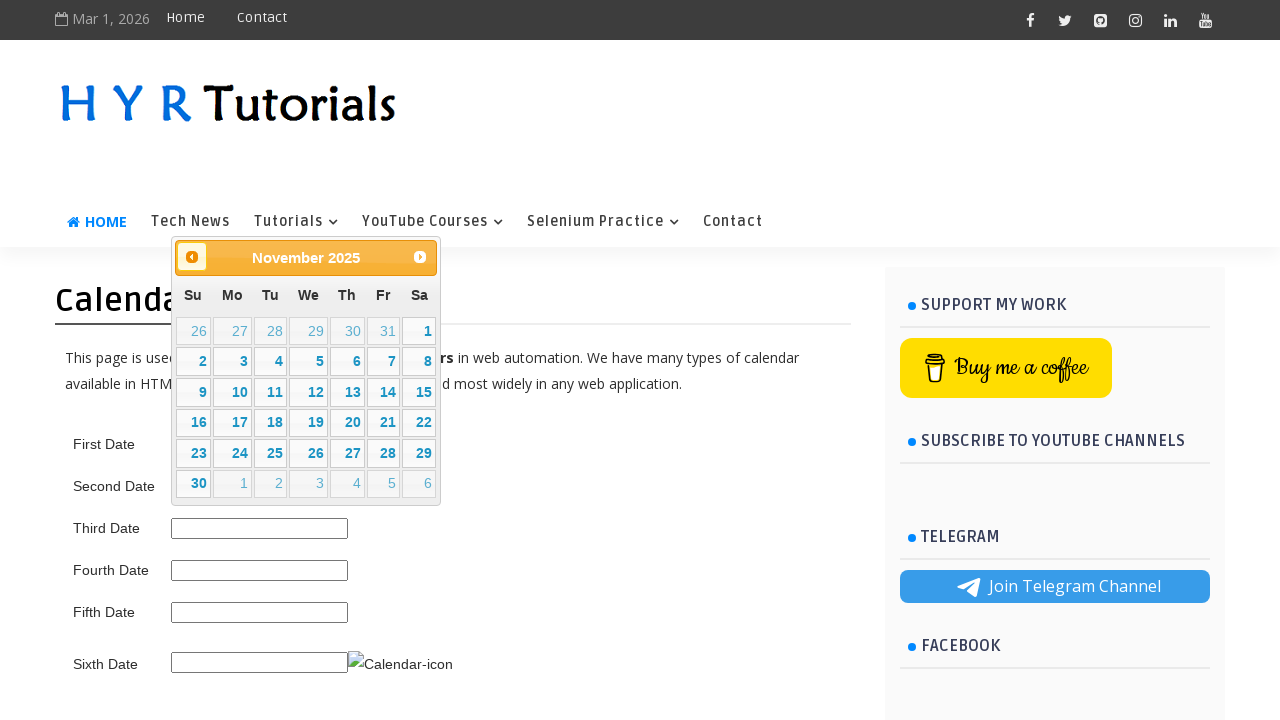

Checked calendar title: November 2025
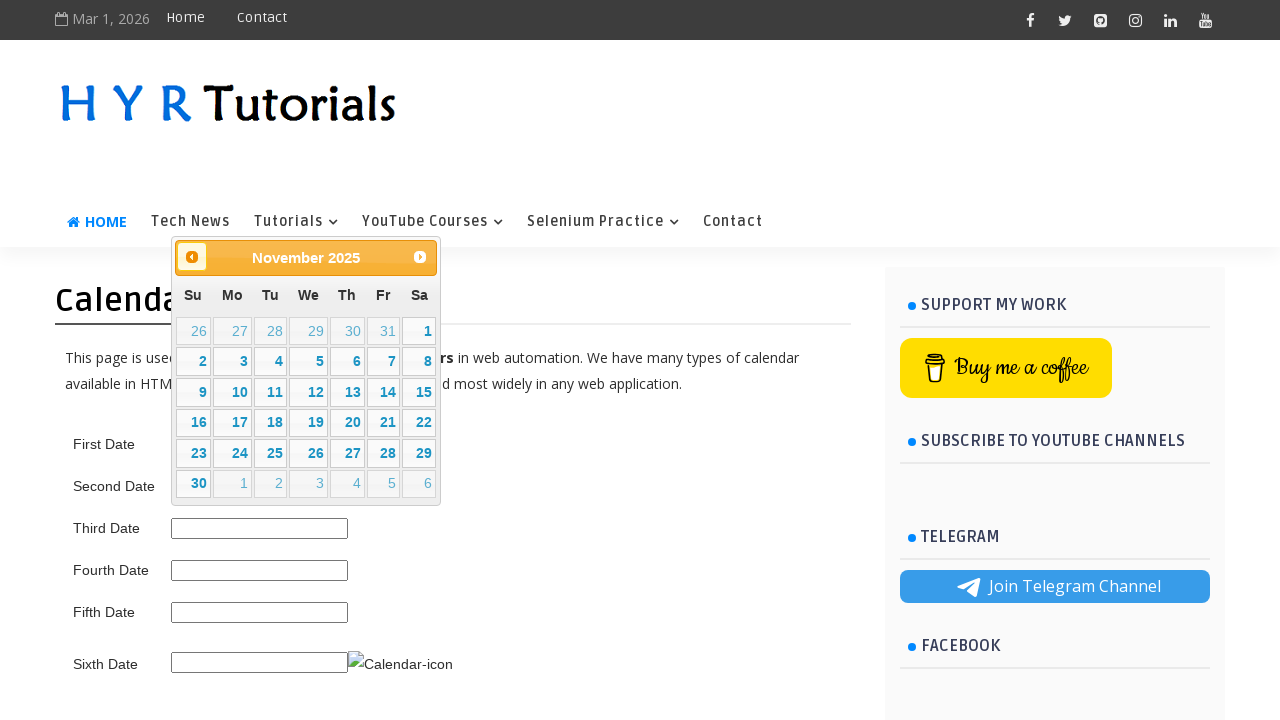

Clicked previous button to navigate to earlier month at (192, 257) on .ui-datepicker-prev
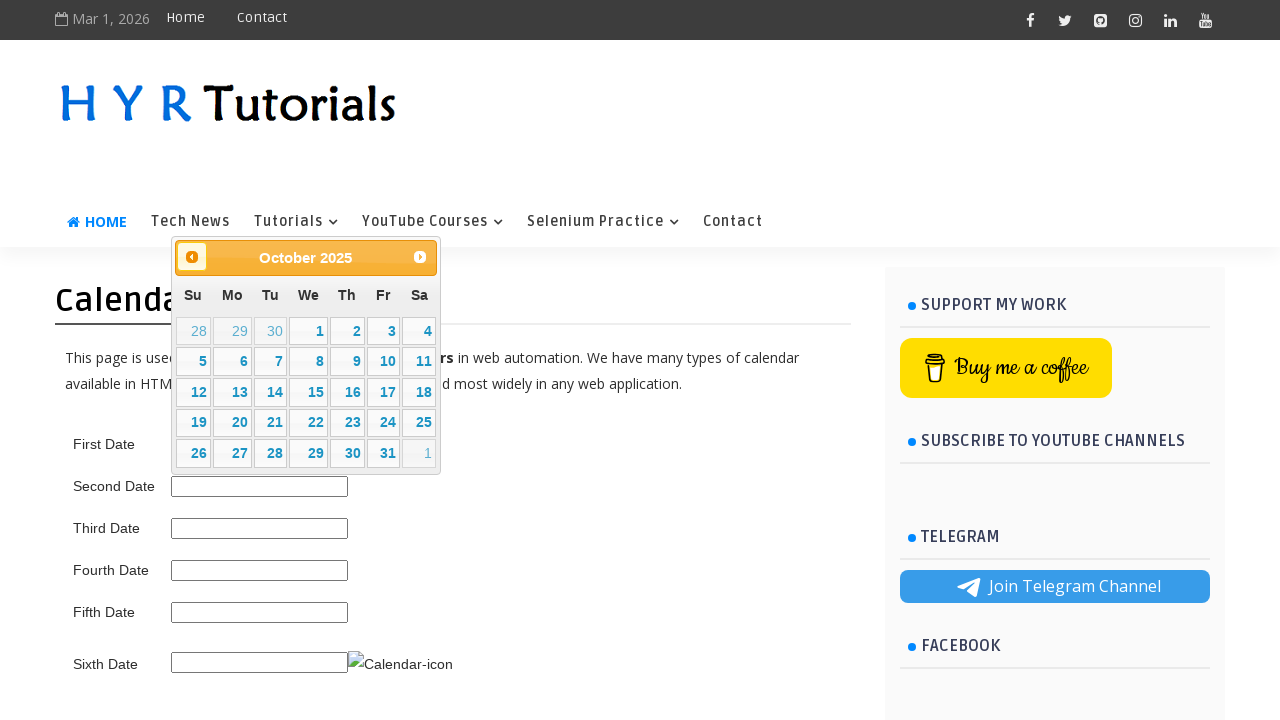

Waited for calendar to update after navigation
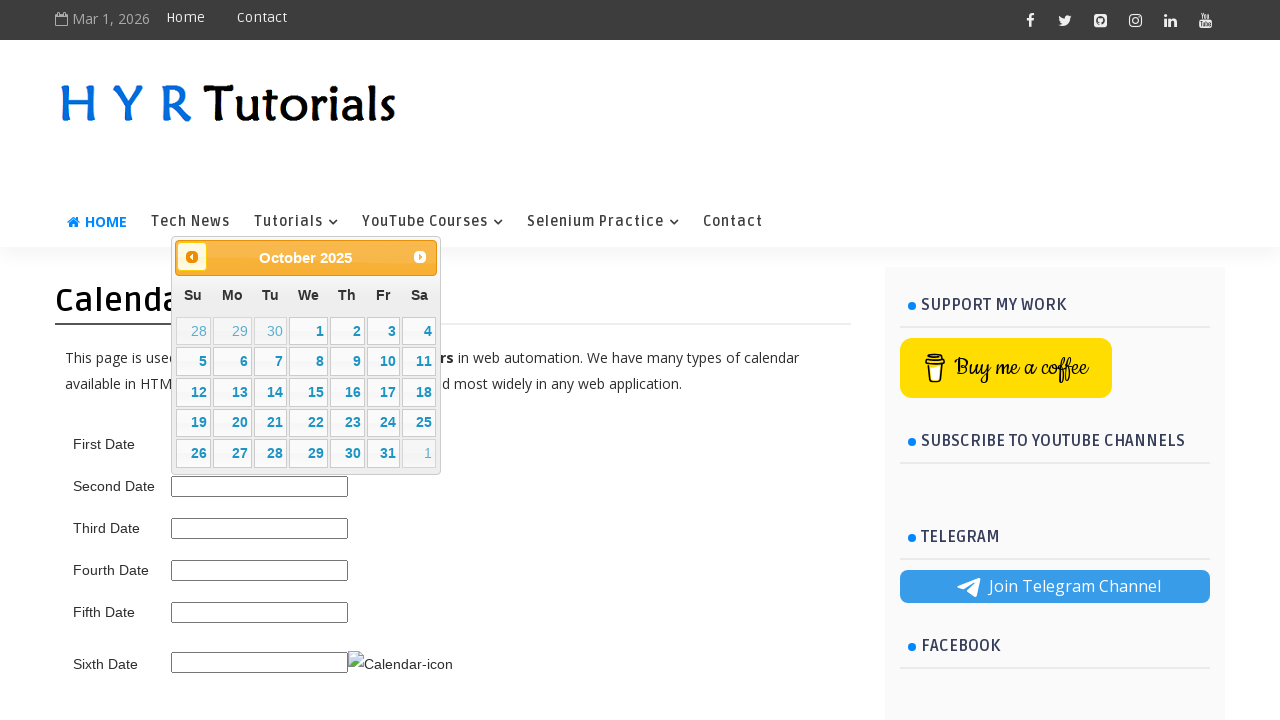

Checked calendar title: October 2025
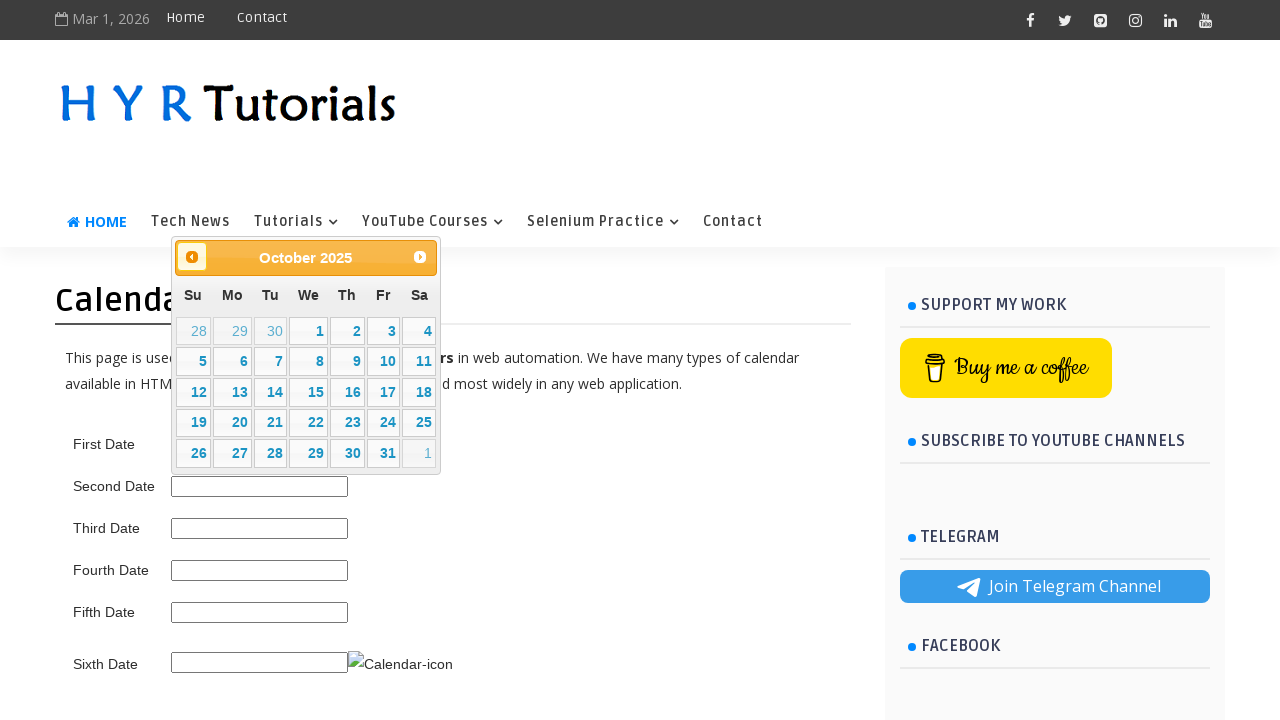

Clicked previous button to navigate to earlier month at (192, 257) on .ui-datepicker-prev
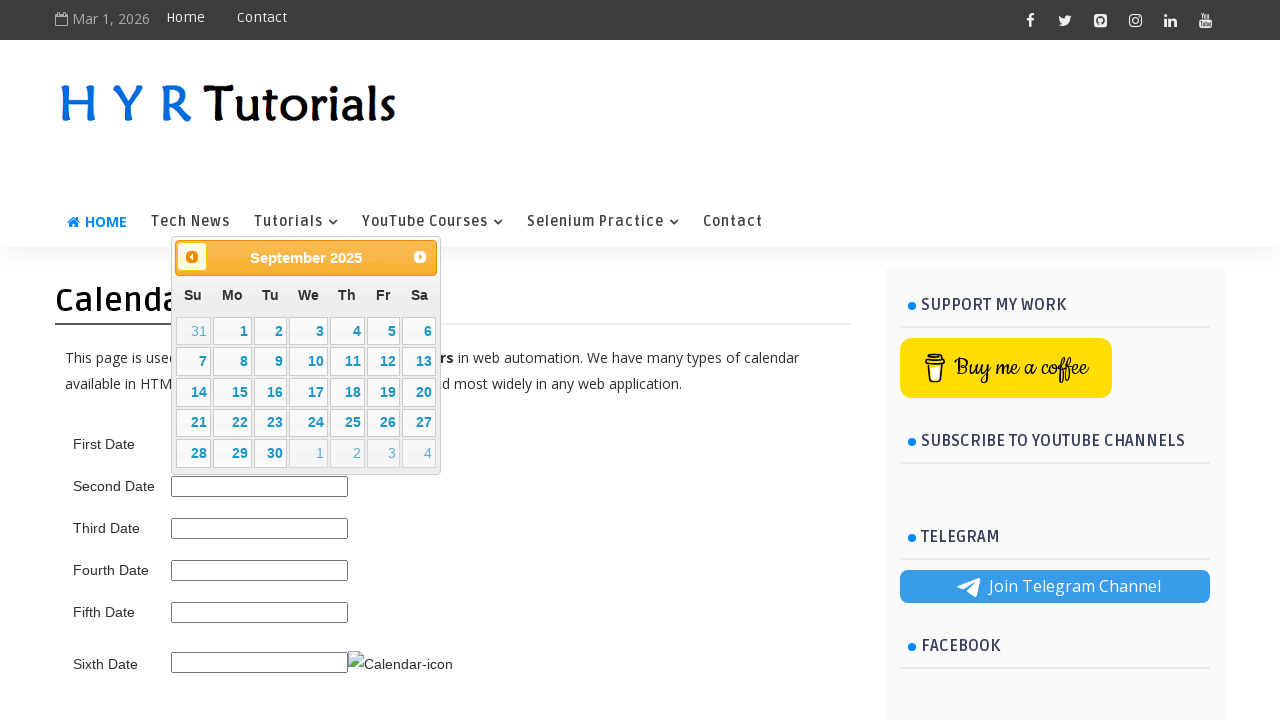

Waited for calendar to update after navigation
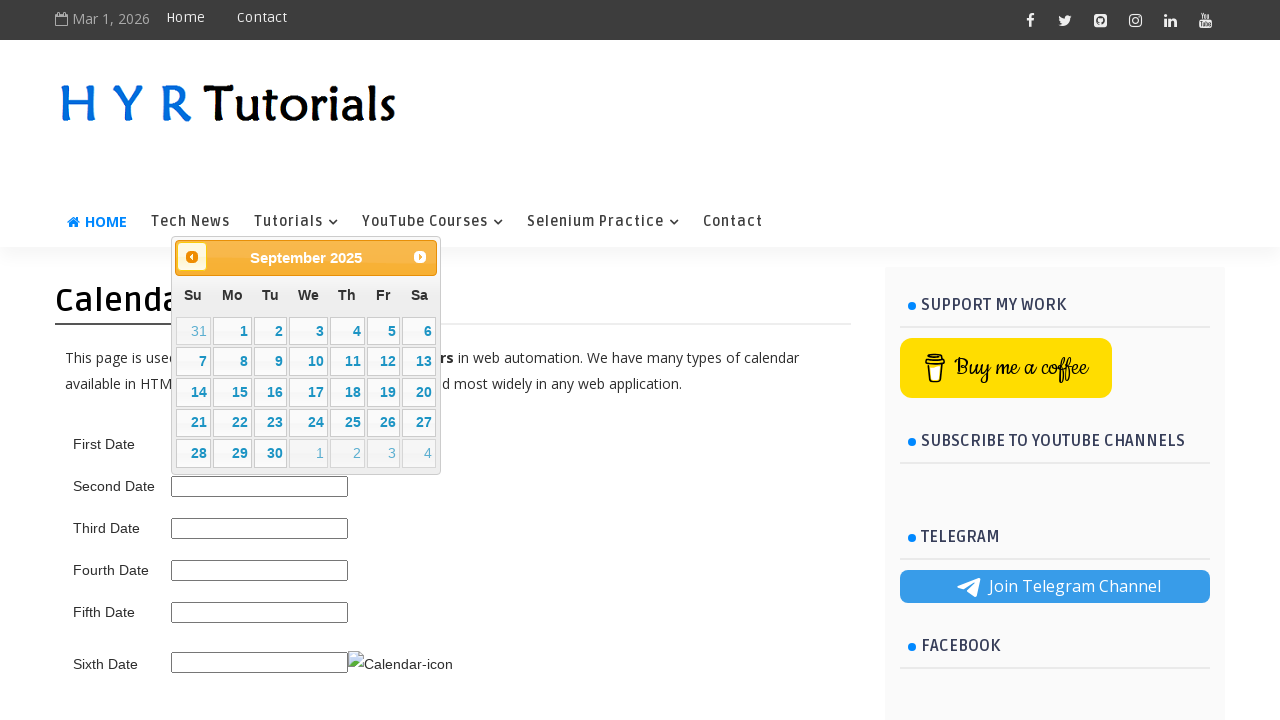

Checked calendar title: September 2025
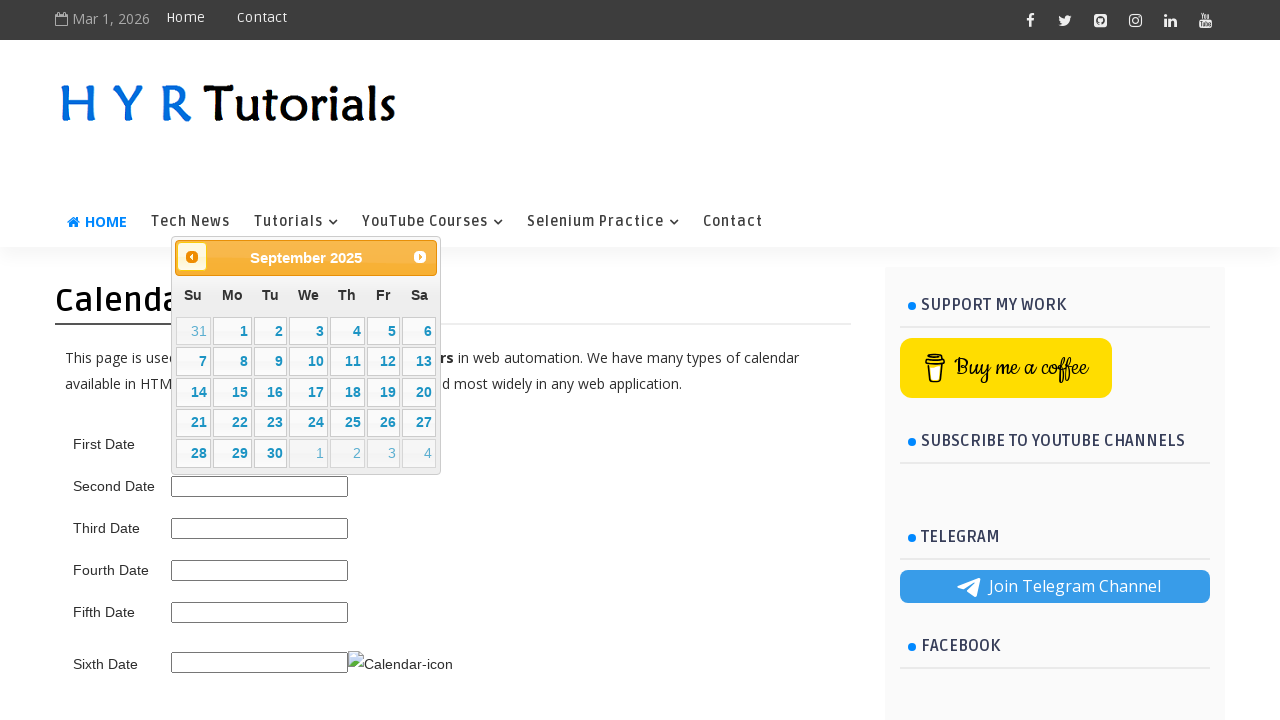

Clicked previous button to navigate to earlier month at (192, 257) on .ui-datepicker-prev
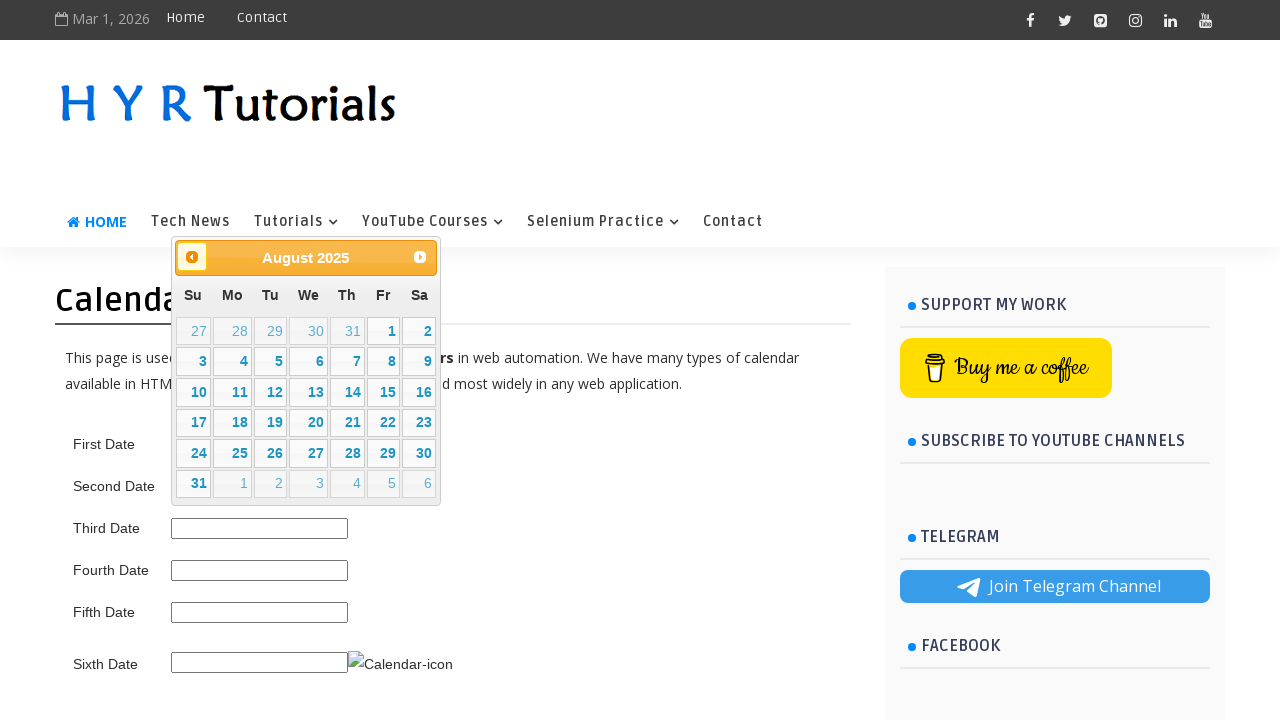

Waited for calendar to update after navigation
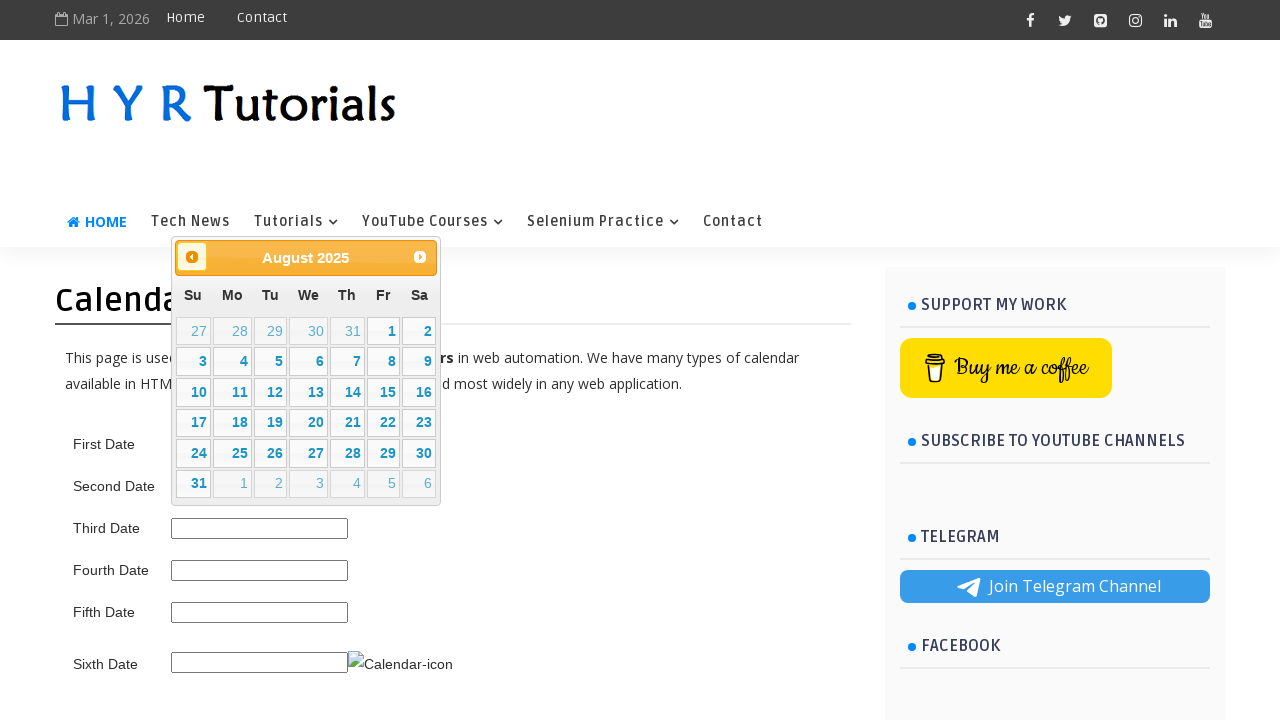

Checked calendar title: August 2025
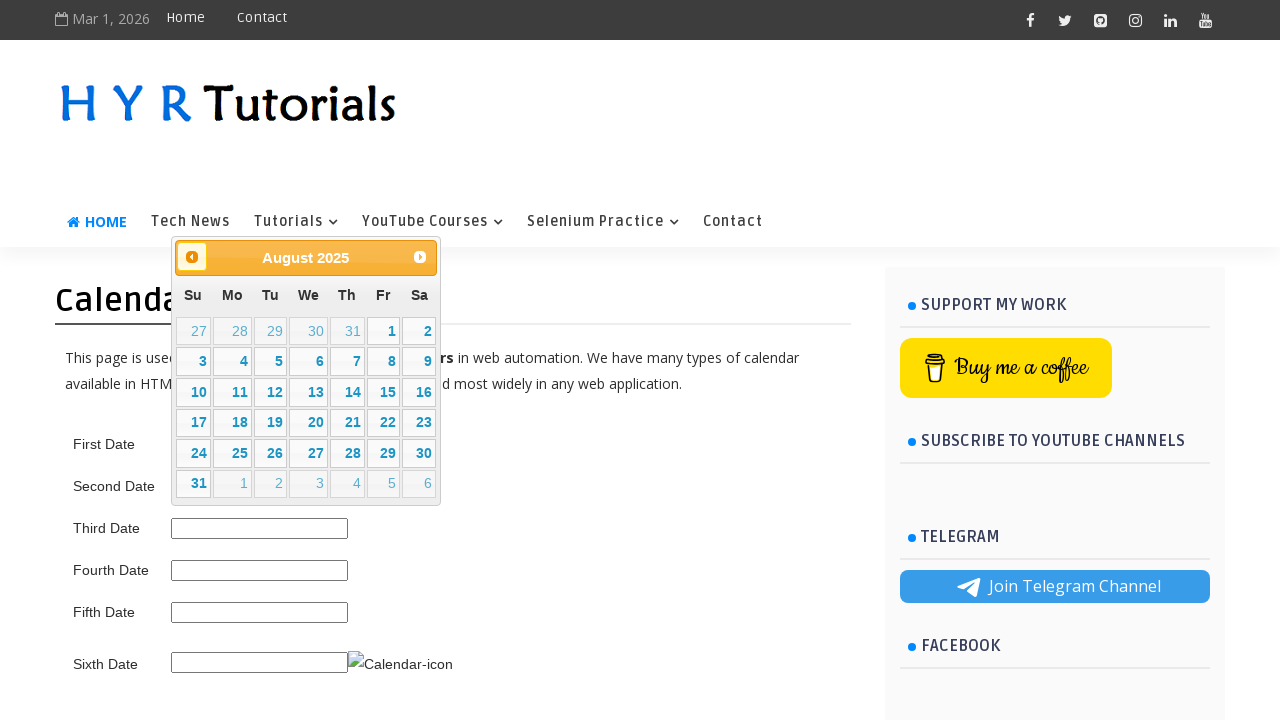

Clicked previous button to navigate to earlier month at (192, 257) on .ui-datepicker-prev
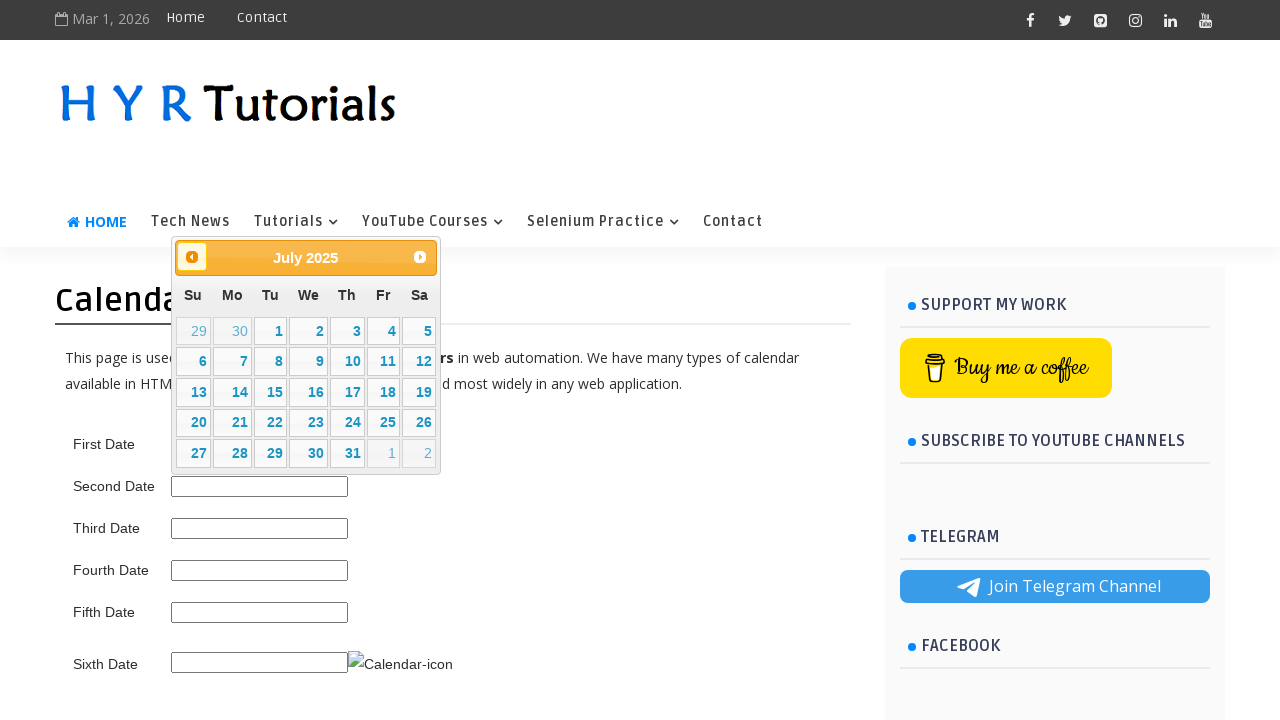

Waited for calendar to update after navigation
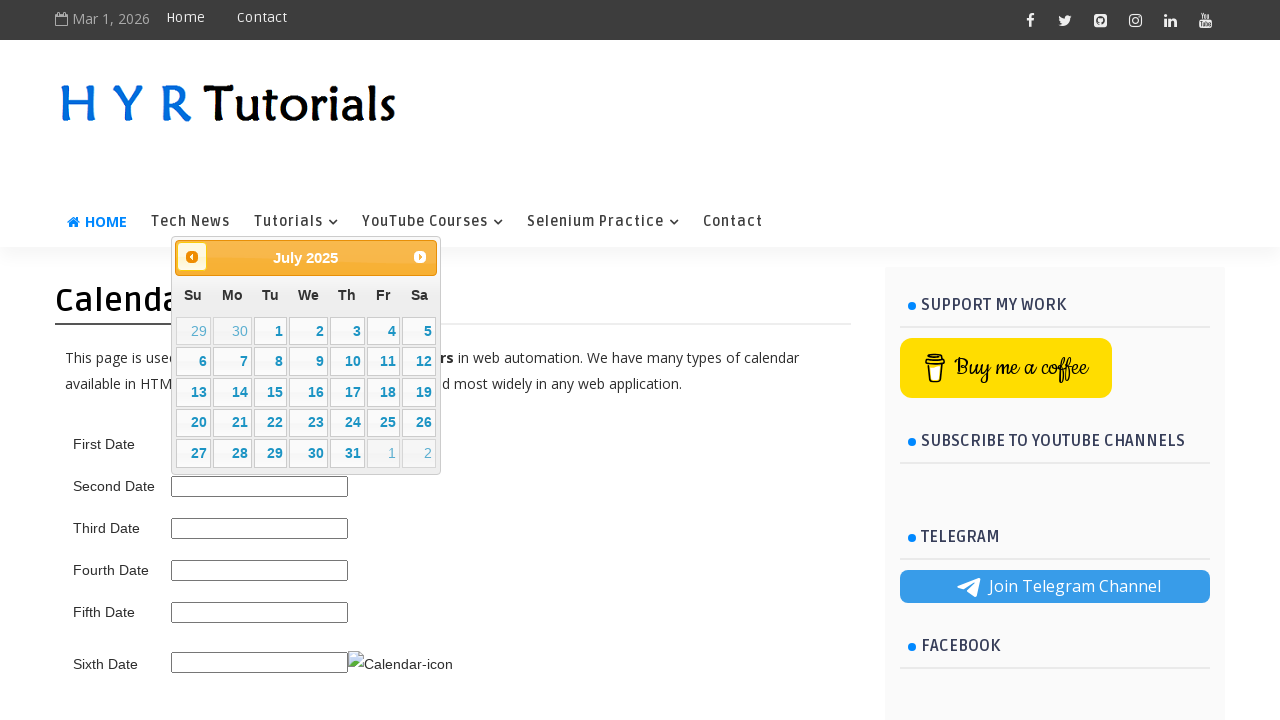

Checked calendar title: July 2025
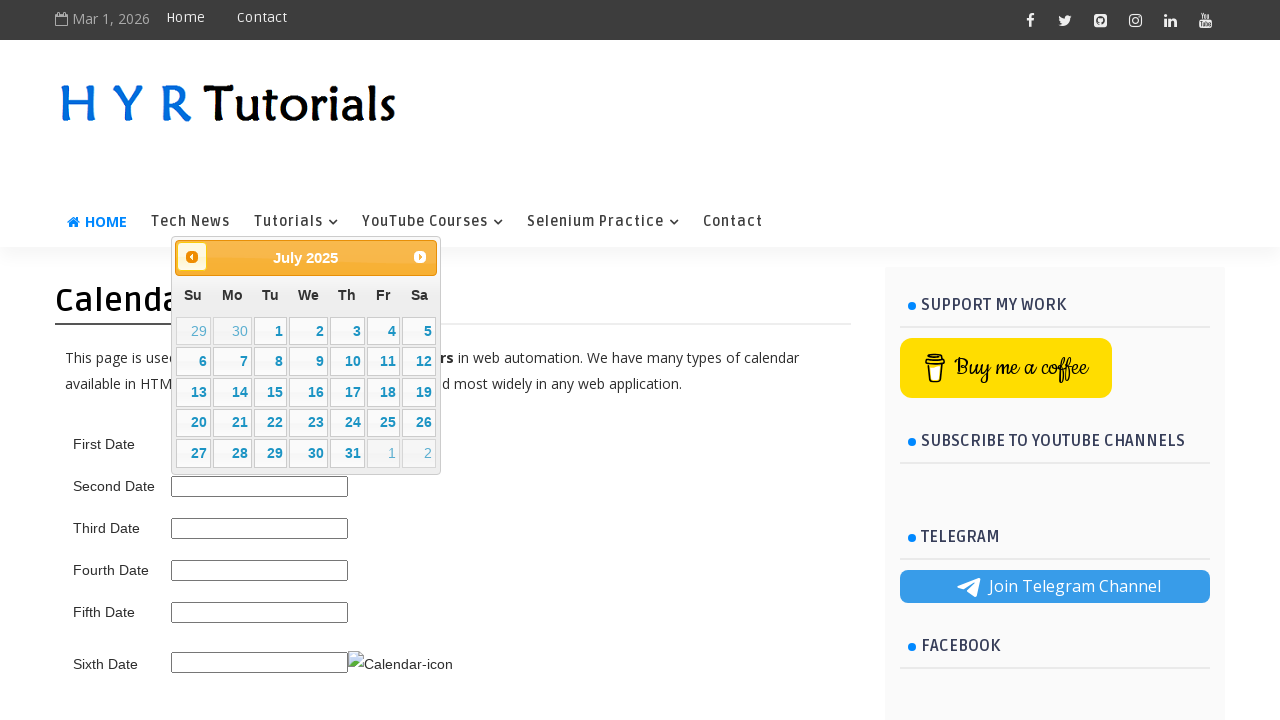

Clicked previous button to navigate to earlier month at (192, 257) on .ui-datepicker-prev
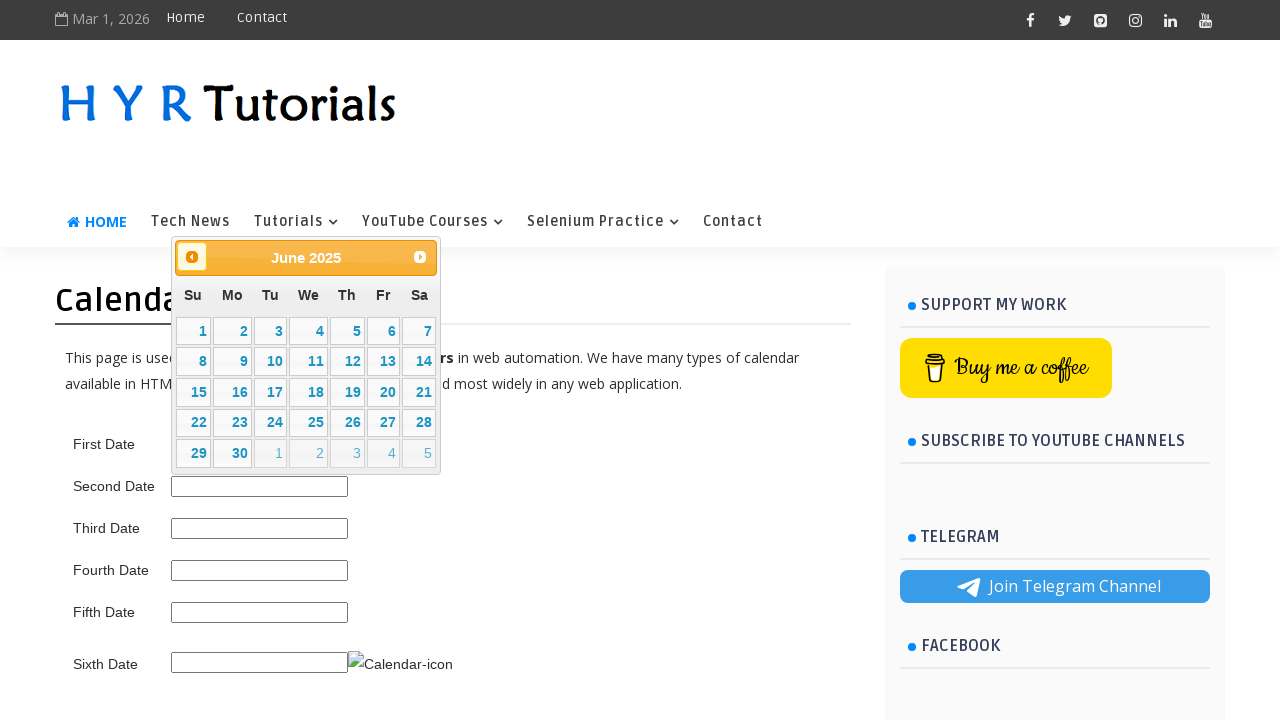

Waited for calendar to update after navigation
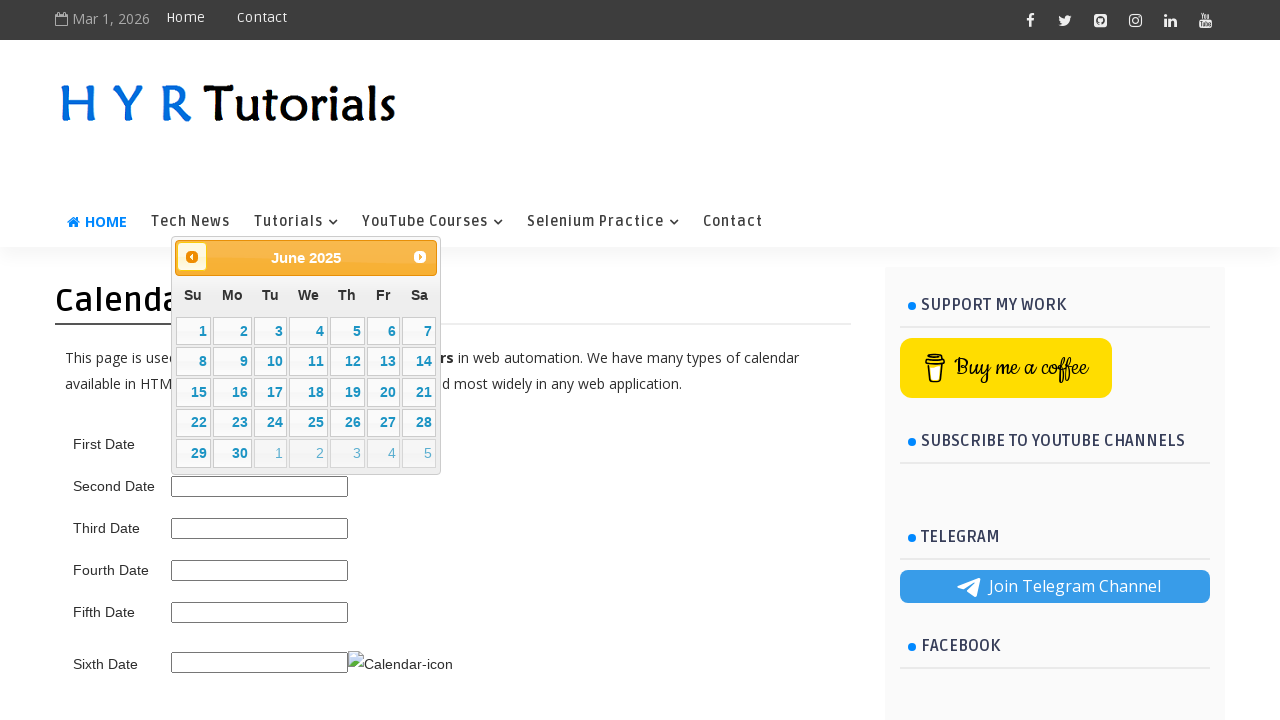

Checked calendar title: June 2025
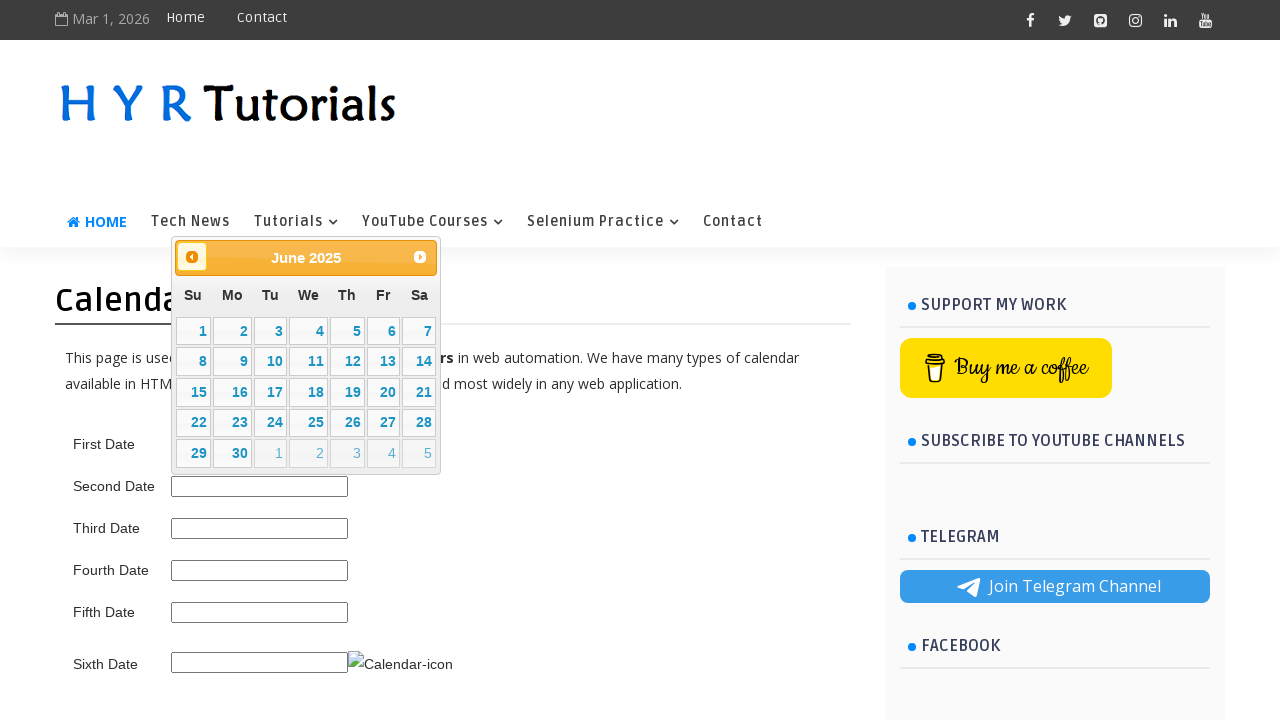

Clicked previous button to navigate to earlier month at (192, 257) on .ui-datepicker-prev
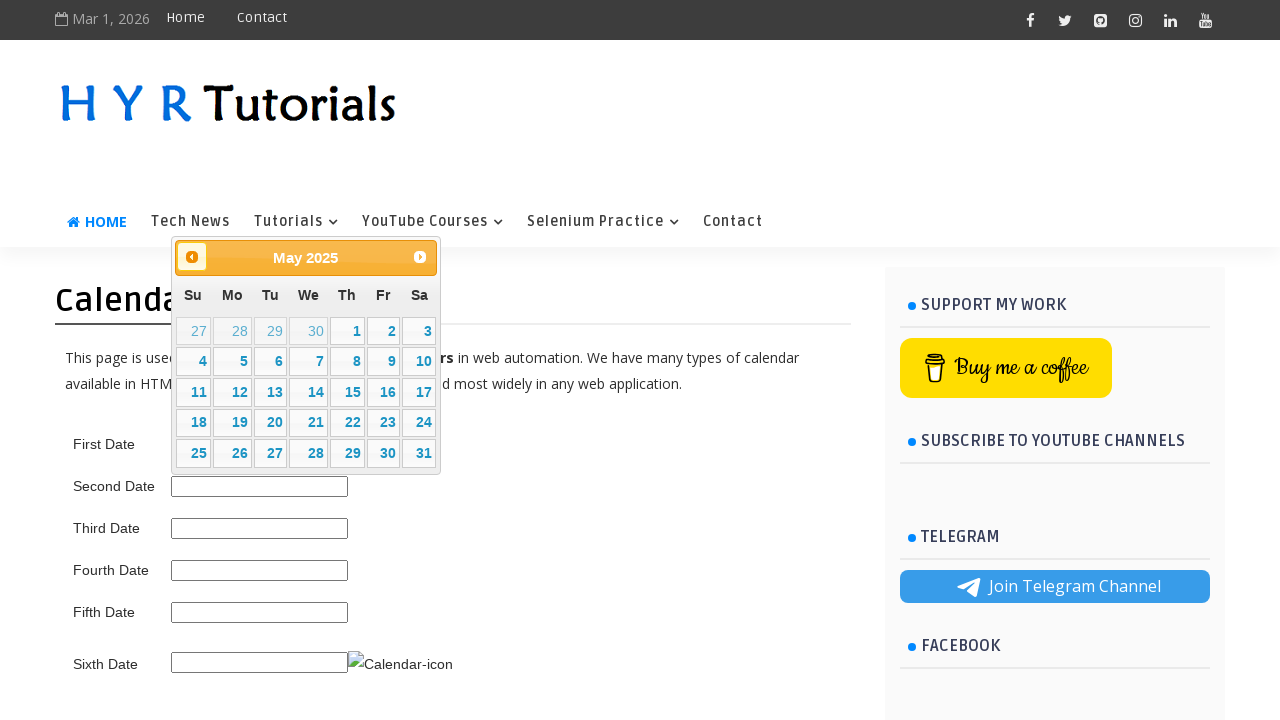

Waited for calendar to update after navigation
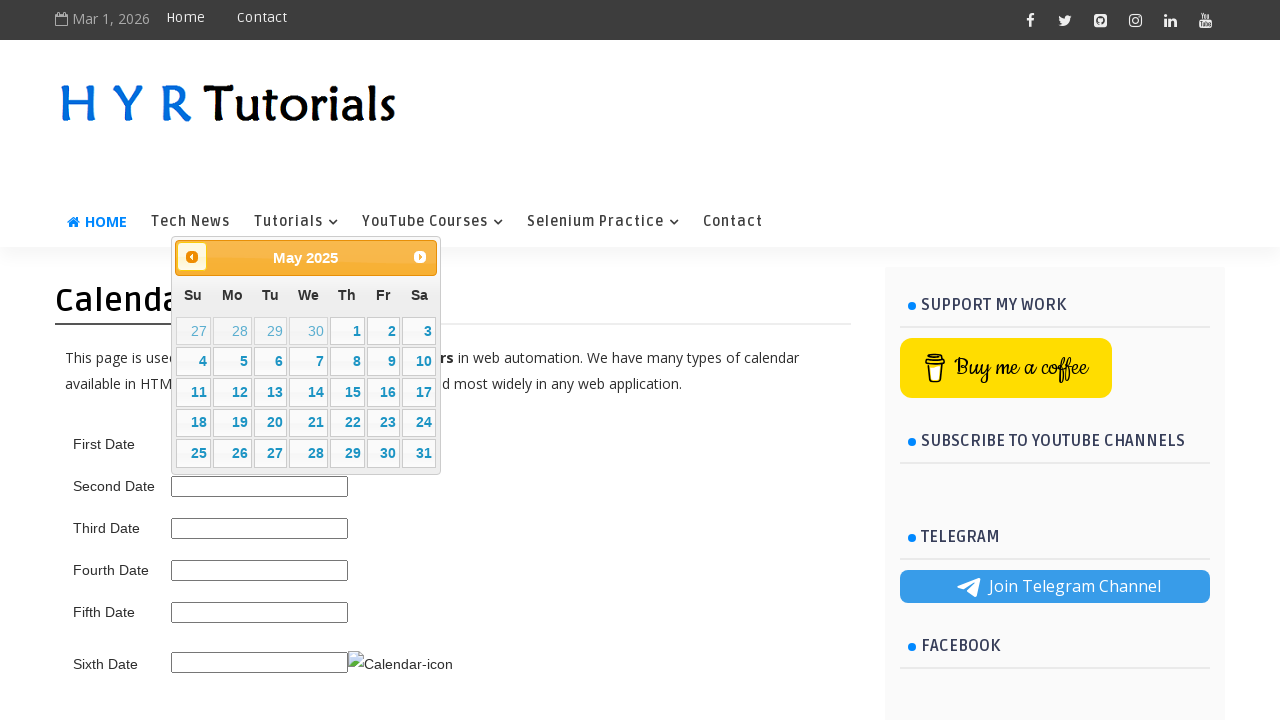

Checked calendar title: May 2025
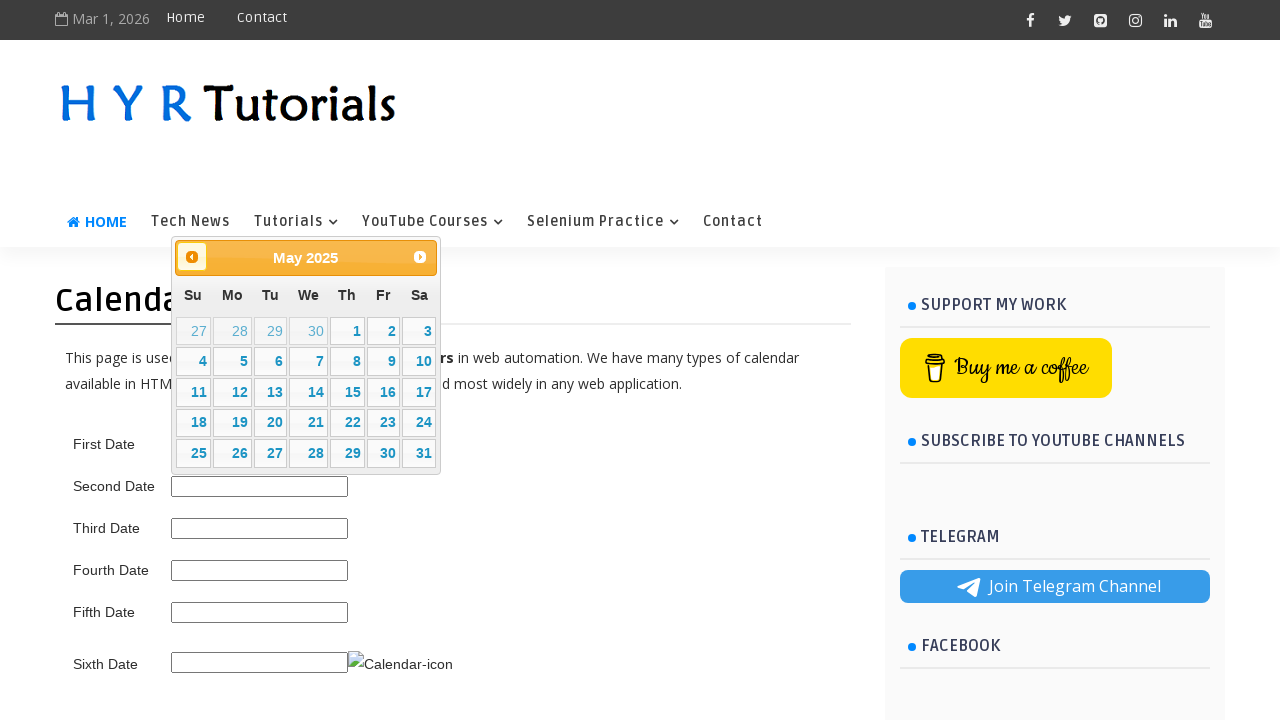

Clicked previous button to navigate to earlier month at (192, 257) on .ui-datepicker-prev
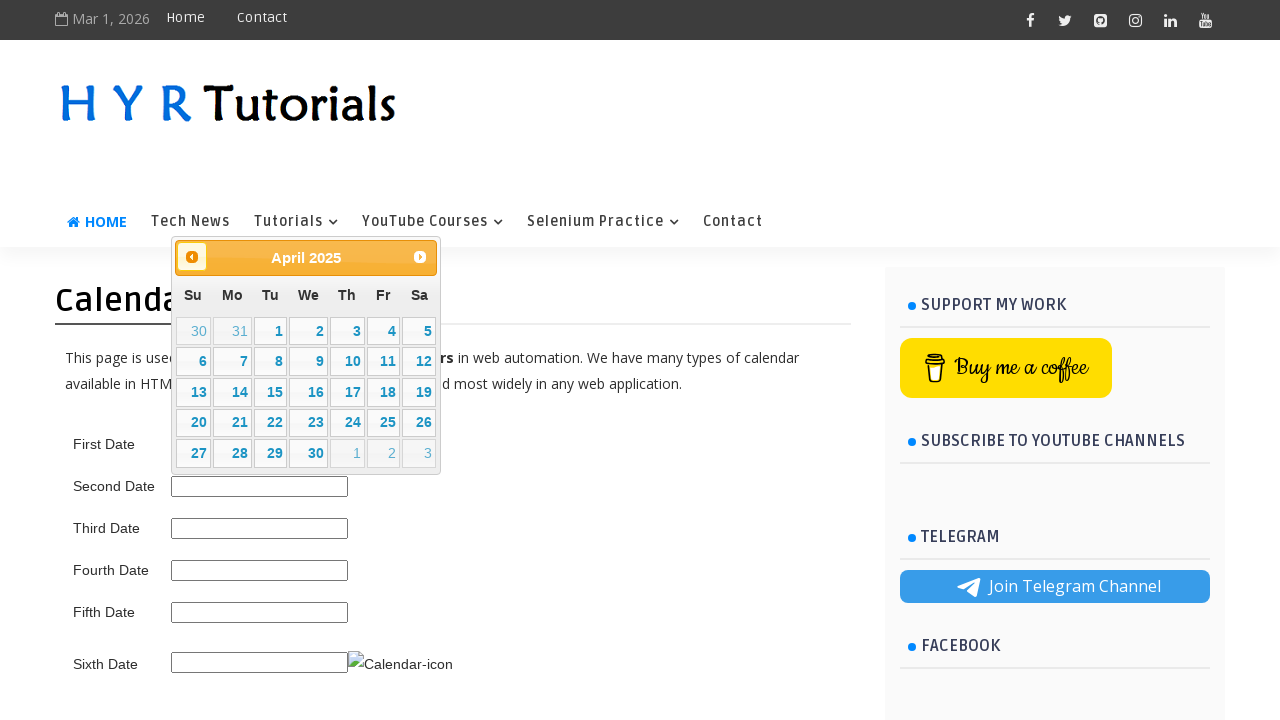

Waited for calendar to update after navigation
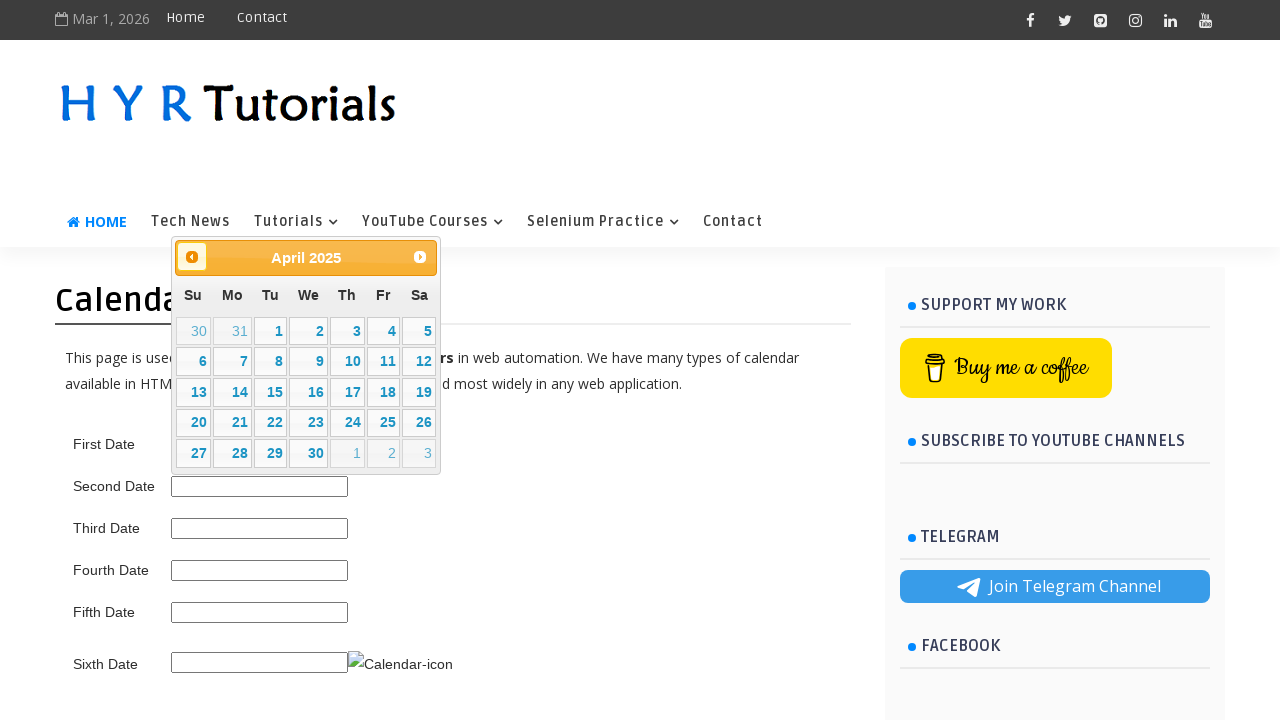

Checked calendar title: April 2025
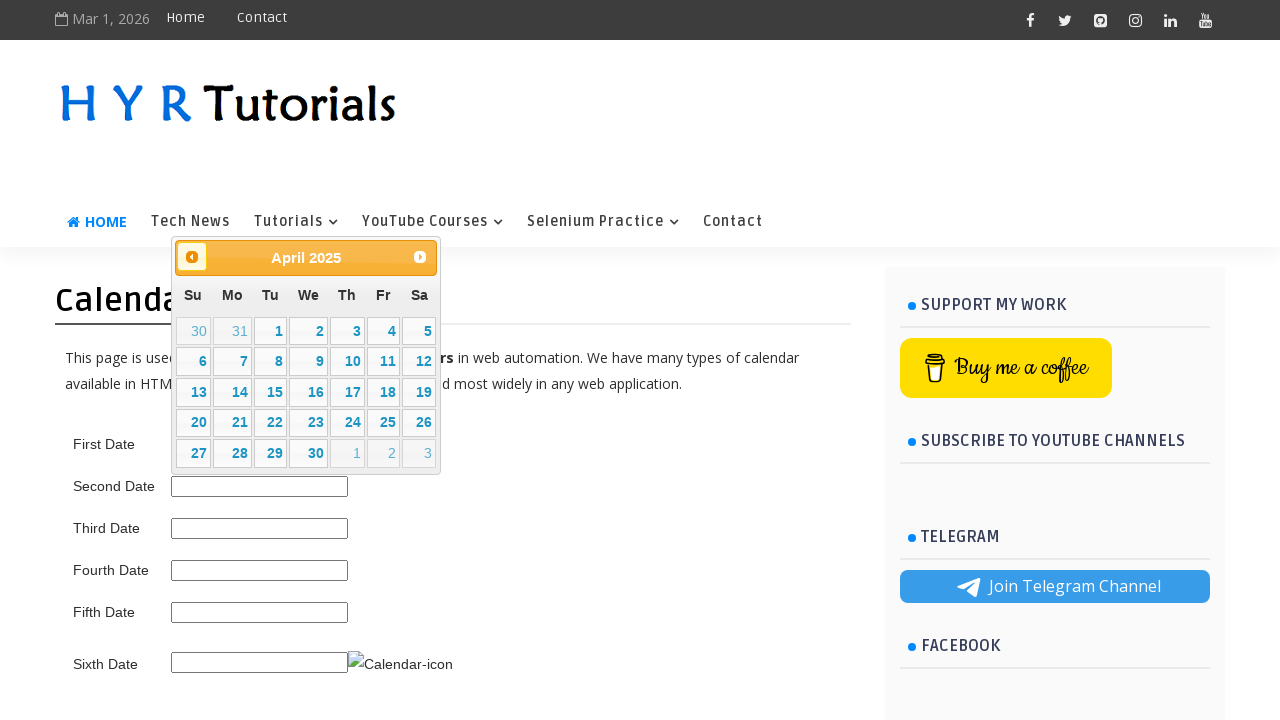

Clicked previous button to navigate to earlier month at (192, 257) on .ui-datepicker-prev
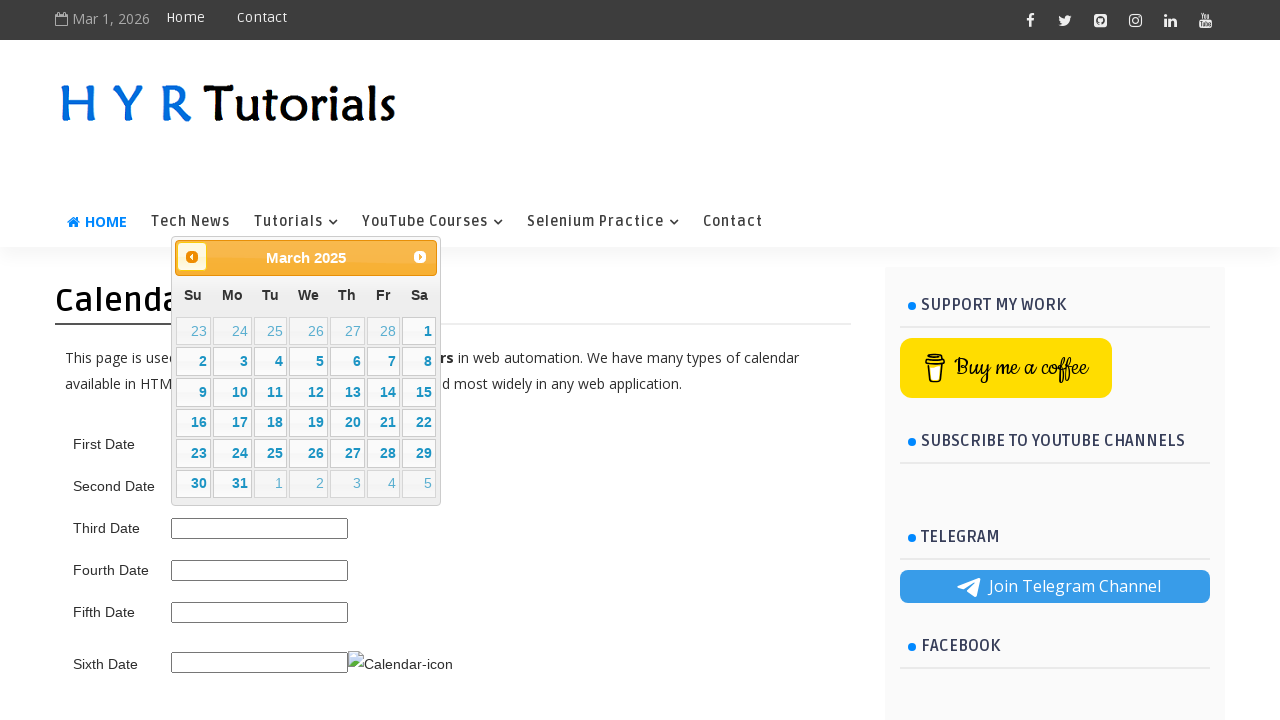

Waited for calendar to update after navigation
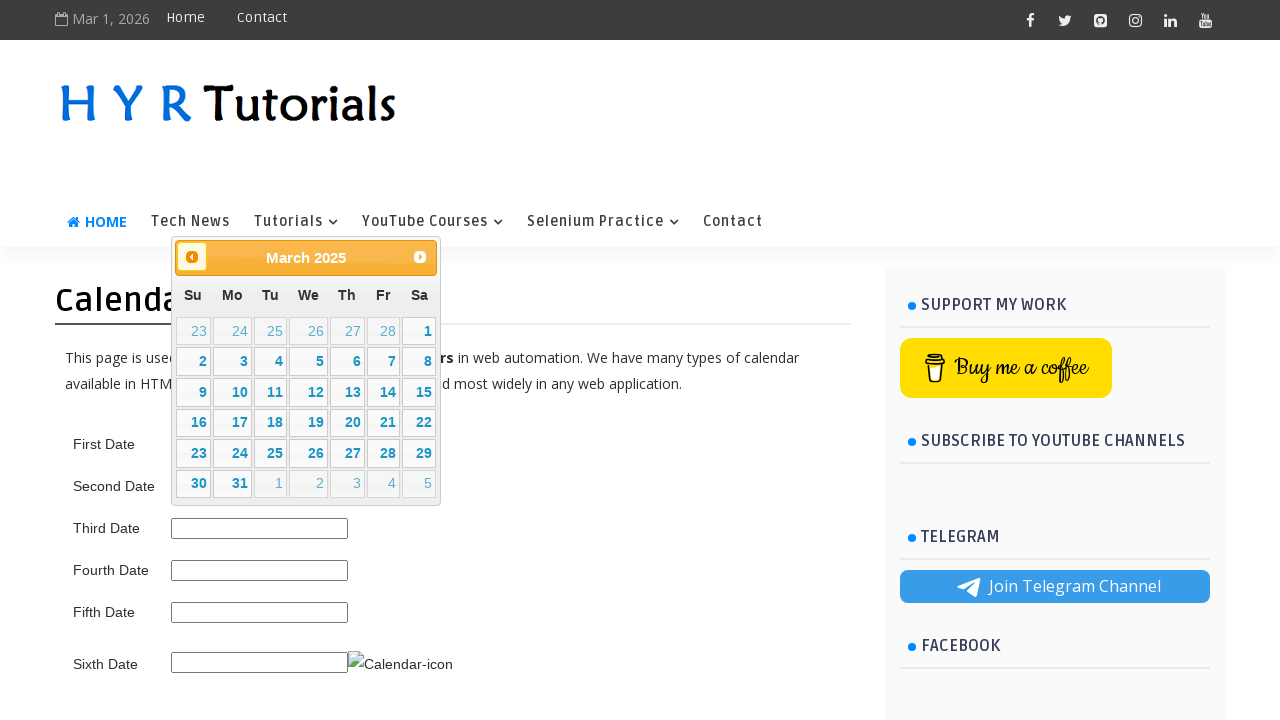

Checked calendar title: March 2025
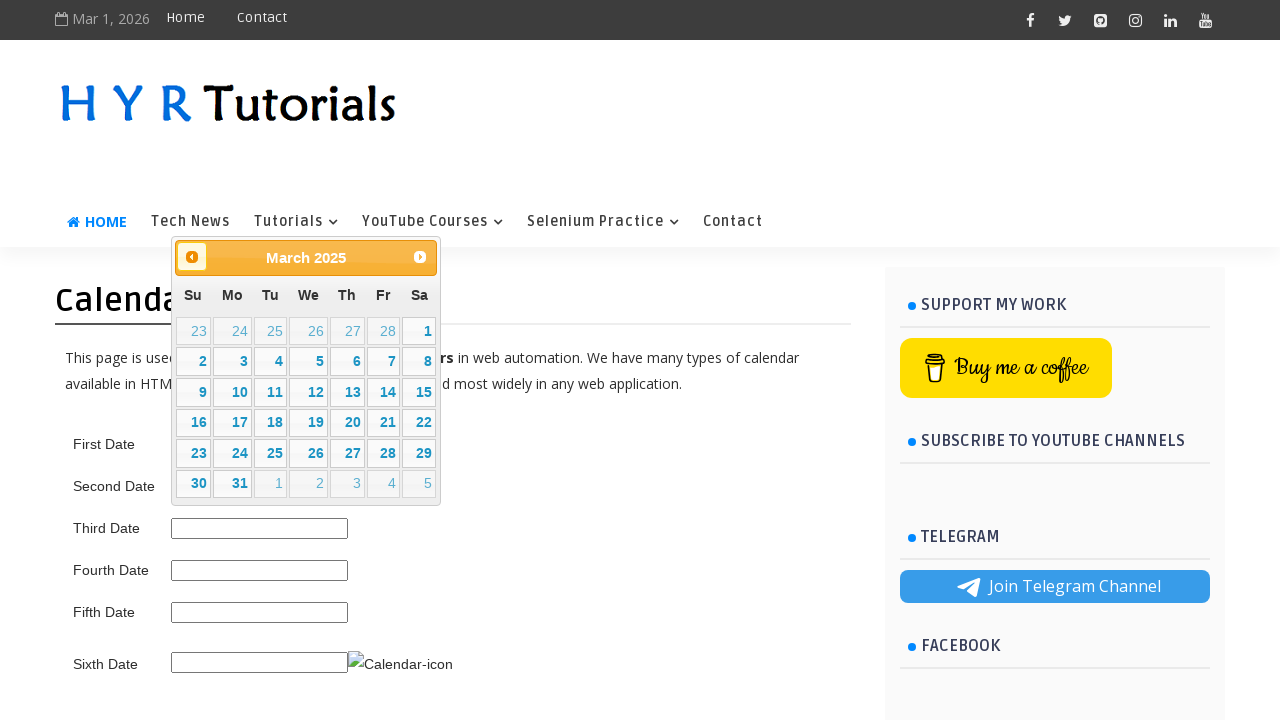

Clicked previous button to navigate to earlier month at (192, 257) on .ui-datepicker-prev
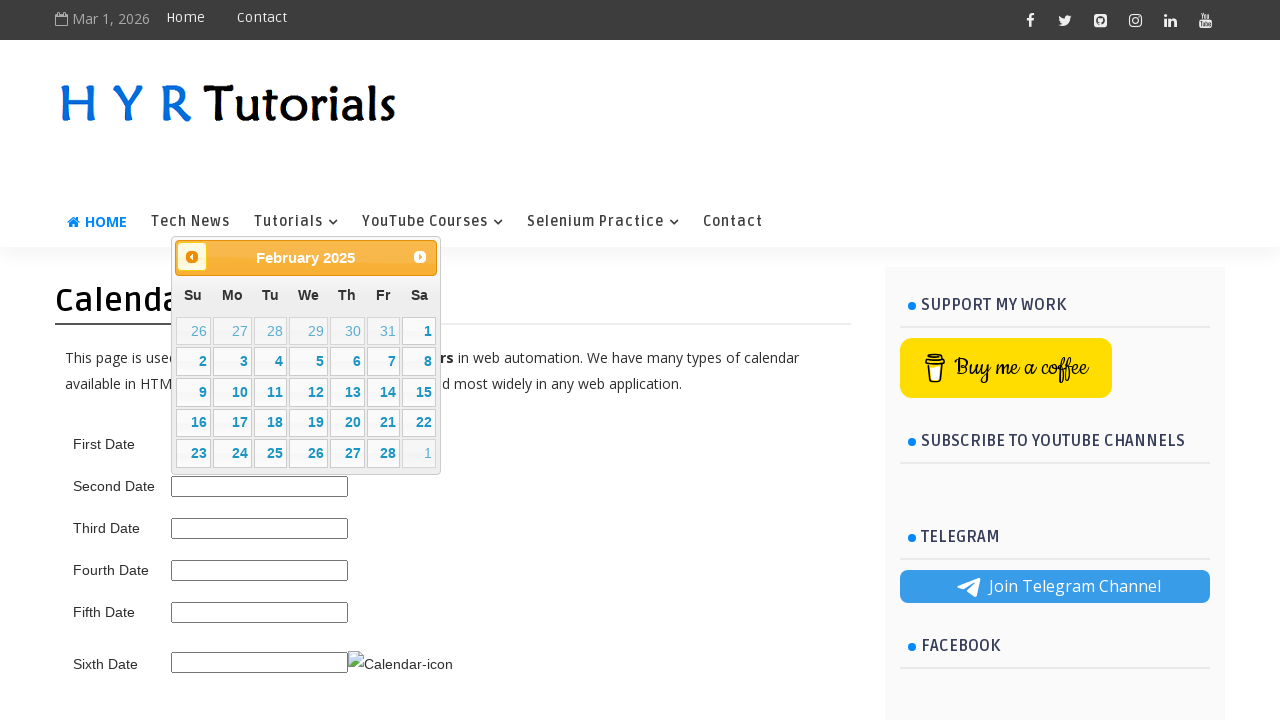

Waited for calendar to update after navigation
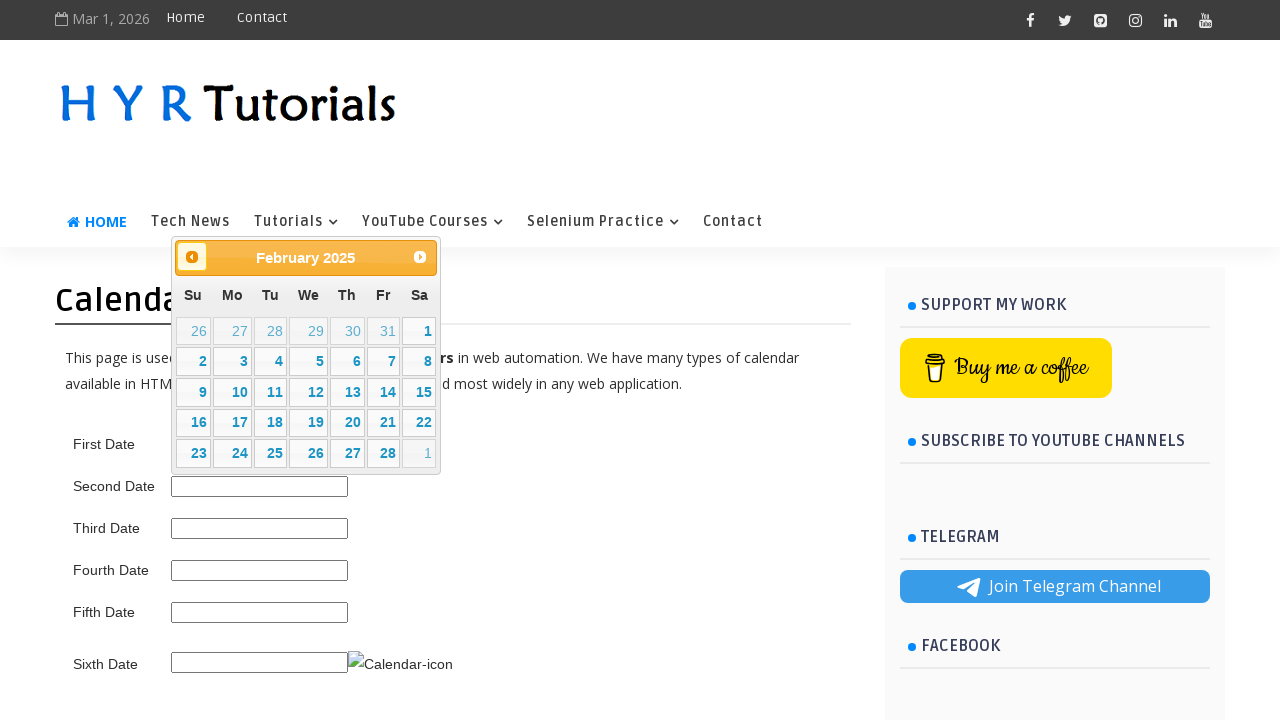

Checked calendar title: February 2025
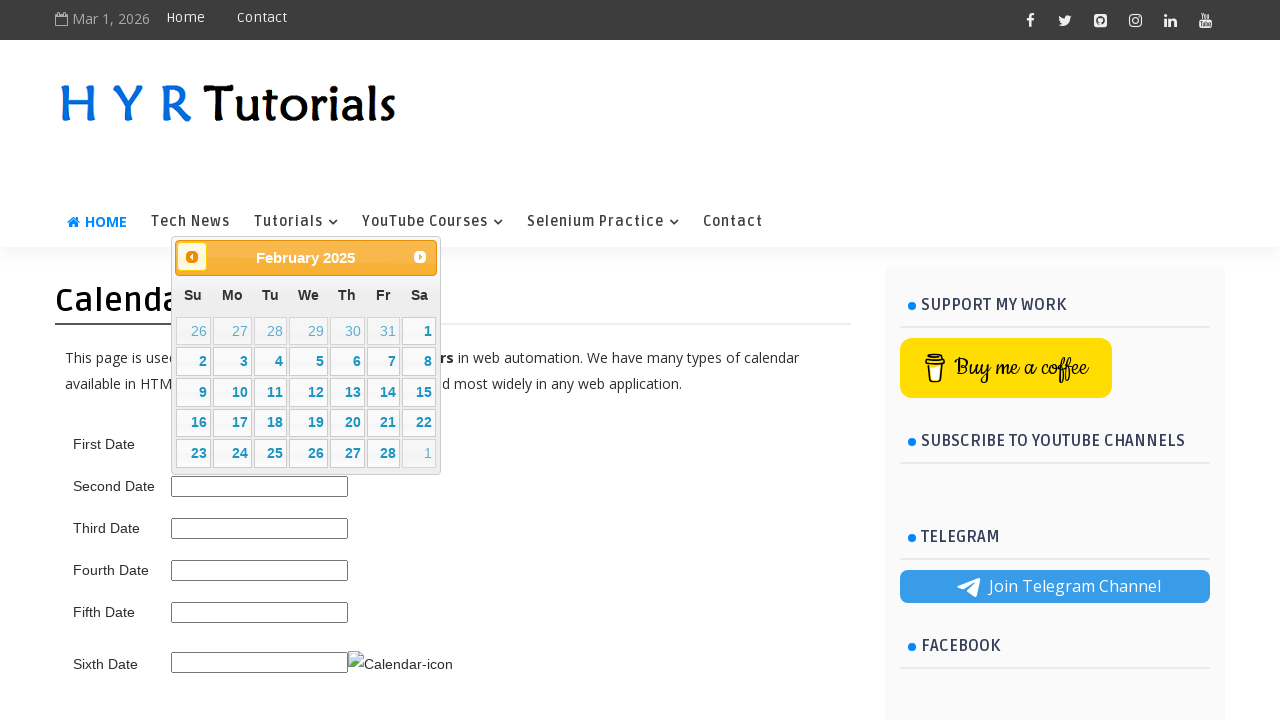

Clicked previous button to navigate to earlier month at (192, 257) on .ui-datepicker-prev
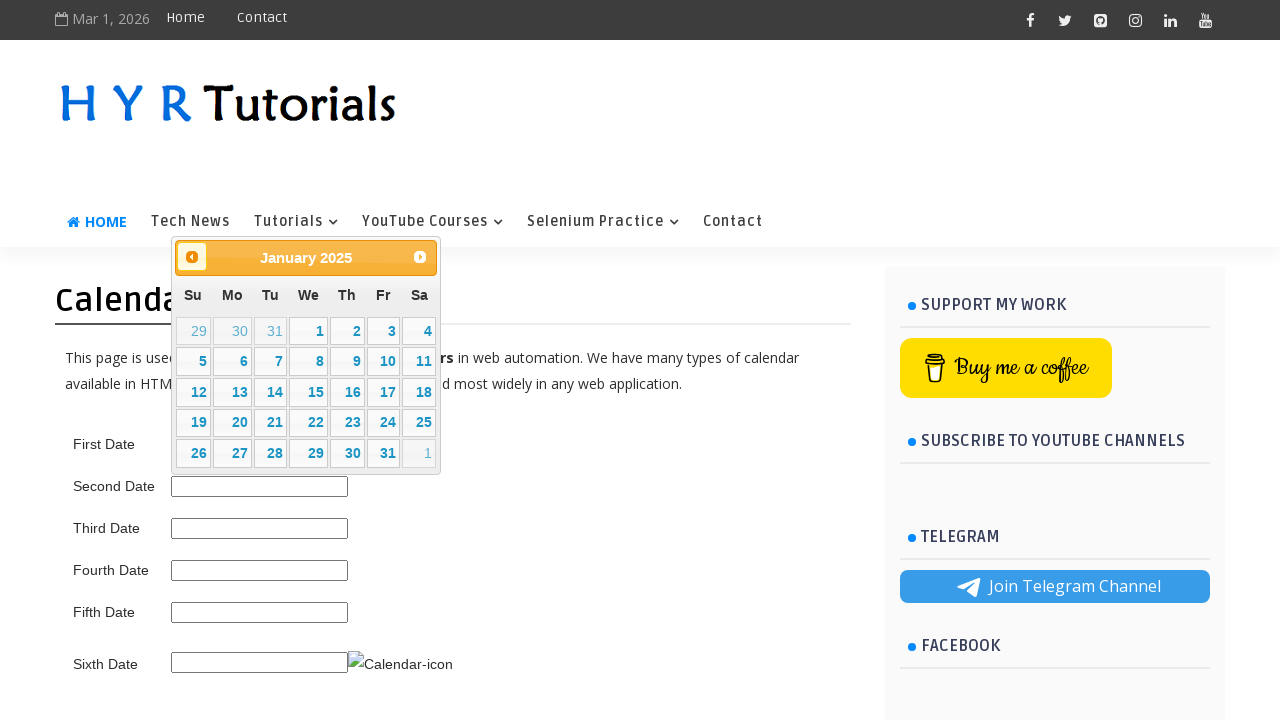

Waited for calendar to update after navigation
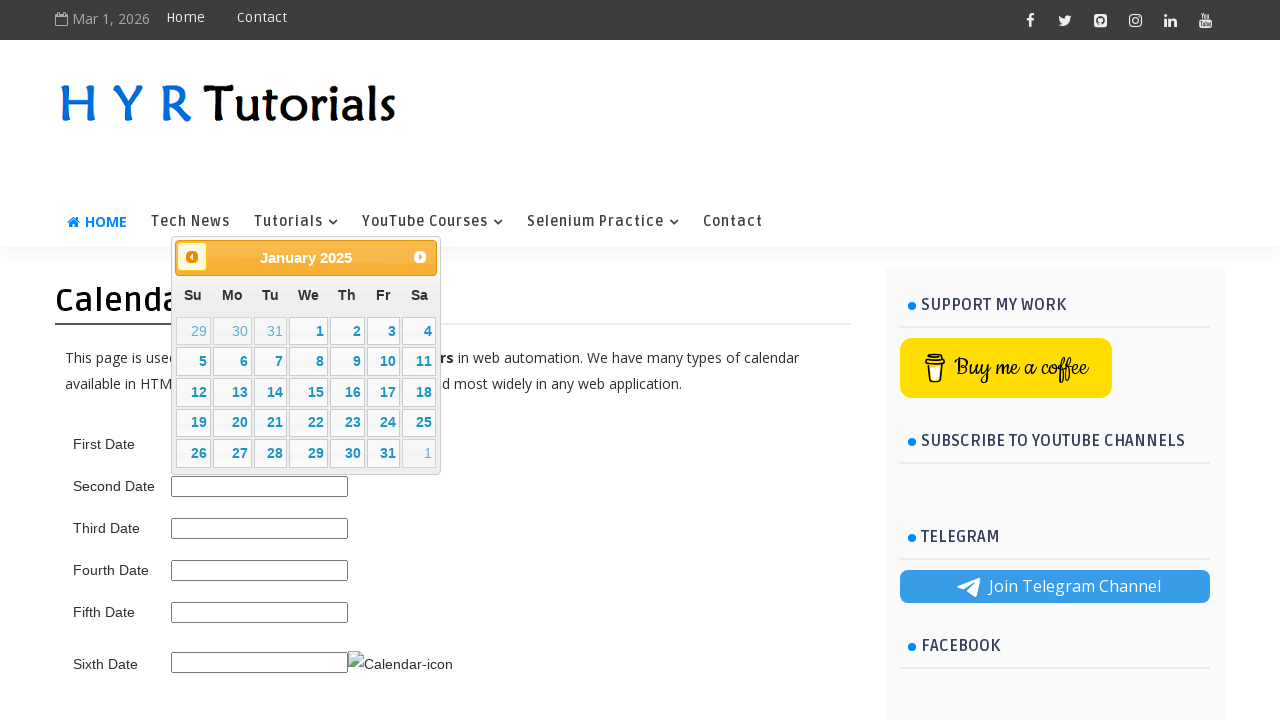

Checked calendar title: January 2025
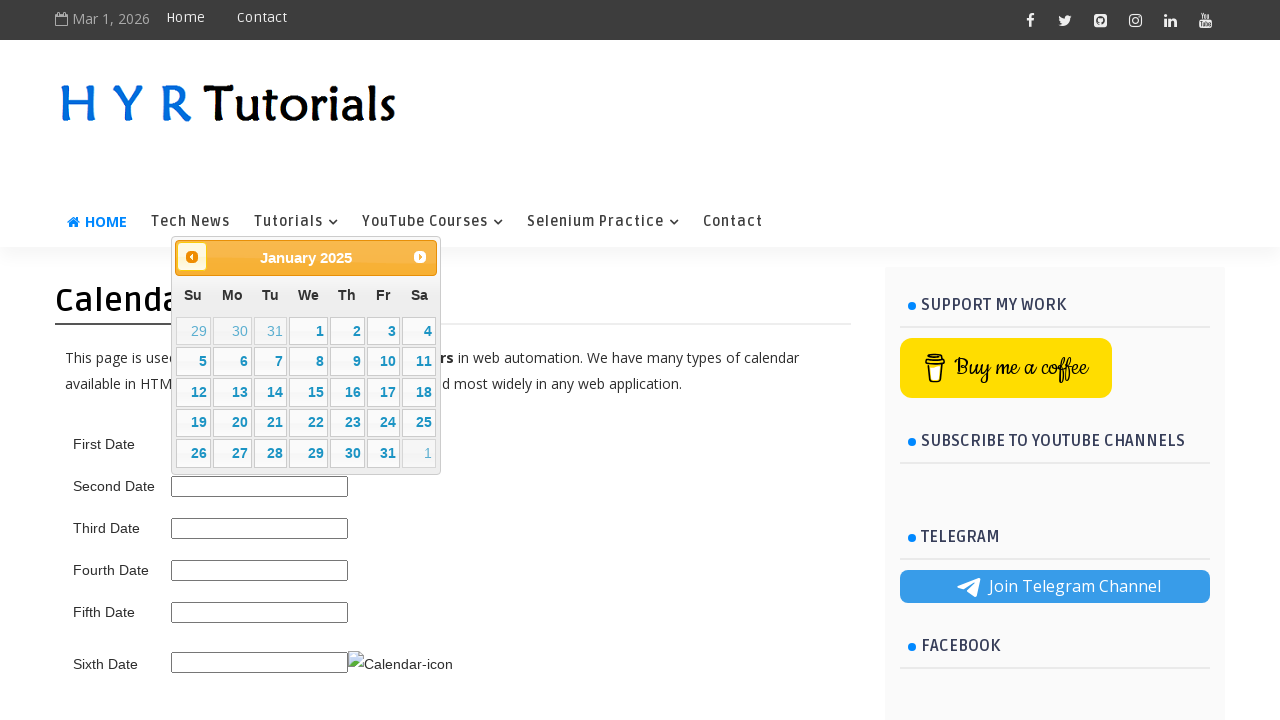

Clicked previous button to navigate to earlier month at (192, 257) on .ui-datepicker-prev
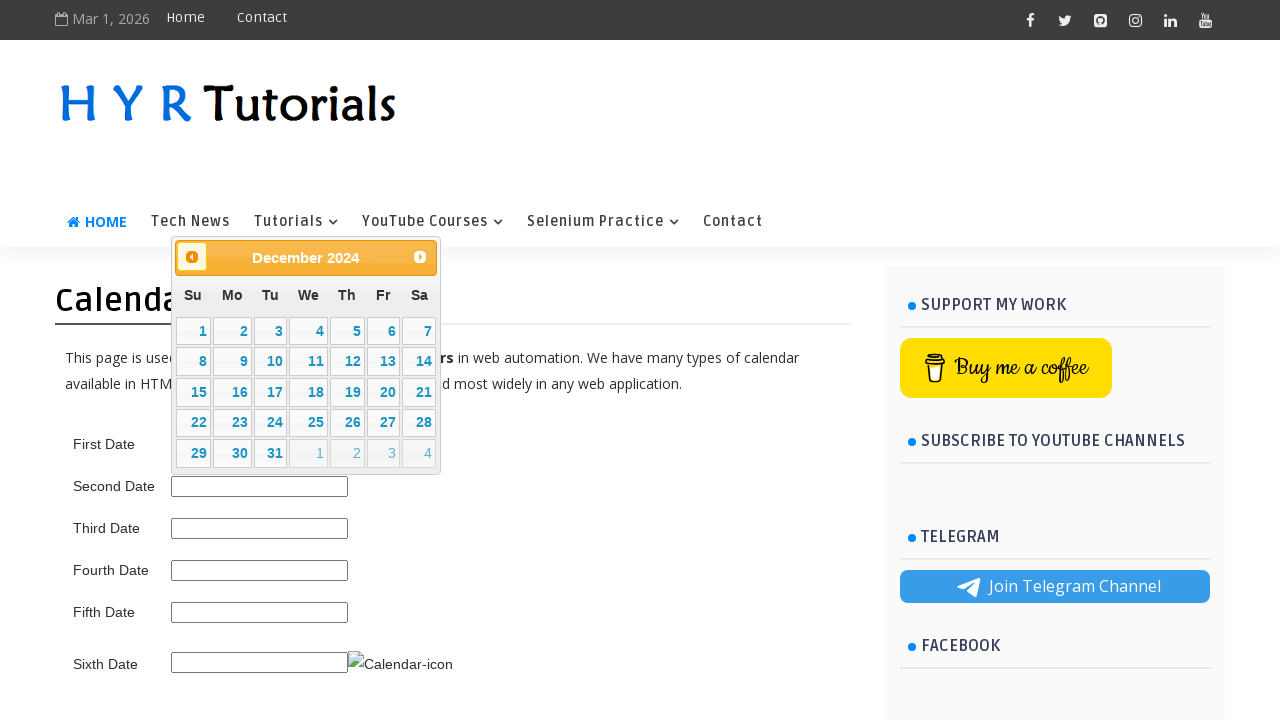

Waited for calendar to update after navigation
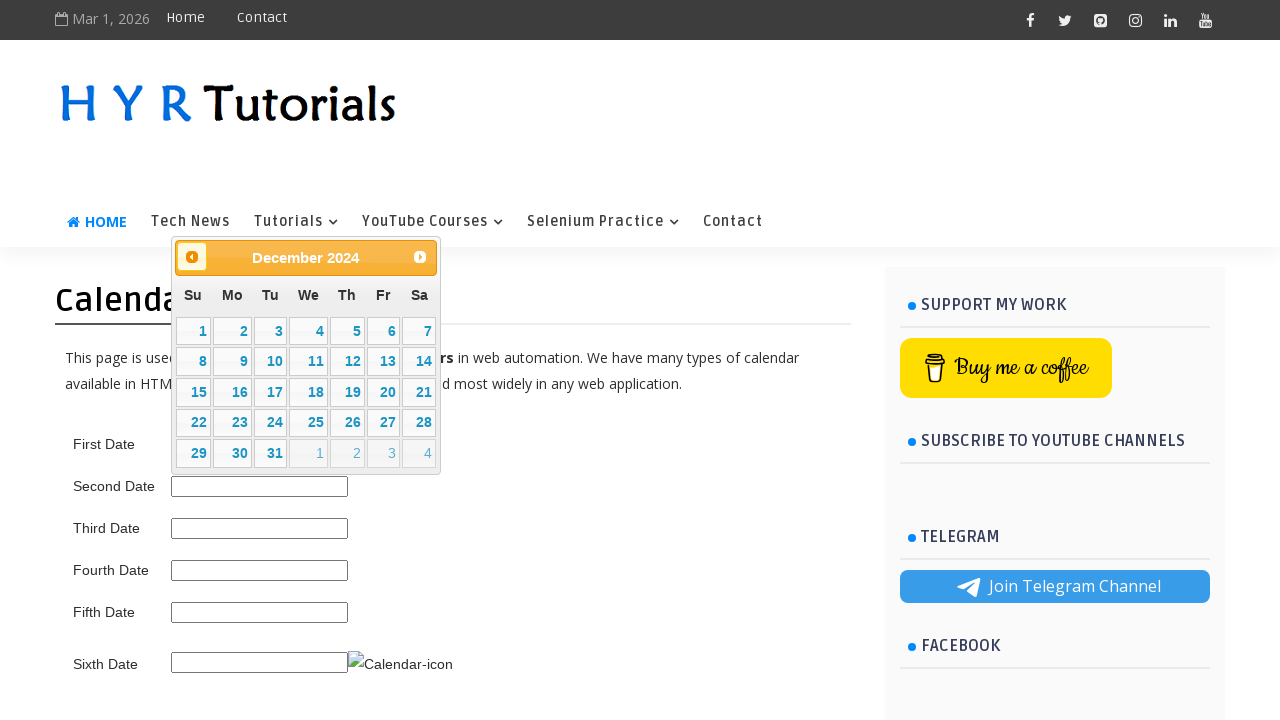

Checked calendar title: December 2024
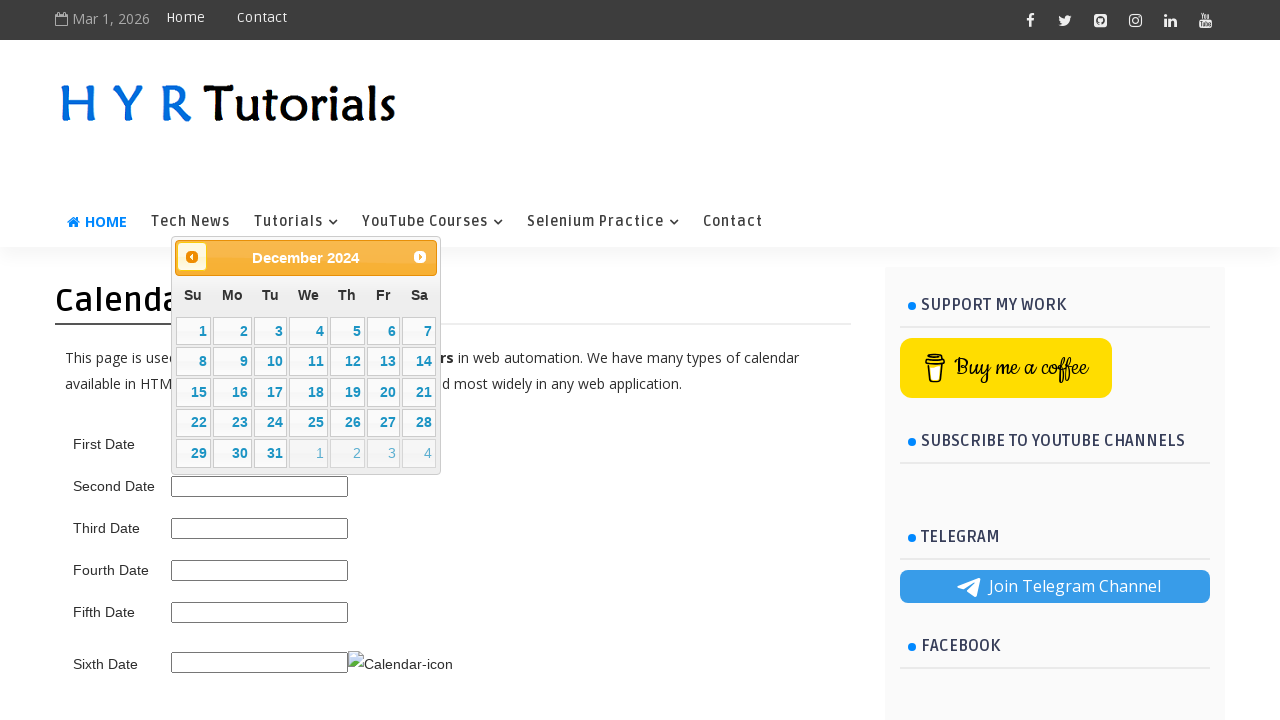

Clicked previous button to navigate to earlier month at (192, 257) on .ui-datepicker-prev
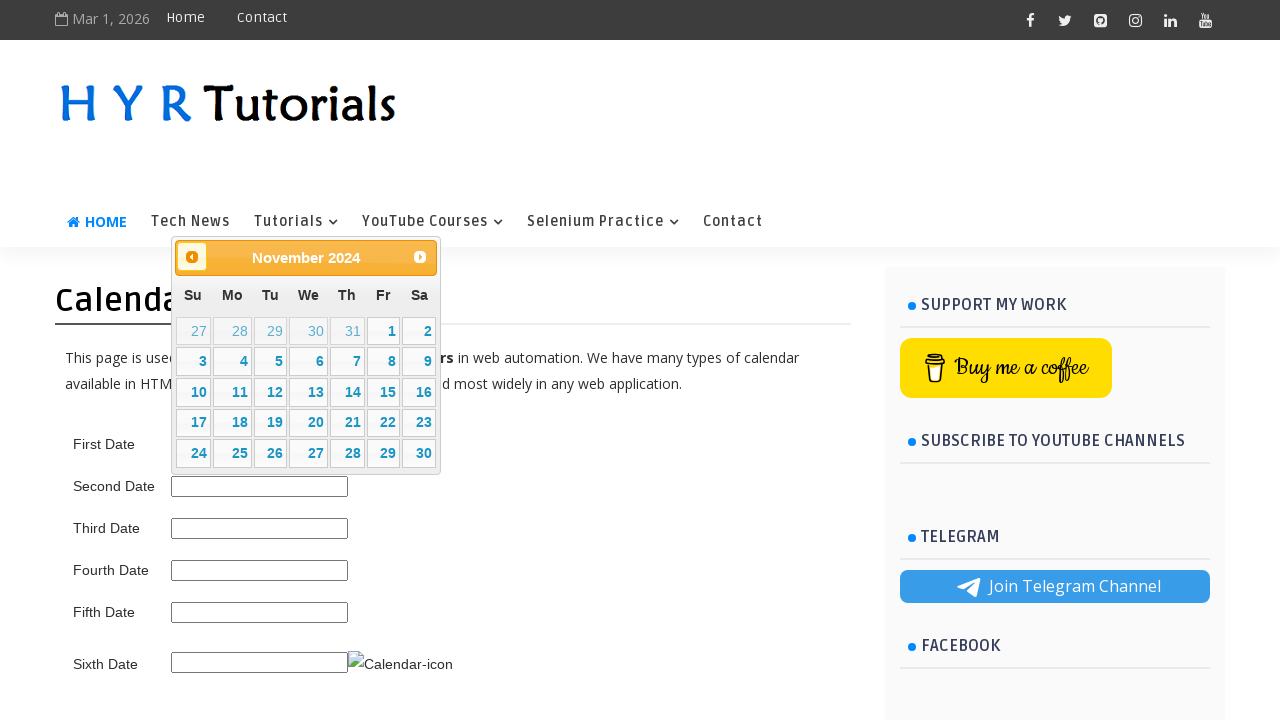

Waited for calendar to update after navigation
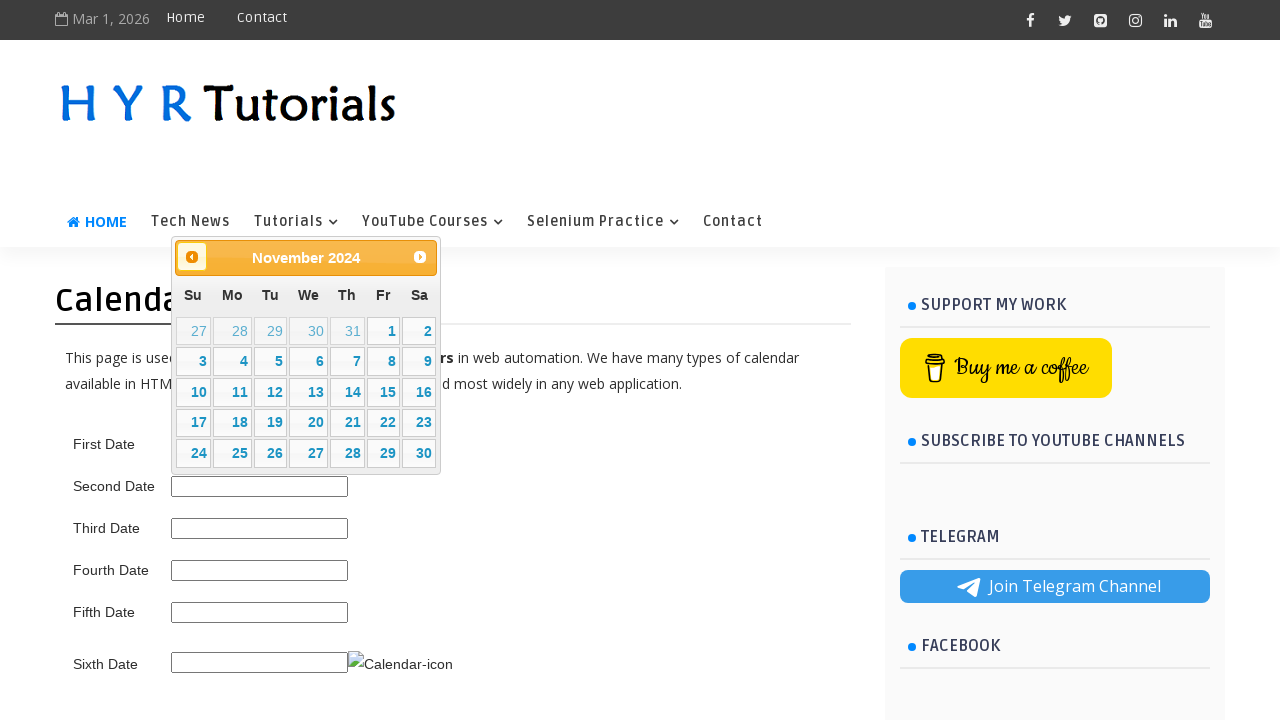

Checked calendar title: November 2024
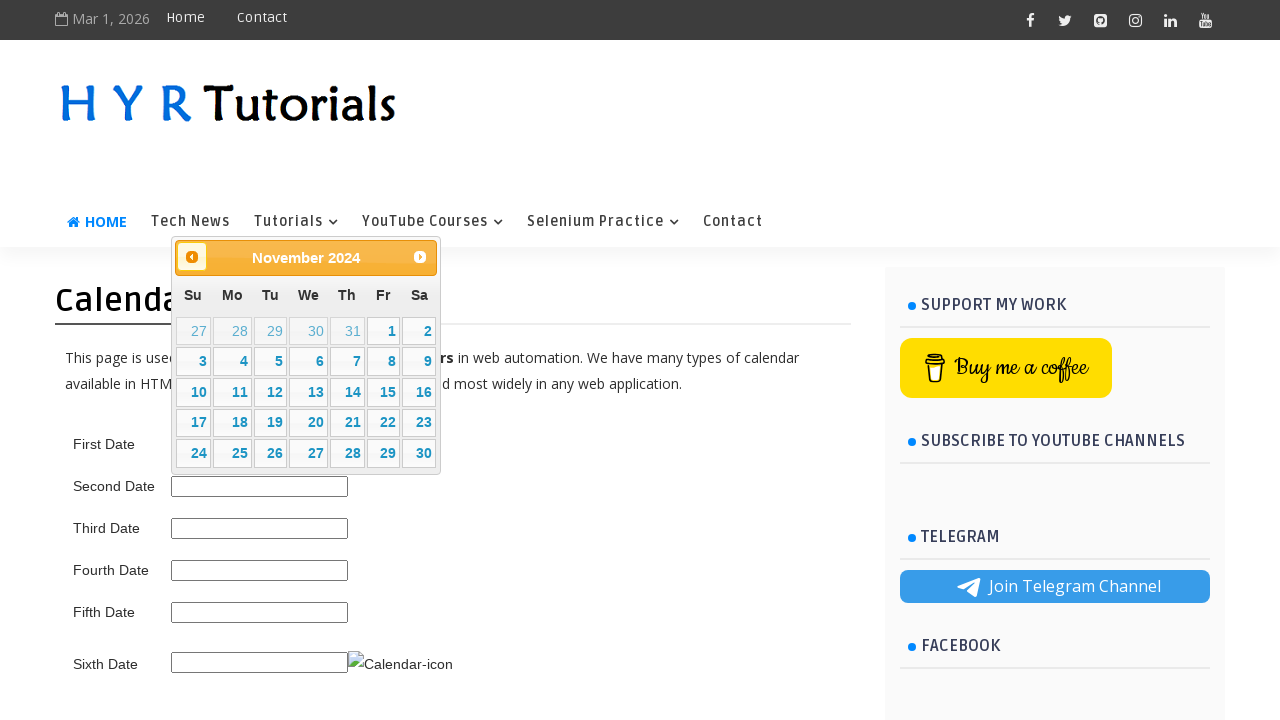

Clicked previous button to navigate to earlier month at (192, 257) on .ui-datepicker-prev
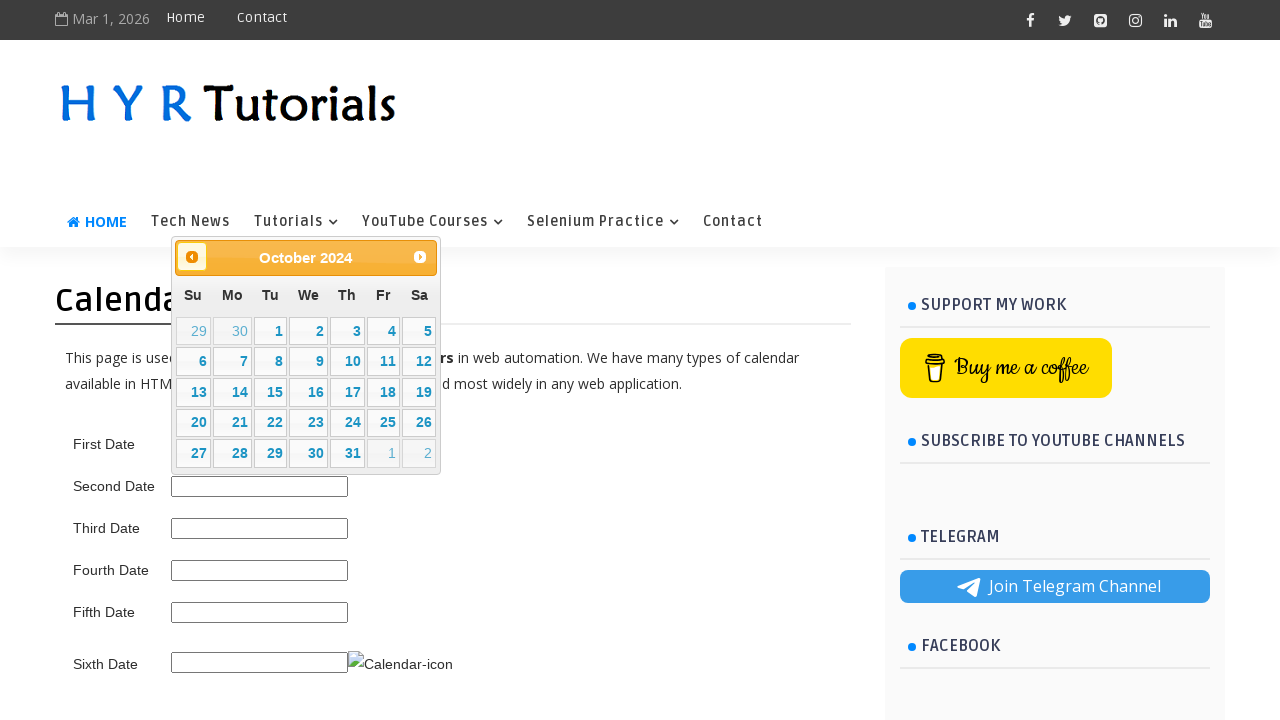

Waited for calendar to update after navigation
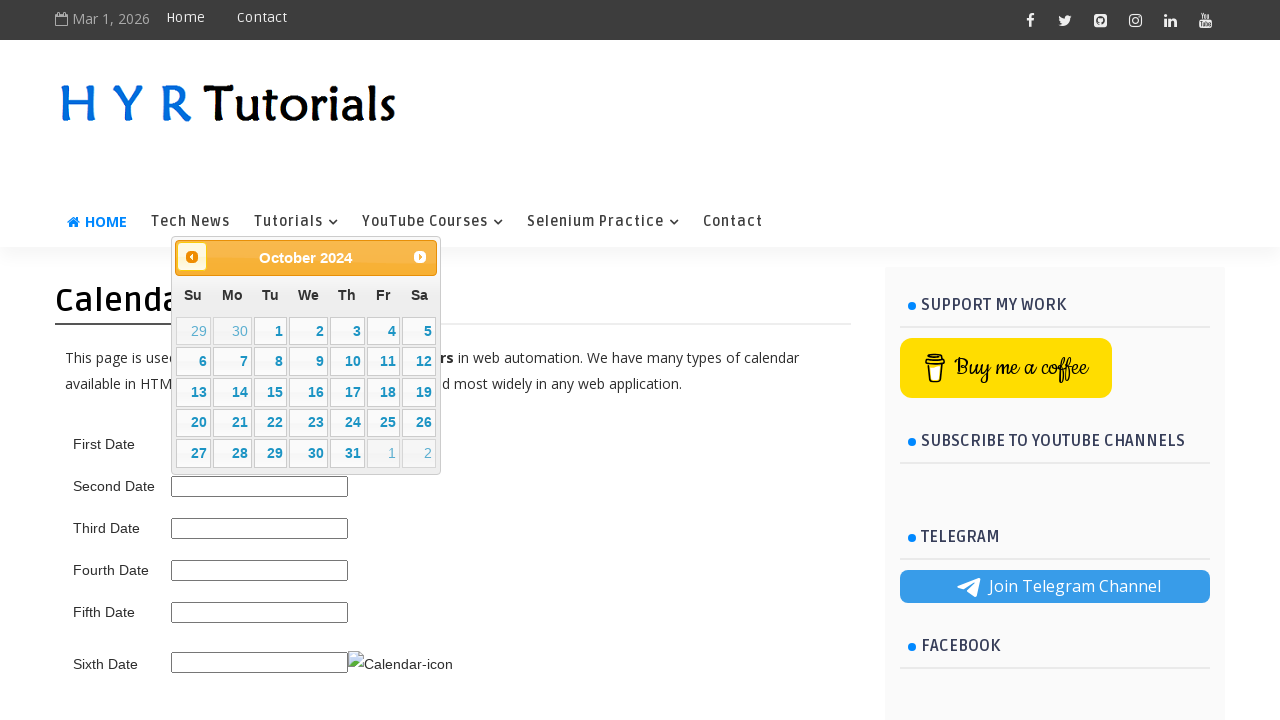

Checked calendar title: October 2024
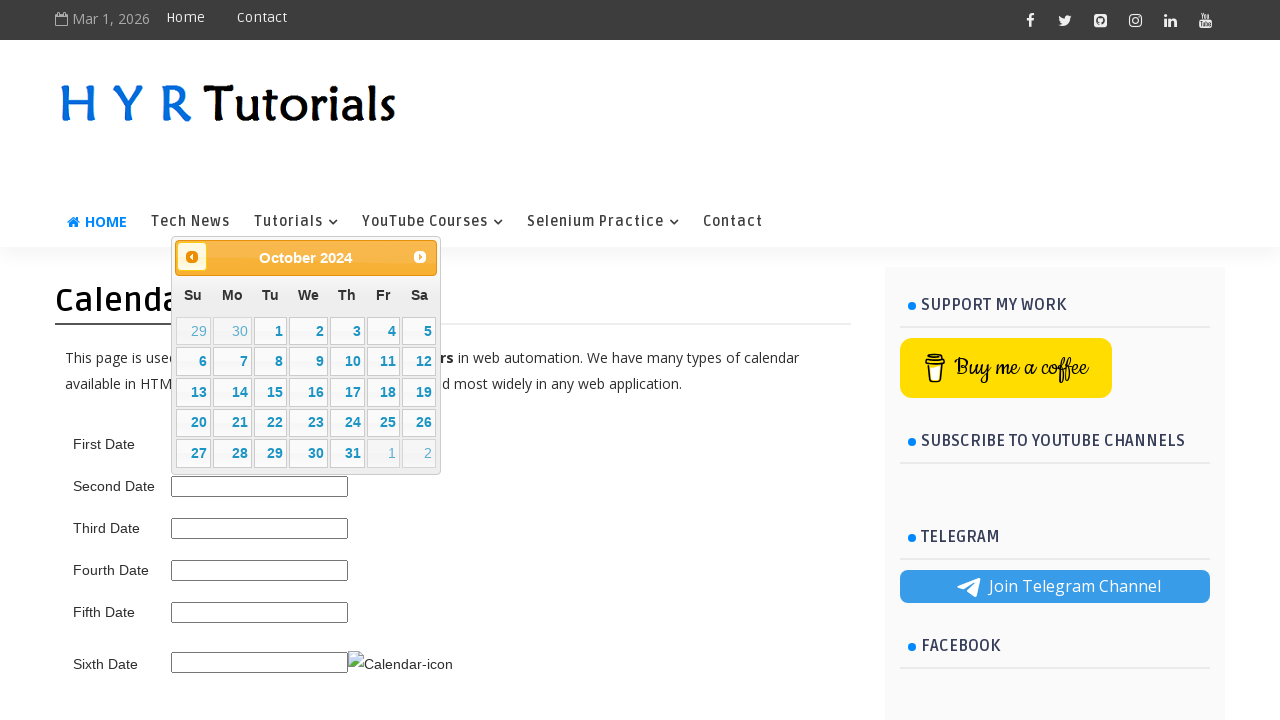

Clicked previous button to navigate to earlier month at (192, 257) on .ui-datepicker-prev
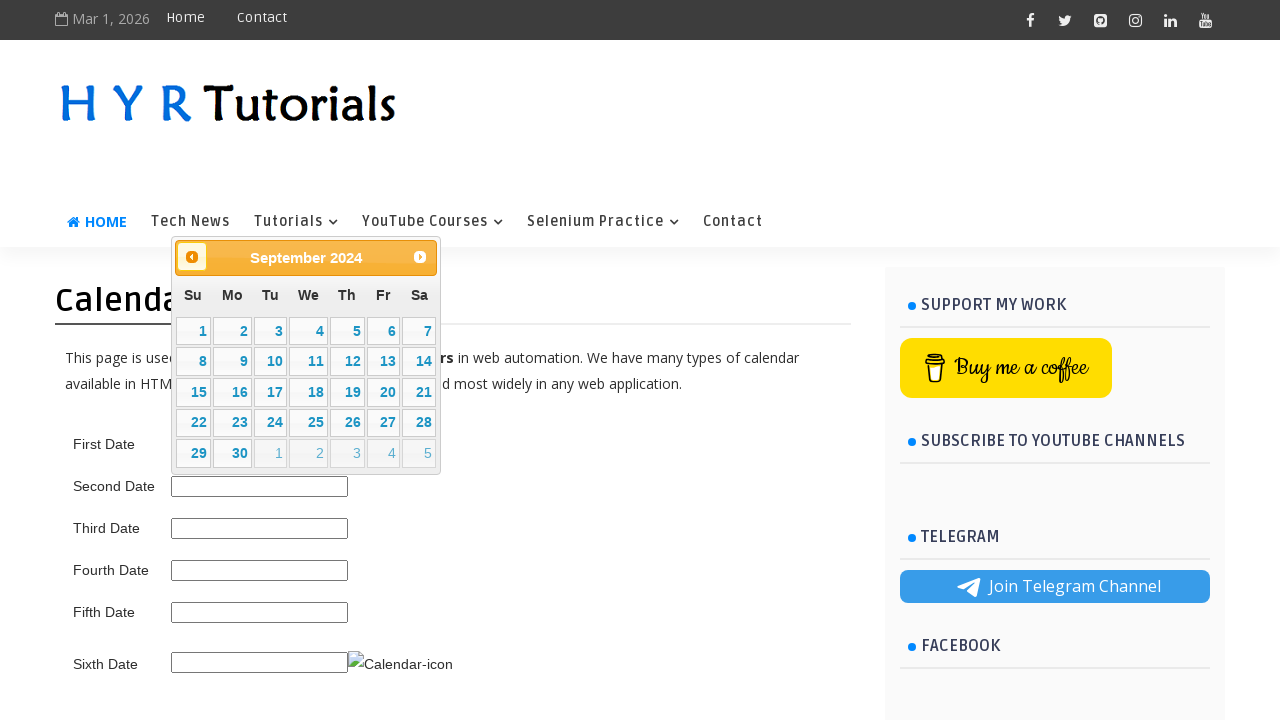

Waited for calendar to update after navigation
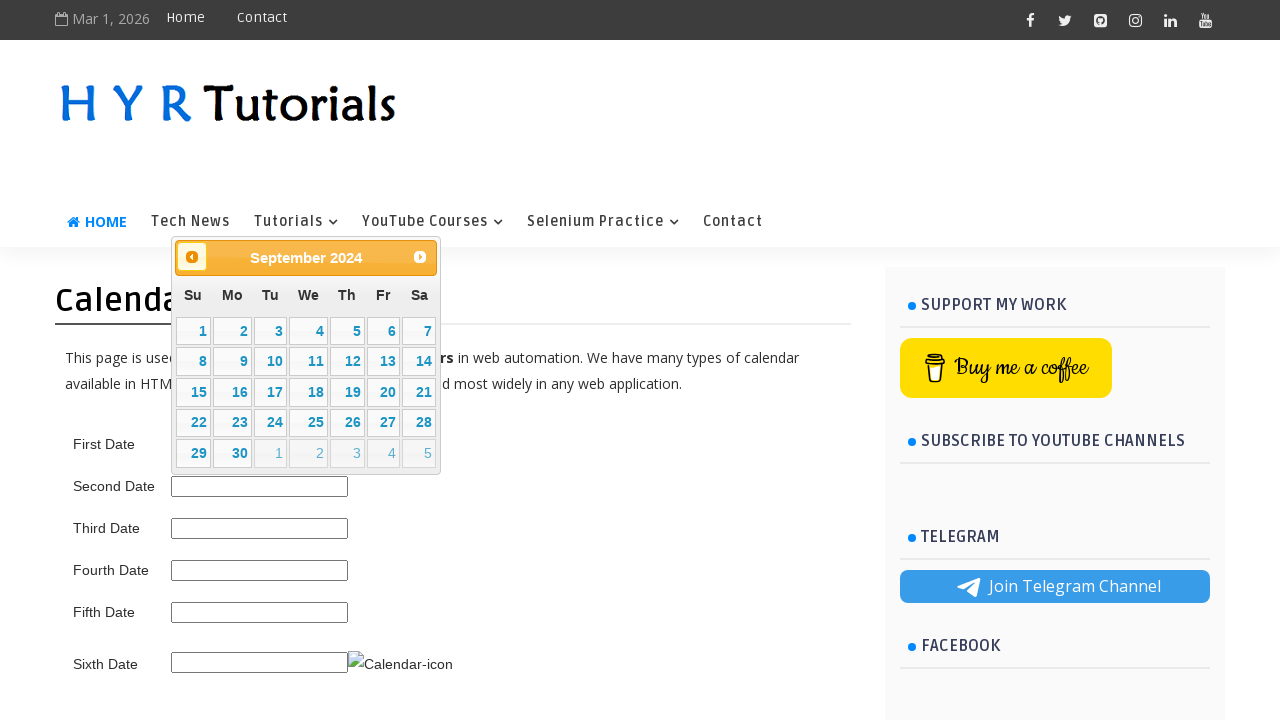

Checked calendar title: September 2024
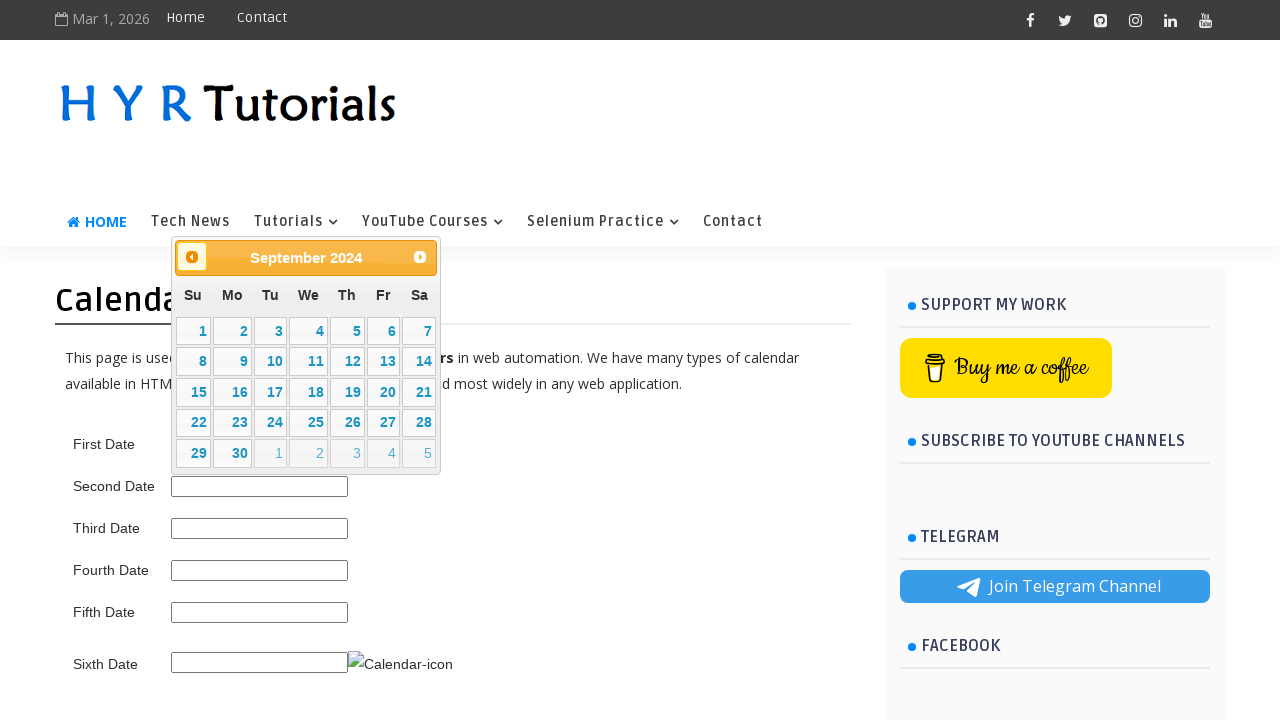

Clicked previous button to navigate to earlier month at (192, 257) on .ui-datepicker-prev
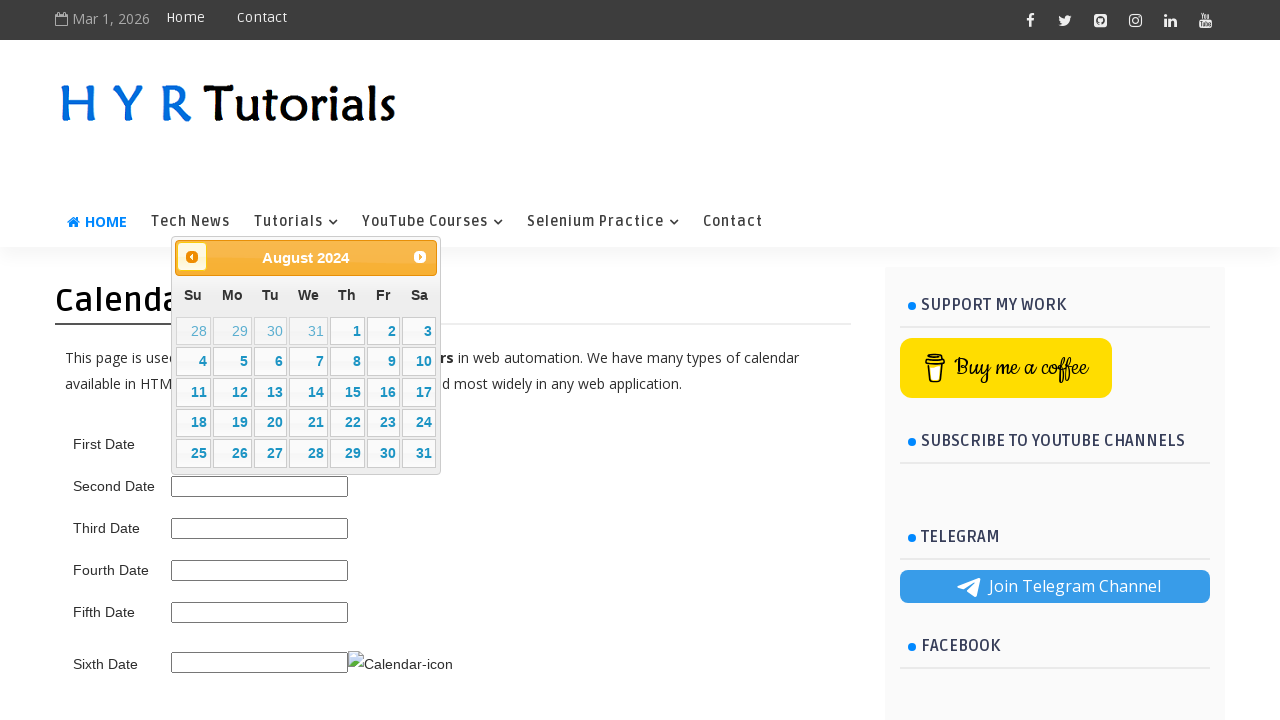

Waited for calendar to update after navigation
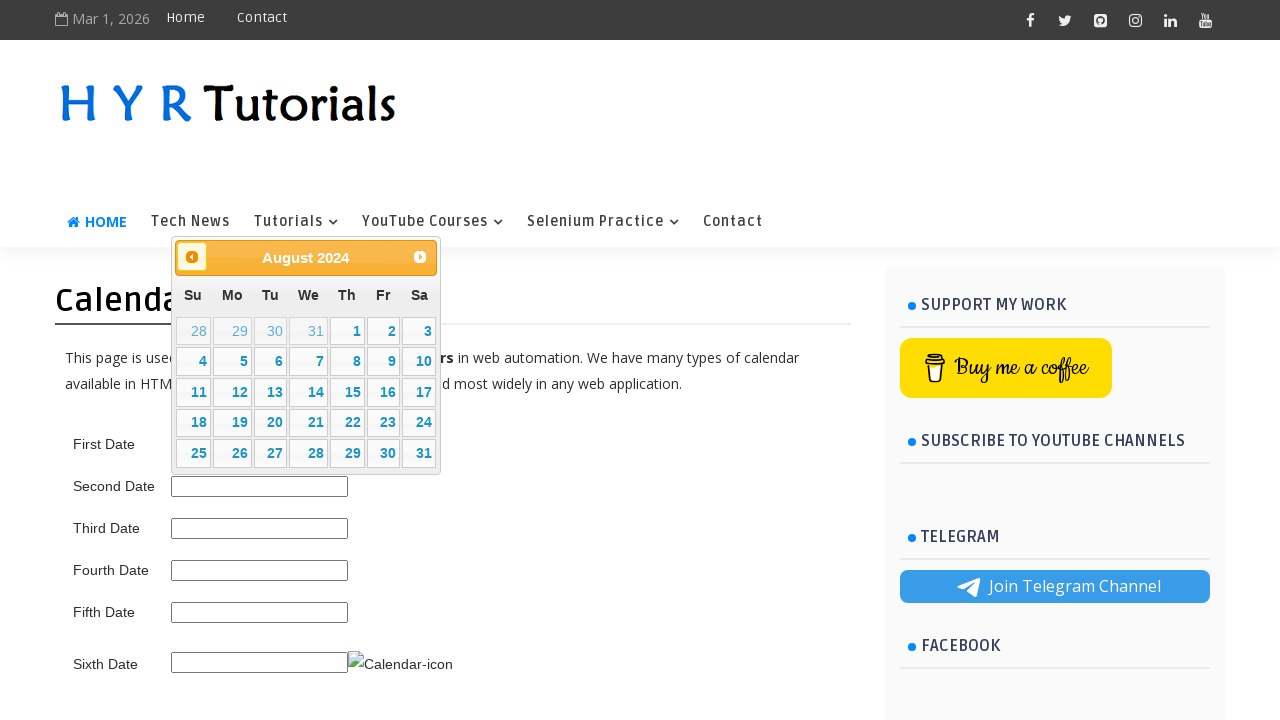

Checked calendar title: August 2024
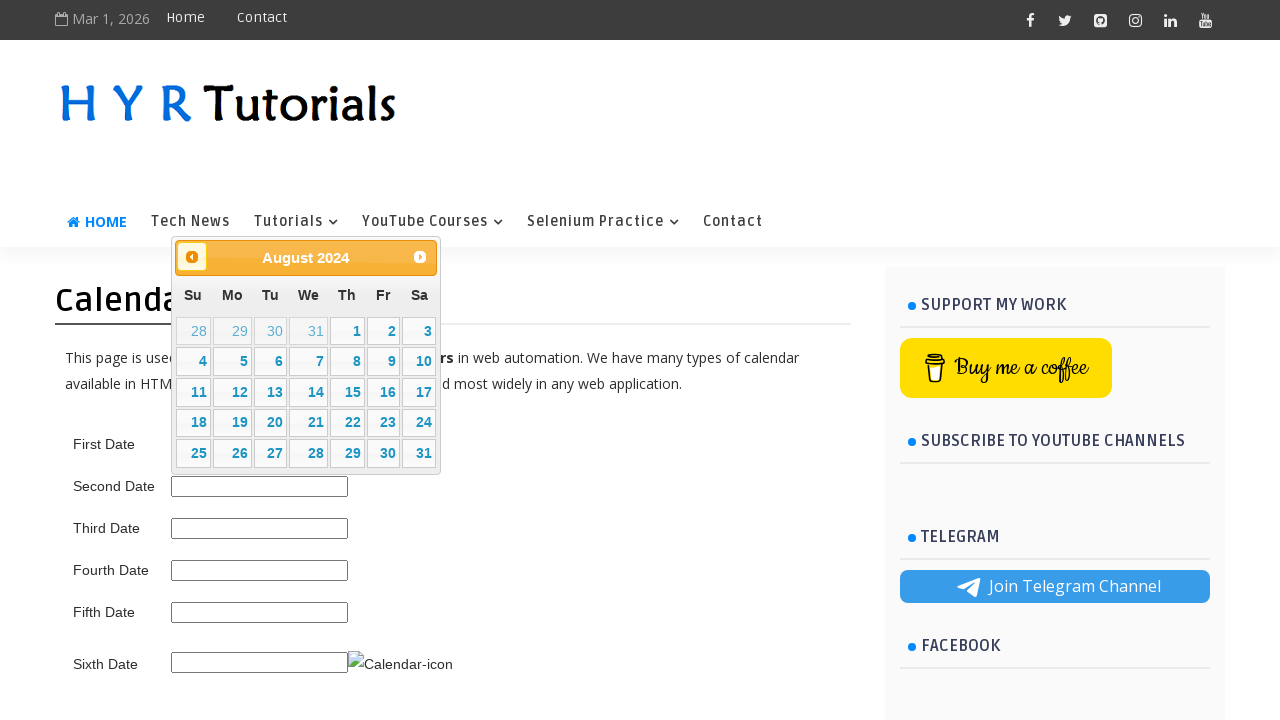

Clicked previous button to navigate to earlier month at (192, 257) on .ui-datepicker-prev
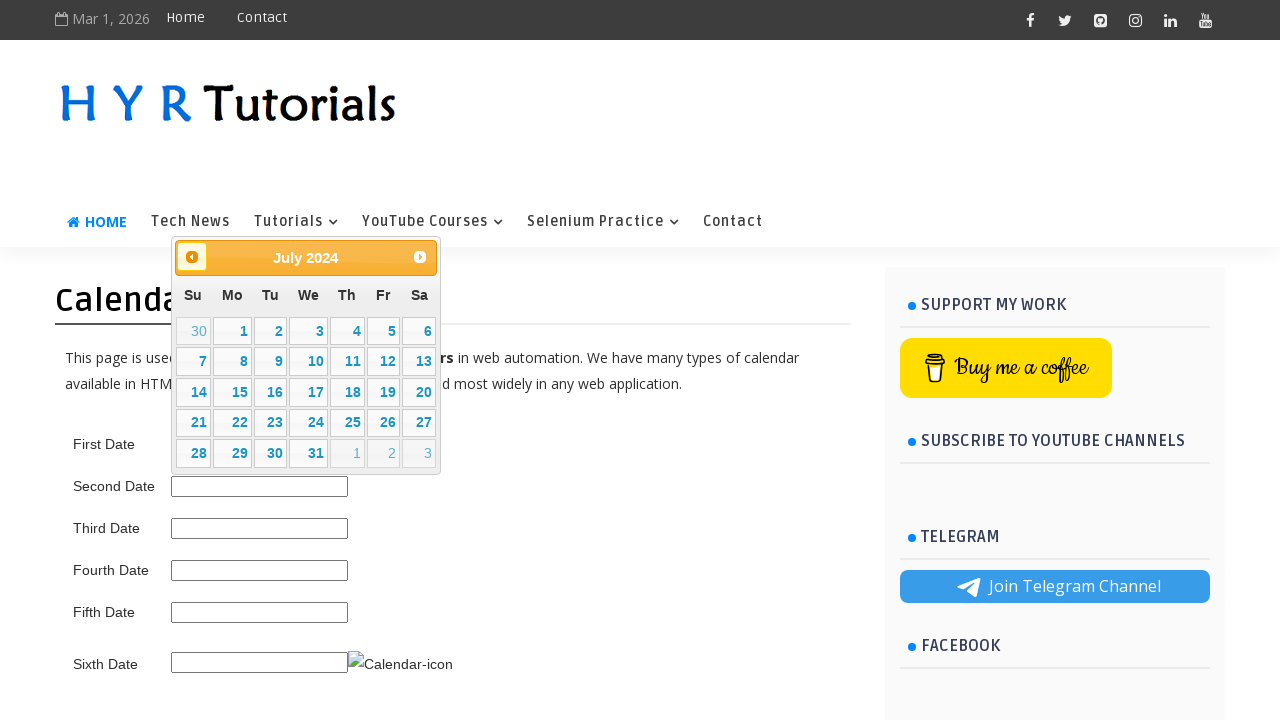

Waited for calendar to update after navigation
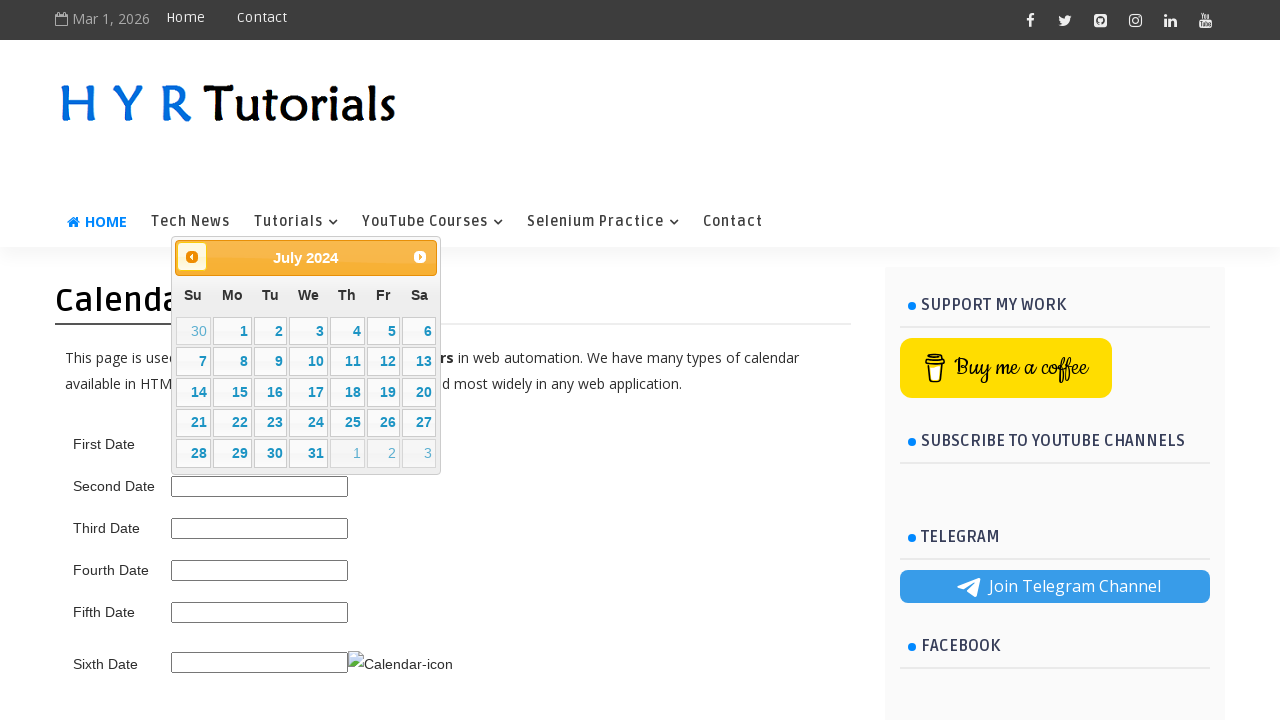

Checked calendar title: July 2024
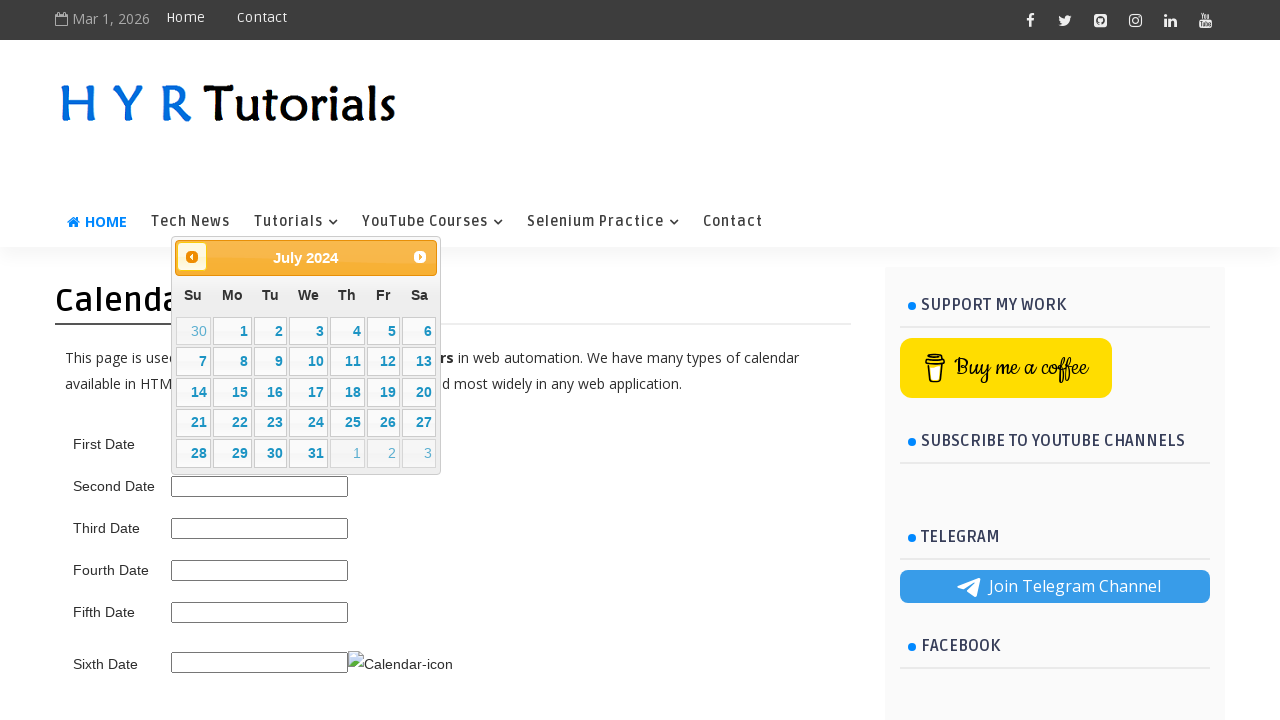

Clicked previous button to navigate to earlier month at (192, 257) on .ui-datepicker-prev
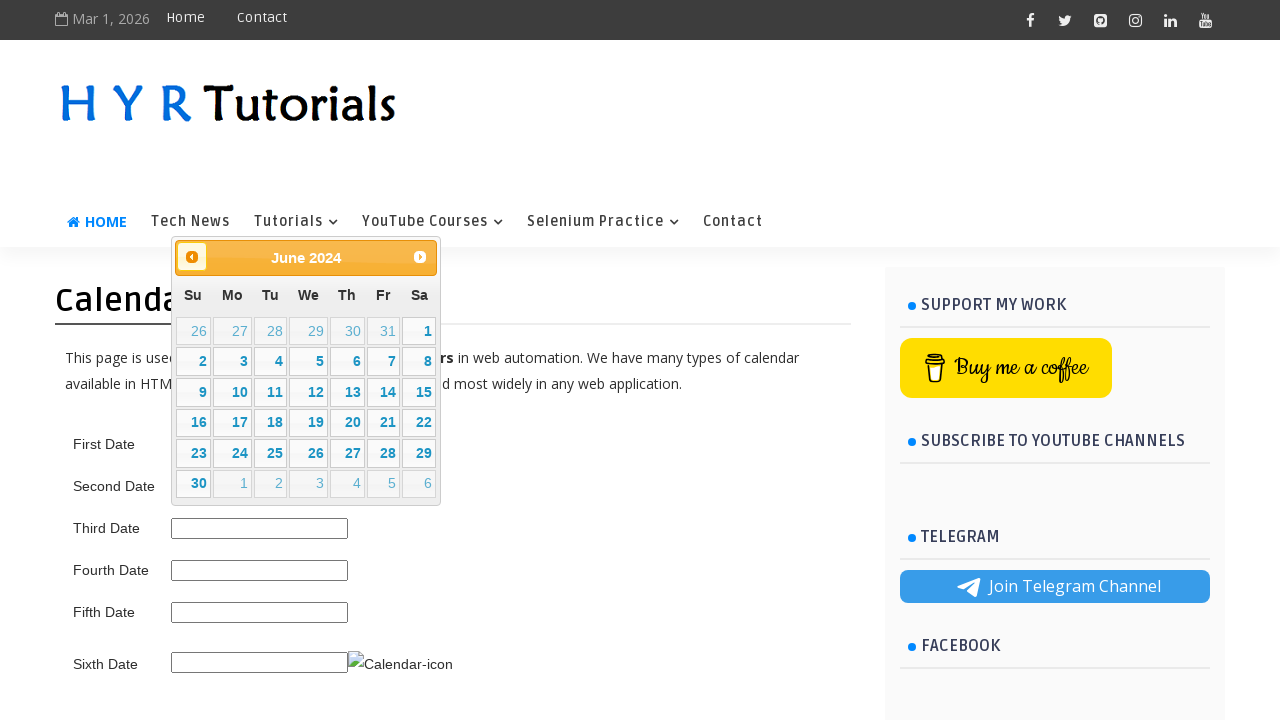

Waited for calendar to update after navigation
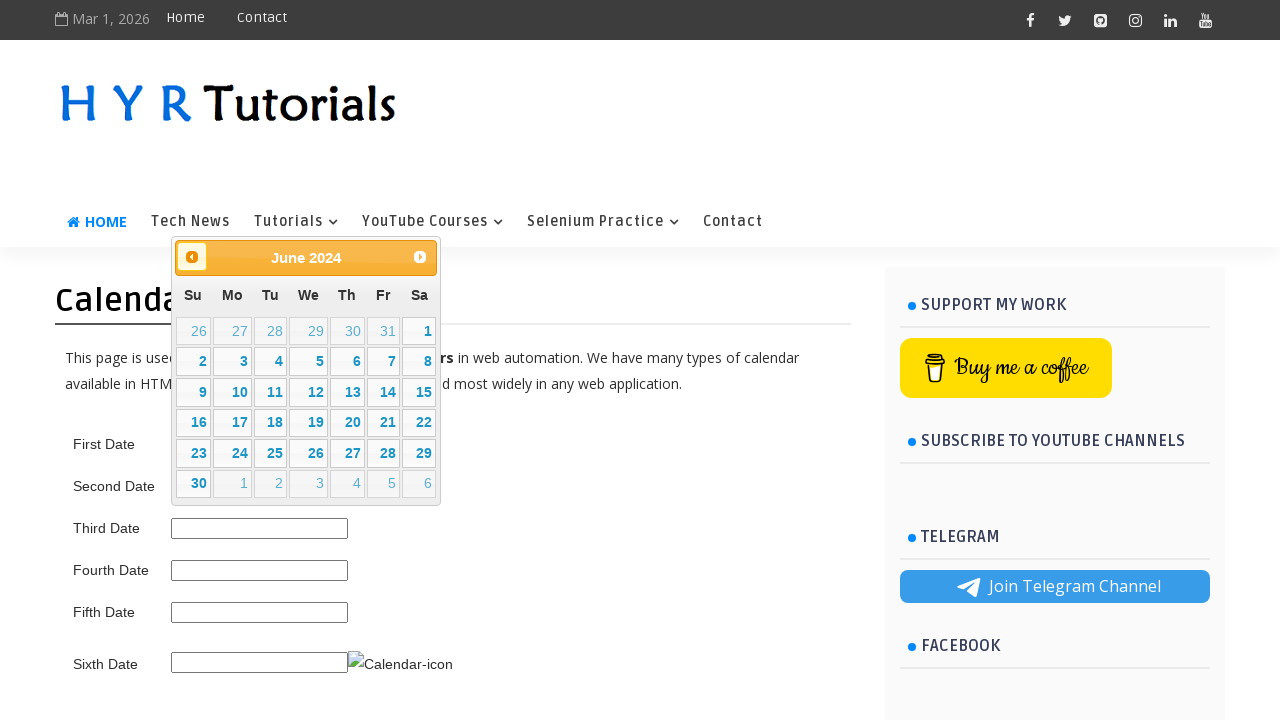

Checked calendar title: June 2024
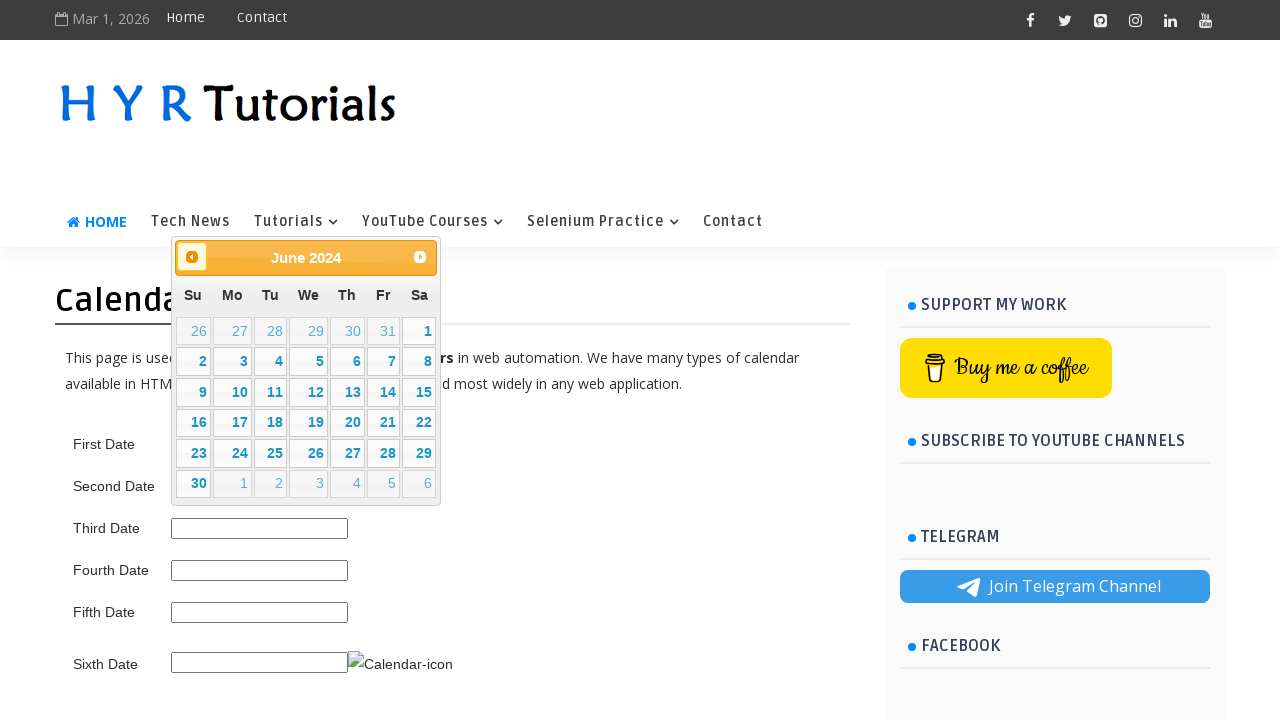

Clicked previous button to navigate to earlier month at (192, 257) on .ui-datepicker-prev
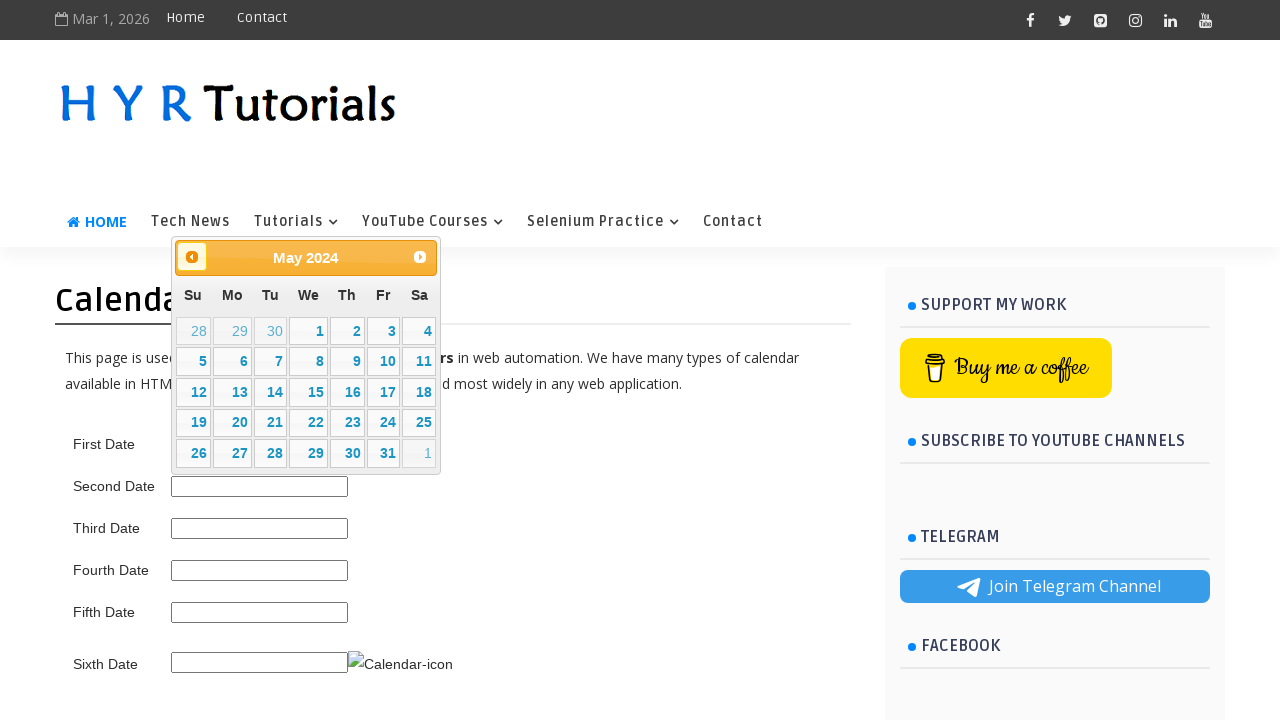

Waited for calendar to update after navigation
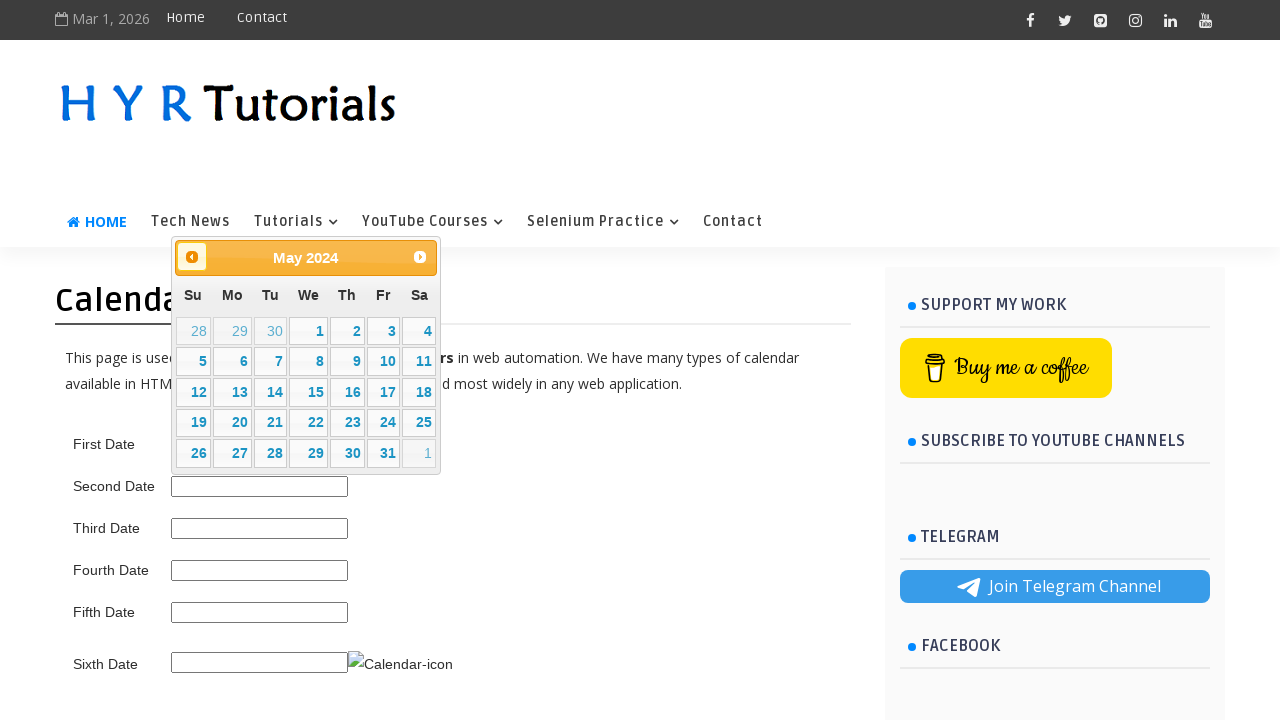

Checked calendar title: May 2024
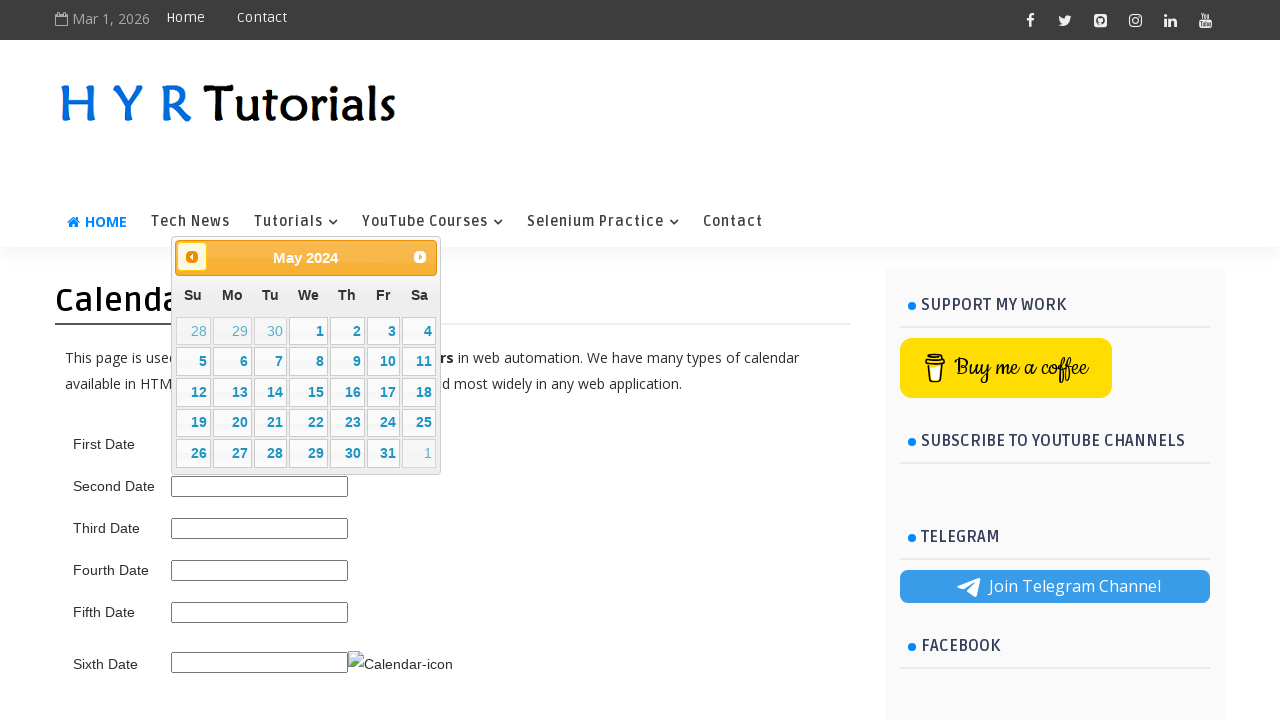

Clicked previous button to navigate to earlier month at (192, 257) on .ui-datepicker-prev
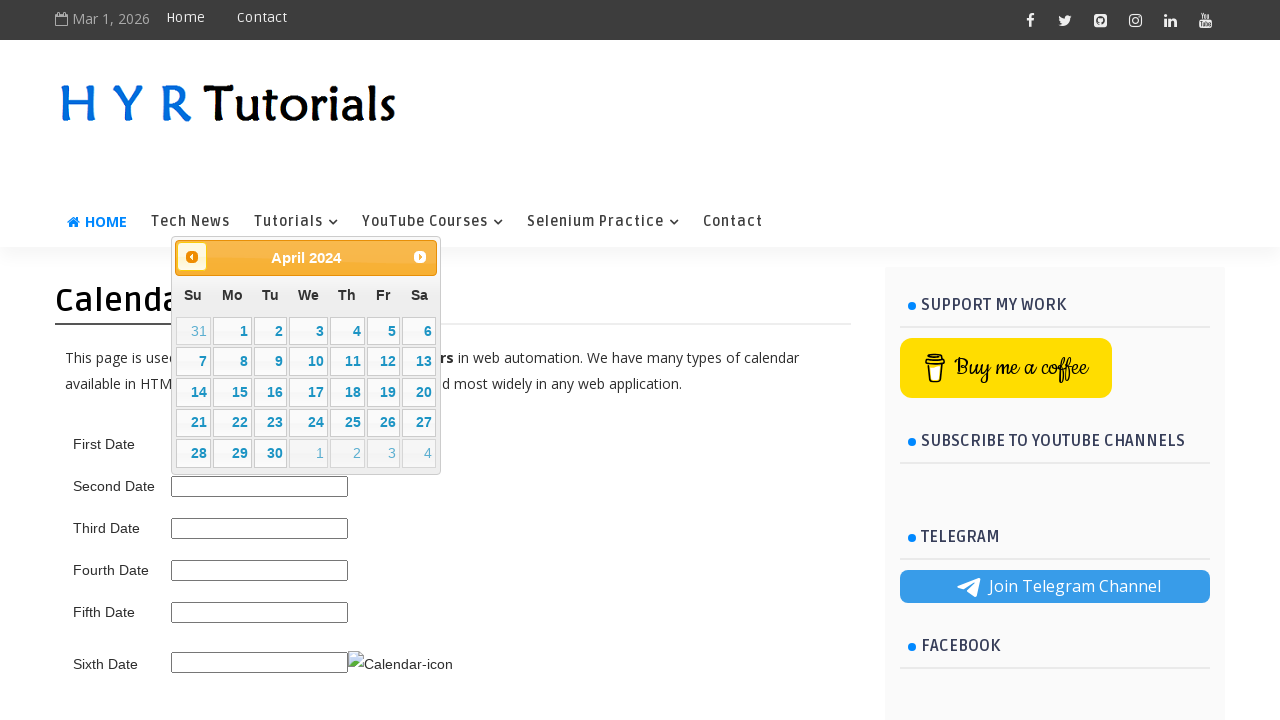

Waited for calendar to update after navigation
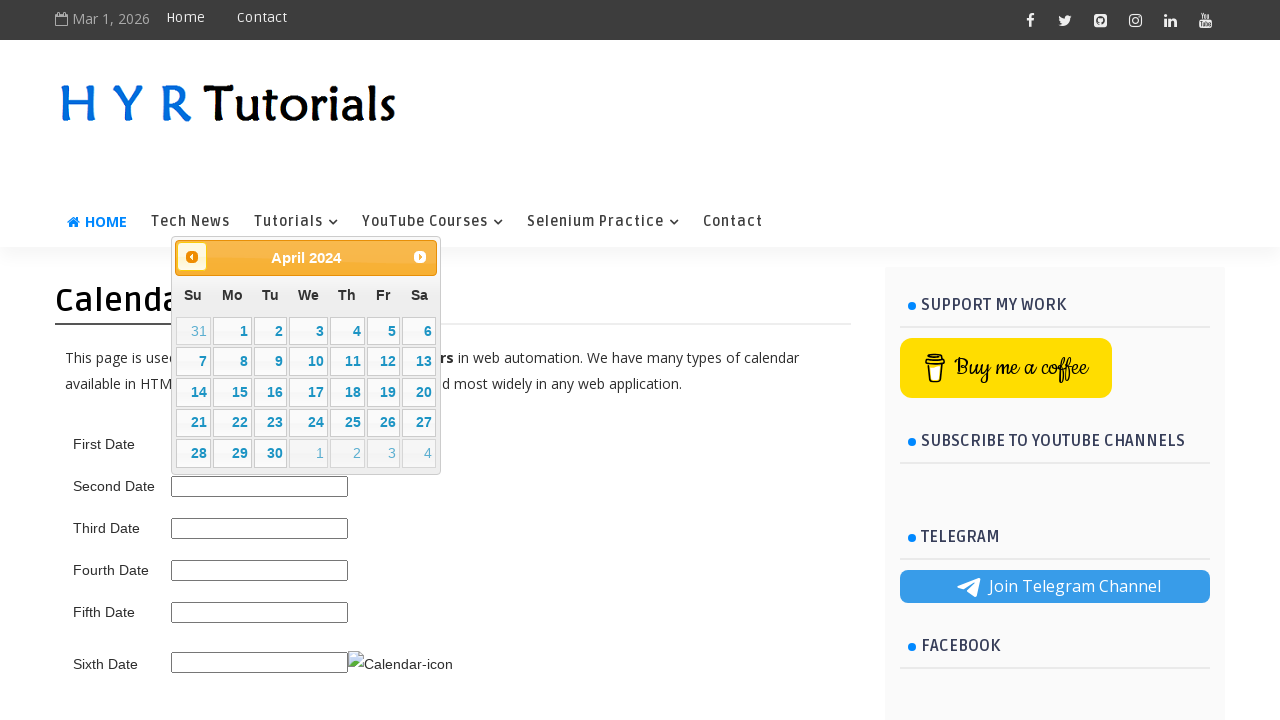

Checked calendar title: April 2024
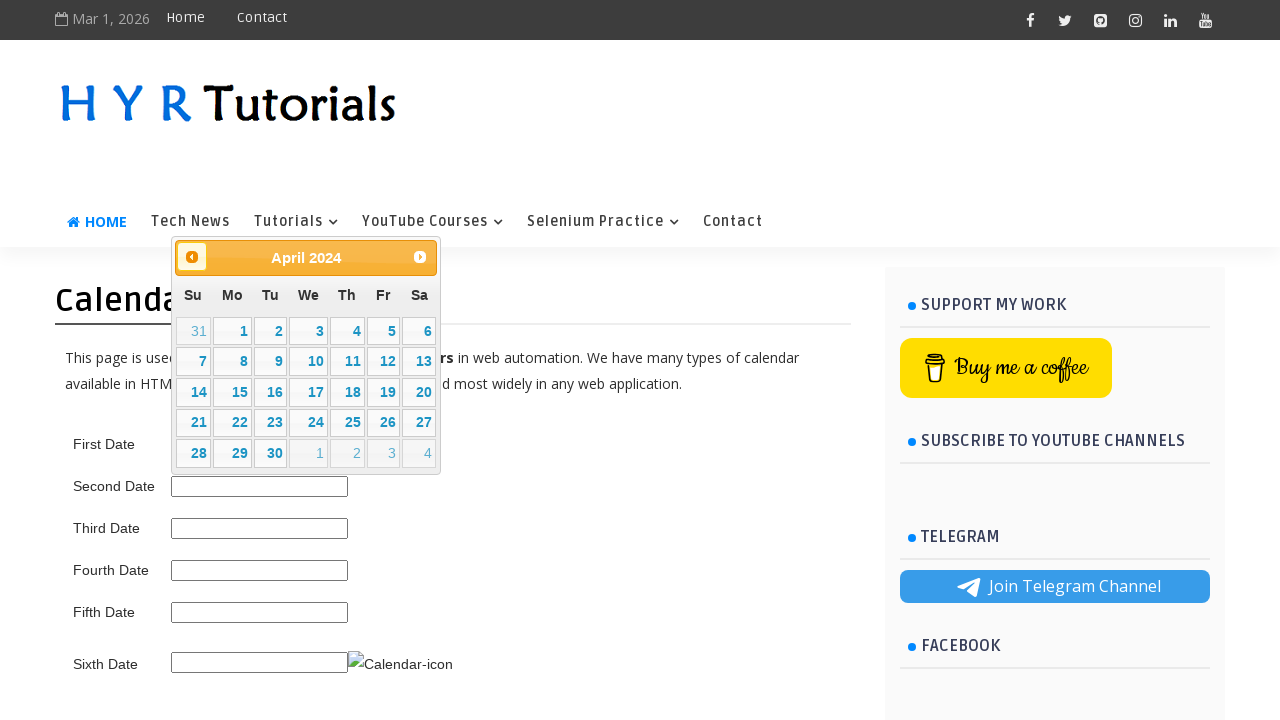

Clicked previous button to navigate to earlier month at (192, 257) on .ui-datepicker-prev
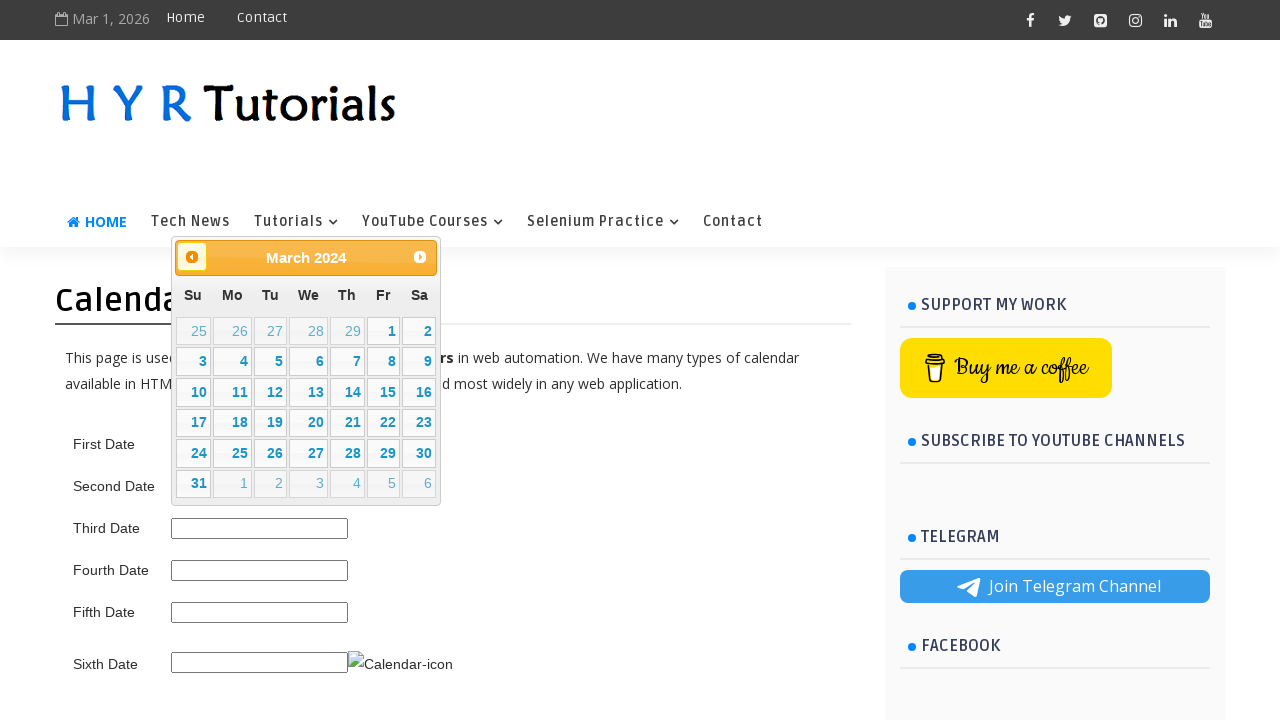

Waited for calendar to update after navigation
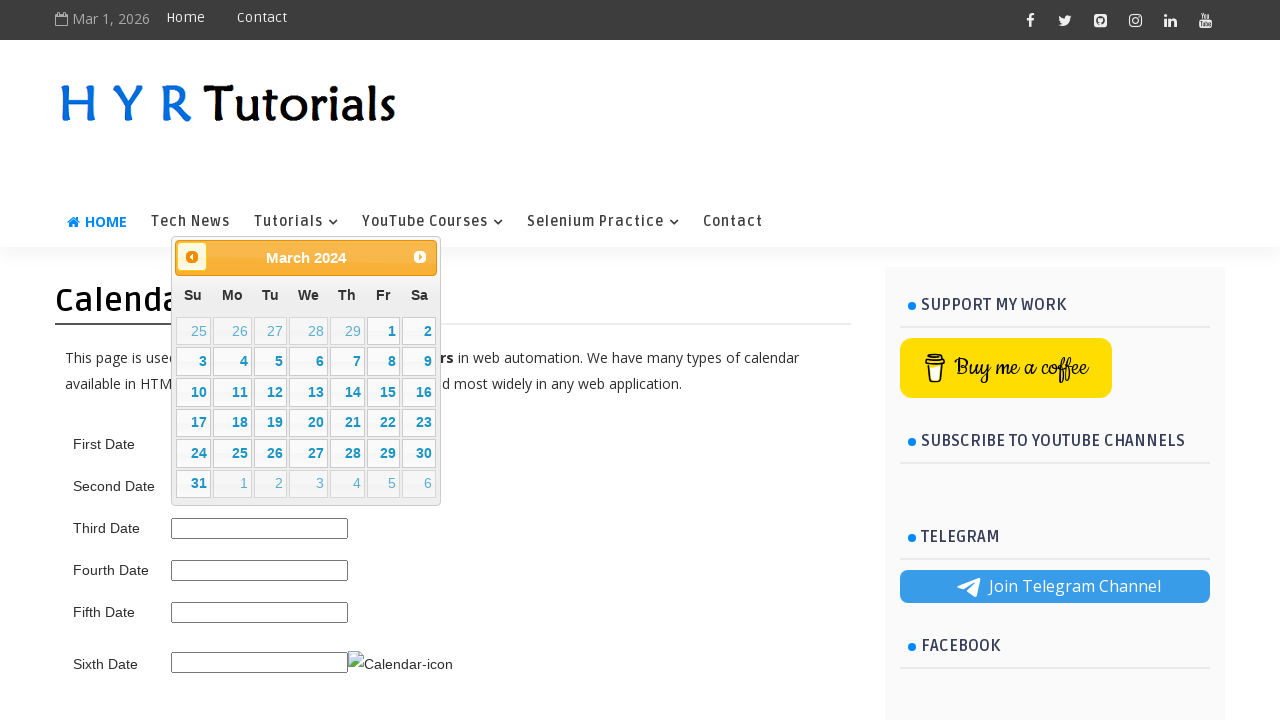

Checked calendar title: March 2024
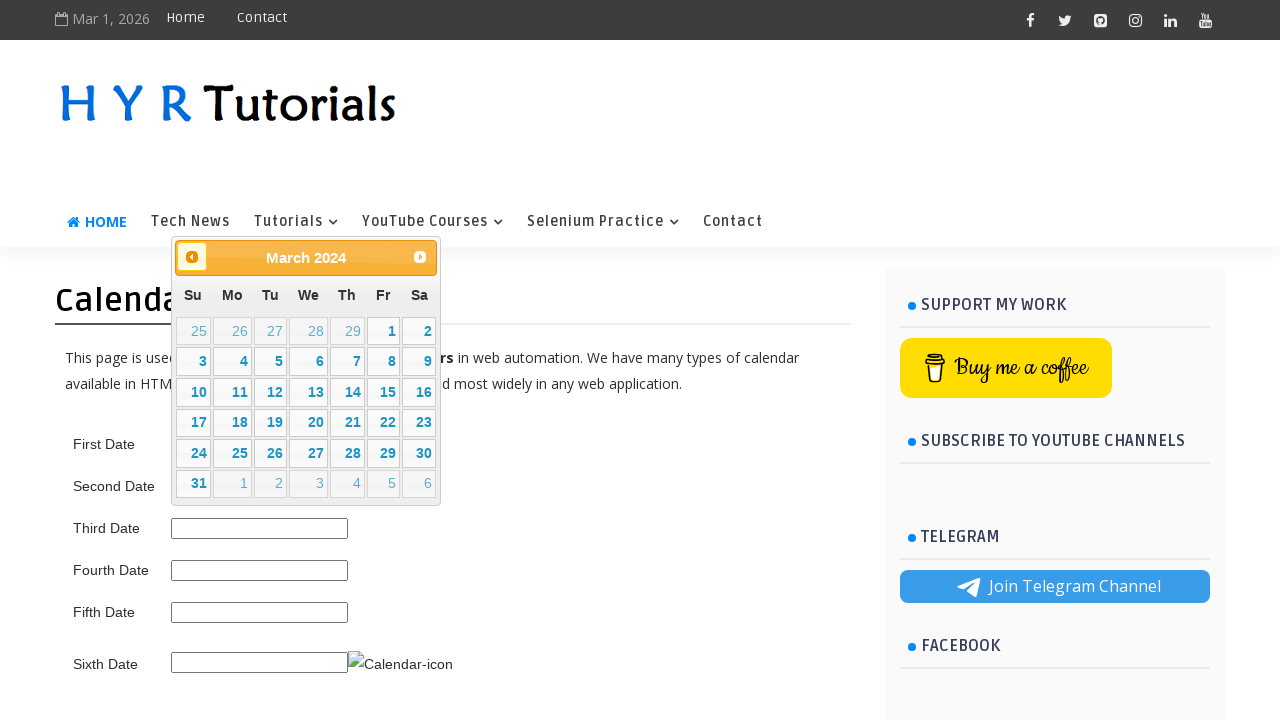

Clicked previous button to navigate to earlier month at (192, 257) on .ui-datepicker-prev
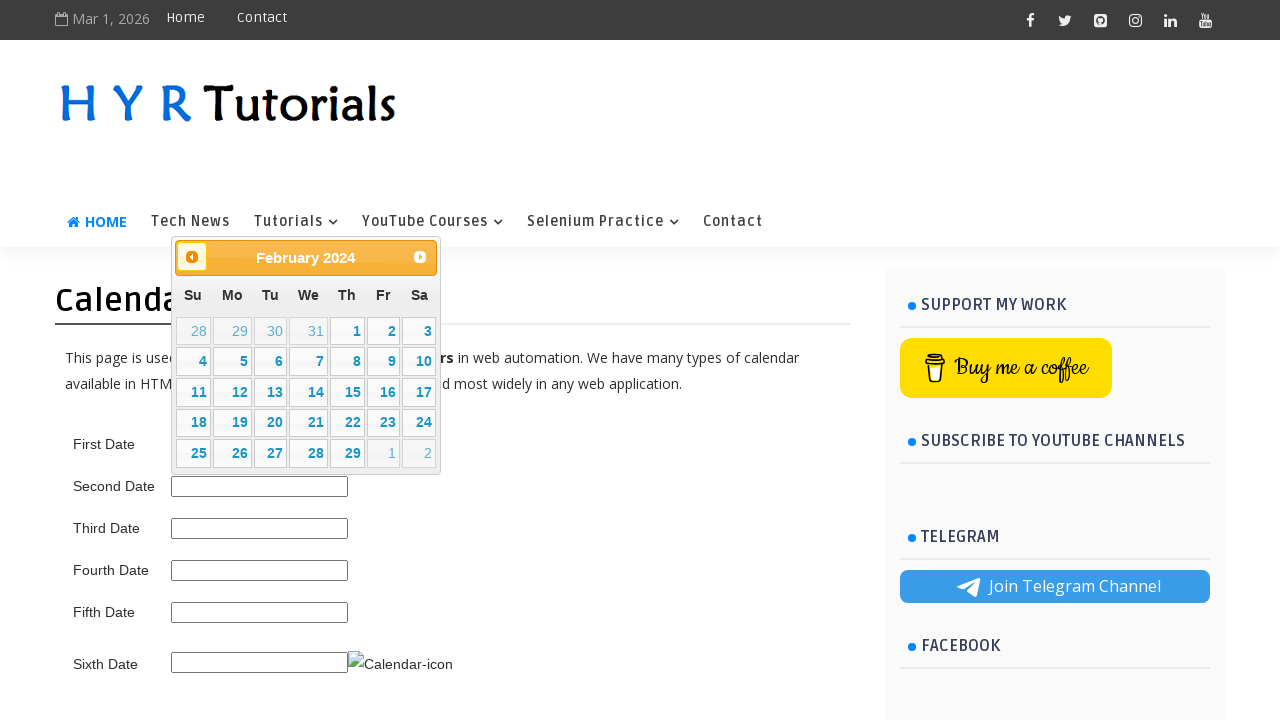

Waited for calendar to update after navigation
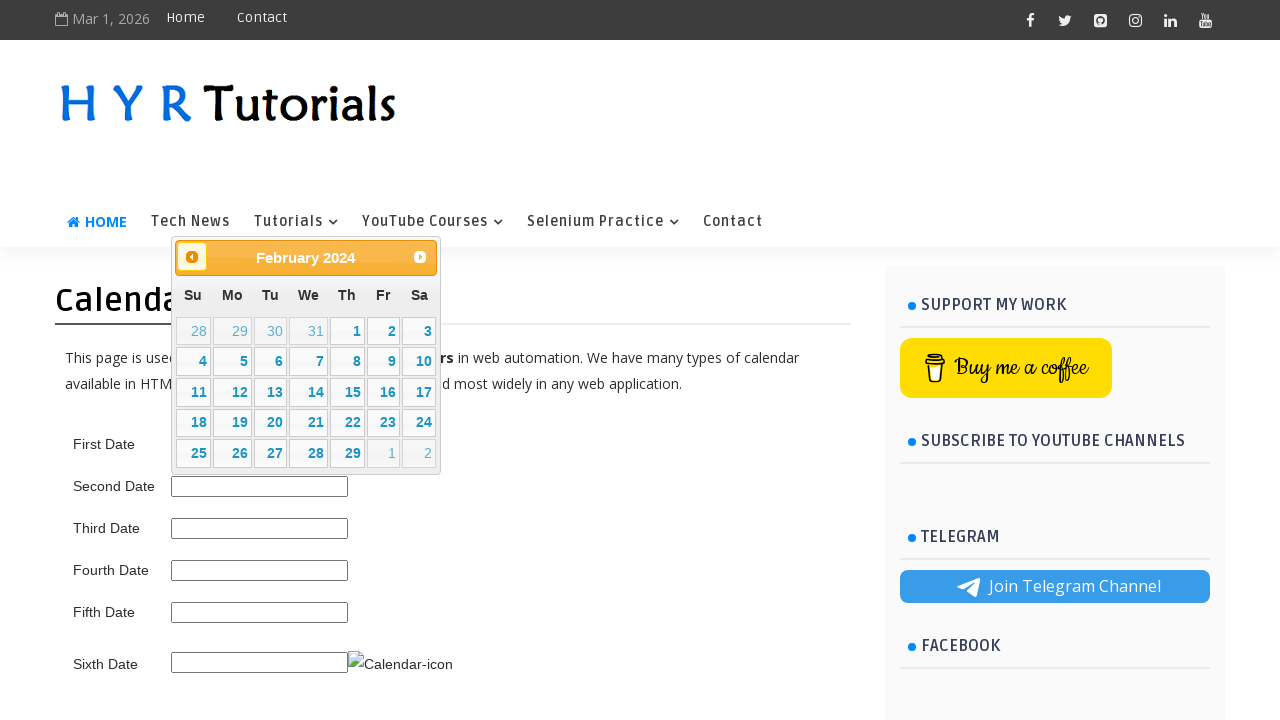

Checked calendar title: February 2024
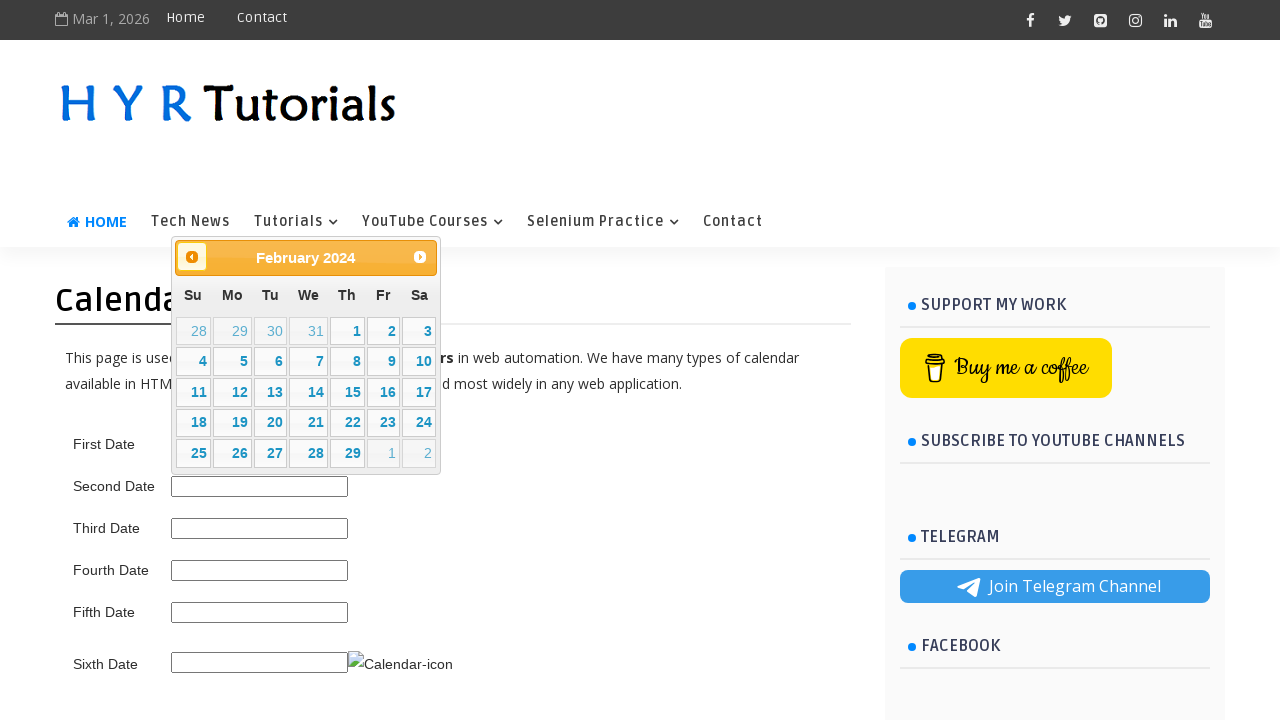

Clicked previous button to navigate to earlier month at (192, 257) on .ui-datepicker-prev
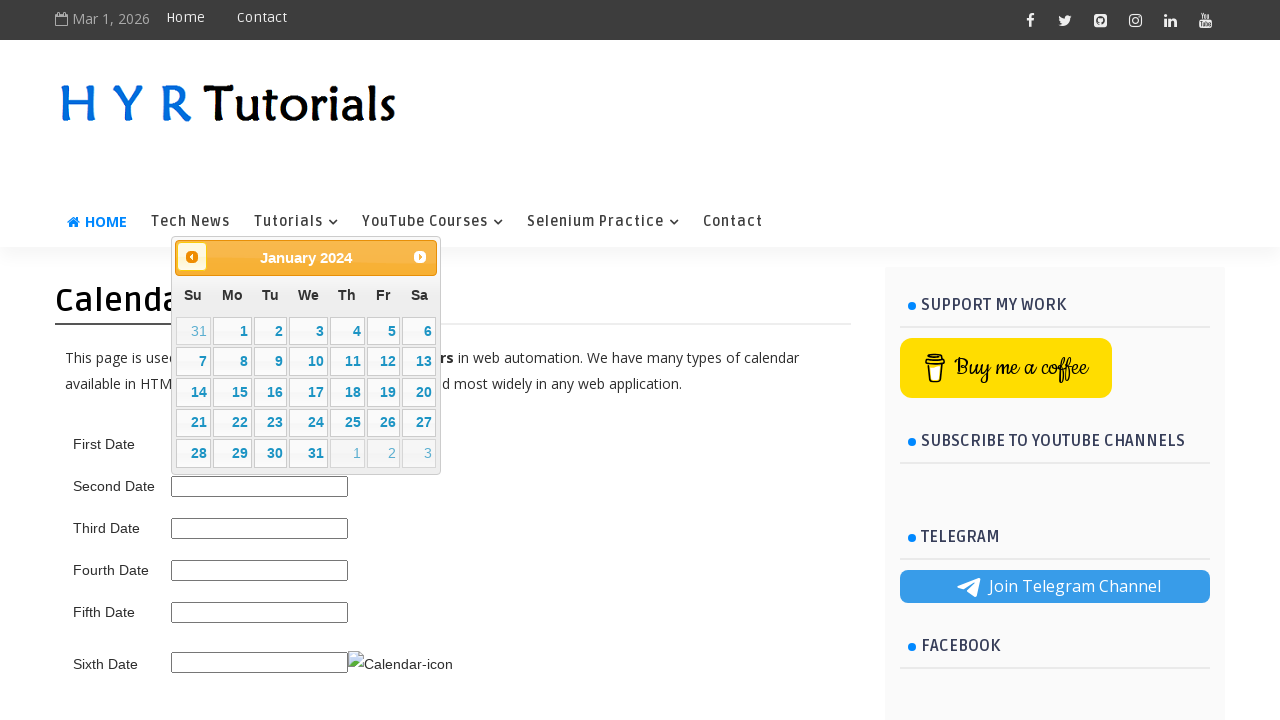

Waited for calendar to update after navigation
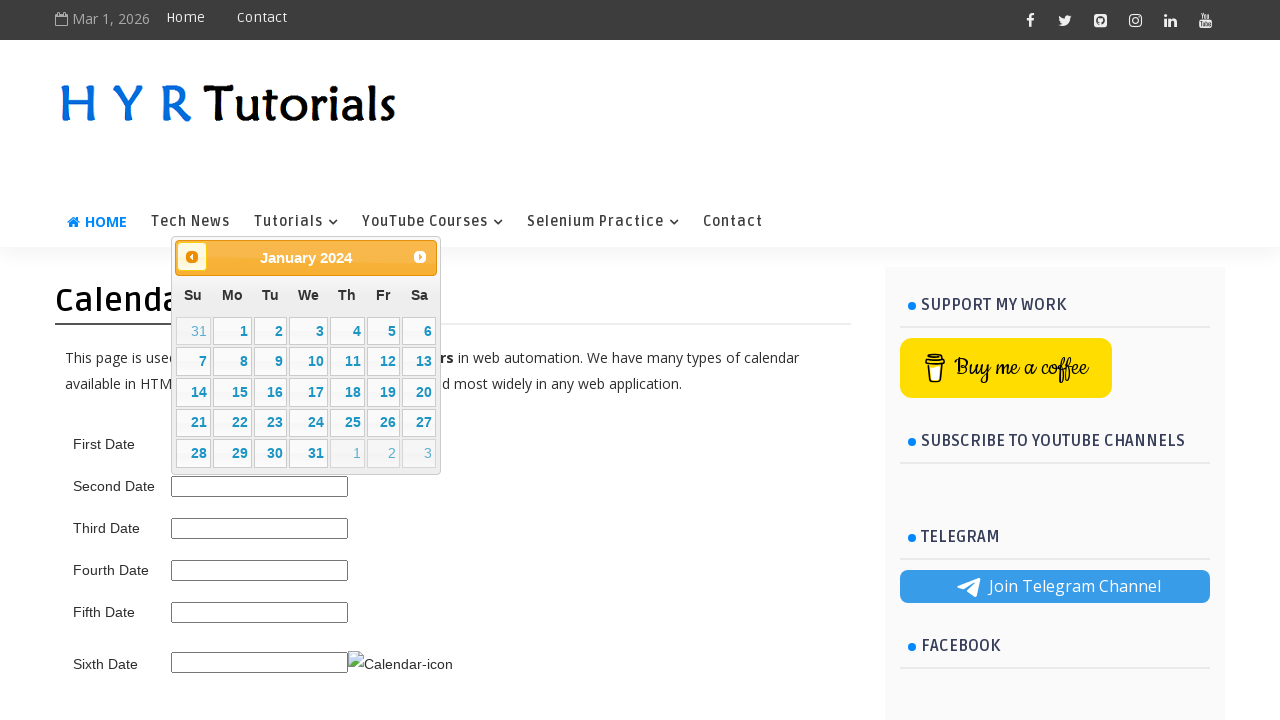

Checked calendar title: January 2024
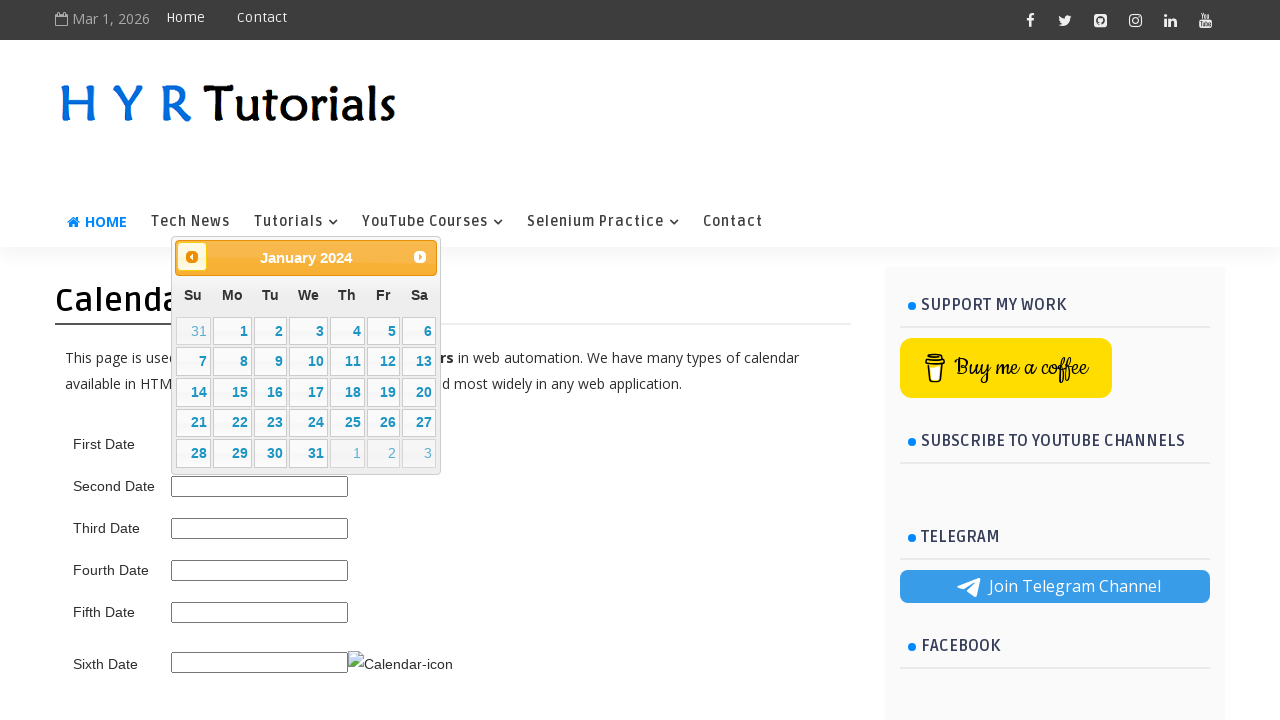

Clicked previous button to navigate to earlier month at (192, 257) on .ui-datepicker-prev
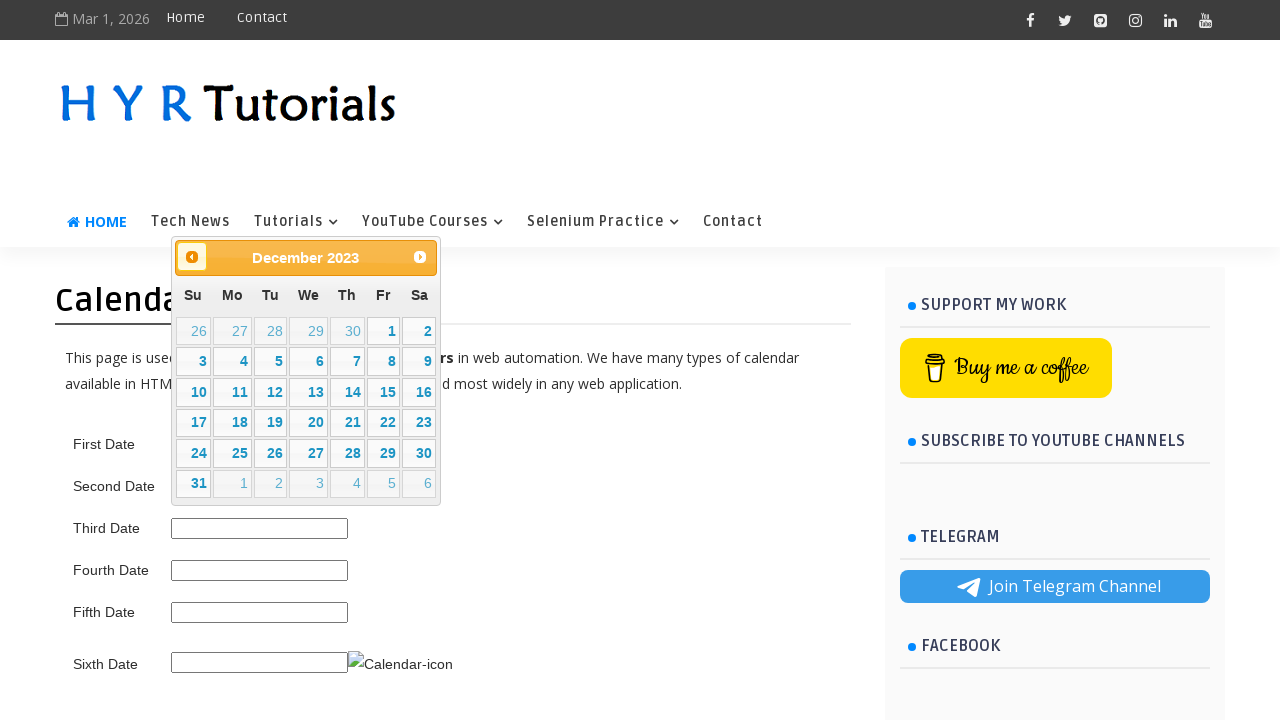

Waited for calendar to update after navigation
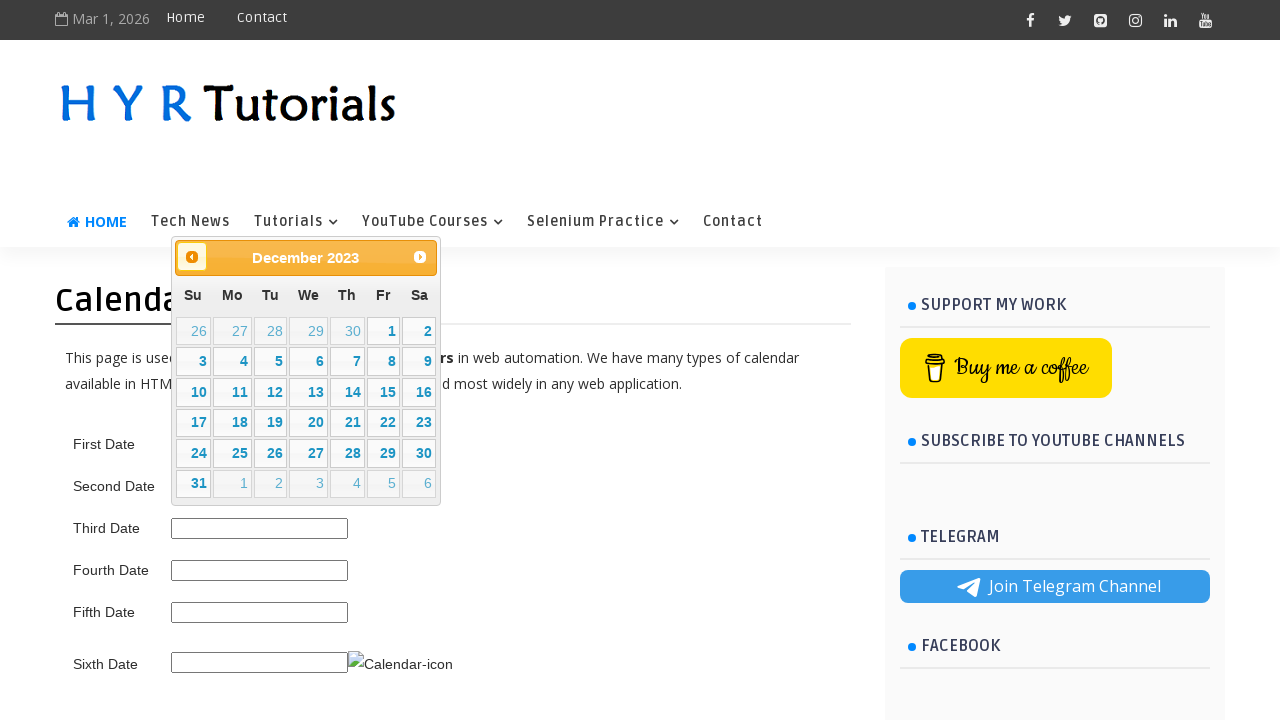

Checked calendar title: December 2023
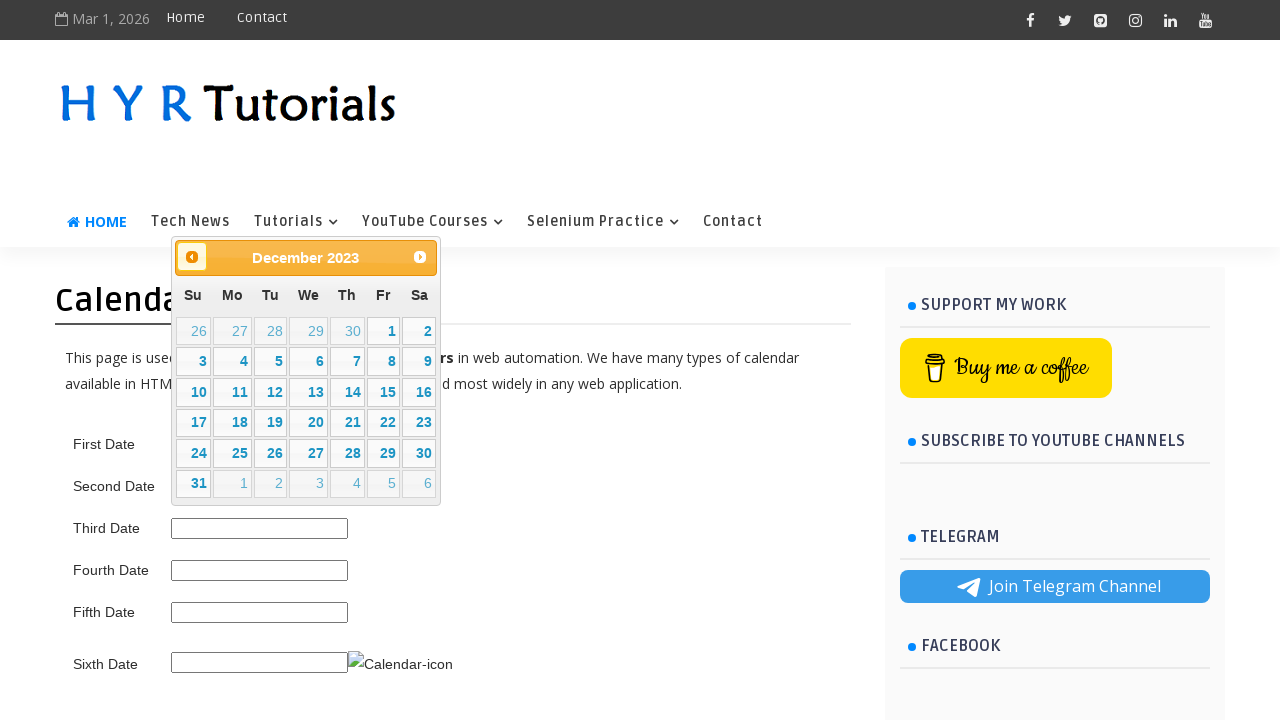

Clicked previous button to navigate to earlier month at (192, 257) on .ui-datepicker-prev
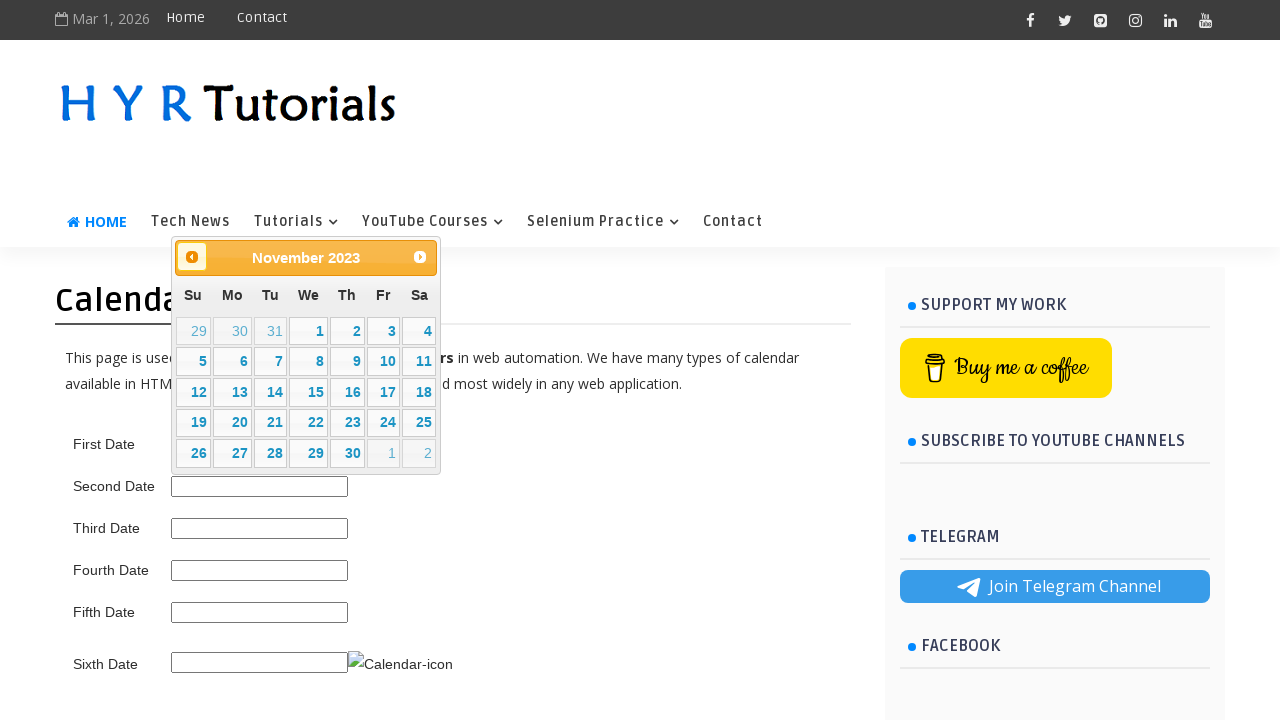

Waited for calendar to update after navigation
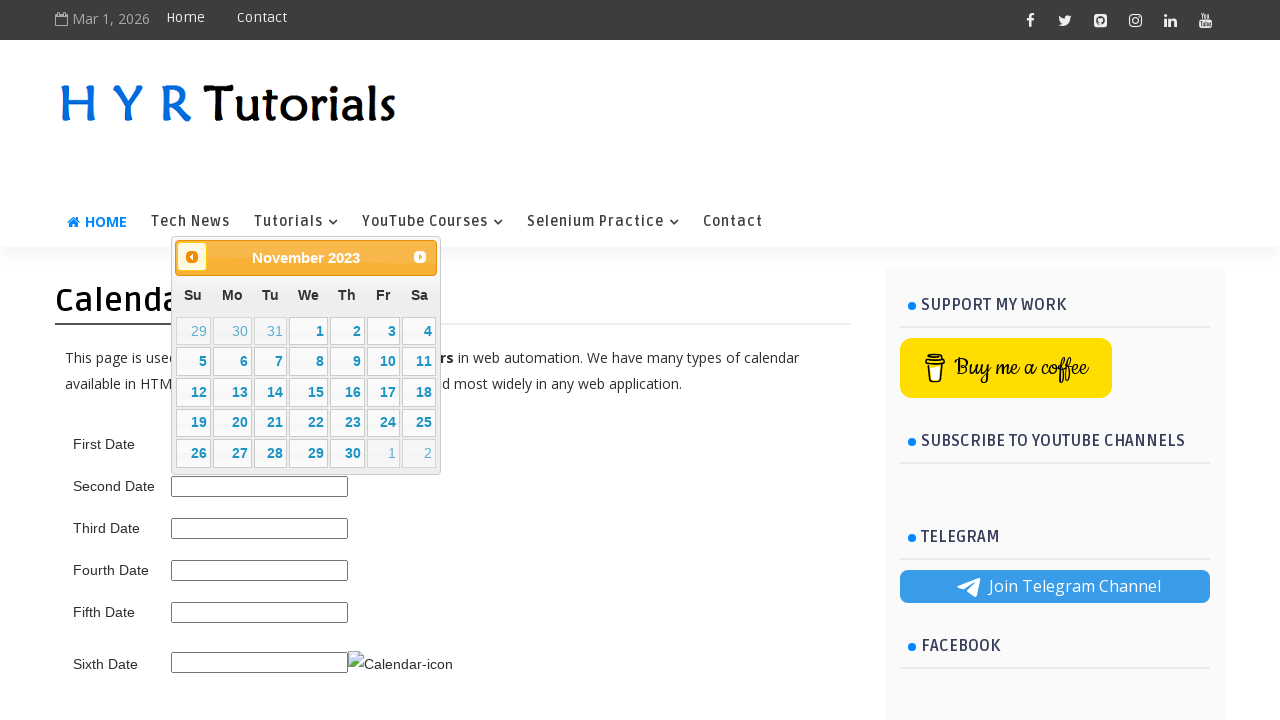

Checked calendar title: November 2023
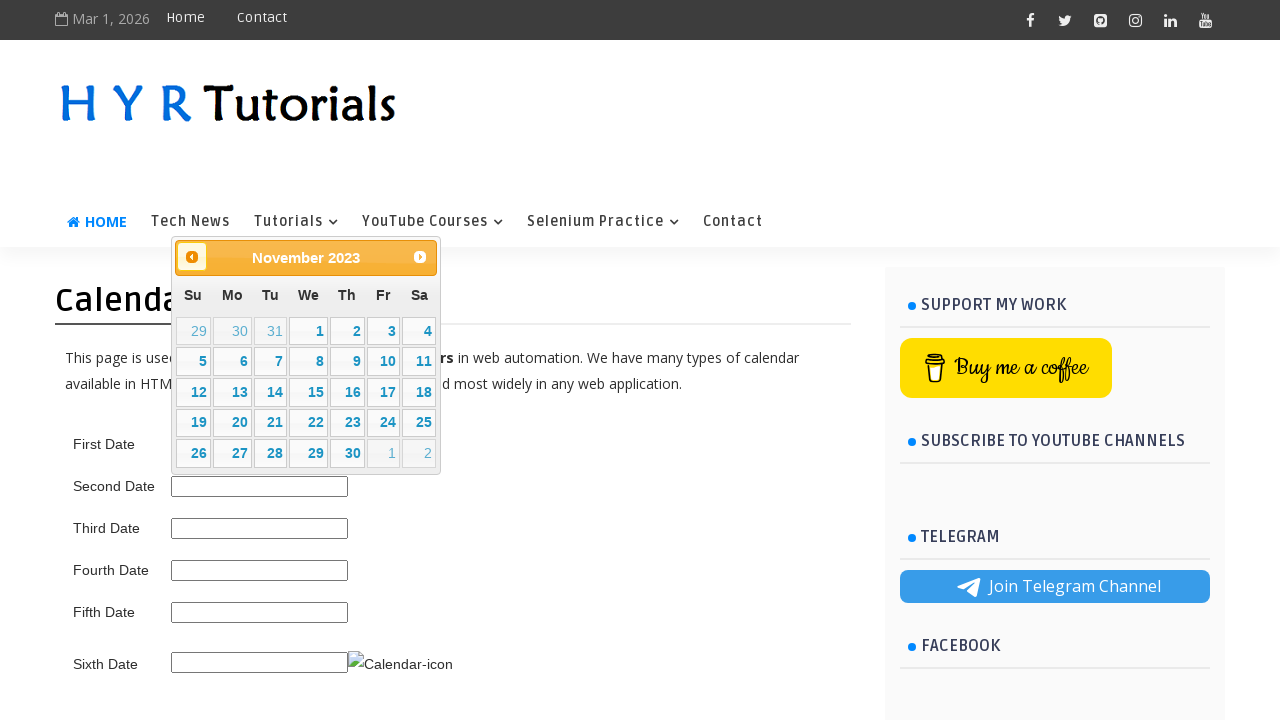

Clicked previous button to navigate to earlier month at (192, 257) on .ui-datepicker-prev
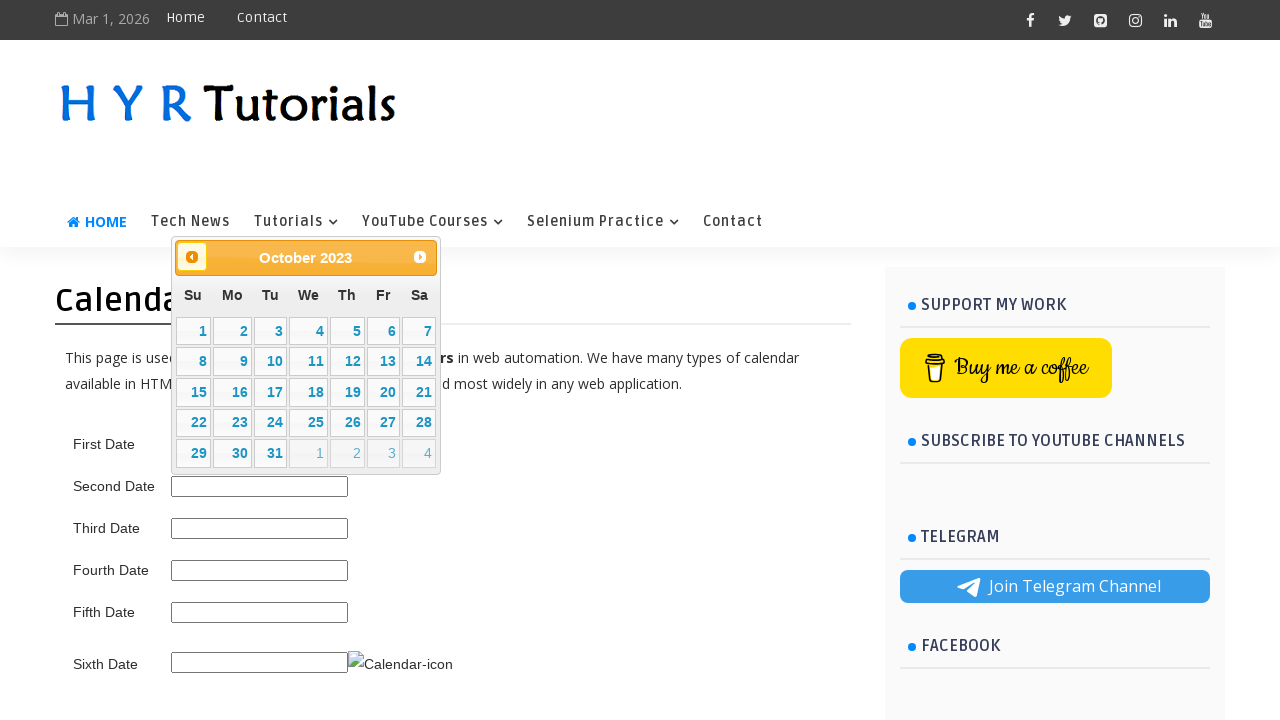

Waited for calendar to update after navigation
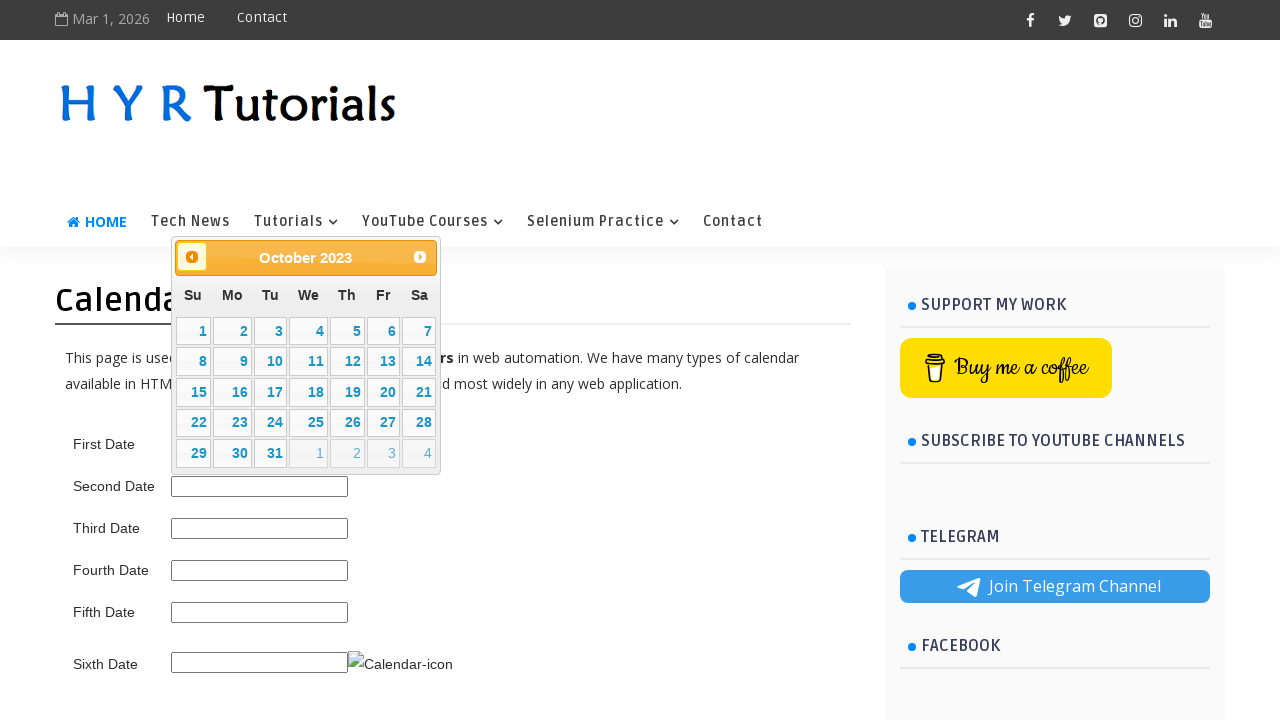

Checked calendar title: October 2023
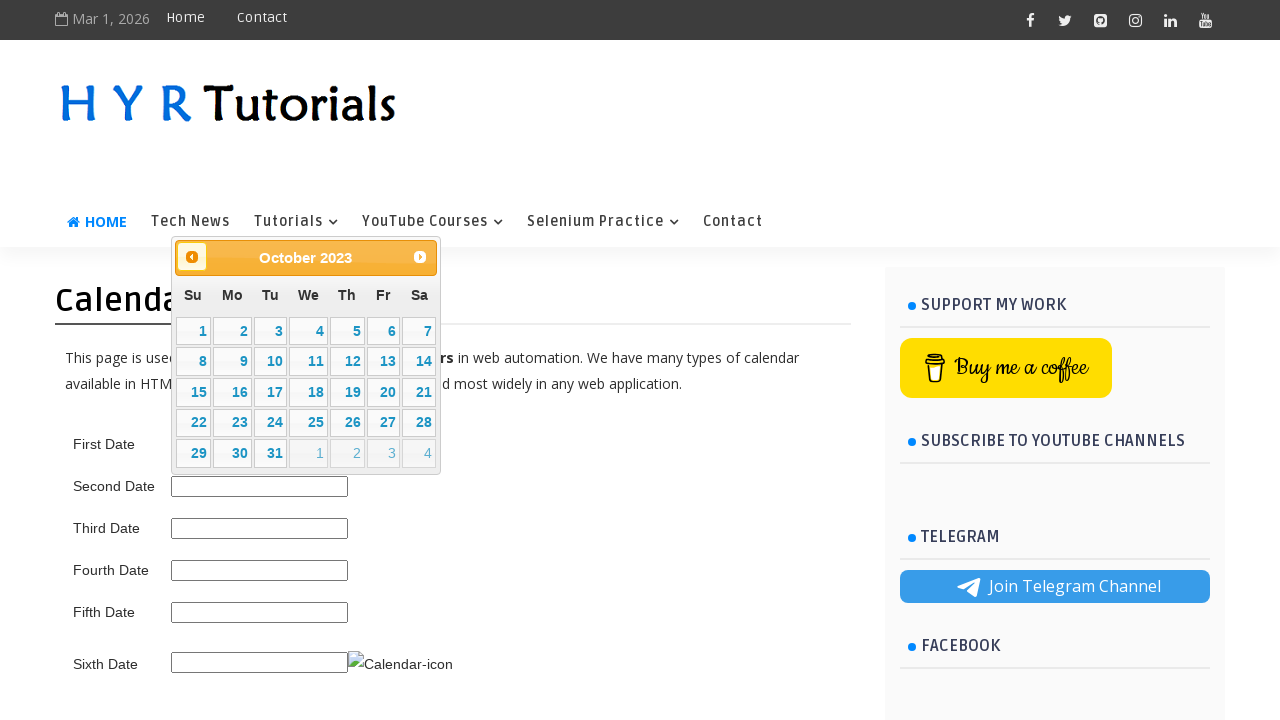

Clicked previous button to navigate to earlier month at (192, 257) on .ui-datepicker-prev
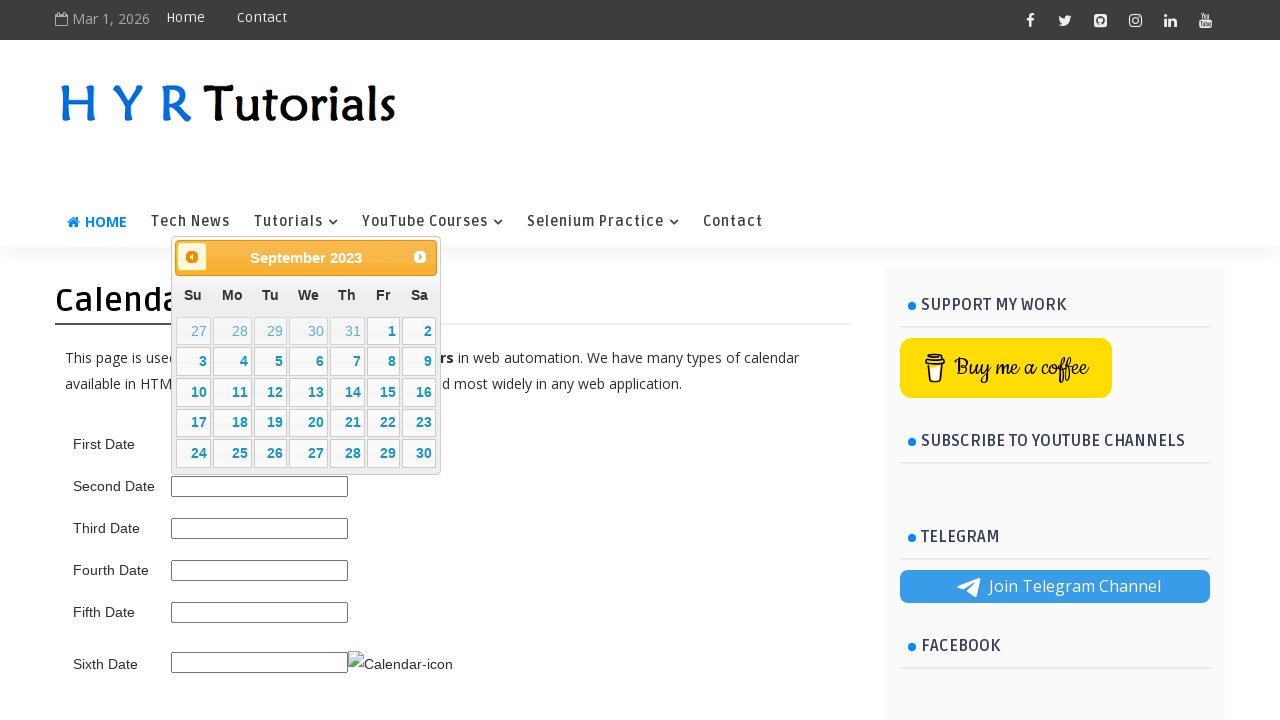

Waited for calendar to update after navigation
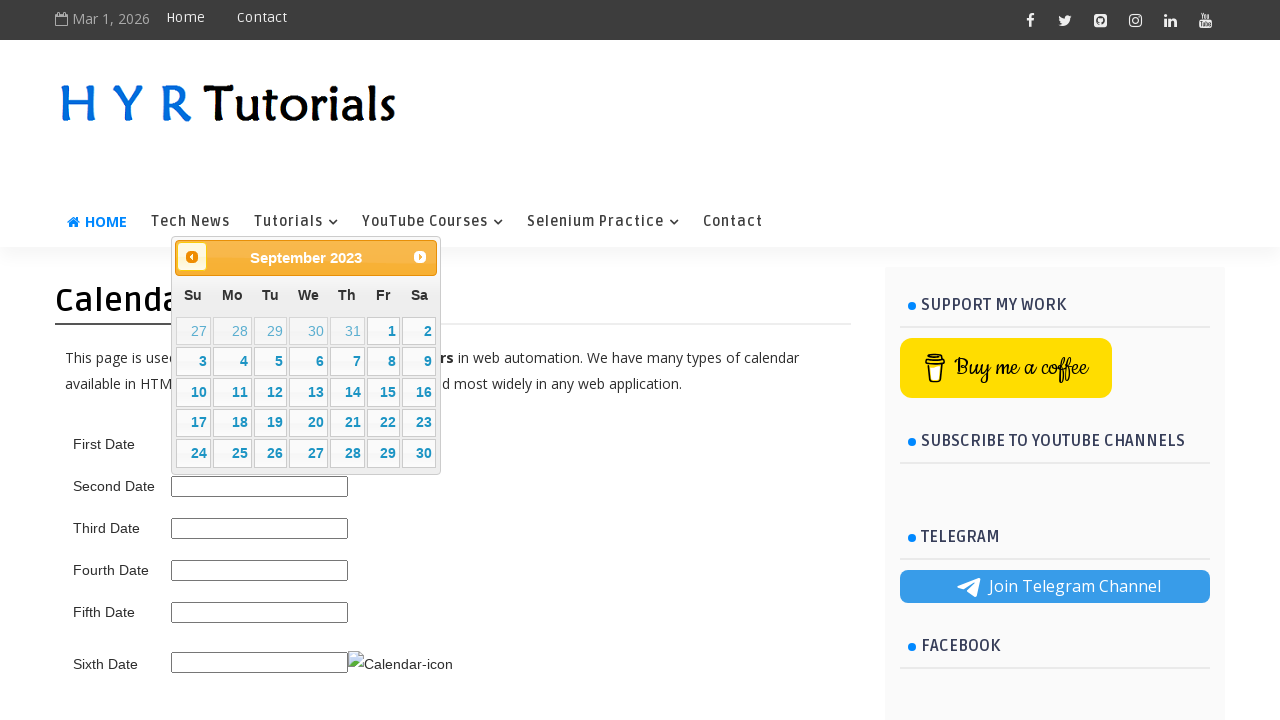

Checked calendar title: September 2023
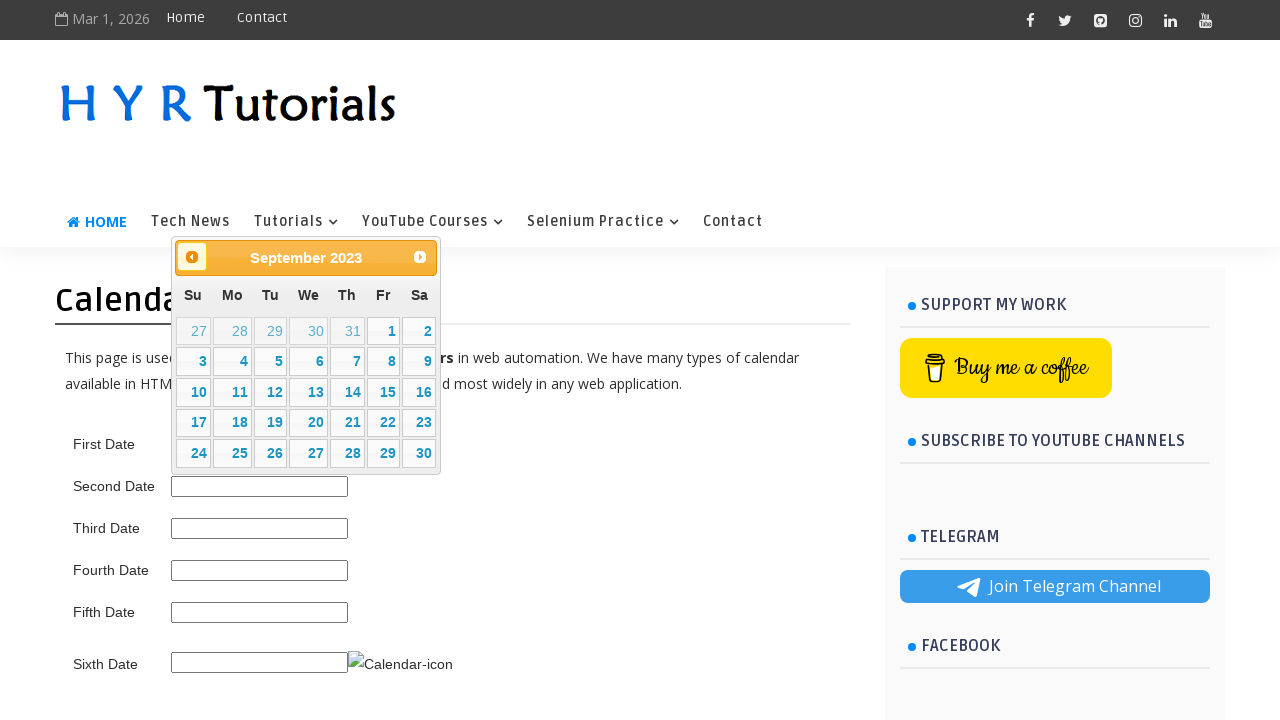

Clicked previous button to navigate to earlier month at (192, 257) on .ui-datepicker-prev
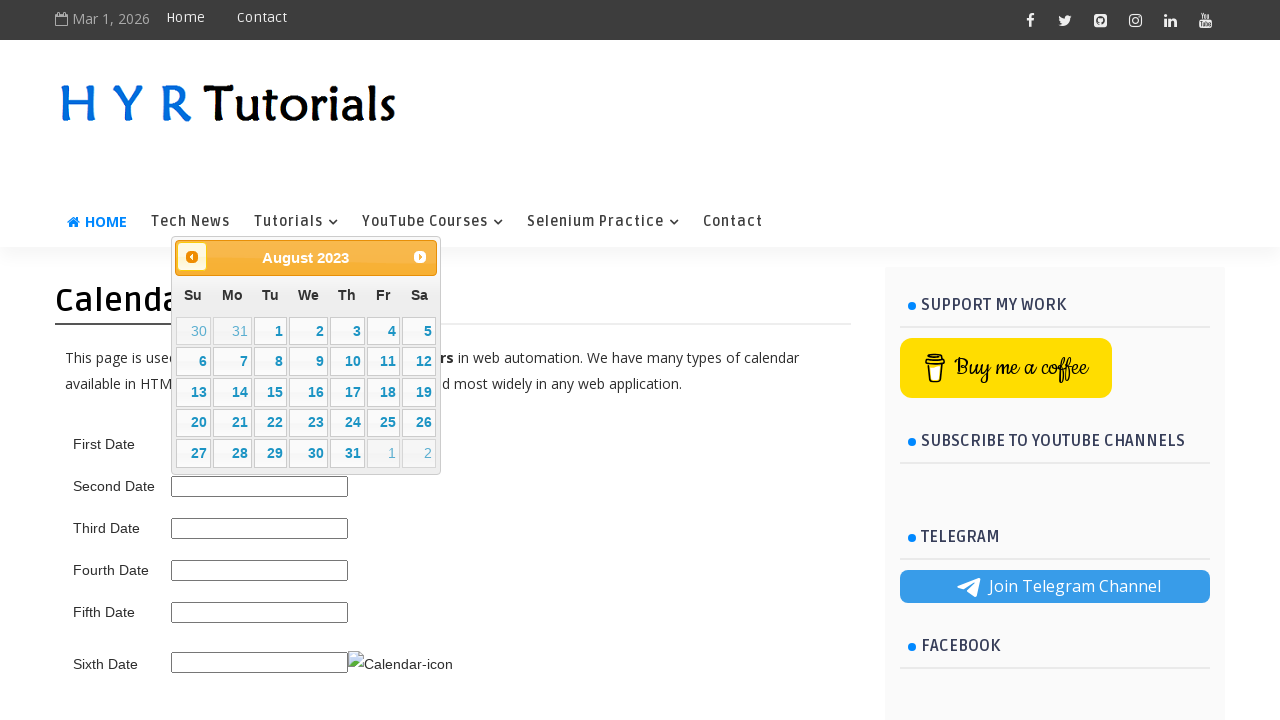

Waited for calendar to update after navigation
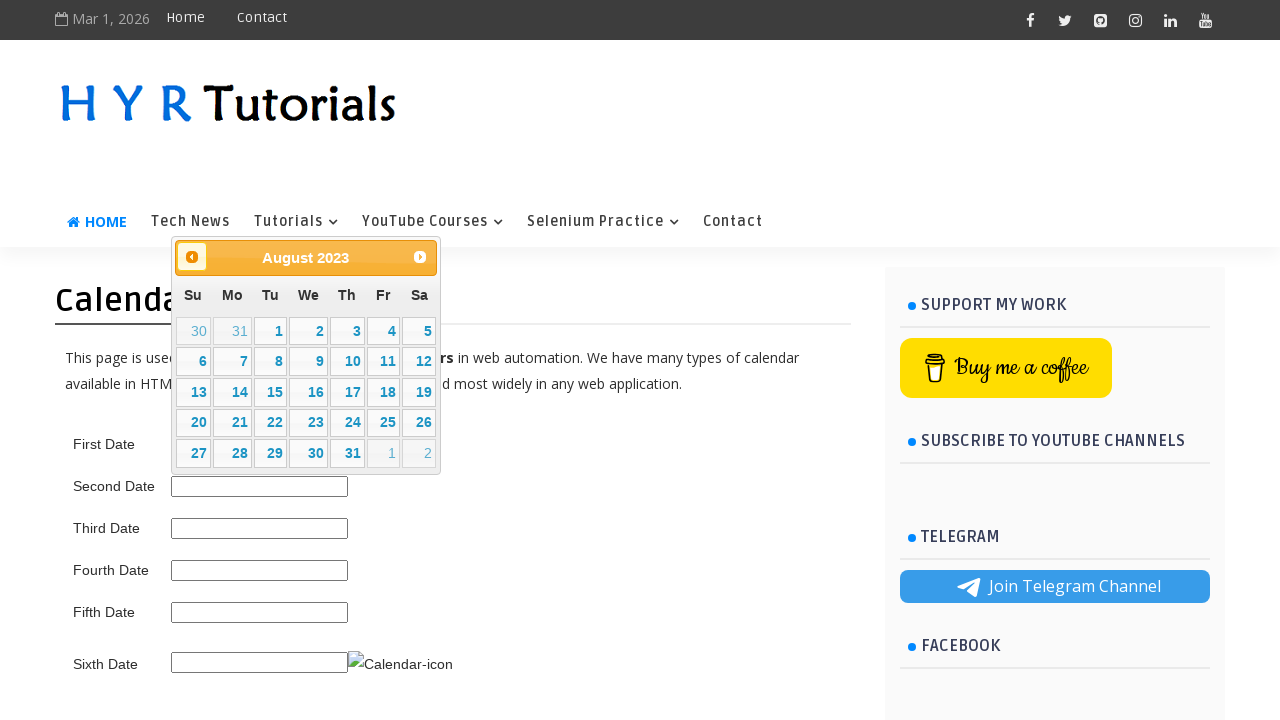

Checked calendar title: August 2023
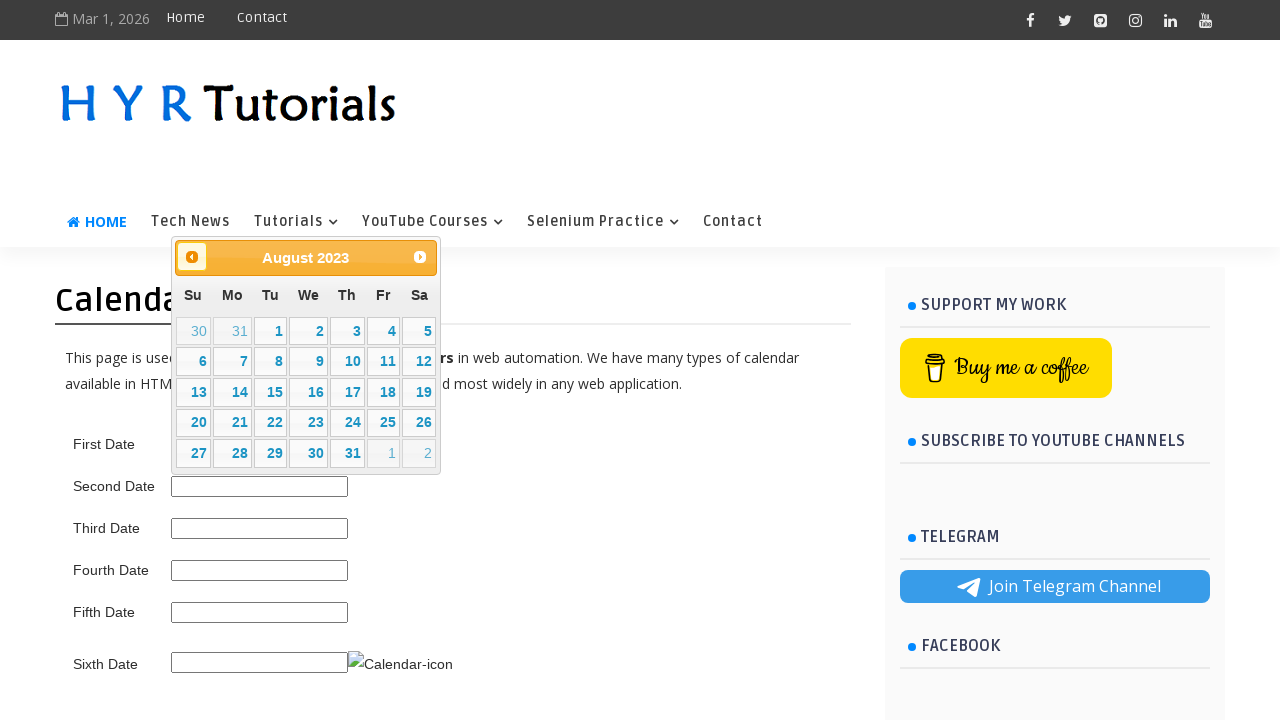

Clicked previous button to navigate to earlier month at (192, 257) on .ui-datepicker-prev
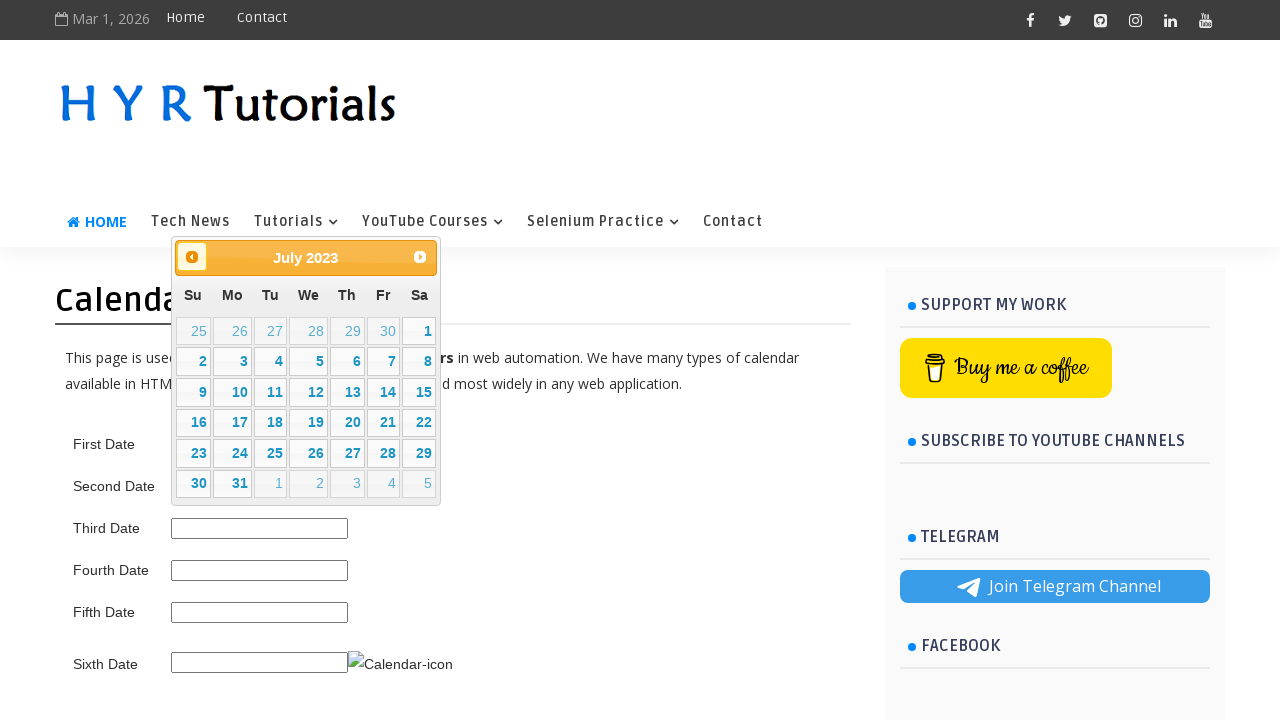

Waited for calendar to update after navigation
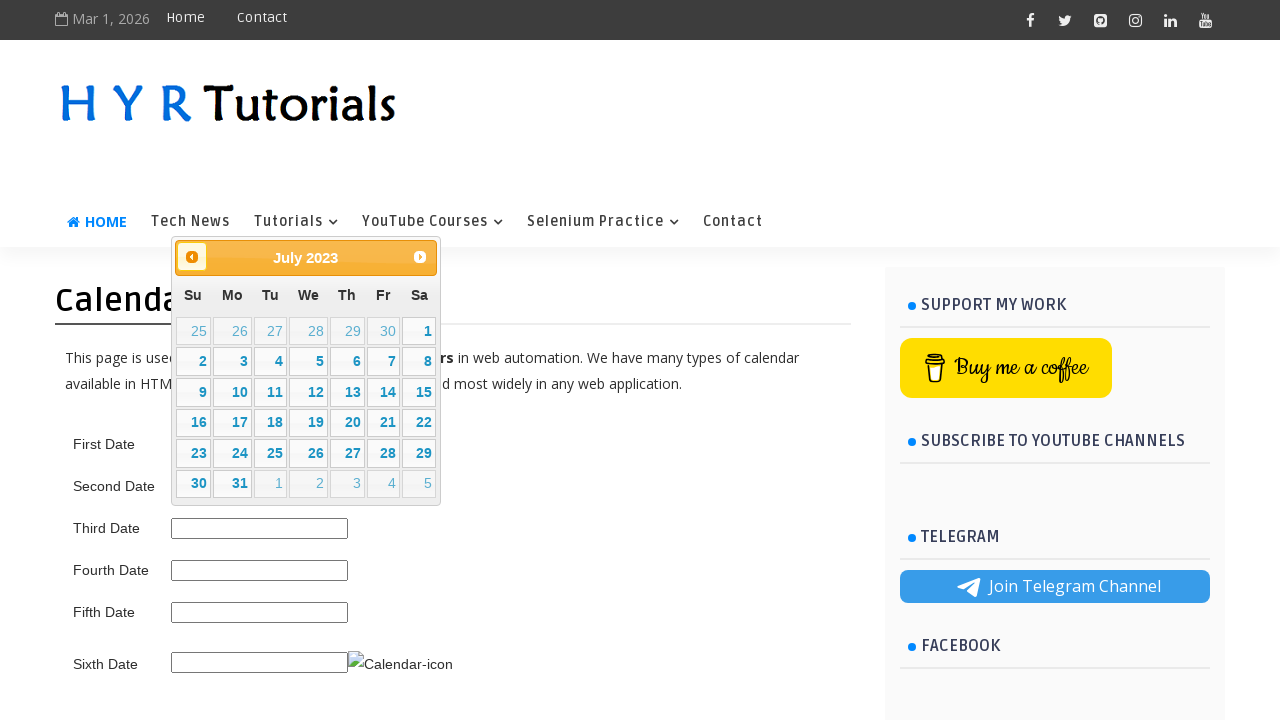

Checked calendar title: July 2023
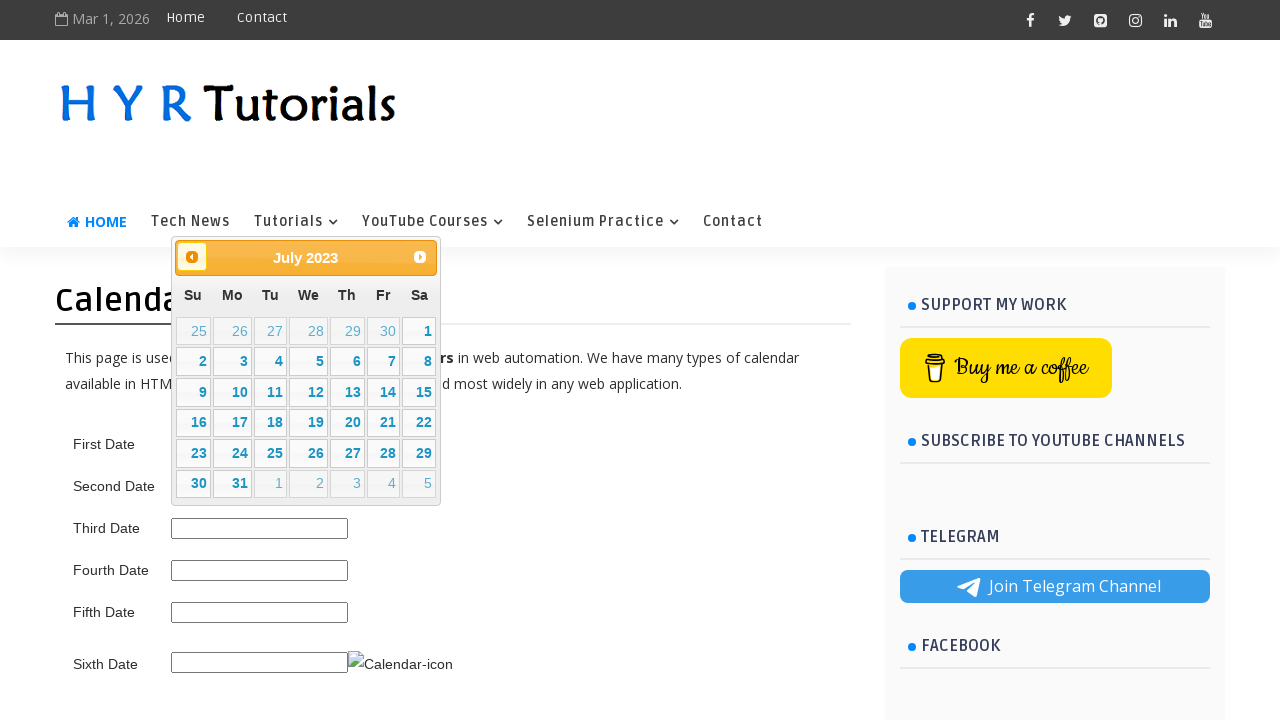

Clicked previous button to navigate to earlier month at (192, 257) on .ui-datepicker-prev
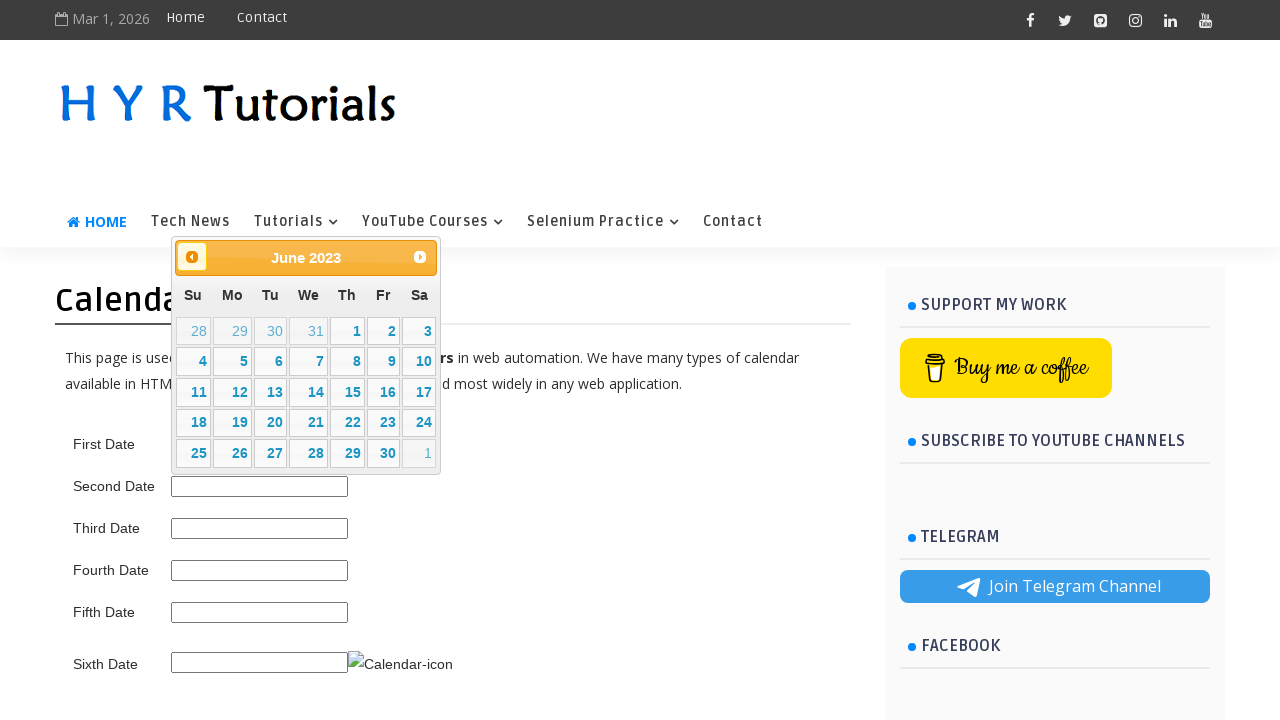

Waited for calendar to update after navigation
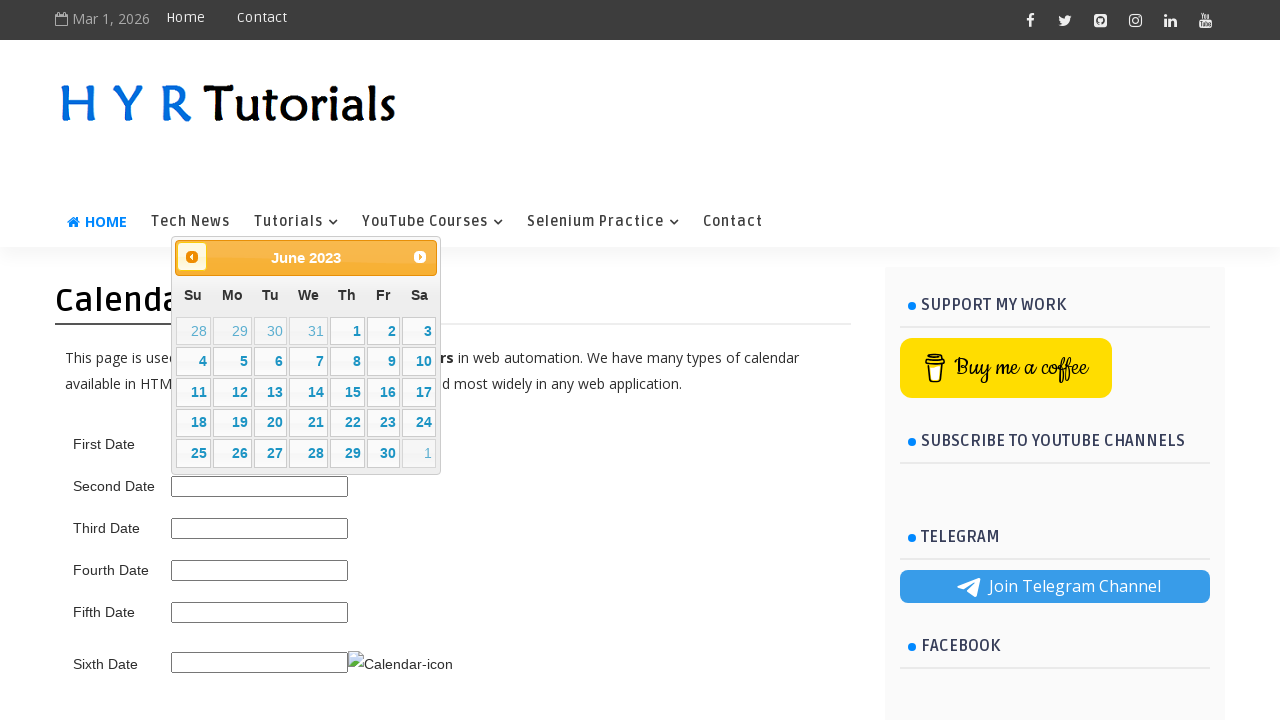

Checked calendar title: June 2023
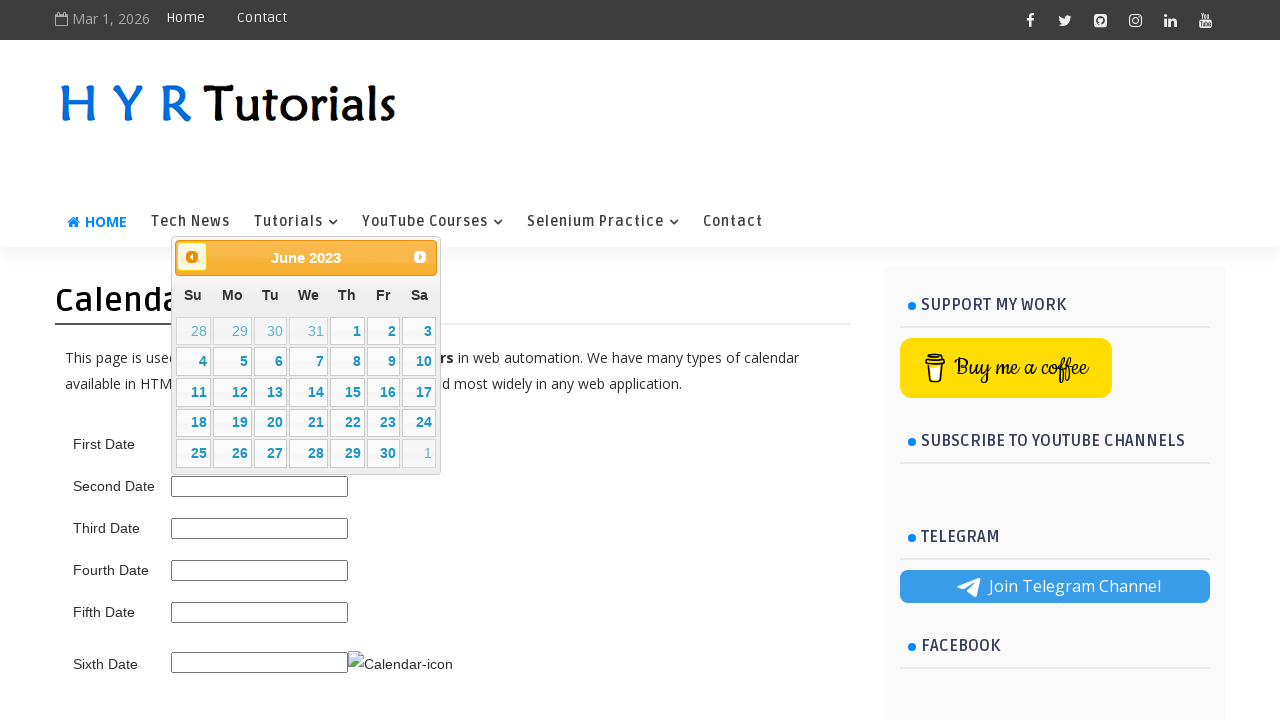

Clicked previous button to navigate to earlier month at (192, 257) on .ui-datepicker-prev
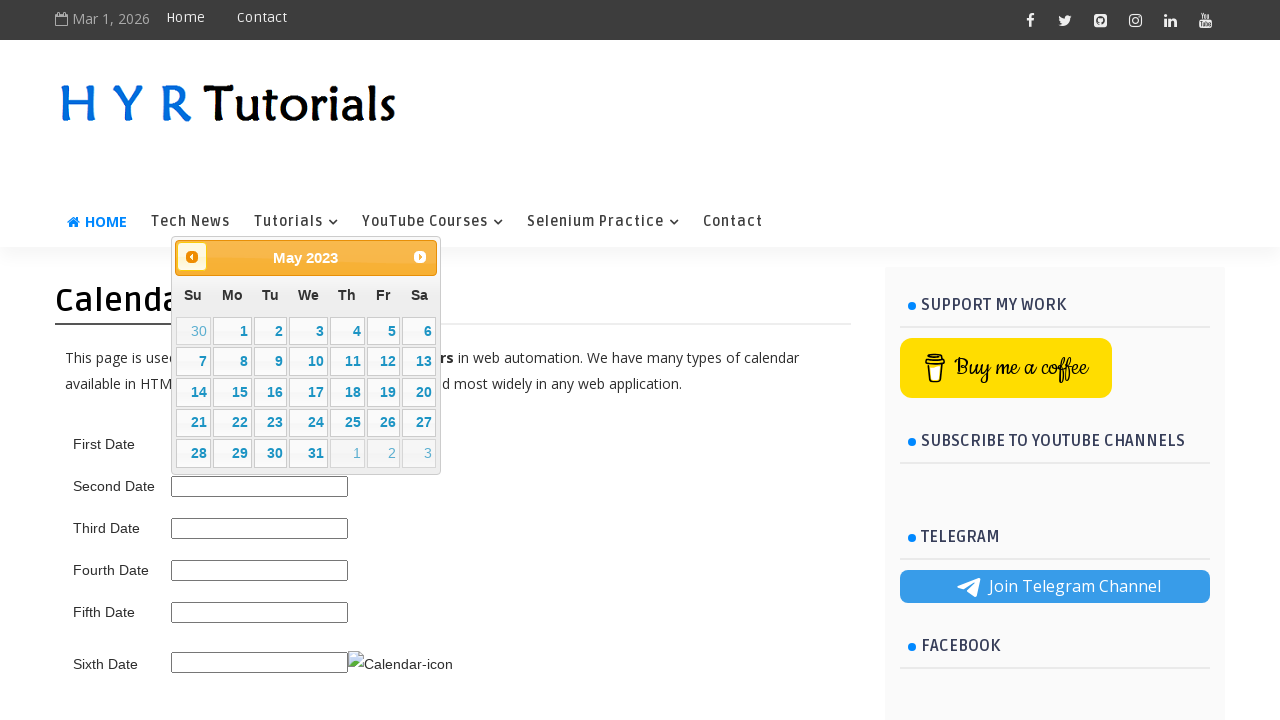

Waited for calendar to update after navigation
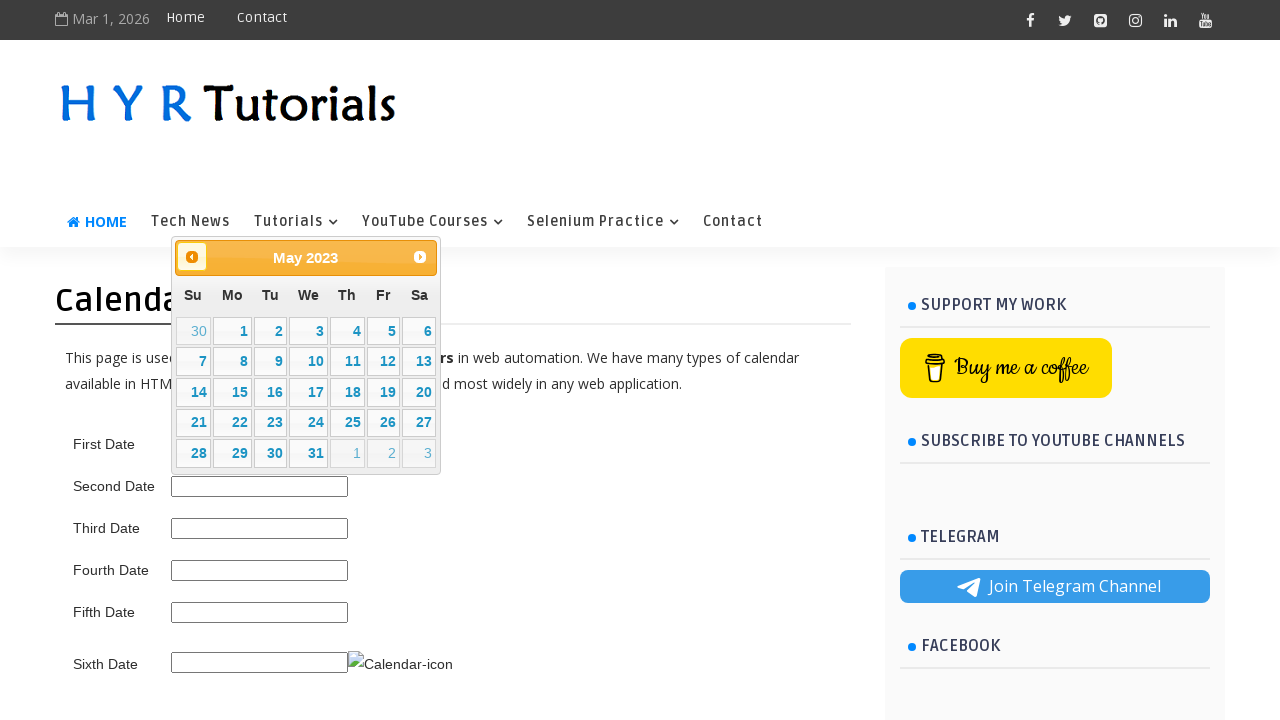

Checked calendar title: May 2023
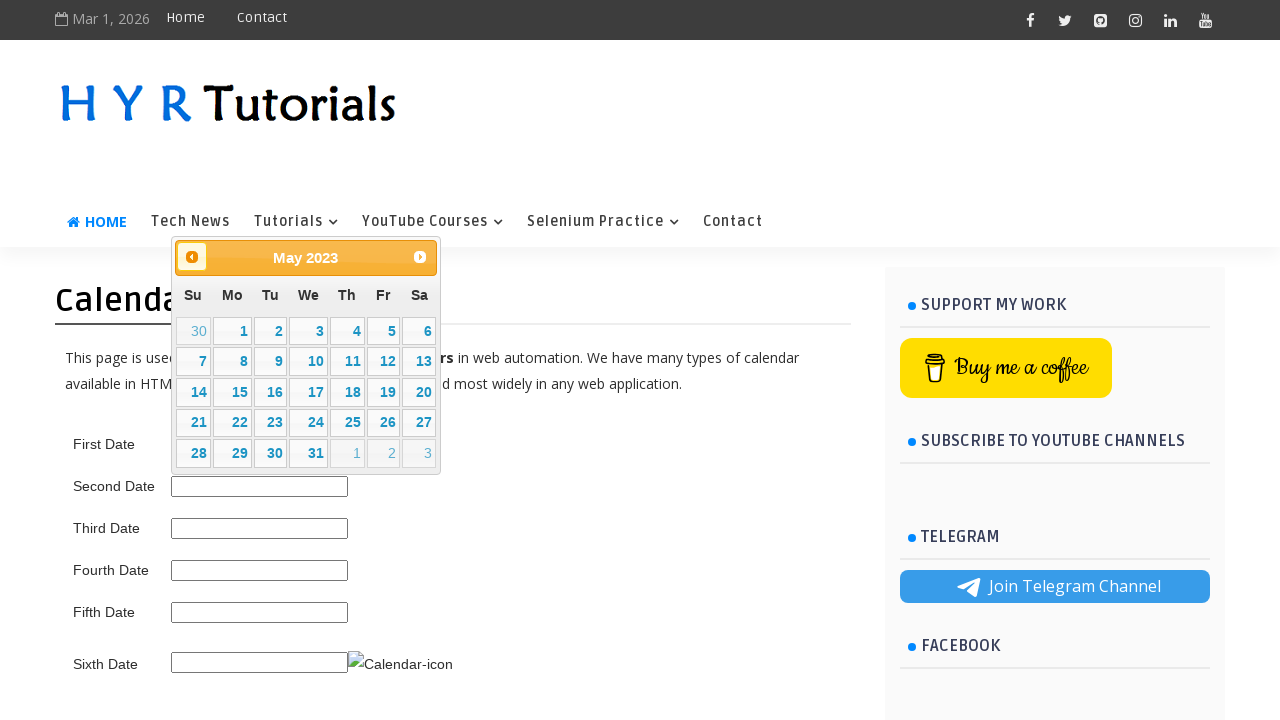

Clicked previous button to navigate to earlier month at (192, 257) on .ui-datepicker-prev
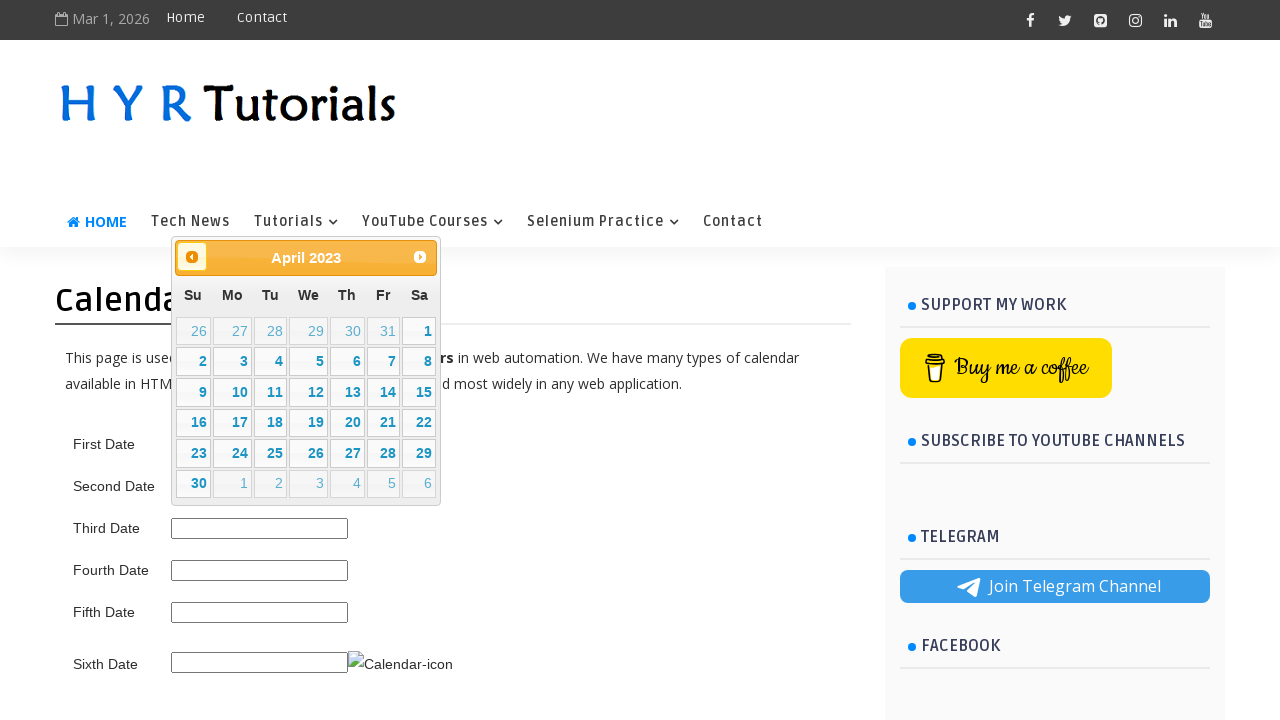

Waited for calendar to update after navigation
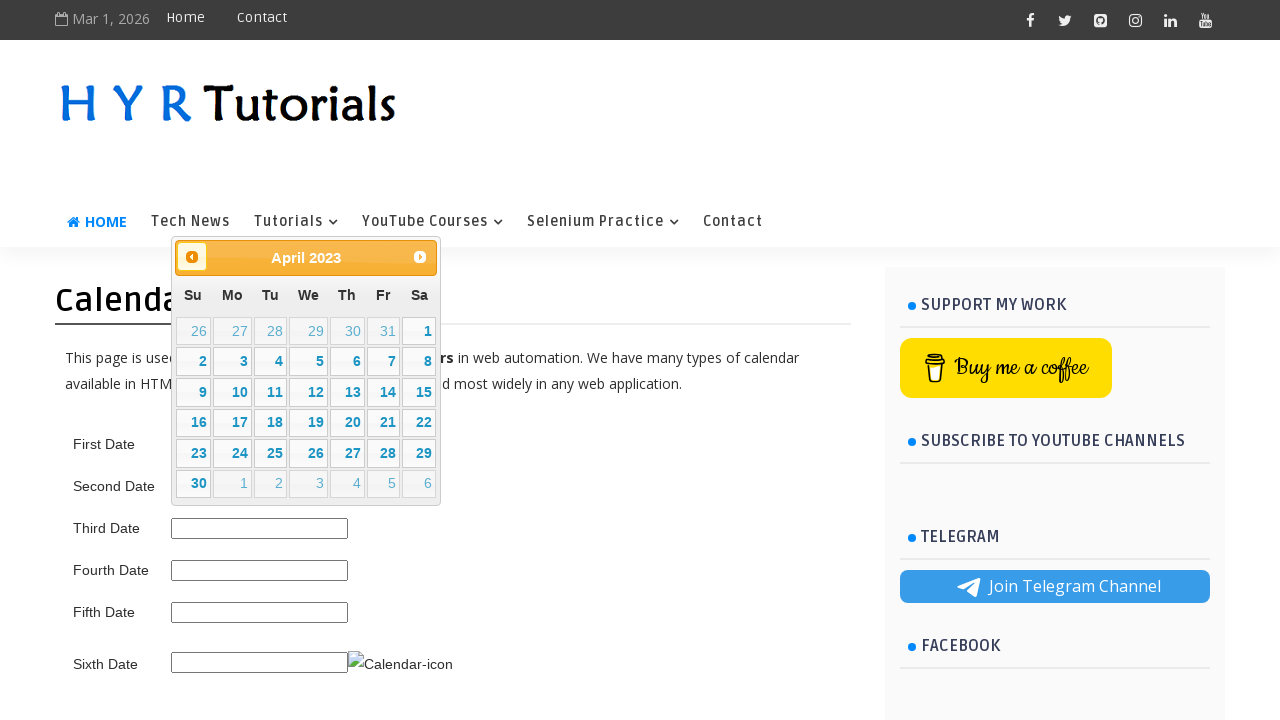

Checked calendar title: April 2023
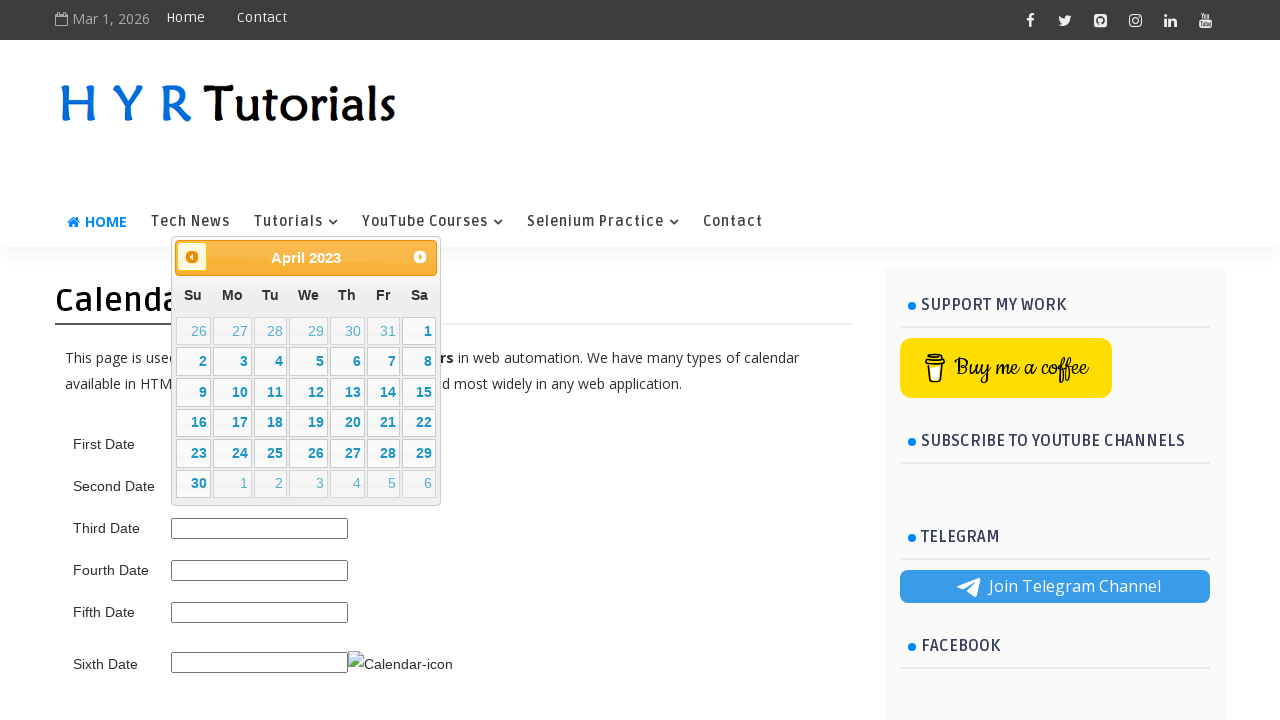

Clicked previous button to navigate to earlier month at (192, 257) on .ui-datepicker-prev
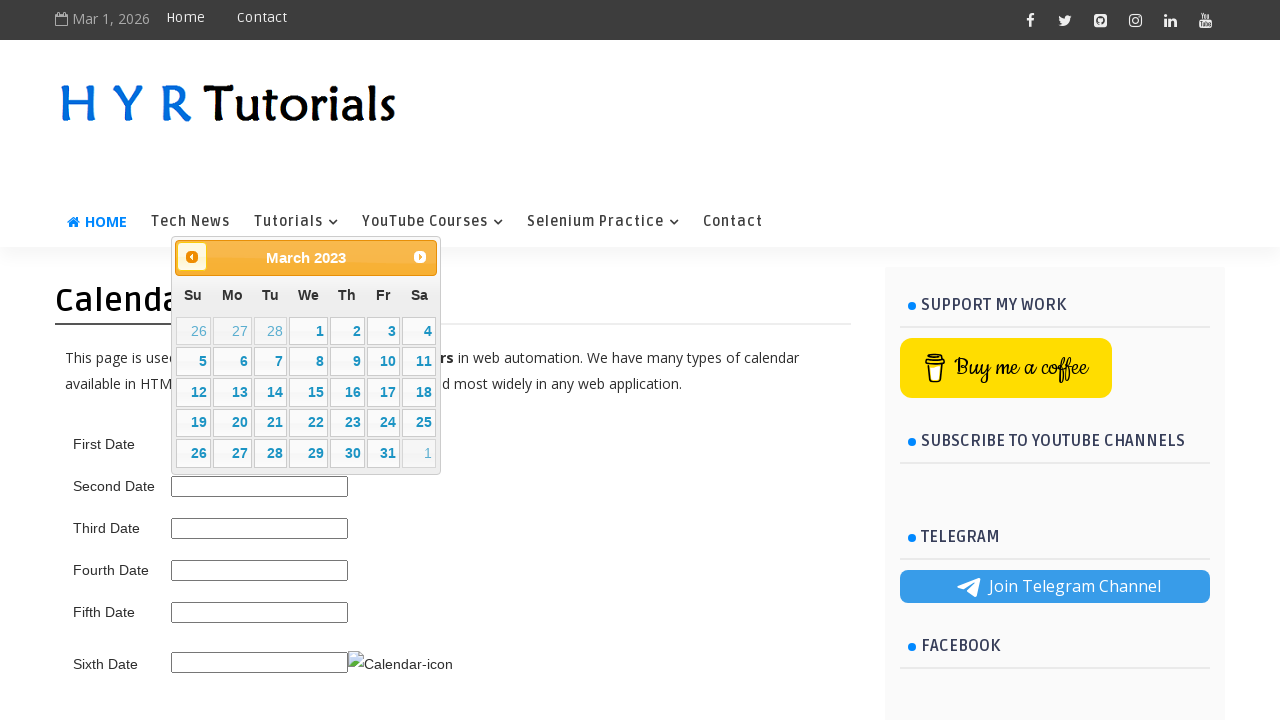

Waited for calendar to update after navigation
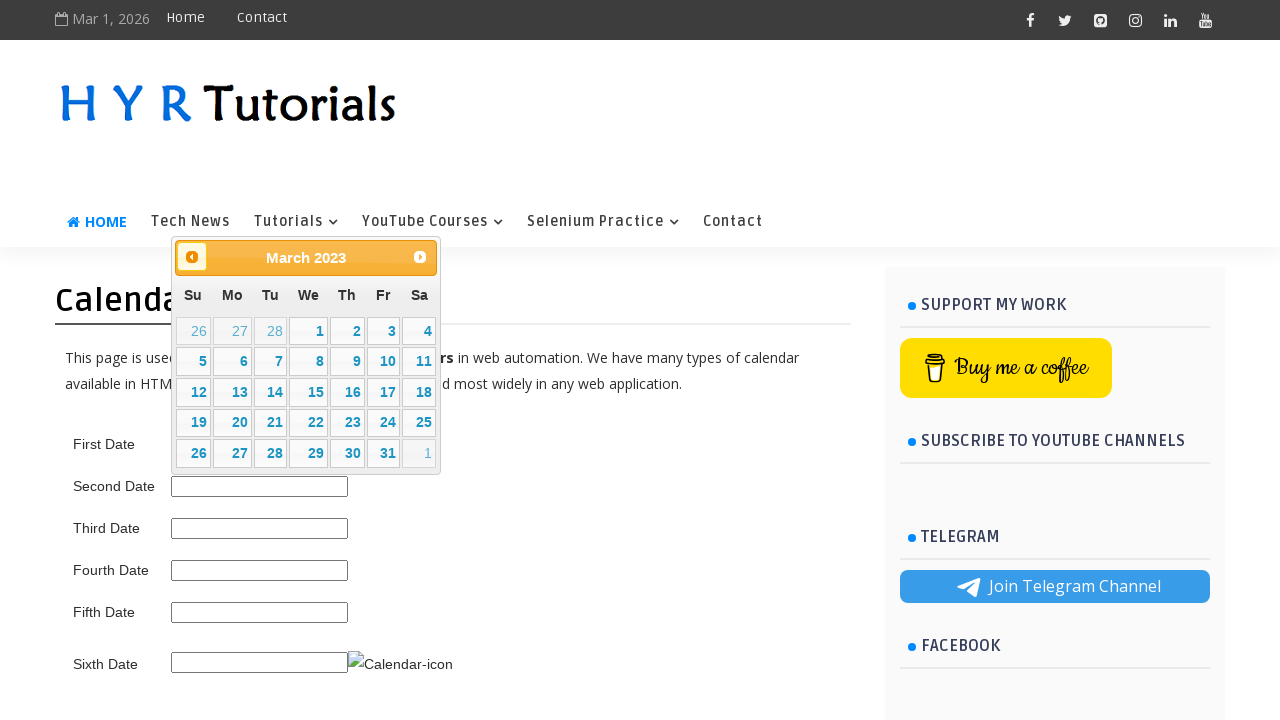

Checked calendar title: March 2023
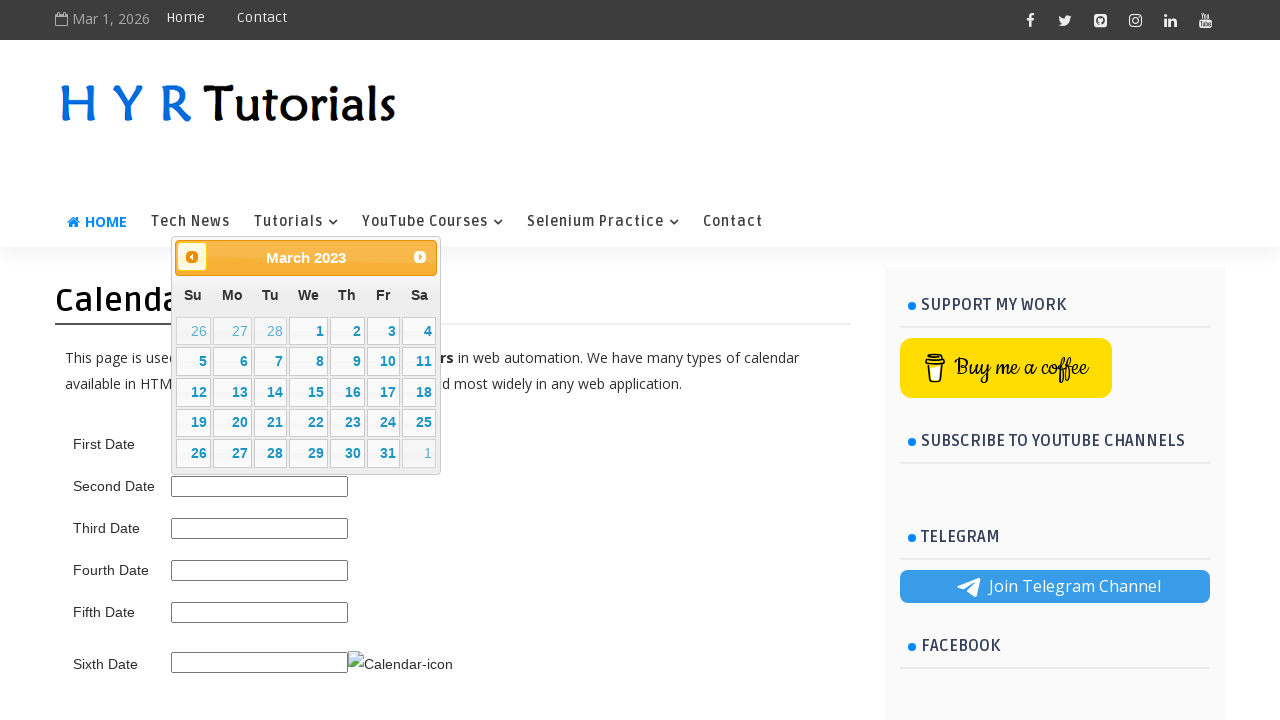

Clicked previous button to navigate to earlier month at (192, 257) on .ui-datepicker-prev
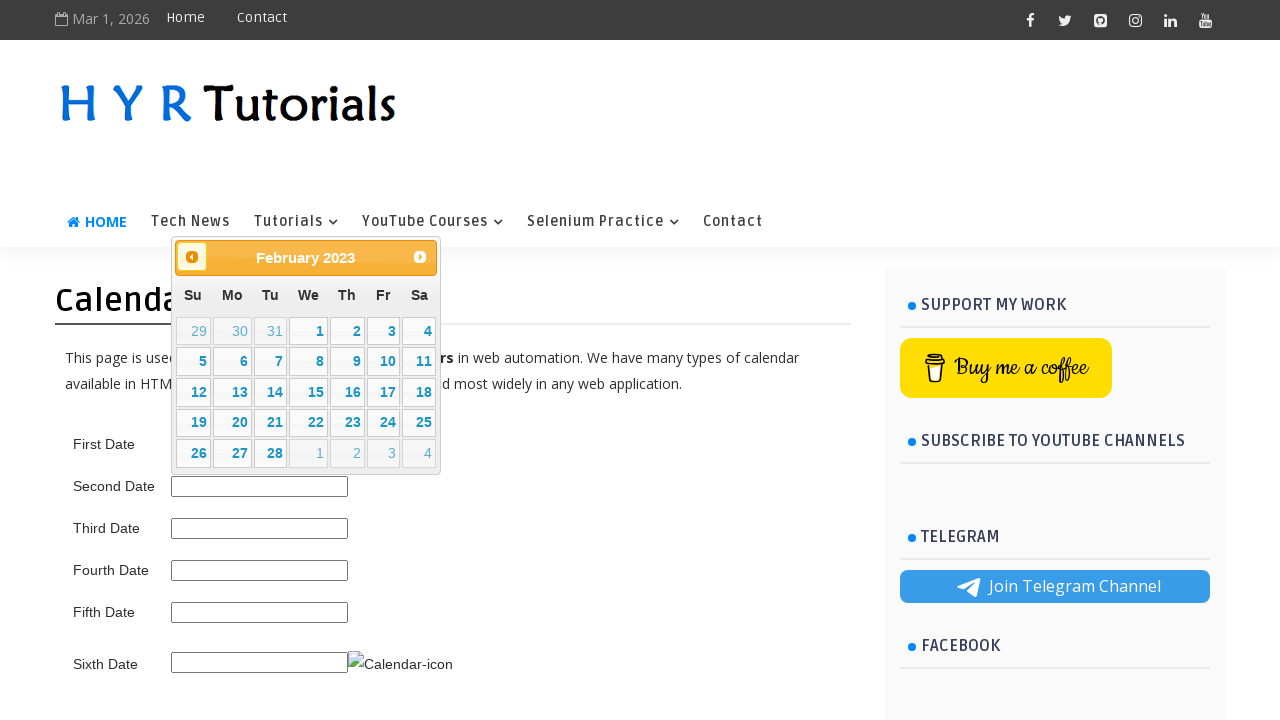

Waited for calendar to update after navigation
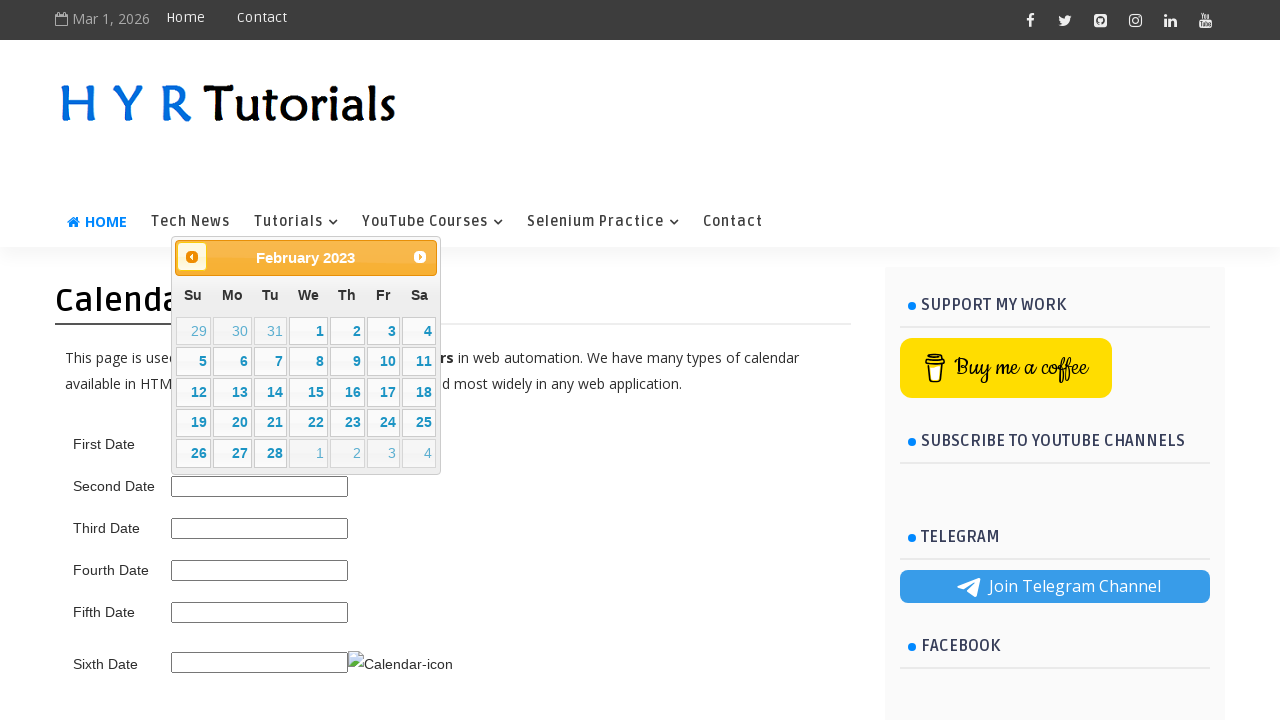

Checked calendar title: February 2023
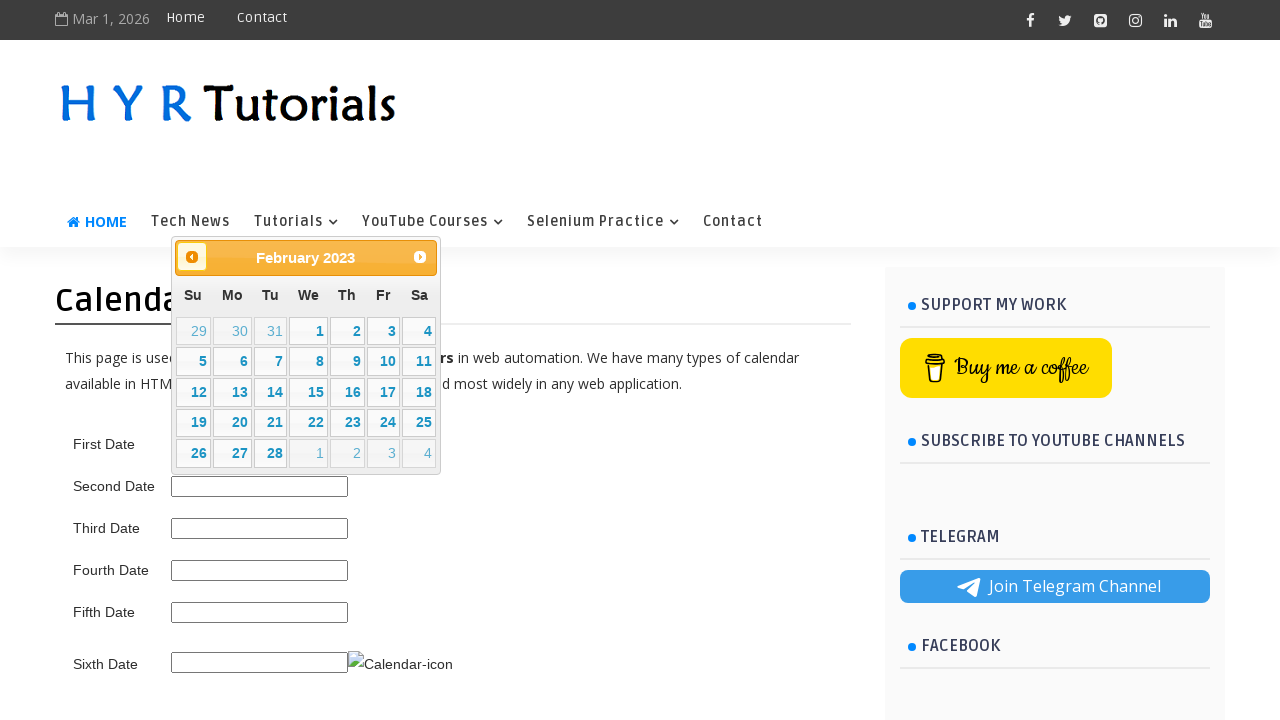

Clicked previous button to navigate to earlier month at (192, 257) on .ui-datepicker-prev
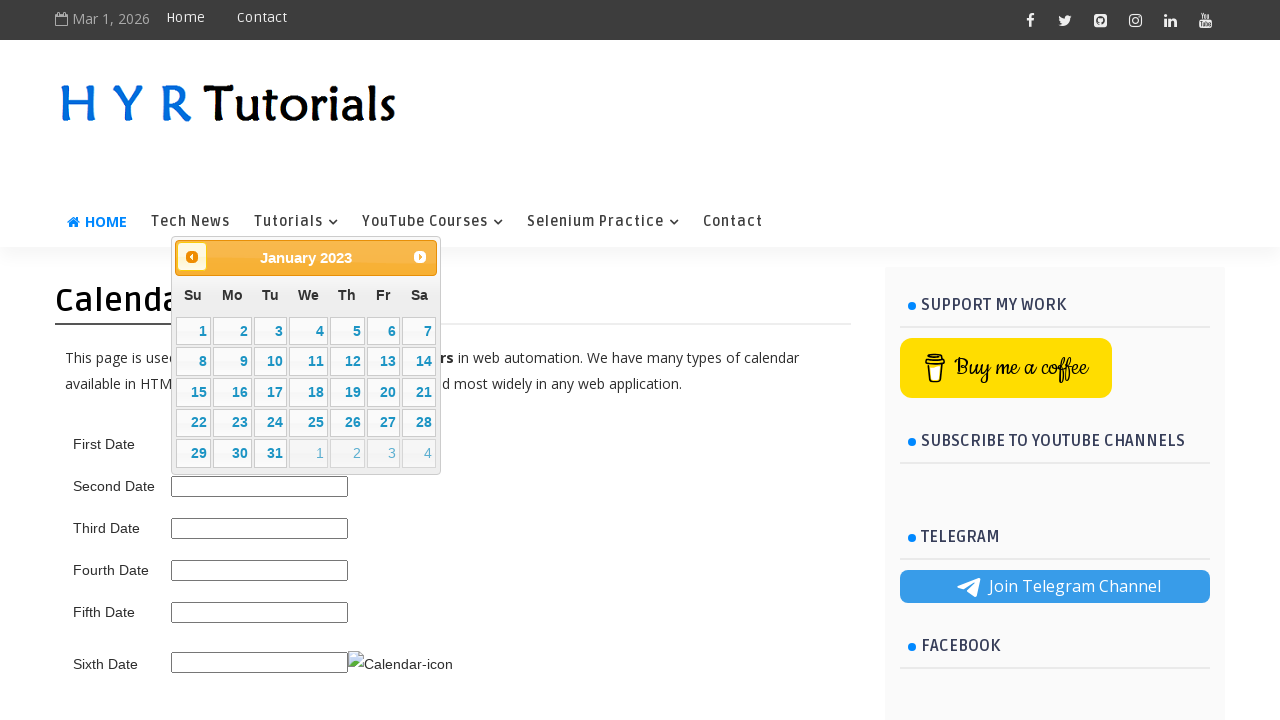

Waited for calendar to update after navigation
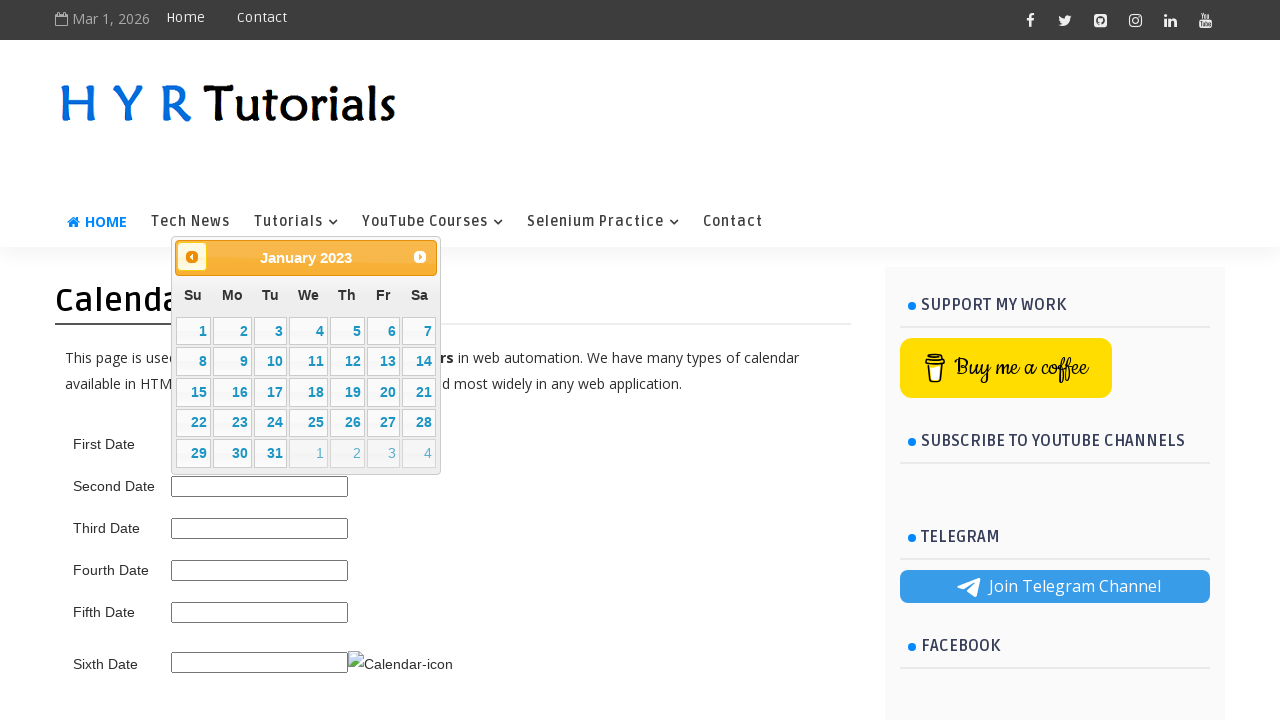

Checked calendar title: January 2023
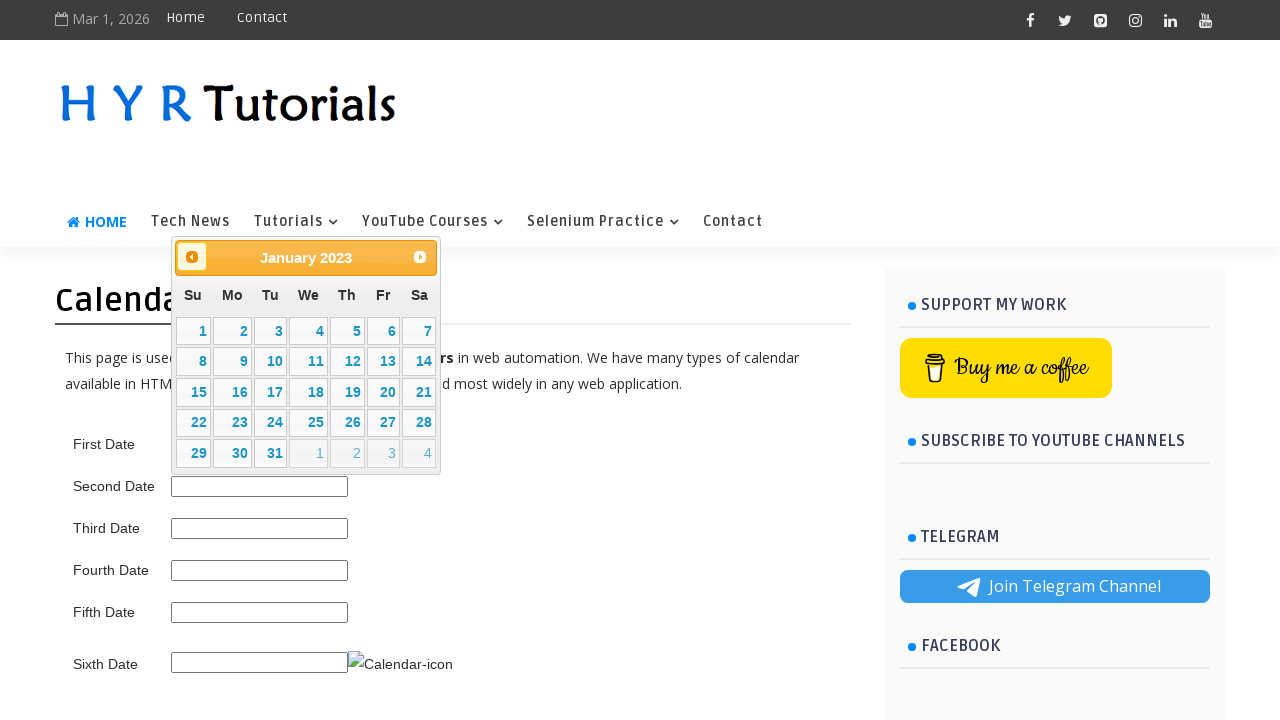

Clicked previous button to navigate to earlier month at (192, 257) on .ui-datepicker-prev
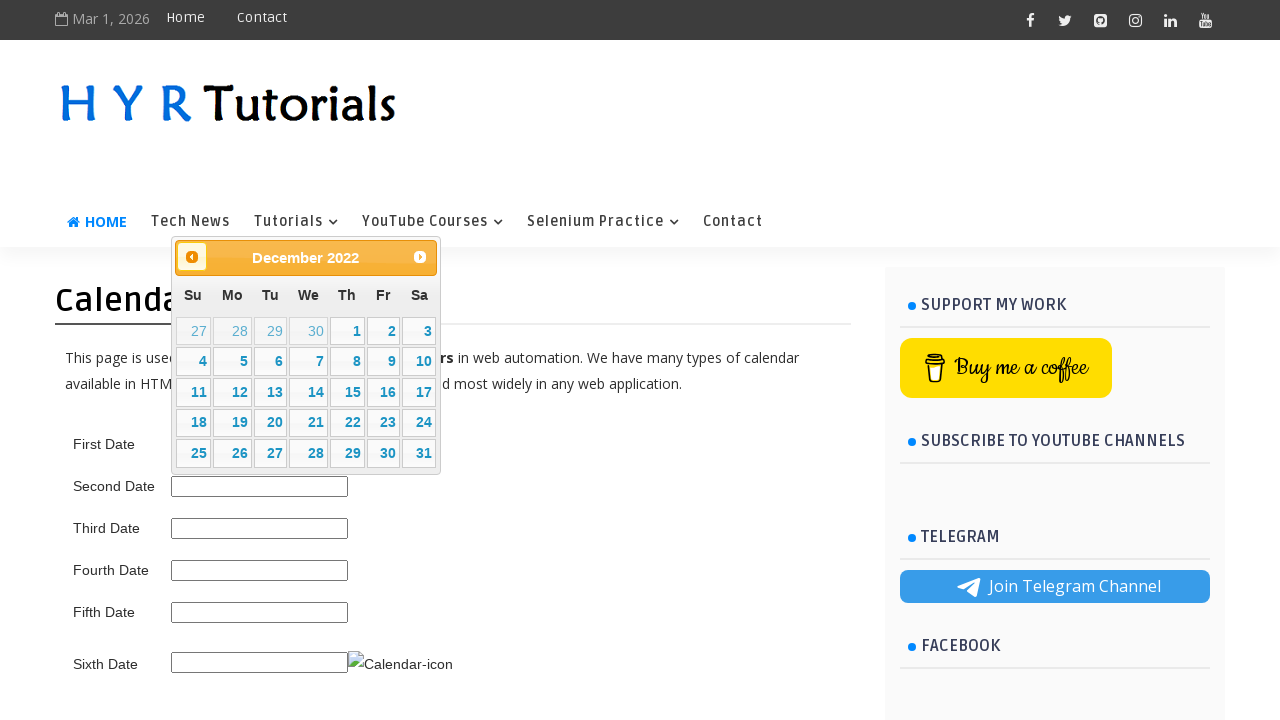

Waited for calendar to update after navigation
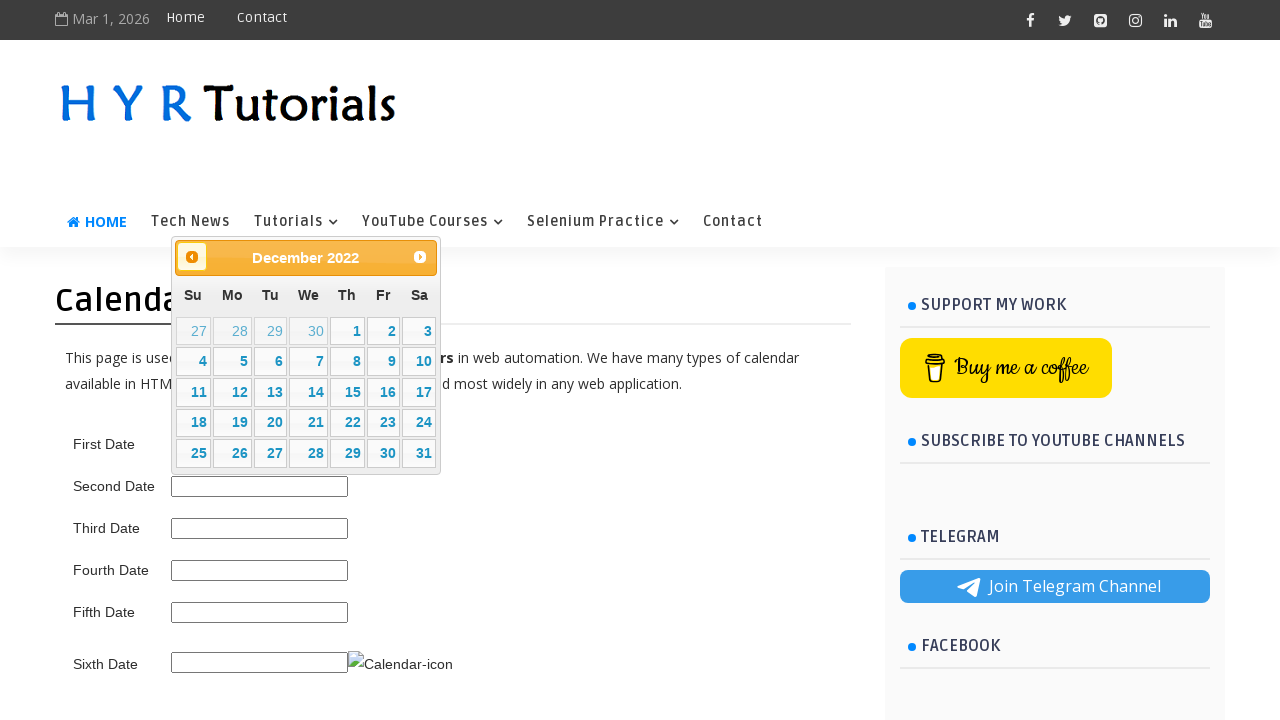

Checked calendar title: December 2022
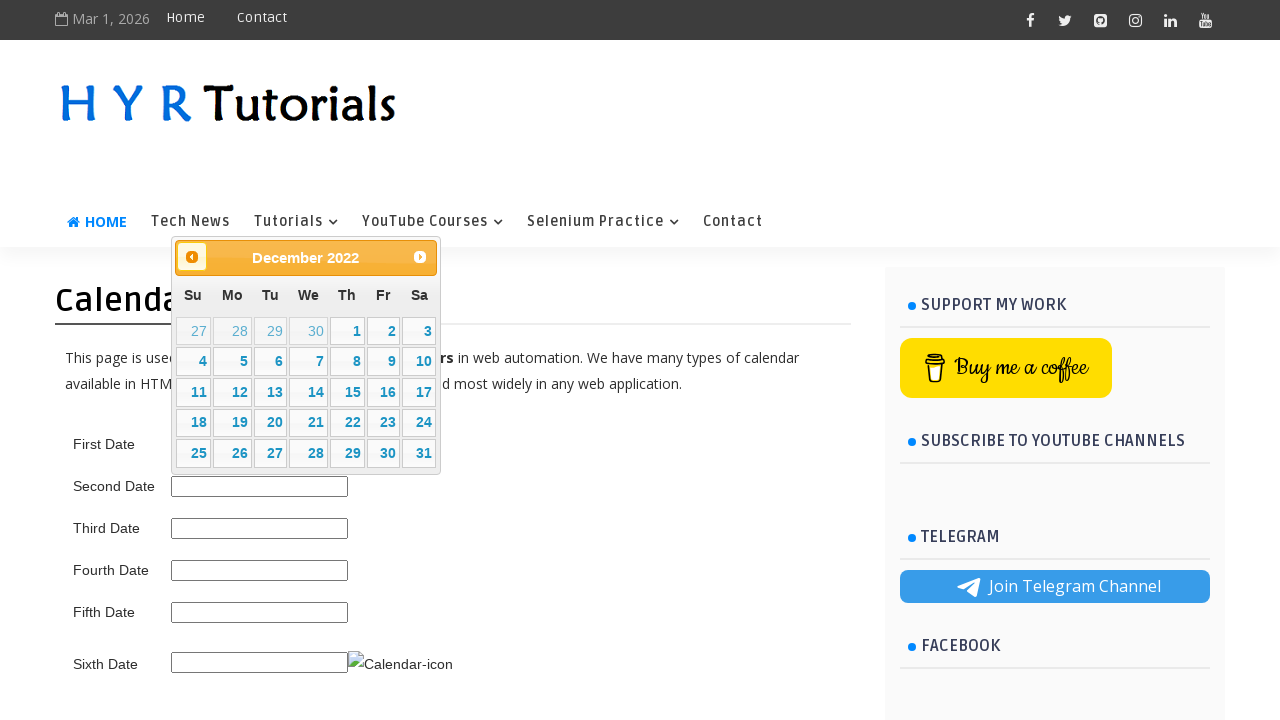

Clicked previous button to navigate to earlier month at (192, 257) on .ui-datepicker-prev
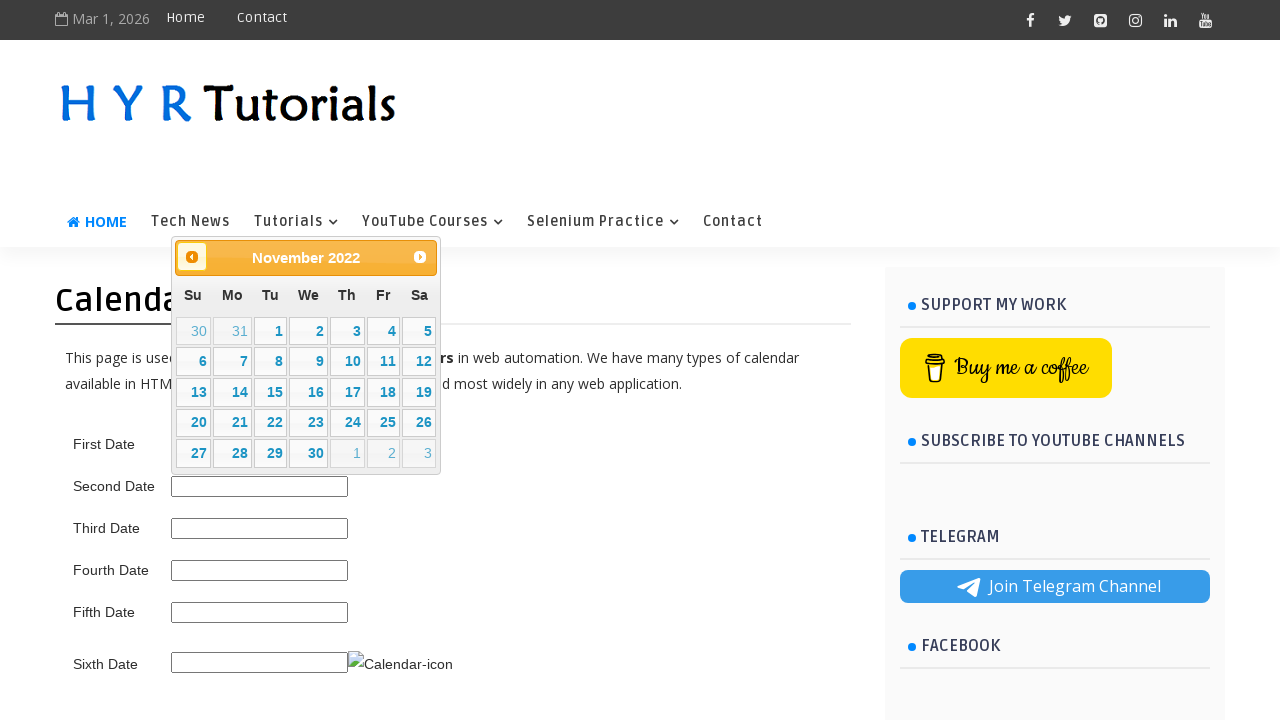

Waited for calendar to update after navigation
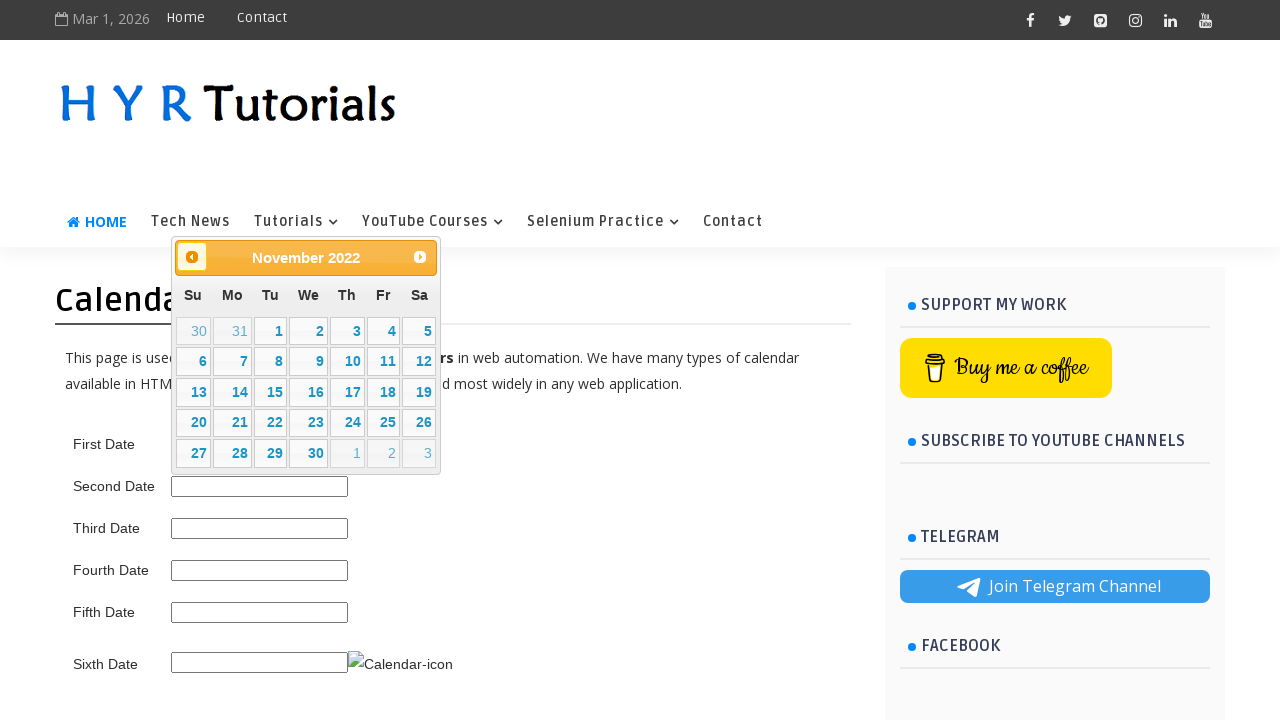

Checked calendar title: November 2022
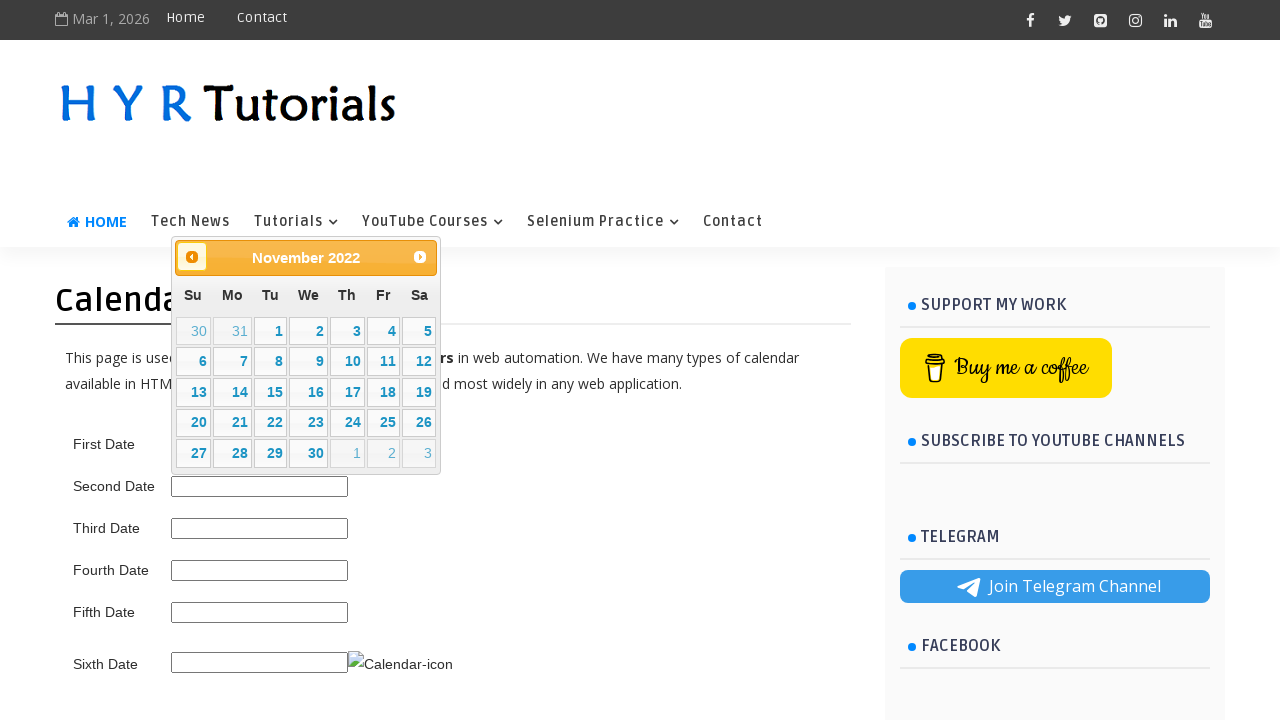

Clicked previous button to navigate to earlier month at (192, 257) on .ui-datepicker-prev
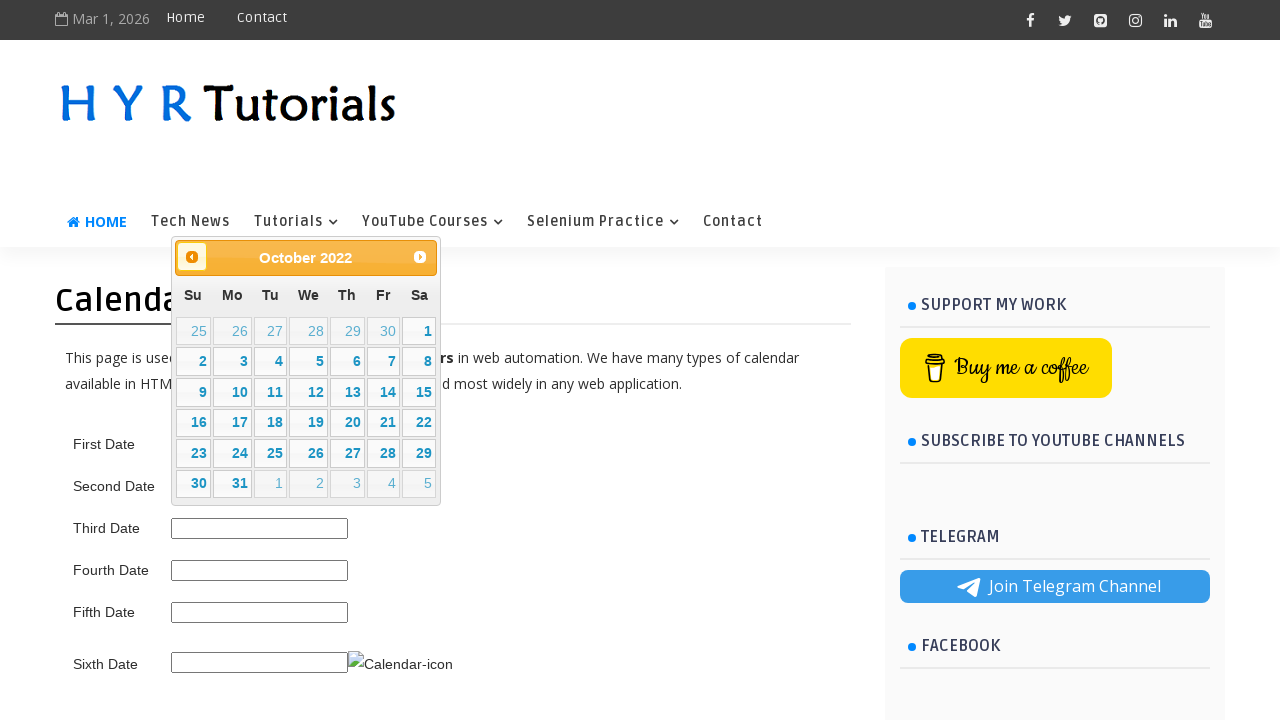

Waited for calendar to update after navigation
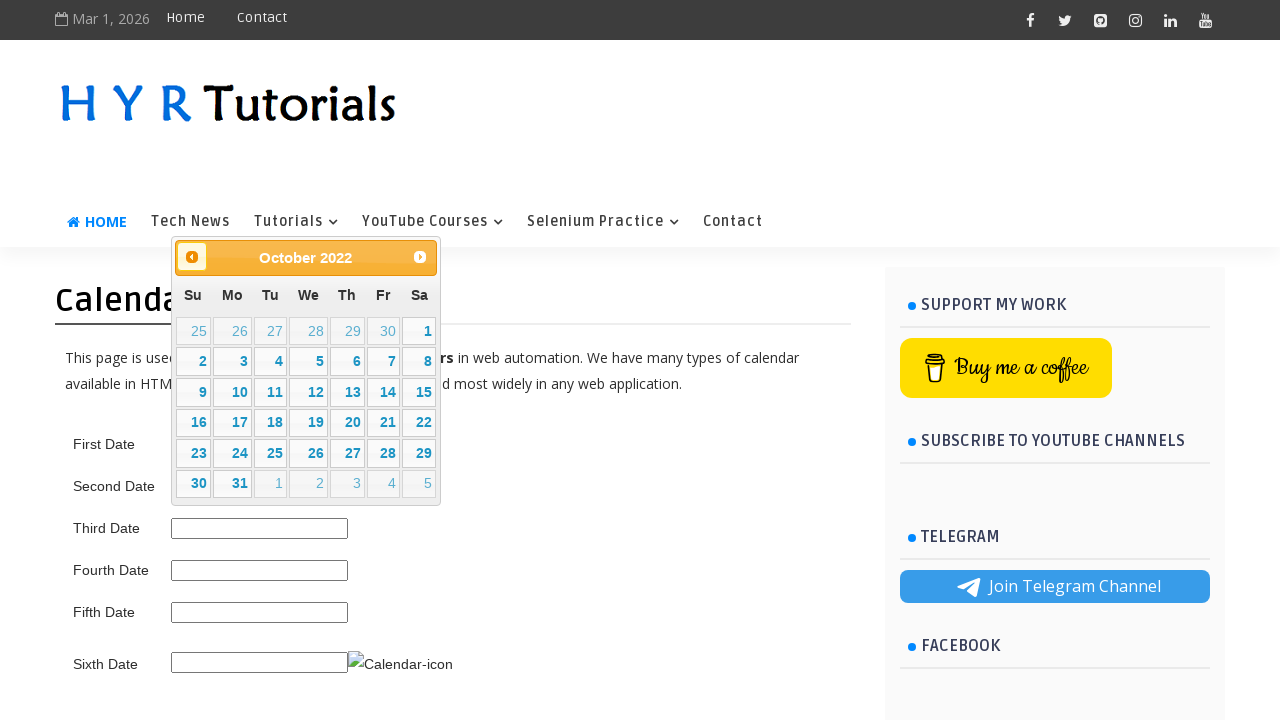

Checked calendar title: October 2022
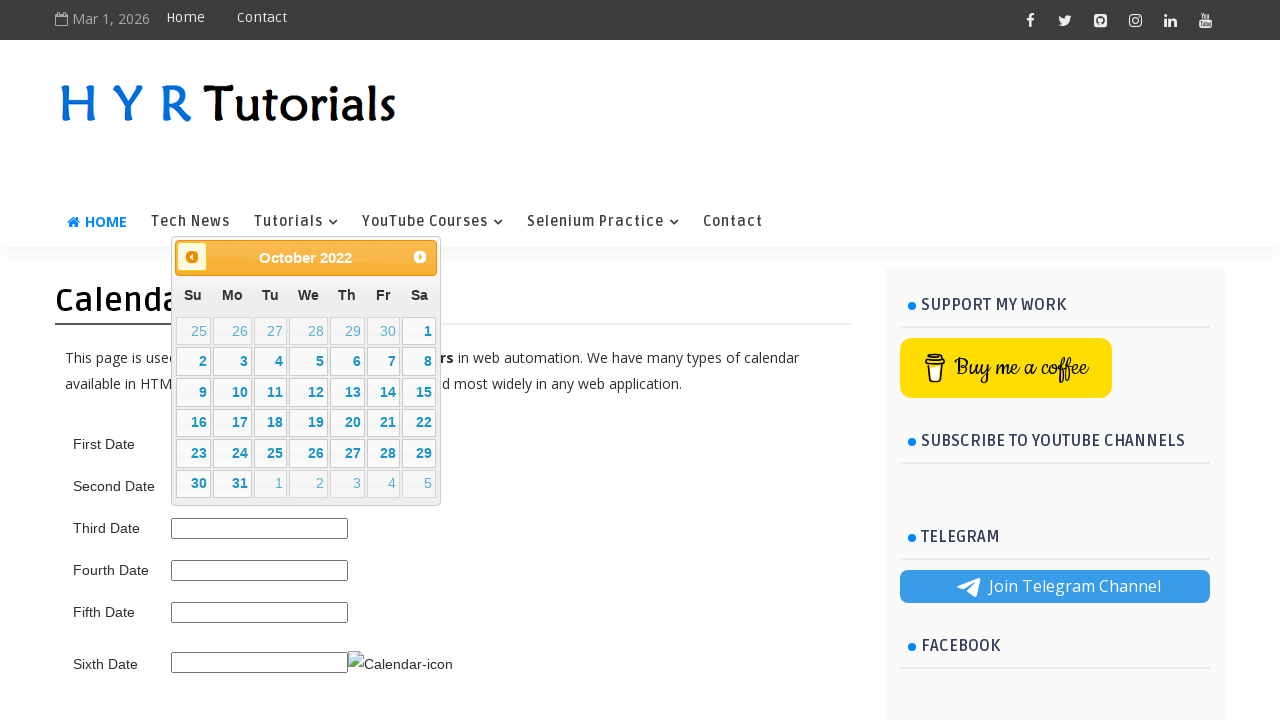

Clicked previous button to navigate to earlier month at (192, 257) on .ui-datepicker-prev
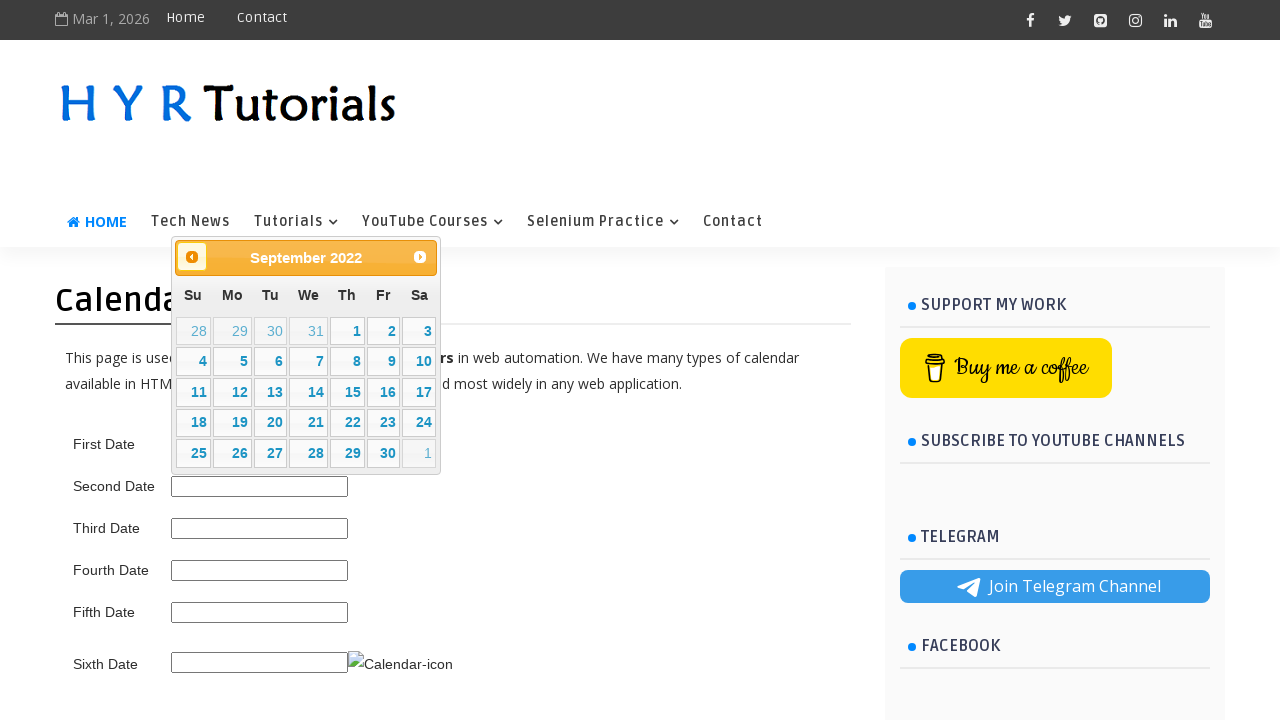

Waited for calendar to update after navigation
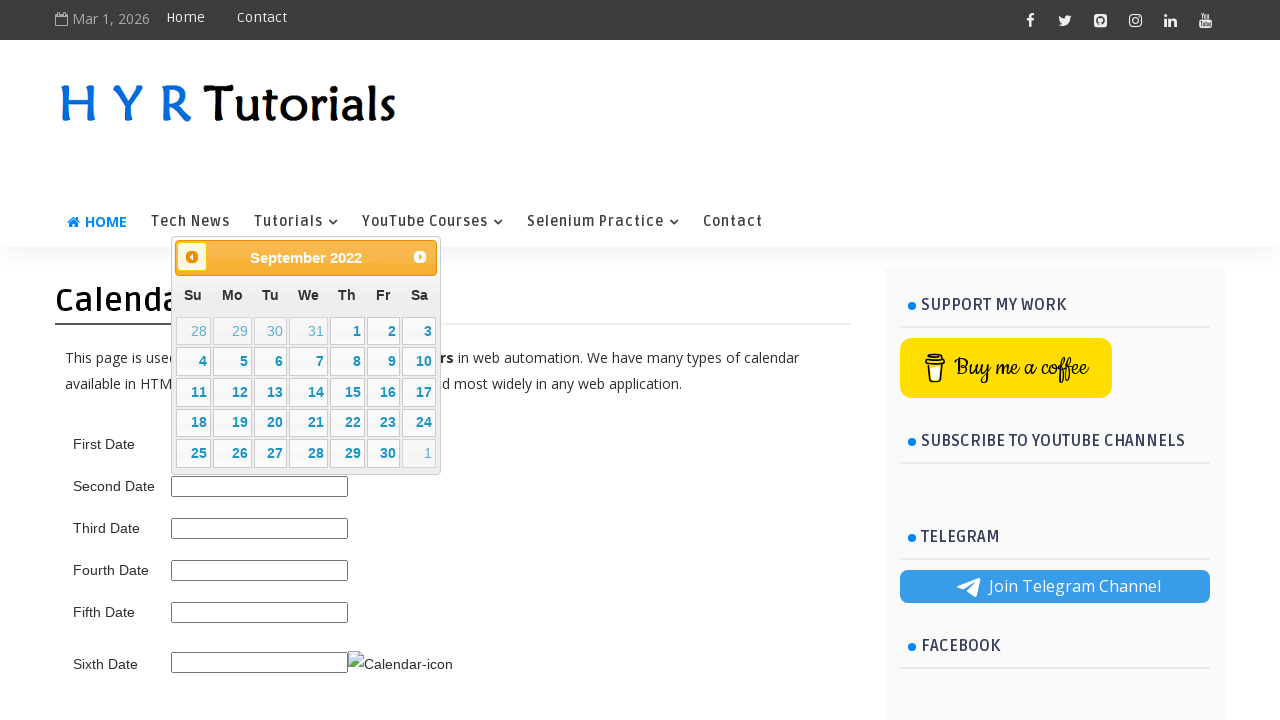

Checked calendar title: September 2022
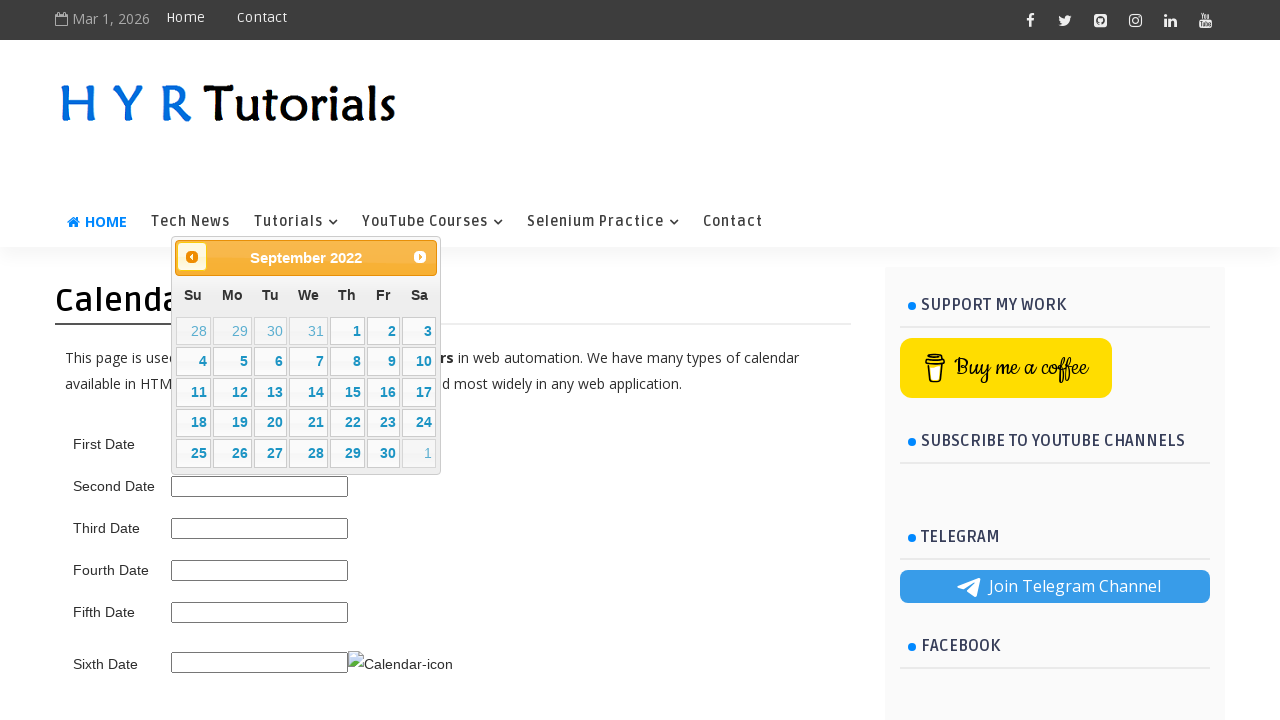

Clicked previous button to navigate to earlier month at (192, 257) on .ui-datepicker-prev
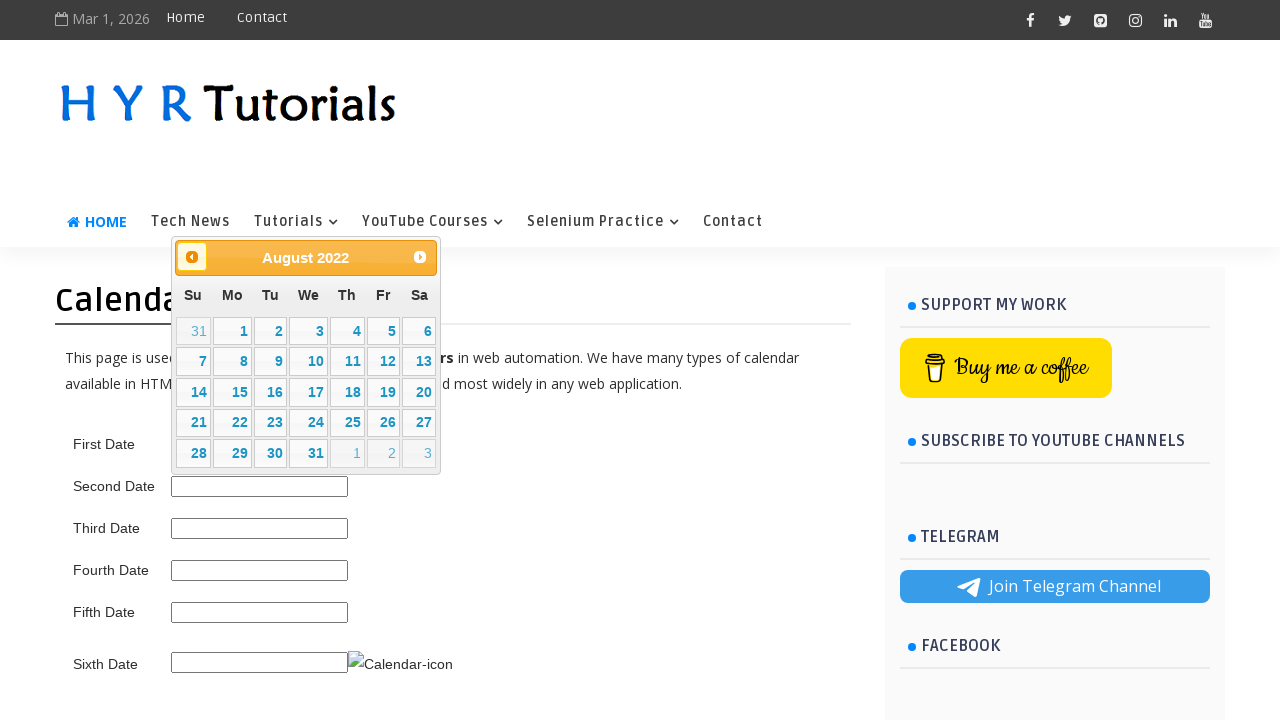

Waited for calendar to update after navigation
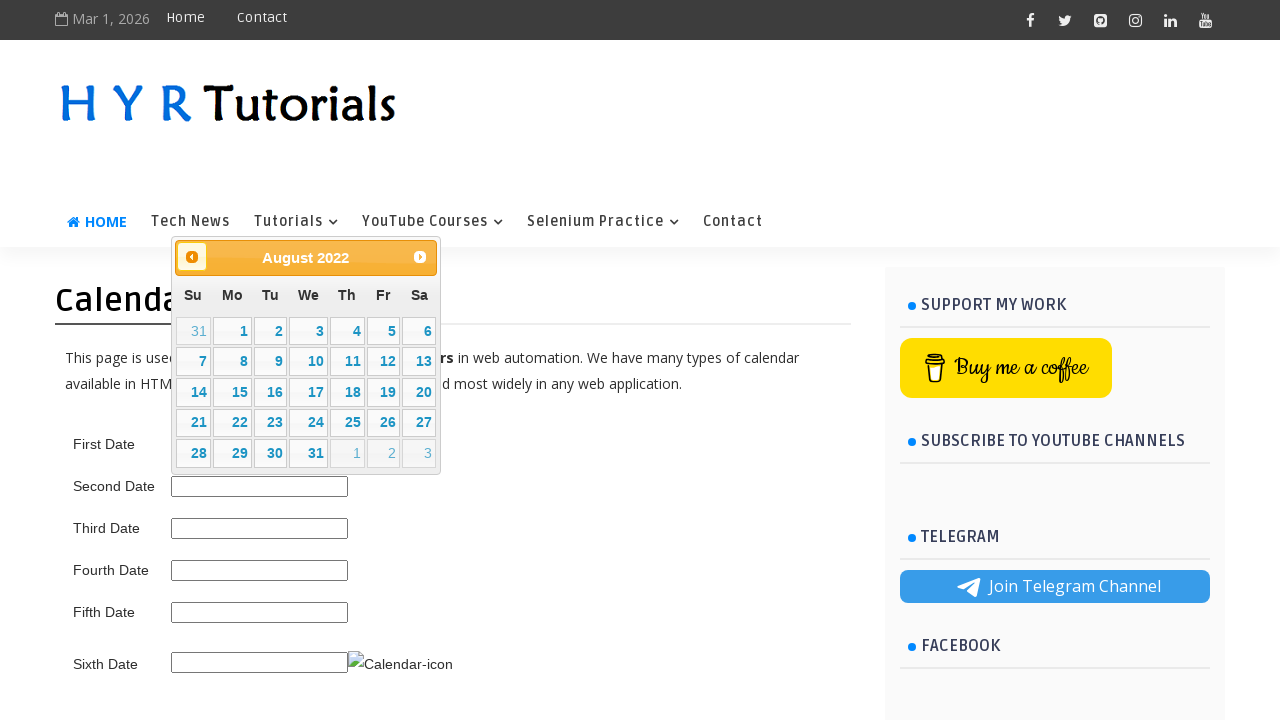

Checked calendar title: August 2022
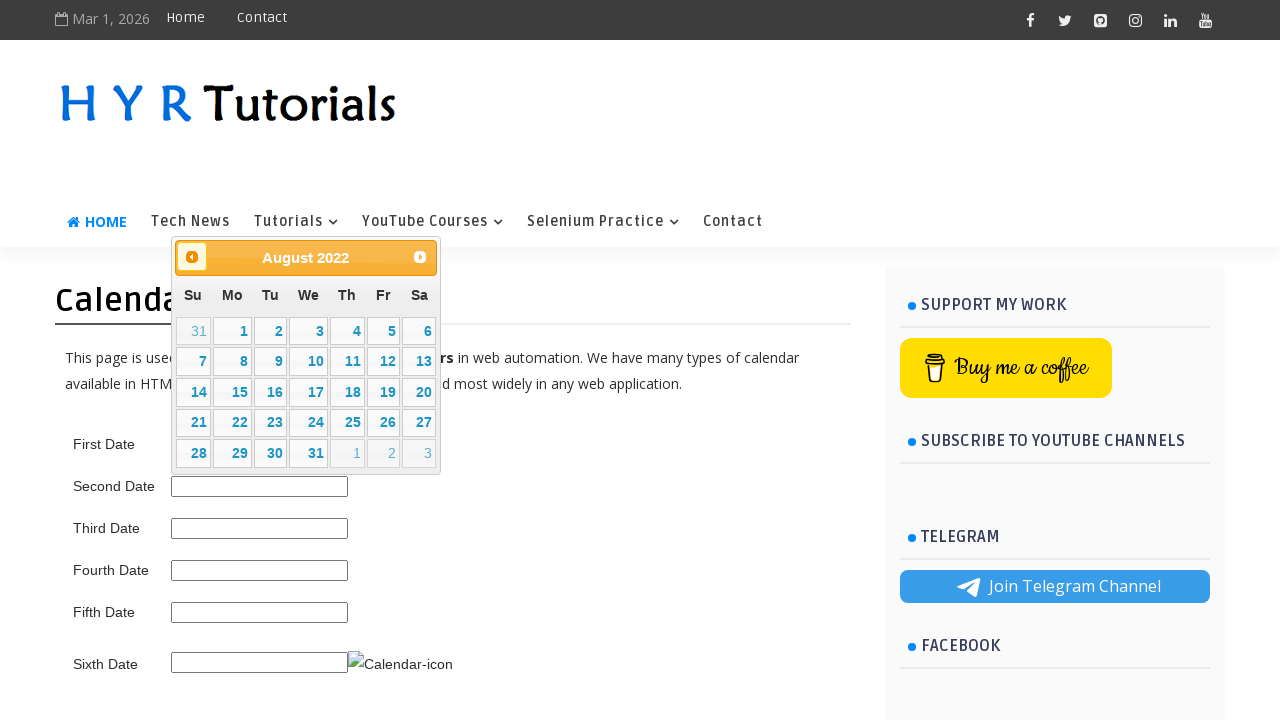

Clicked previous button to navigate to earlier month at (192, 257) on .ui-datepicker-prev
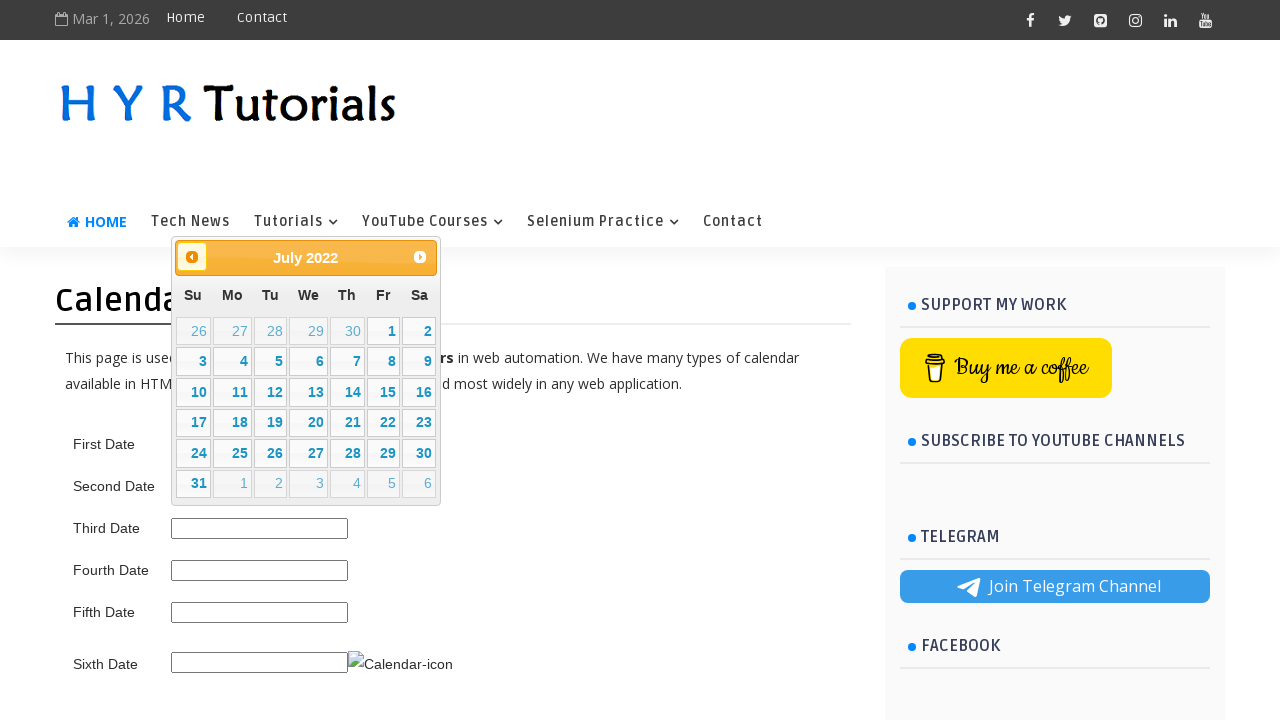

Waited for calendar to update after navigation
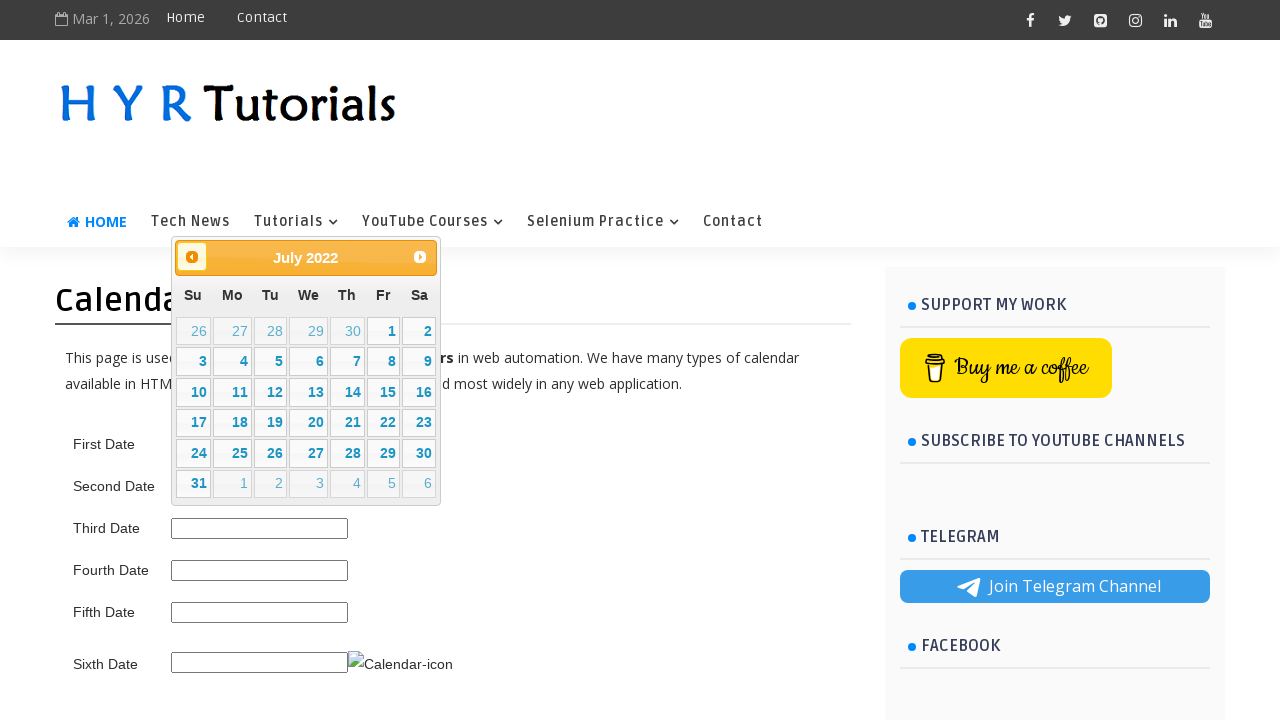

Checked calendar title: July 2022
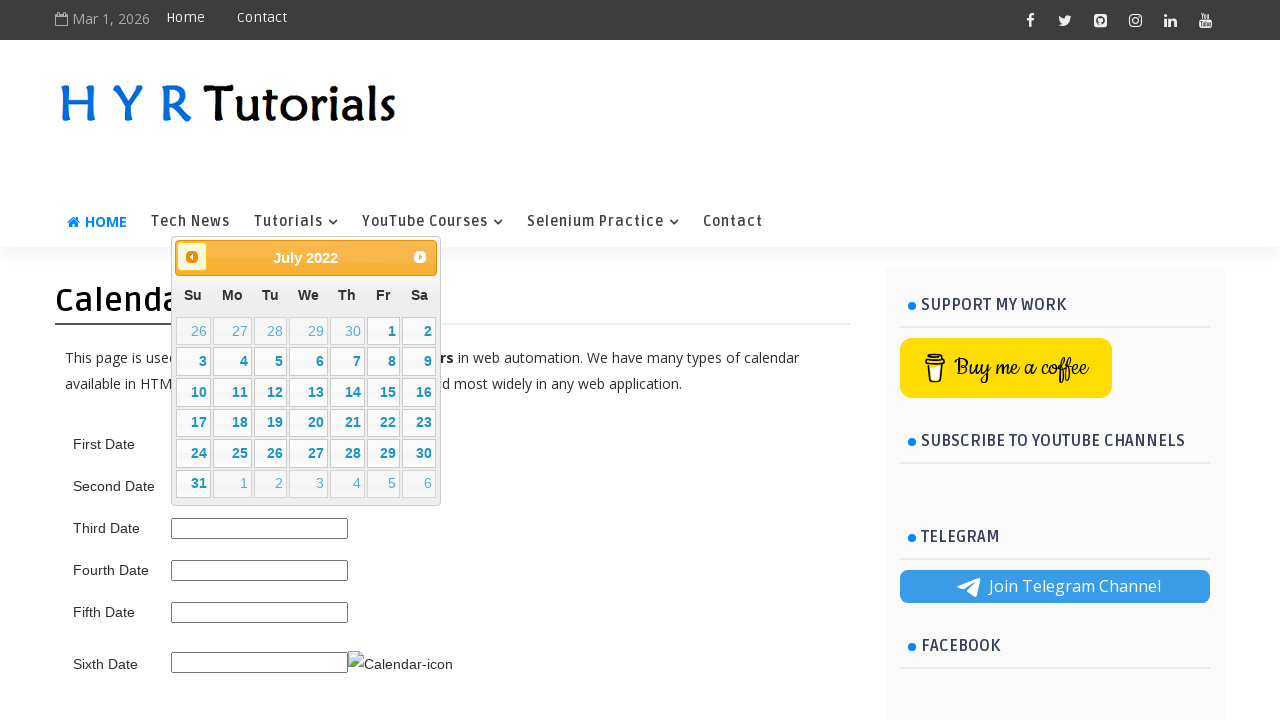

Clicked previous button to navigate to earlier month at (192, 257) on .ui-datepicker-prev
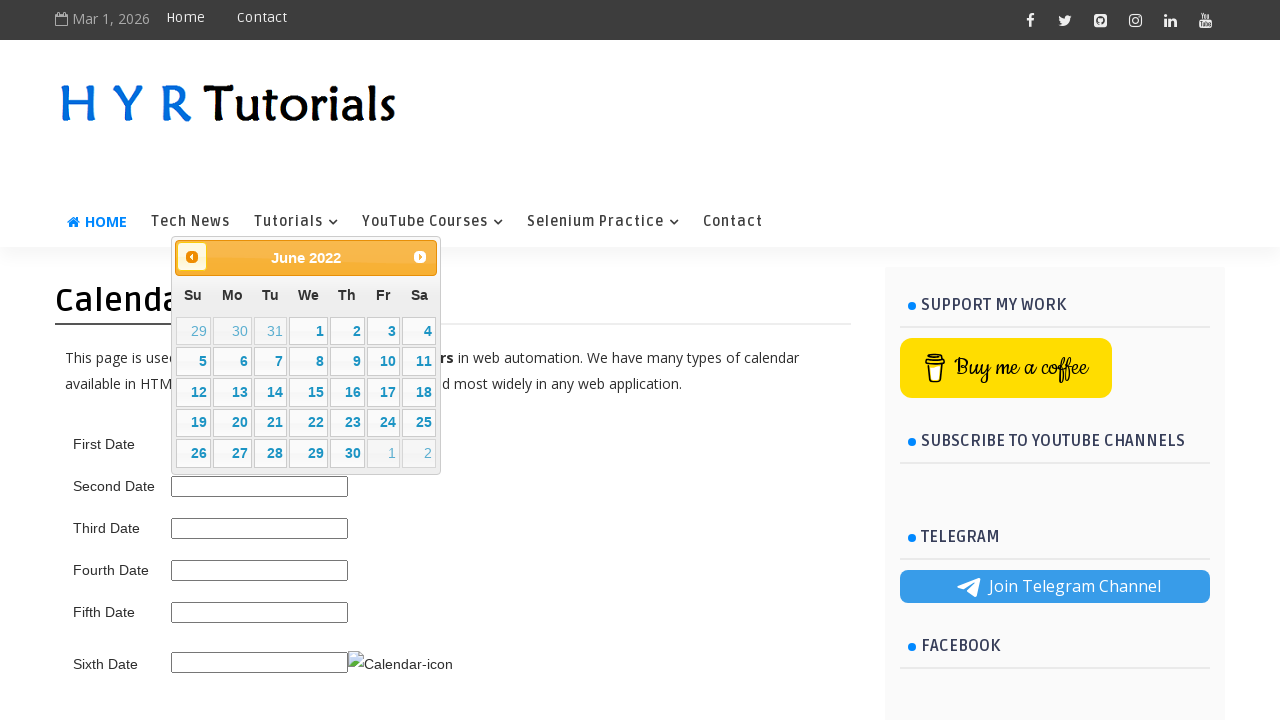

Waited for calendar to update after navigation
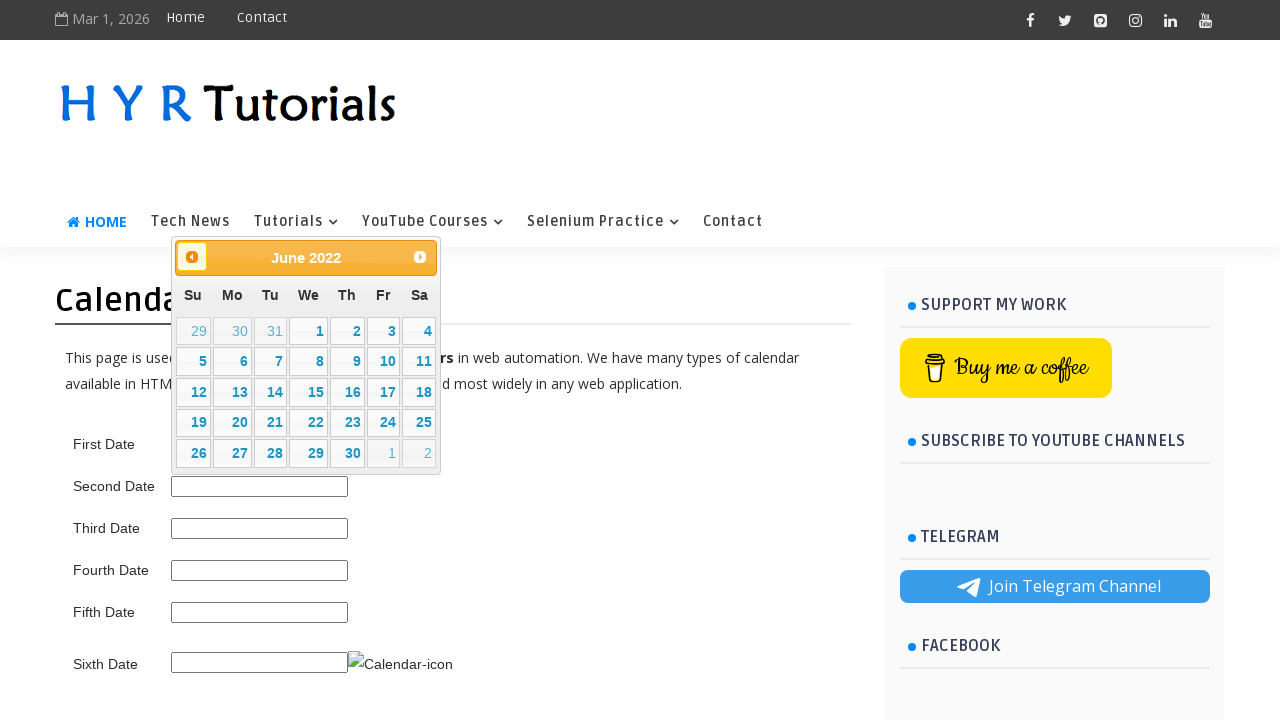

Checked calendar title: June 2022
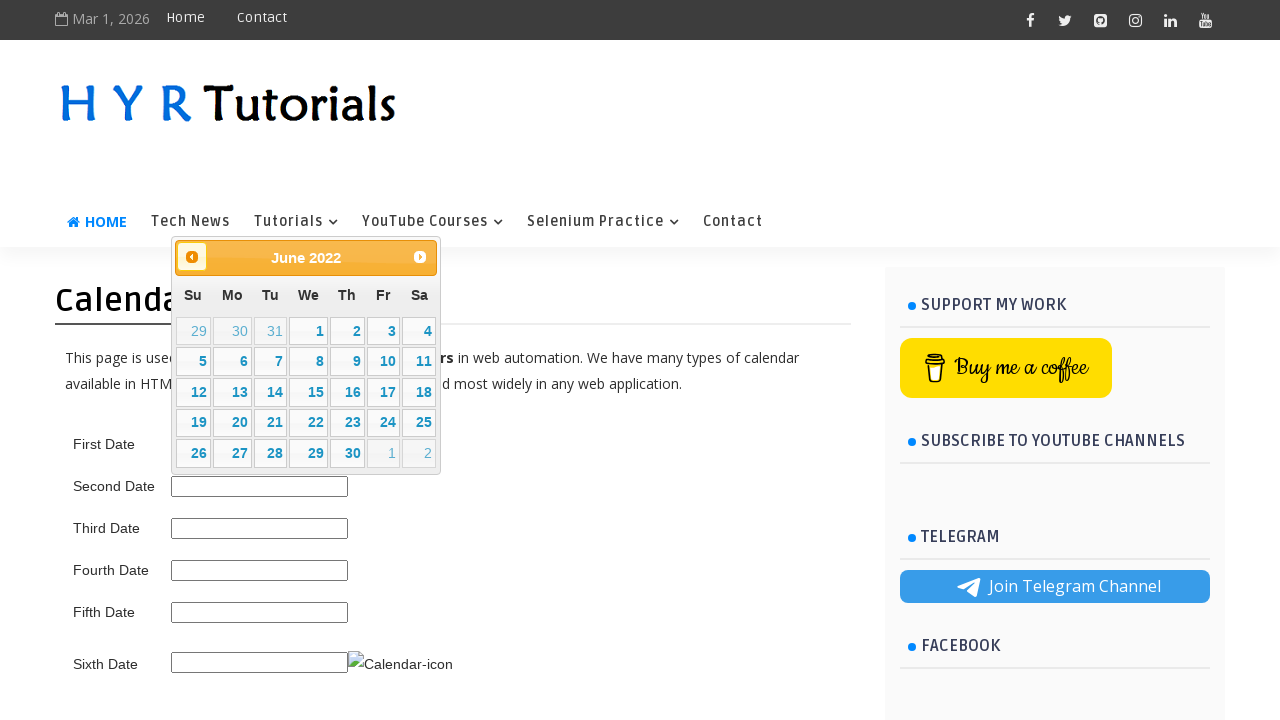

Clicked previous button to navigate to earlier month at (192, 257) on .ui-datepicker-prev
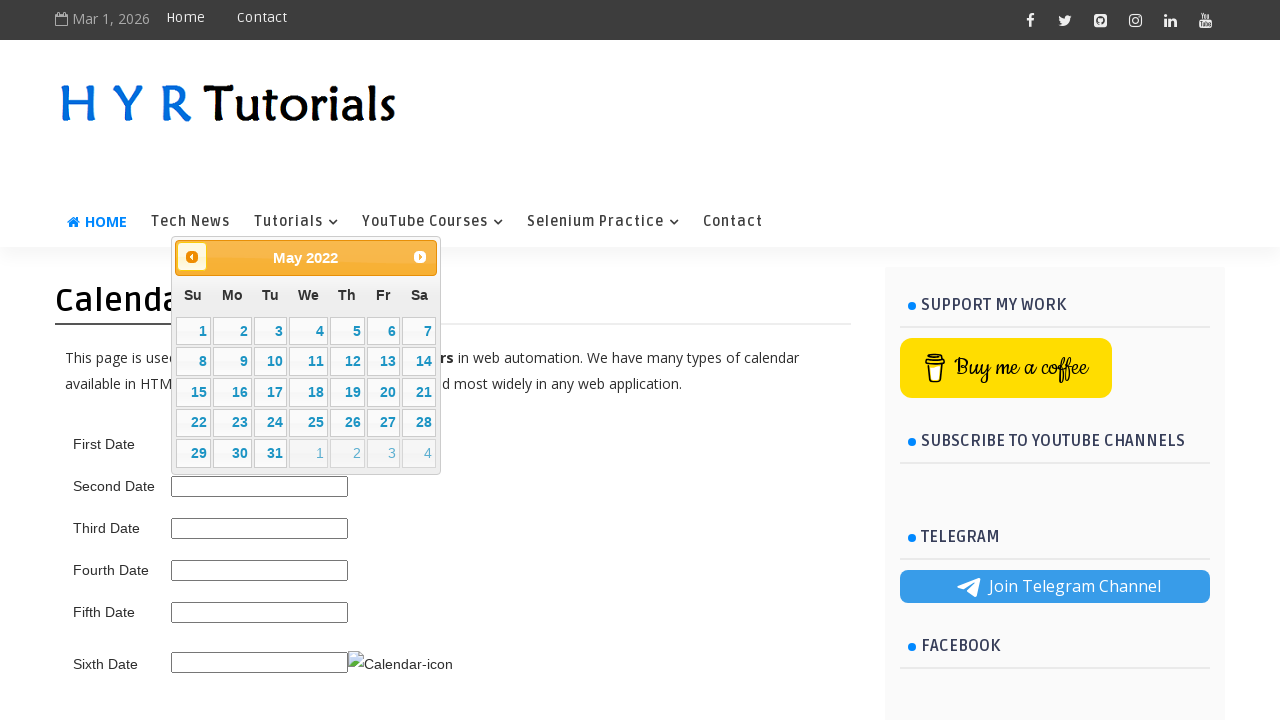

Waited for calendar to update after navigation
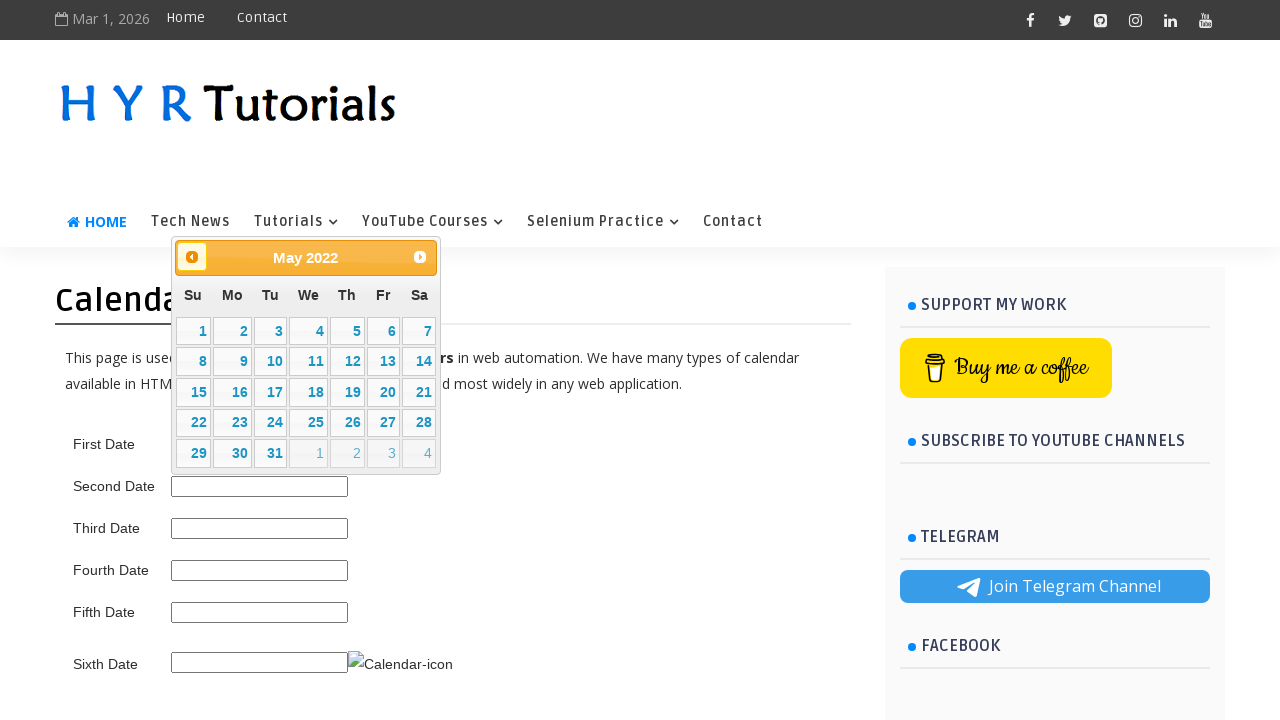

Checked calendar title: May 2022
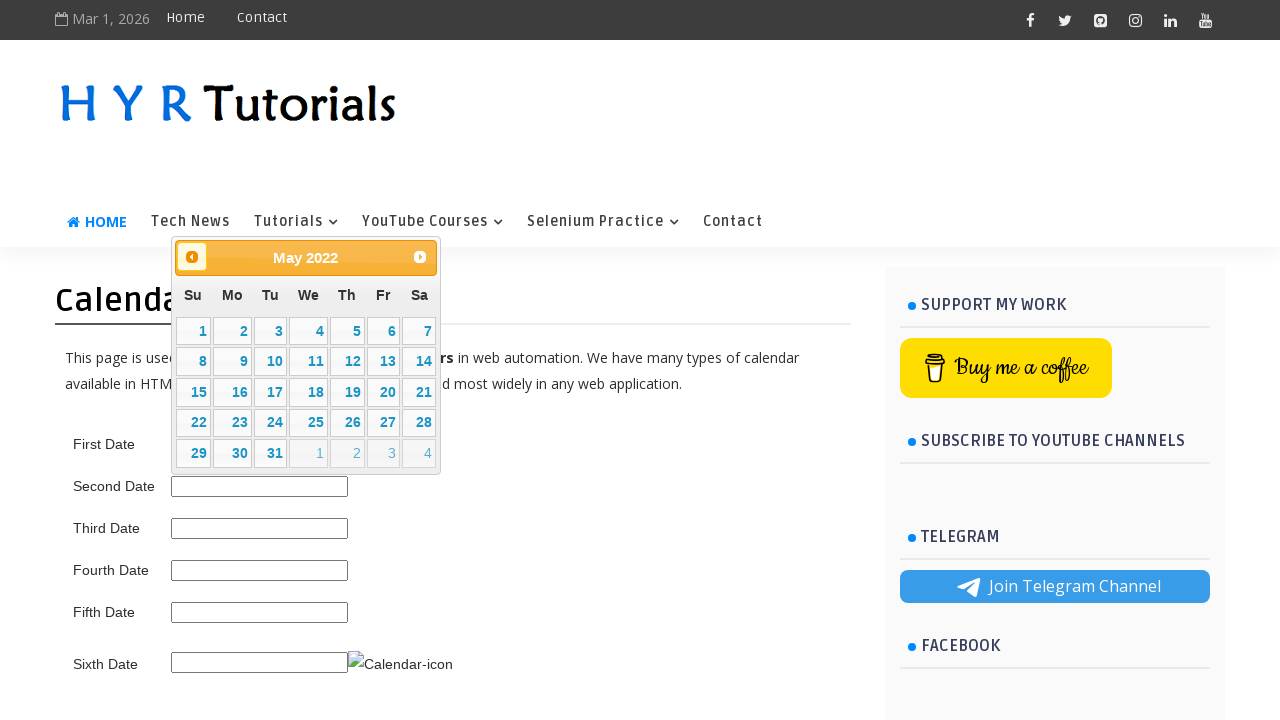

Clicked previous button to navigate to earlier month at (192, 257) on .ui-datepicker-prev
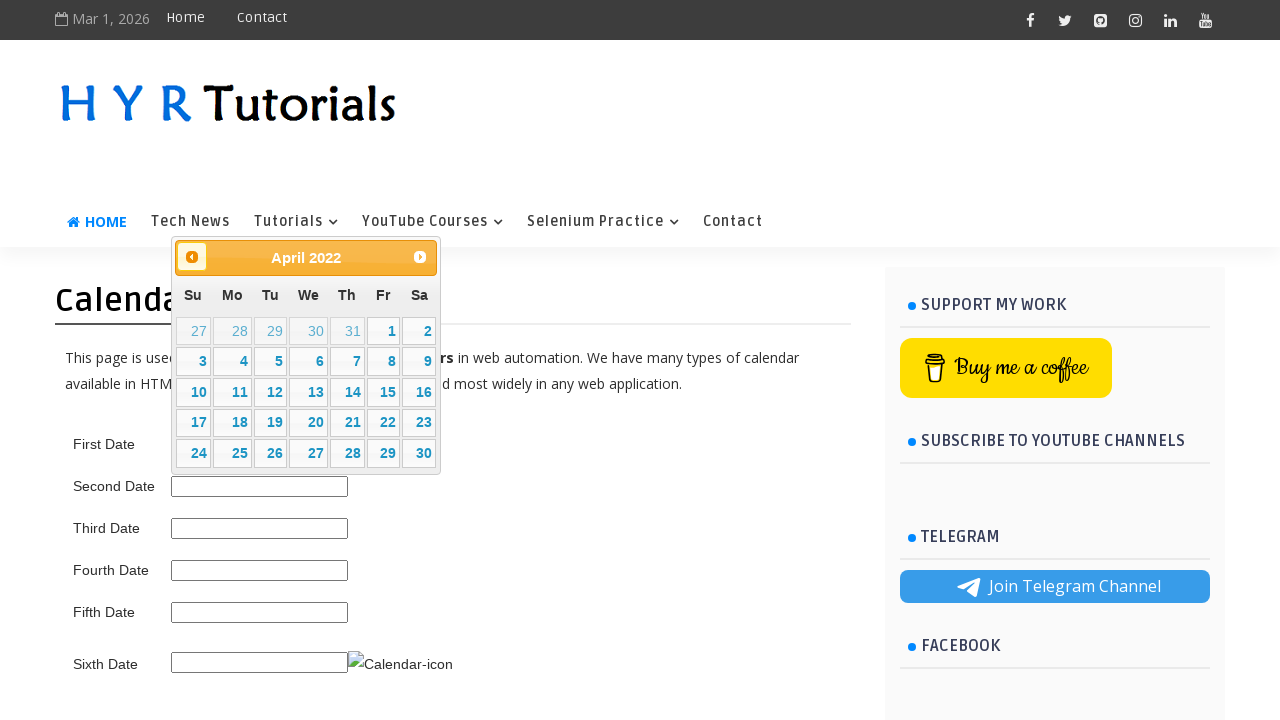

Waited for calendar to update after navigation
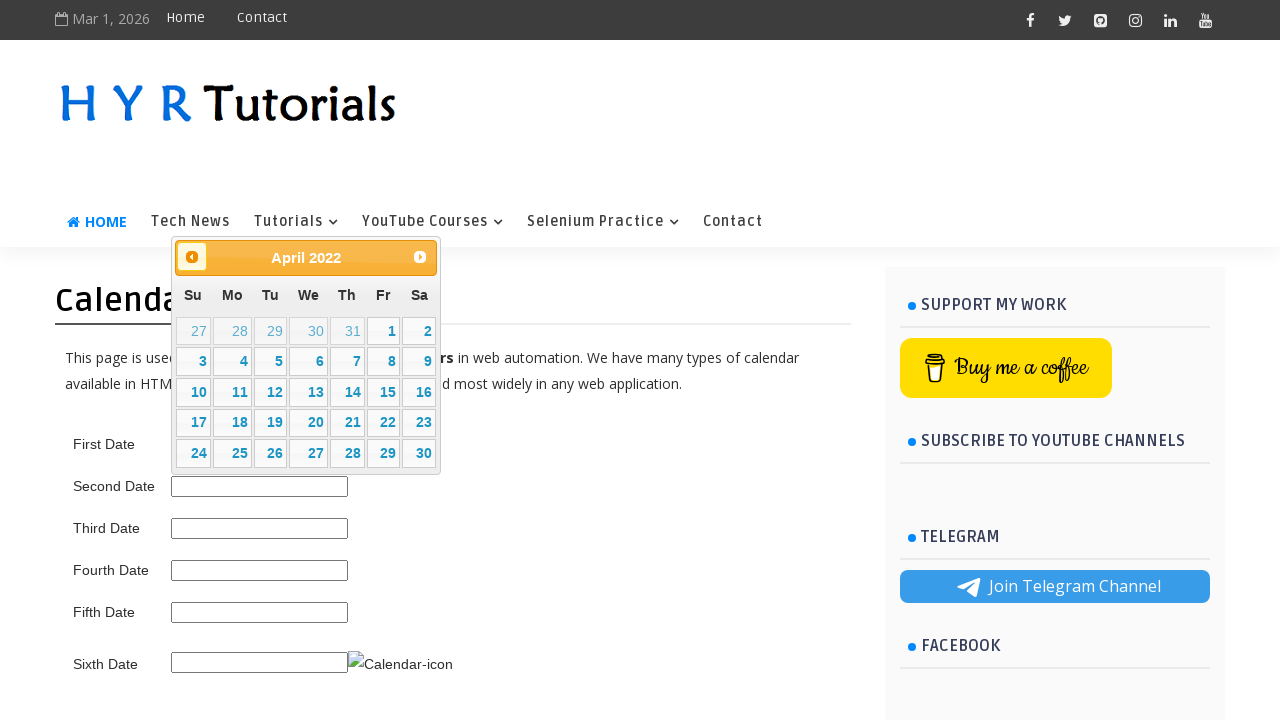

Checked calendar title: April 2022
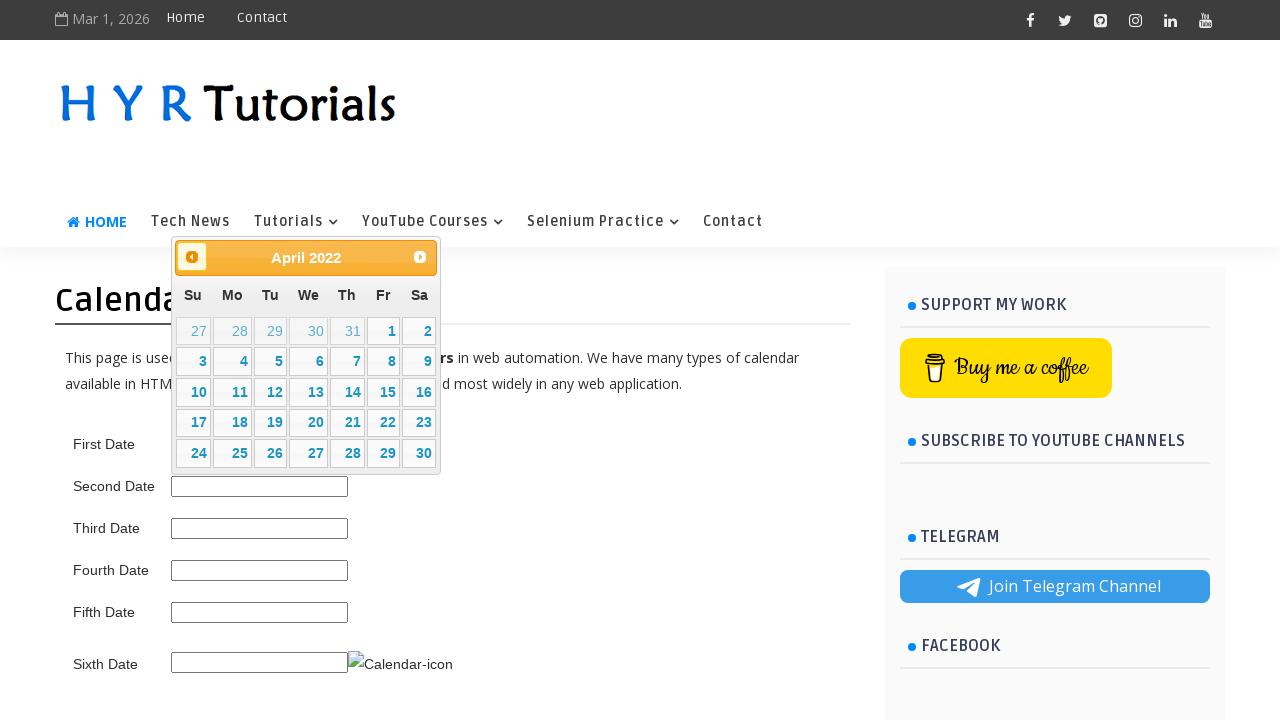

Clicked previous button to navigate to earlier month at (192, 257) on .ui-datepicker-prev
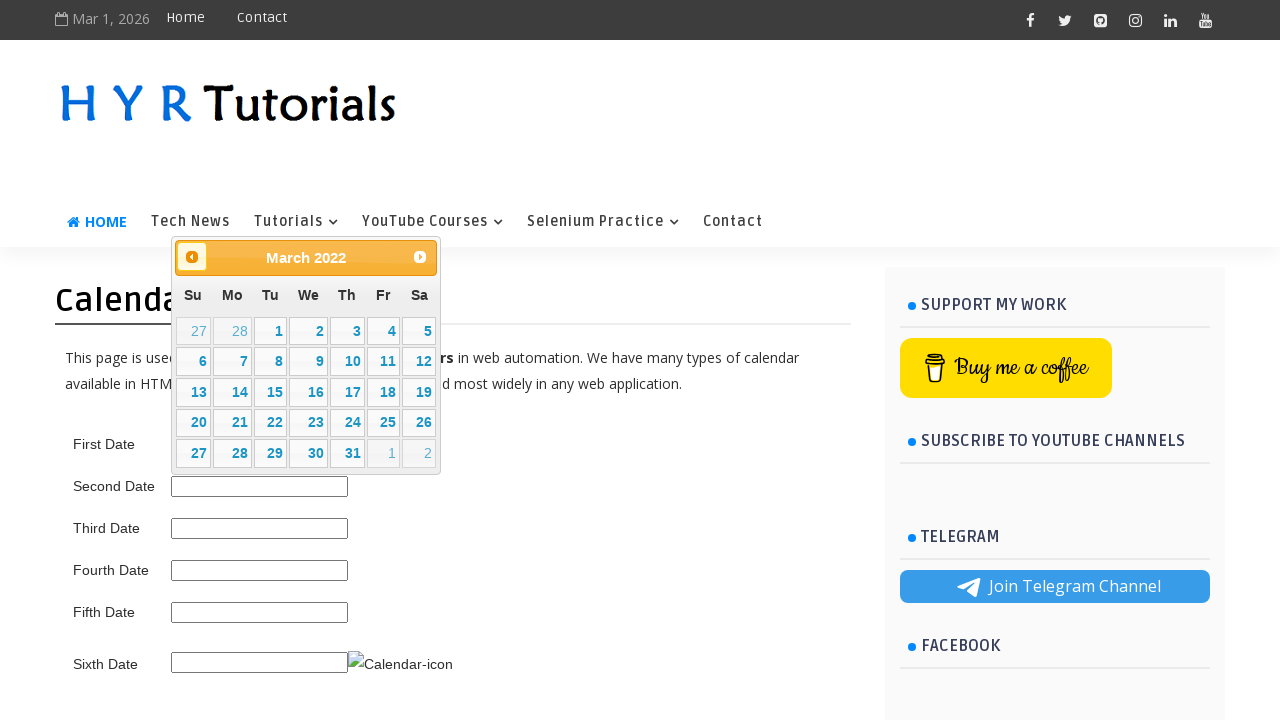

Waited for calendar to update after navigation
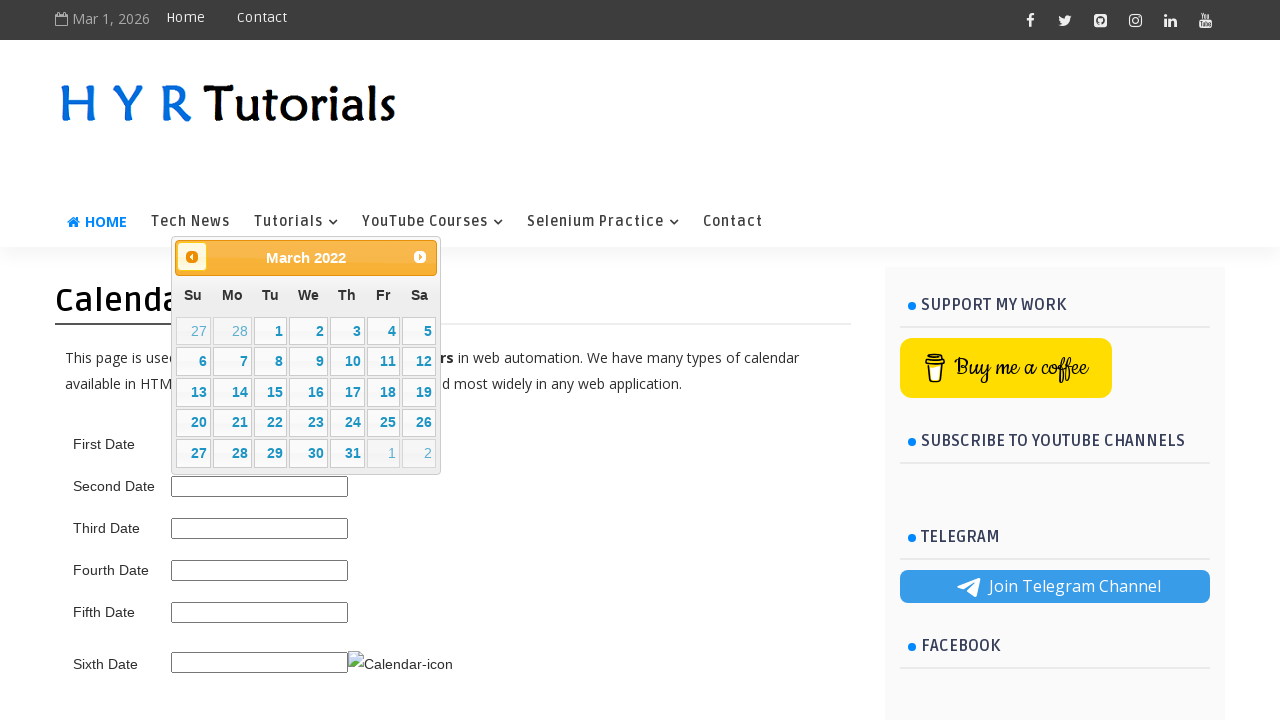

Checked calendar title: March 2022
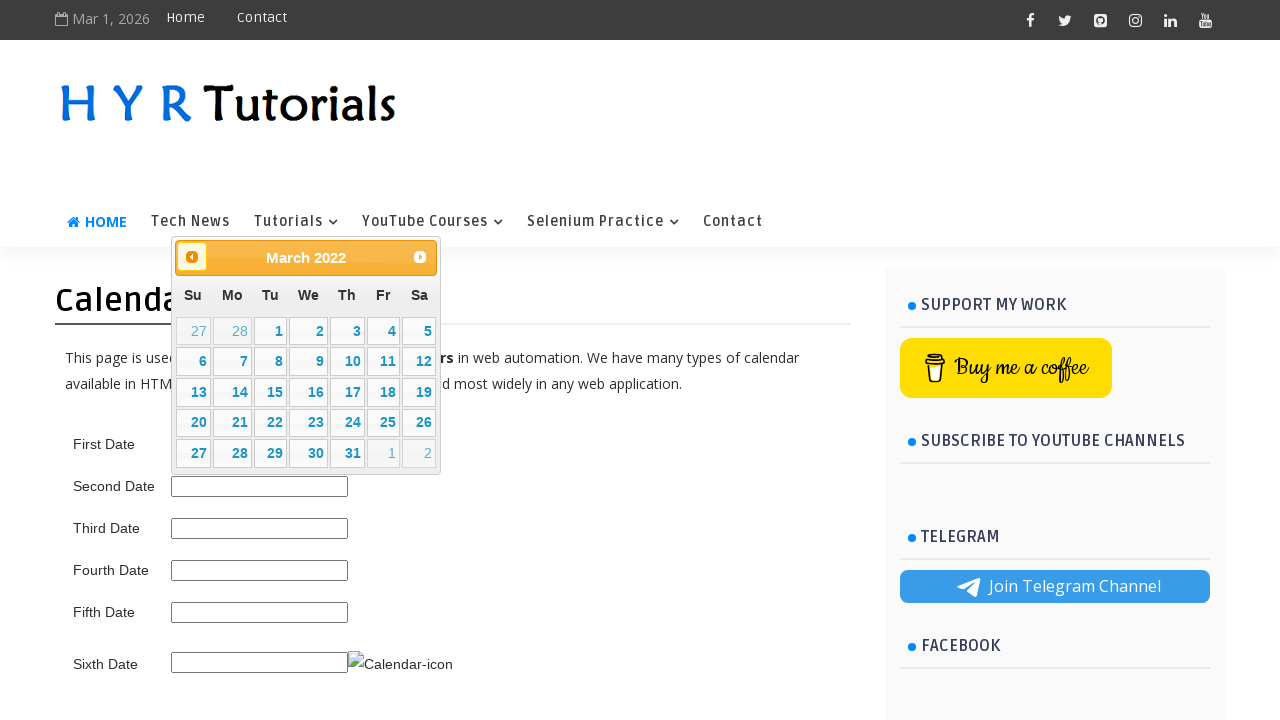

Clicked previous button to navigate to earlier month at (192, 257) on .ui-datepicker-prev
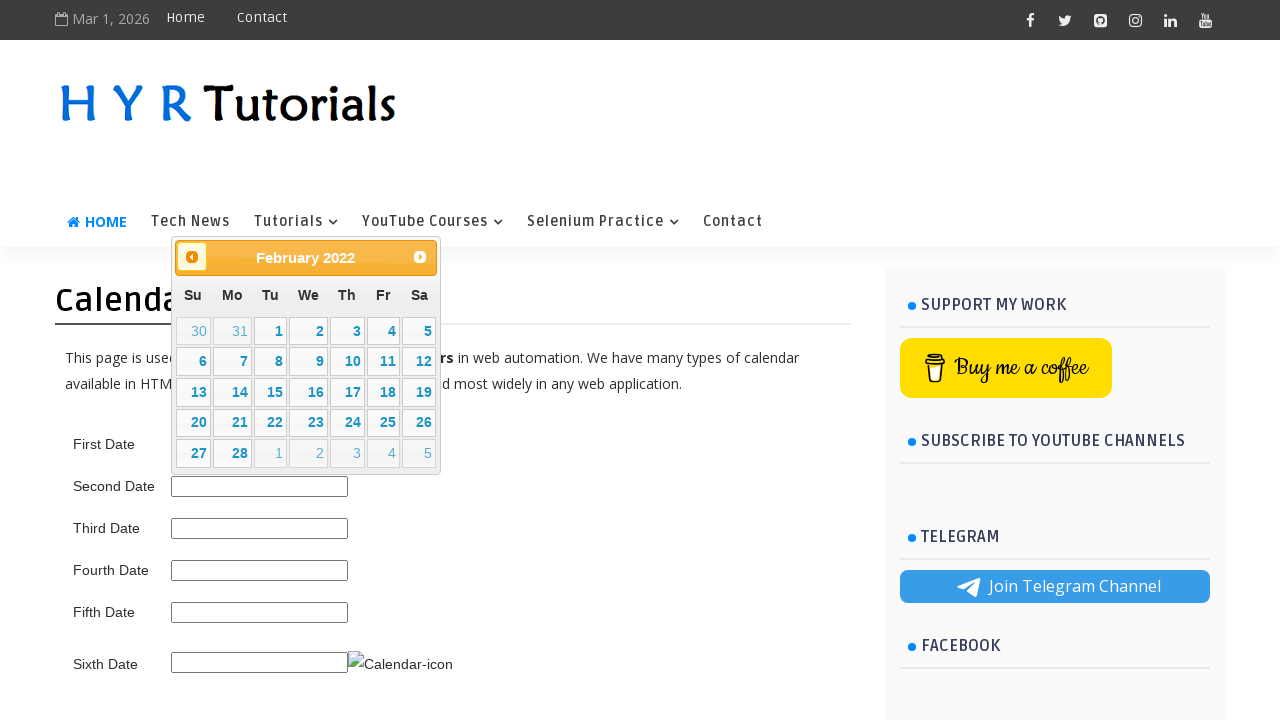

Waited for calendar to update after navigation
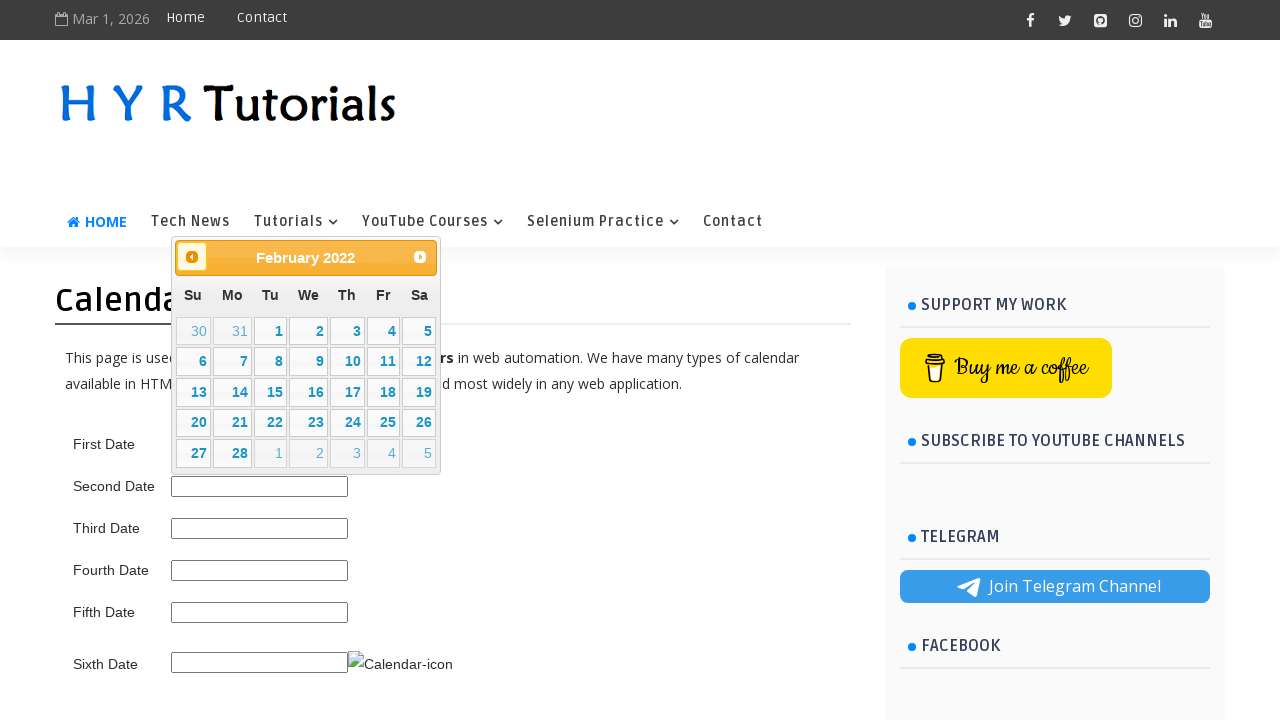

Checked calendar title: February 2022
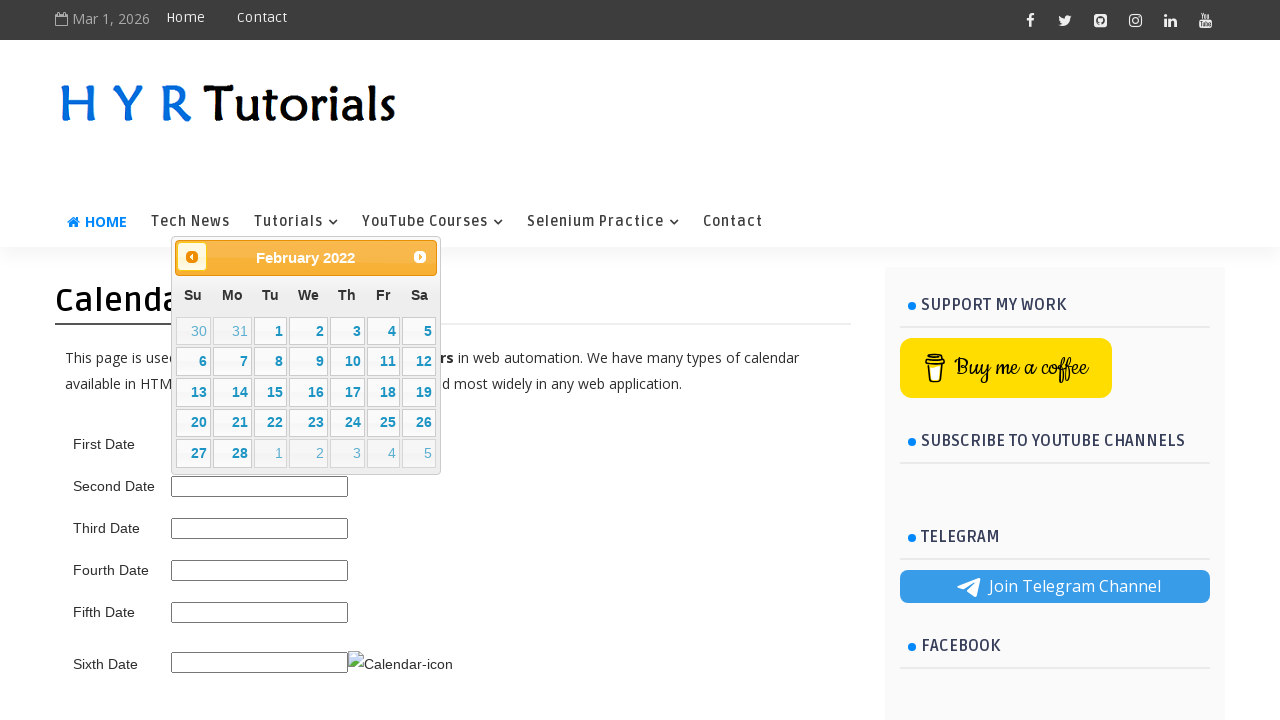

Clicked previous button to navigate to earlier month at (192, 257) on .ui-datepicker-prev
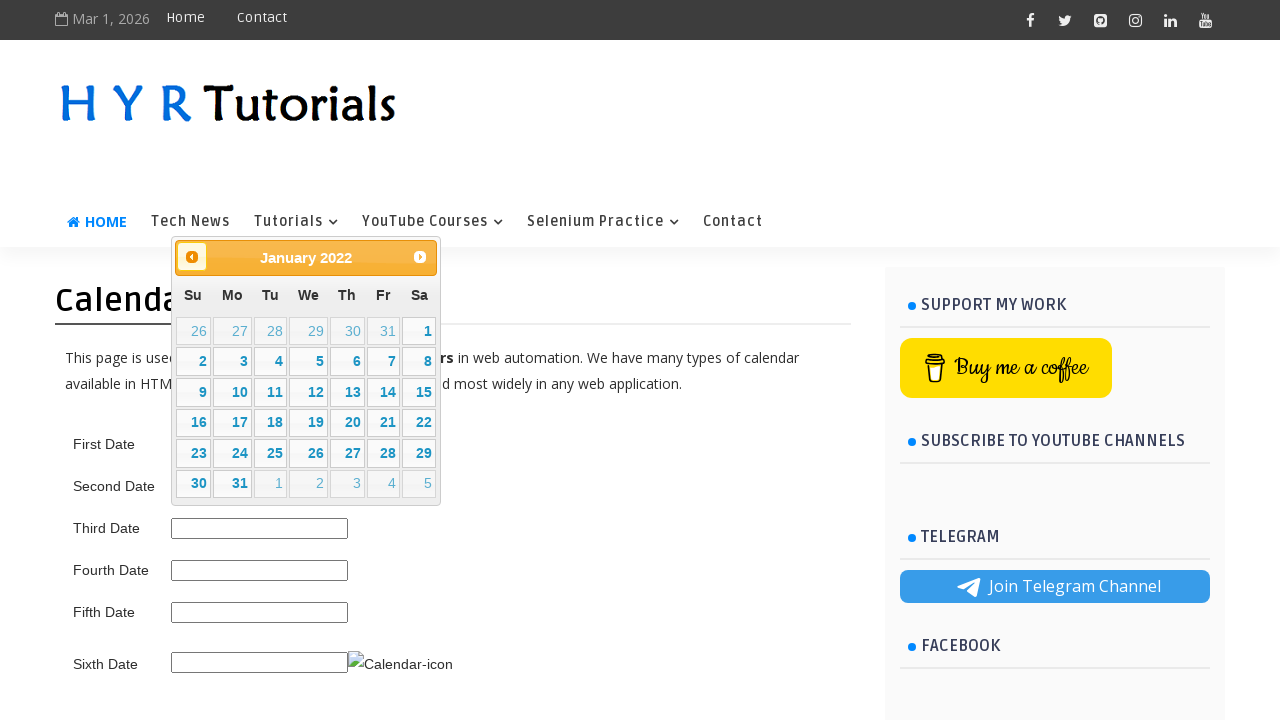

Waited for calendar to update after navigation
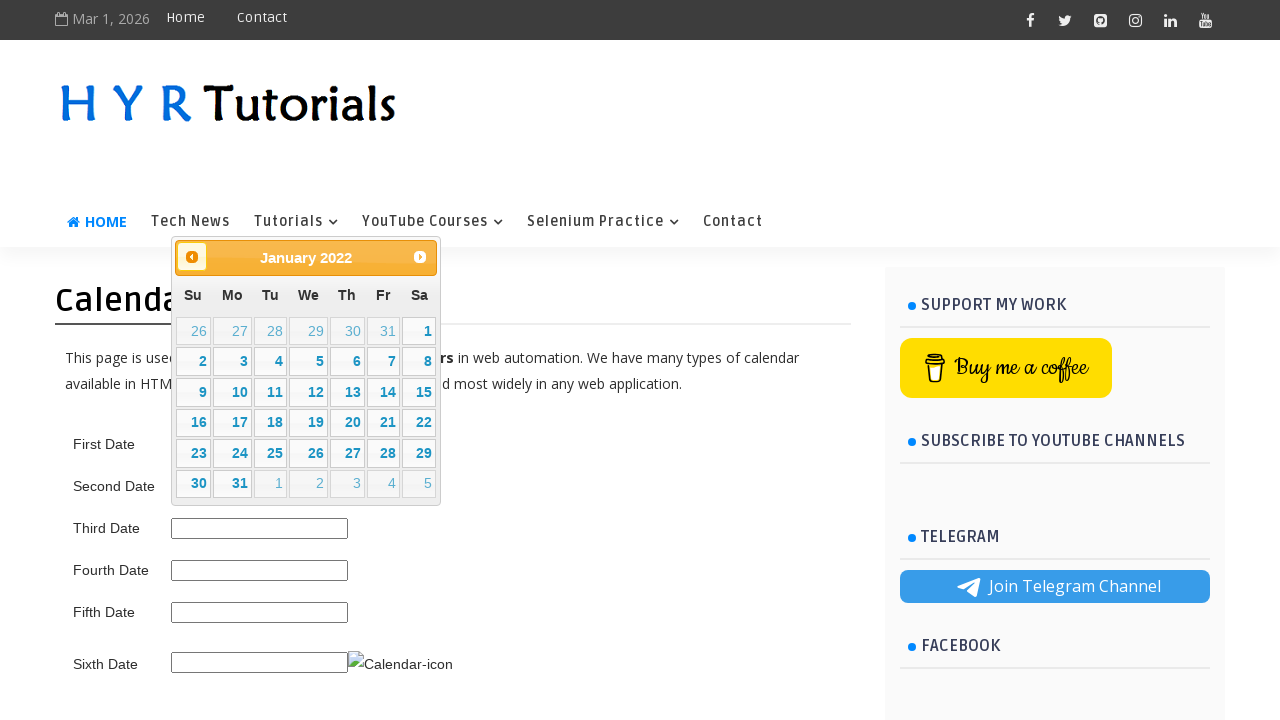

Checked calendar title: January 2022
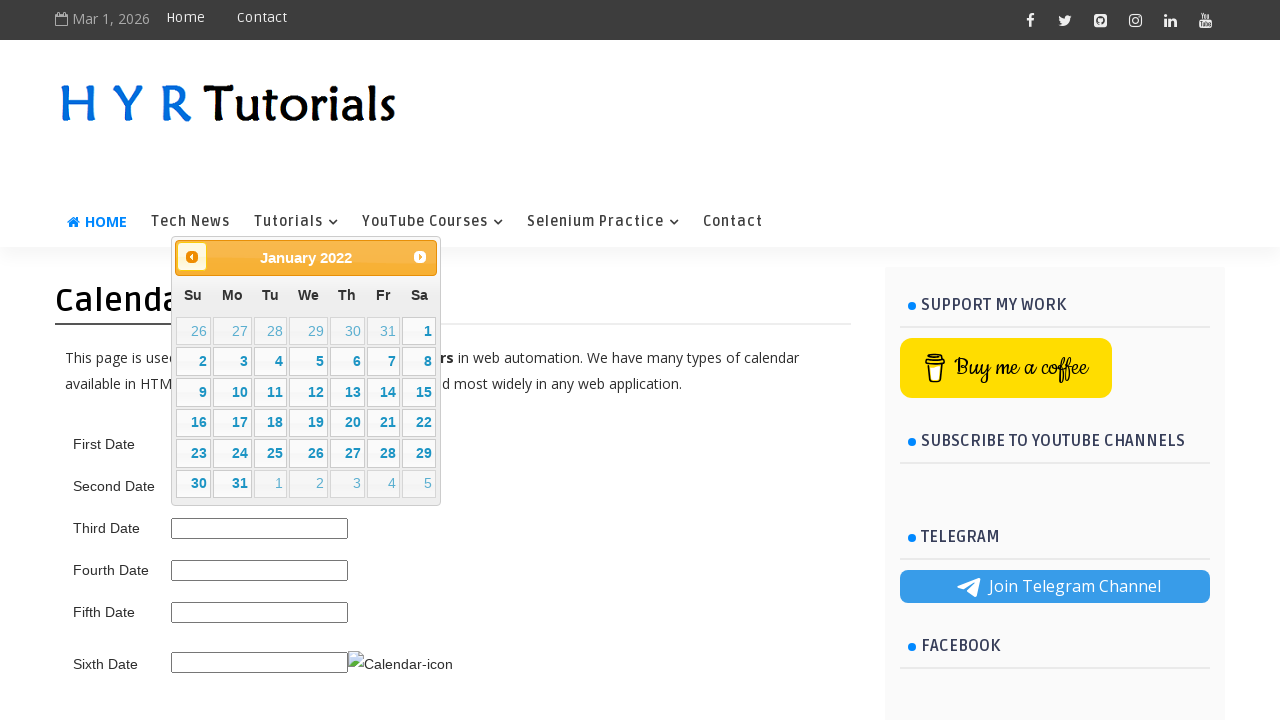

Clicked previous button to navigate to earlier month at (192, 257) on .ui-datepicker-prev
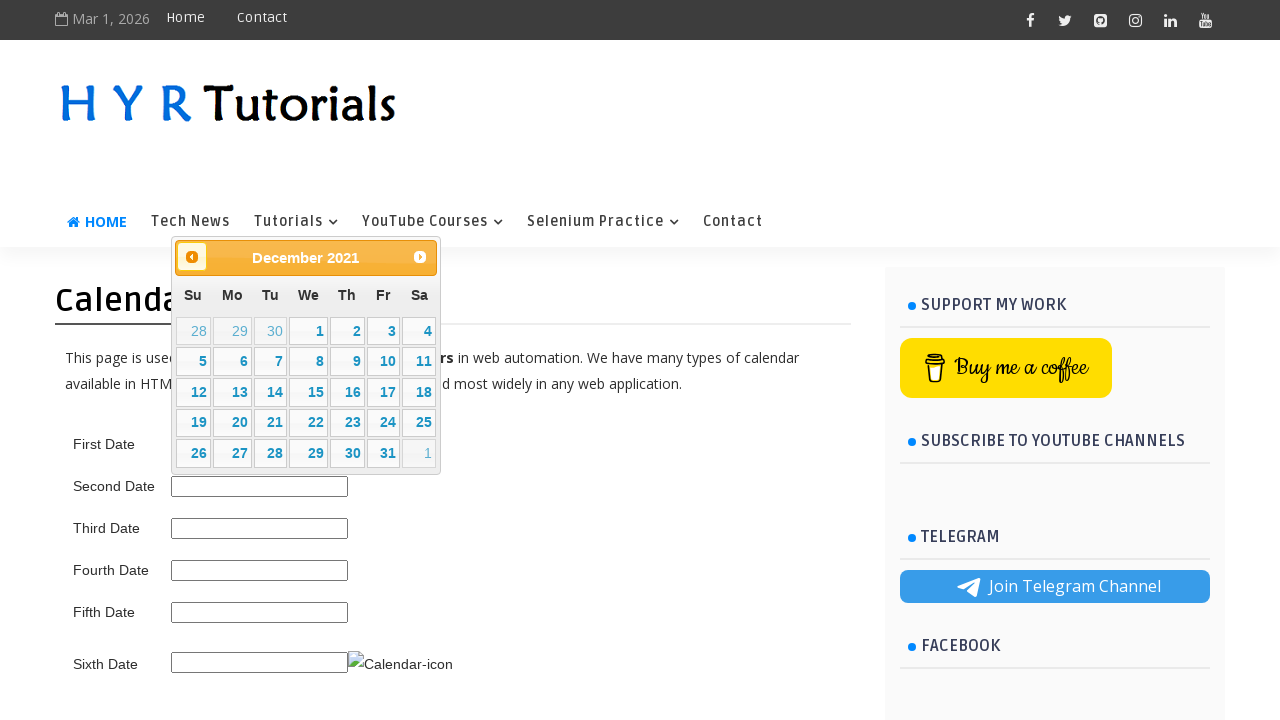

Waited for calendar to update after navigation
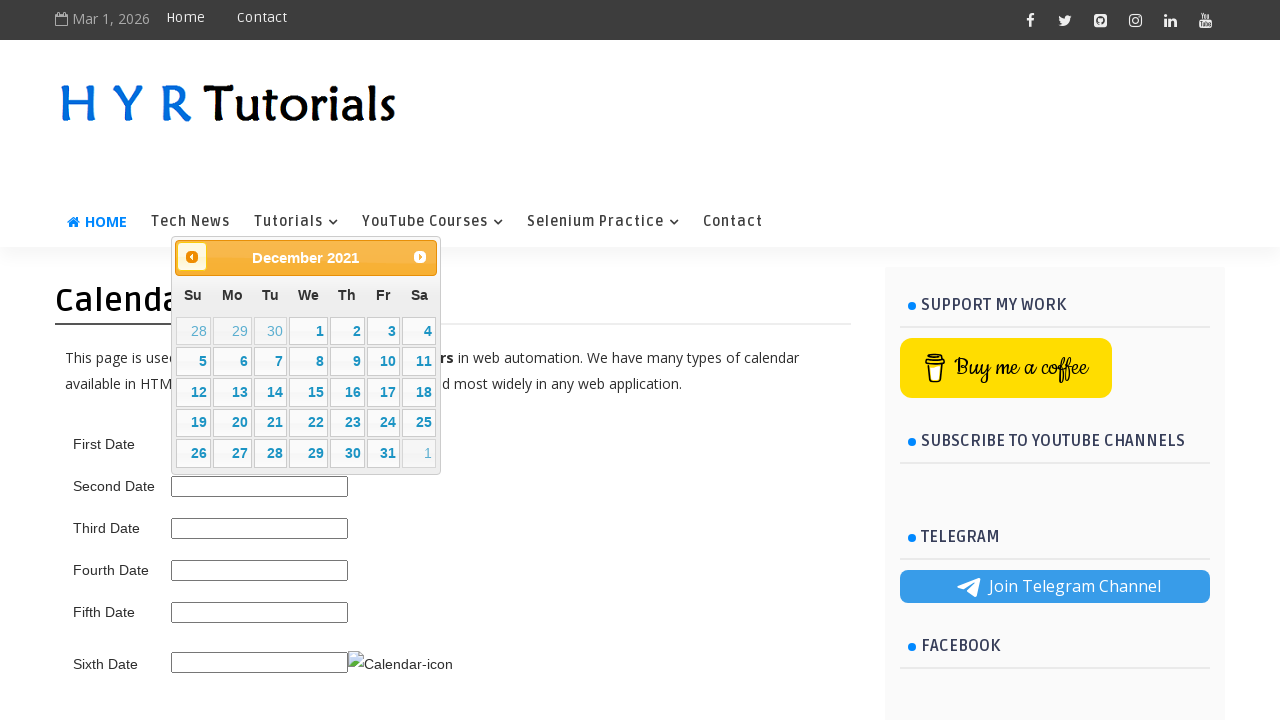

Checked calendar title: December 2021
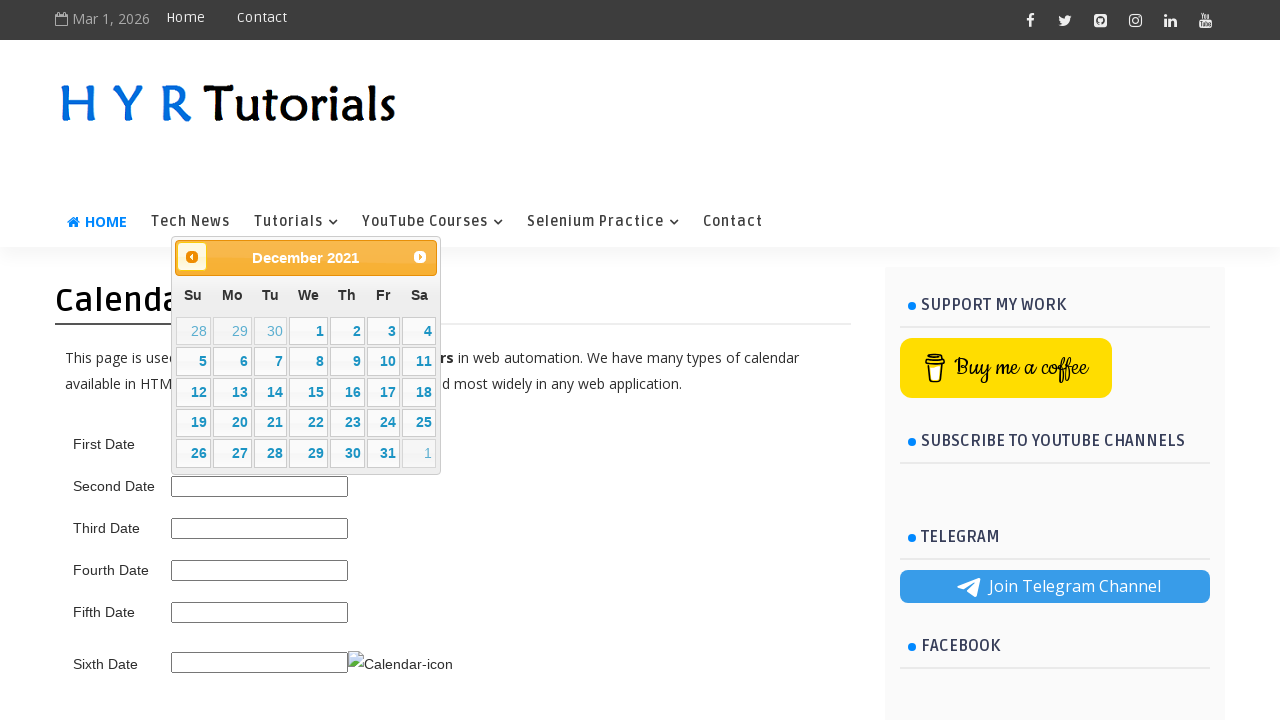

Clicked previous button to navigate to earlier month at (192, 257) on .ui-datepicker-prev
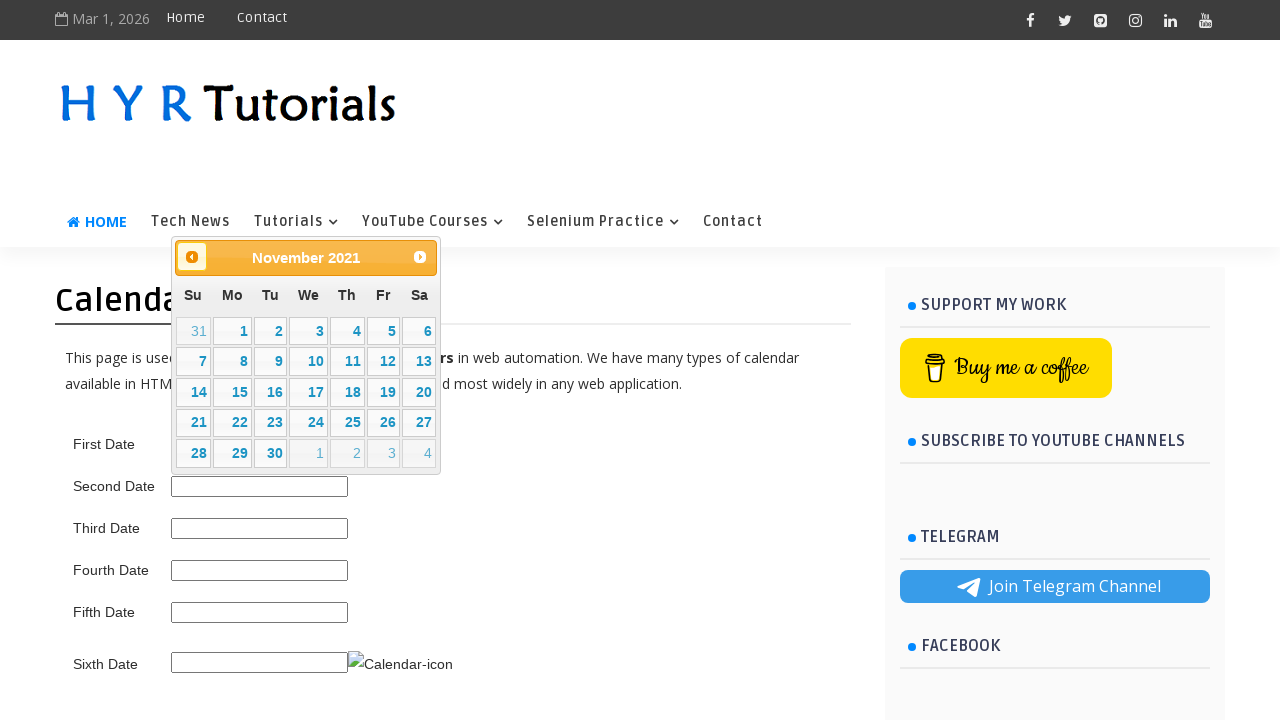

Waited for calendar to update after navigation
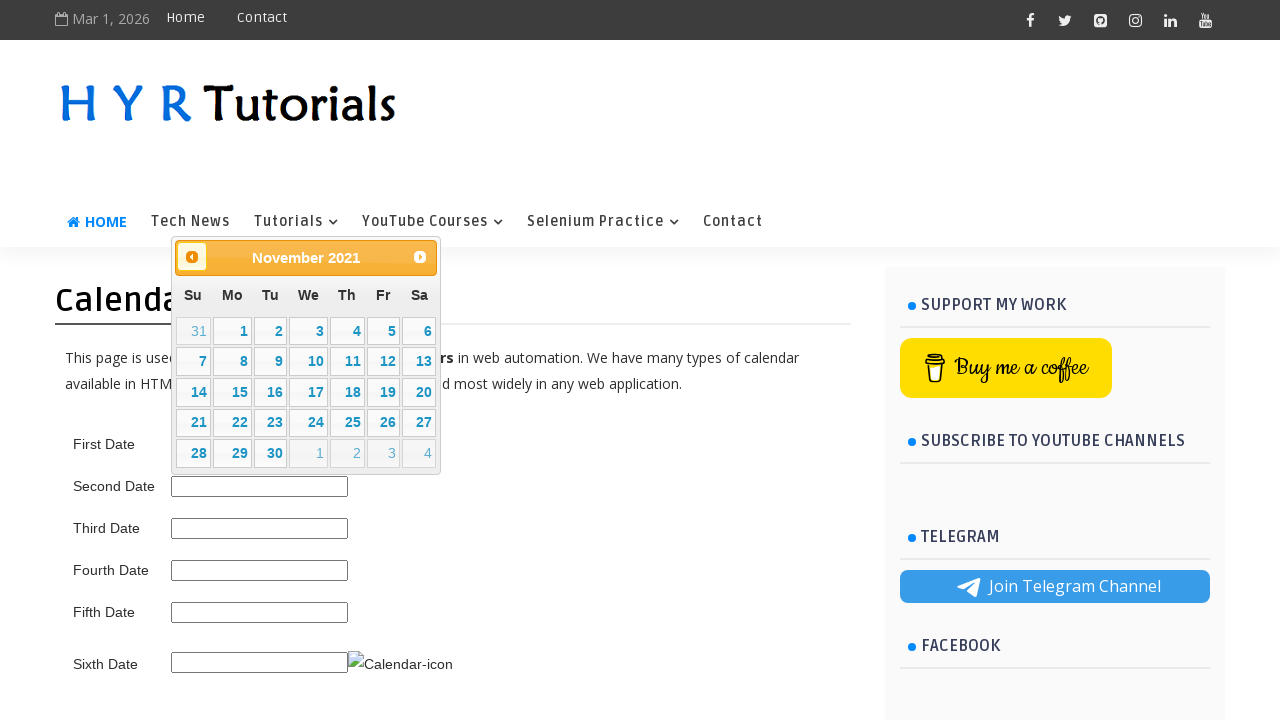

Checked calendar title: November 2021
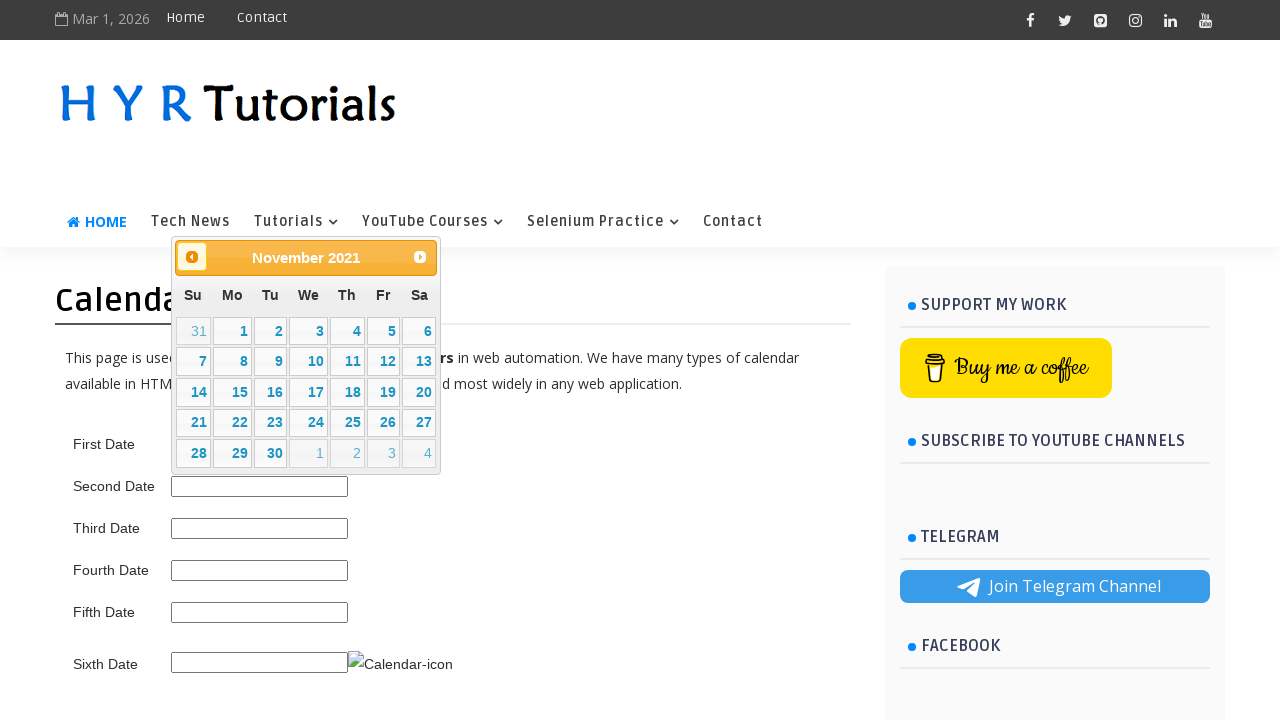

Clicked previous button to navigate to earlier month at (192, 257) on .ui-datepicker-prev
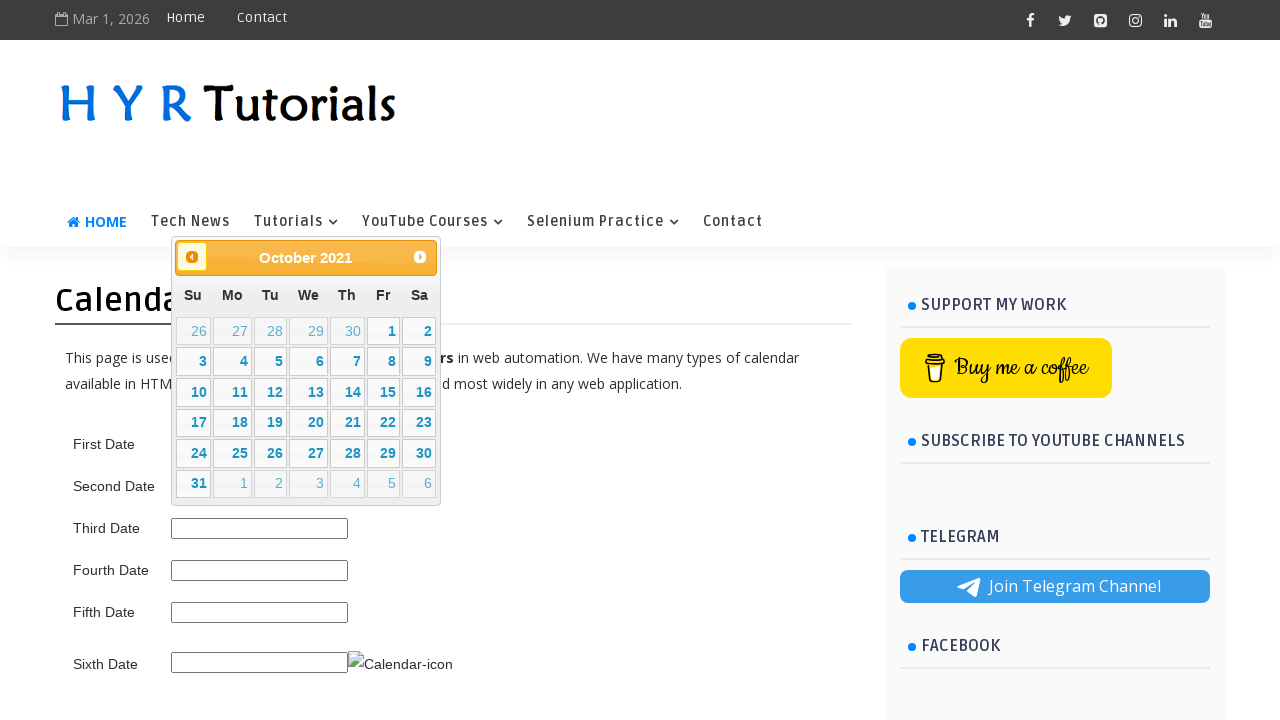

Waited for calendar to update after navigation
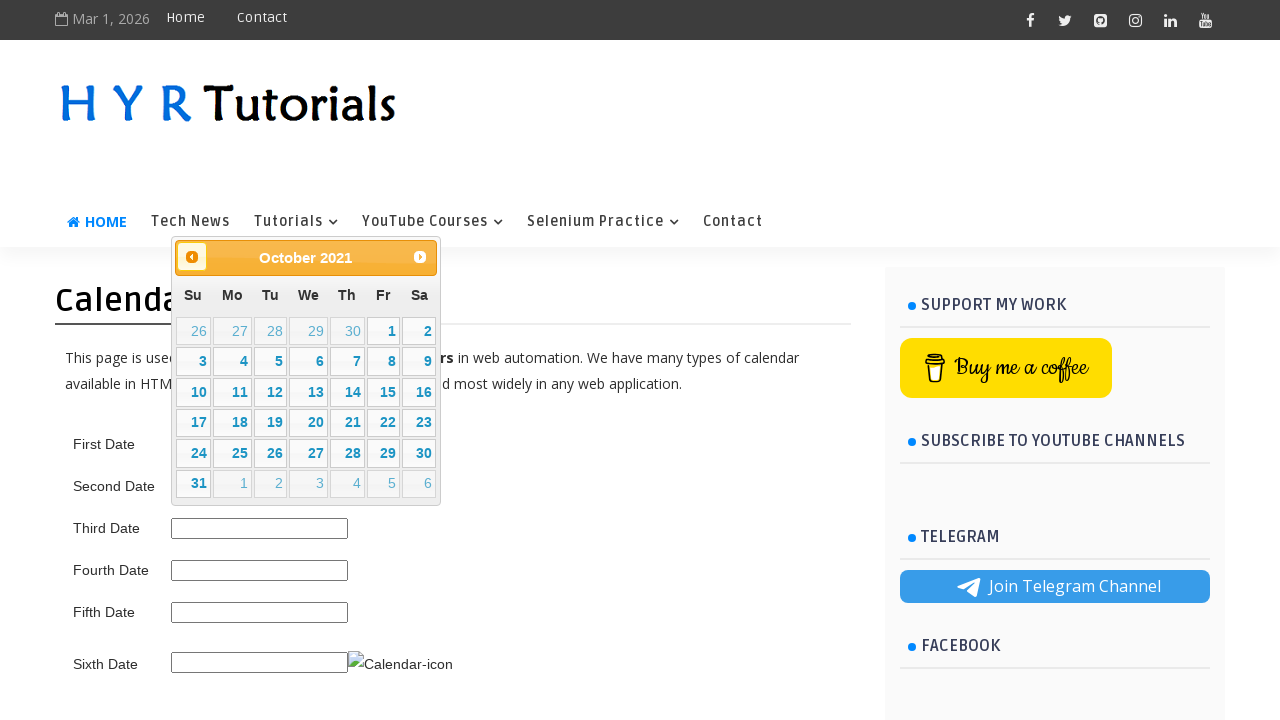

Checked calendar title: October 2021
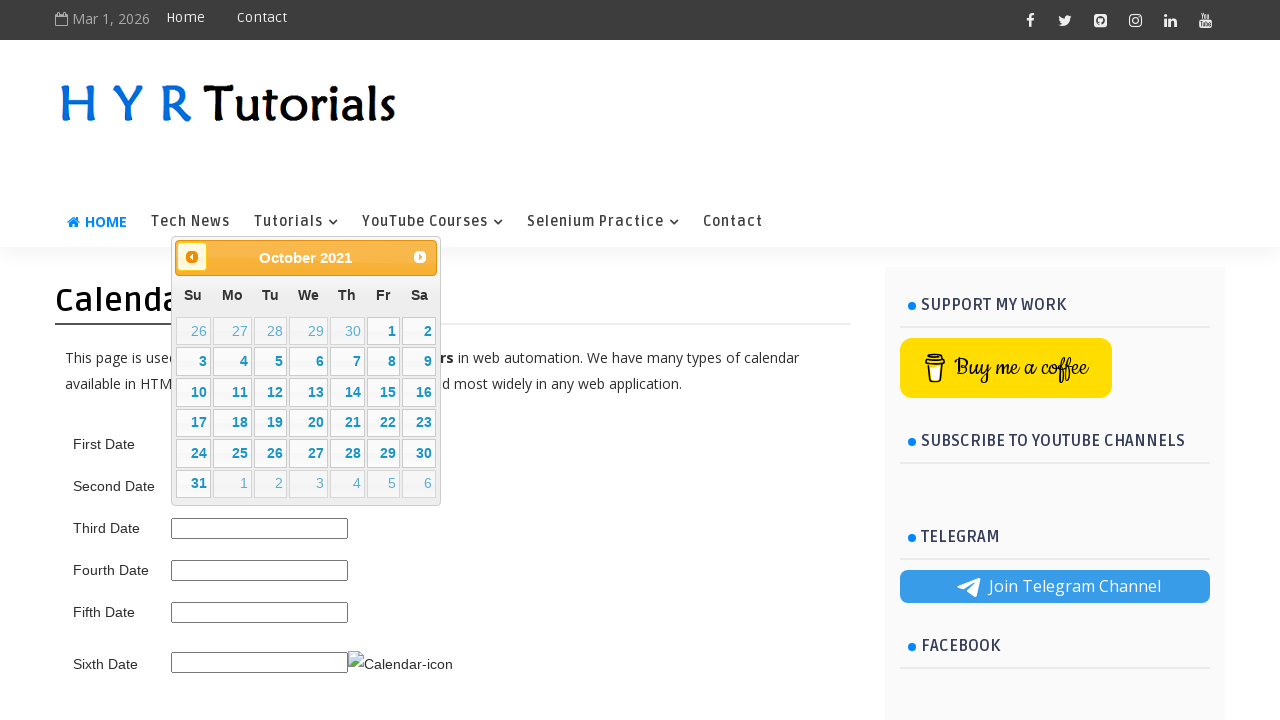

Clicked previous button to navigate to earlier month at (192, 257) on .ui-datepicker-prev
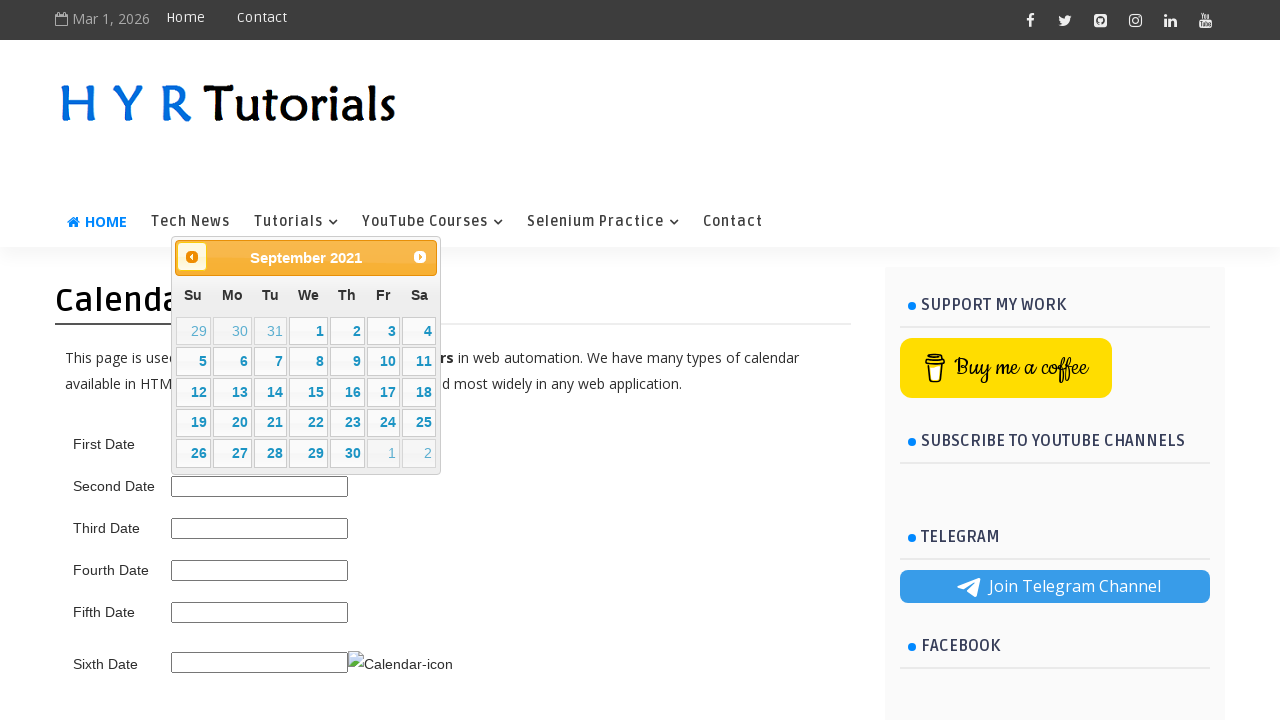

Waited for calendar to update after navigation
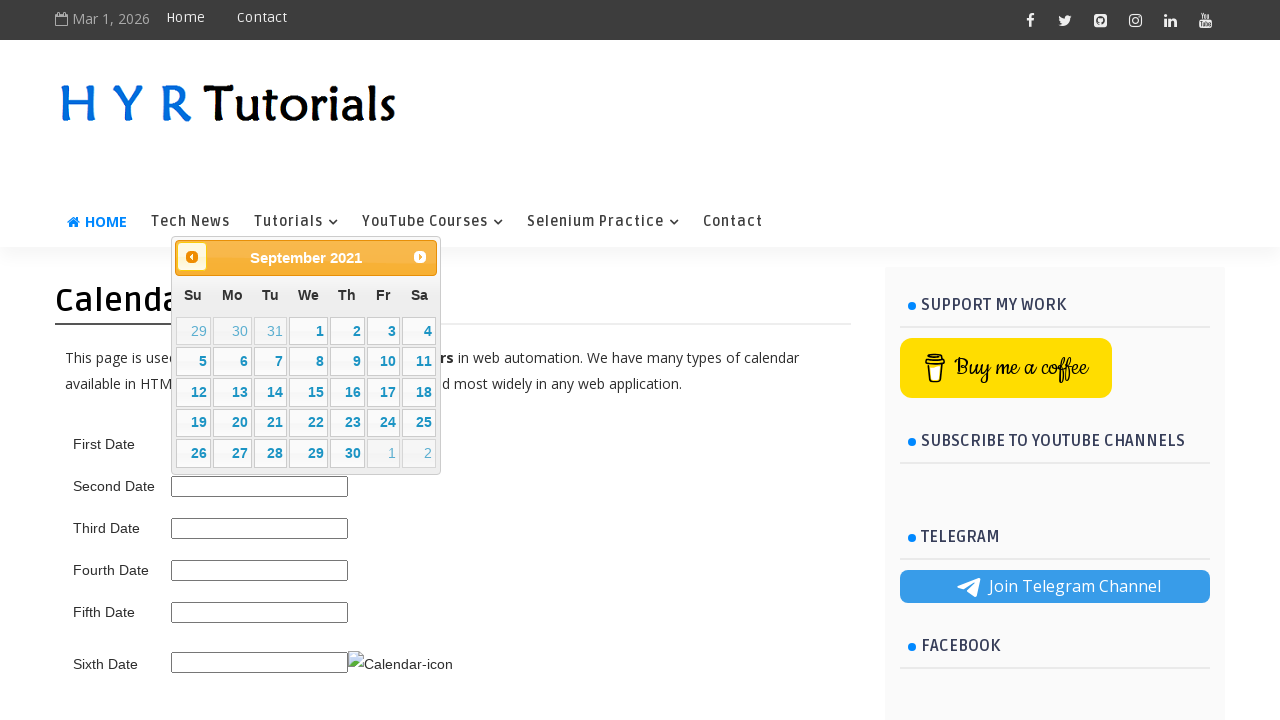

Checked calendar title: September 2021
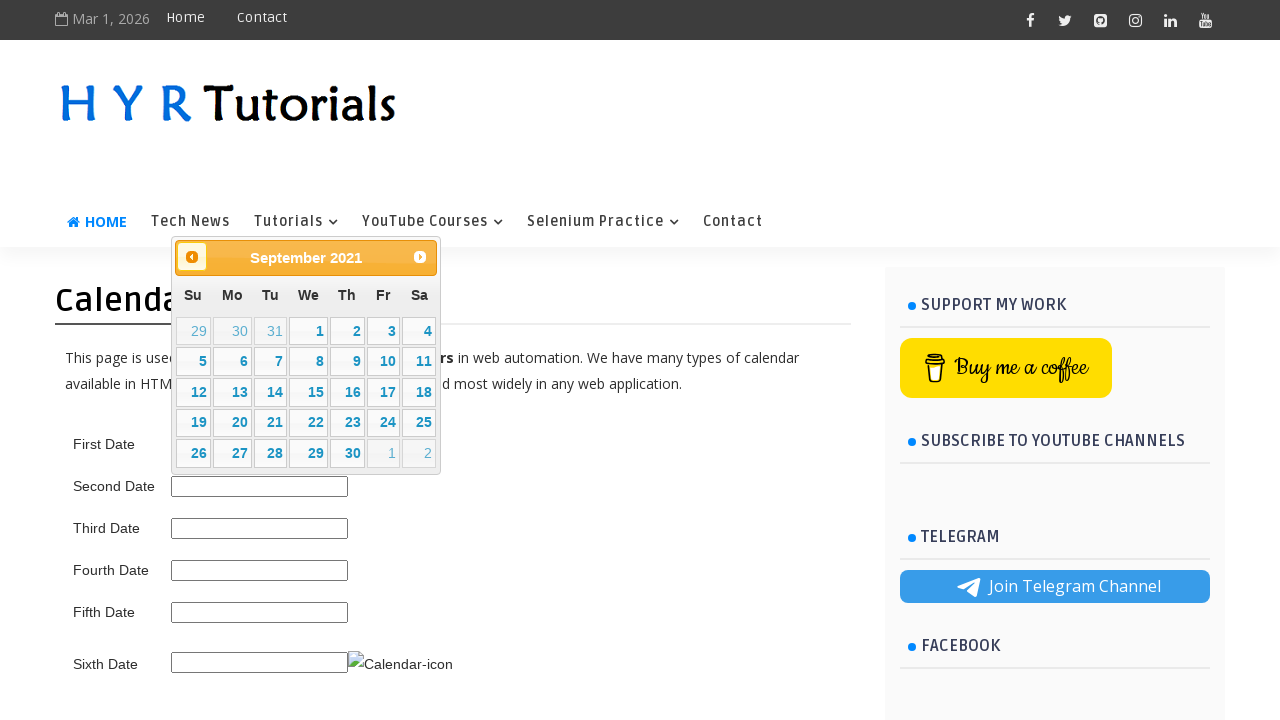

Clicked previous button to navigate to earlier month at (192, 257) on .ui-datepicker-prev
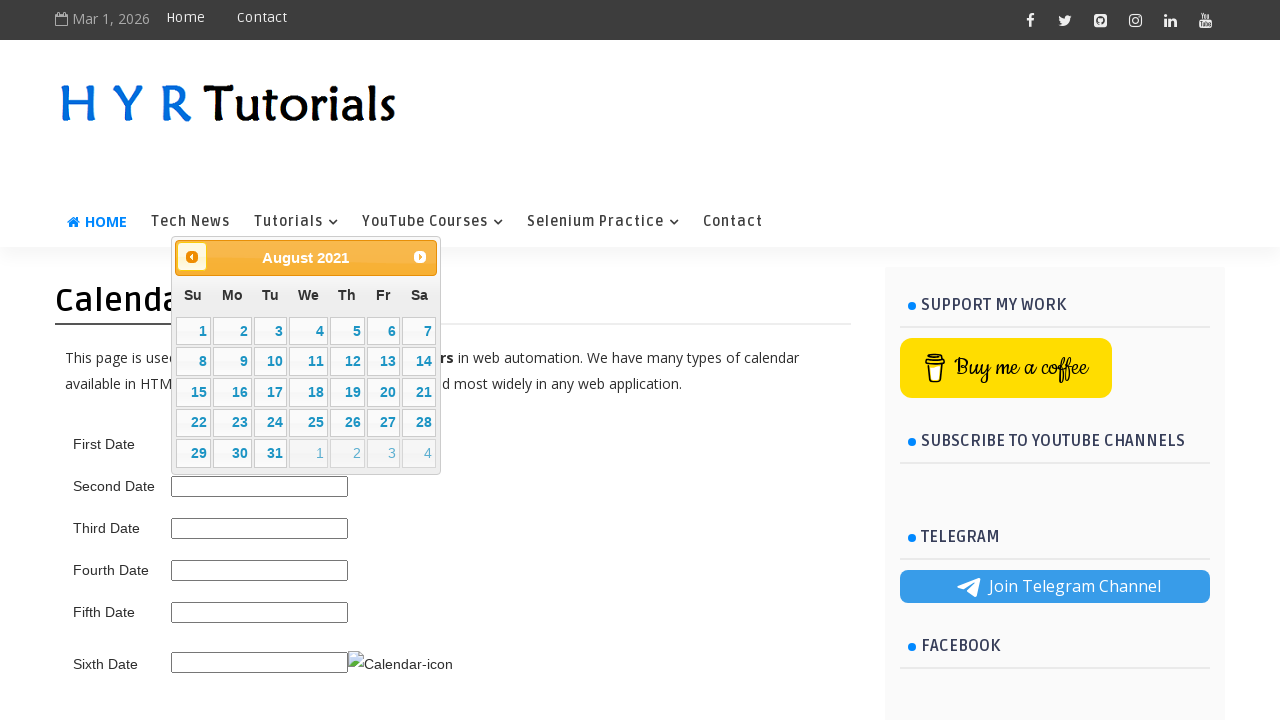

Waited for calendar to update after navigation
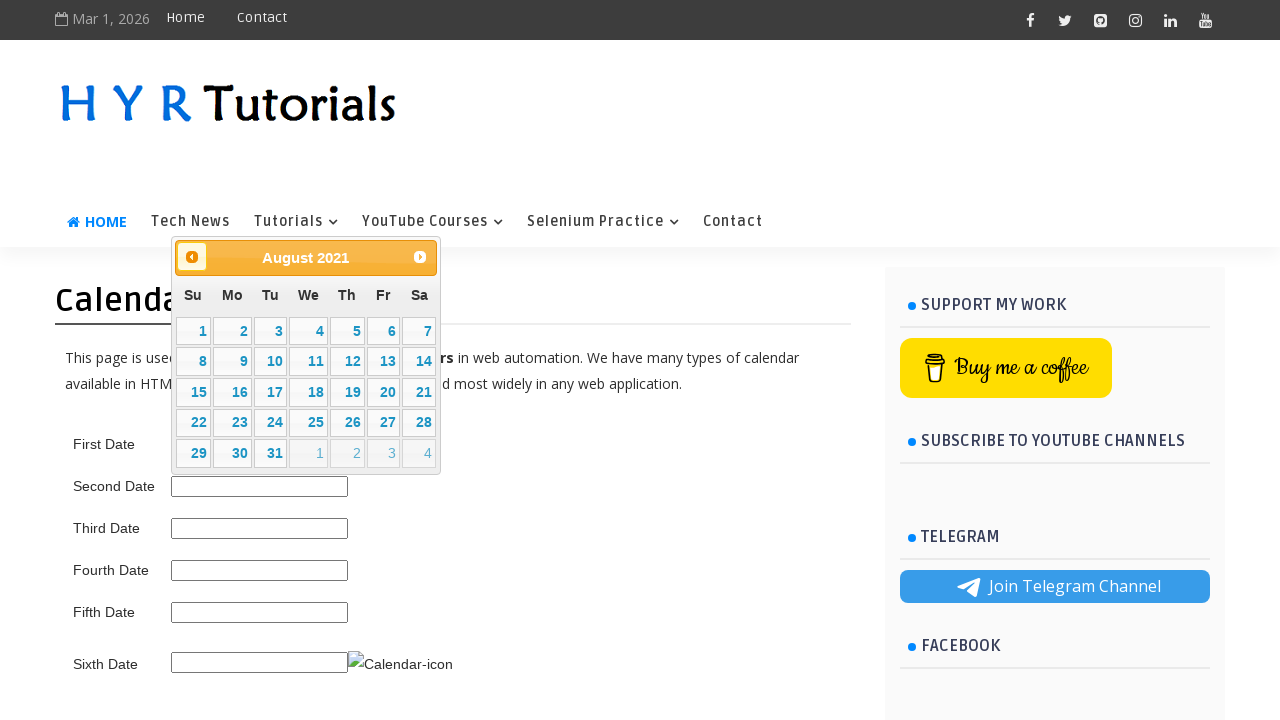

Checked calendar title: August 2021
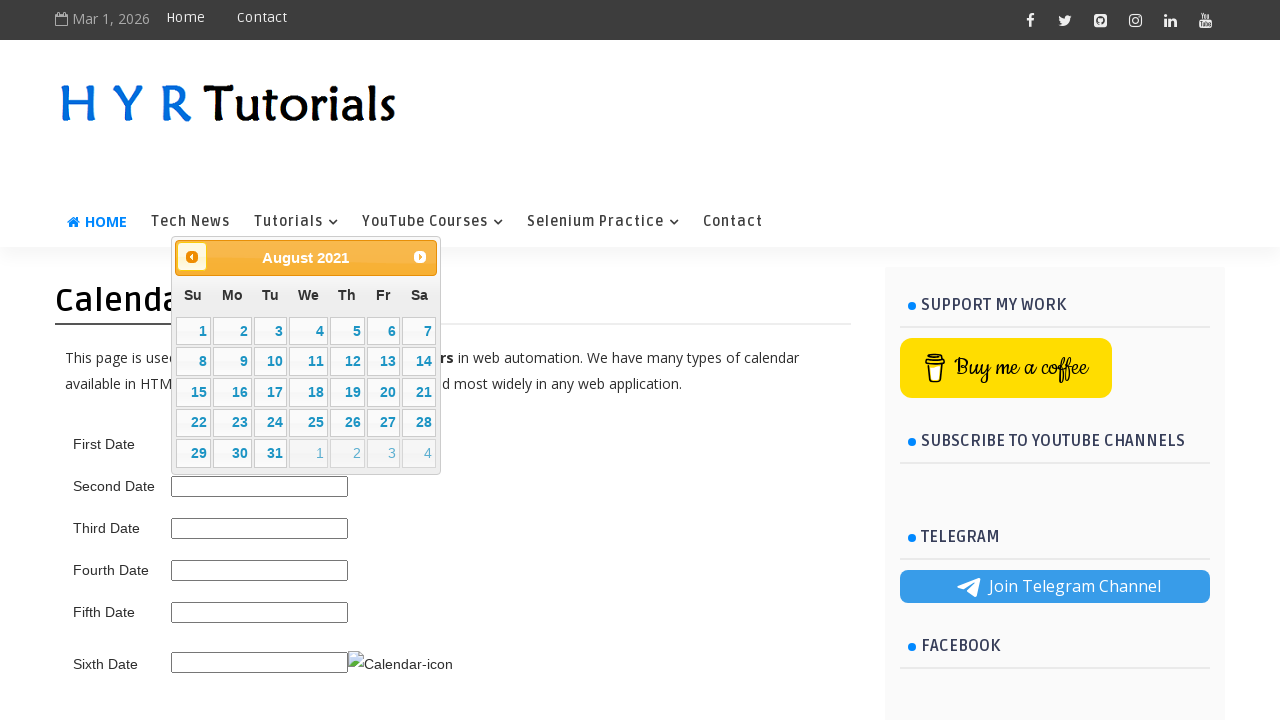

Clicked previous button to navigate to earlier month at (192, 257) on .ui-datepicker-prev
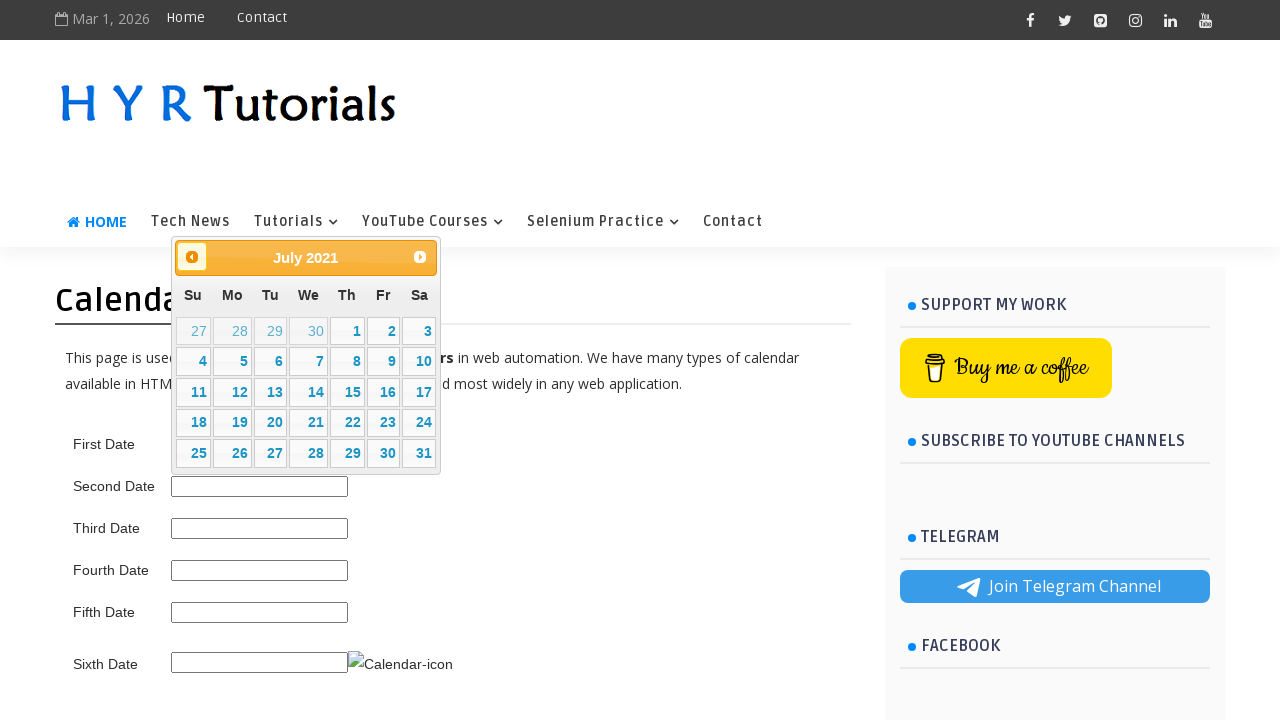

Waited for calendar to update after navigation
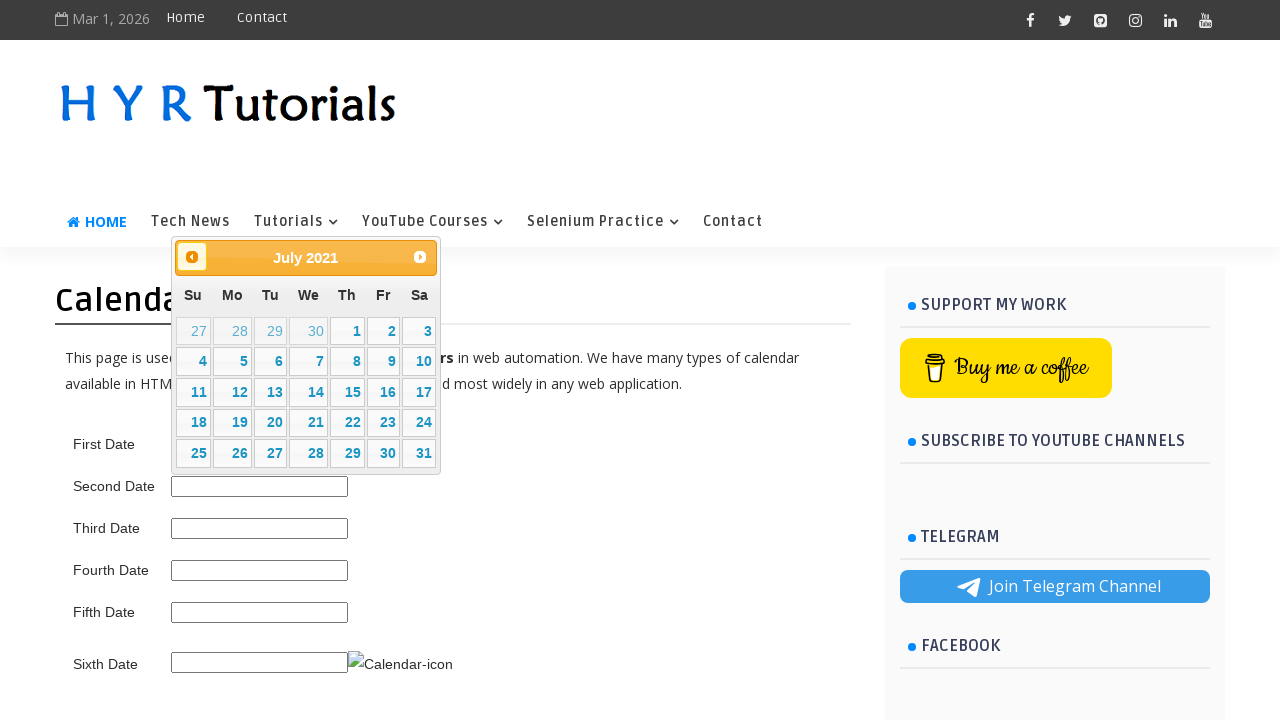

Checked calendar title: July 2021
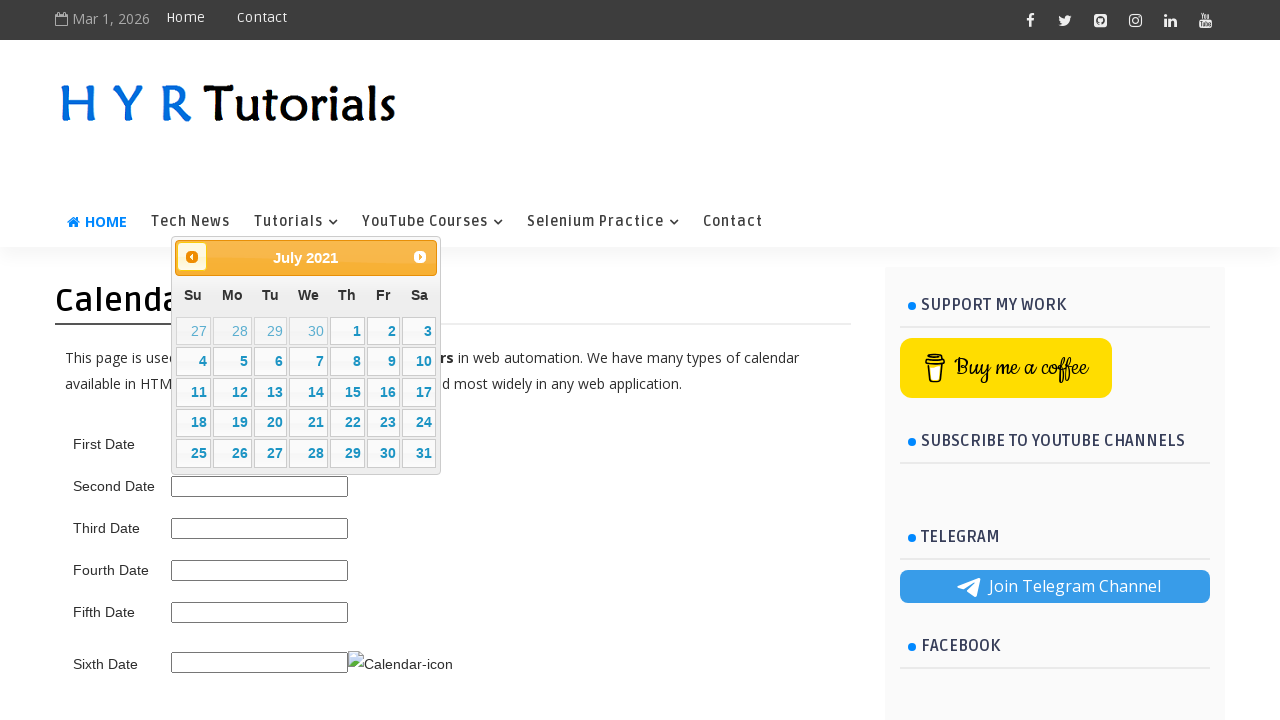

Clicked previous button to navigate to earlier month at (192, 257) on .ui-datepicker-prev
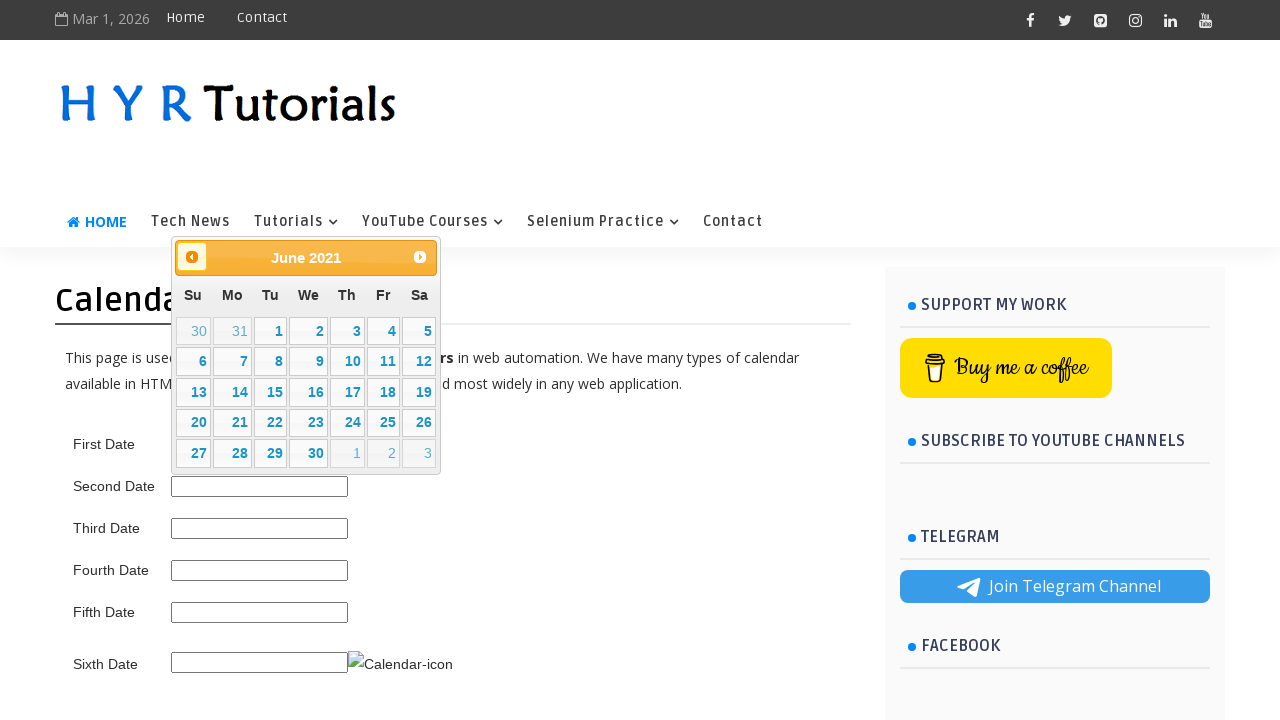

Waited for calendar to update after navigation
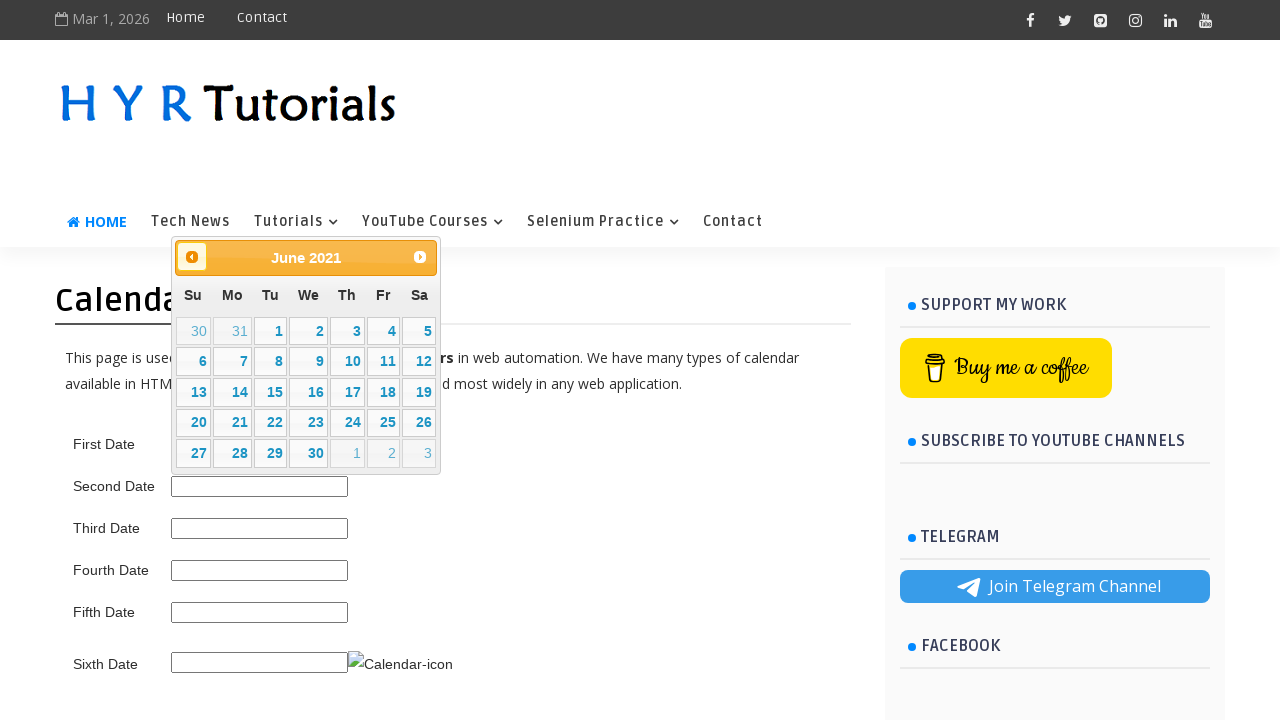

Checked calendar title: June 2021
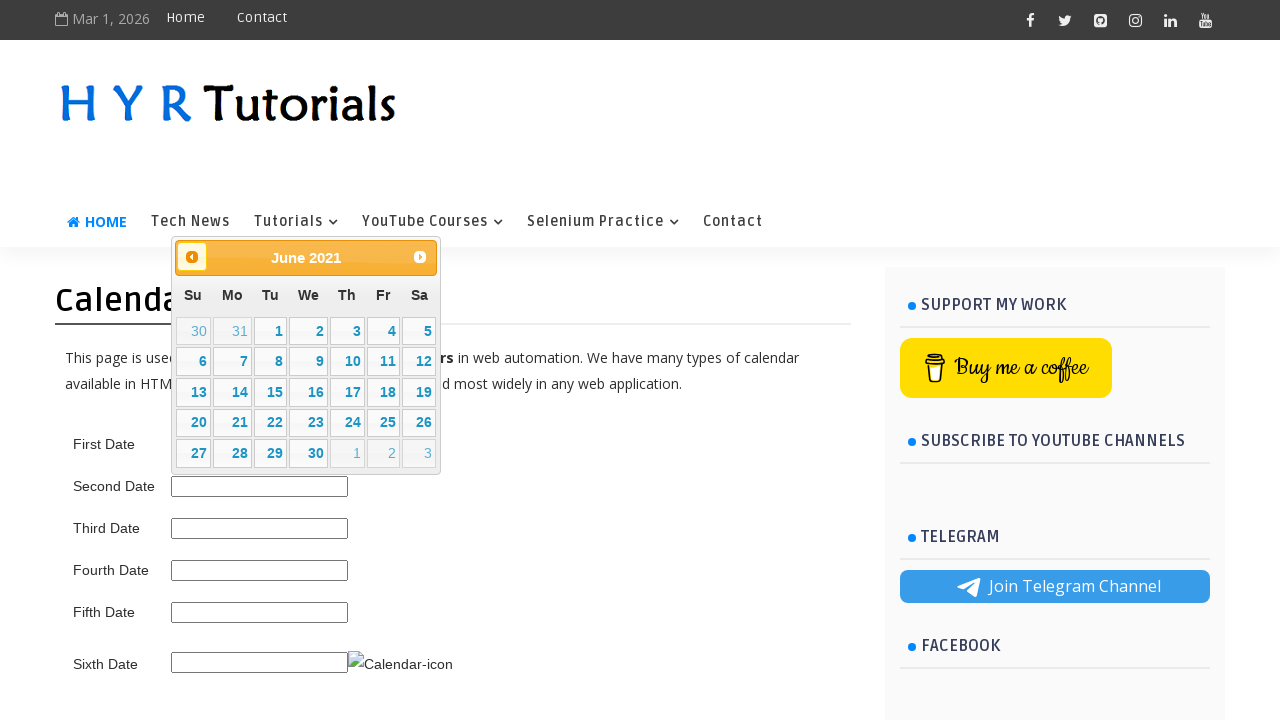

Clicked previous button to navigate to earlier month at (192, 257) on .ui-datepicker-prev
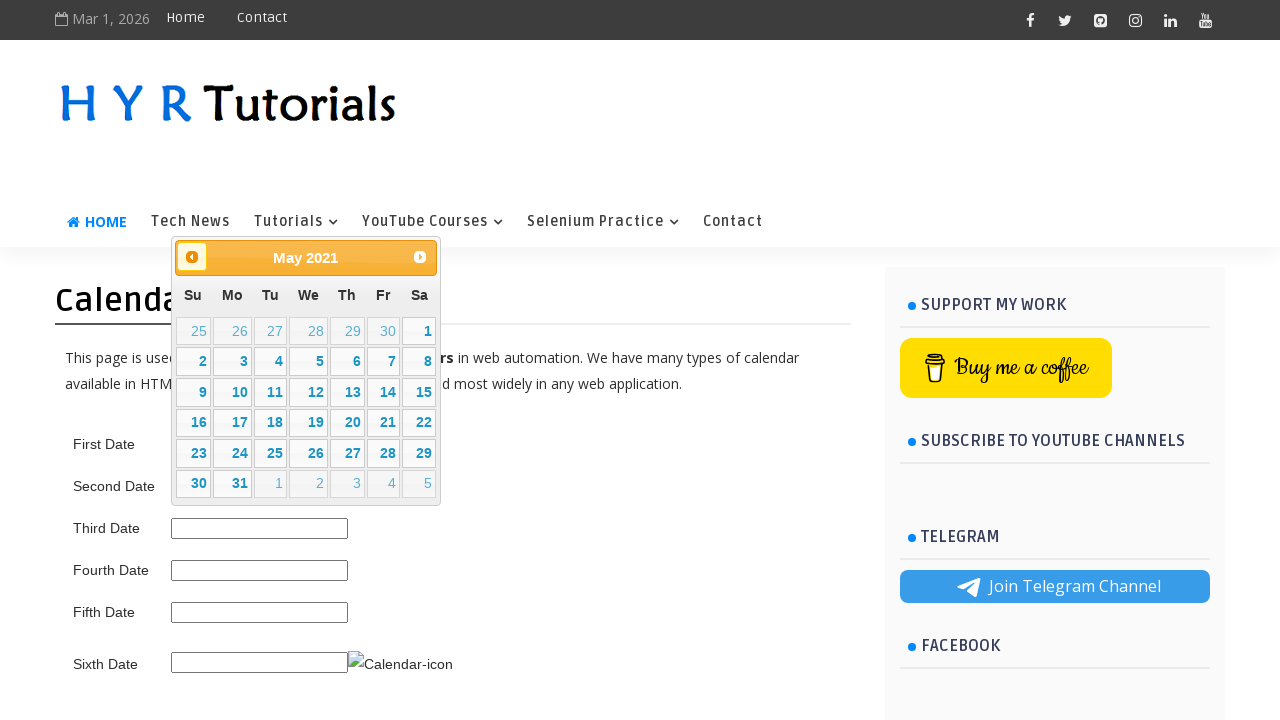

Waited for calendar to update after navigation
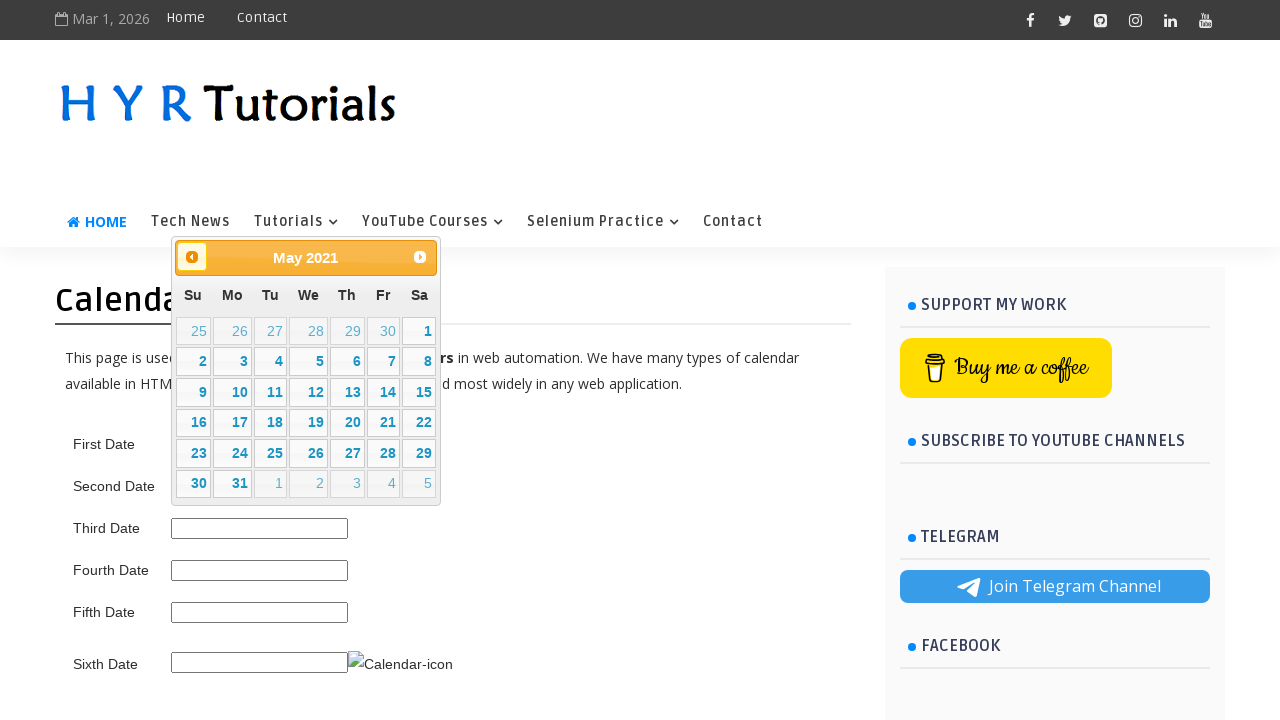

Checked calendar title: May 2021
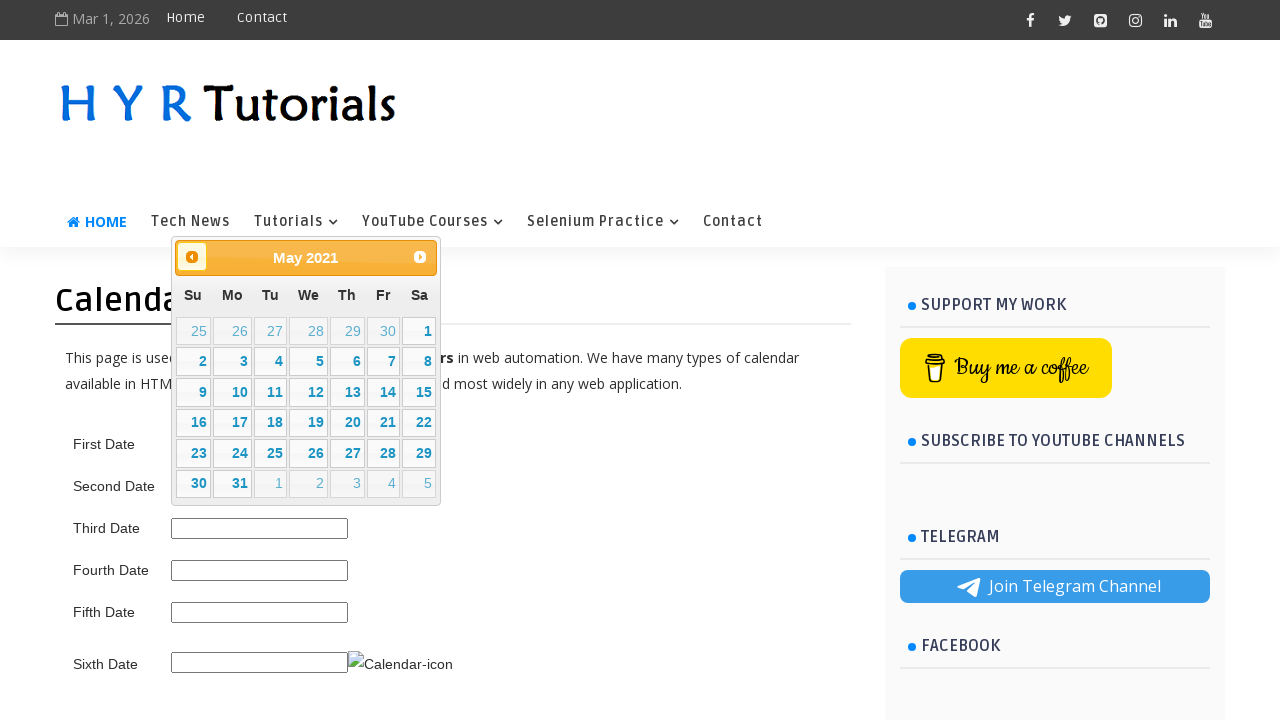

Clicked previous button to navigate to earlier month at (192, 257) on .ui-datepicker-prev
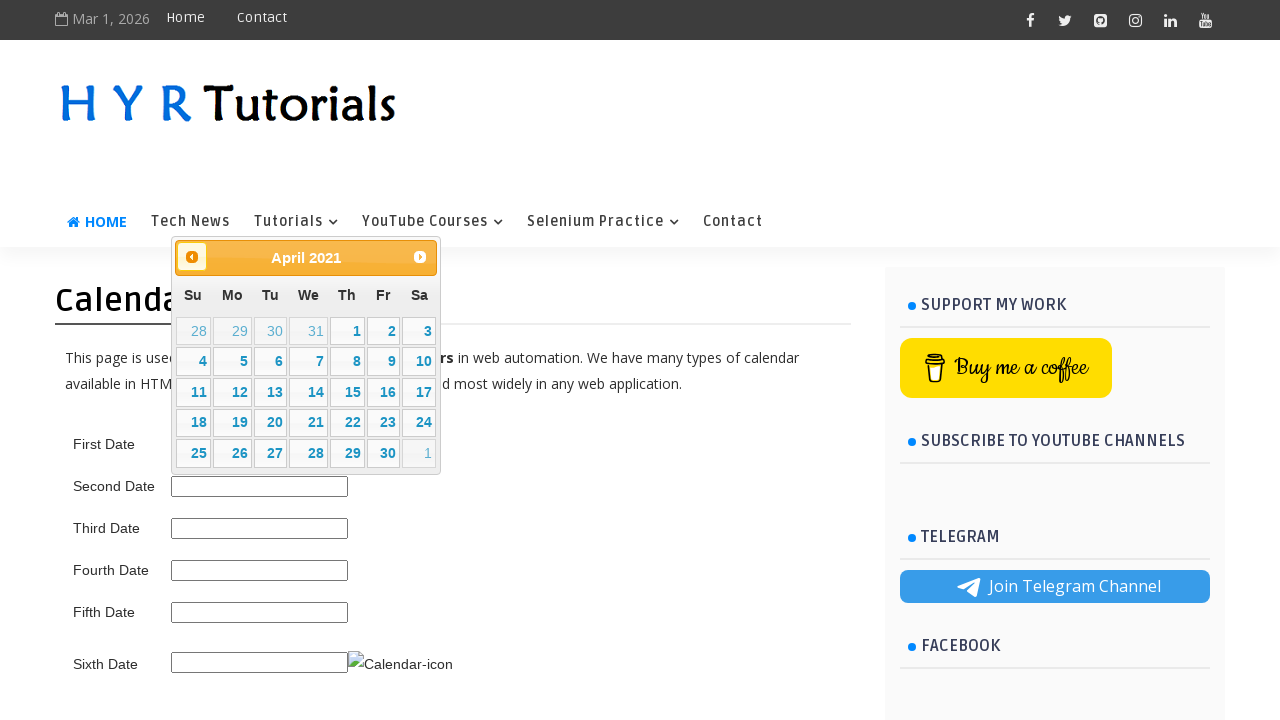

Waited for calendar to update after navigation
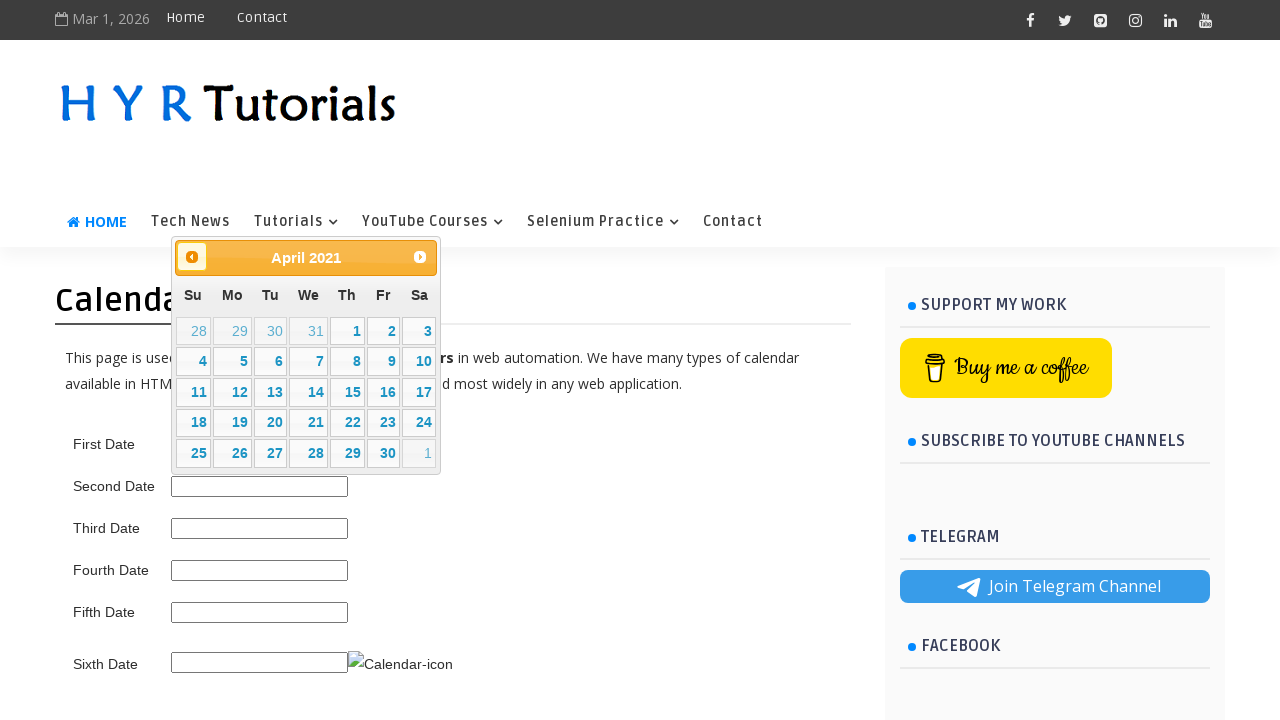

Checked calendar title: April 2021
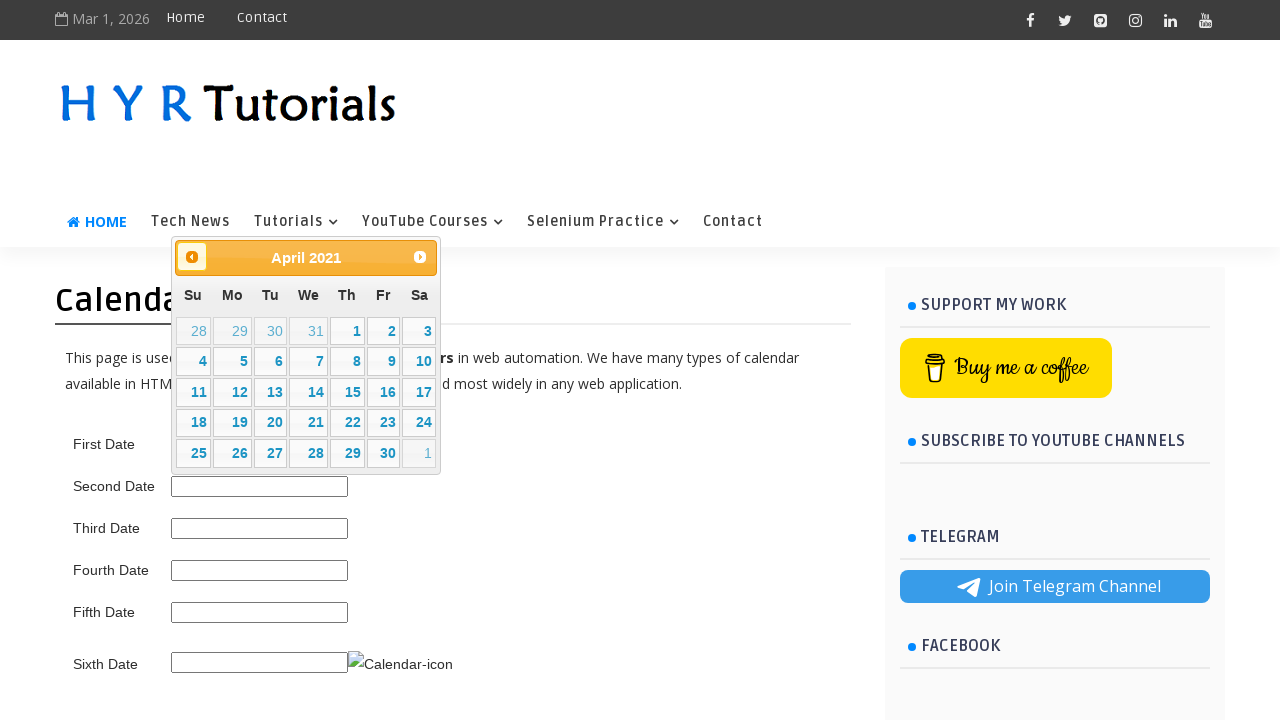

Clicked previous button to navigate to earlier month at (192, 257) on .ui-datepicker-prev
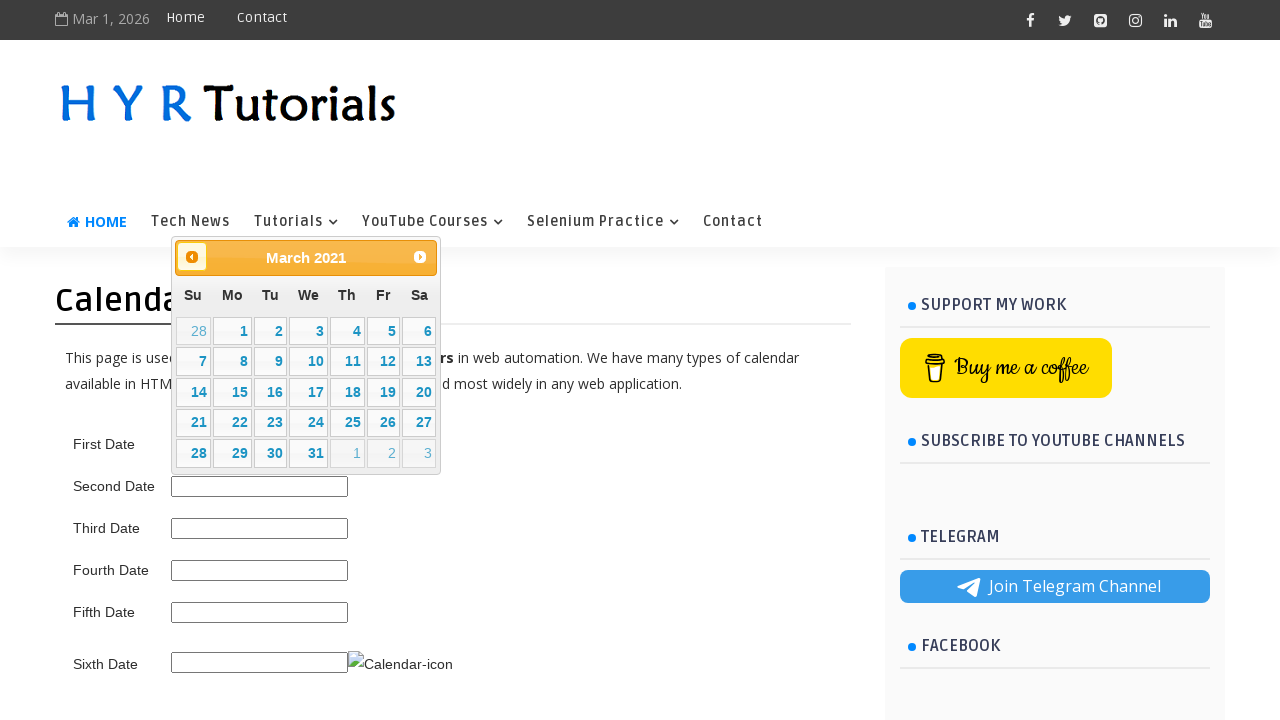

Waited for calendar to update after navigation
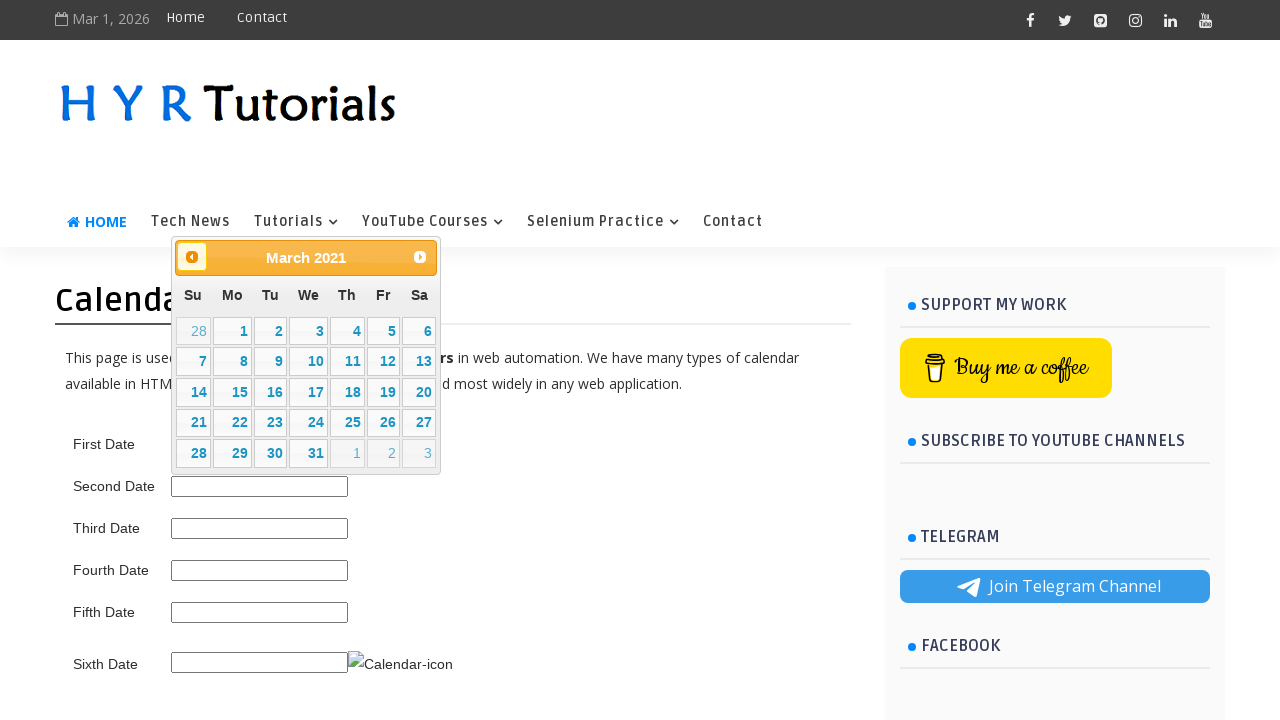

Checked calendar title: March 2021
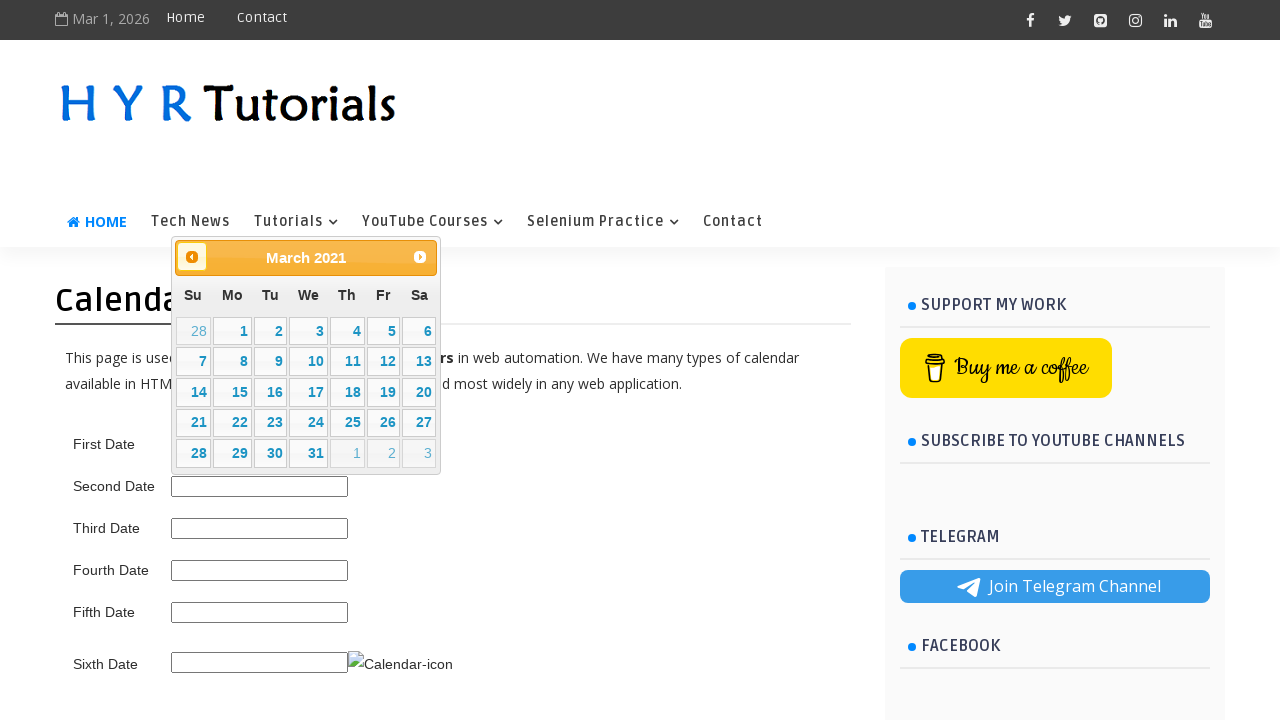

Clicked previous button to navigate to earlier month at (192, 257) on .ui-datepicker-prev
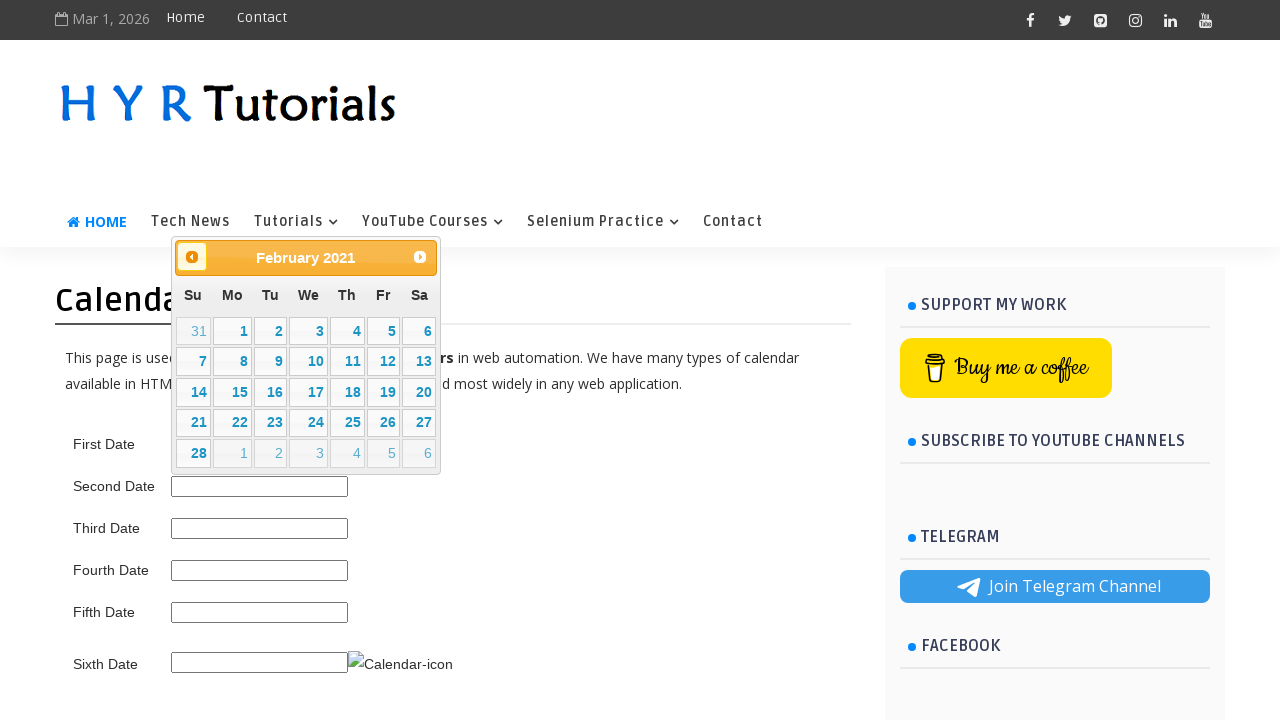

Waited for calendar to update after navigation
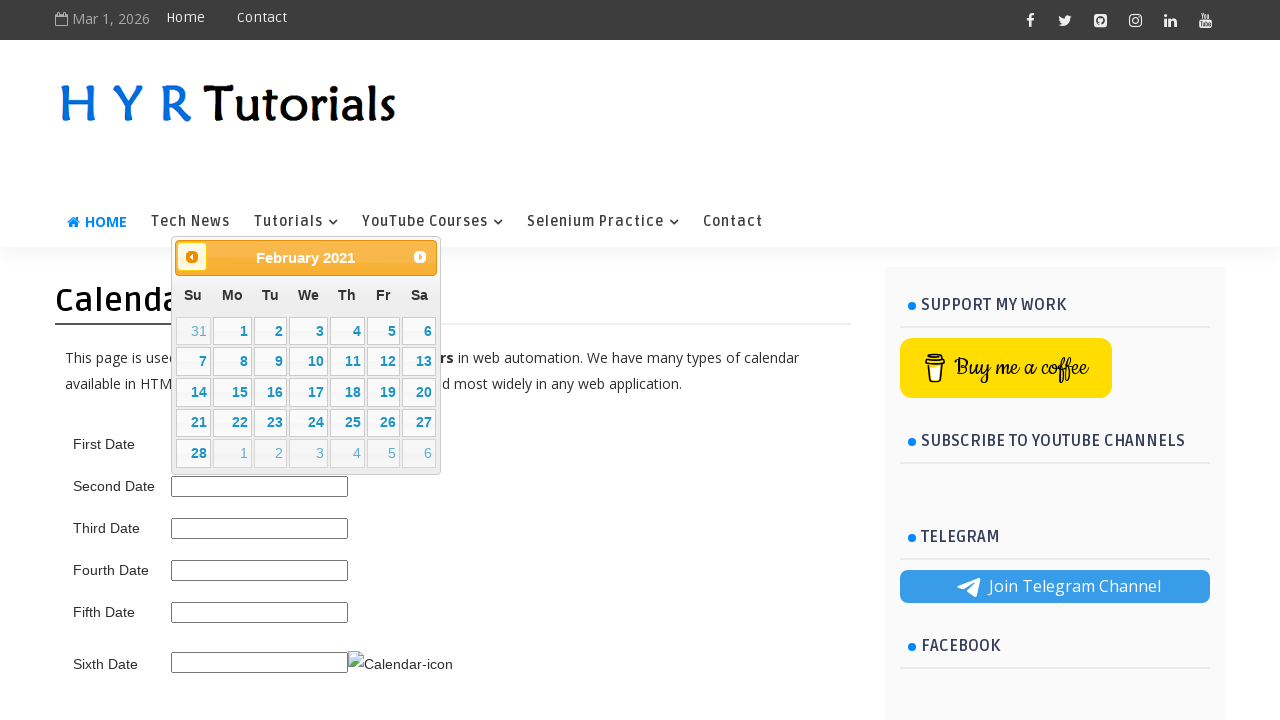

Checked calendar title: February 2021
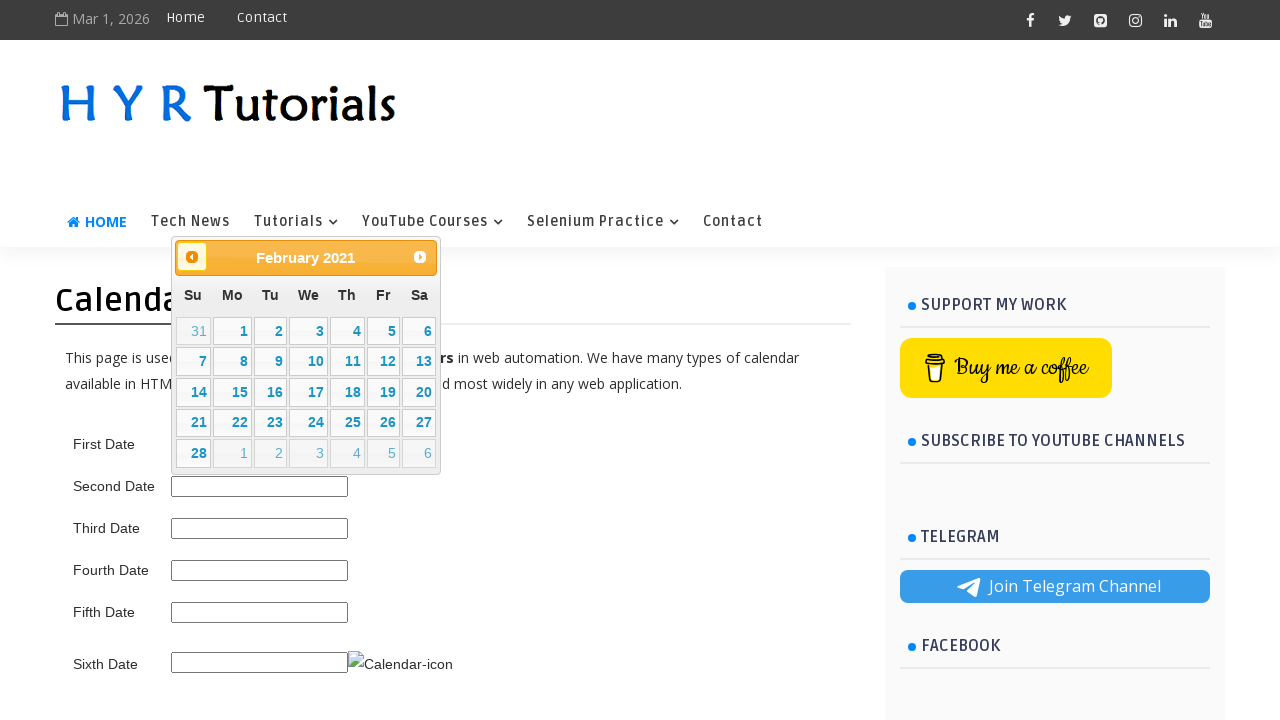

Clicked previous button to navigate to earlier month at (192, 257) on .ui-datepicker-prev
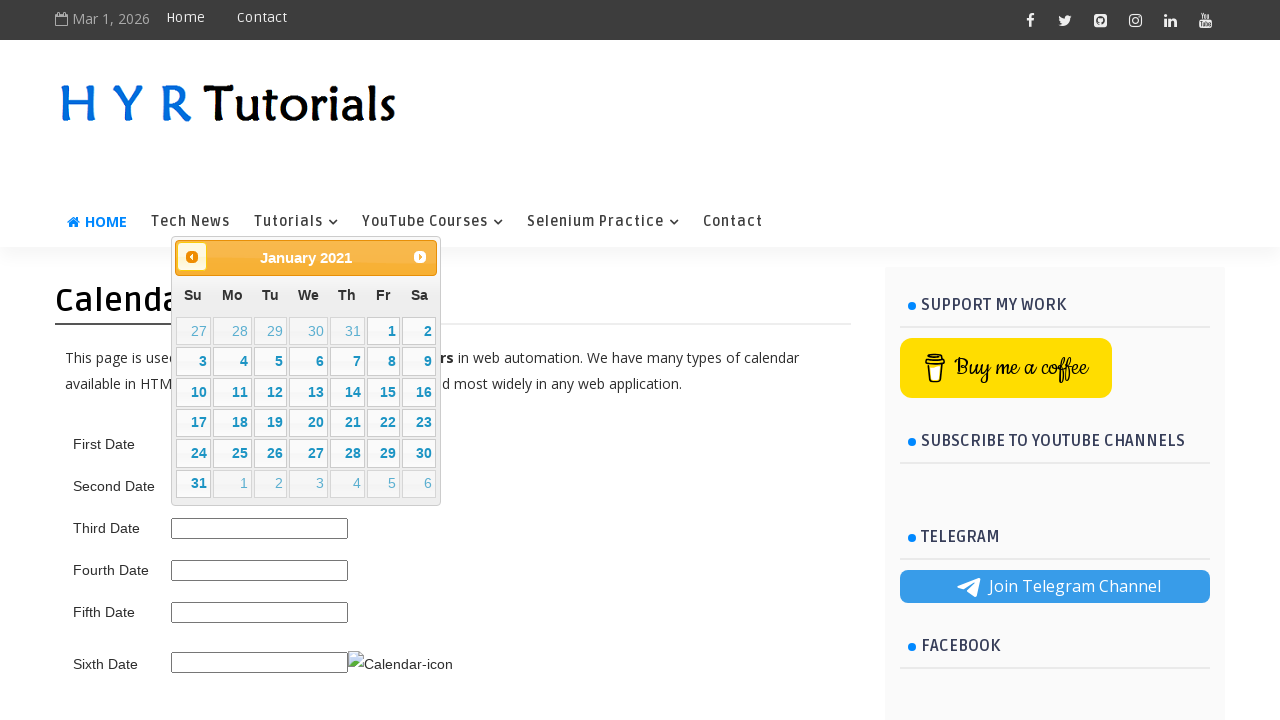

Waited for calendar to update after navigation
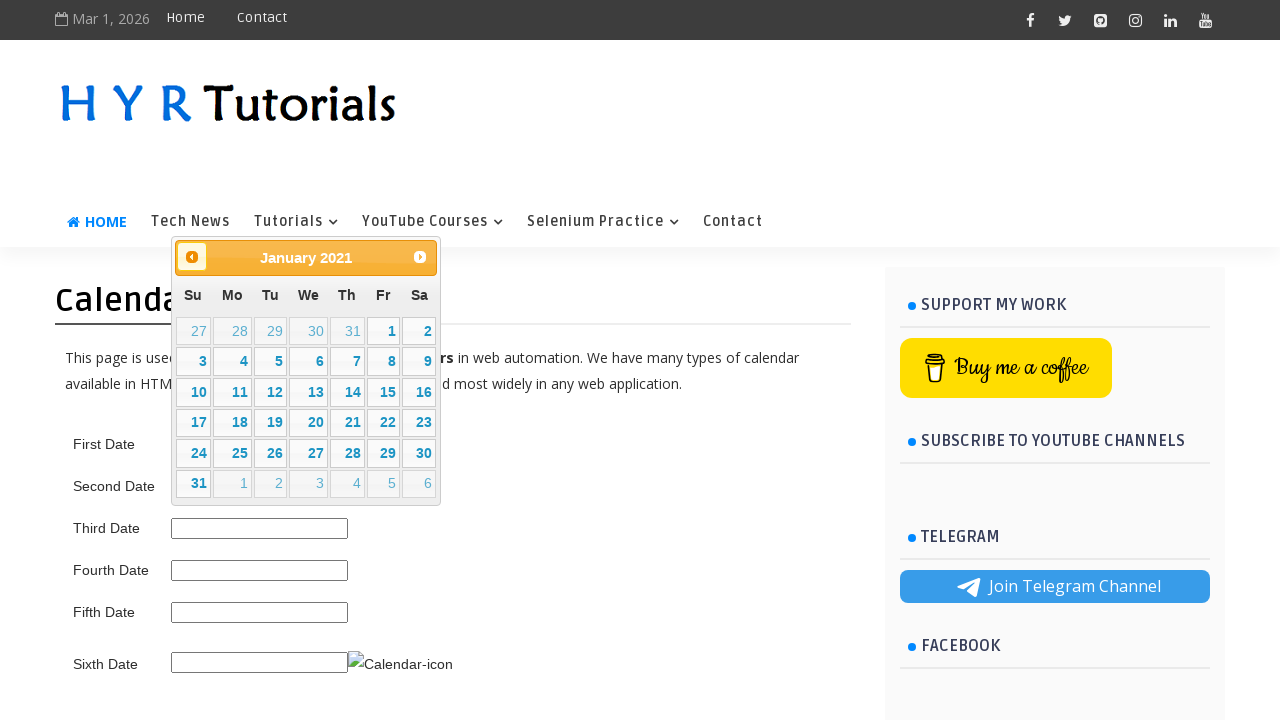

Checked calendar title: January 2021
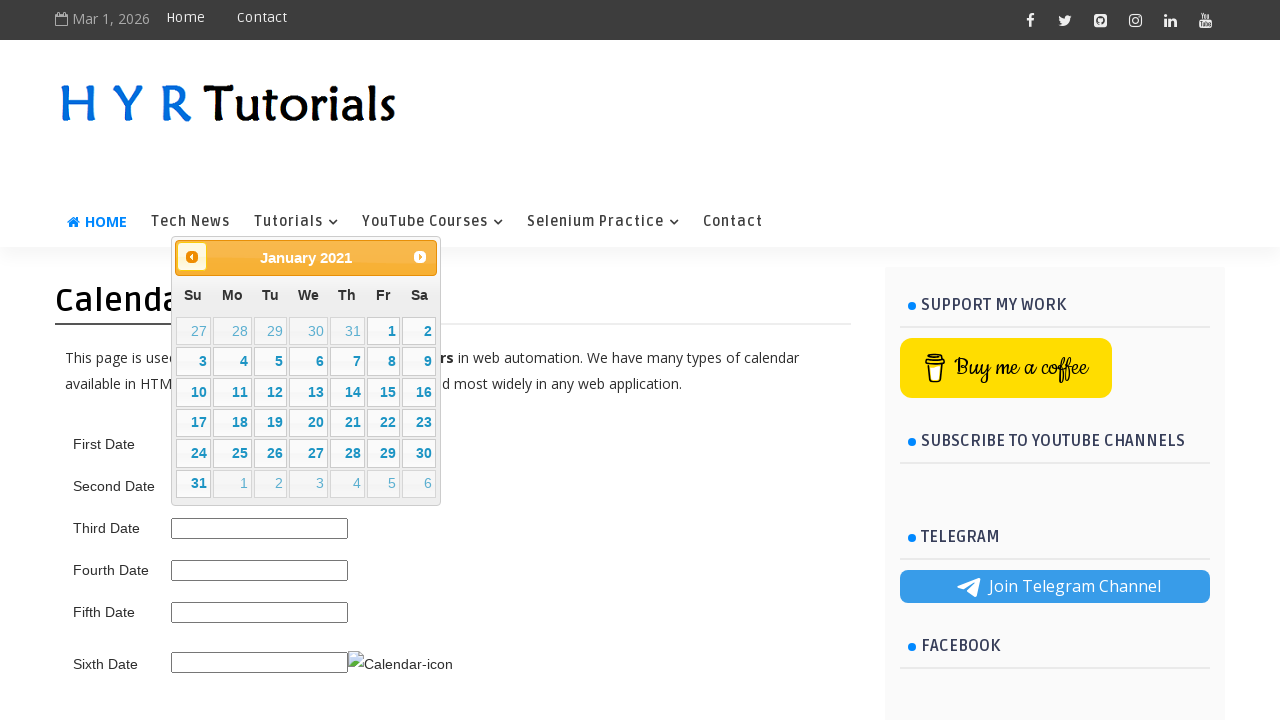

Clicked previous button to navigate to earlier month at (192, 257) on .ui-datepicker-prev
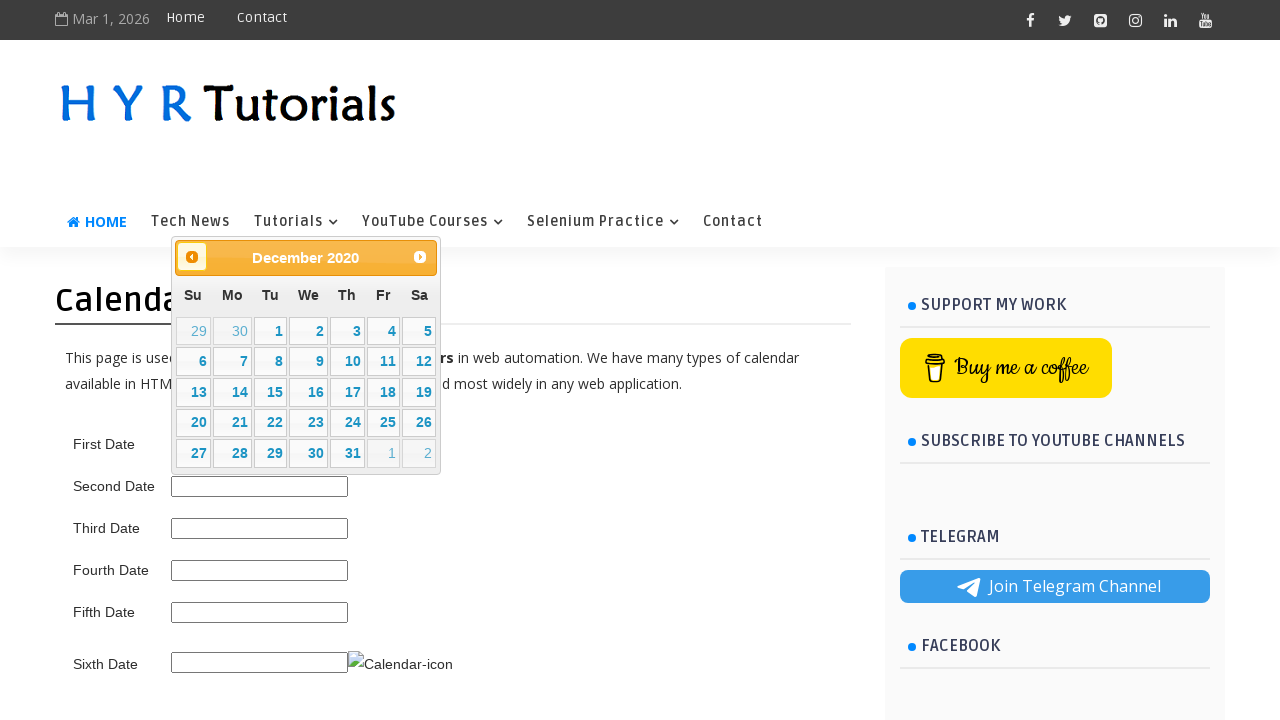

Waited for calendar to update after navigation
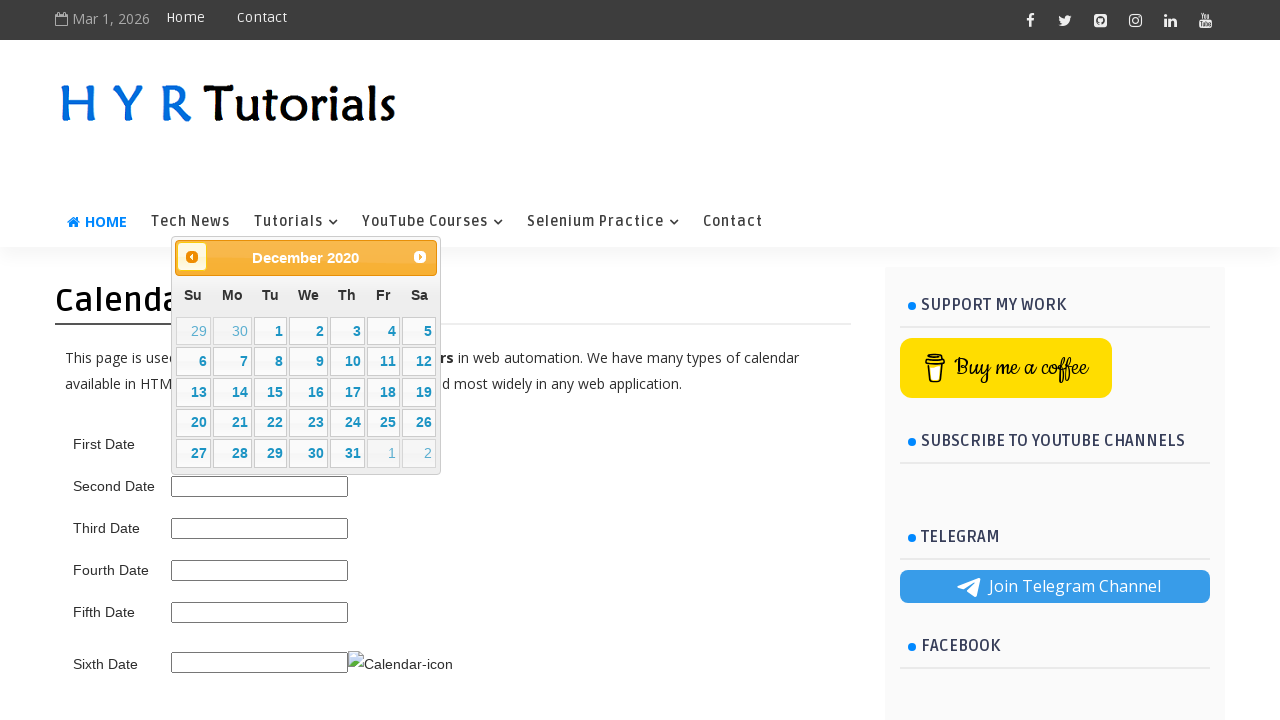

Checked calendar title: December 2020
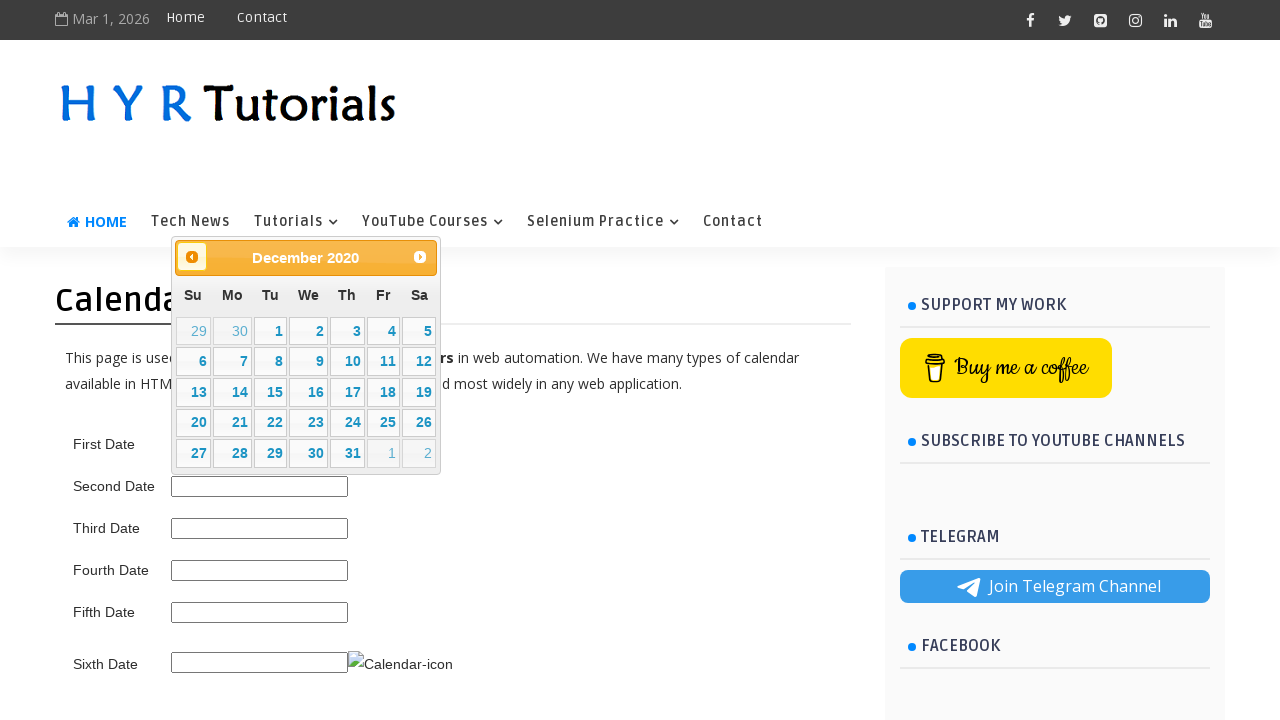

Clicked previous button to navigate to earlier month at (192, 257) on .ui-datepicker-prev
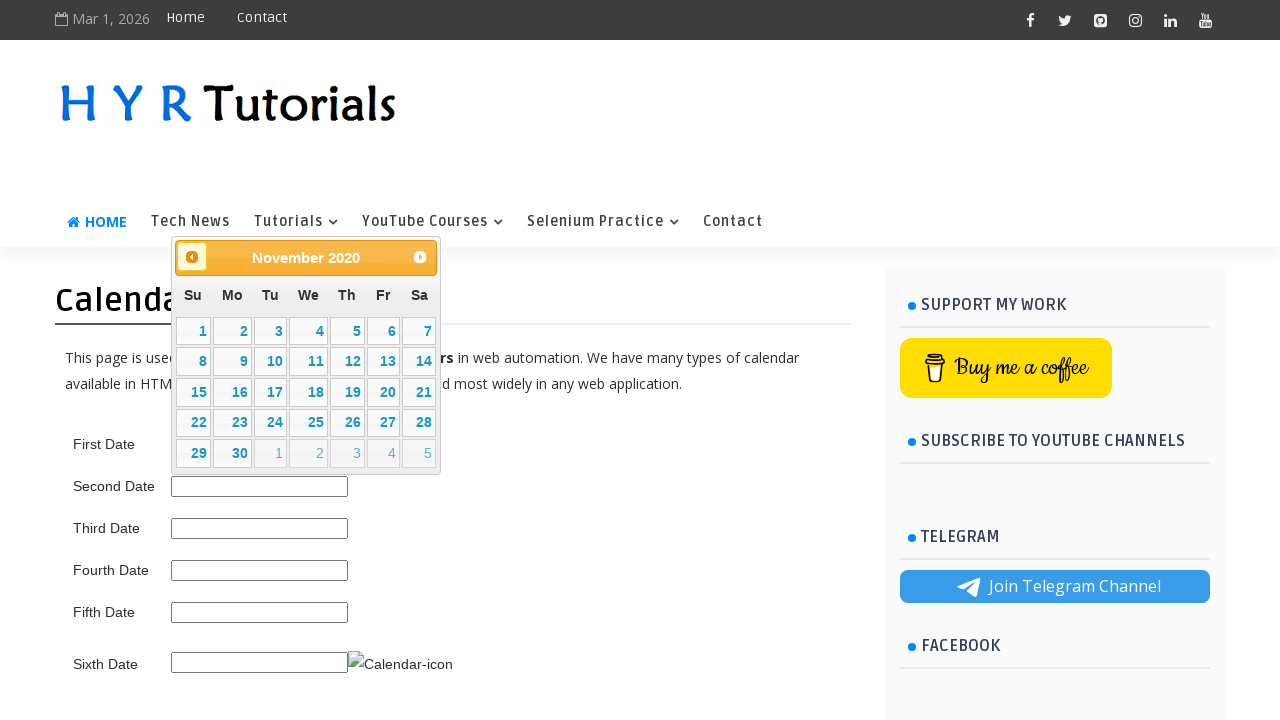

Waited for calendar to update after navigation
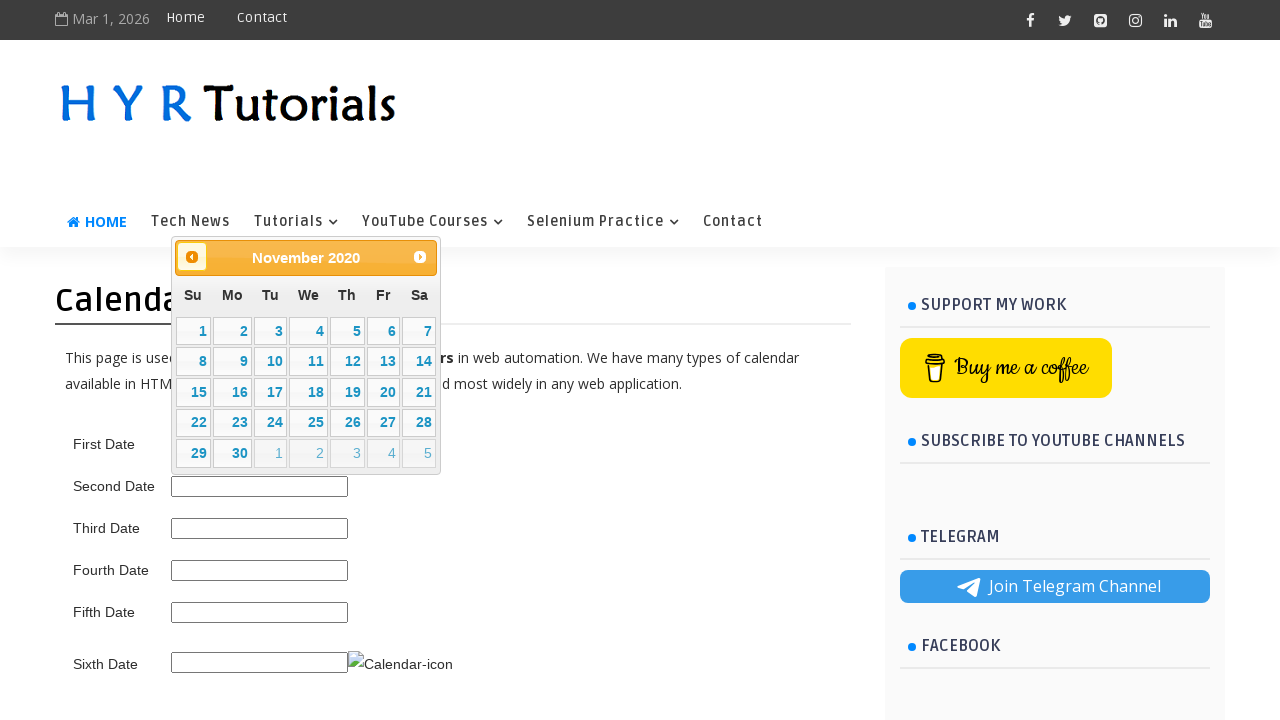

Checked calendar title: November 2020
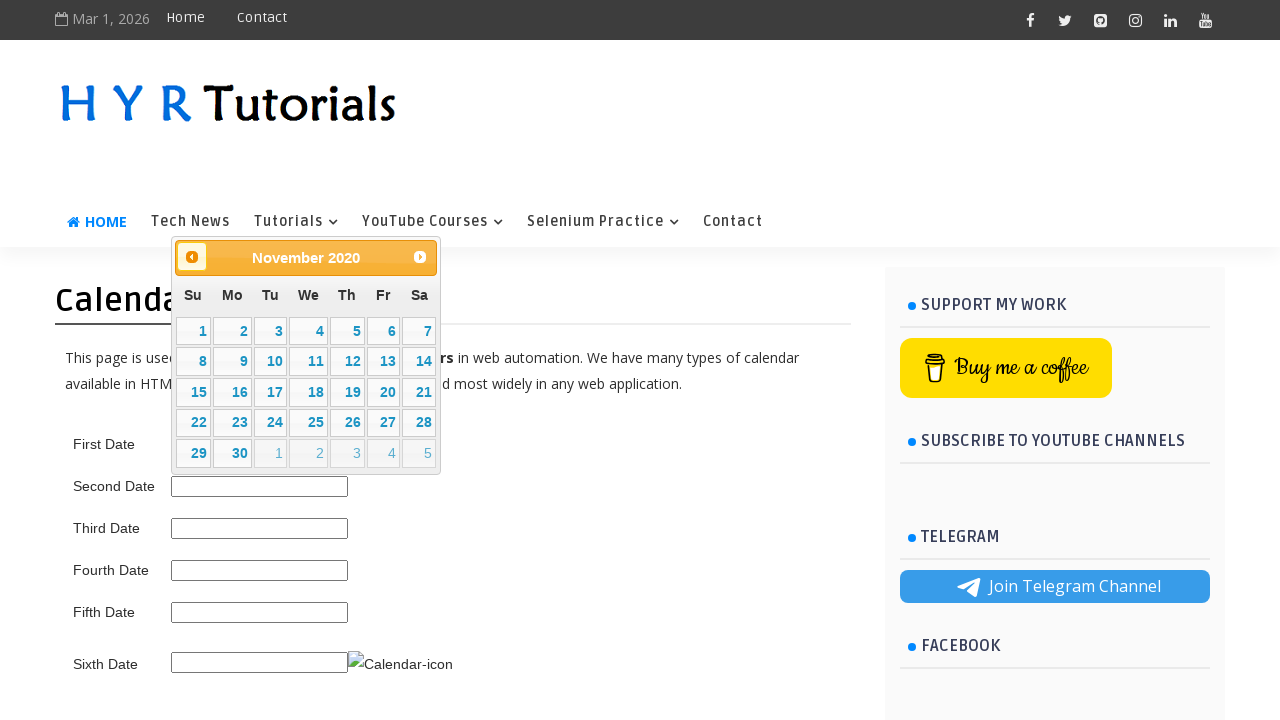

Clicked previous button to navigate to earlier month at (192, 257) on .ui-datepicker-prev
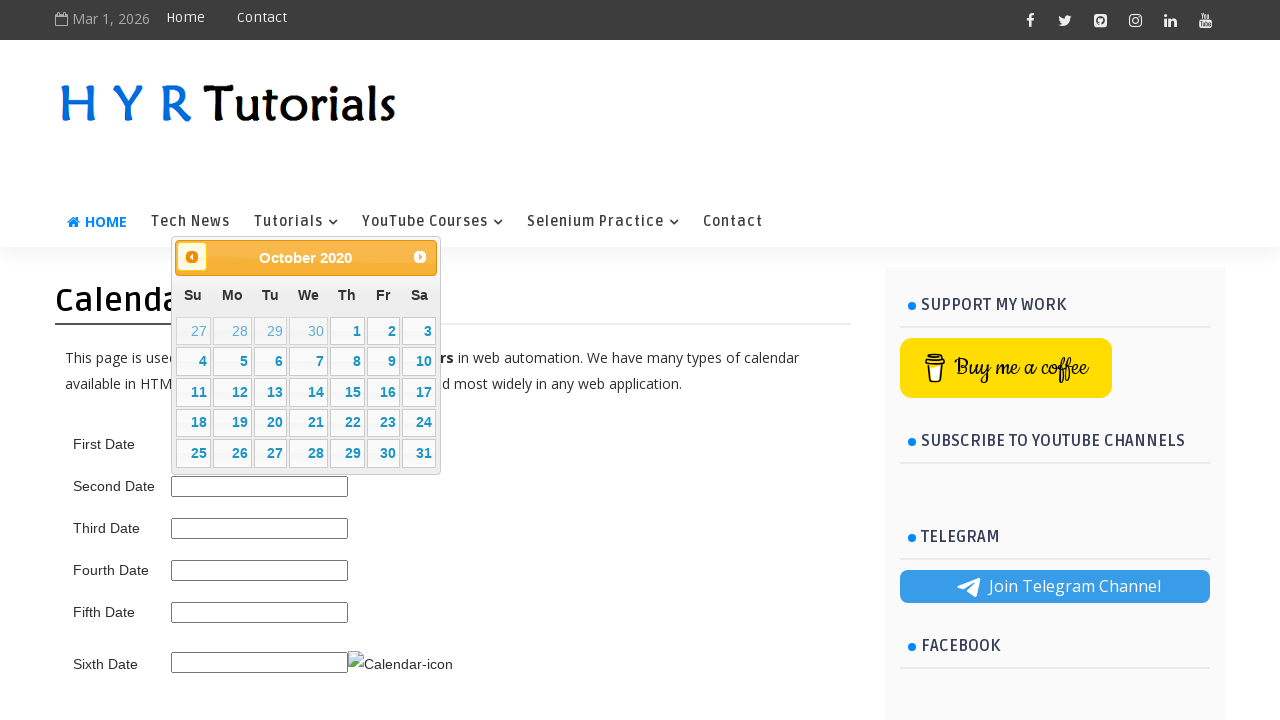

Waited for calendar to update after navigation
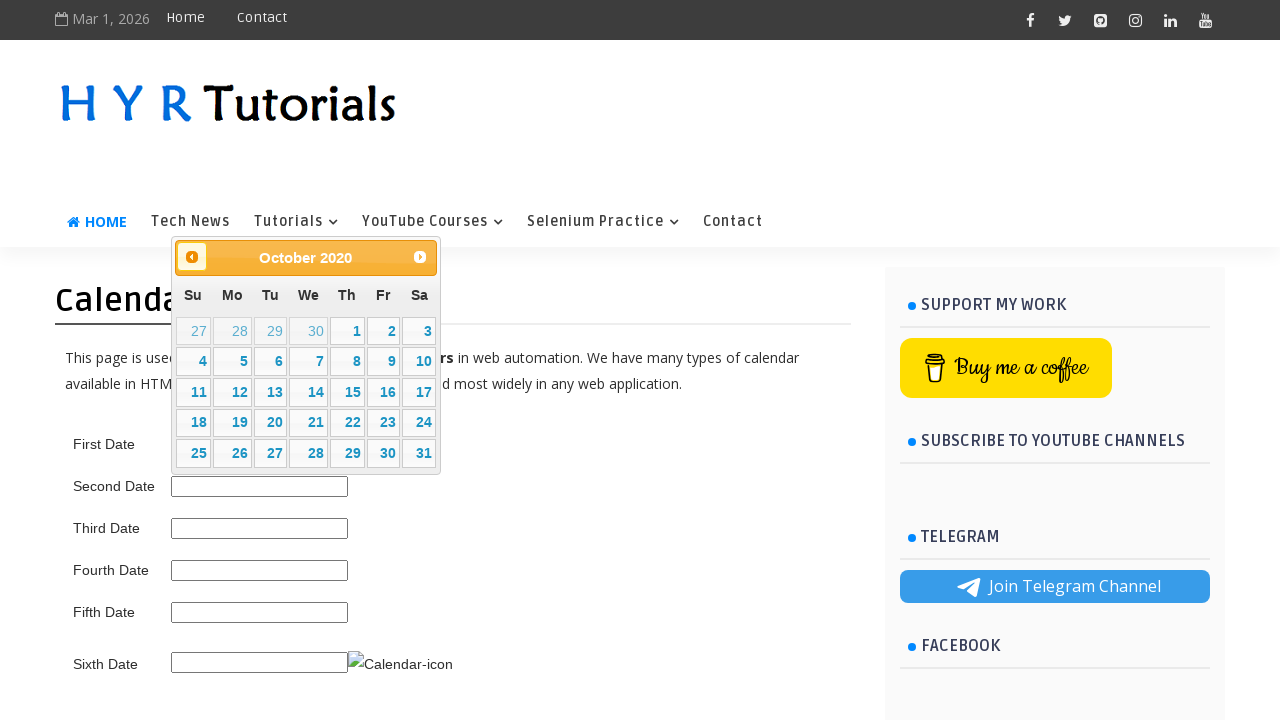

Checked calendar title: October 2020
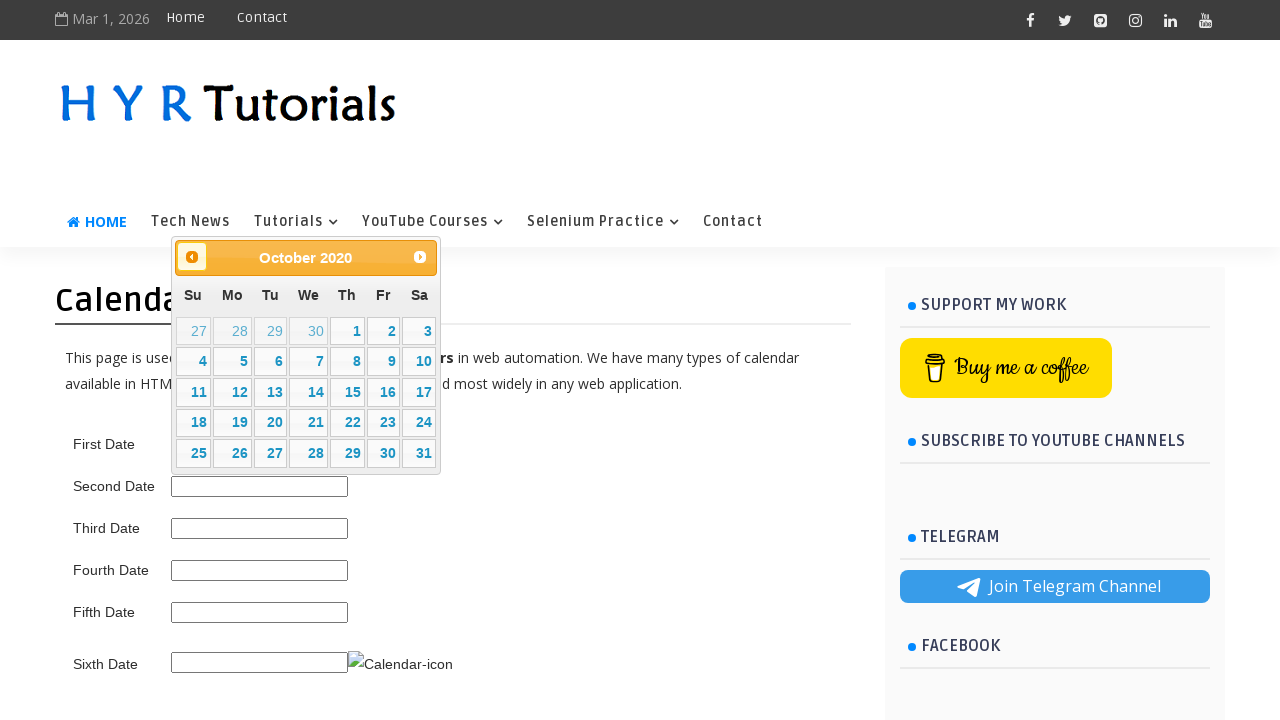

Clicked previous button to navigate to earlier month at (192, 257) on .ui-datepicker-prev
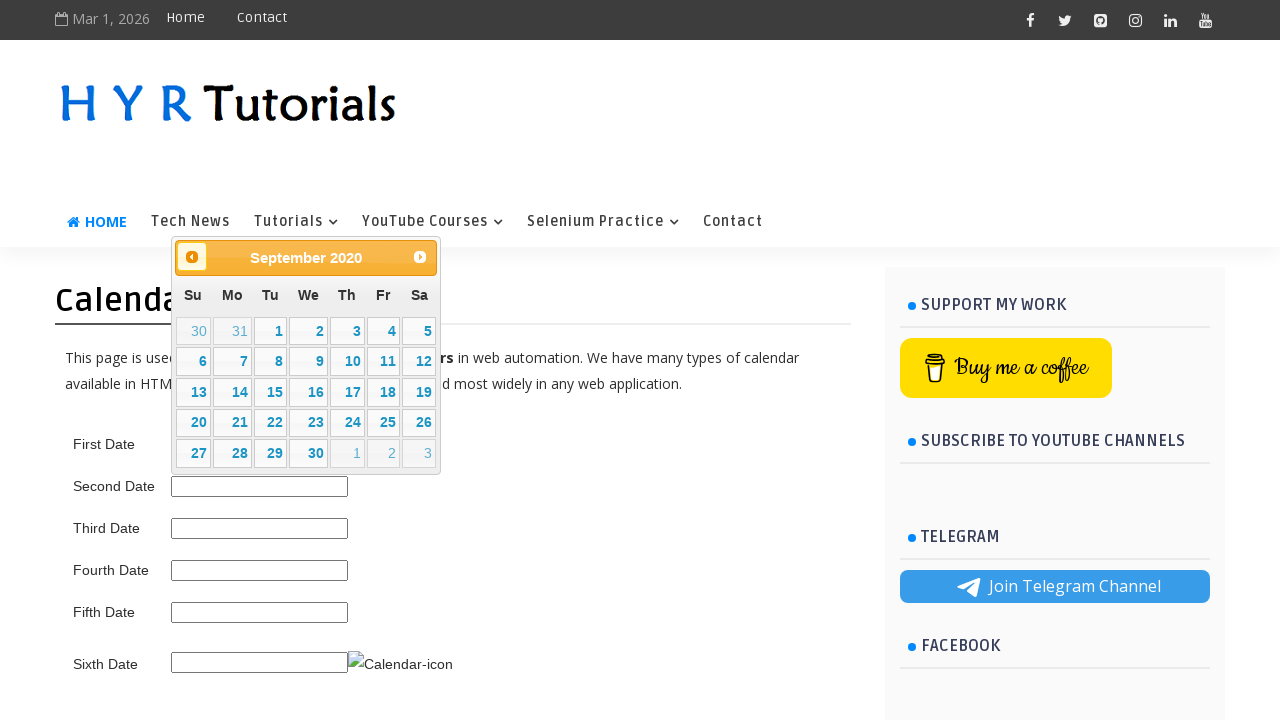

Waited for calendar to update after navigation
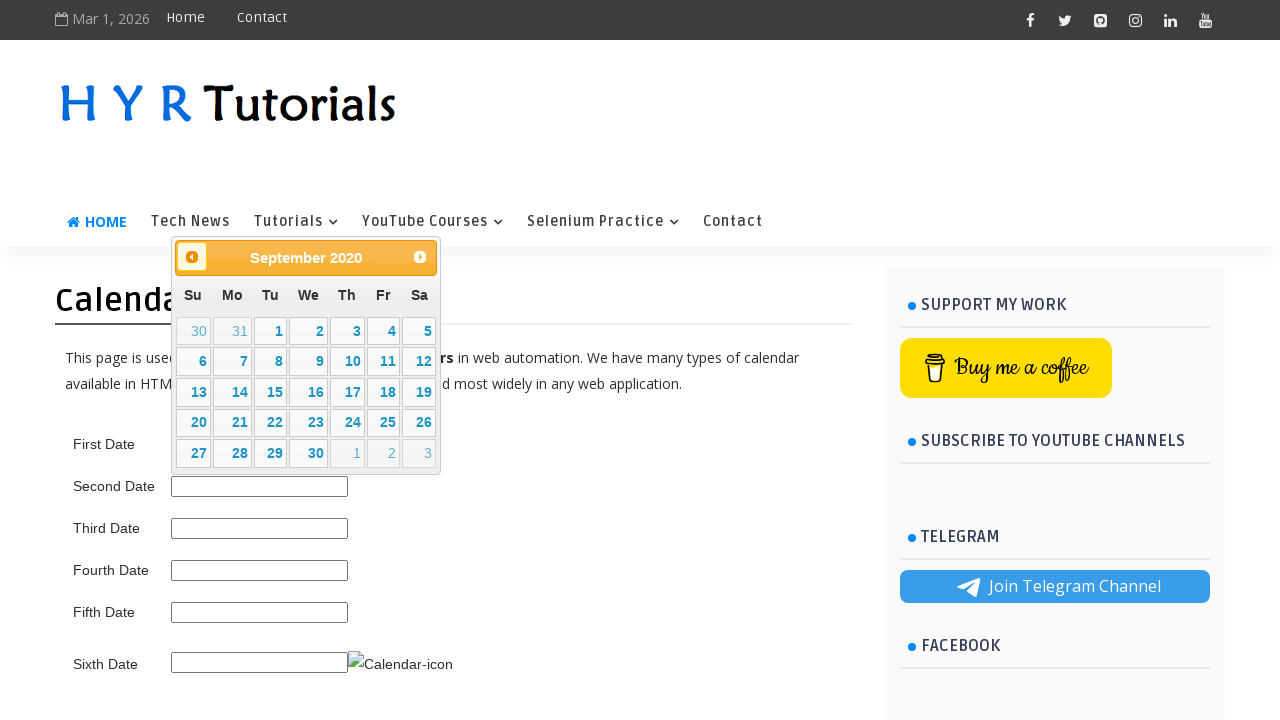

Checked calendar title: September 2020
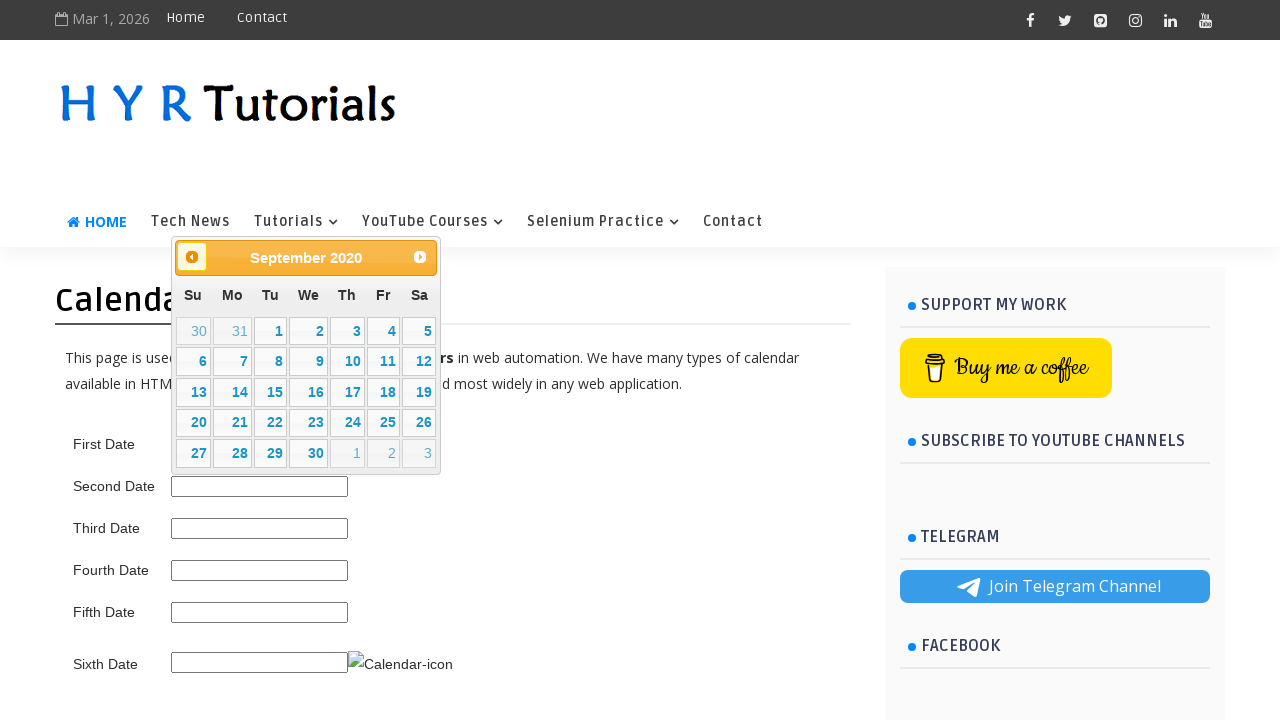

Clicked previous button to navigate to earlier month at (192, 257) on .ui-datepicker-prev
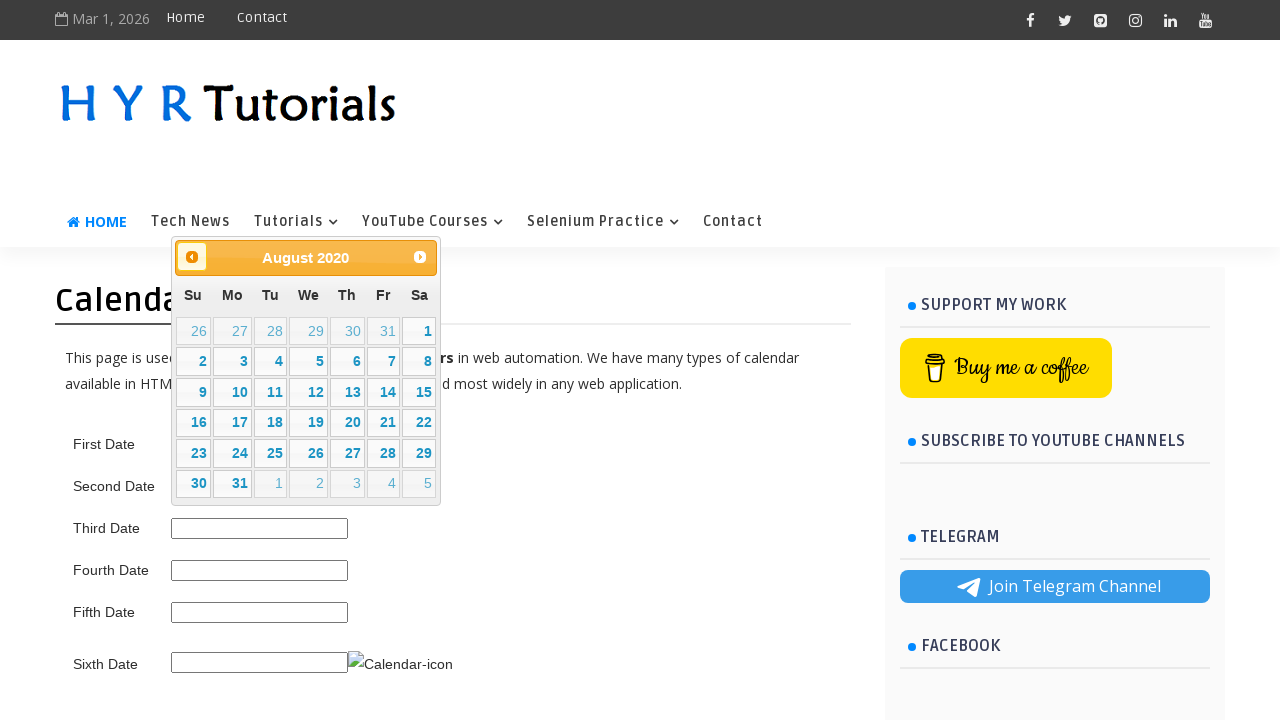

Waited for calendar to update after navigation
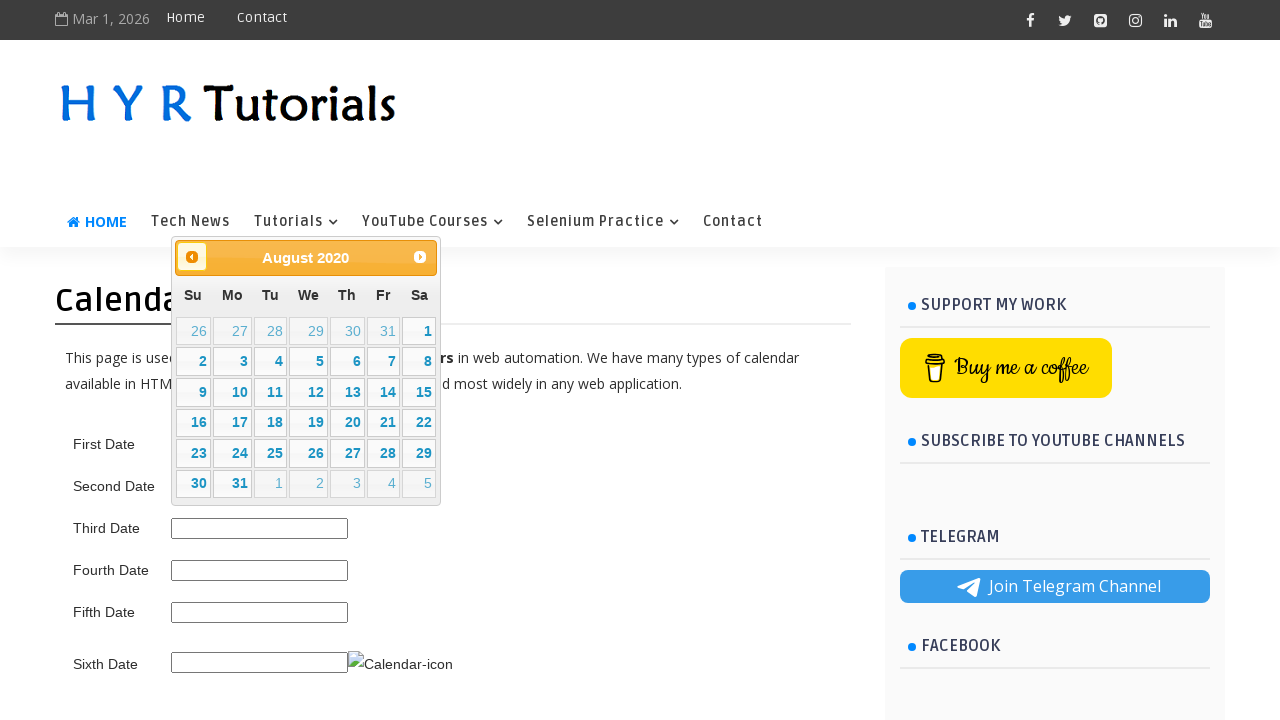

Checked calendar title: August 2020
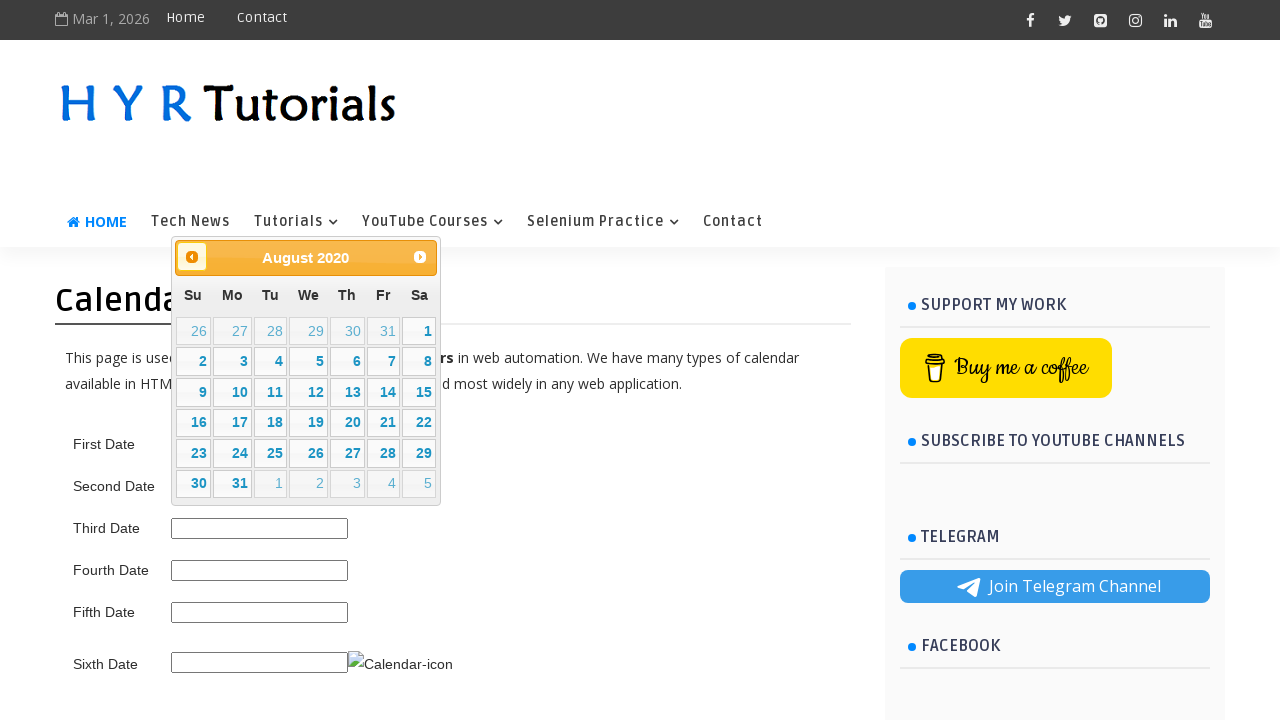

Clicked previous button to navigate to earlier month at (192, 257) on .ui-datepicker-prev
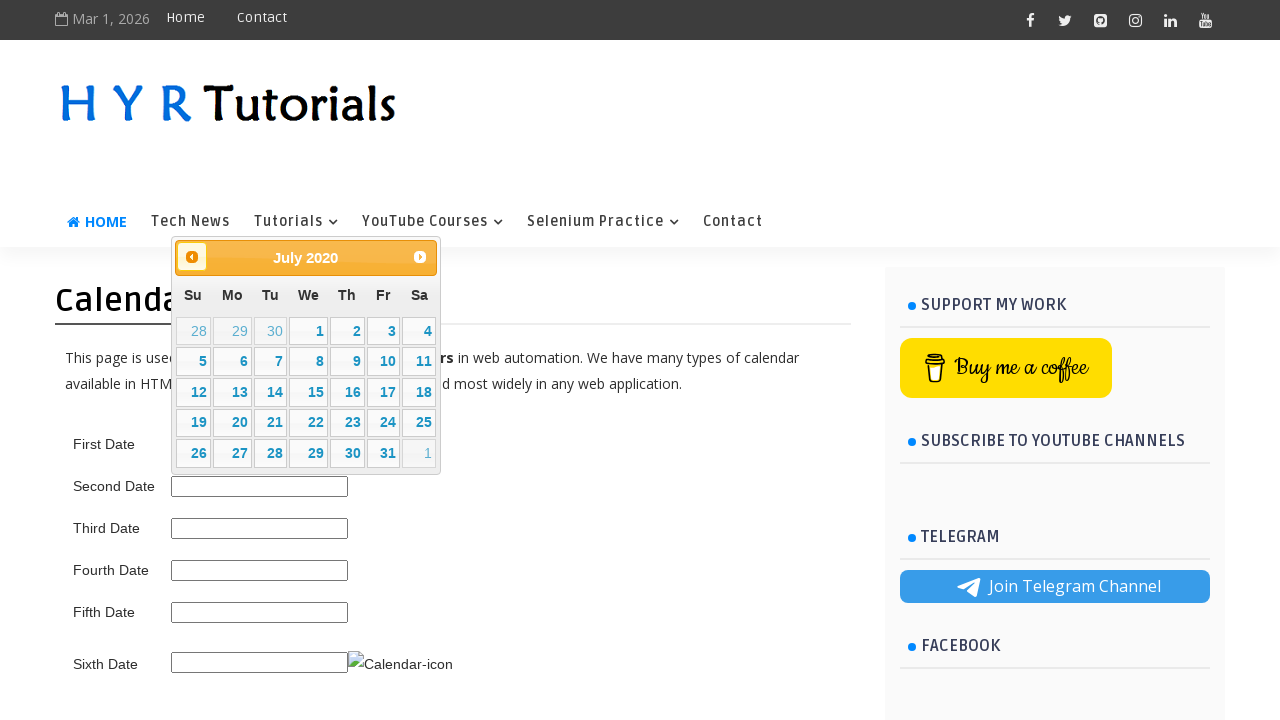

Waited for calendar to update after navigation
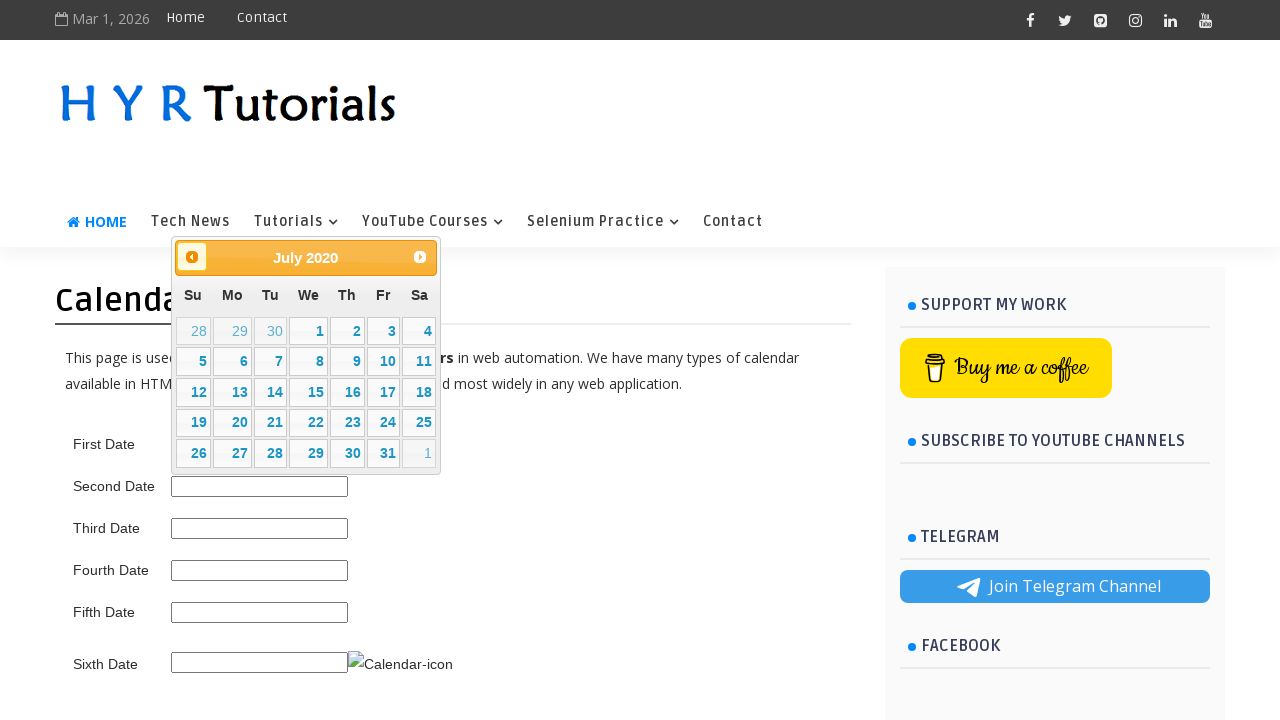

Checked calendar title: July 2020
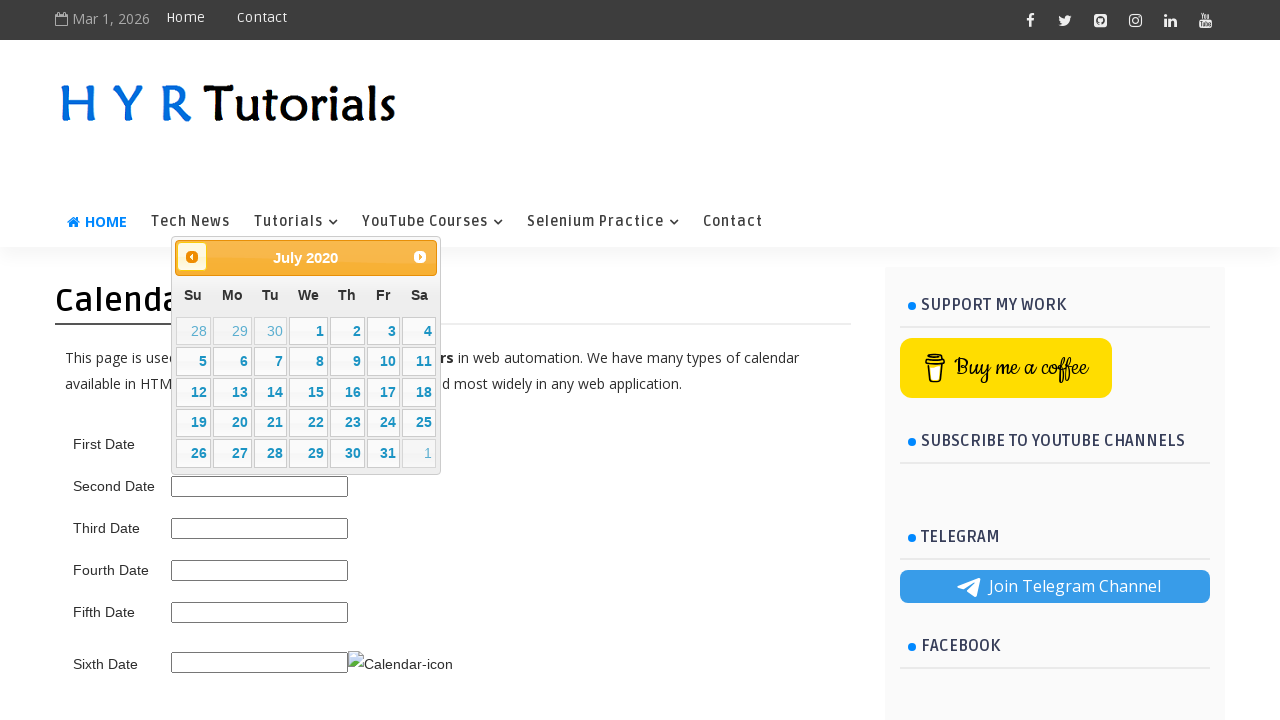

Clicked previous button to navigate to earlier month at (192, 257) on .ui-datepicker-prev
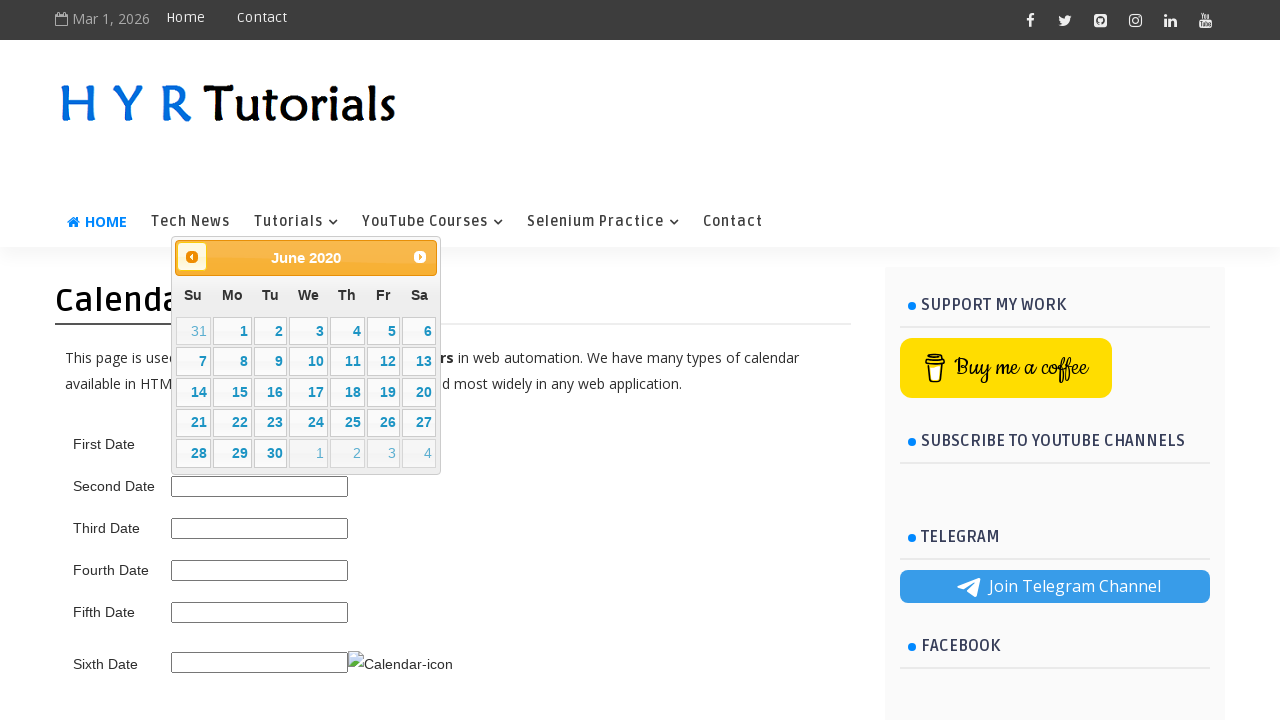

Waited for calendar to update after navigation
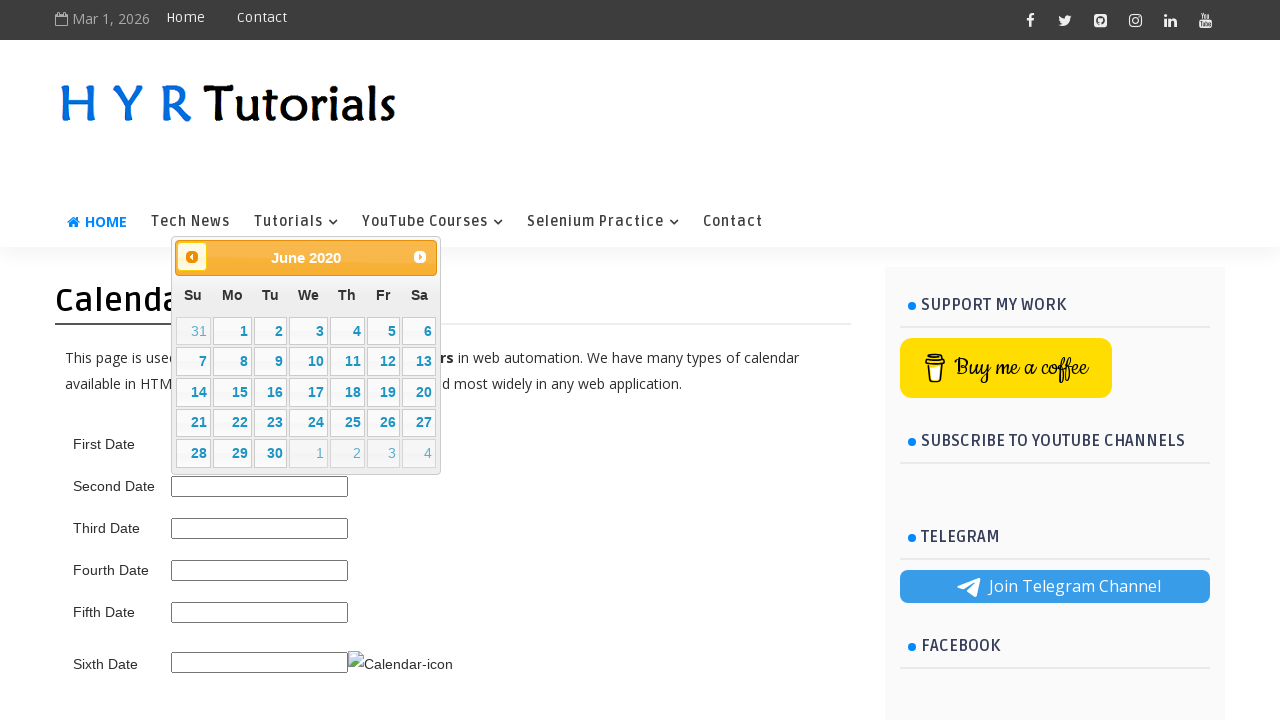

Checked calendar title: June 2020
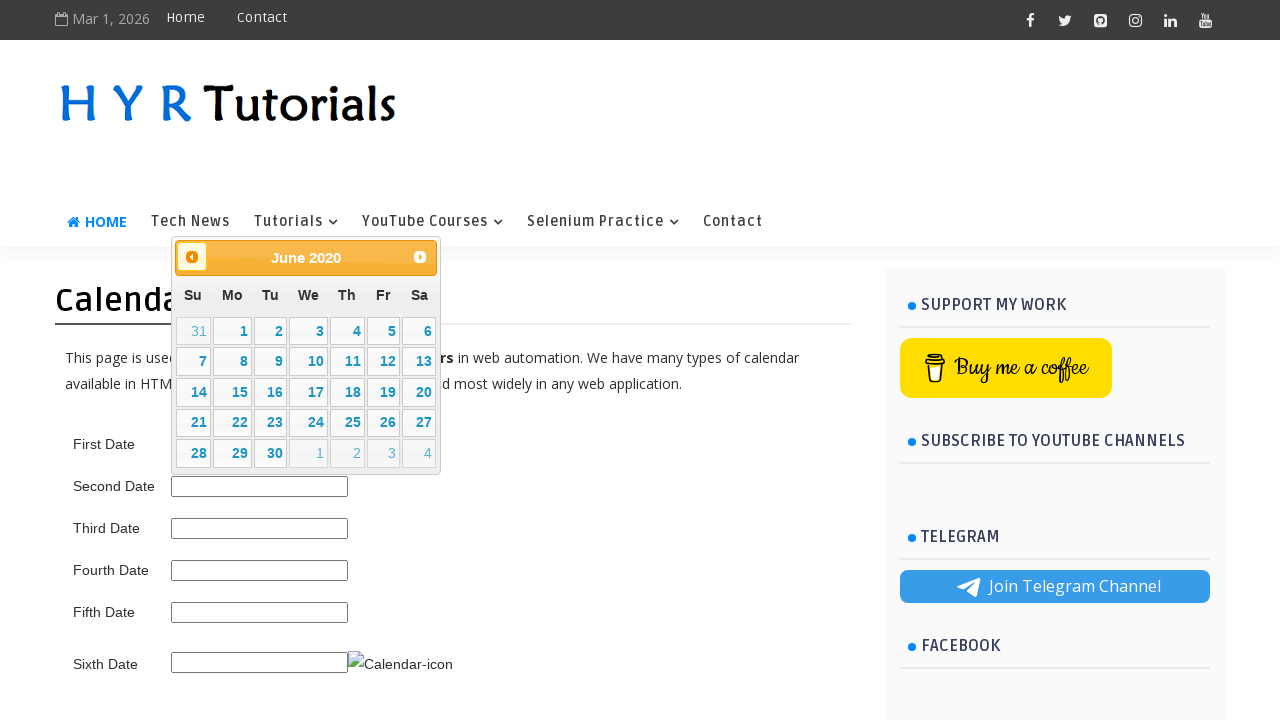

Clicked previous button to navigate to earlier month at (192, 257) on .ui-datepicker-prev
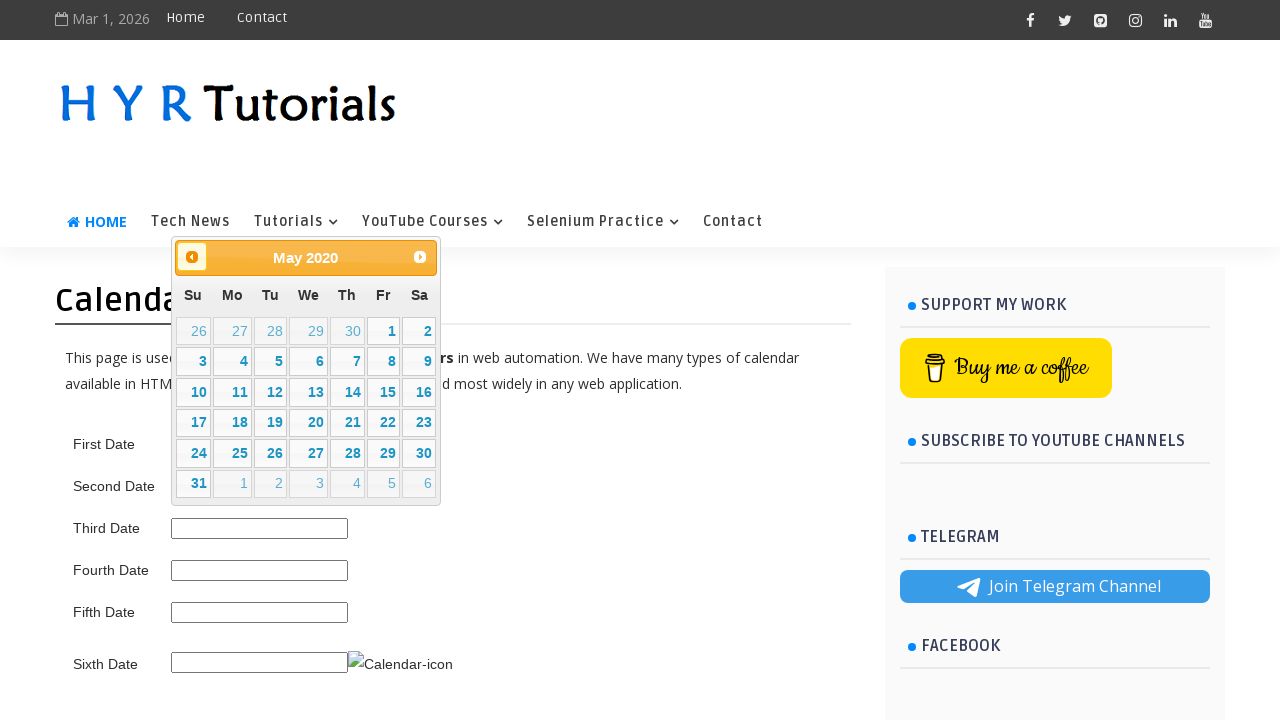

Waited for calendar to update after navigation
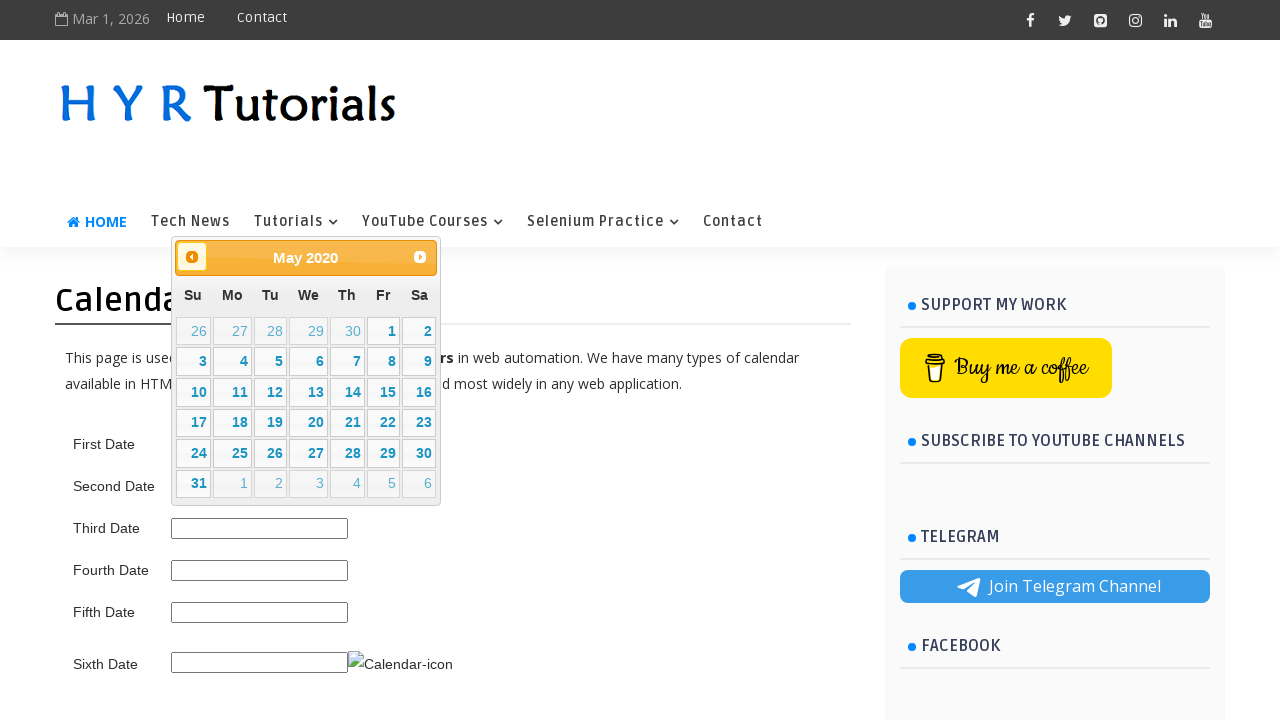

Checked calendar title: May 2020
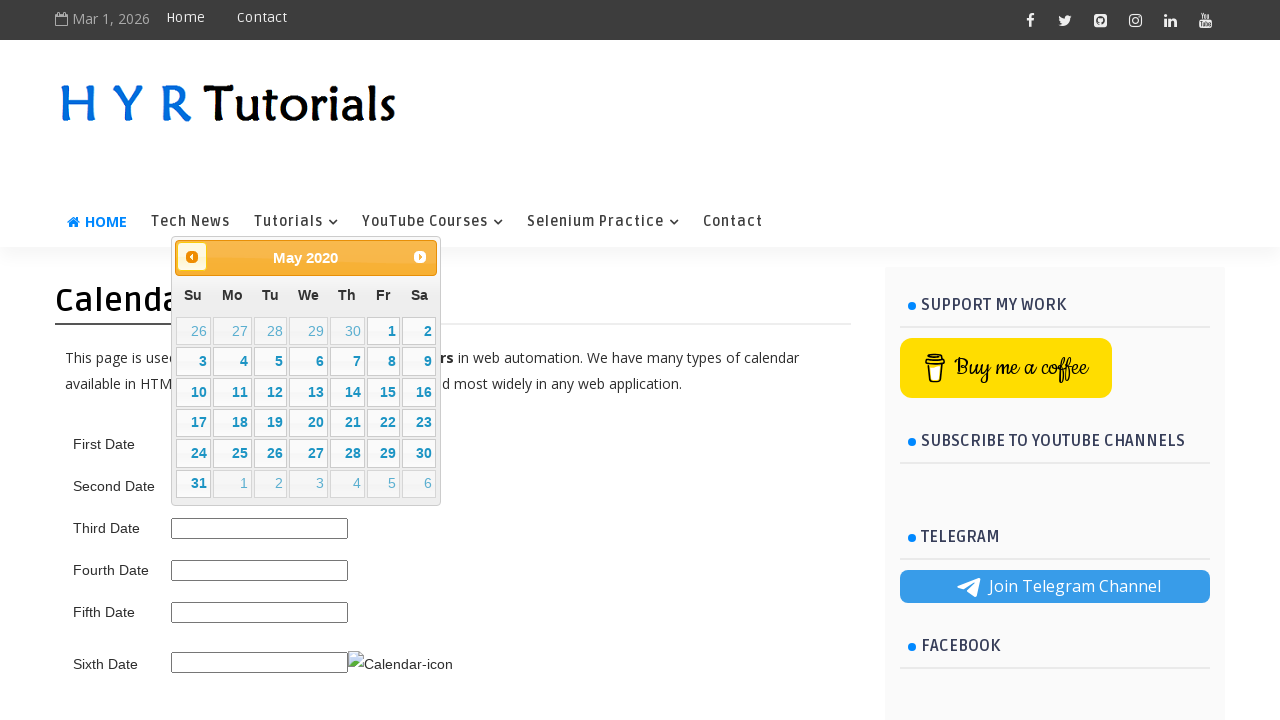

Clicked previous button to navigate to earlier month at (192, 257) on .ui-datepicker-prev
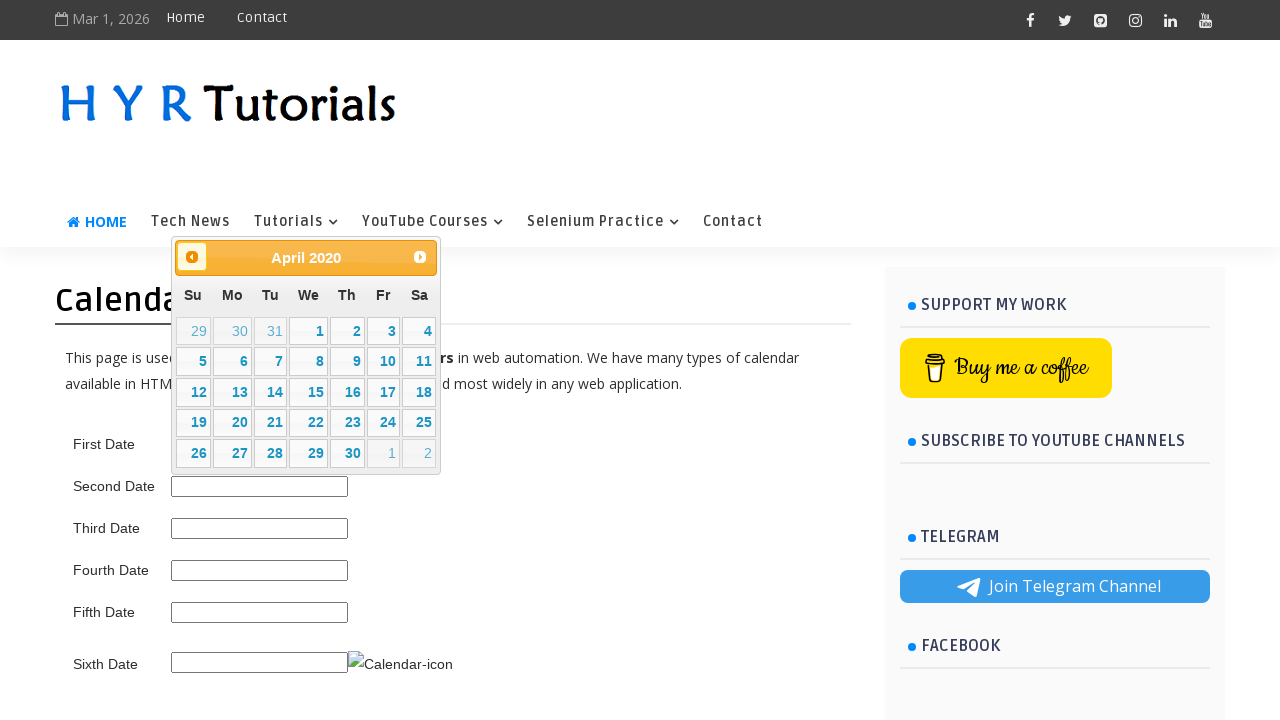

Waited for calendar to update after navigation
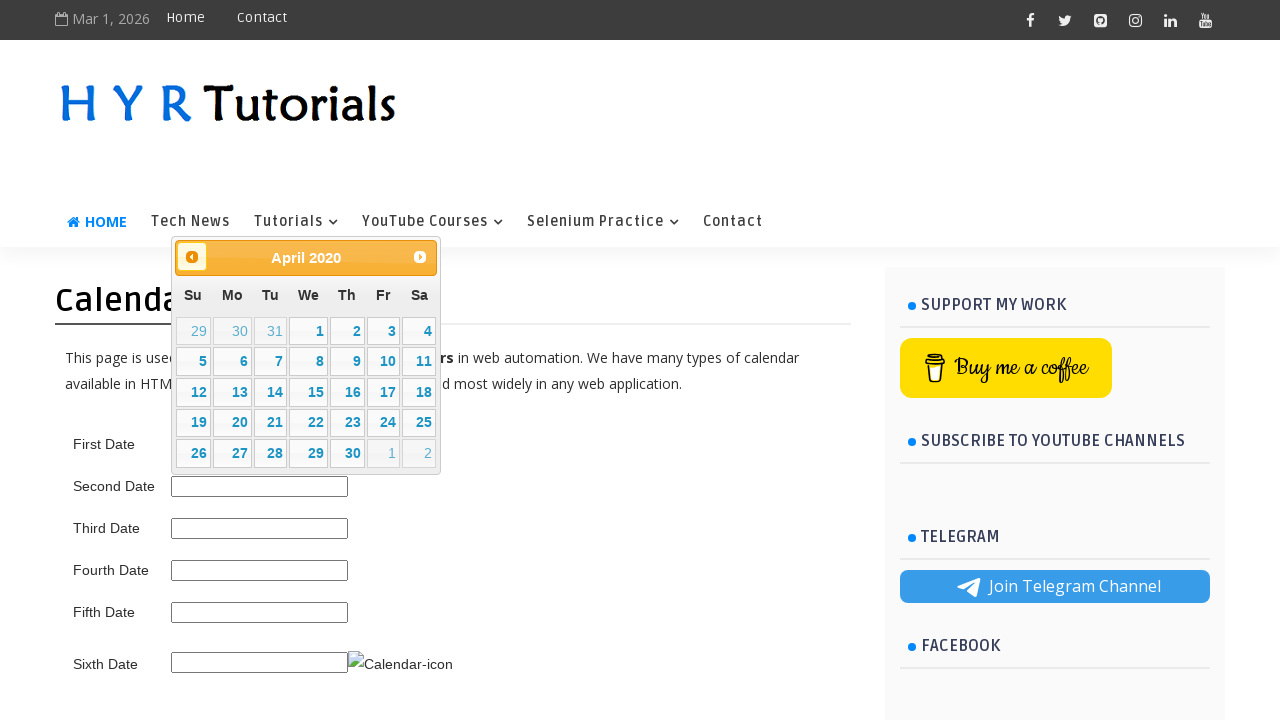

Checked calendar title: April 2020
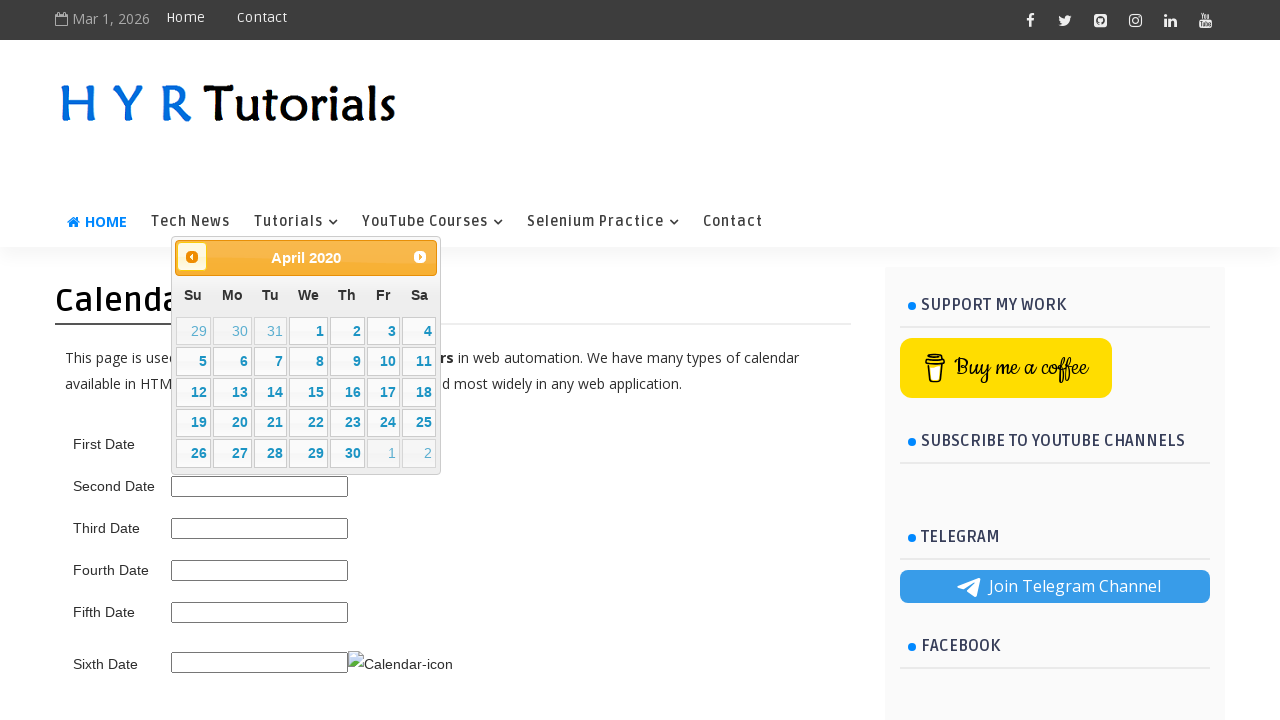

Clicked previous button to navigate to earlier month at (192, 257) on .ui-datepicker-prev
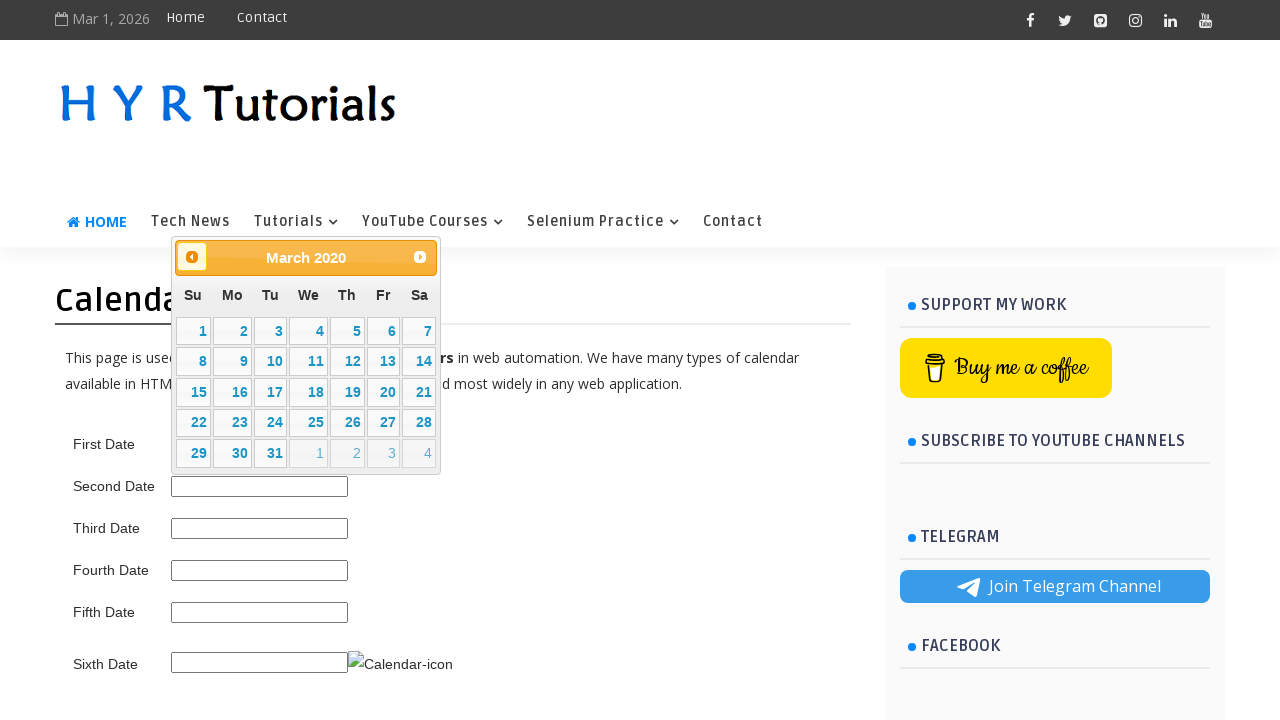

Waited for calendar to update after navigation
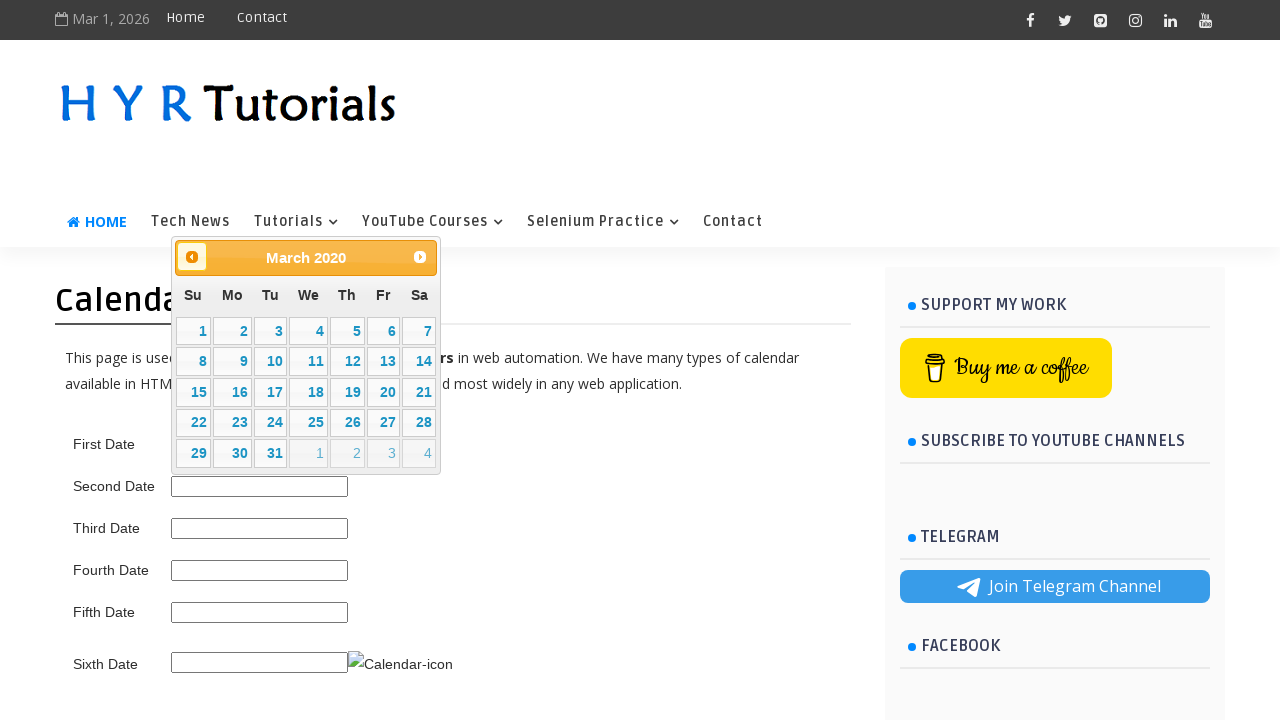

Checked calendar title: March 2020
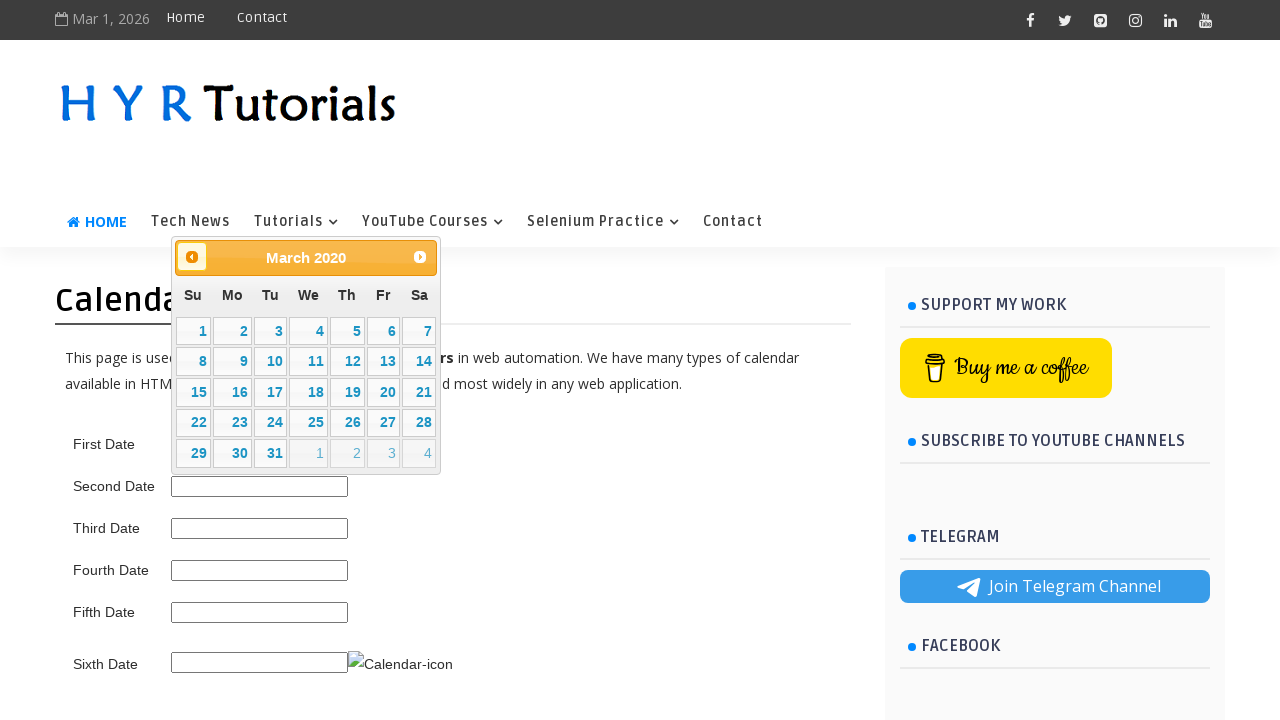

Clicked previous button to navigate to earlier month at (192, 257) on .ui-datepicker-prev
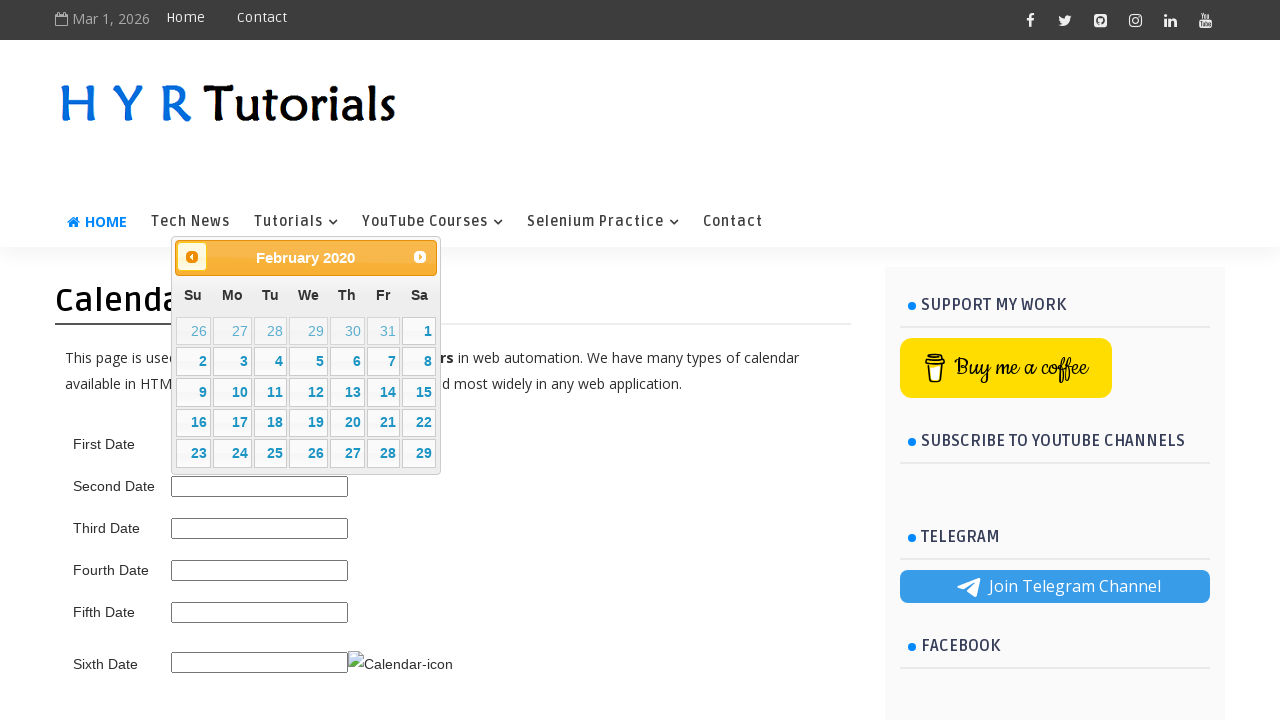

Waited for calendar to update after navigation
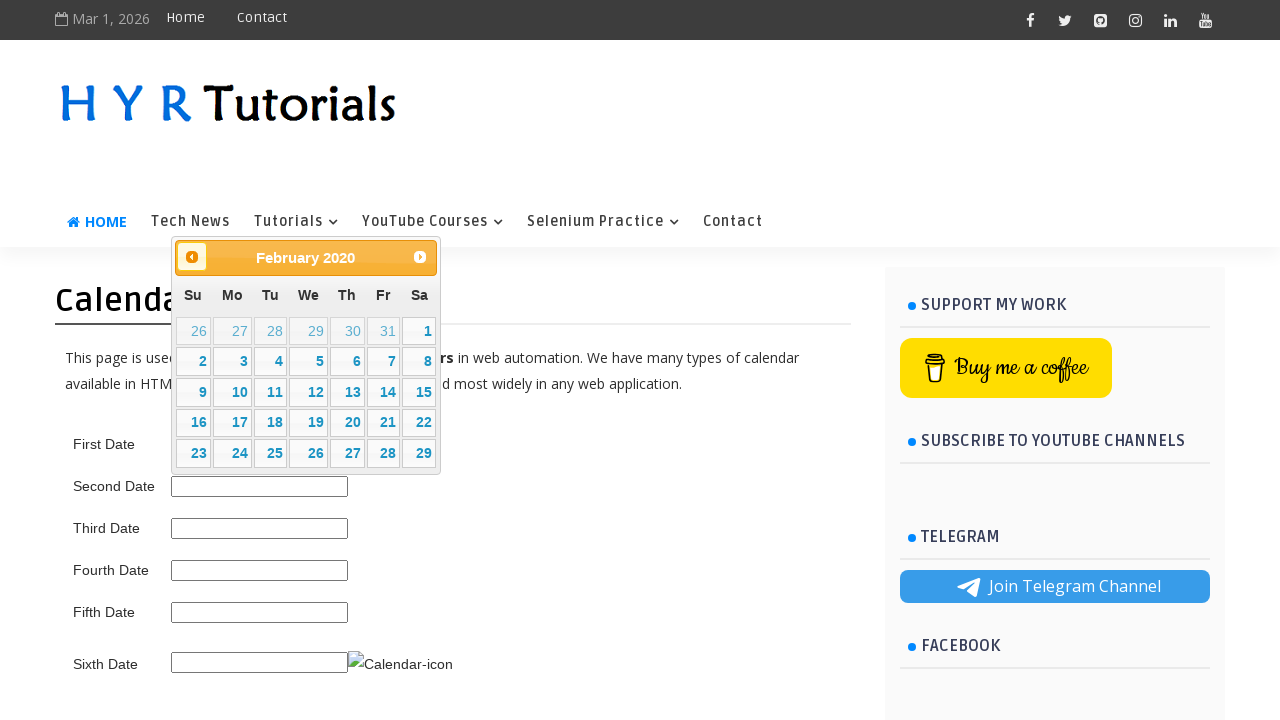

Checked calendar title: February 2020
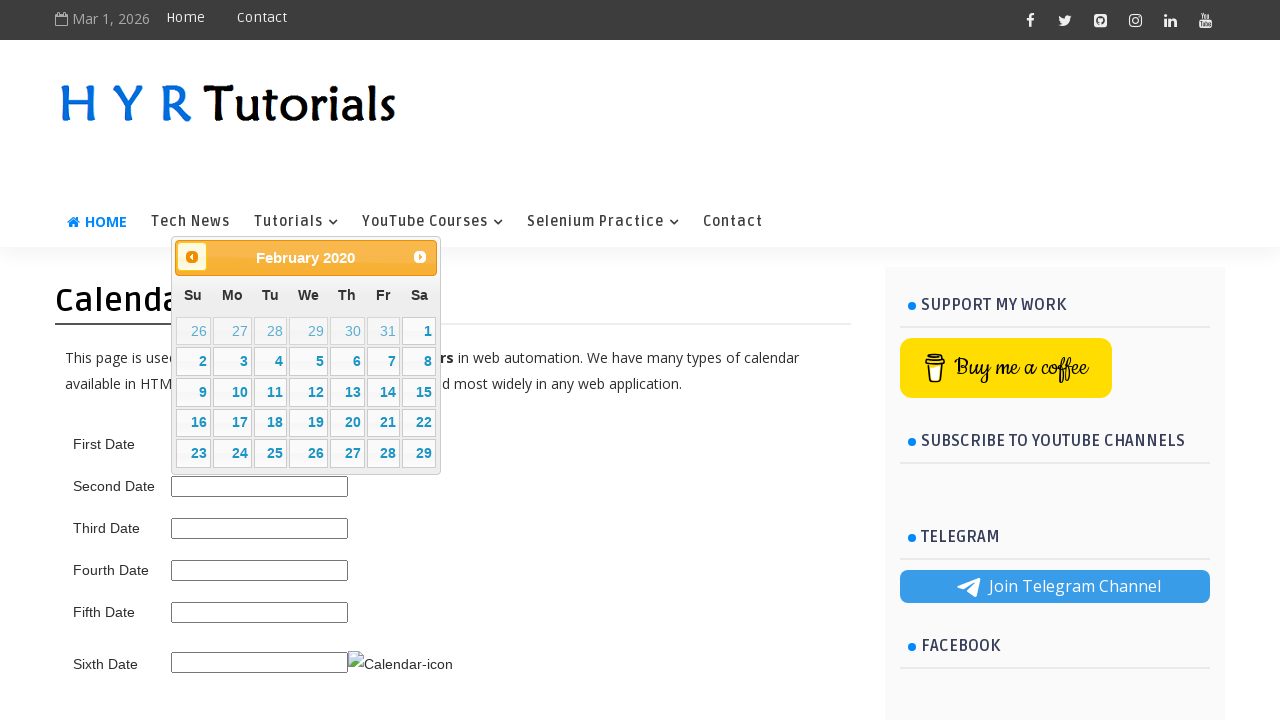

Clicked previous button to navigate to earlier month at (192, 257) on .ui-datepicker-prev
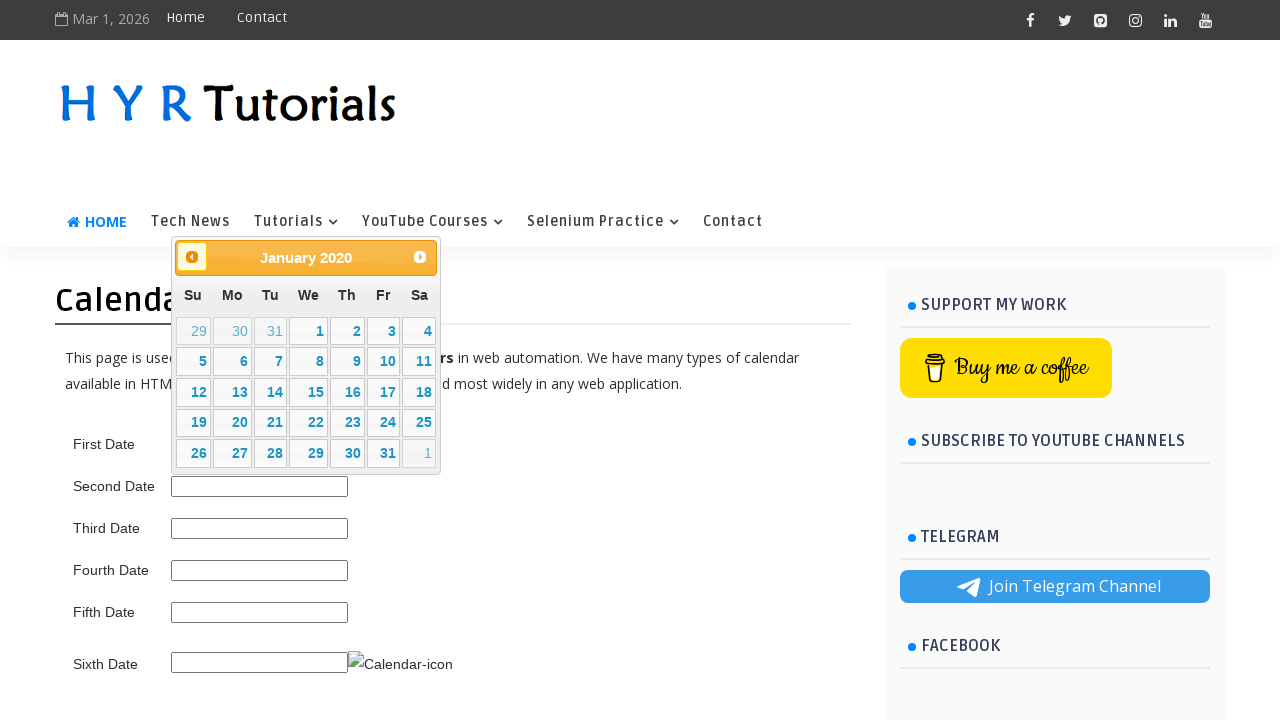

Waited for calendar to update after navigation
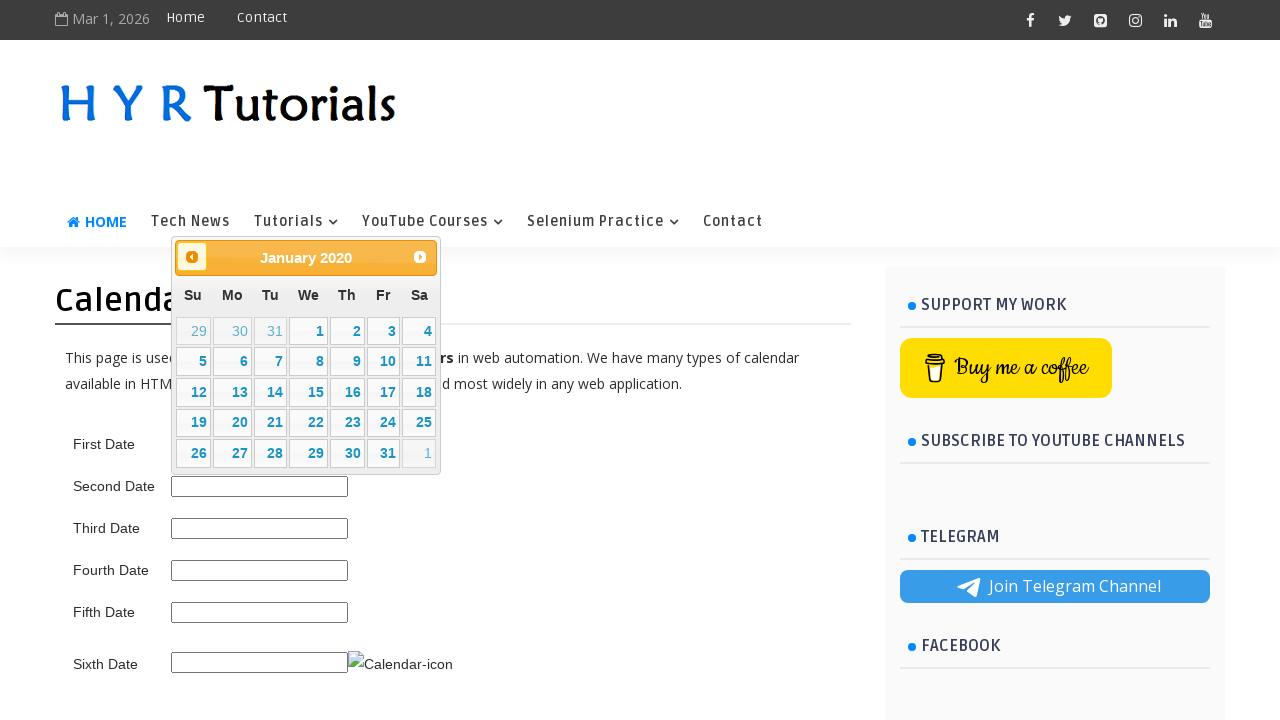

Checked calendar title: January 2020
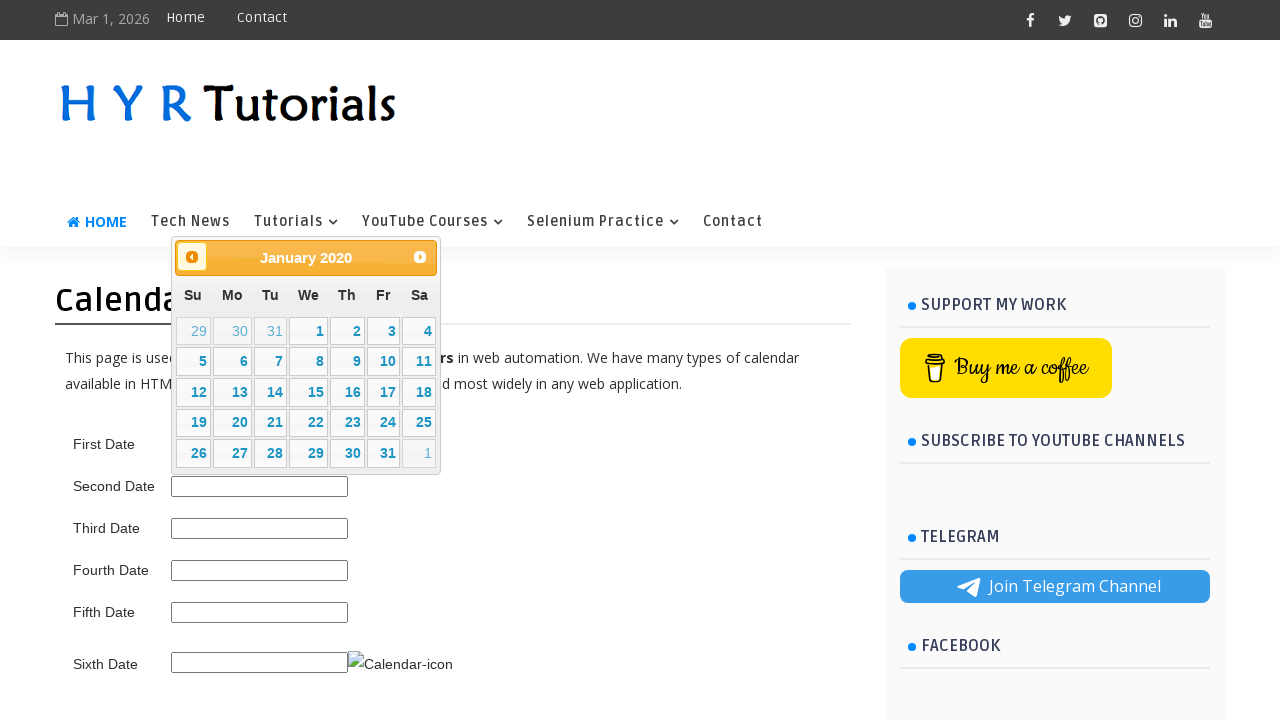

Clicked previous button to navigate to earlier month at (192, 257) on .ui-datepicker-prev
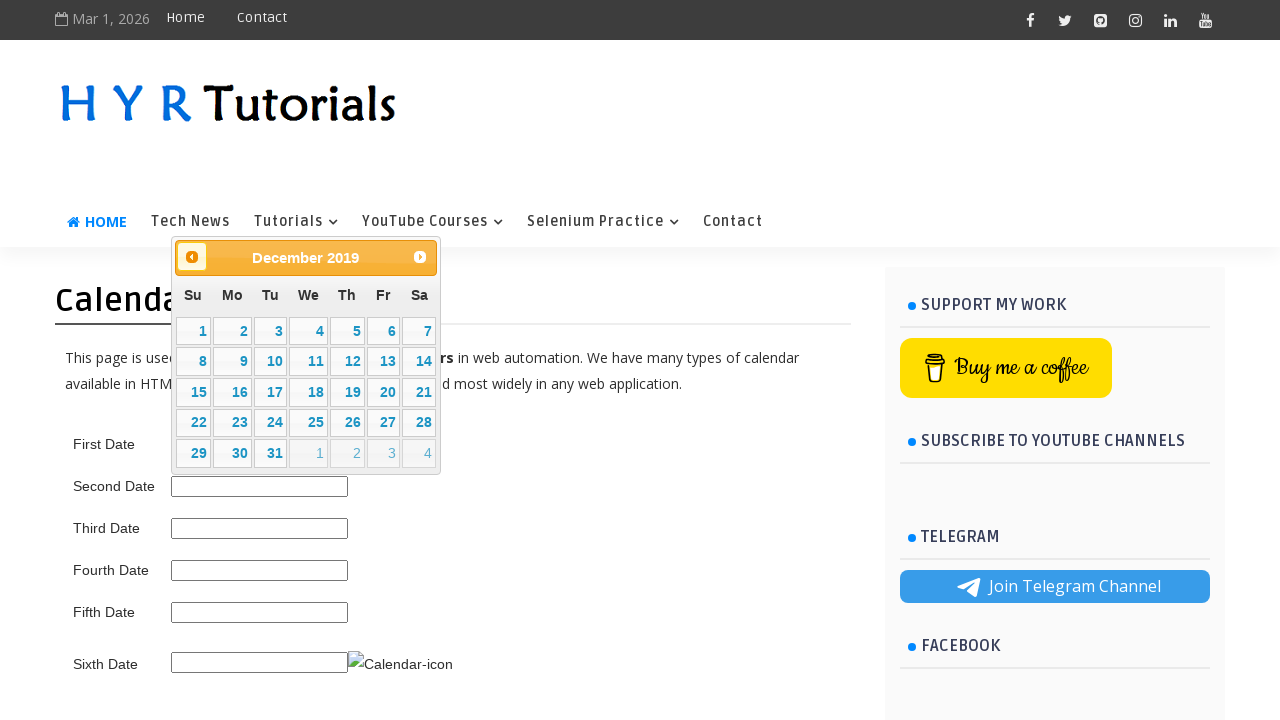

Waited for calendar to update after navigation
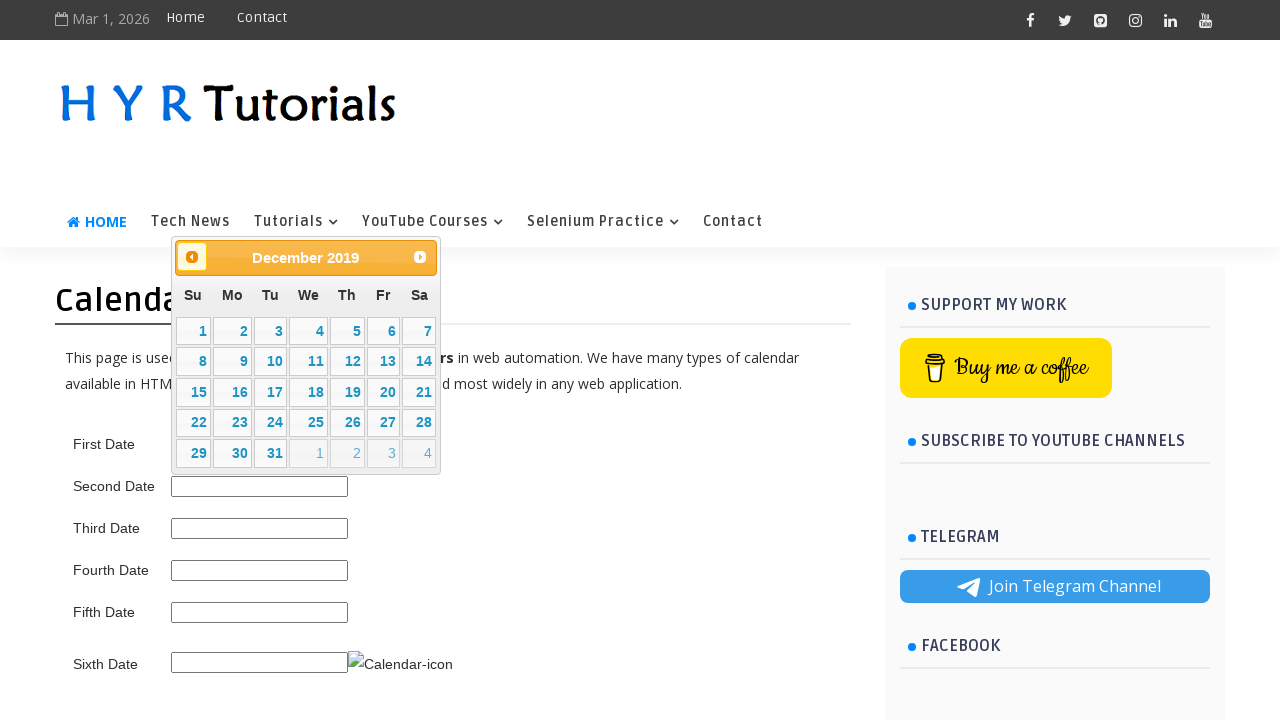

Checked calendar title: December 2019
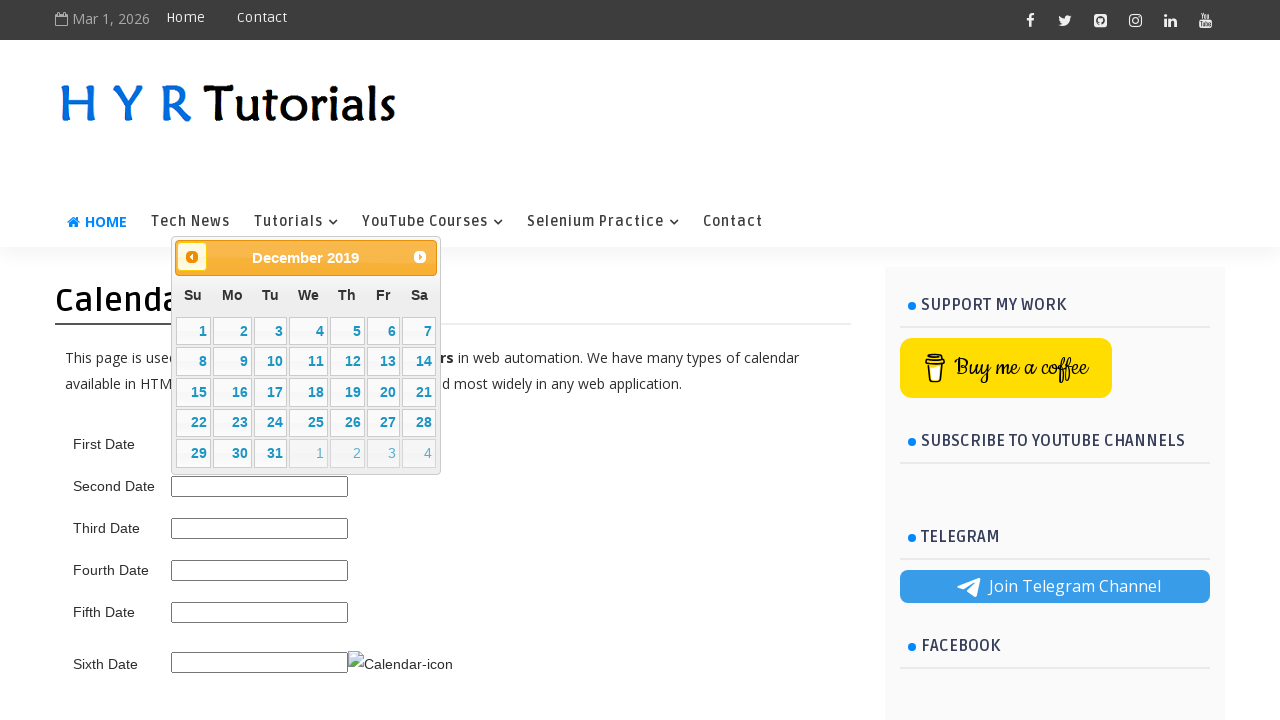

Clicked previous button to navigate to earlier month at (192, 257) on .ui-datepicker-prev
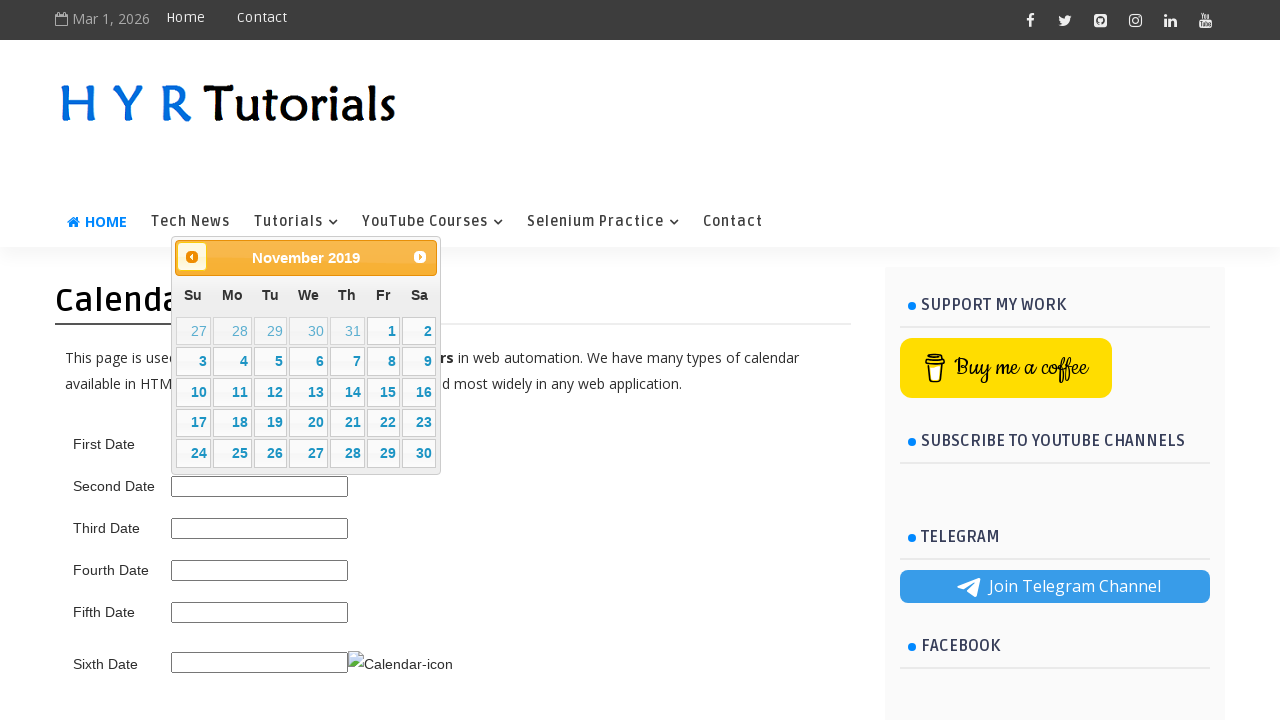

Waited for calendar to update after navigation
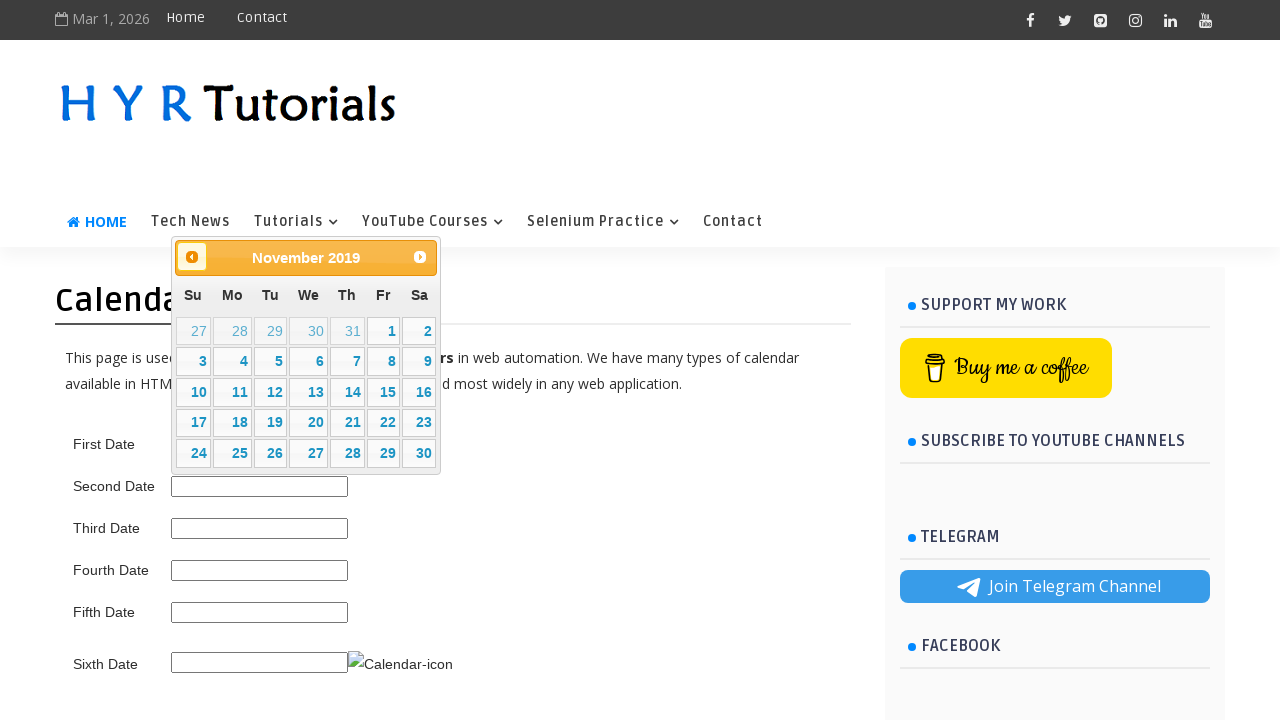

Checked calendar title: November 2019
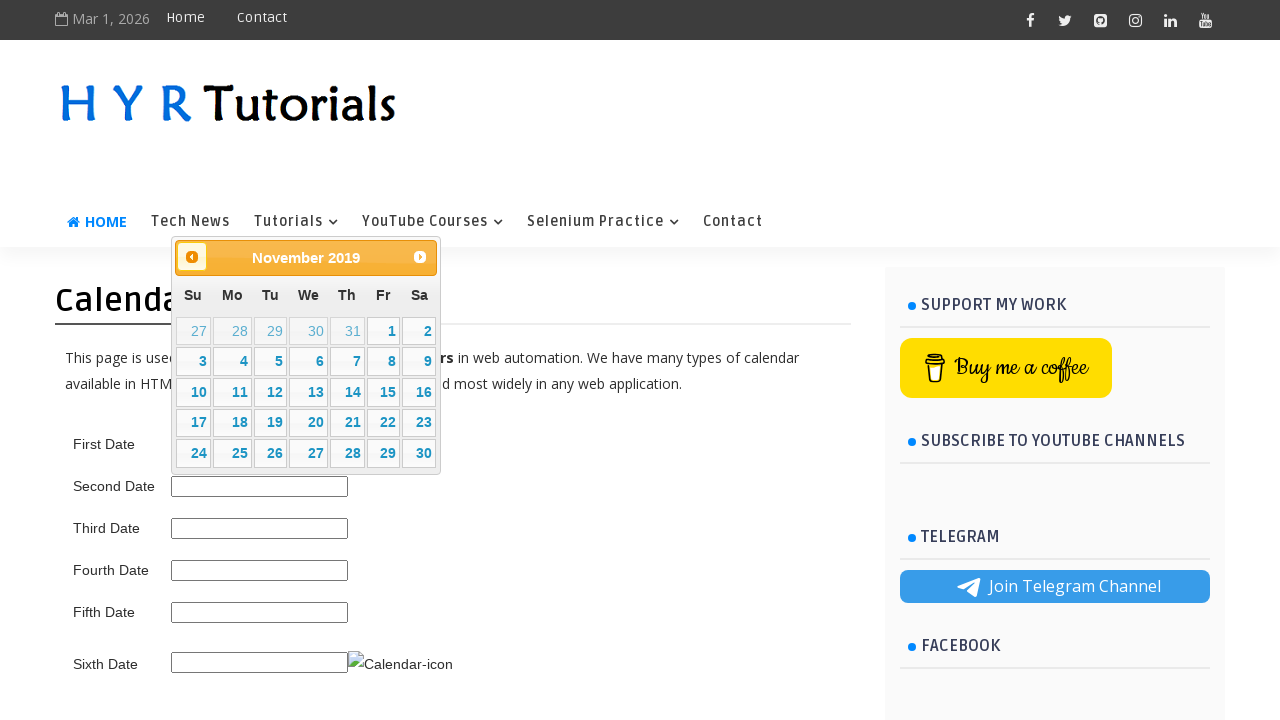

Clicked previous button to navigate to earlier month at (192, 257) on .ui-datepicker-prev
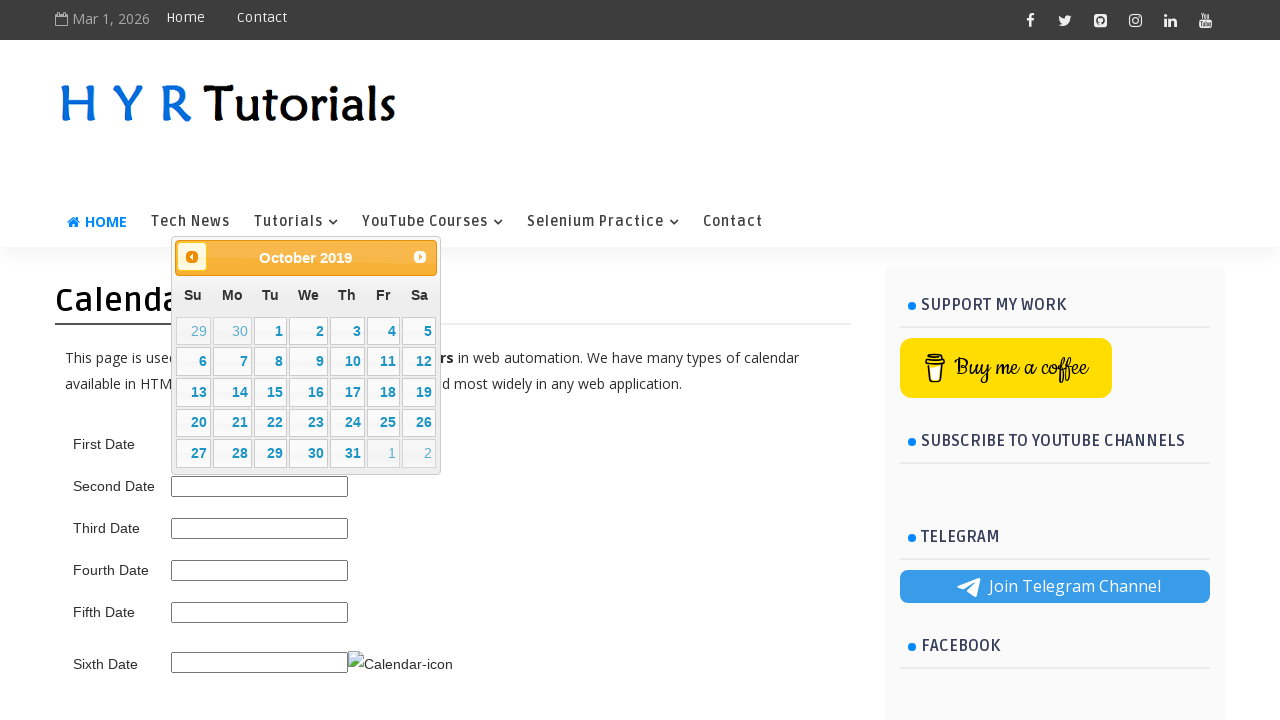

Waited for calendar to update after navigation
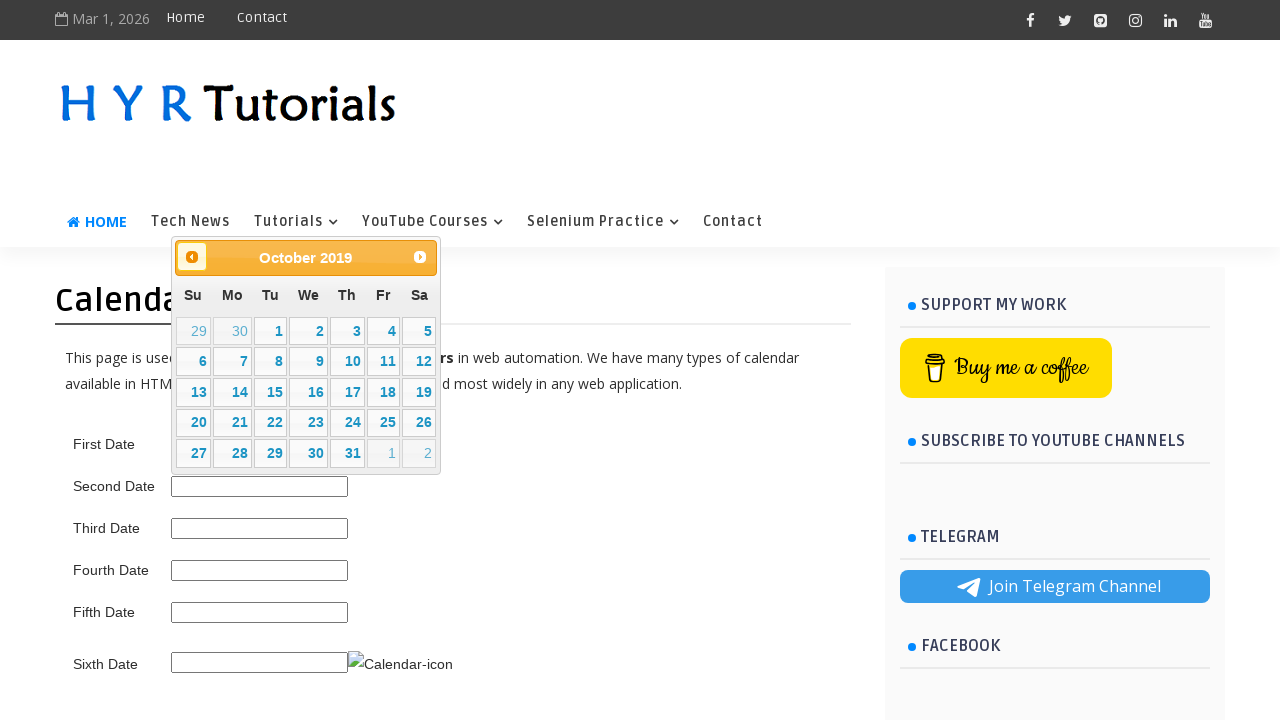

Checked calendar title: October 2019
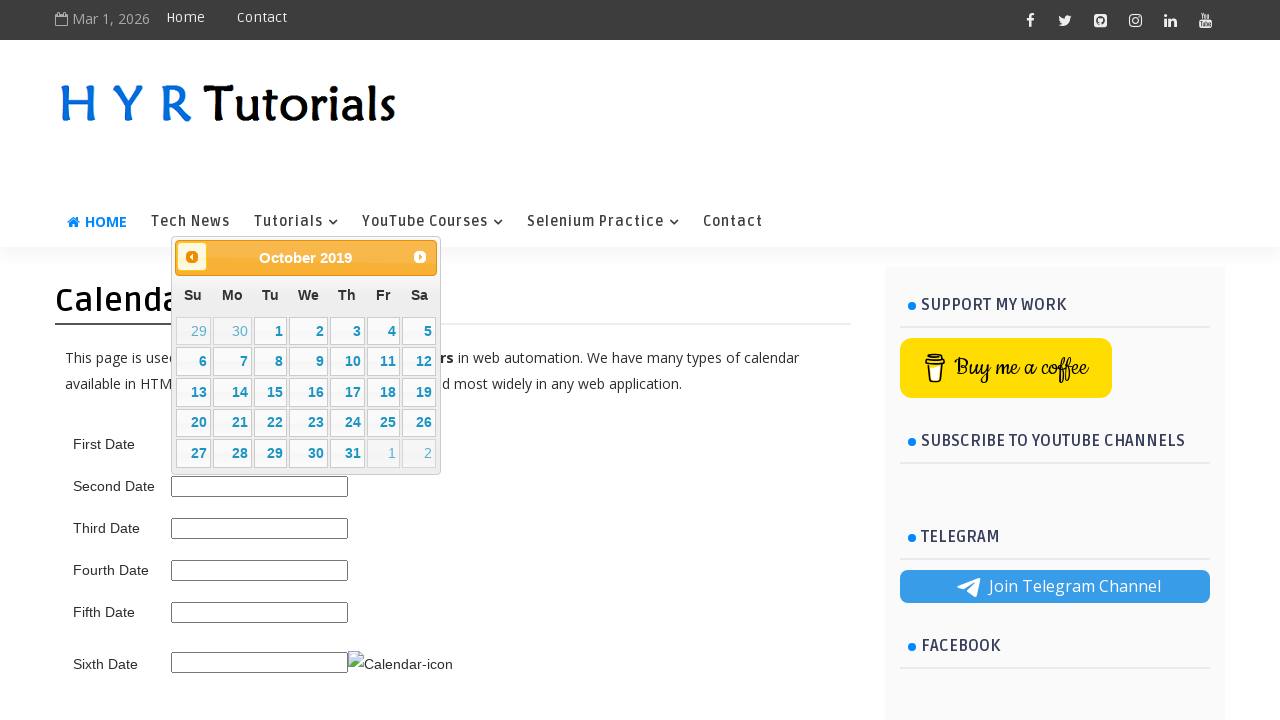

Clicked previous button to navigate to earlier month at (192, 257) on .ui-datepicker-prev
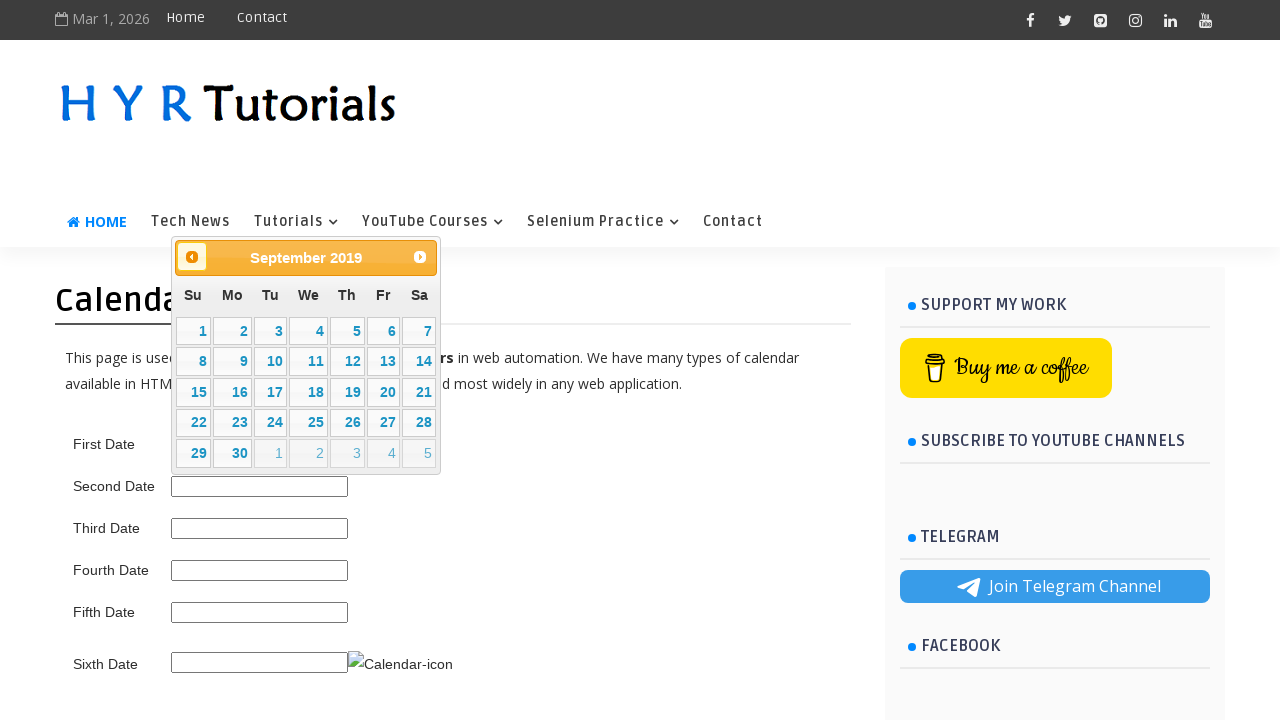

Waited for calendar to update after navigation
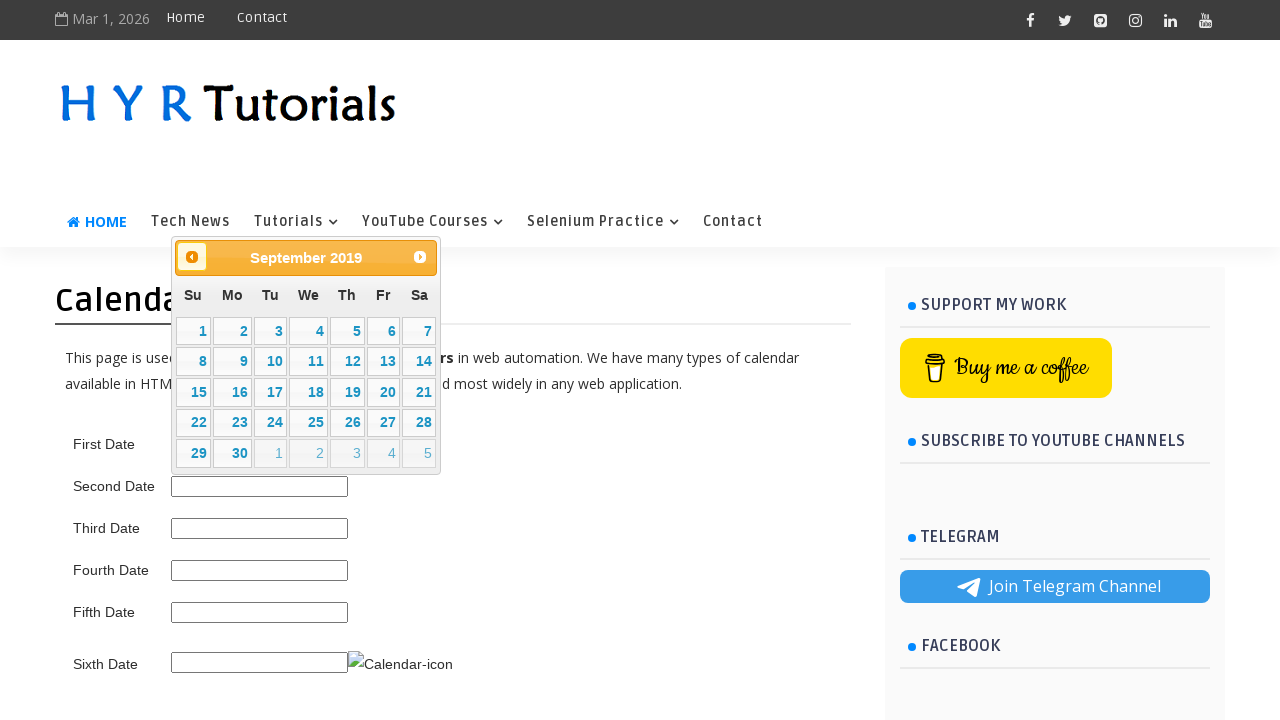

Checked calendar title: September 2019
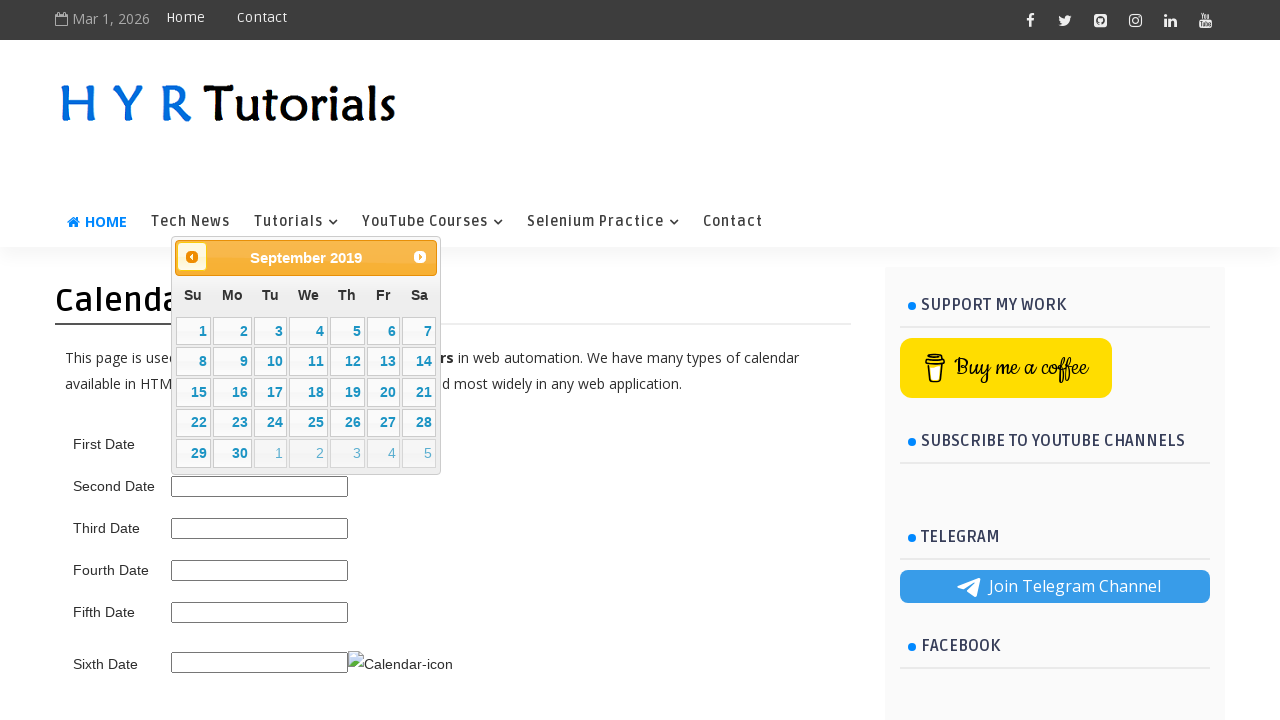

Clicked previous button to navigate to earlier month at (192, 257) on .ui-datepicker-prev
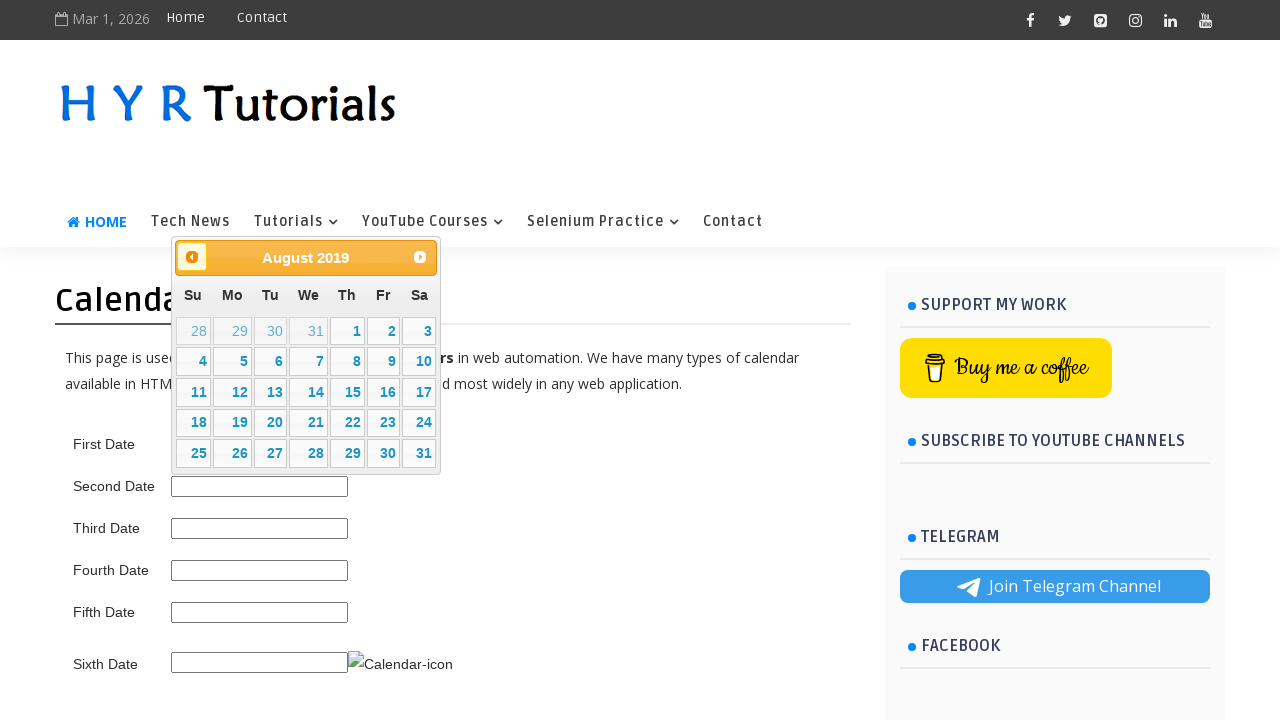

Waited for calendar to update after navigation
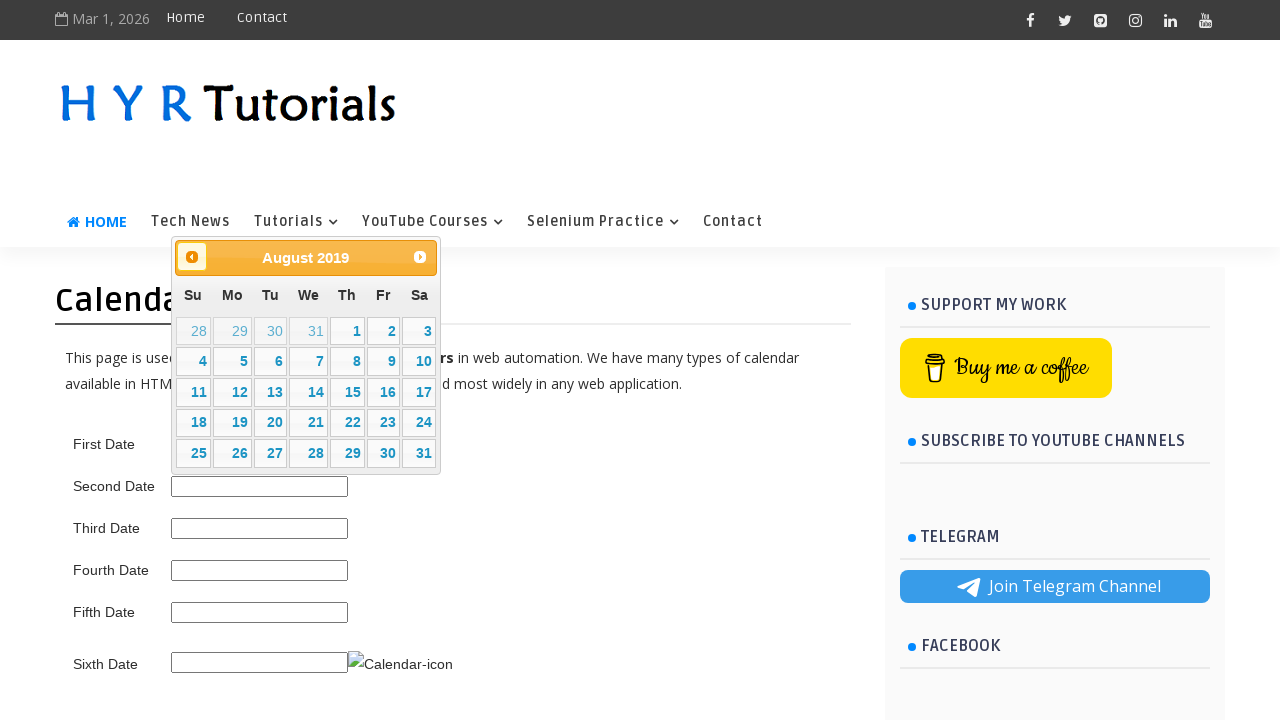

Checked calendar title: August 2019
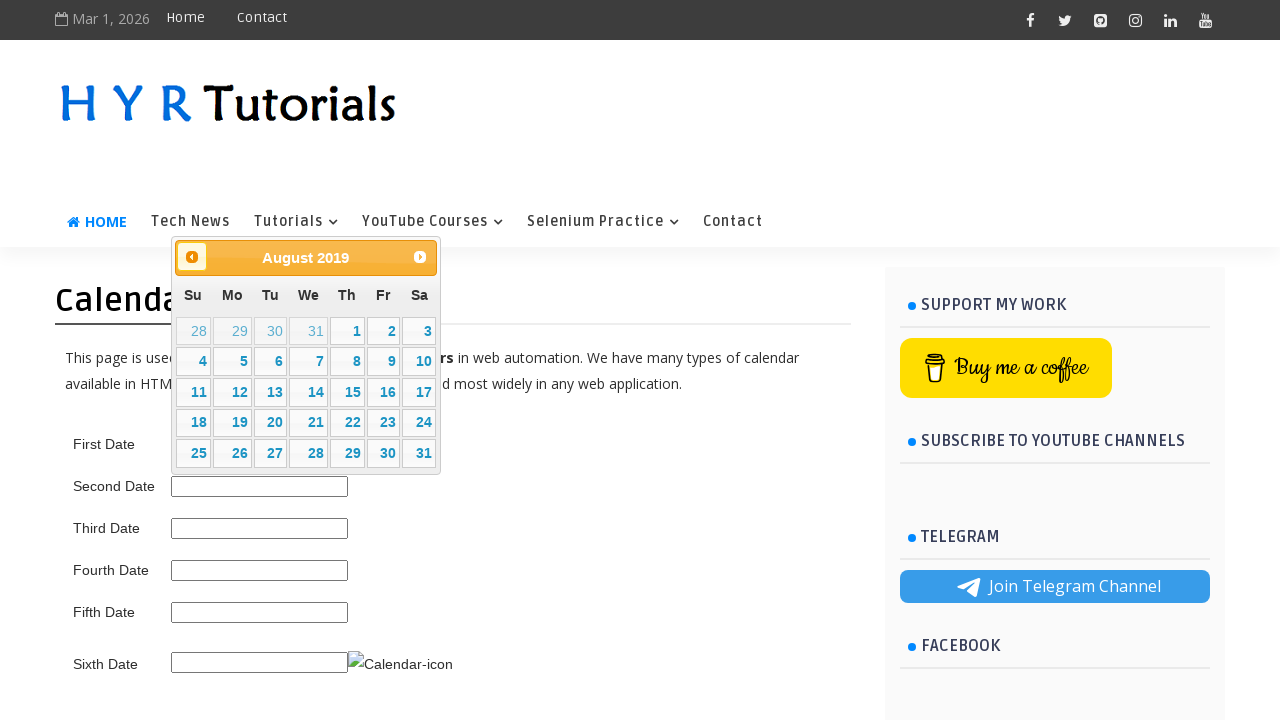

Clicked previous button to navigate to earlier month at (192, 257) on .ui-datepicker-prev
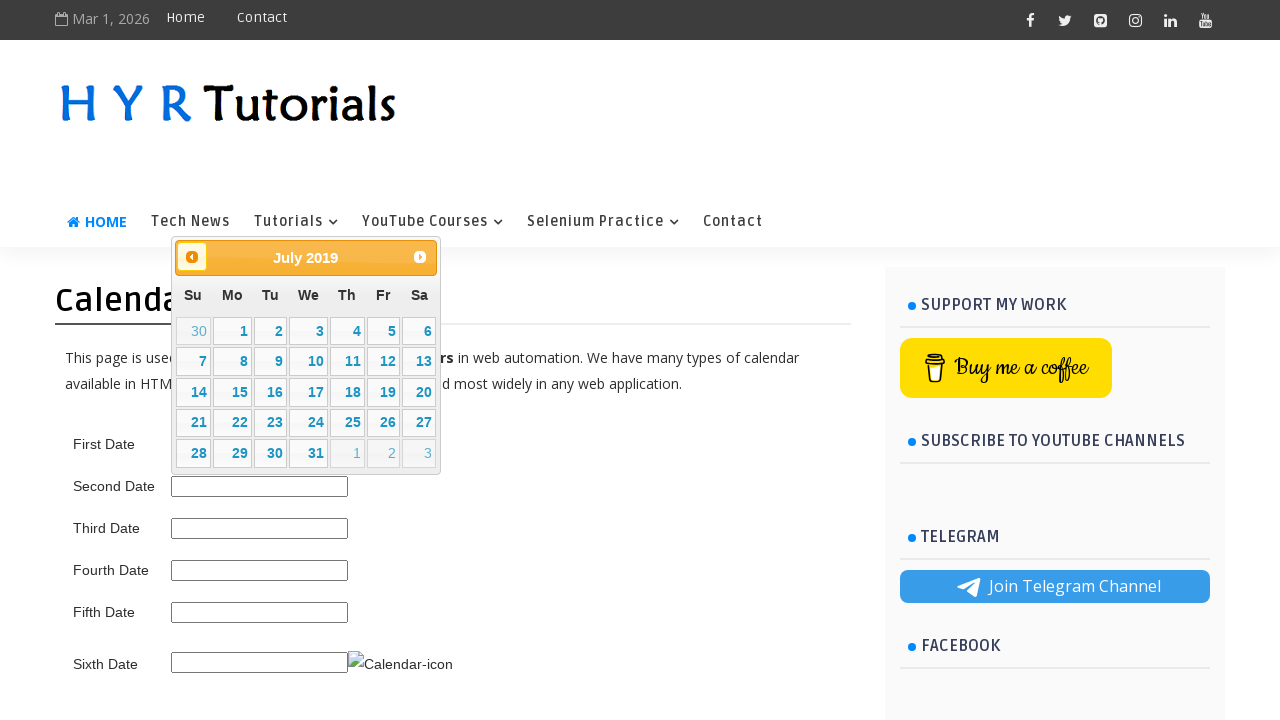

Waited for calendar to update after navigation
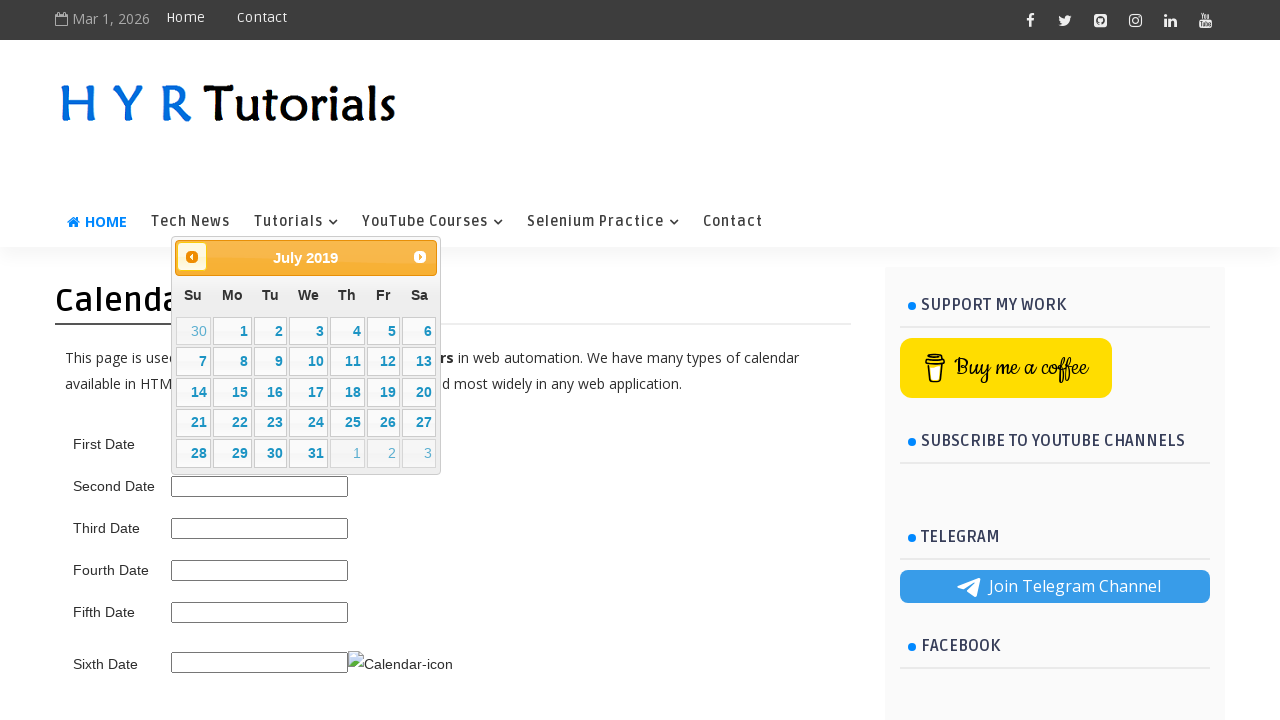

Checked calendar title: July 2019
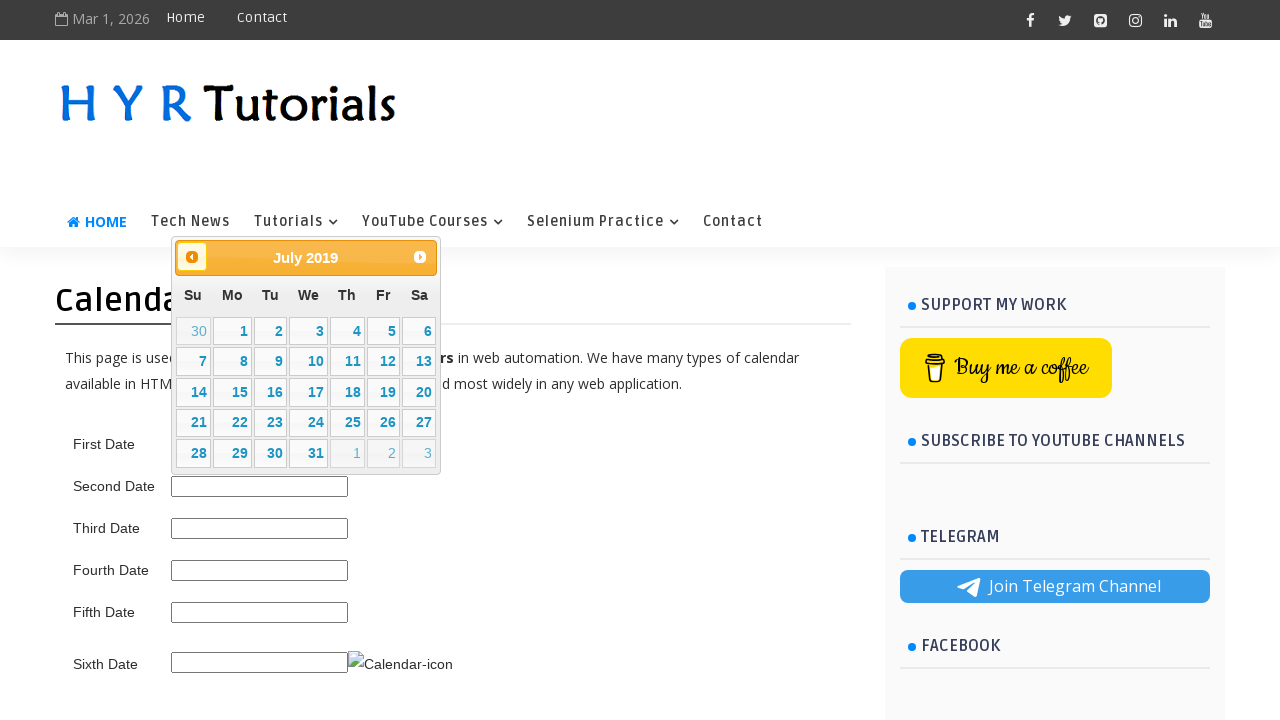

Clicked previous button to navigate to earlier month at (192, 257) on .ui-datepicker-prev
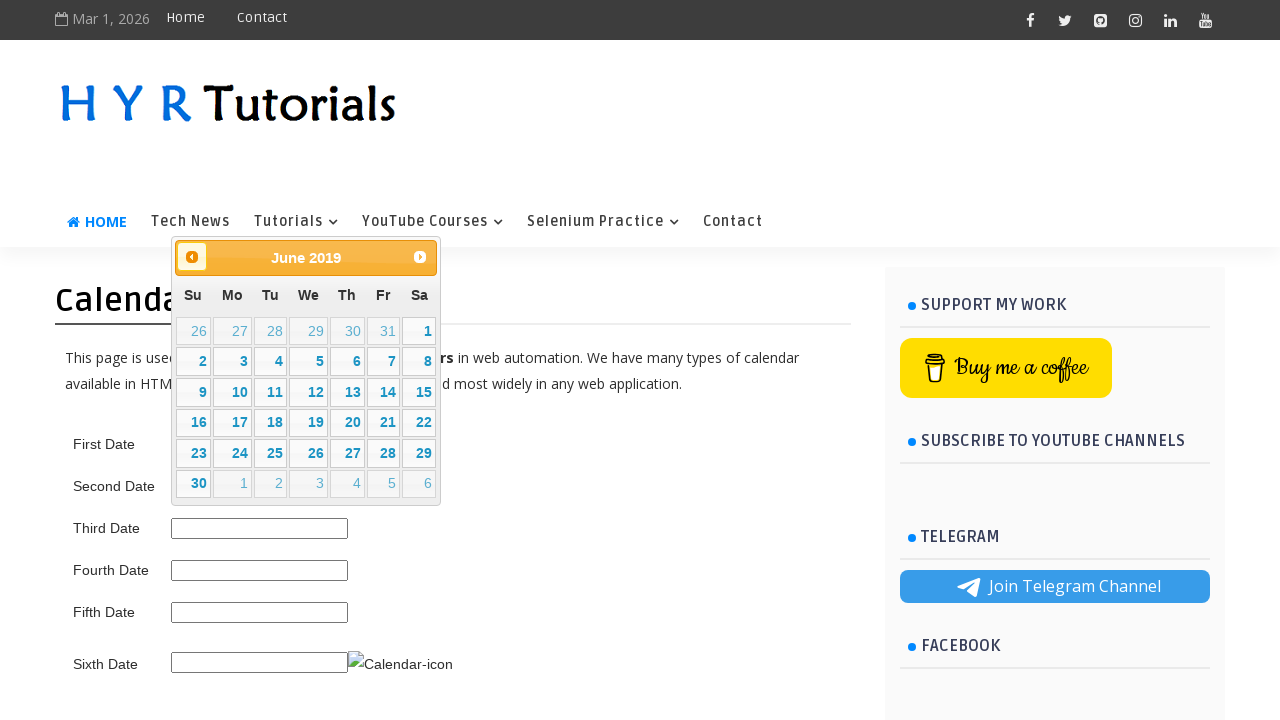

Waited for calendar to update after navigation
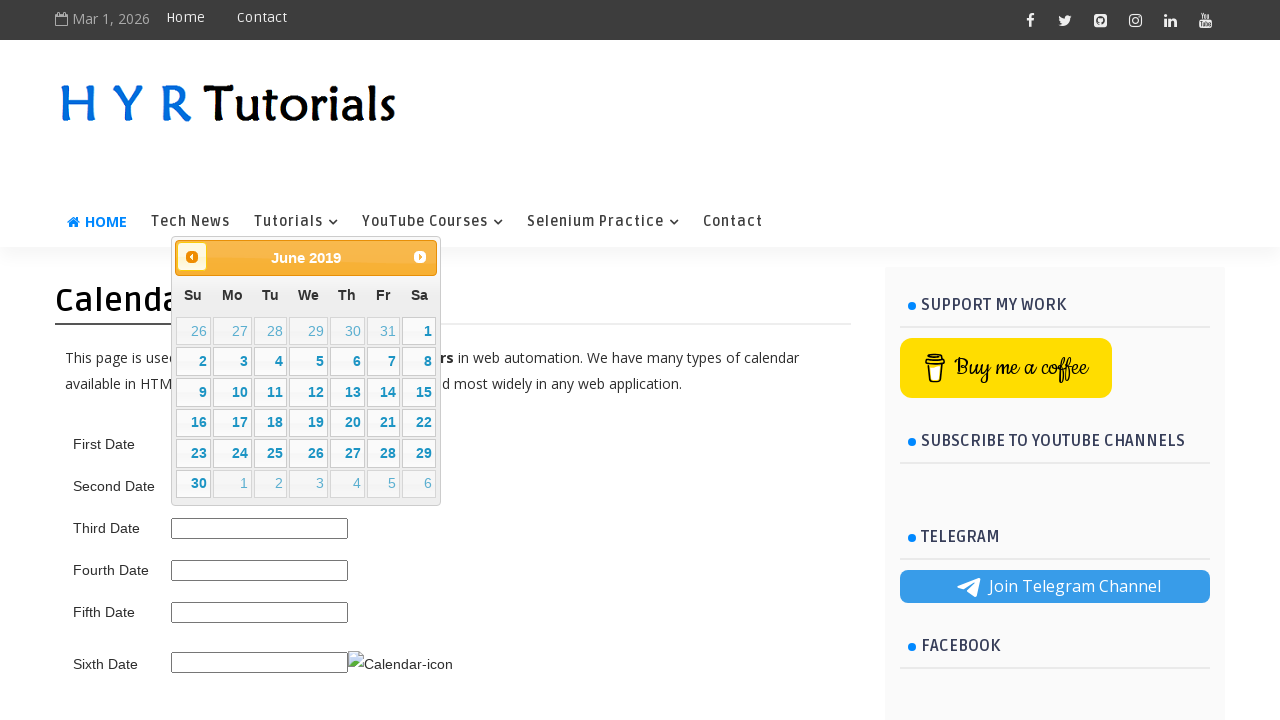

Checked calendar title: June 2019
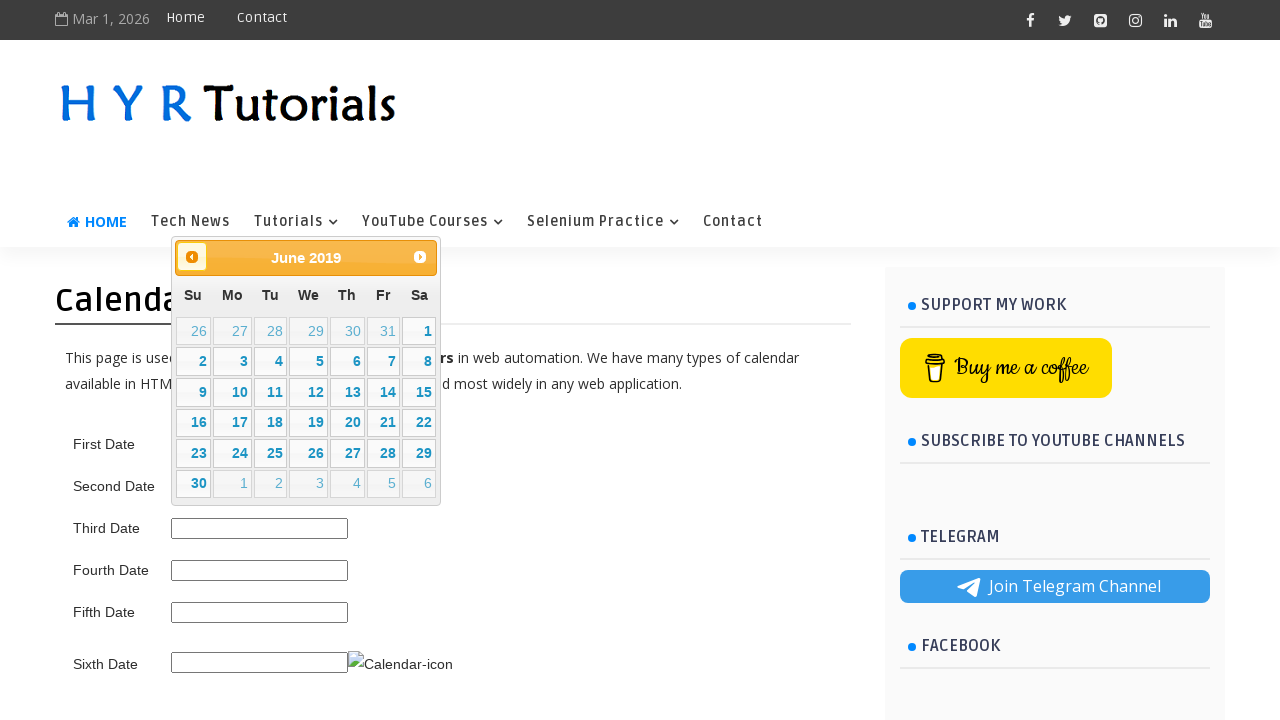

Clicked previous button to navigate to earlier month at (192, 257) on .ui-datepicker-prev
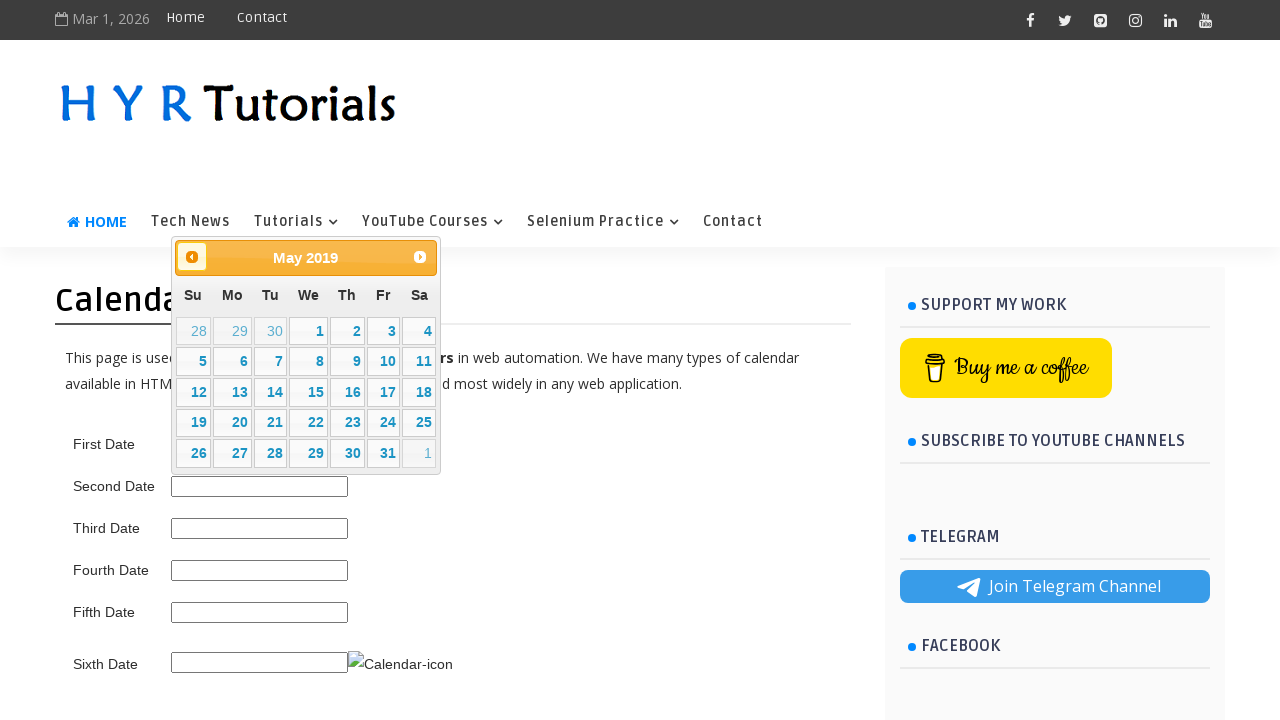

Waited for calendar to update after navigation
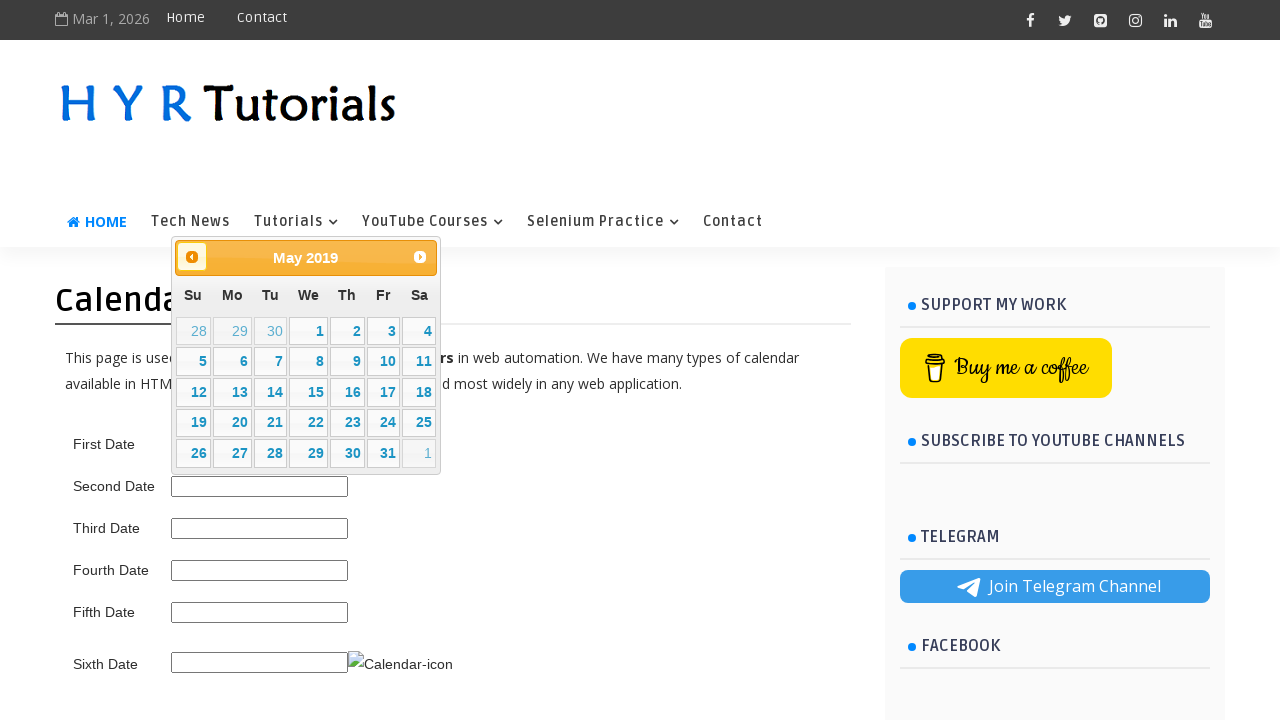

Checked calendar title: May 2019
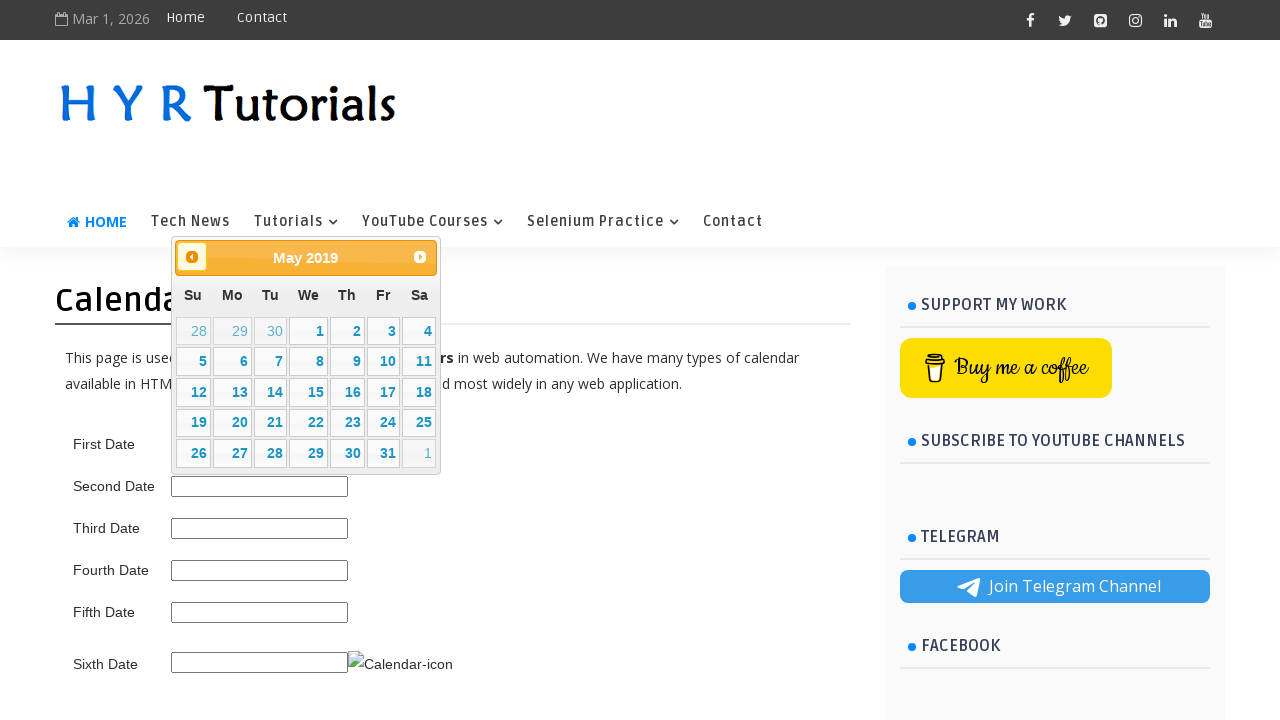

Clicked previous button to navigate to earlier month at (192, 257) on .ui-datepicker-prev
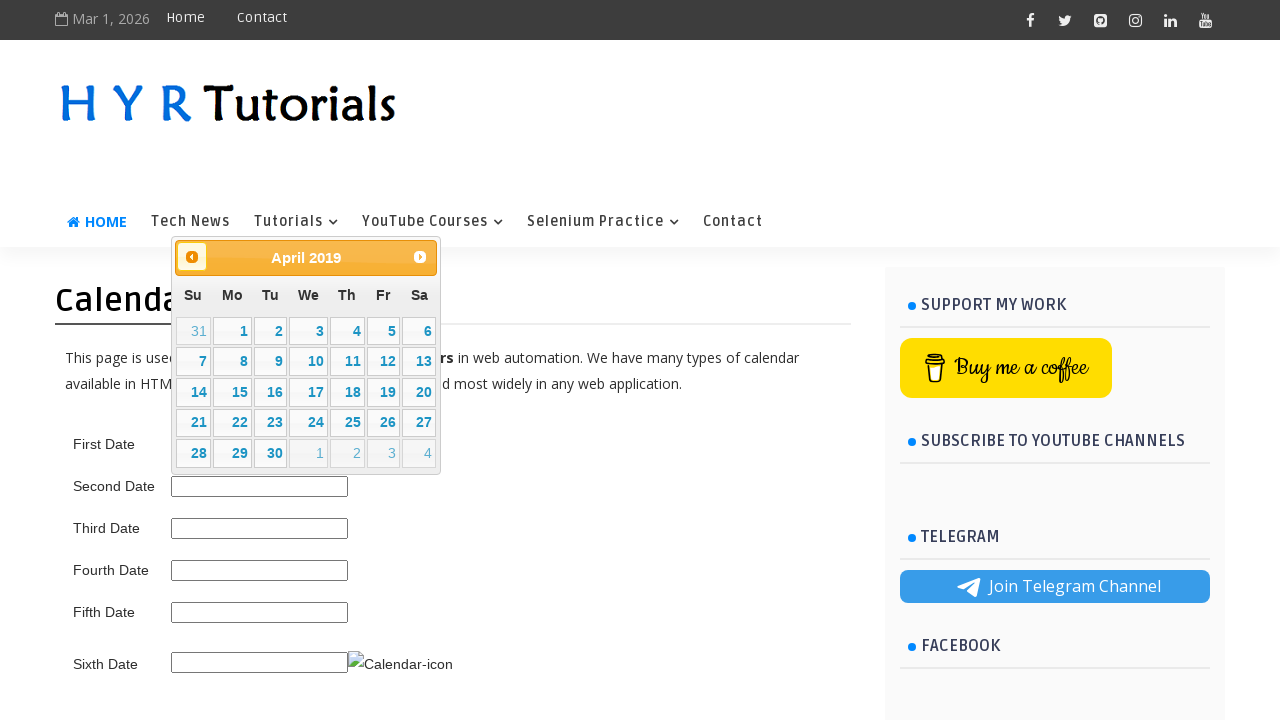

Waited for calendar to update after navigation
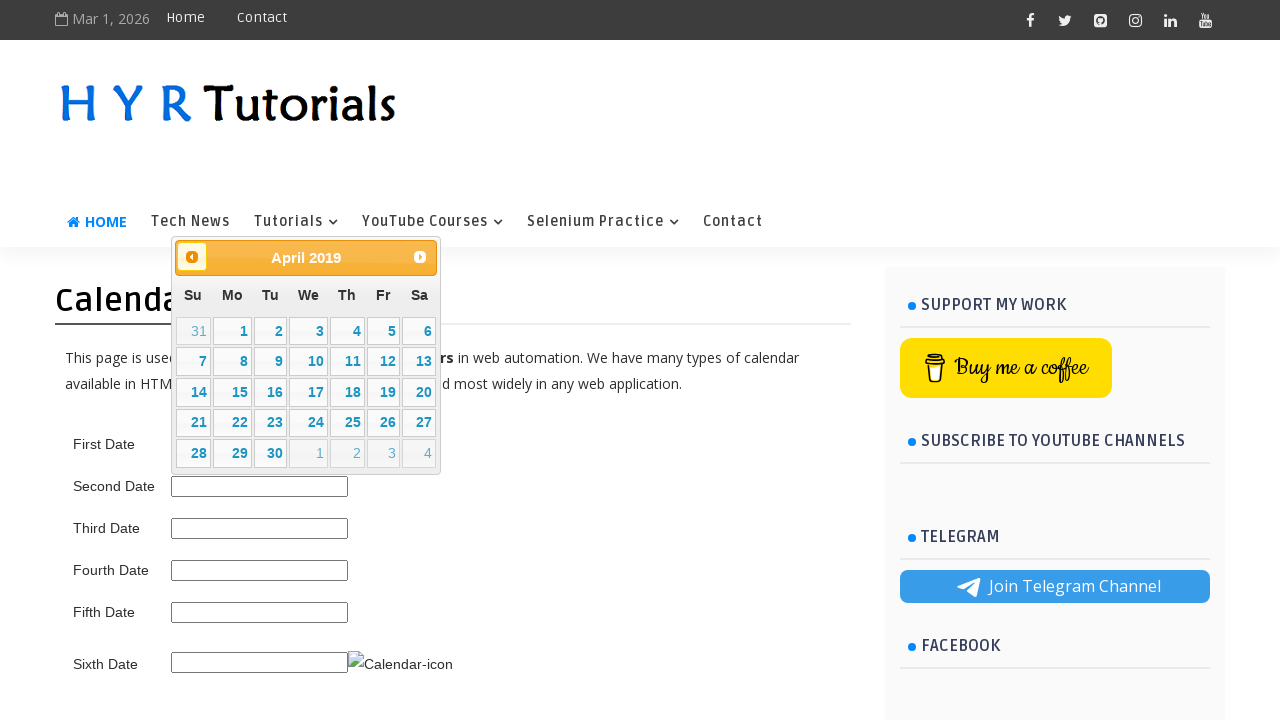

Checked calendar title: April 2019
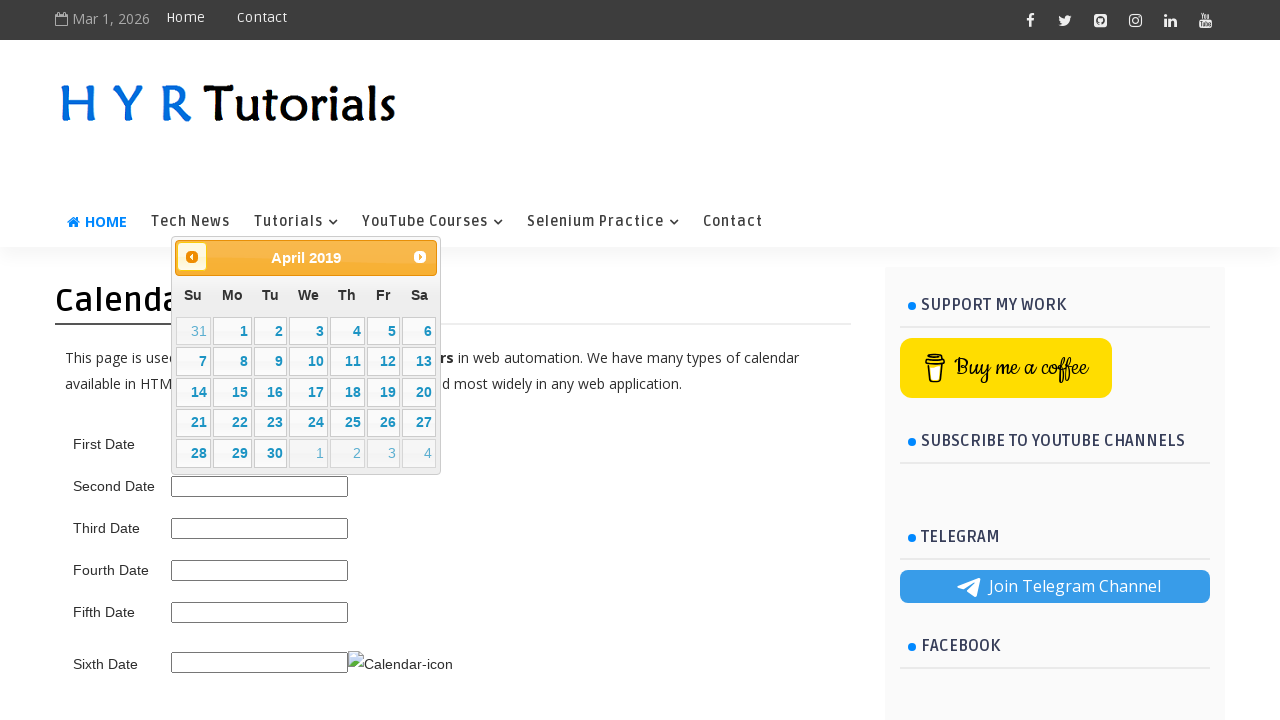

Clicked previous button to navigate to earlier month at (192, 257) on .ui-datepicker-prev
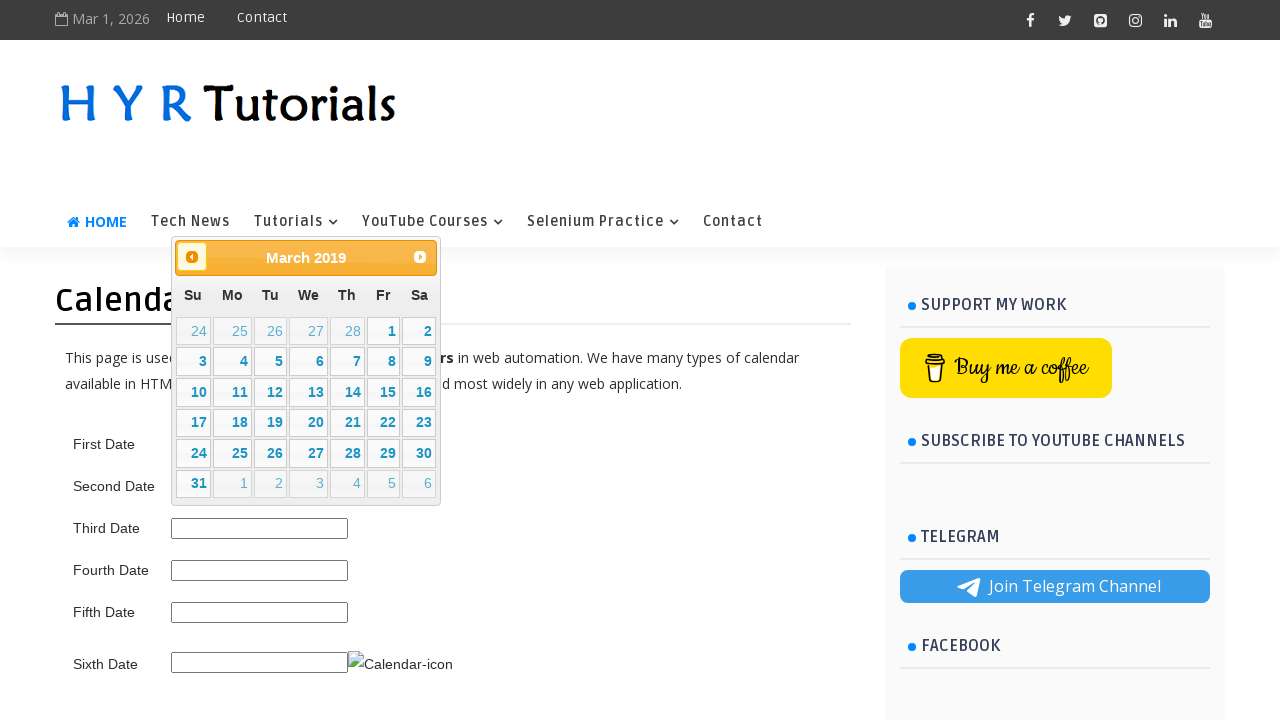

Waited for calendar to update after navigation
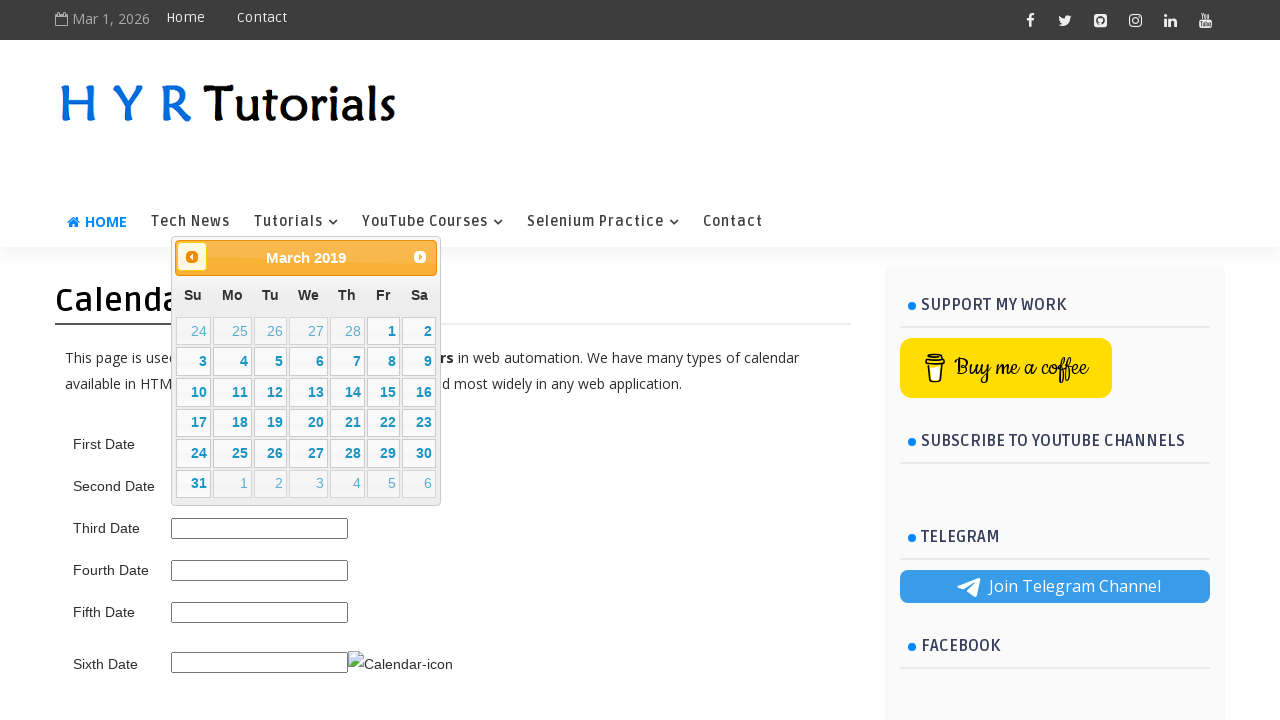

Checked calendar title: March 2019
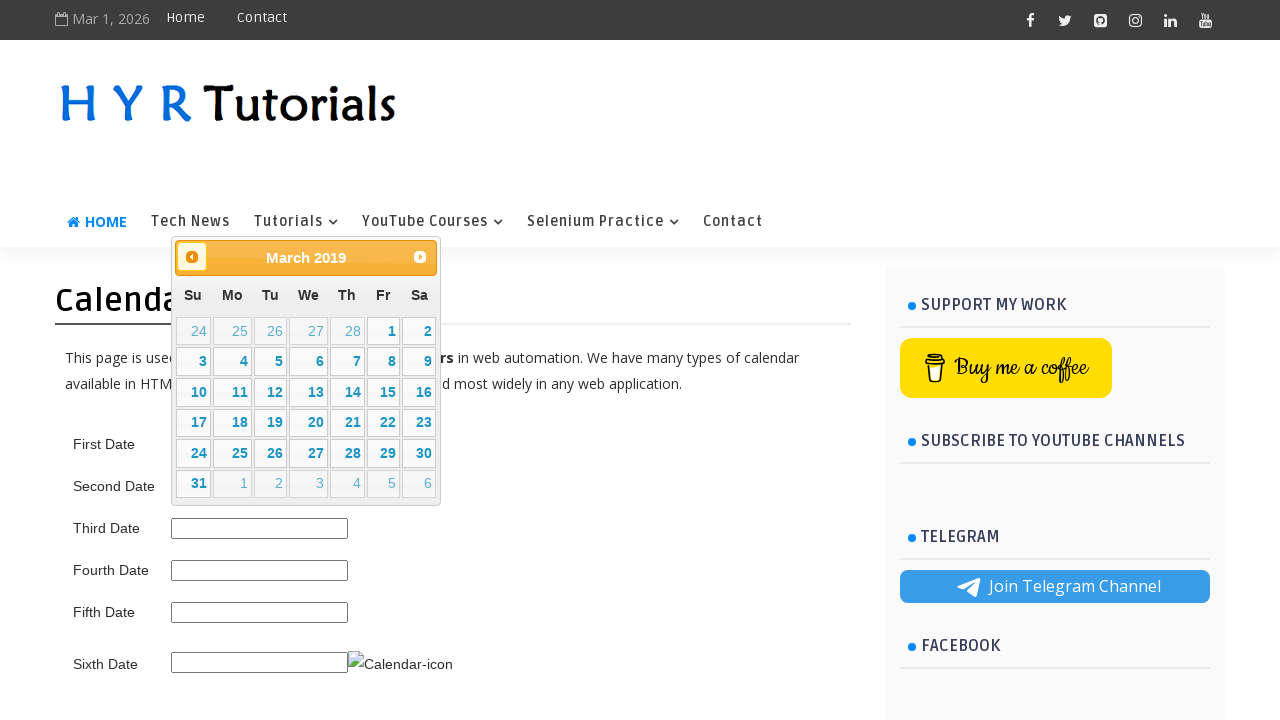

Clicked previous button to navigate to earlier month at (192, 257) on .ui-datepicker-prev
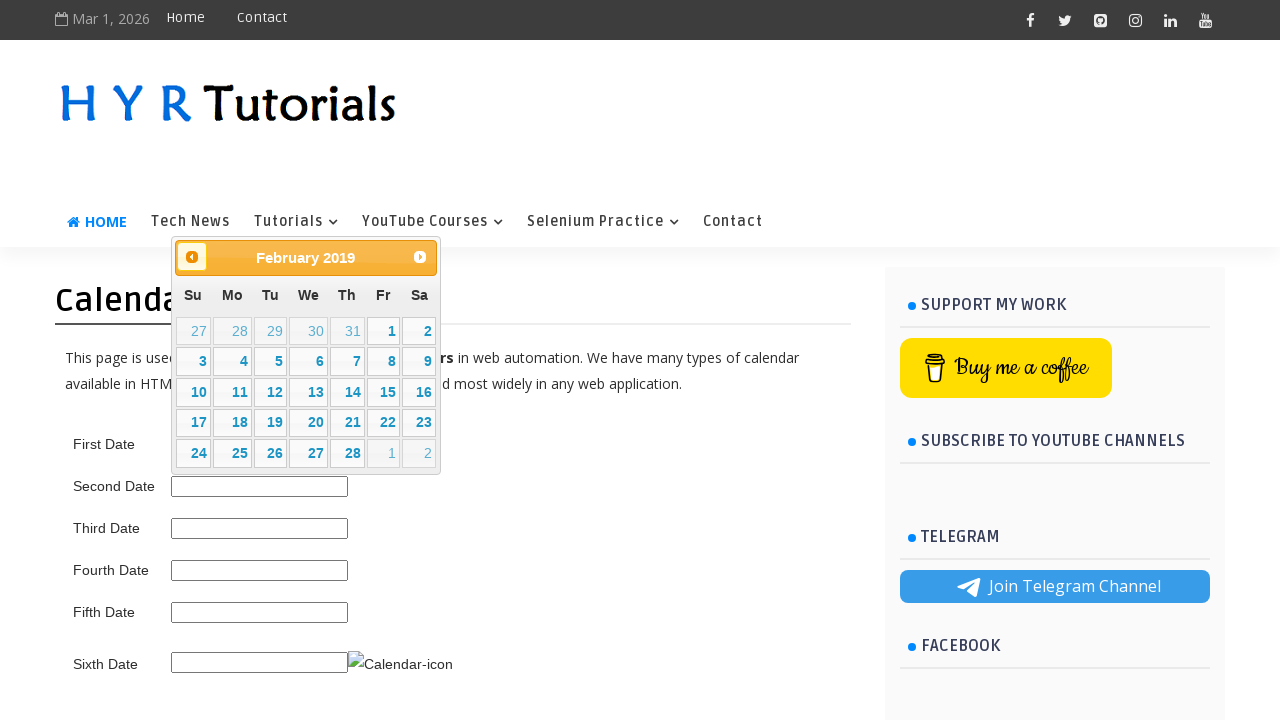

Waited for calendar to update after navigation
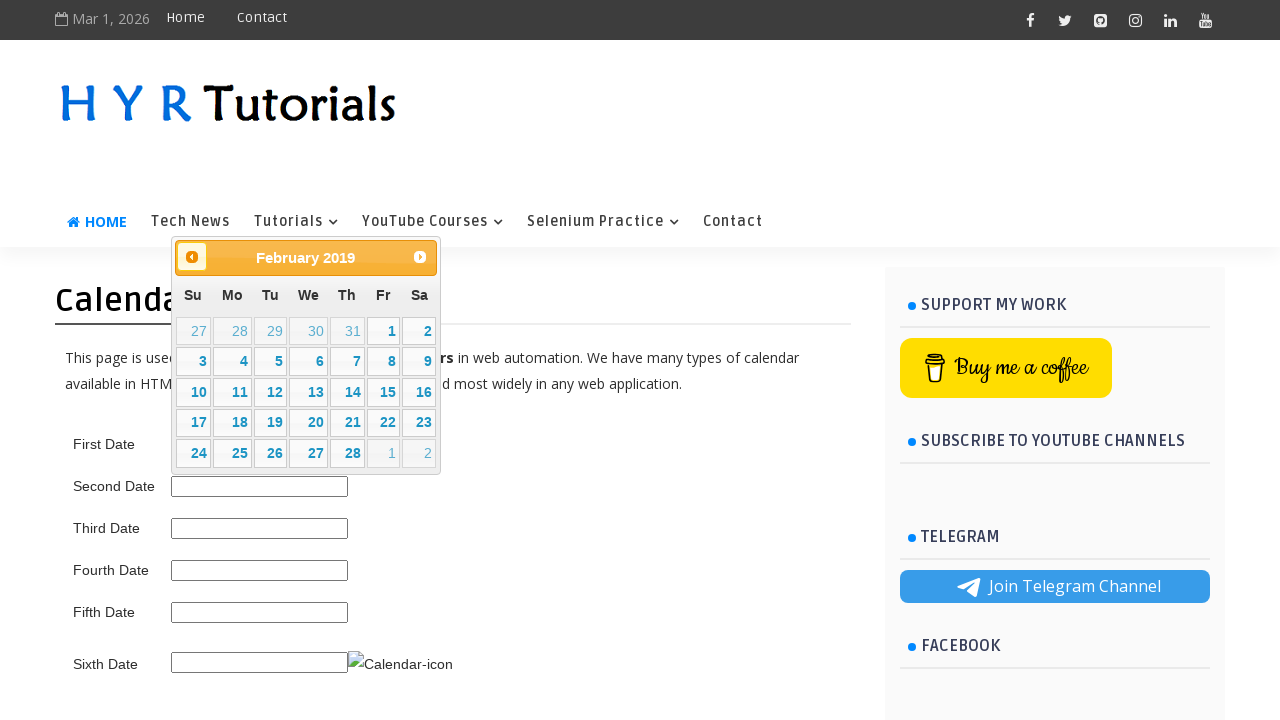

Checked calendar title: February 2019
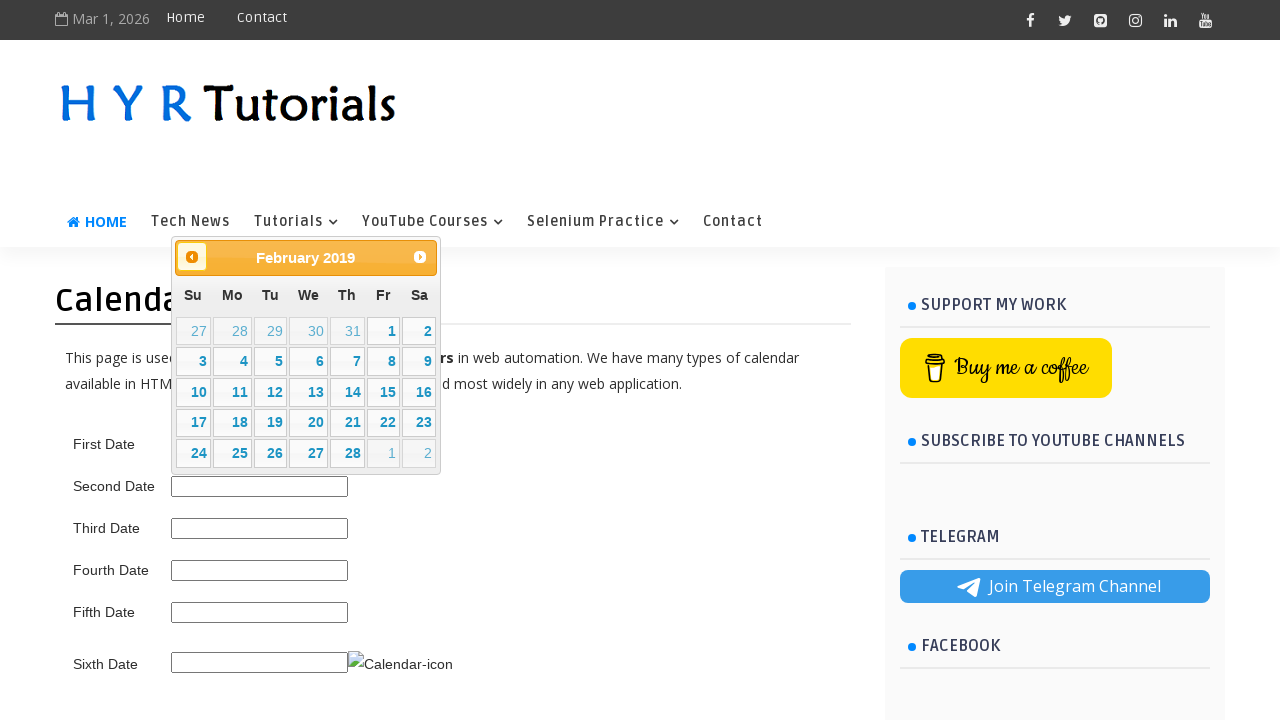

Clicked previous button to navigate to earlier month at (192, 257) on .ui-datepicker-prev
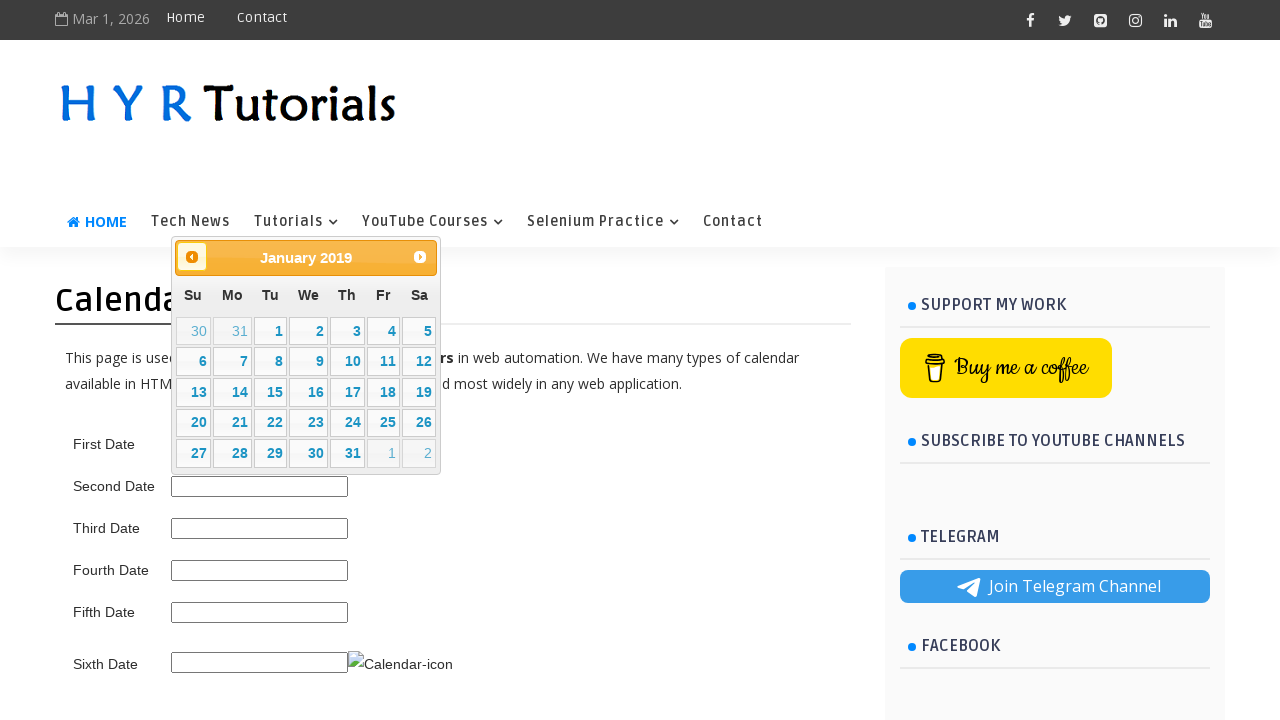

Waited for calendar to update after navigation
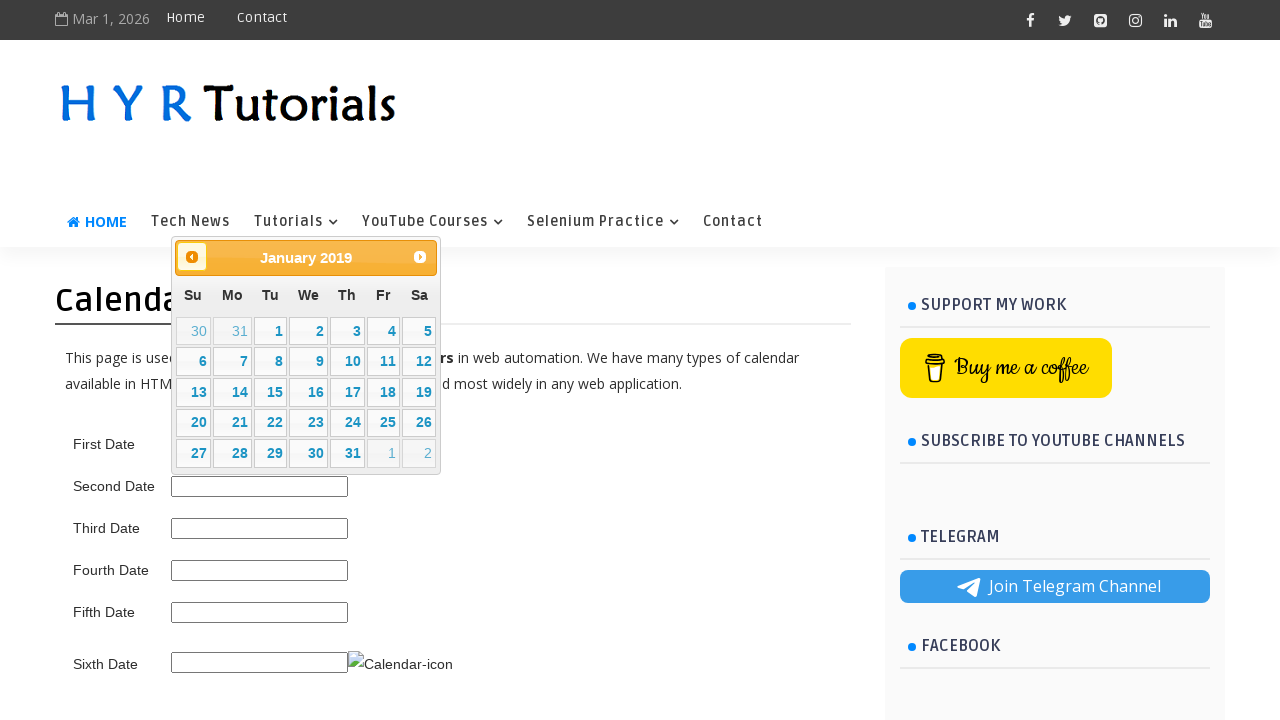

Checked calendar title: January 2019
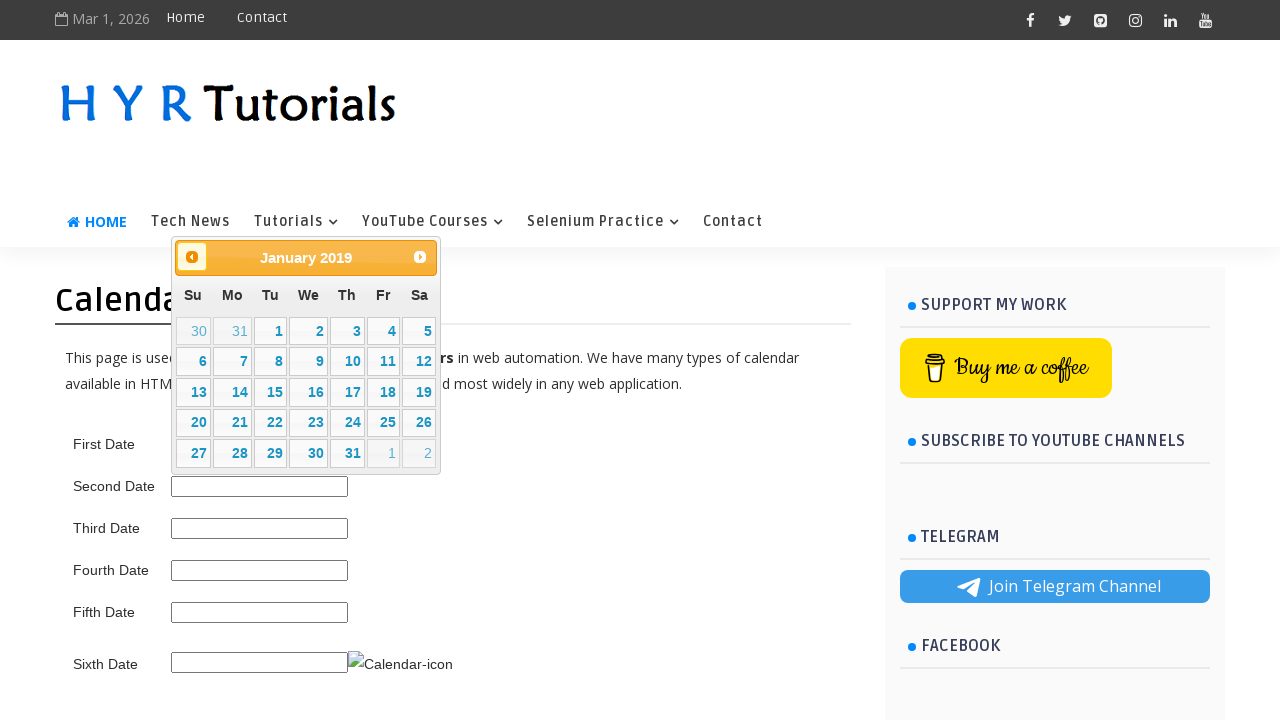

Clicked previous button to navigate to earlier month at (192, 257) on .ui-datepicker-prev
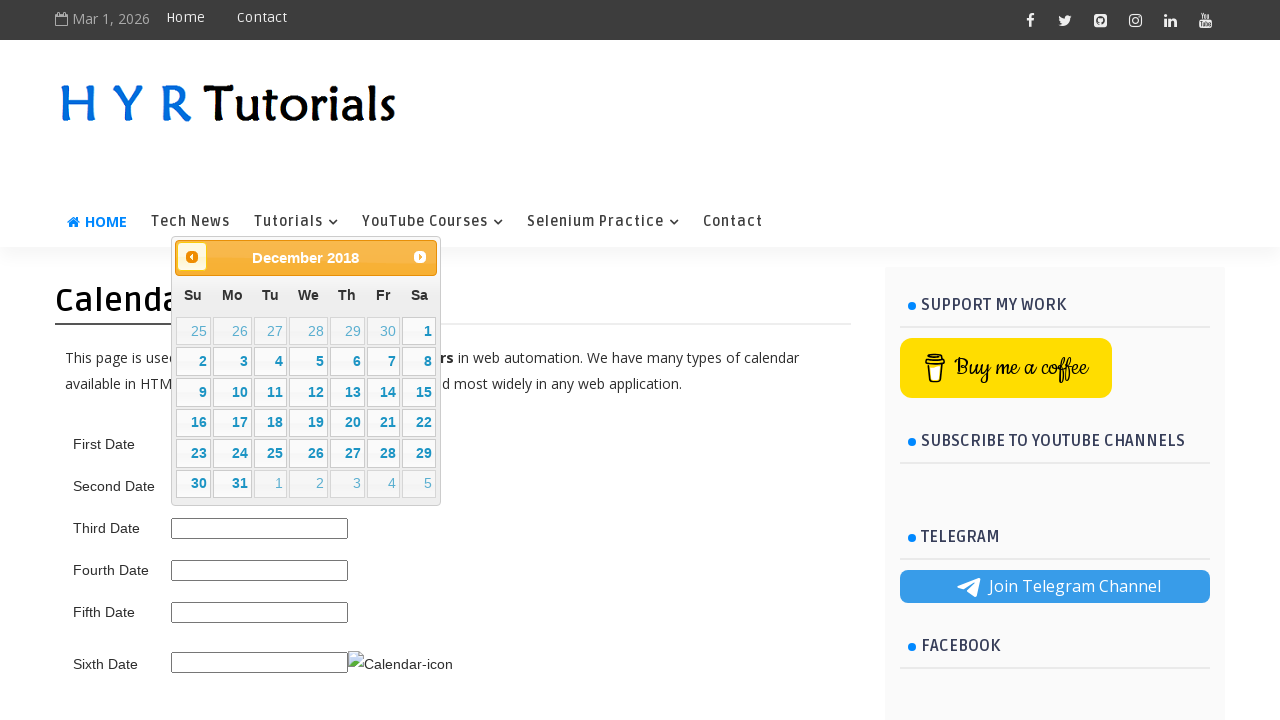

Waited for calendar to update after navigation
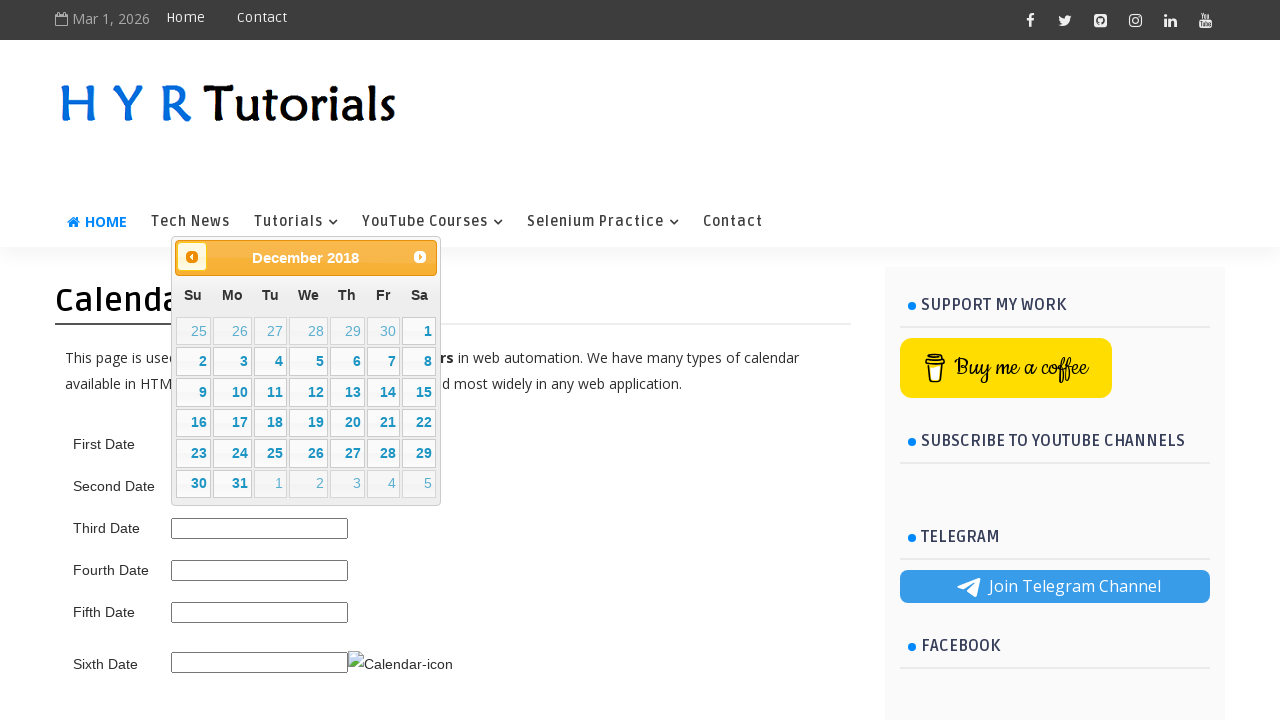

Checked calendar title: December 2018
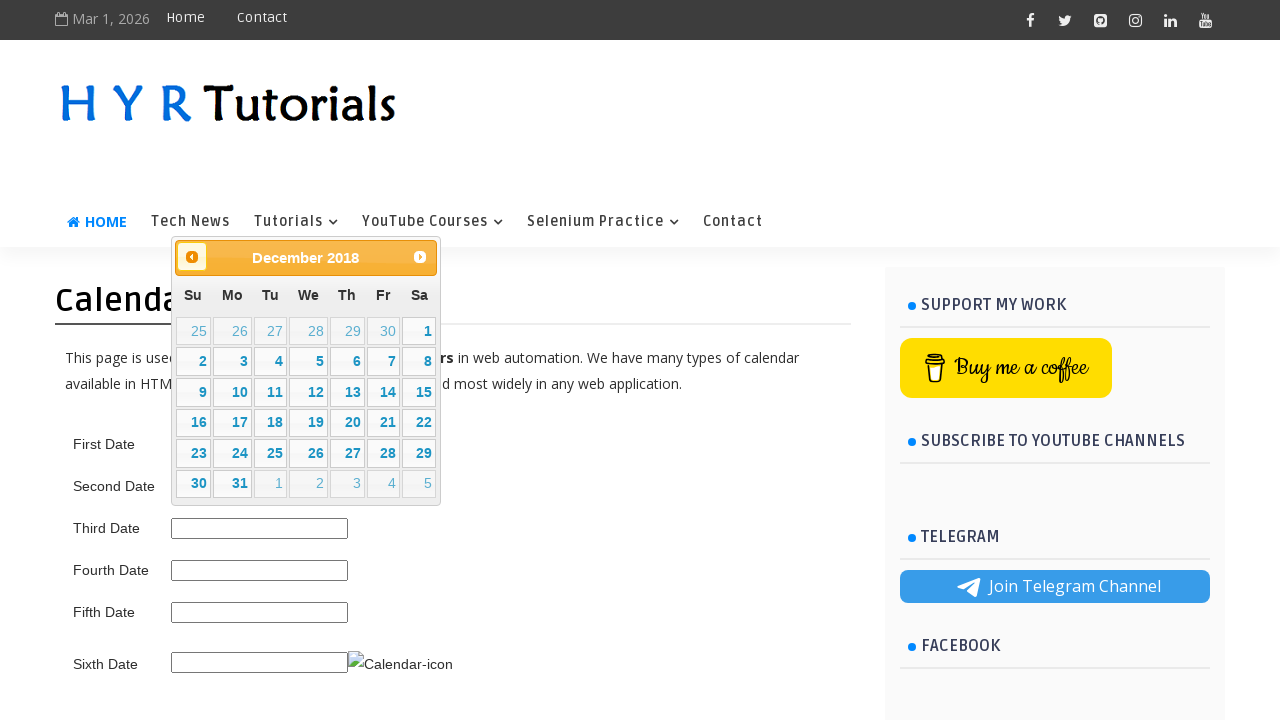

Clicked previous button to navigate to earlier month at (192, 257) on .ui-datepicker-prev
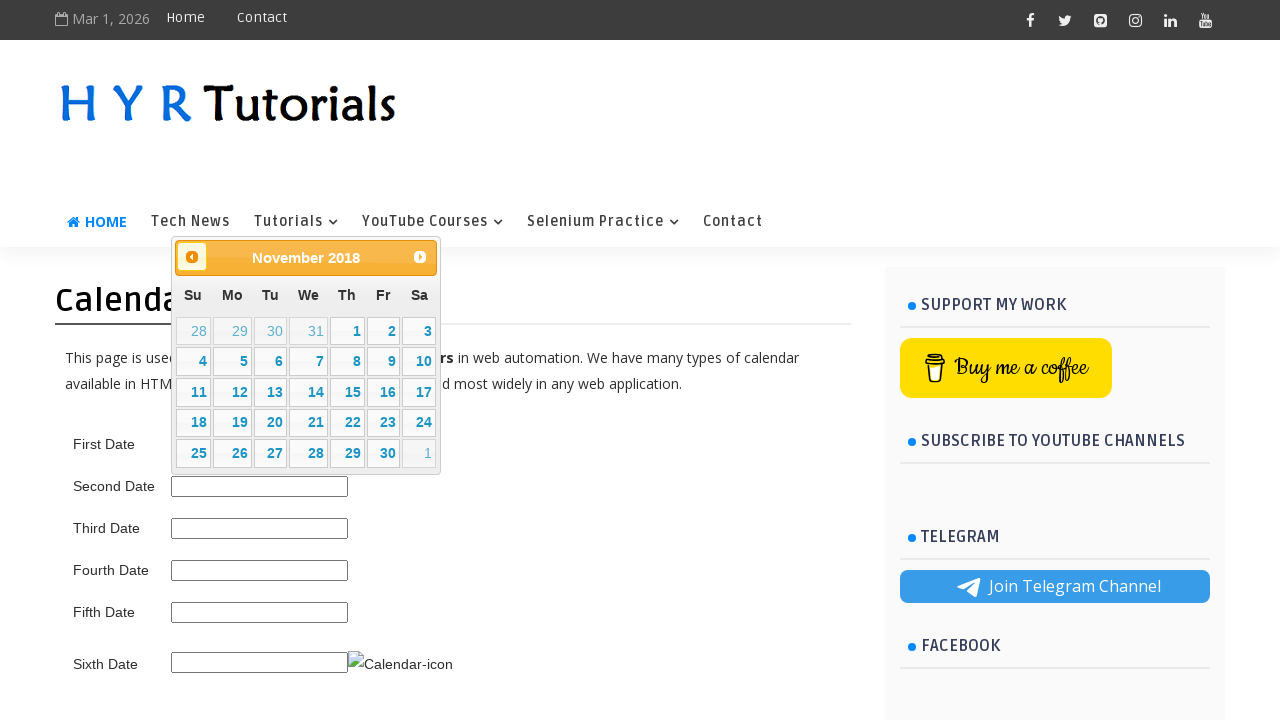

Waited for calendar to update after navigation
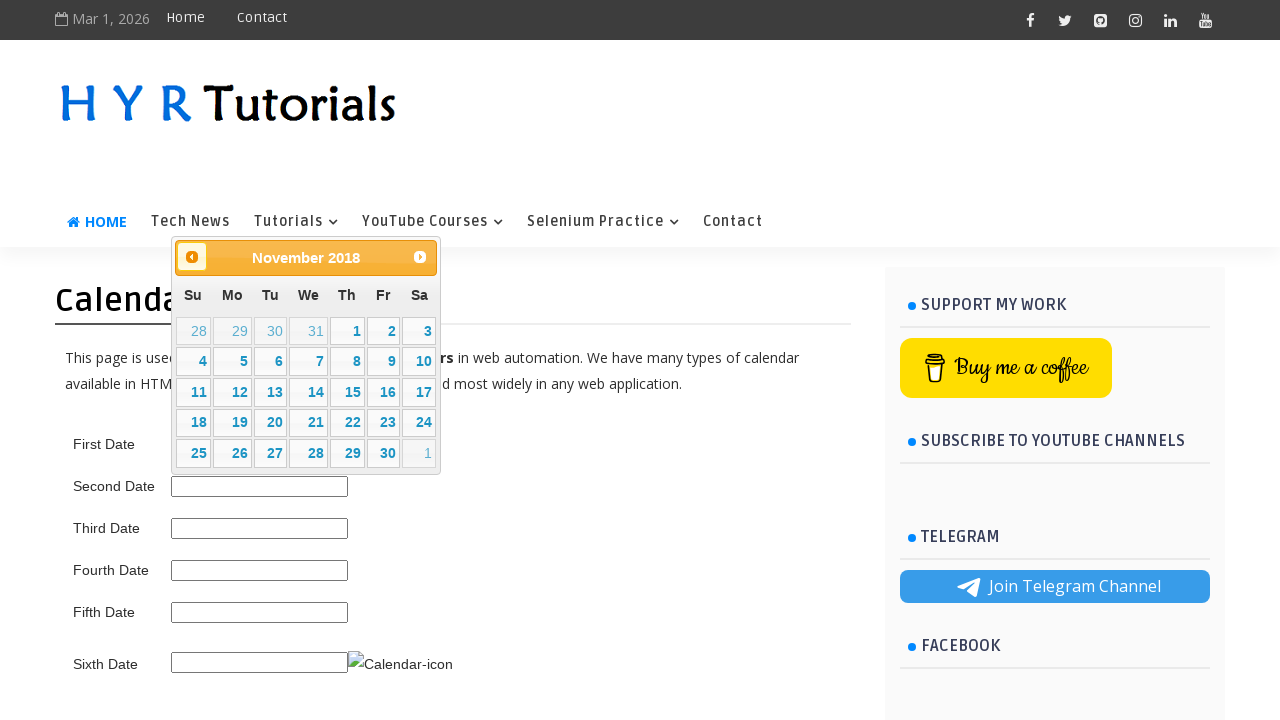

Checked calendar title: November 2018
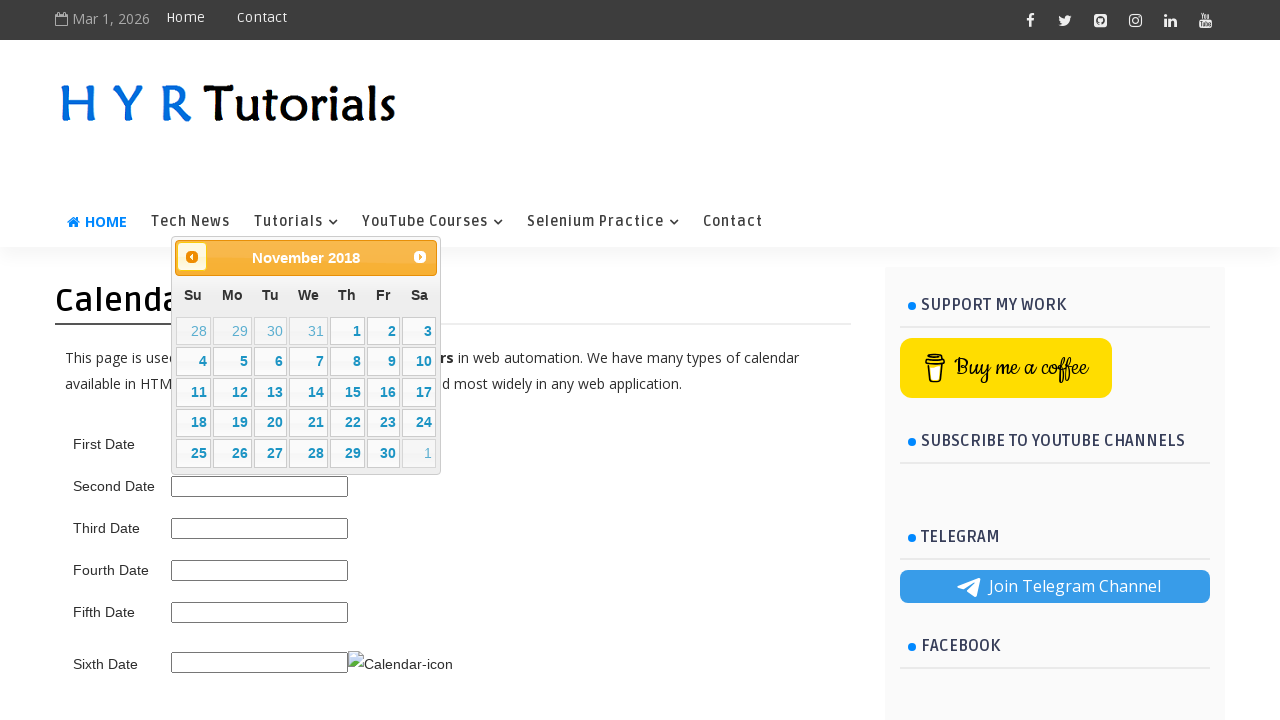

Clicked previous button to navigate to earlier month at (192, 257) on .ui-datepicker-prev
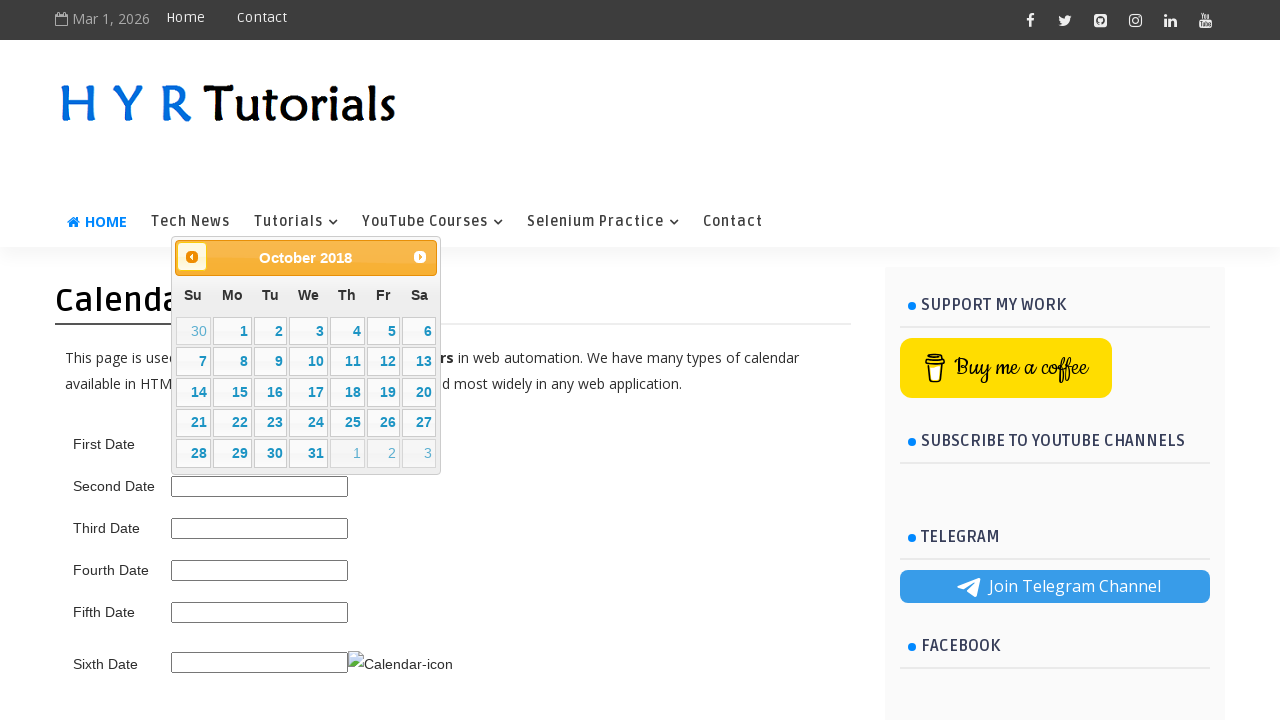

Waited for calendar to update after navigation
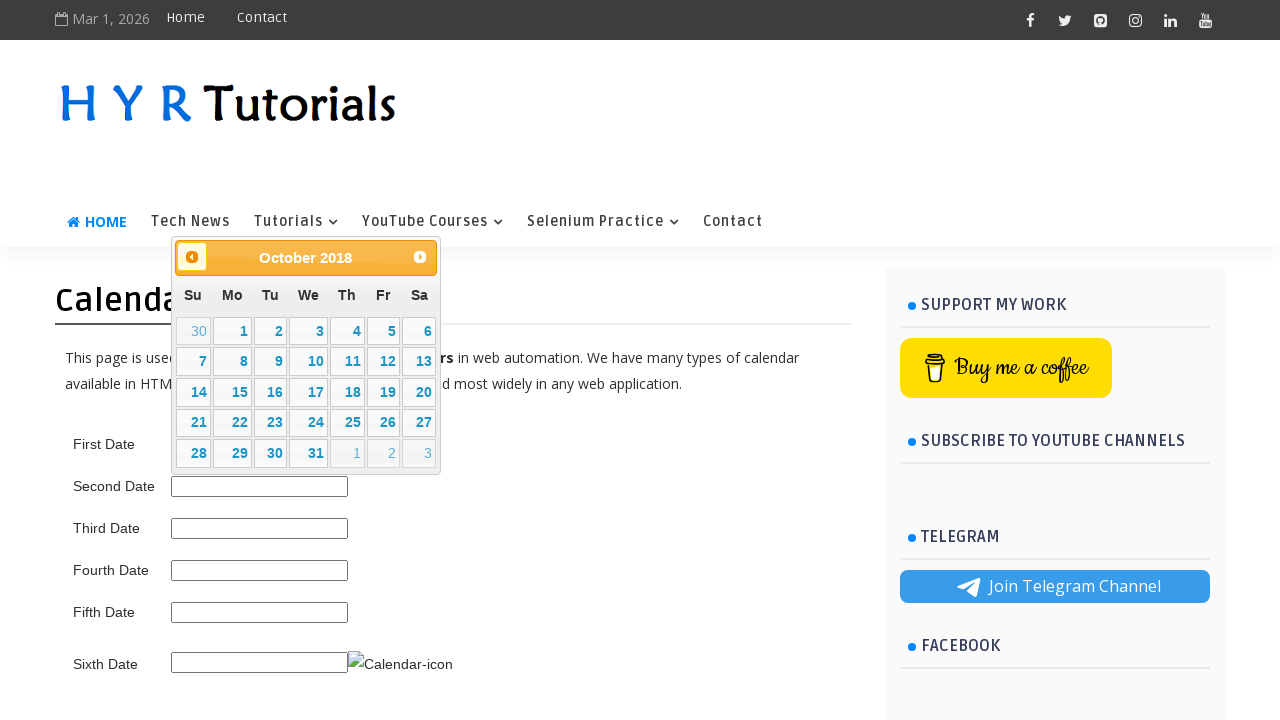

Checked calendar title: October 2018
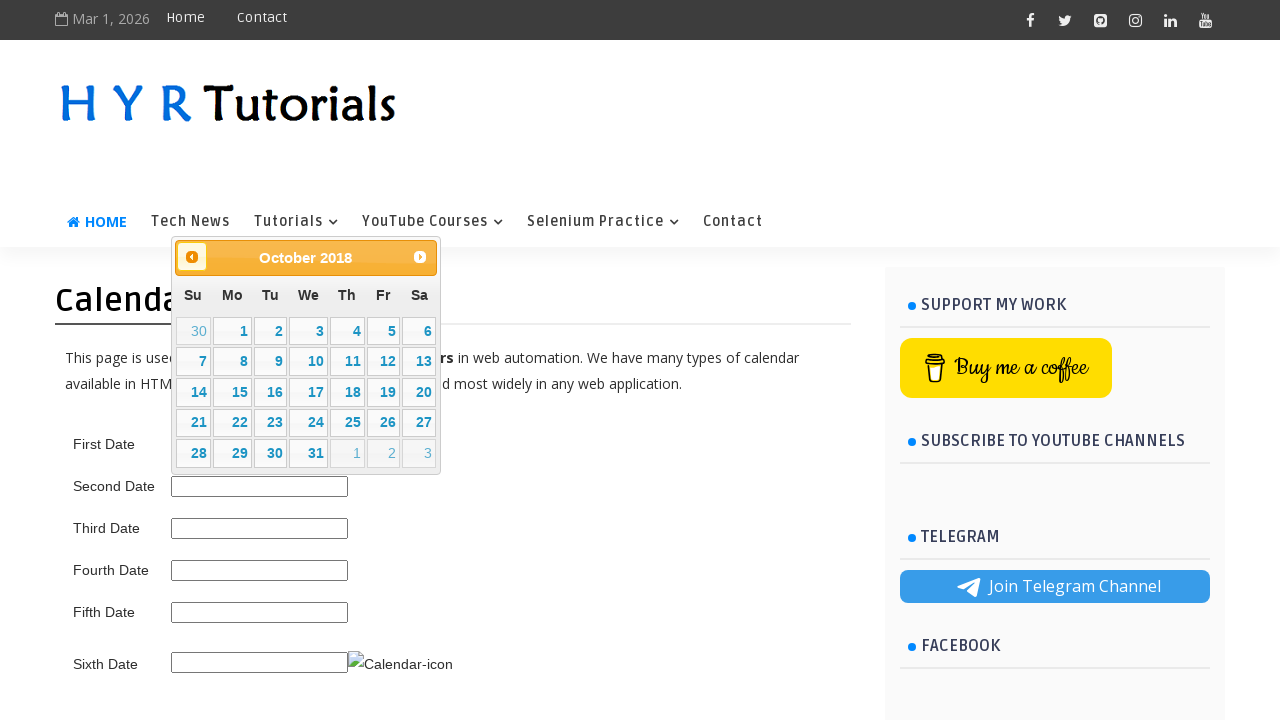

Clicked previous button to navigate to earlier month at (192, 257) on .ui-datepicker-prev
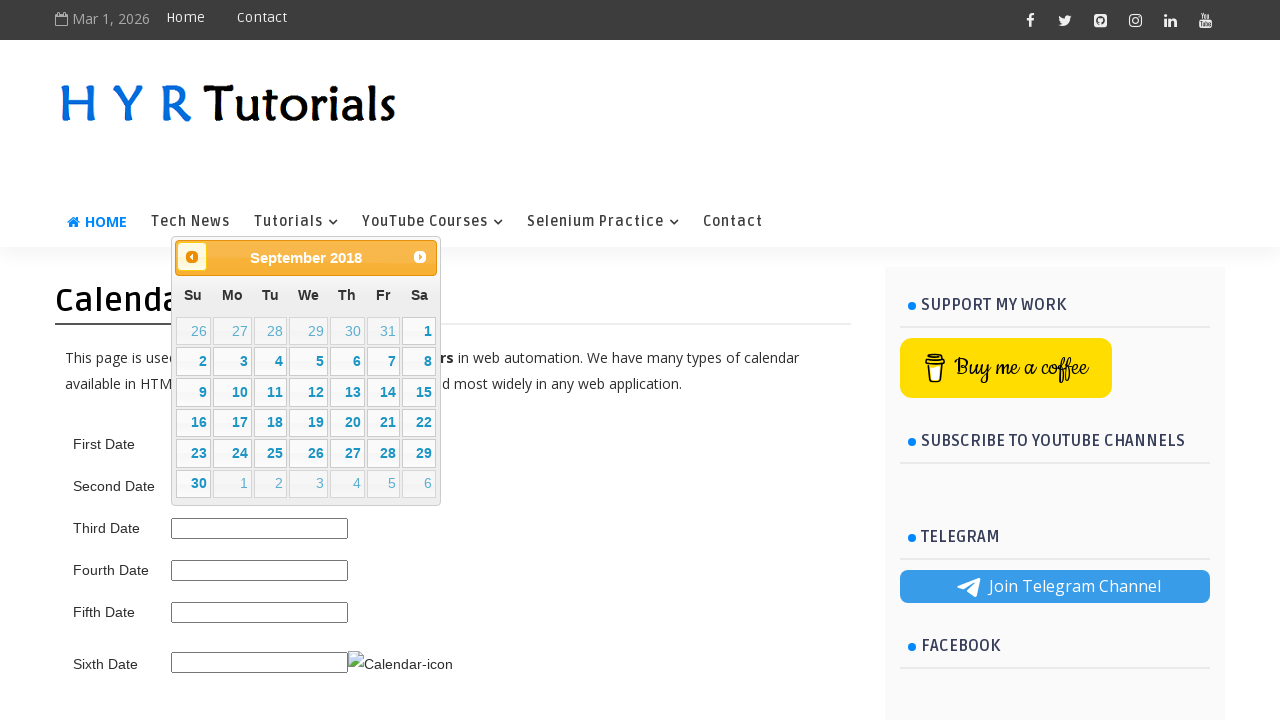

Waited for calendar to update after navigation
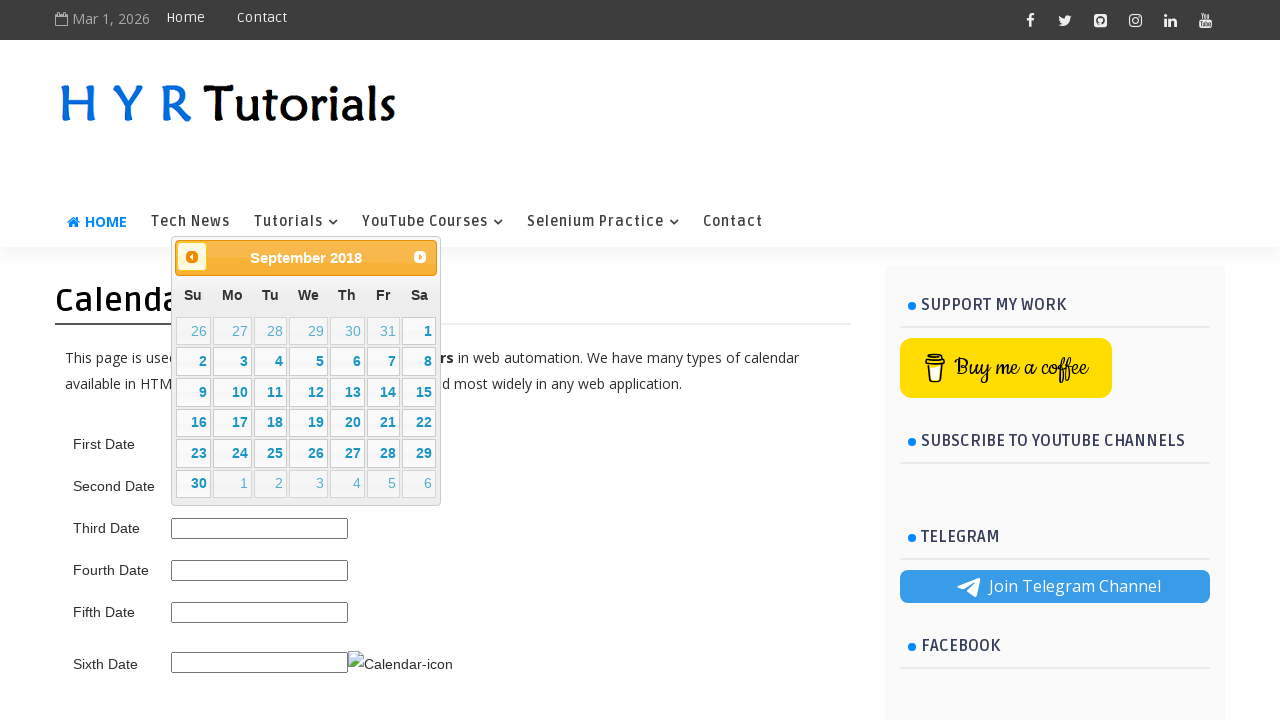

Checked calendar title: September 2018
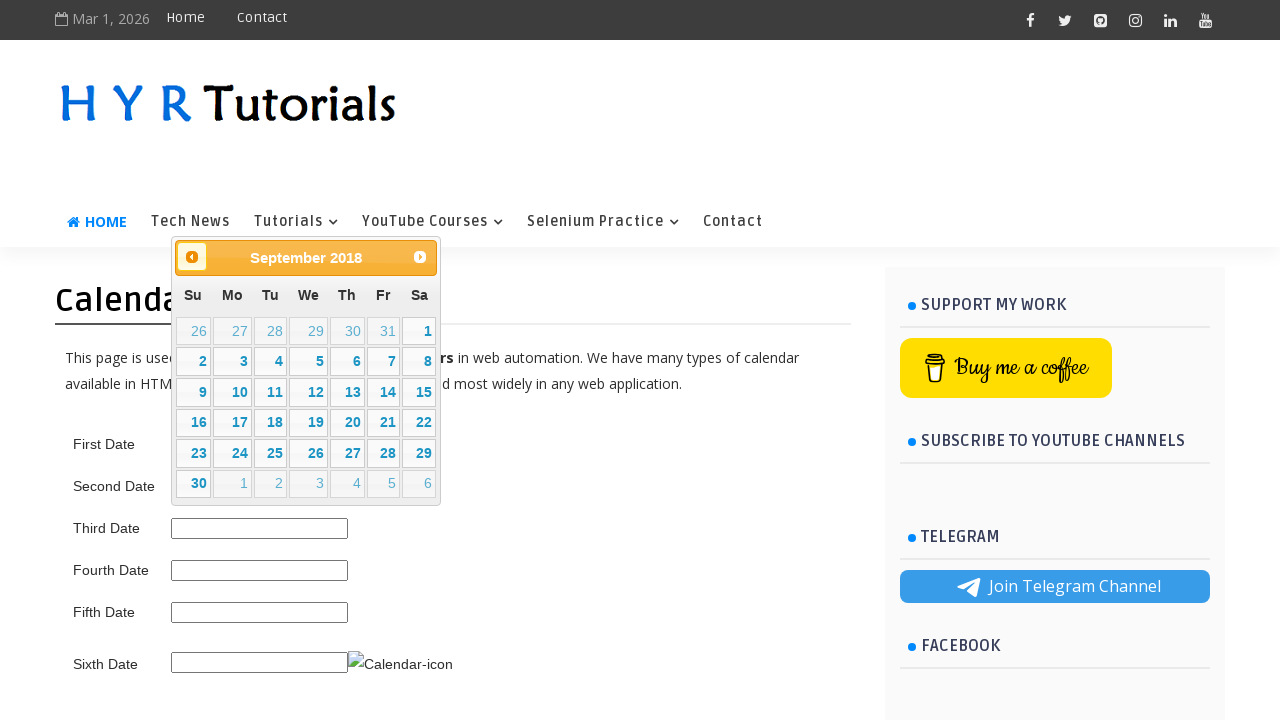

Clicked previous button to navigate to earlier month at (192, 257) on .ui-datepicker-prev
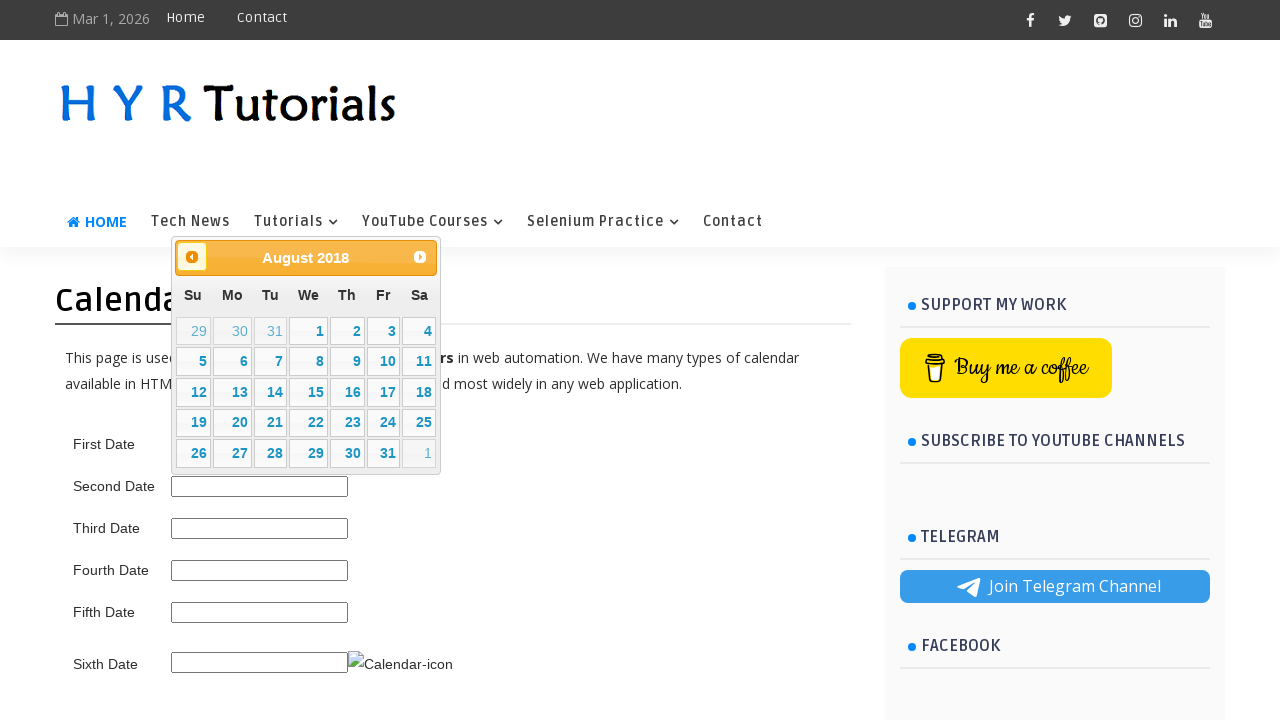

Waited for calendar to update after navigation
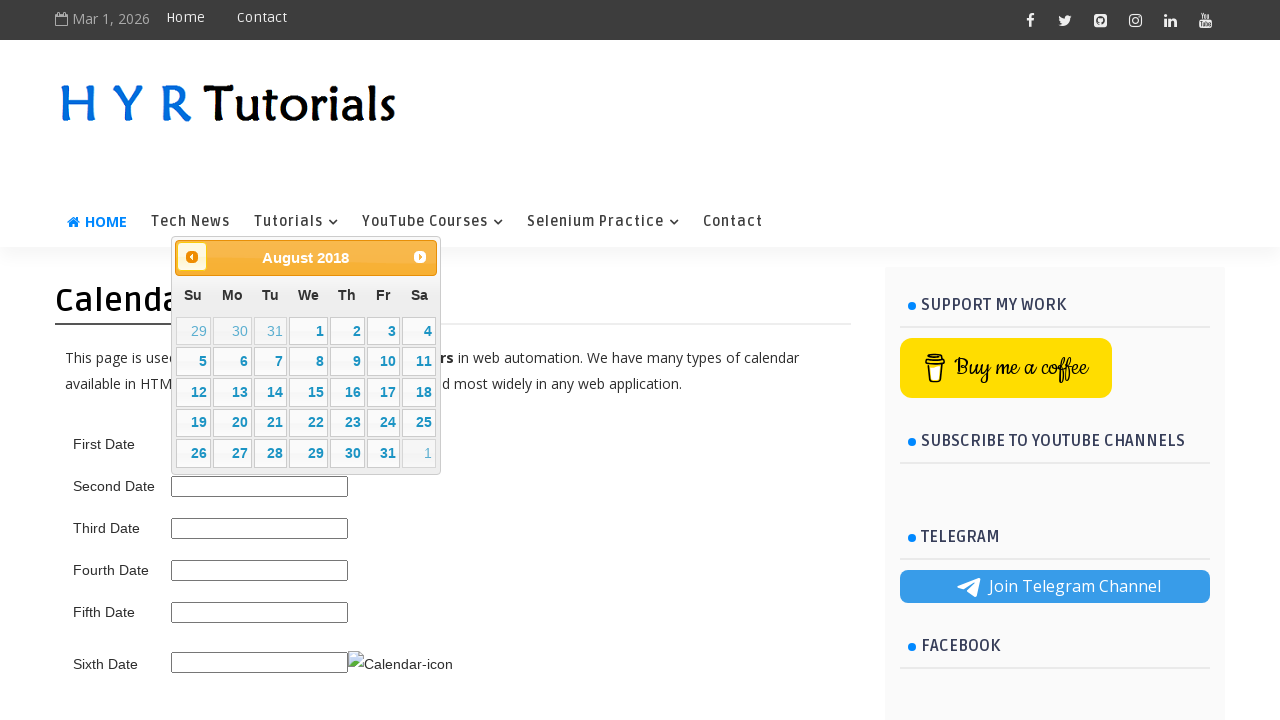

Checked calendar title: August 2018
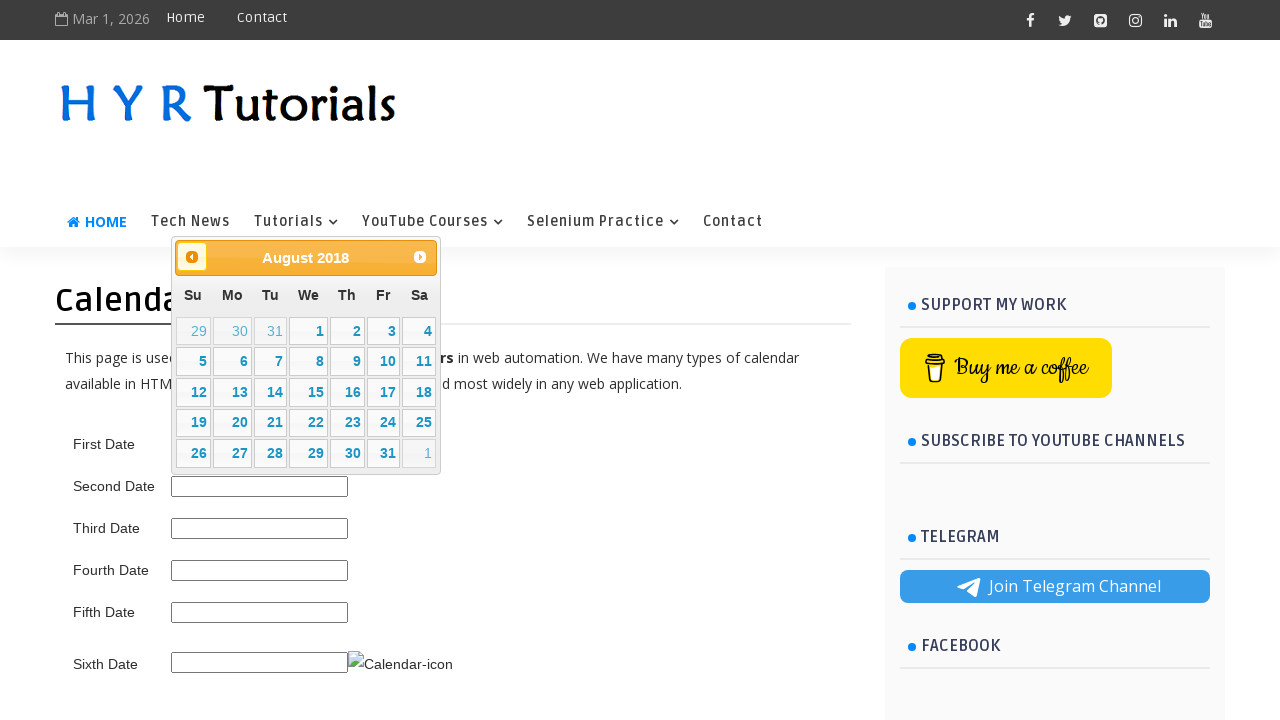

Clicked previous button to navigate to earlier month at (192, 257) on .ui-datepicker-prev
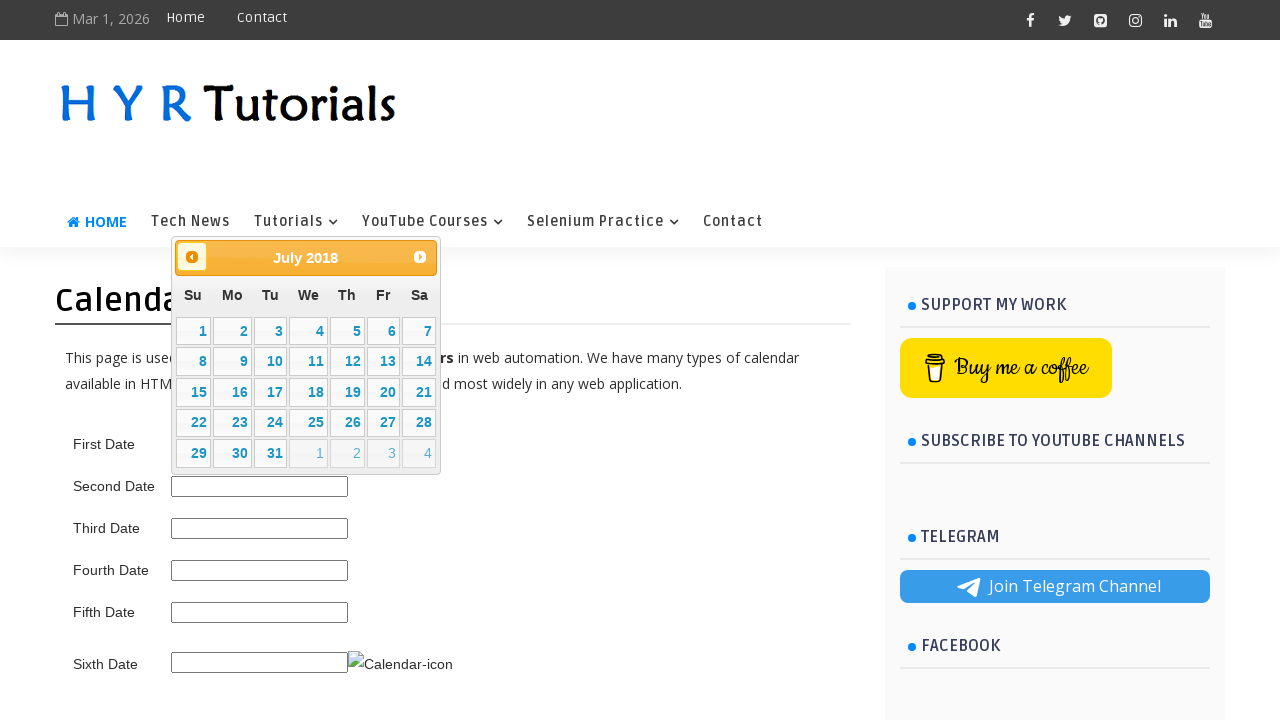

Waited for calendar to update after navigation
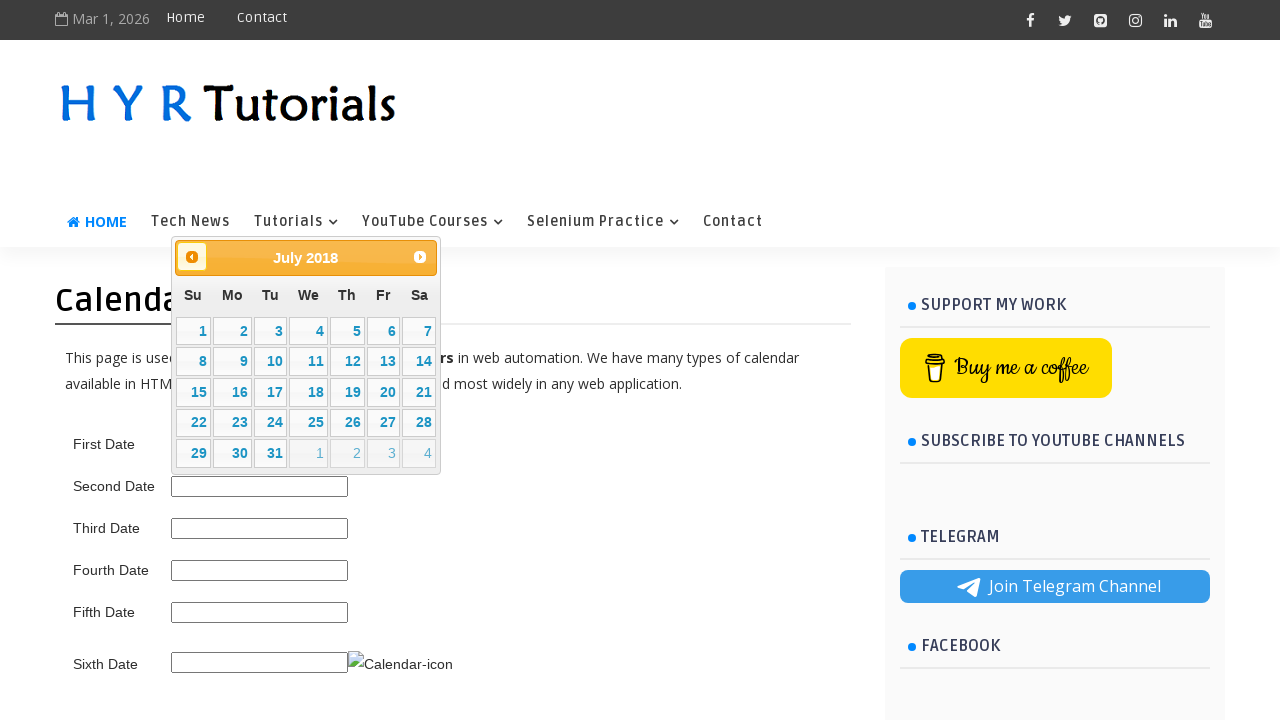

Checked calendar title: July 2018
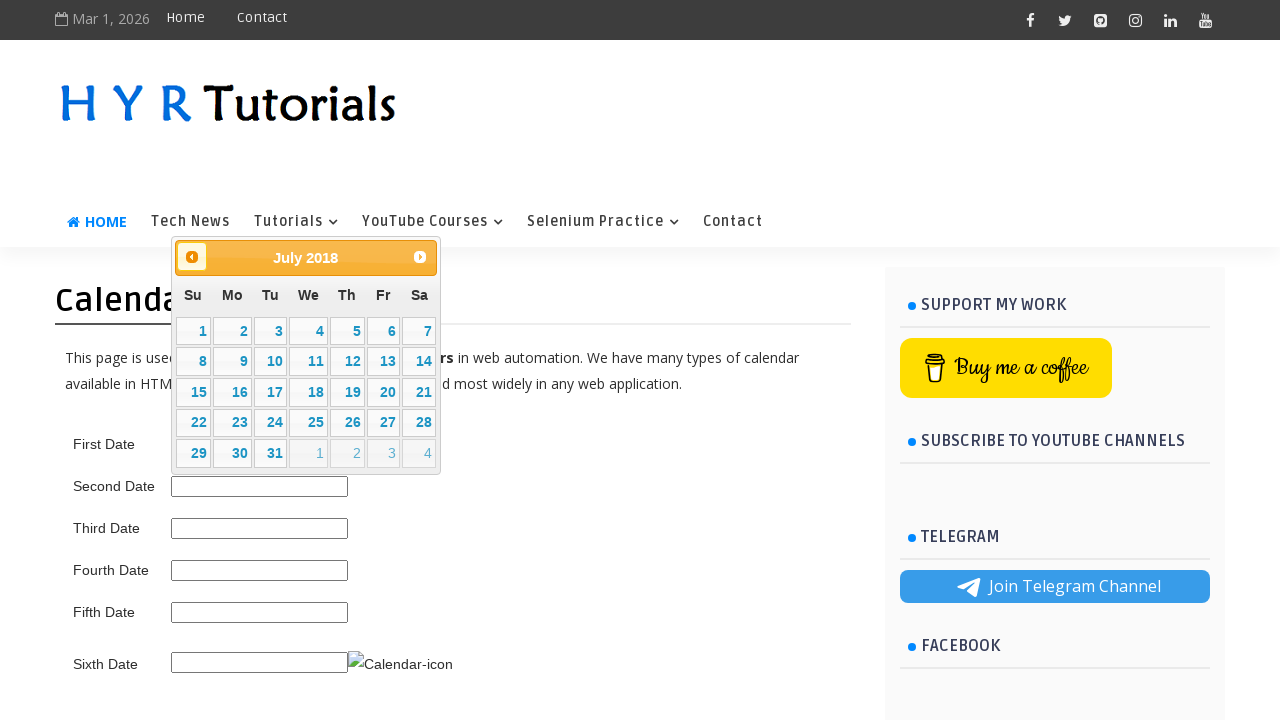

Clicked previous button to navigate to earlier month at (192, 257) on .ui-datepicker-prev
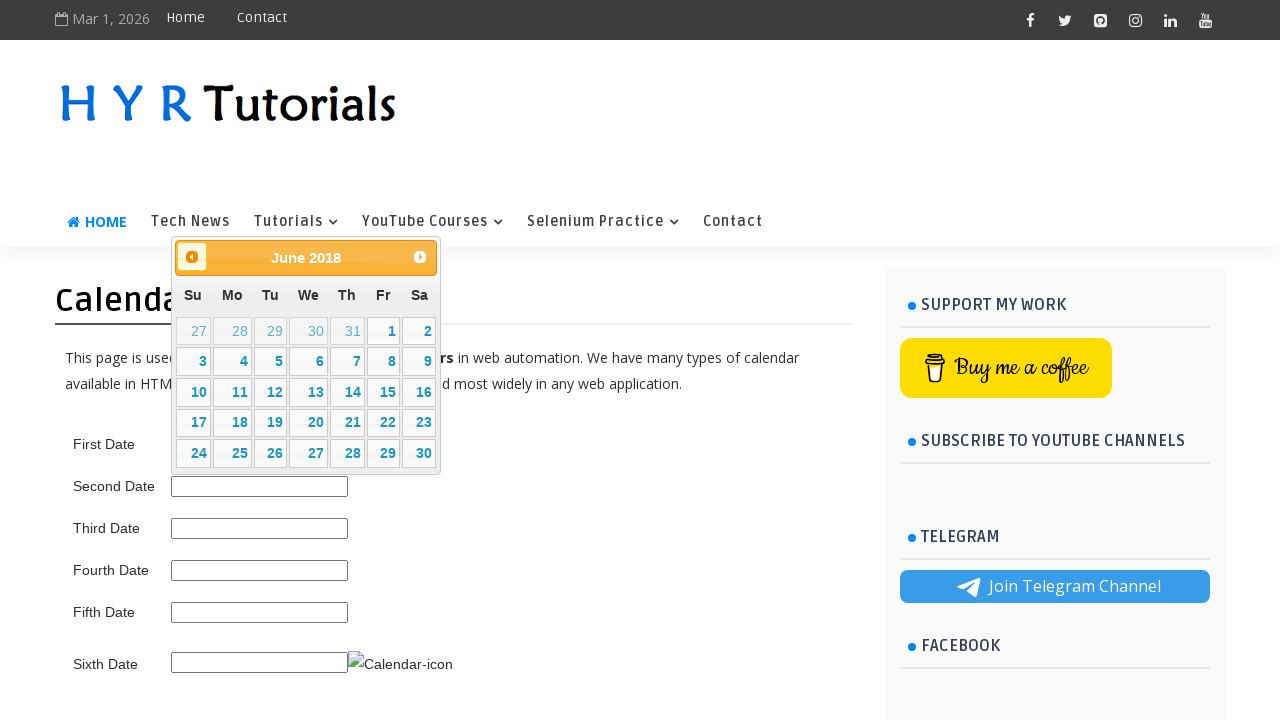

Waited for calendar to update after navigation
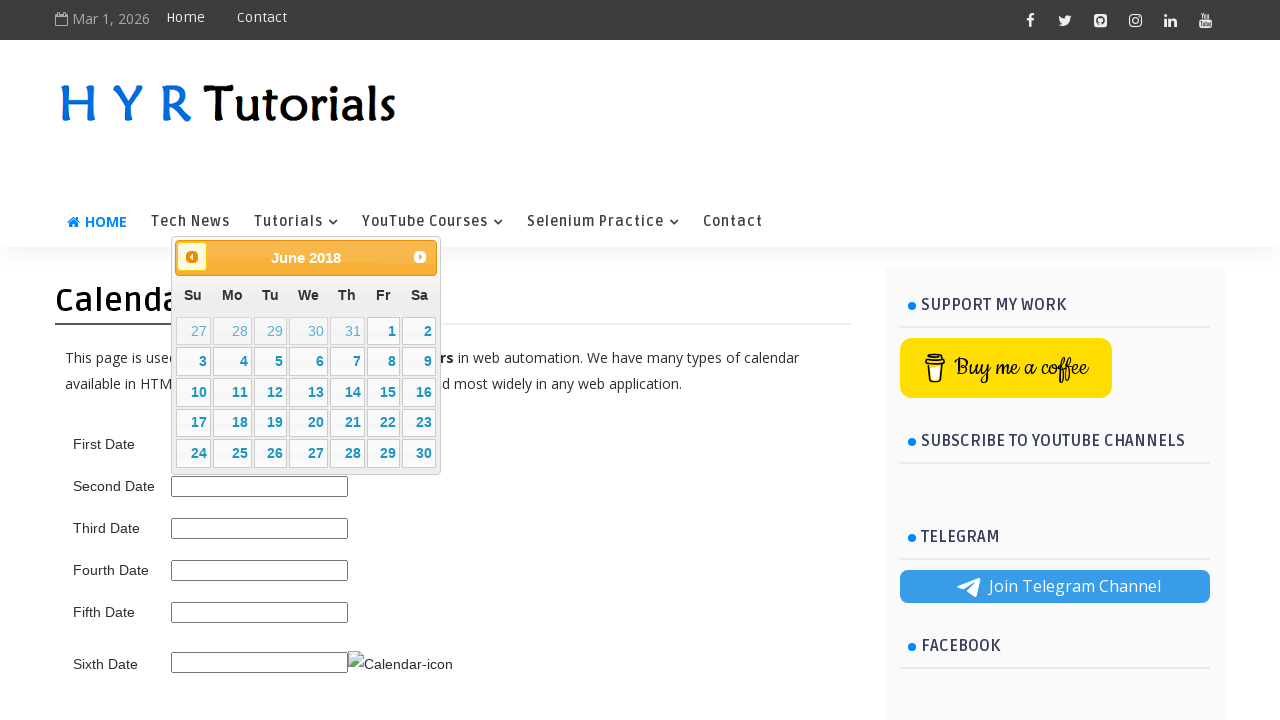

Checked calendar title: June 2018
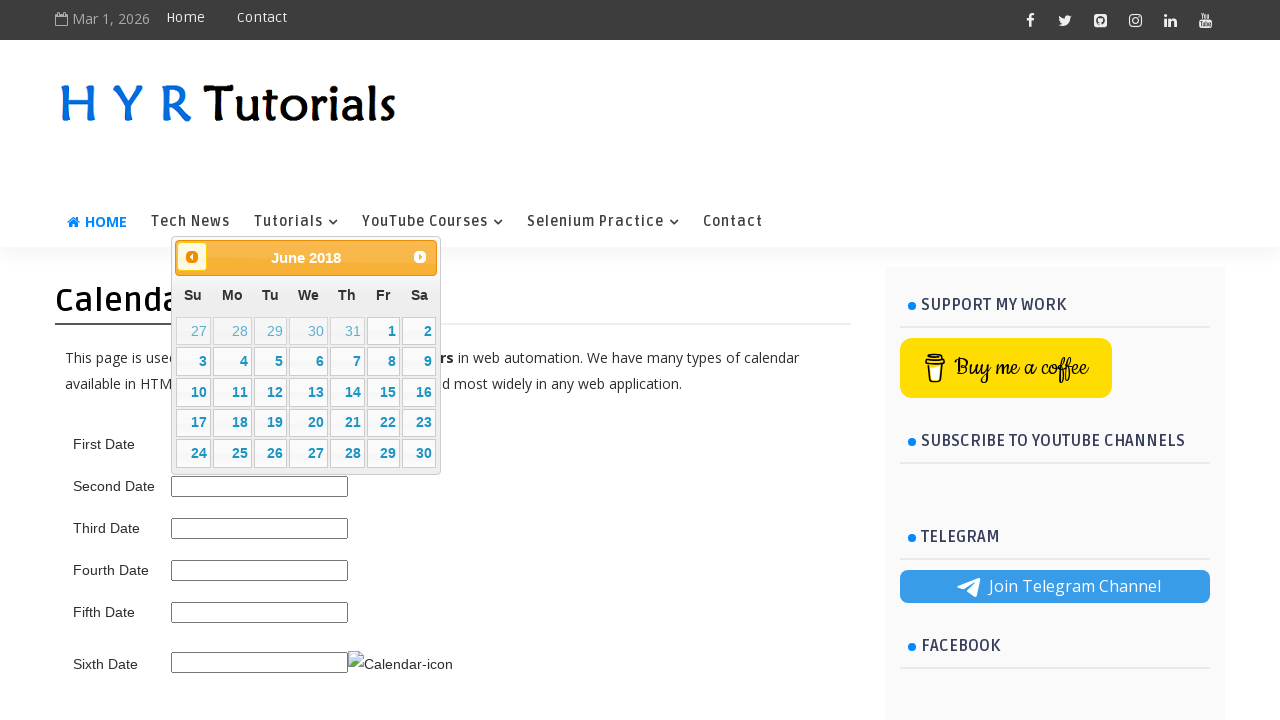

Clicked previous button to navigate to earlier month at (192, 257) on .ui-datepicker-prev
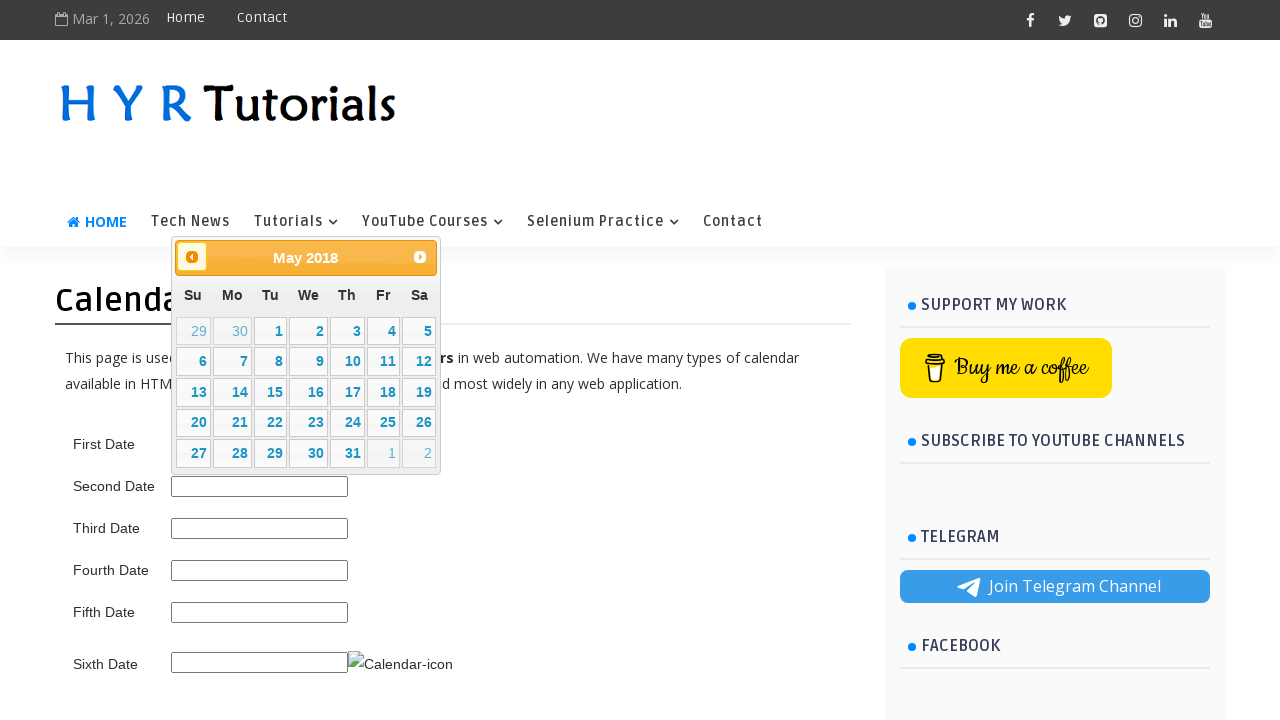

Waited for calendar to update after navigation
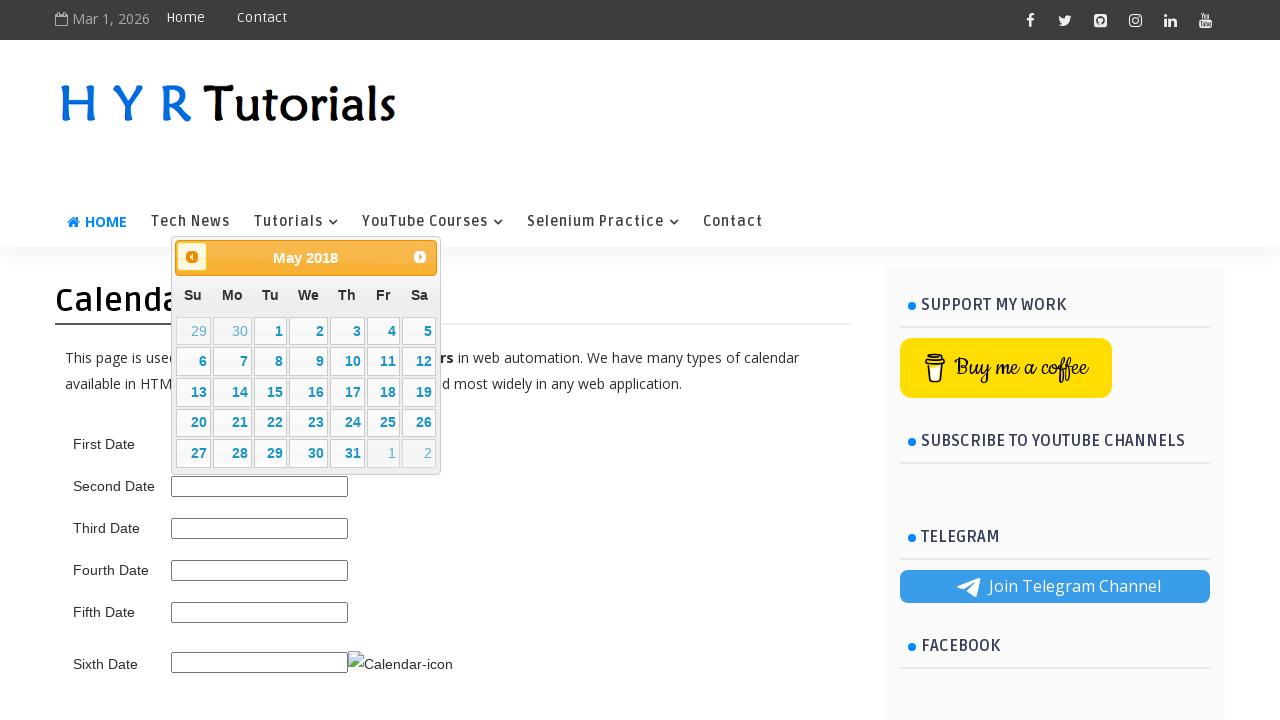

Checked calendar title: May 2018
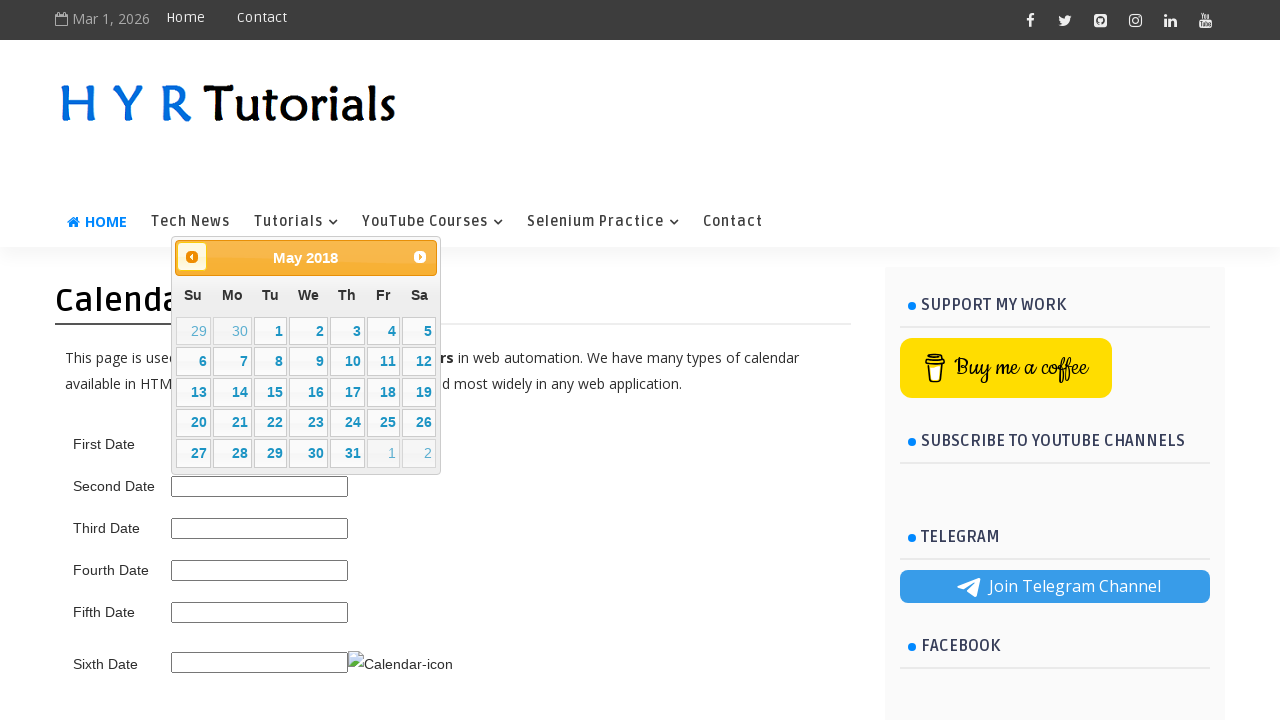

Clicked previous button to navigate to earlier month at (192, 257) on .ui-datepicker-prev
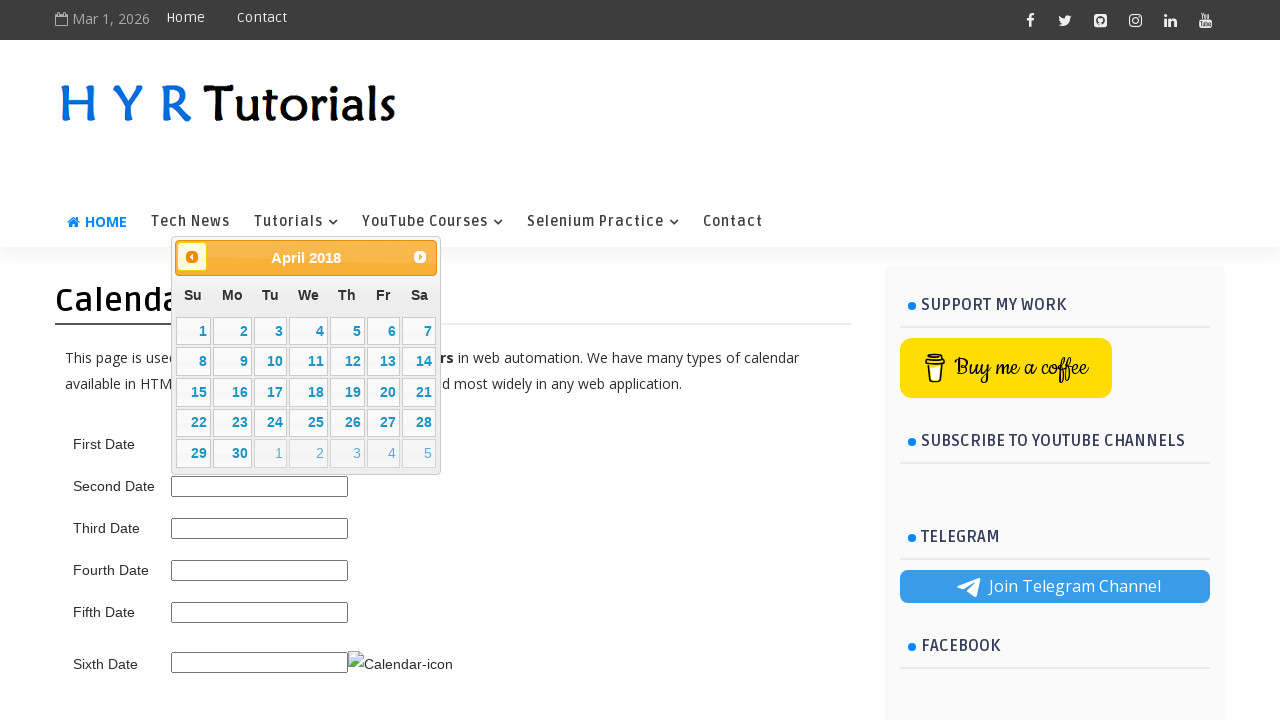

Waited for calendar to update after navigation
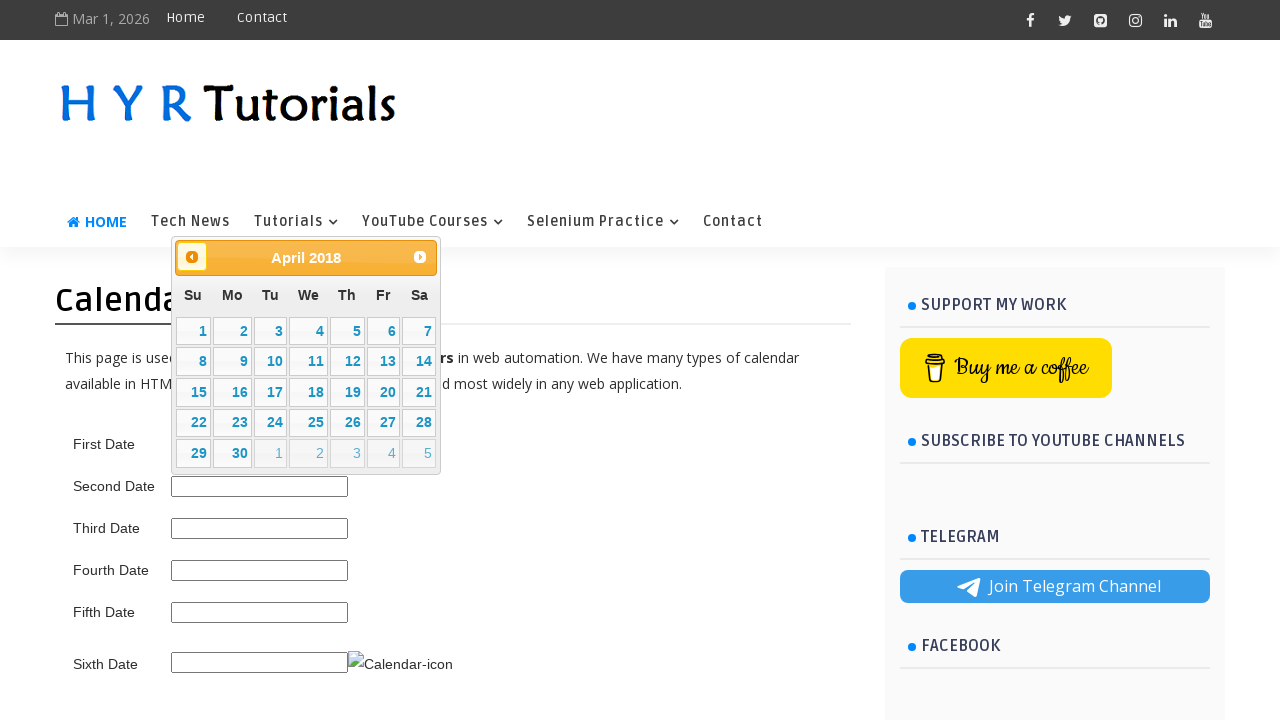

Checked calendar title: April 2018
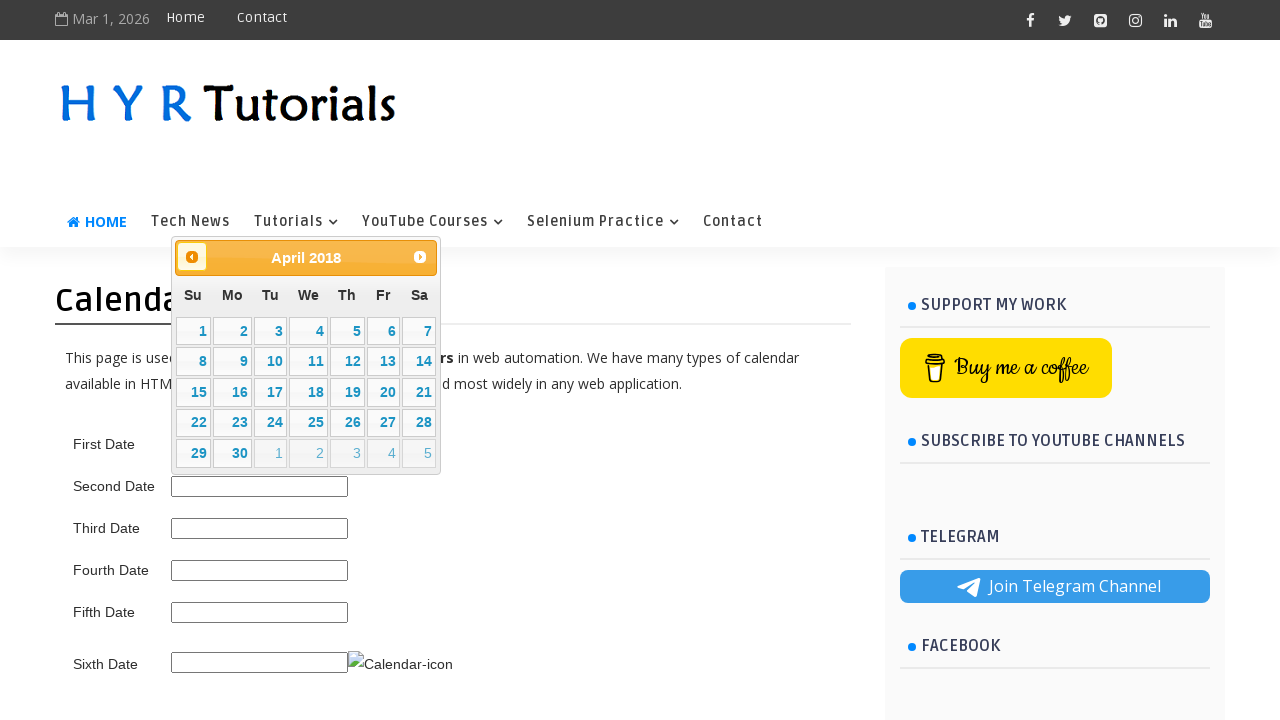

Clicked previous button to navigate to earlier month at (192, 257) on .ui-datepicker-prev
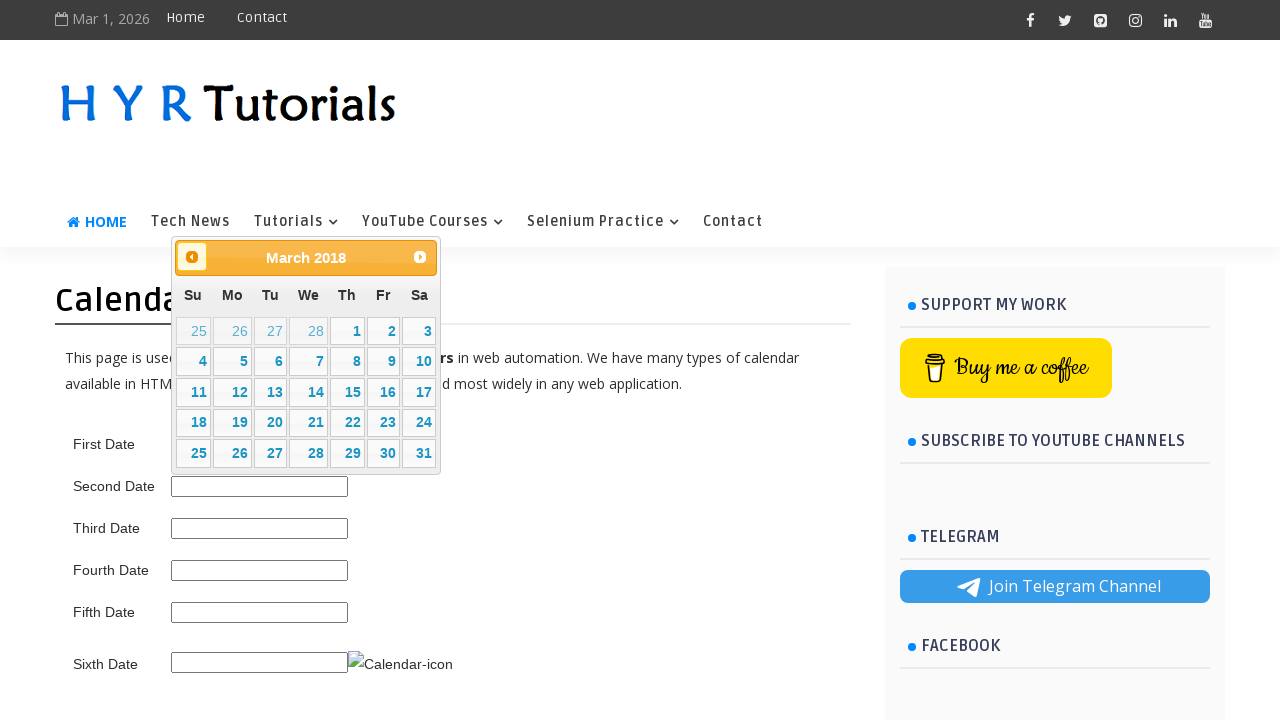

Waited for calendar to update after navigation
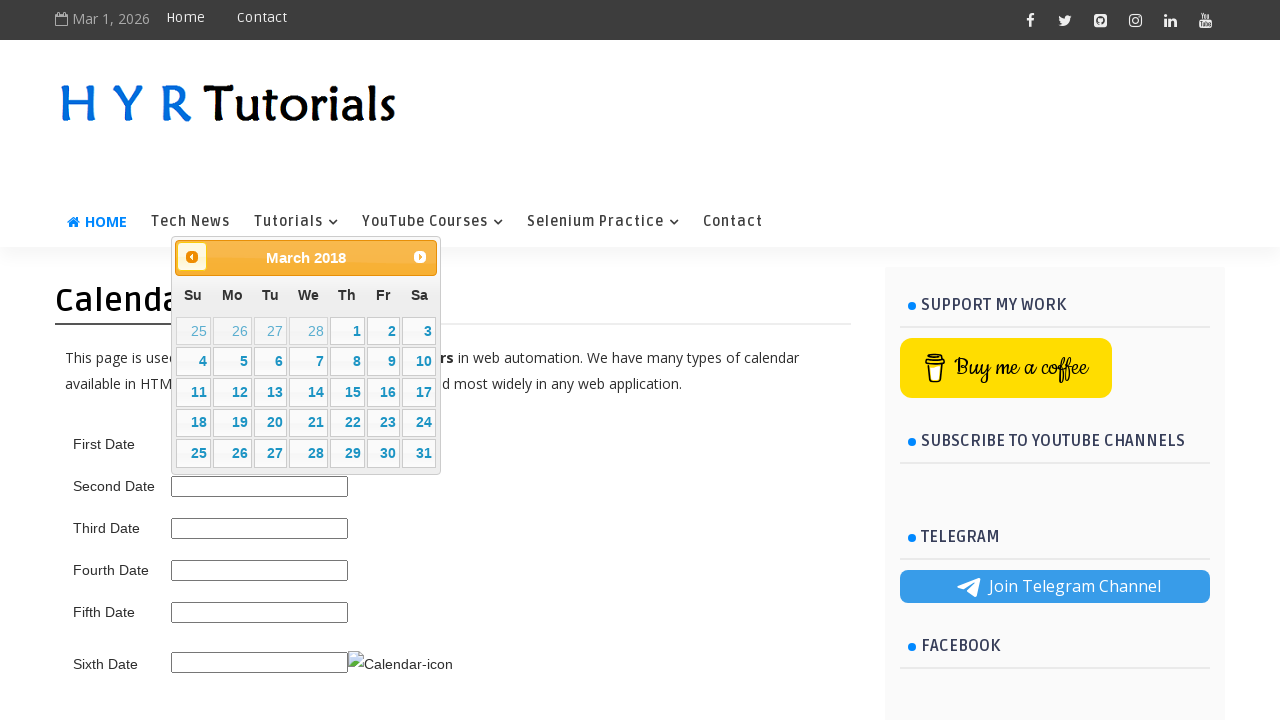

Checked calendar title: March 2018
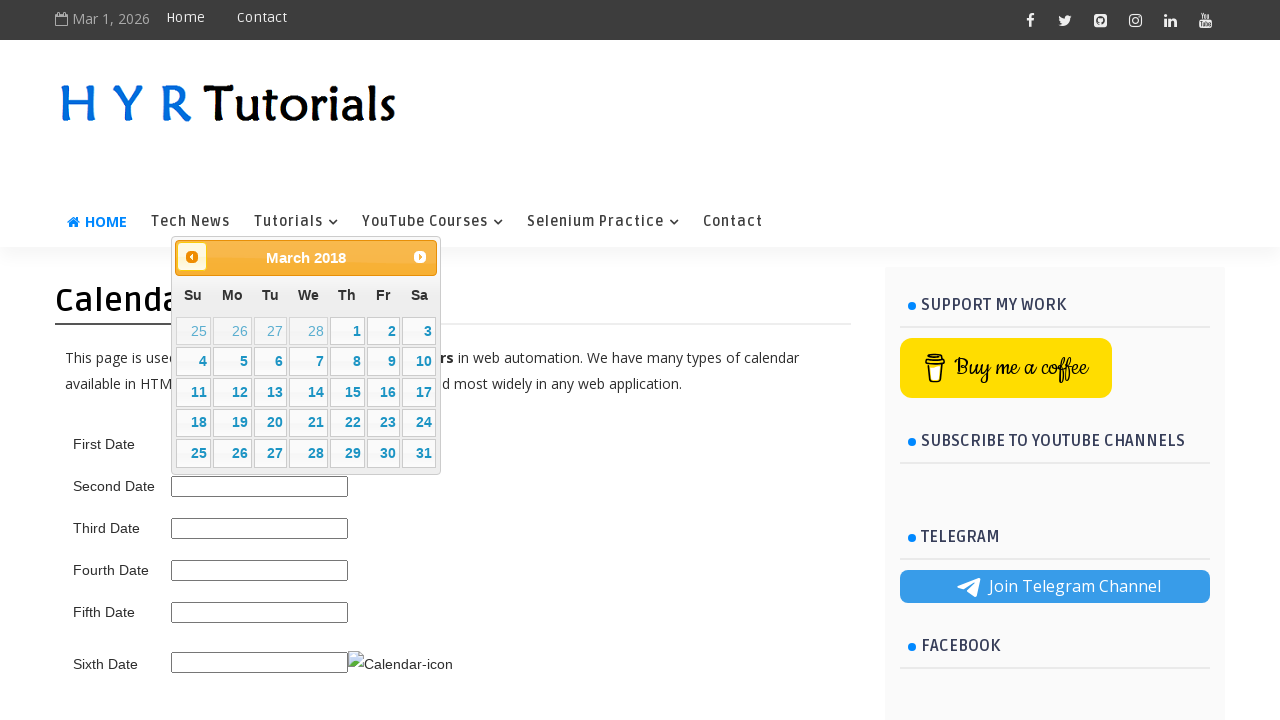

Clicked previous button to navigate to earlier month at (192, 257) on .ui-datepicker-prev
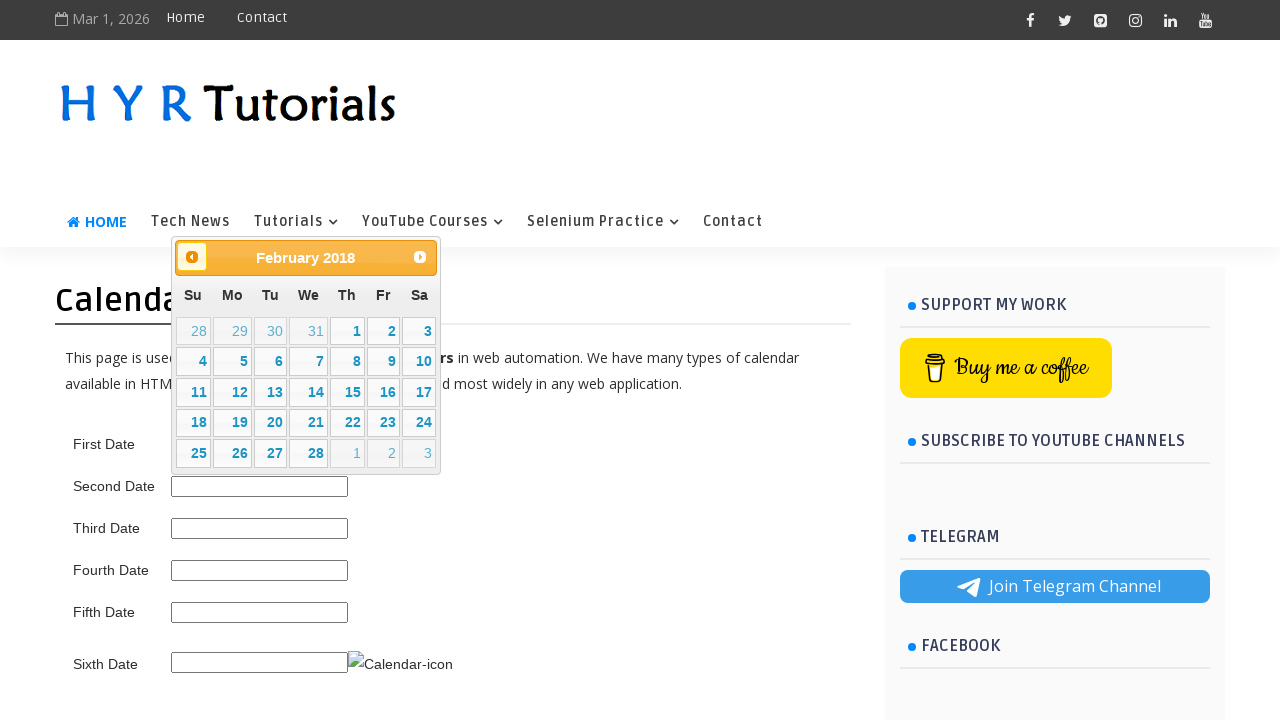

Waited for calendar to update after navigation
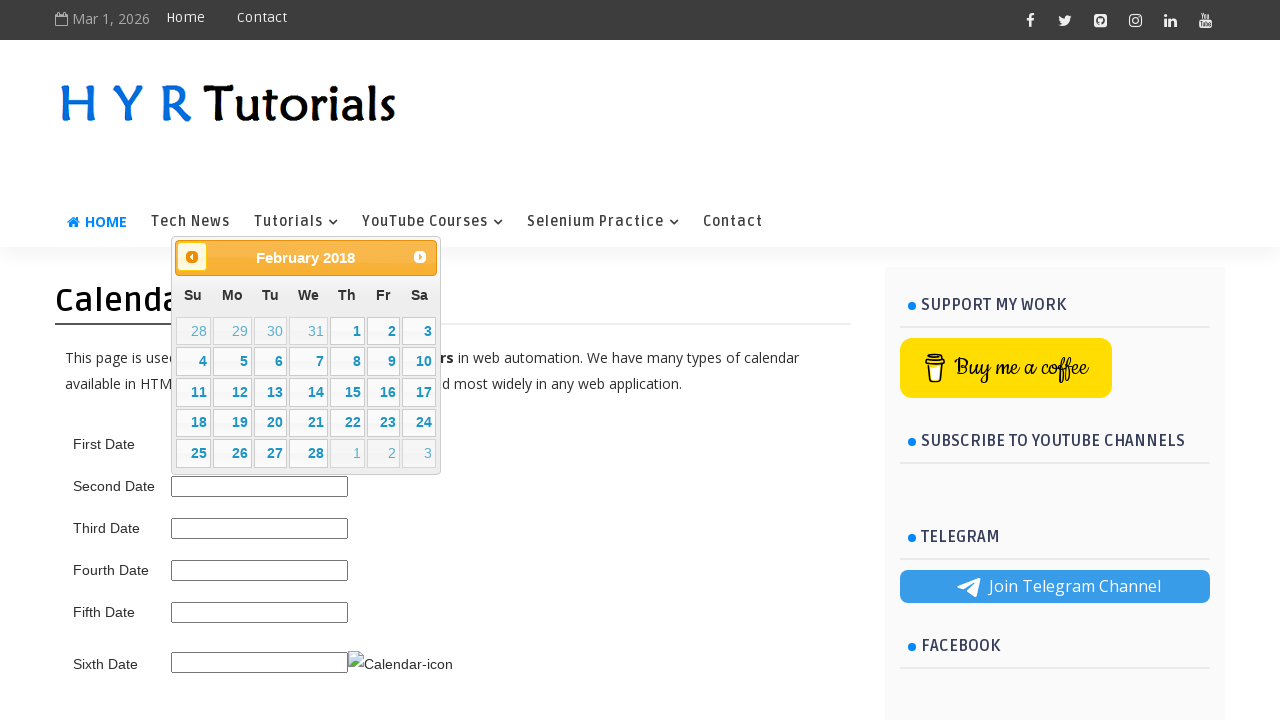

Checked calendar title: February 2018
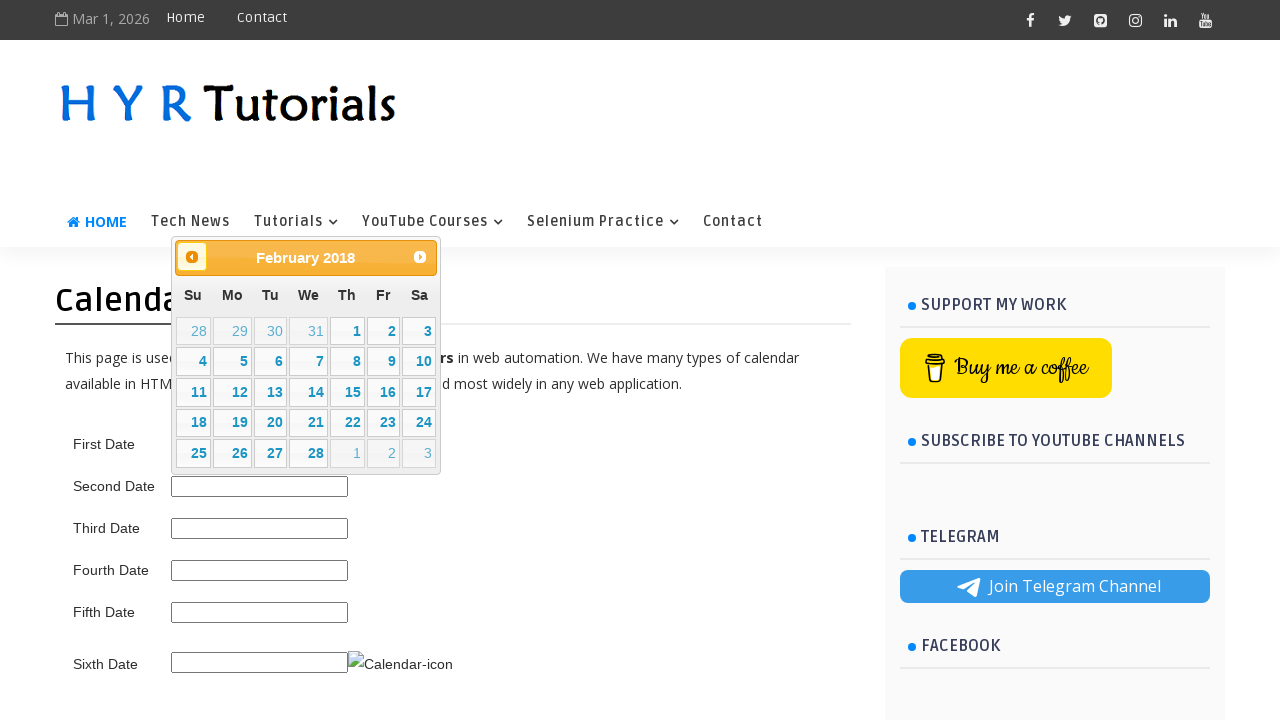

Clicked previous button to navigate to earlier month at (192, 257) on .ui-datepicker-prev
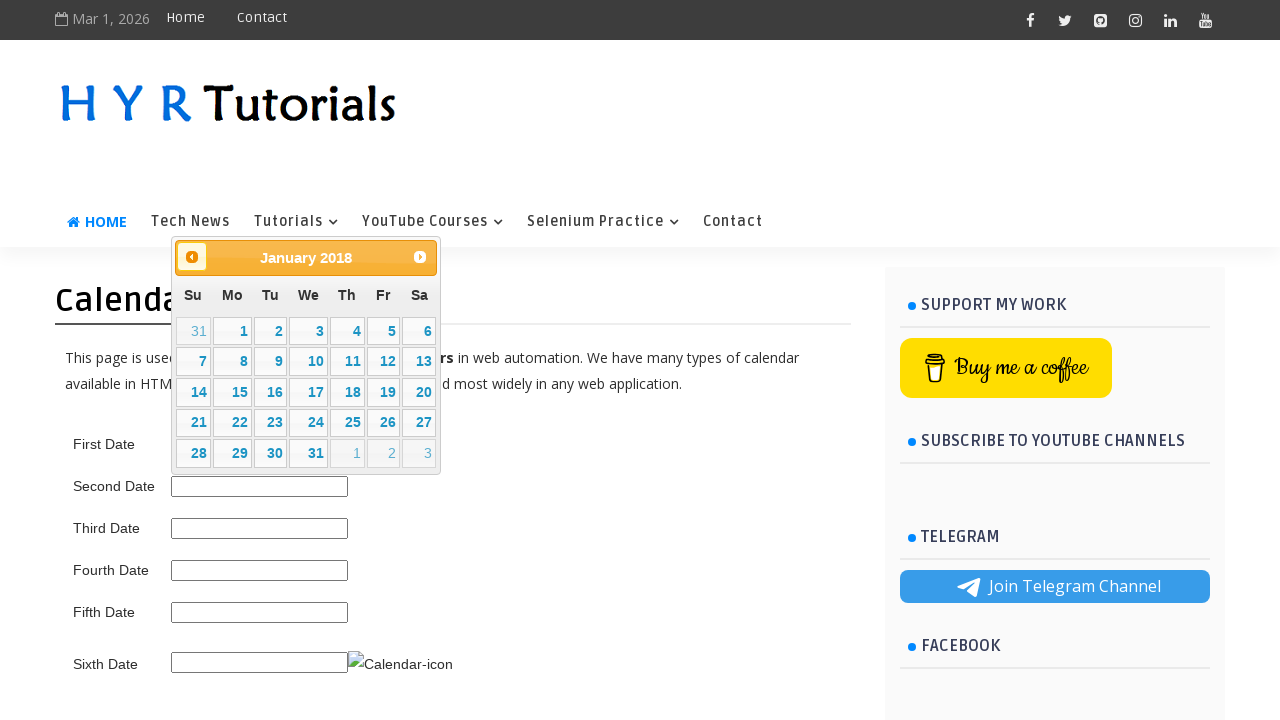

Waited for calendar to update after navigation
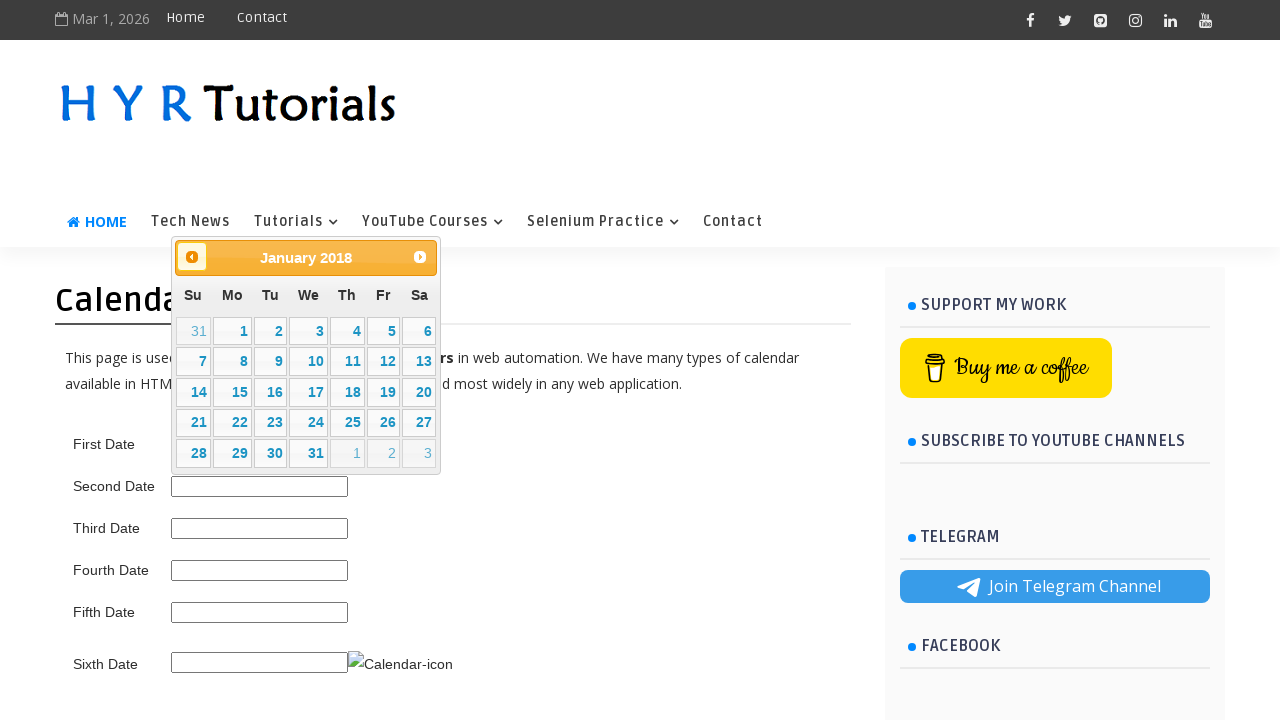

Checked calendar title: January 2018
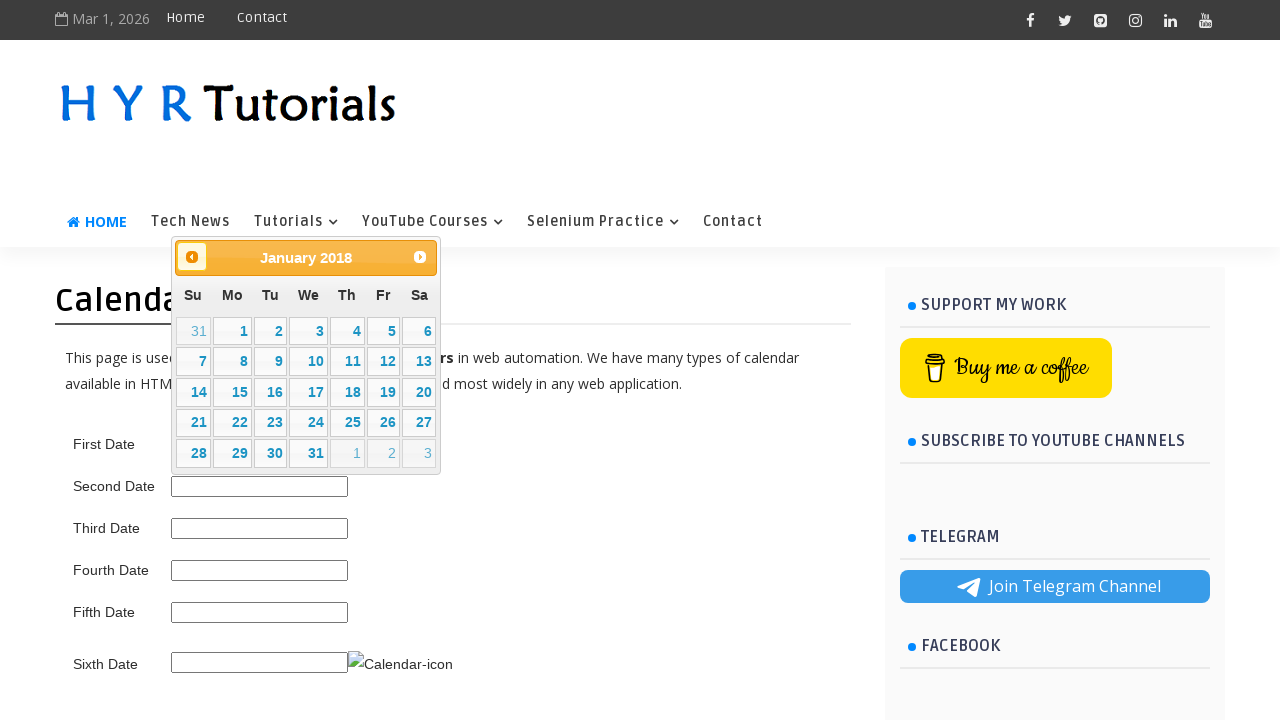

Clicked previous button to navigate to earlier month at (192, 257) on .ui-datepicker-prev
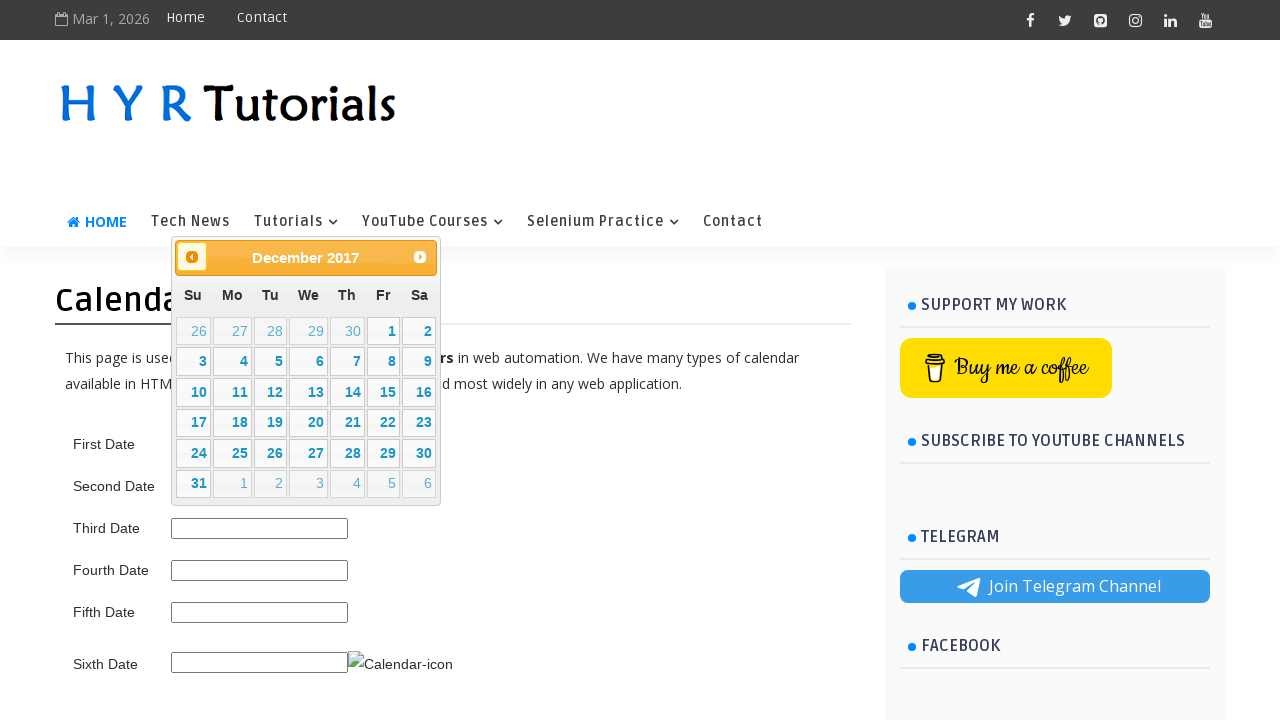

Waited for calendar to update after navigation
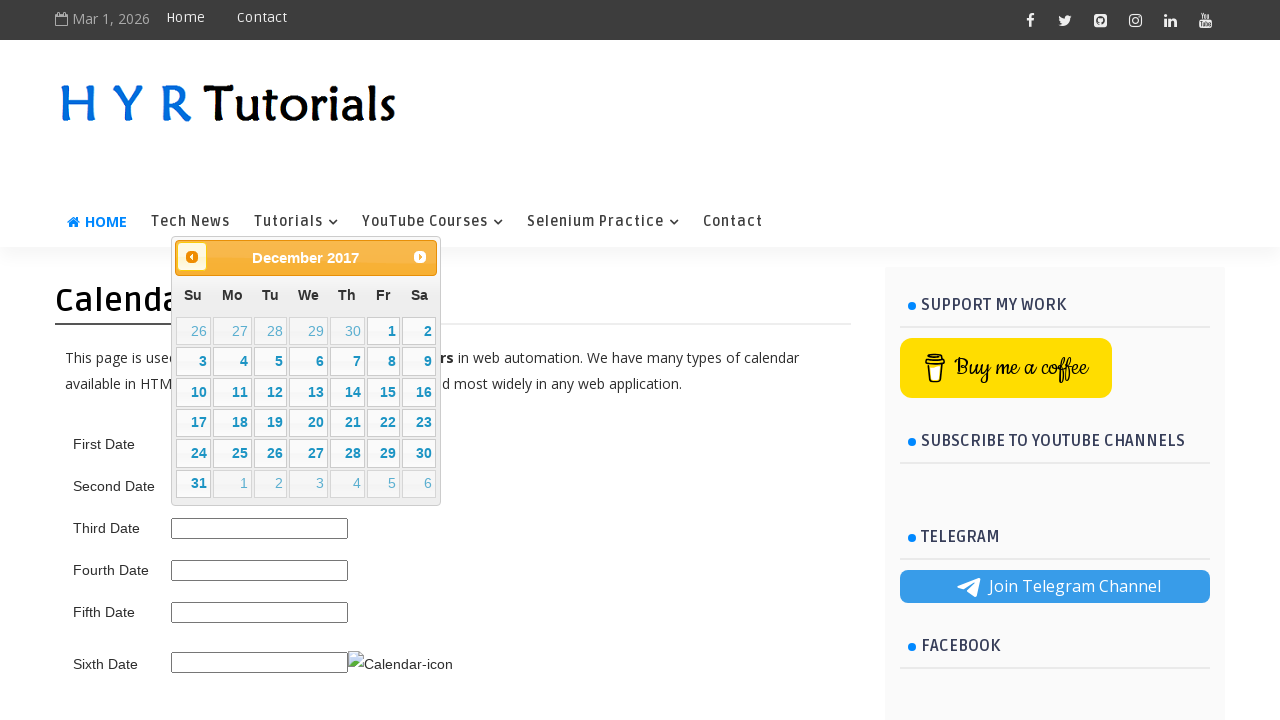

Checked calendar title: December 2017
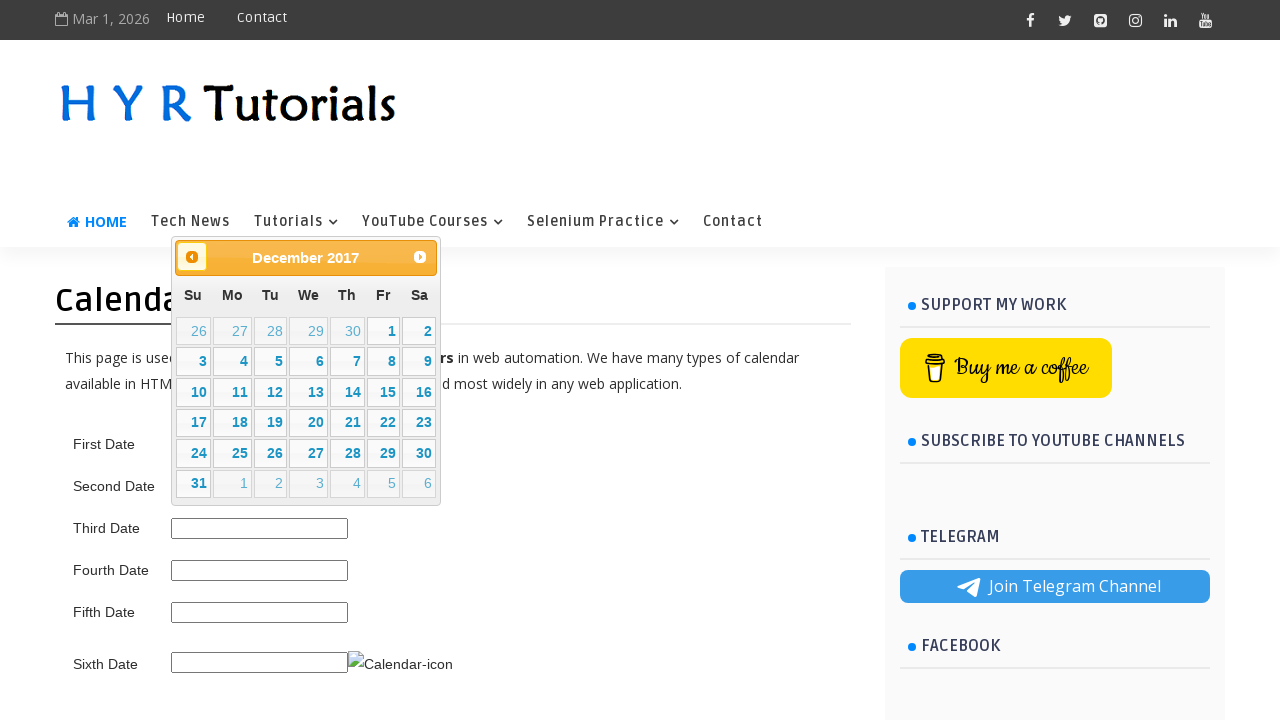

Clicked previous button to navigate to earlier month at (192, 257) on .ui-datepicker-prev
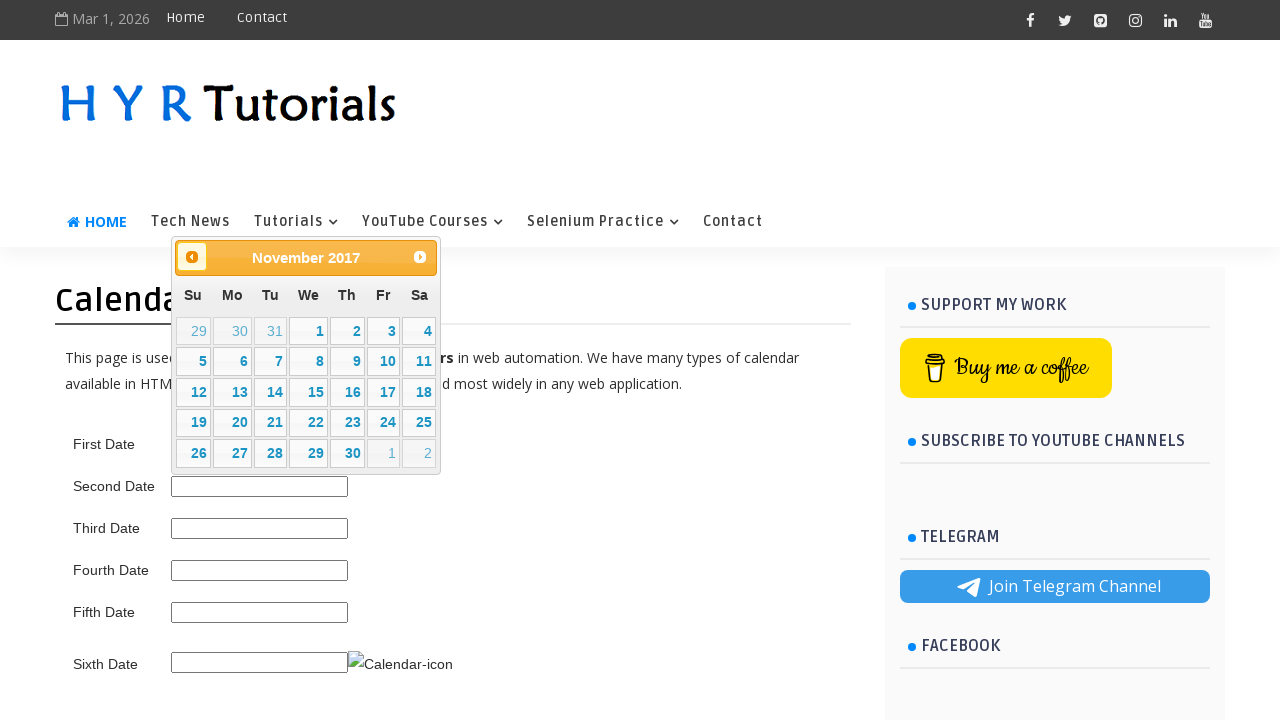

Waited for calendar to update after navigation
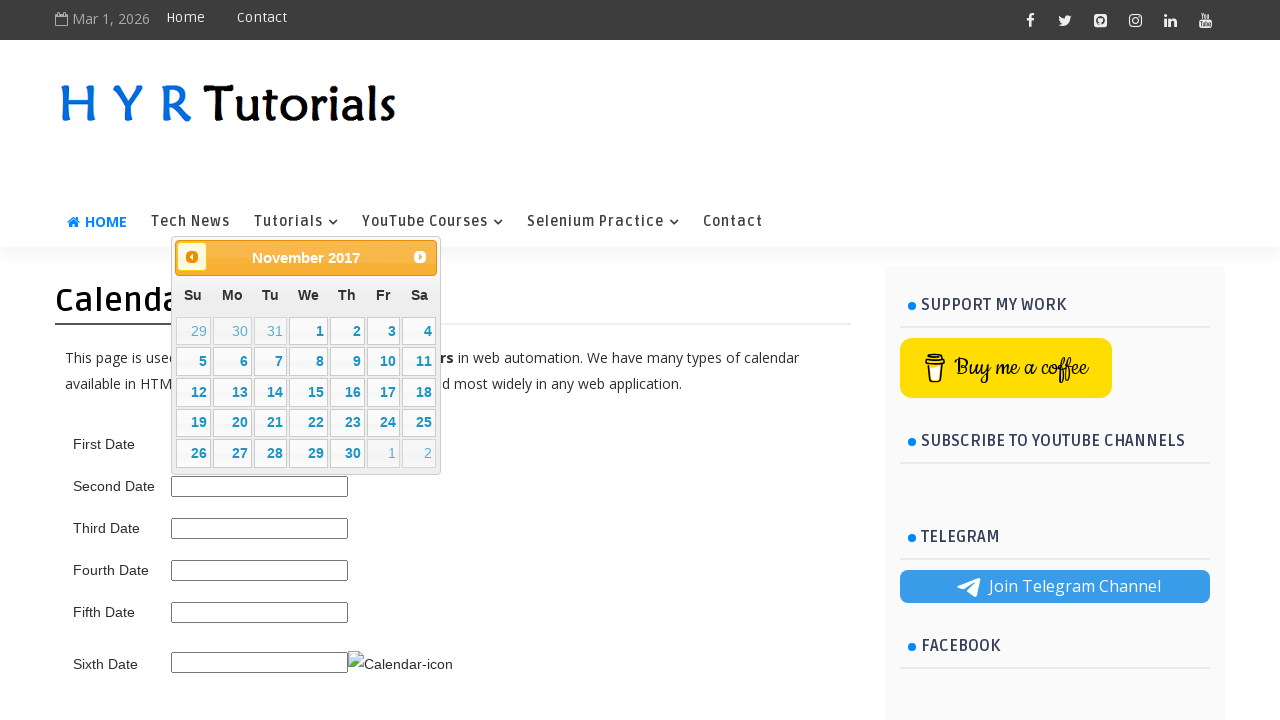

Checked calendar title: November 2017
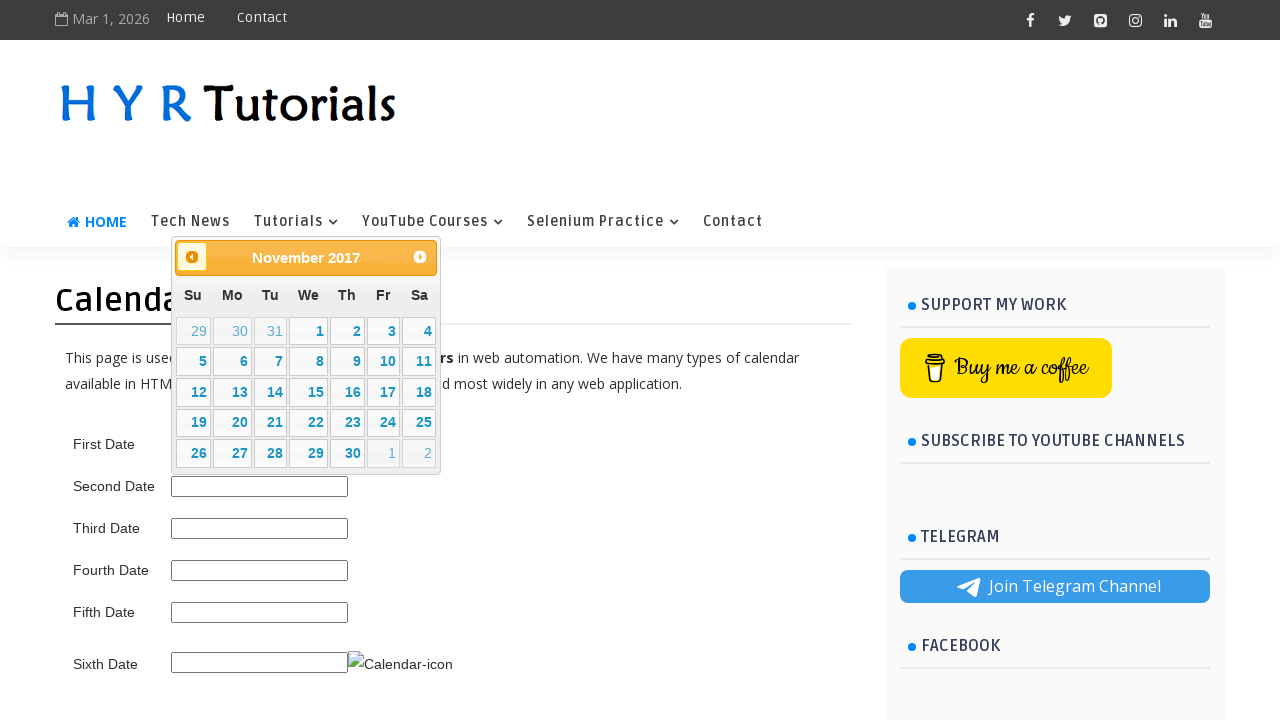

Clicked previous button to navigate to earlier month at (192, 257) on .ui-datepicker-prev
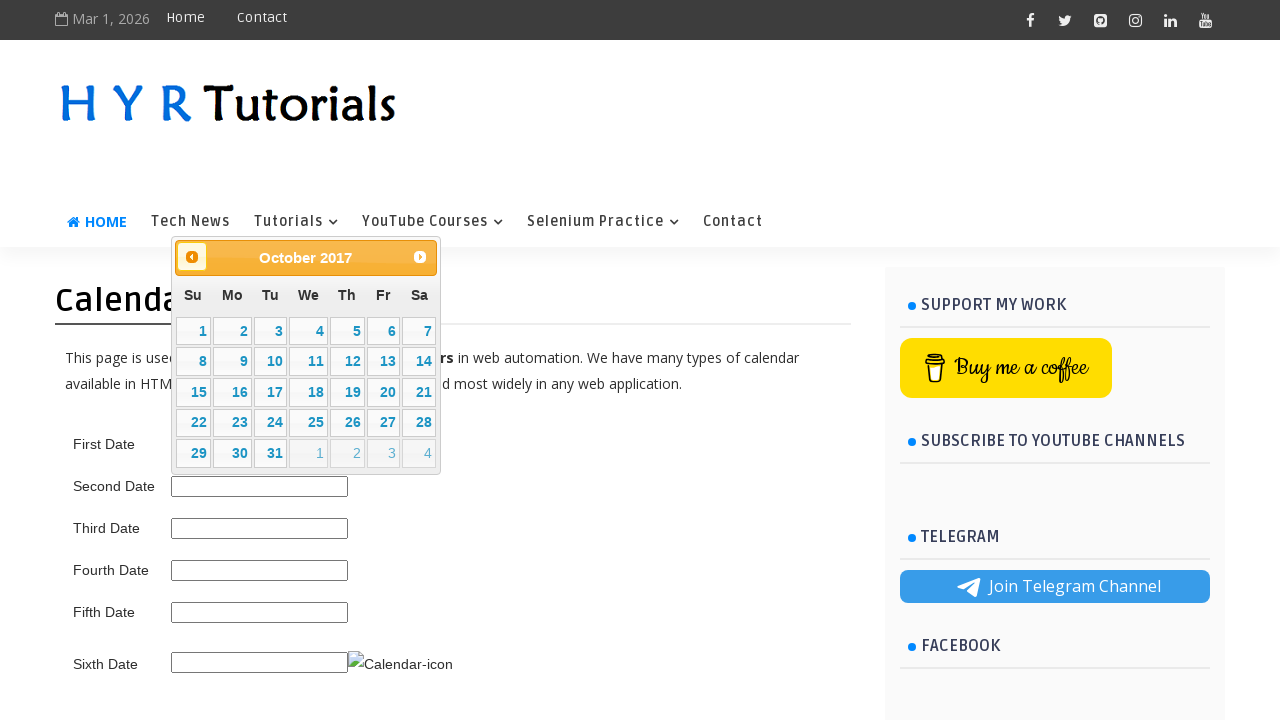

Waited for calendar to update after navigation
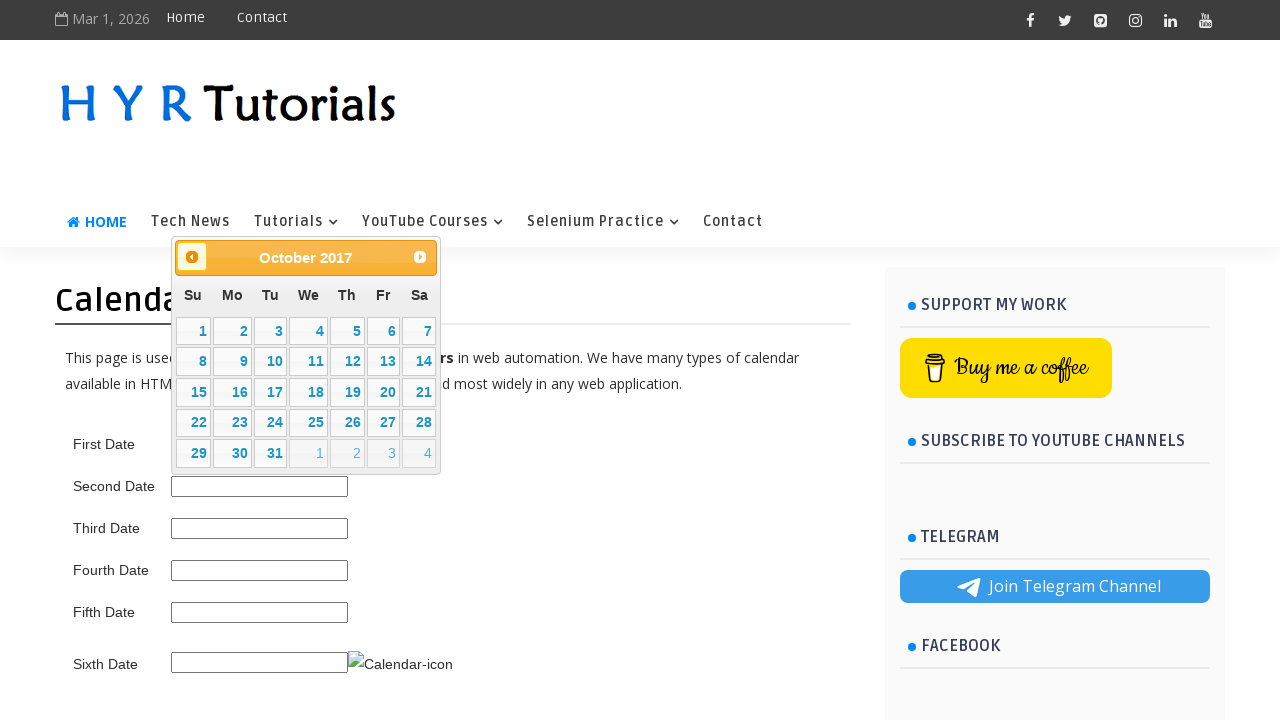

Checked calendar title: October 2017
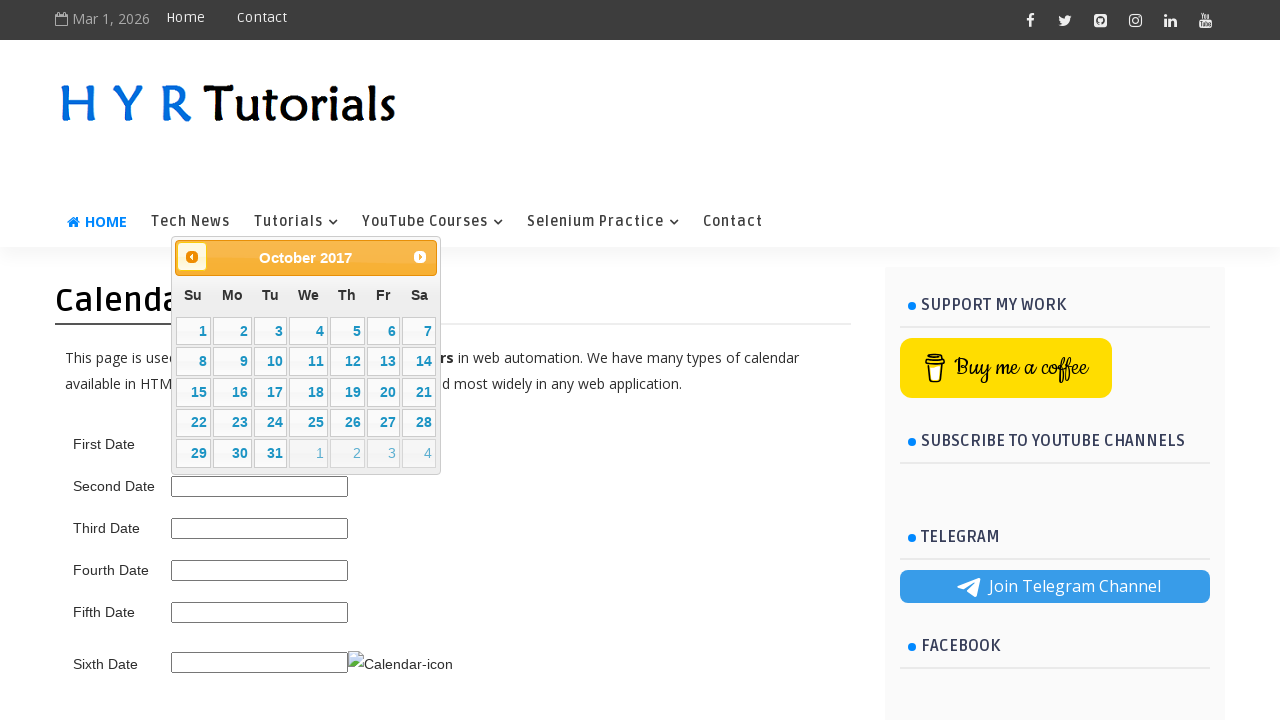

Clicked previous button to navigate to earlier month at (192, 257) on .ui-datepicker-prev
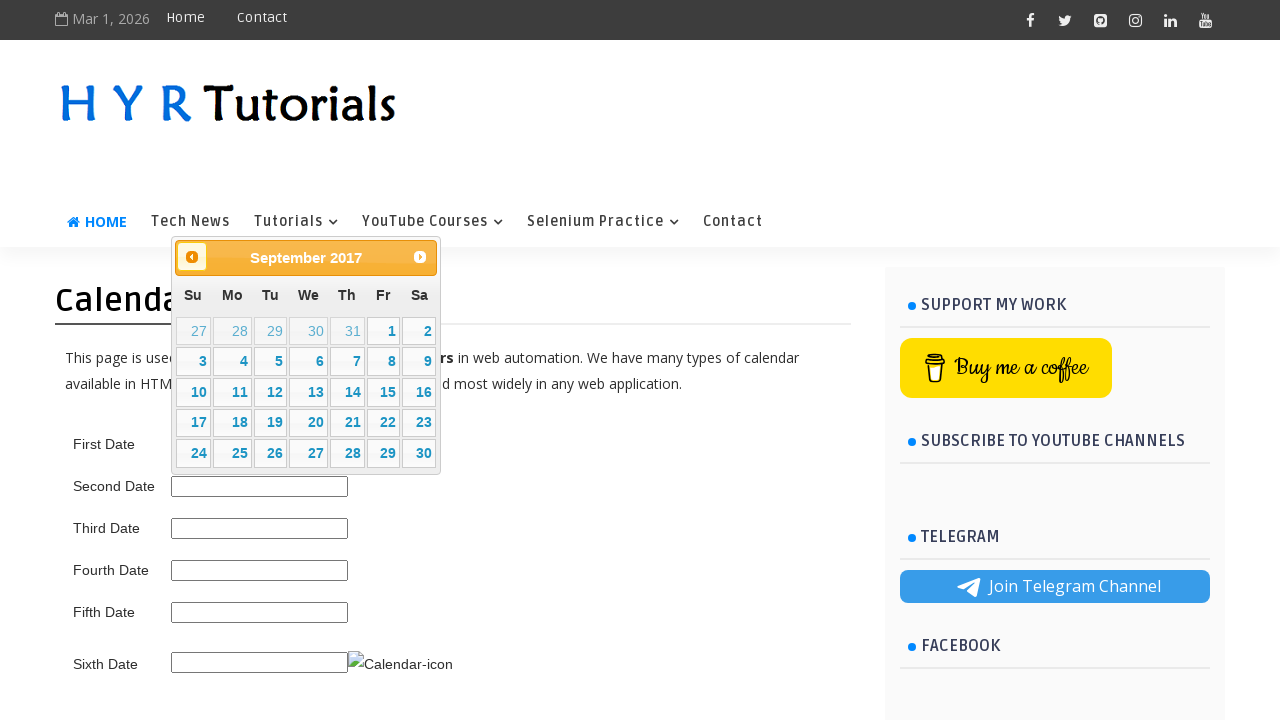

Waited for calendar to update after navigation
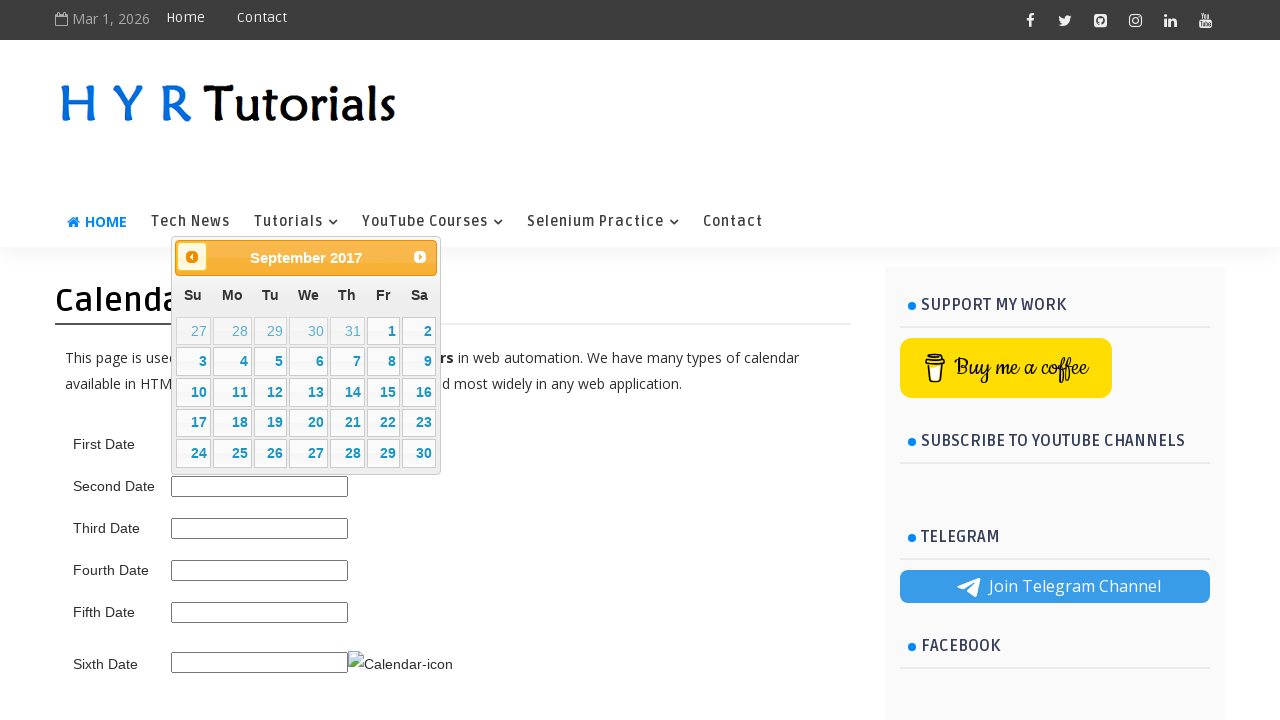

Checked calendar title: September 2017
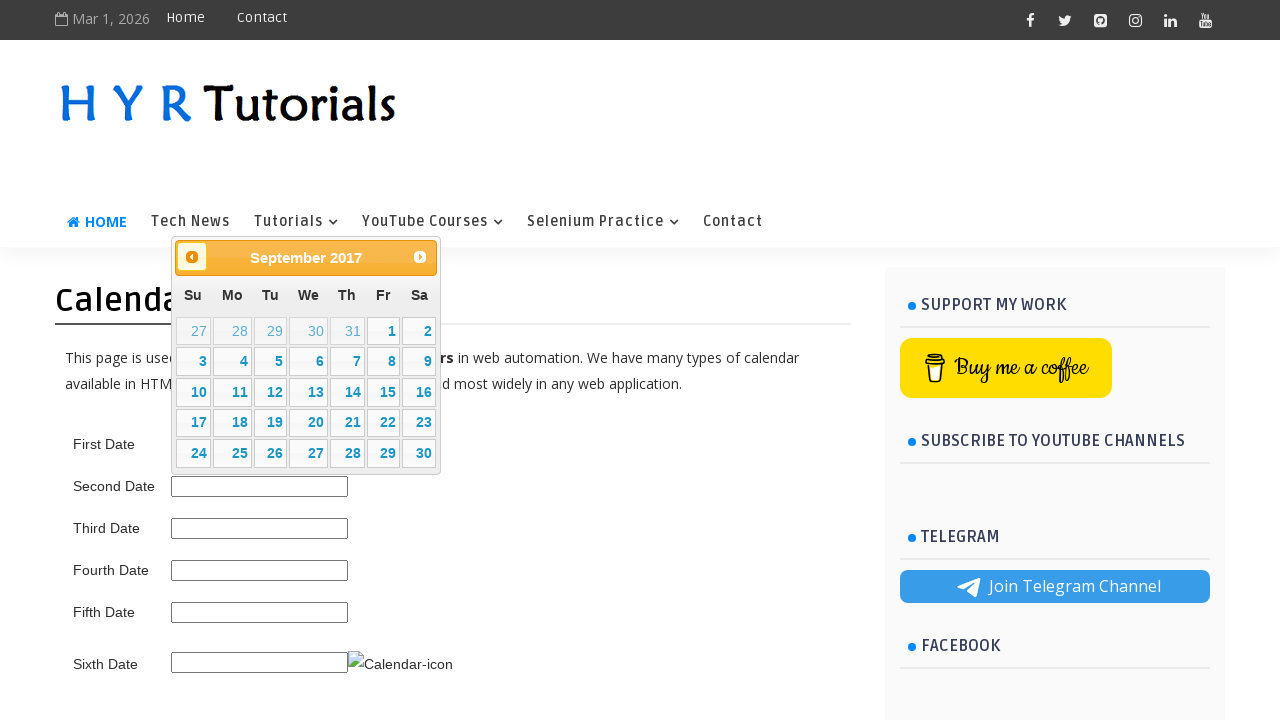

Clicked previous button to navigate to earlier month at (192, 257) on .ui-datepicker-prev
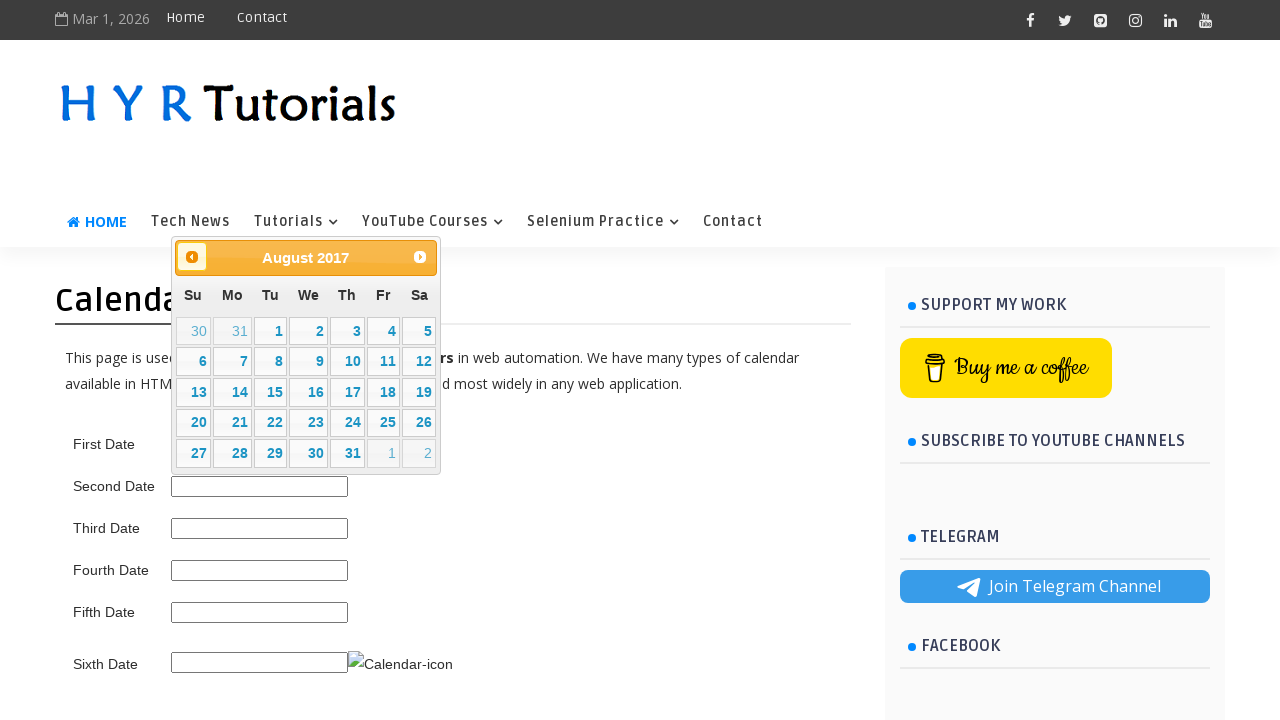

Waited for calendar to update after navigation
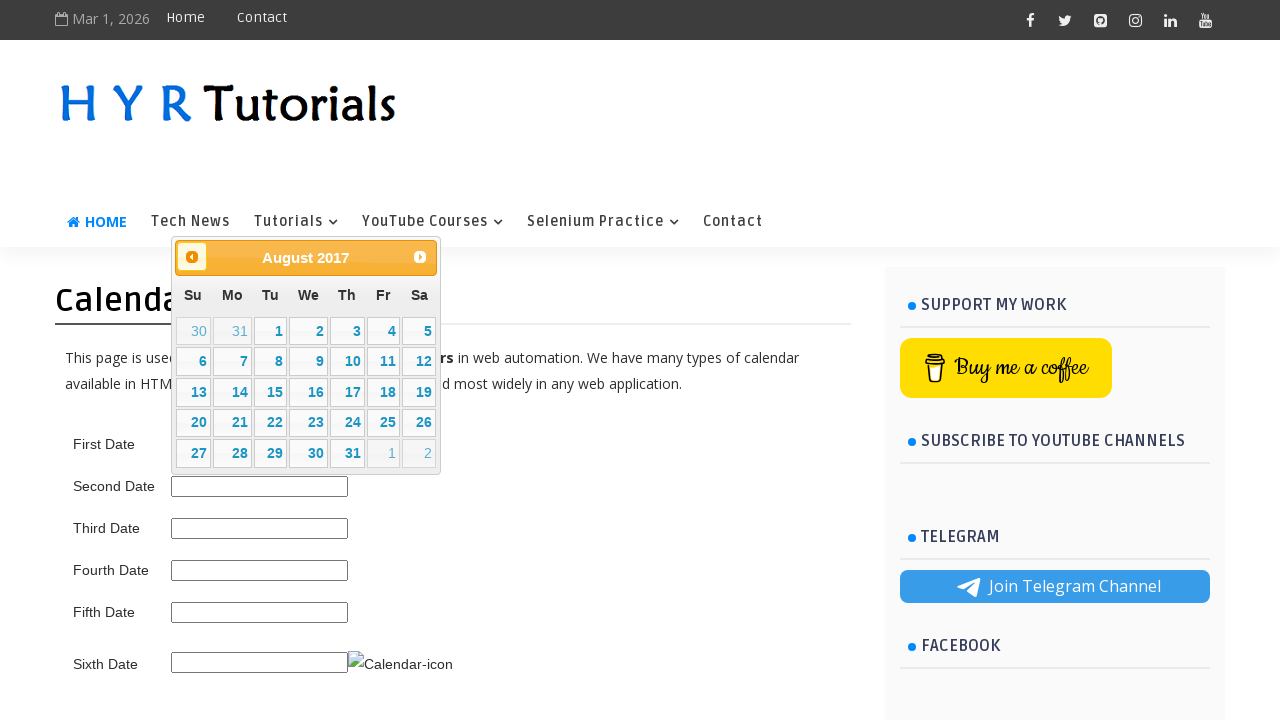

Checked calendar title: August 2017
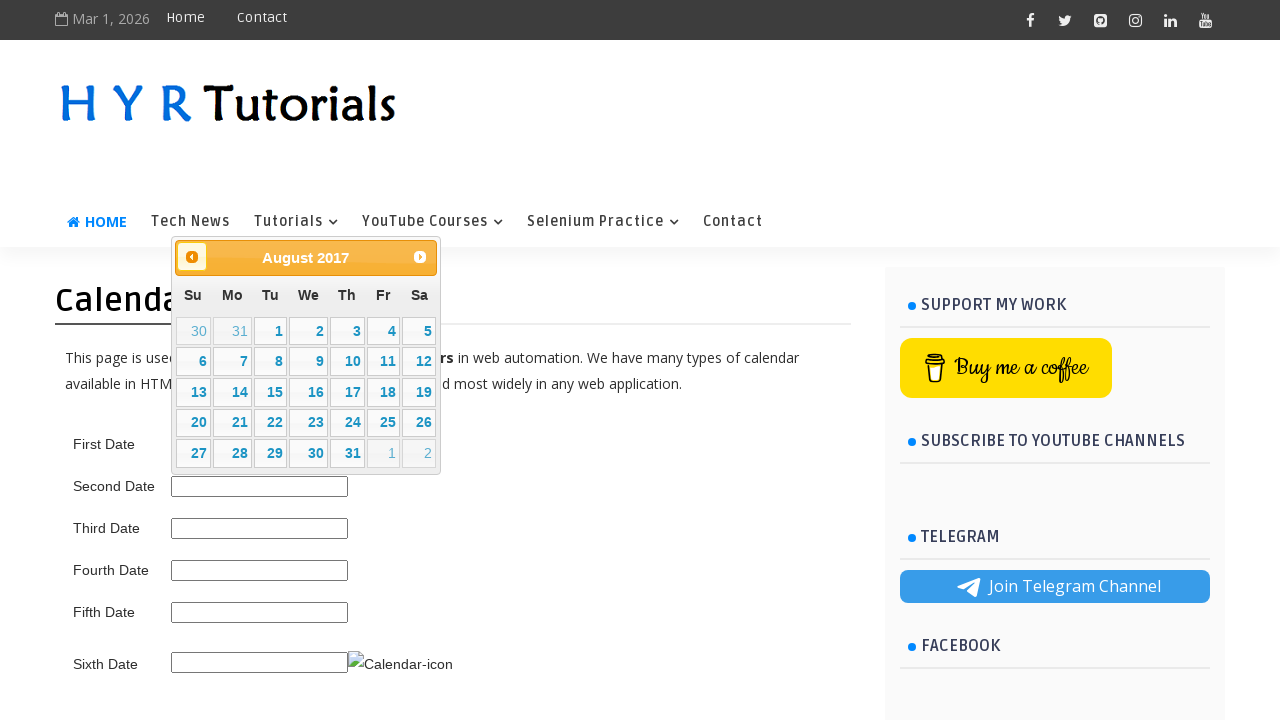

Clicked previous button to navigate to earlier month at (192, 257) on .ui-datepicker-prev
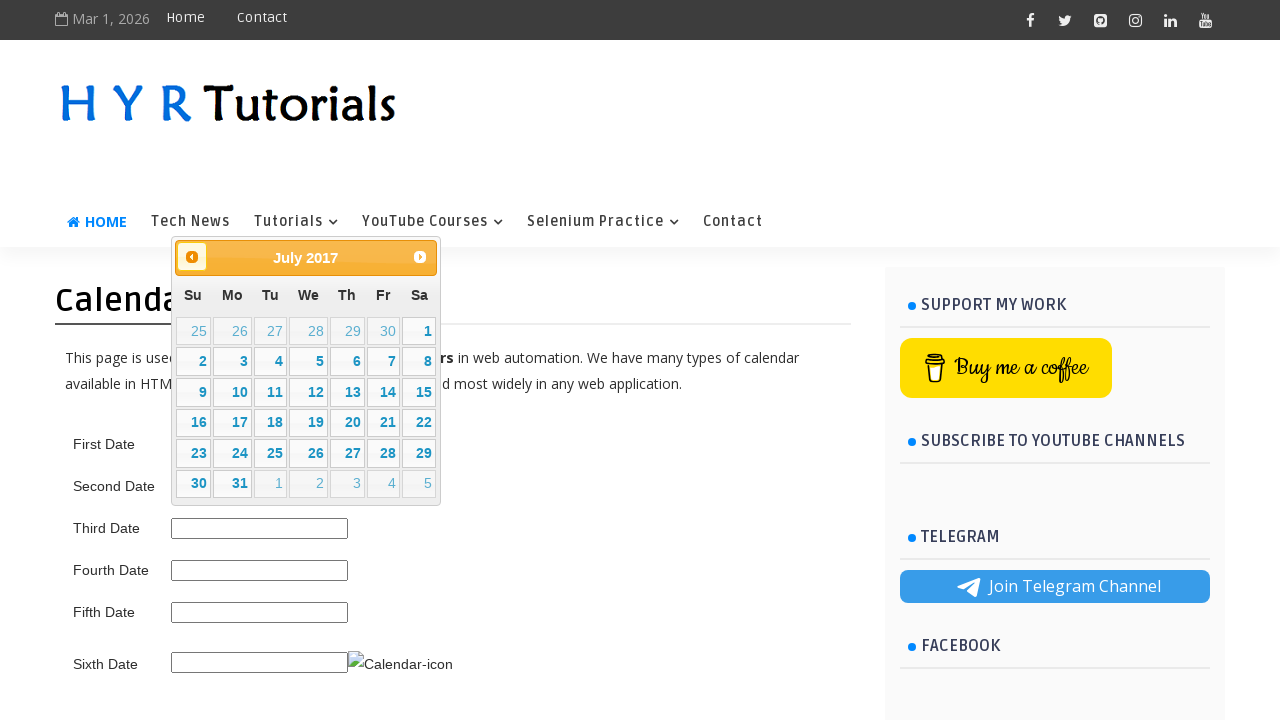

Waited for calendar to update after navigation
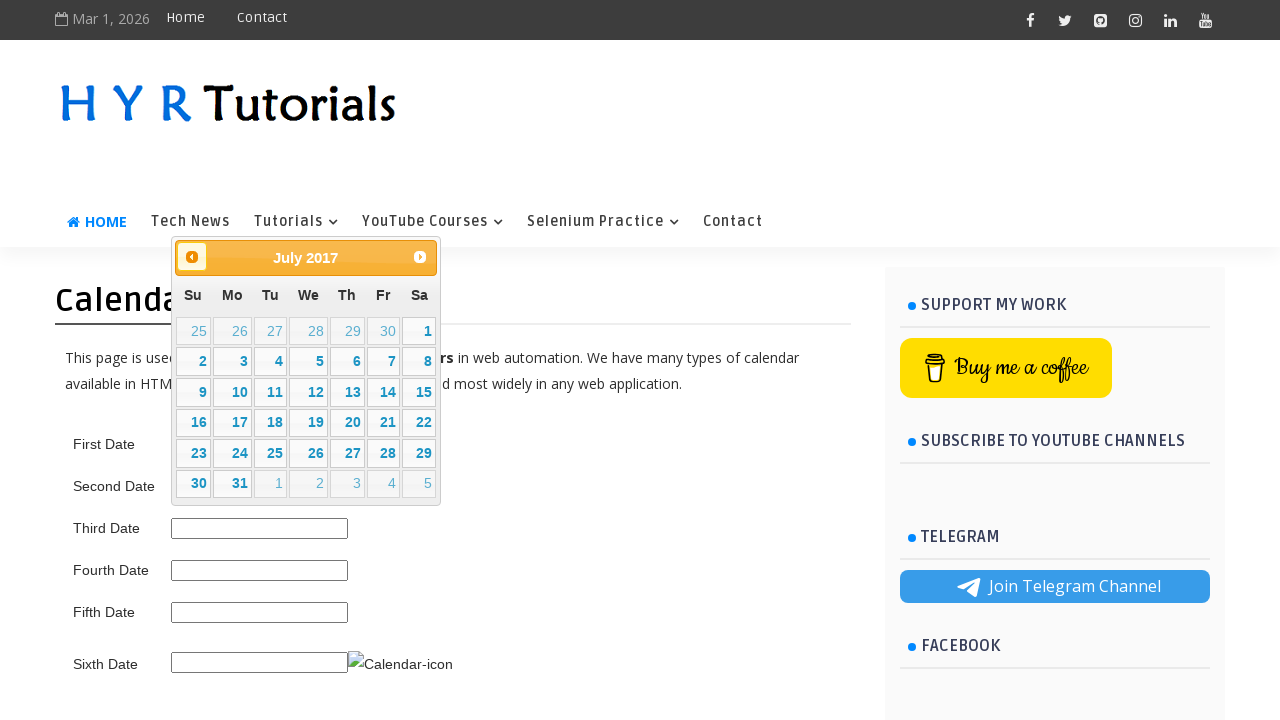

Checked calendar title: July 2017
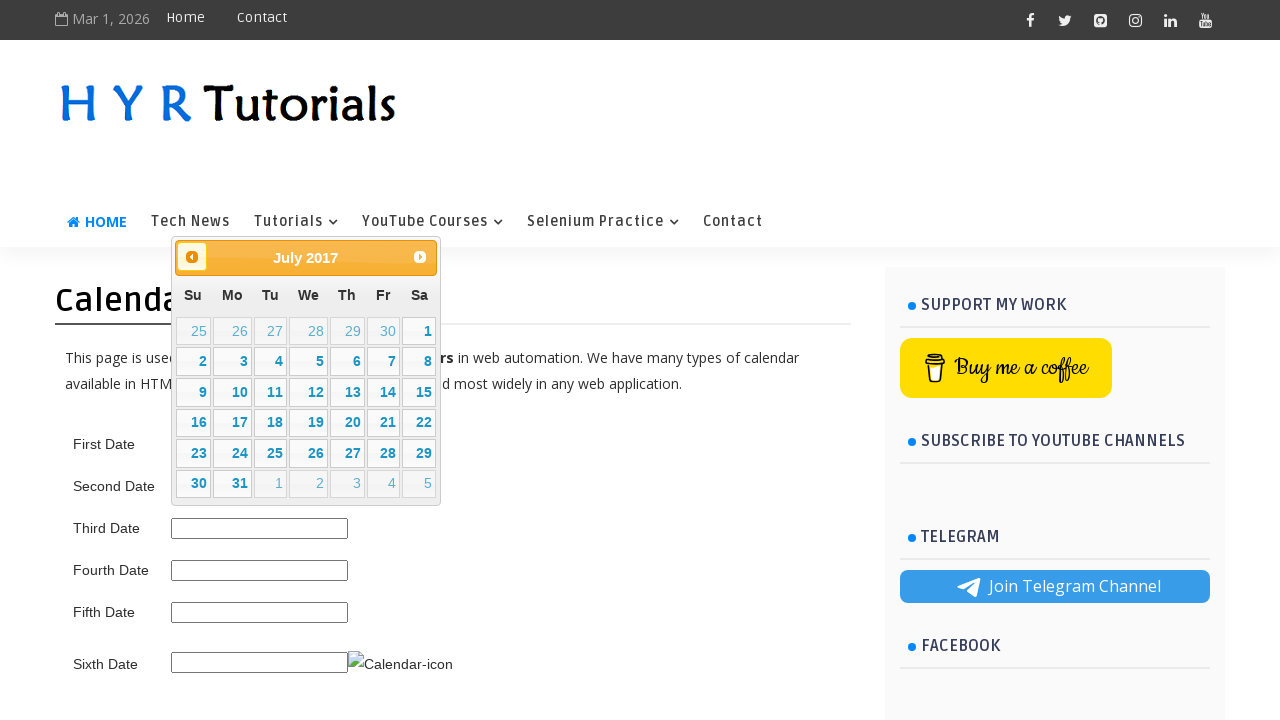

Clicked previous button to navigate to earlier month at (192, 257) on .ui-datepicker-prev
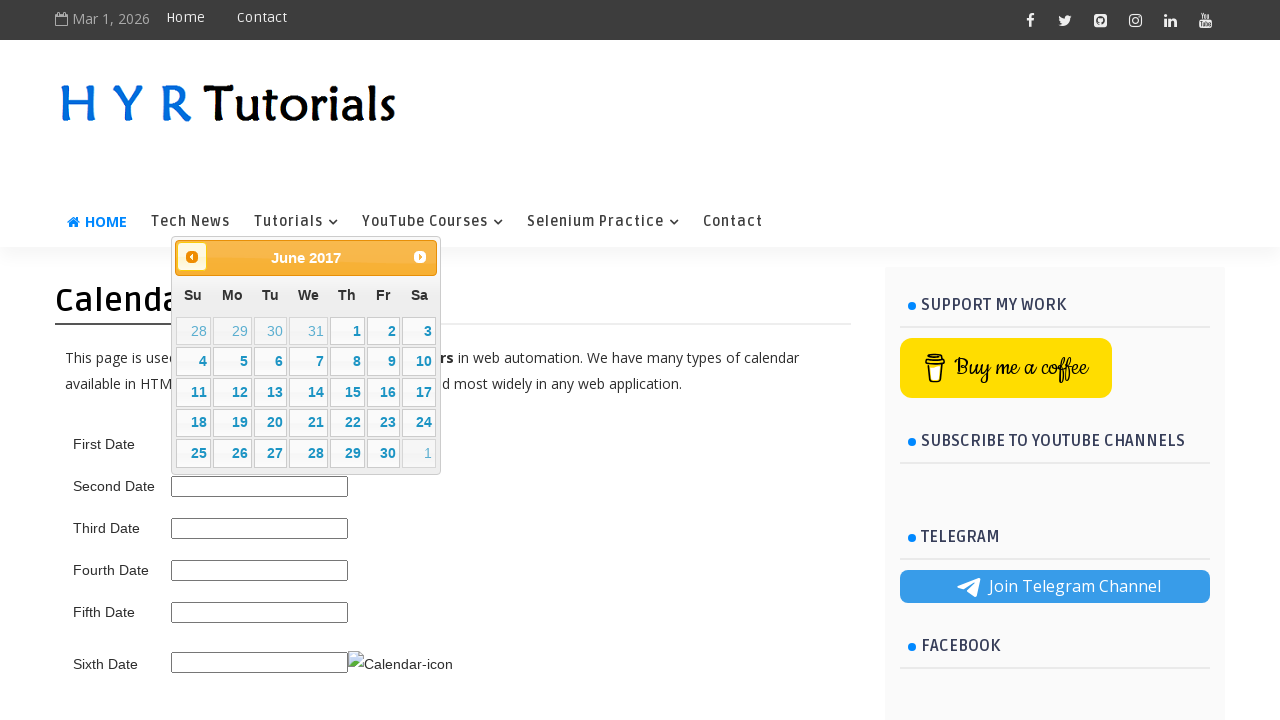

Waited for calendar to update after navigation
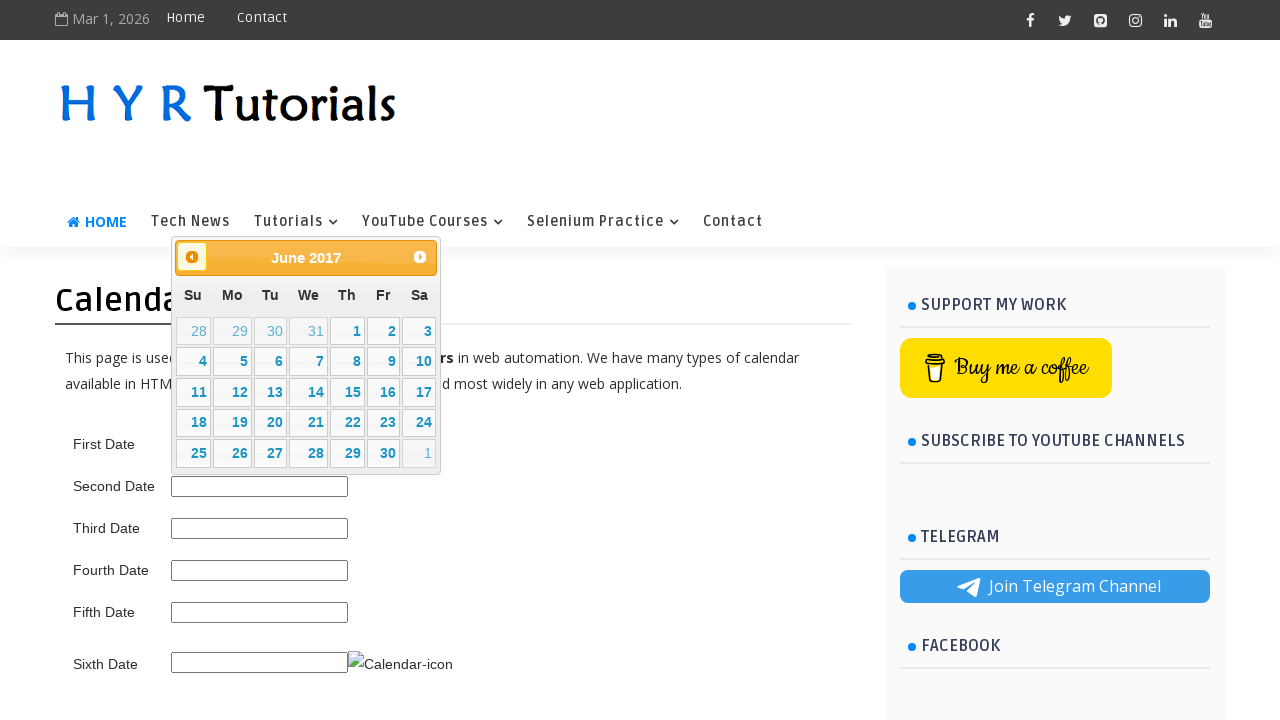

Checked calendar title: June 2017
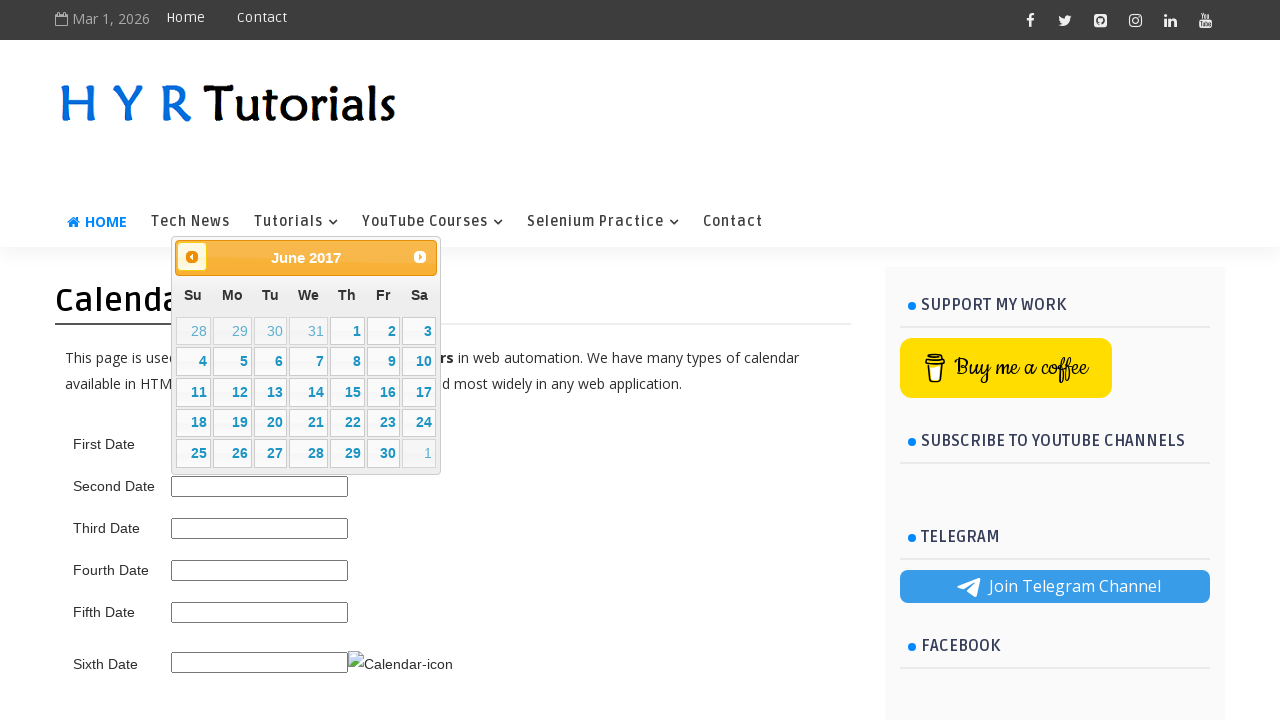

Clicked previous button to navigate to earlier month at (192, 257) on .ui-datepicker-prev
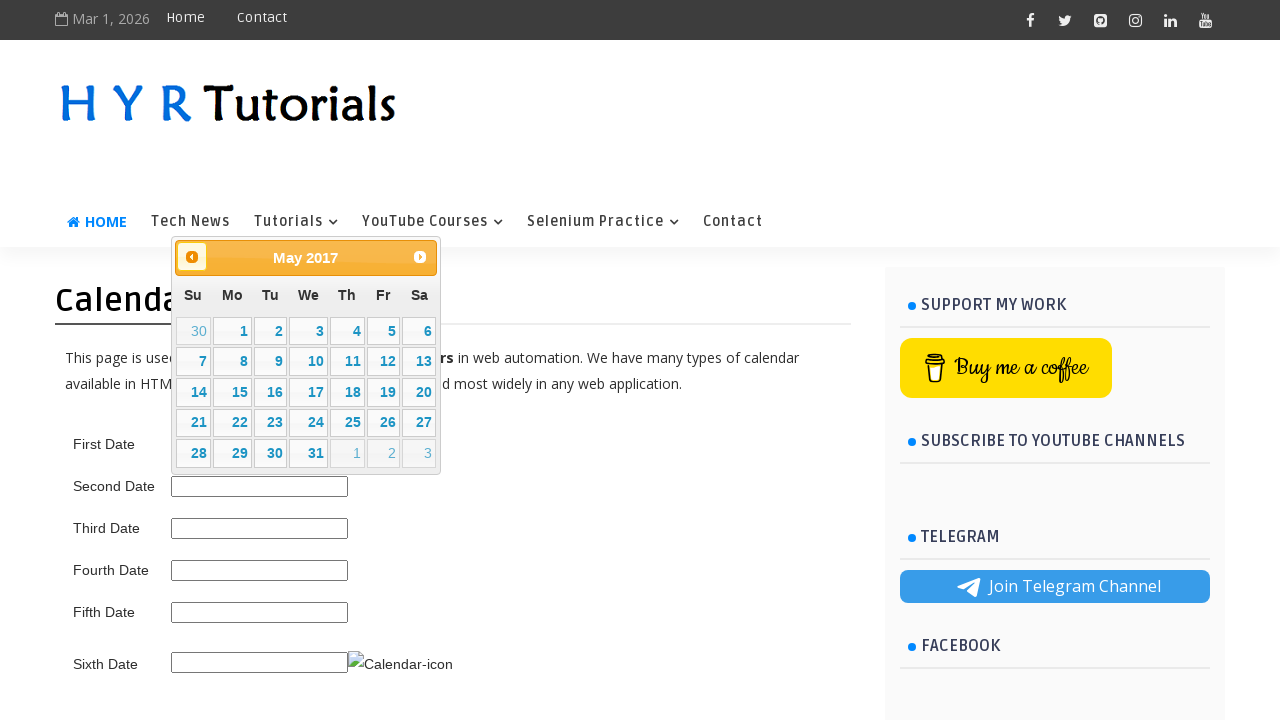

Waited for calendar to update after navigation
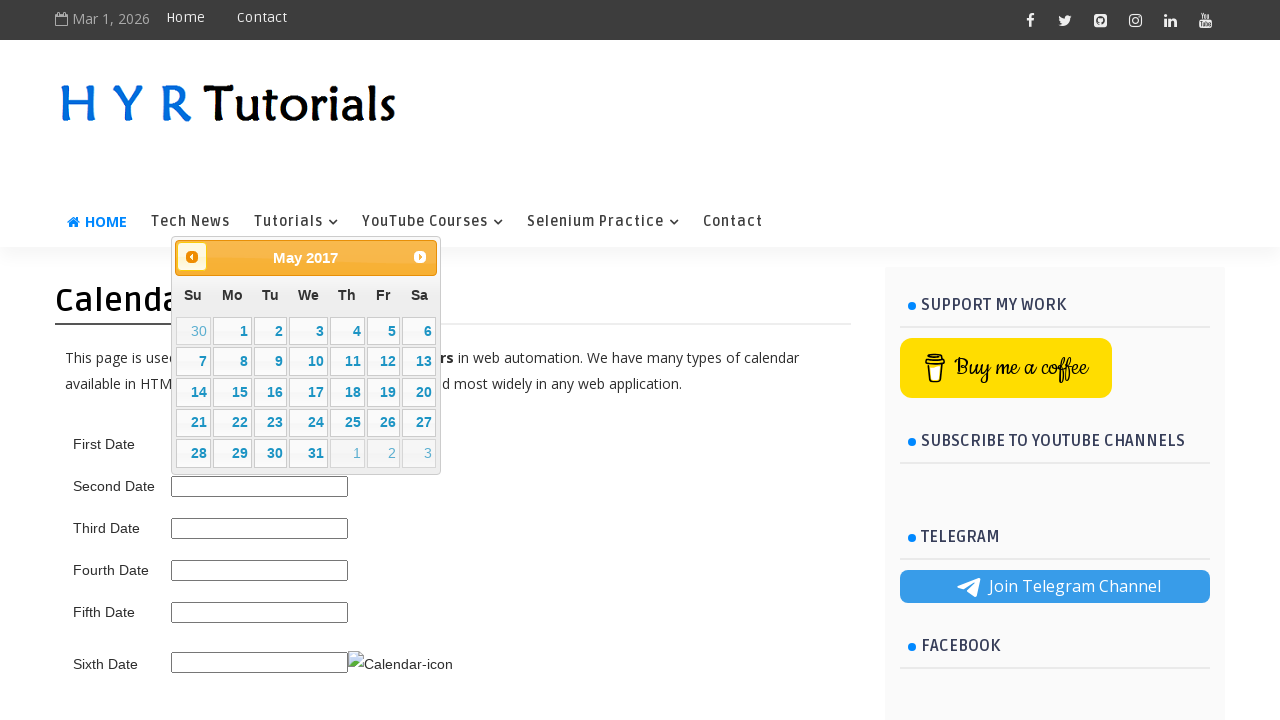

Checked calendar title: May 2017
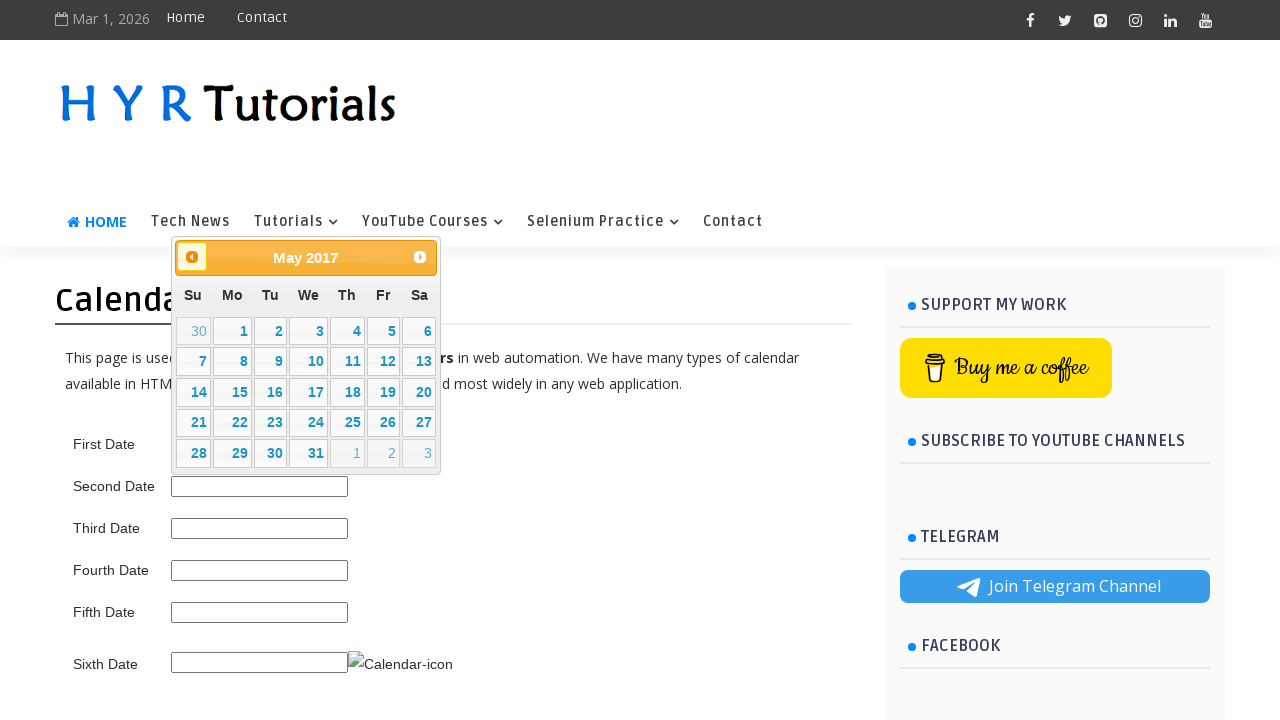

Clicked previous button to navigate to earlier month at (192, 257) on .ui-datepicker-prev
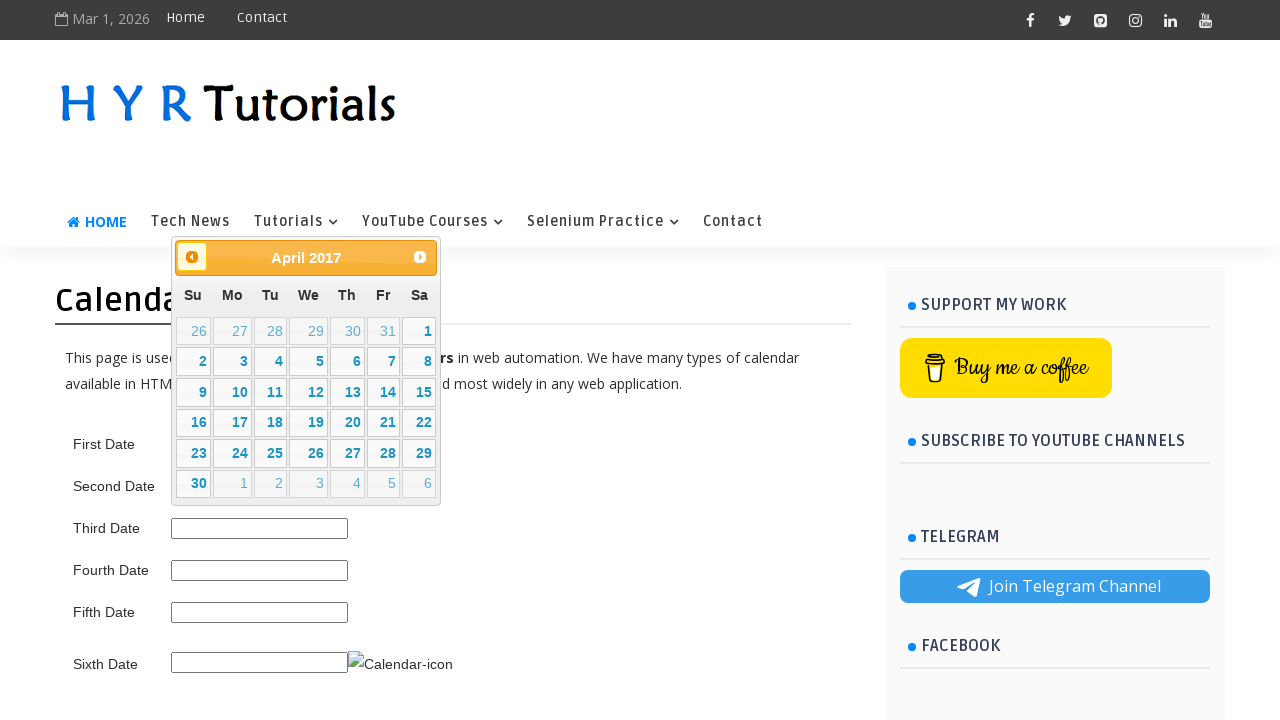

Waited for calendar to update after navigation
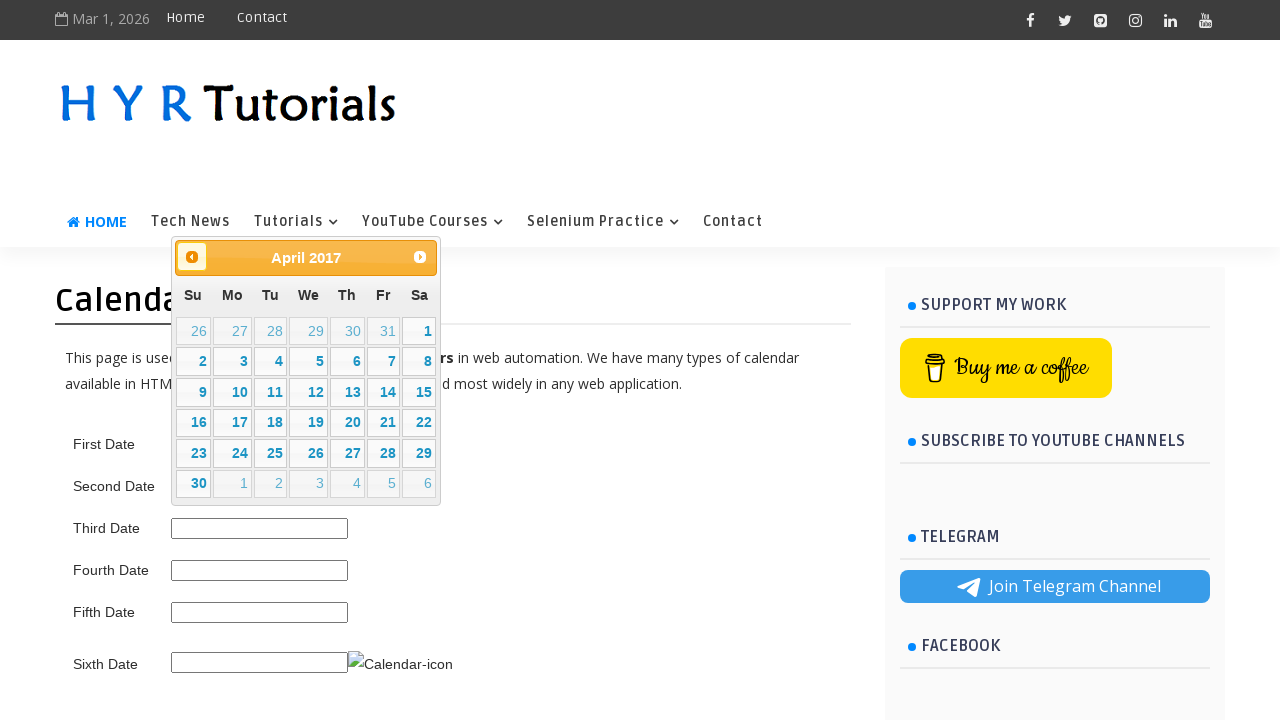

Checked calendar title: April 2017
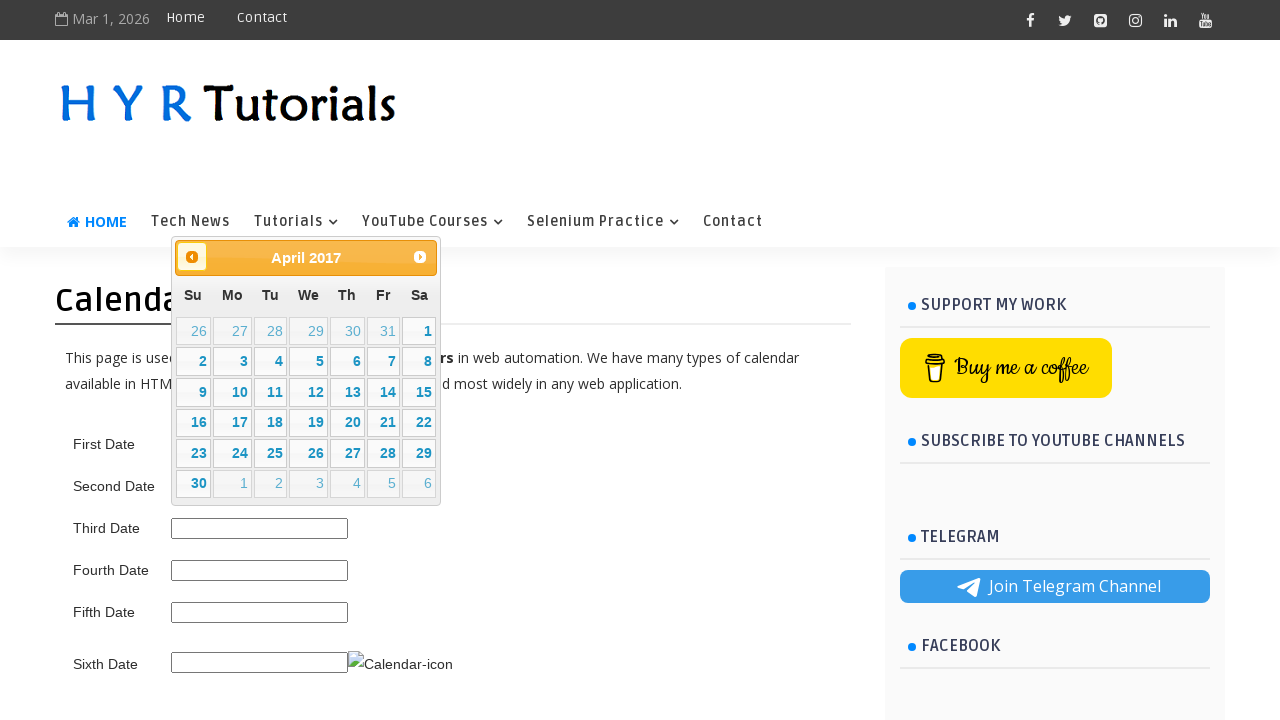

Clicked previous button to navigate to earlier month at (192, 257) on .ui-datepicker-prev
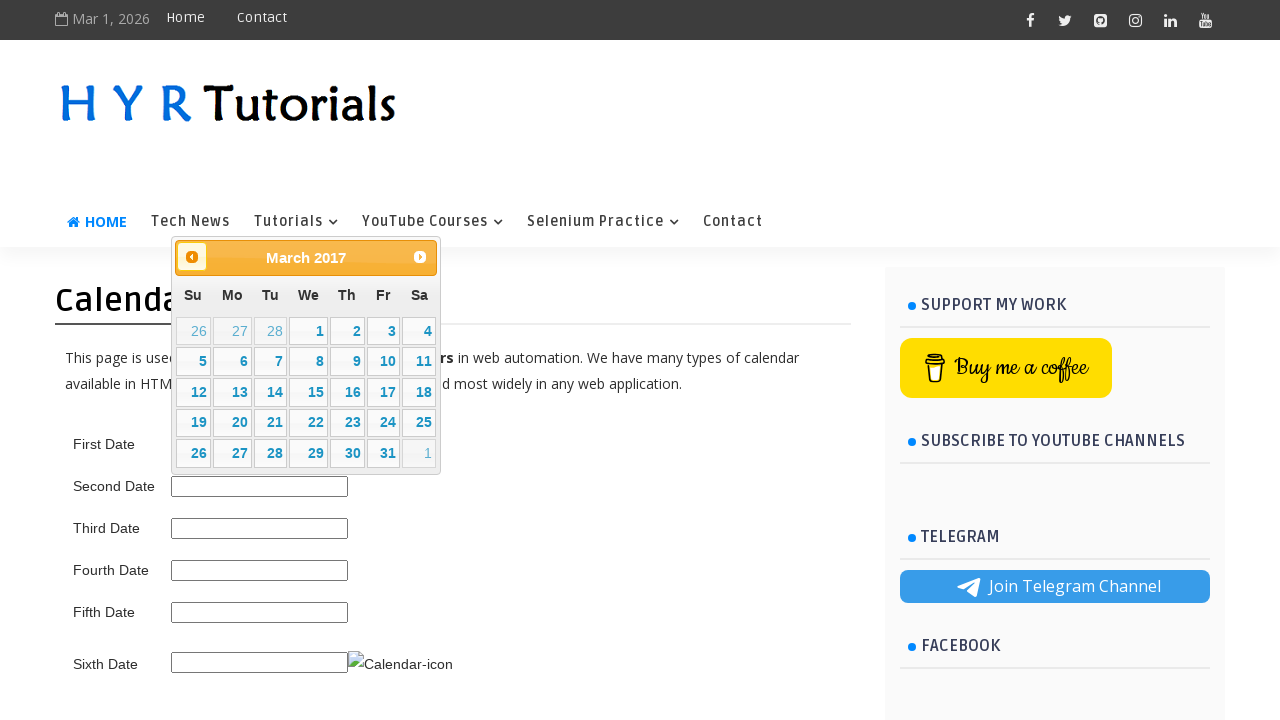

Waited for calendar to update after navigation
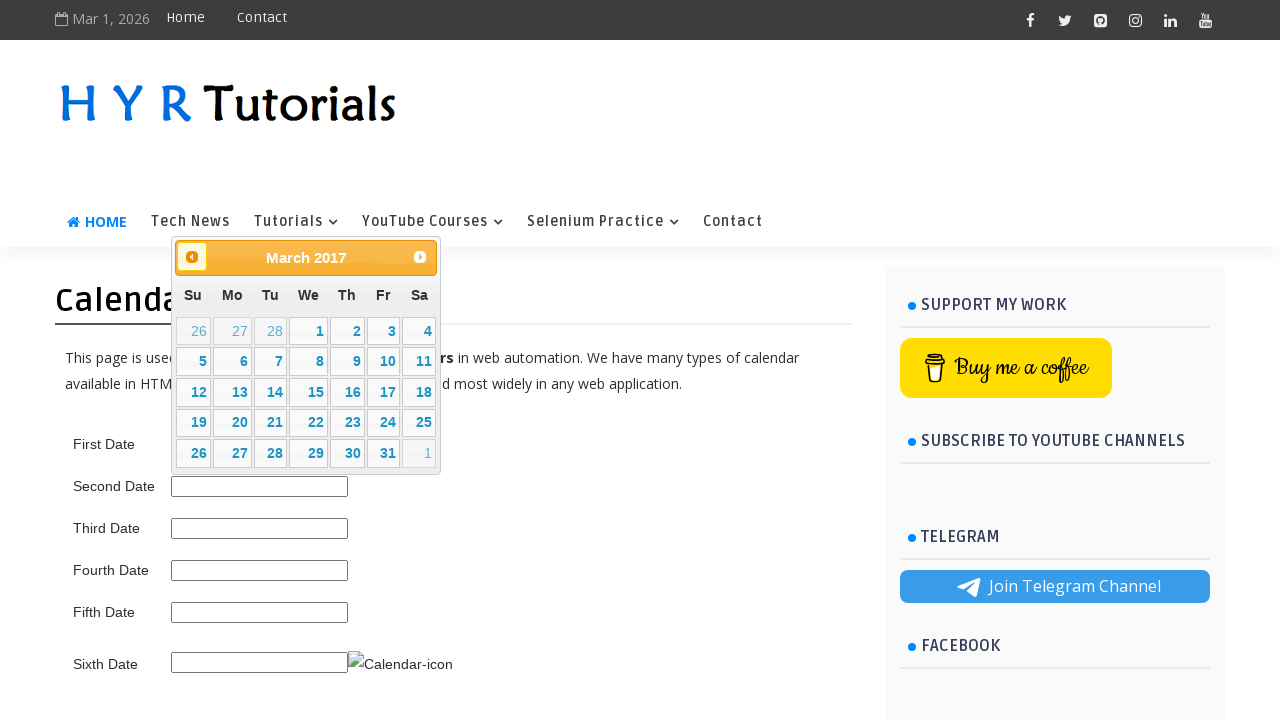

Checked calendar title: March 2017
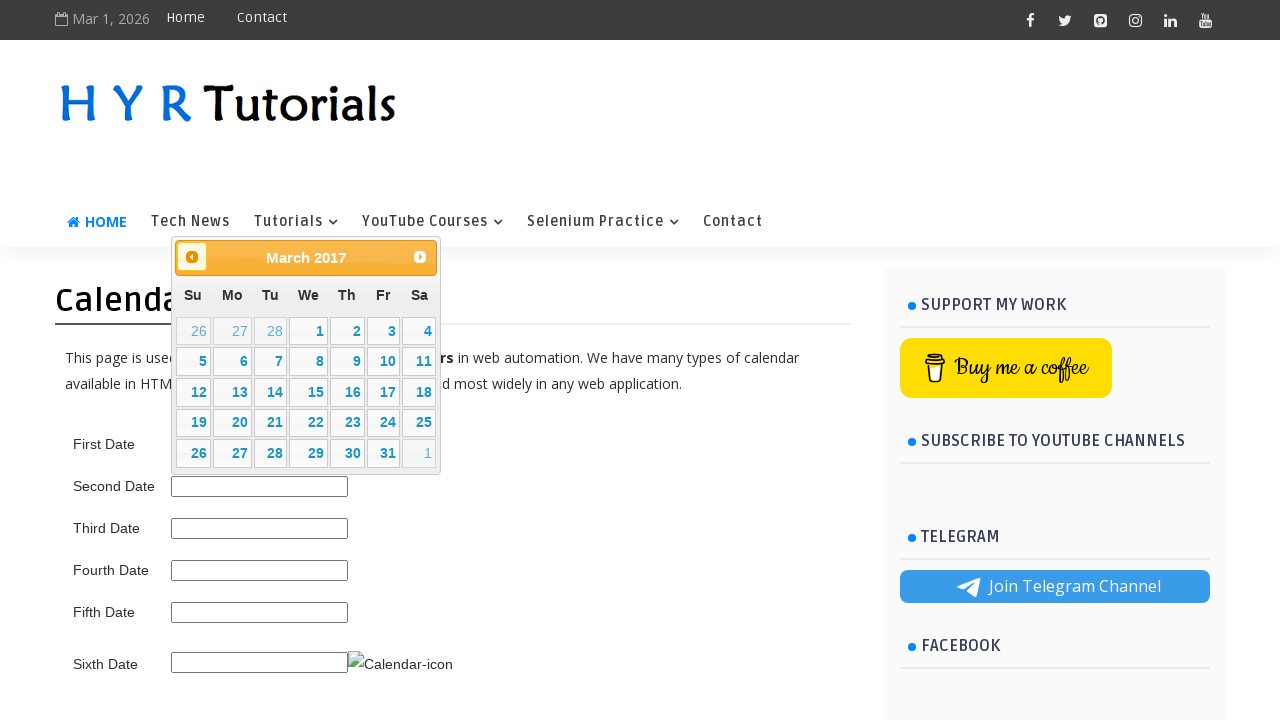

Clicked previous button to navigate to earlier month at (192, 257) on .ui-datepicker-prev
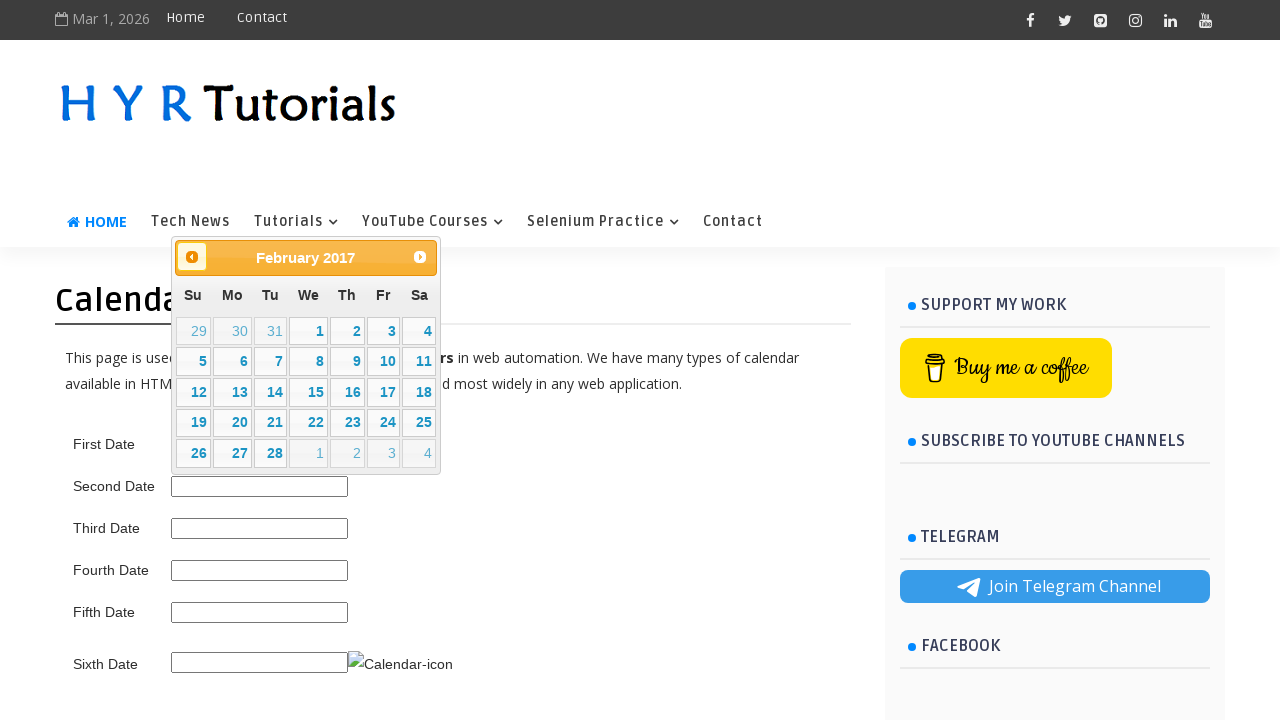

Waited for calendar to update after navigation
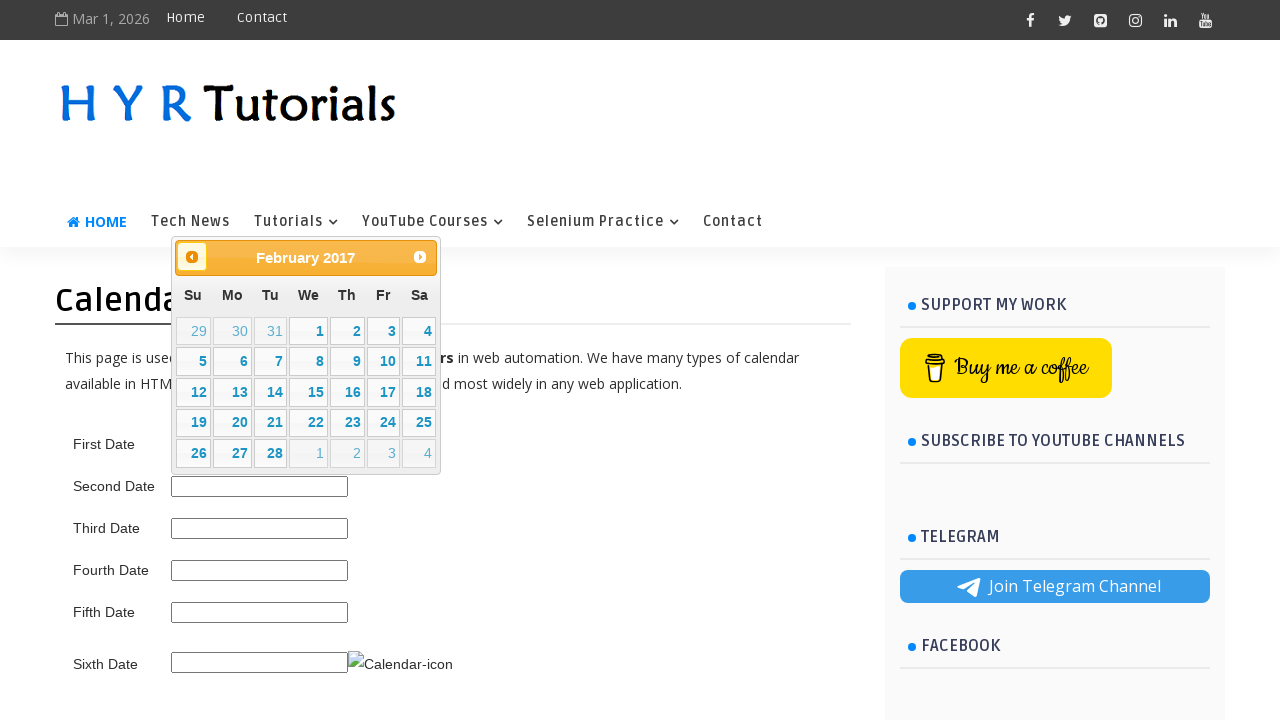

Checked calendar title: February 2017
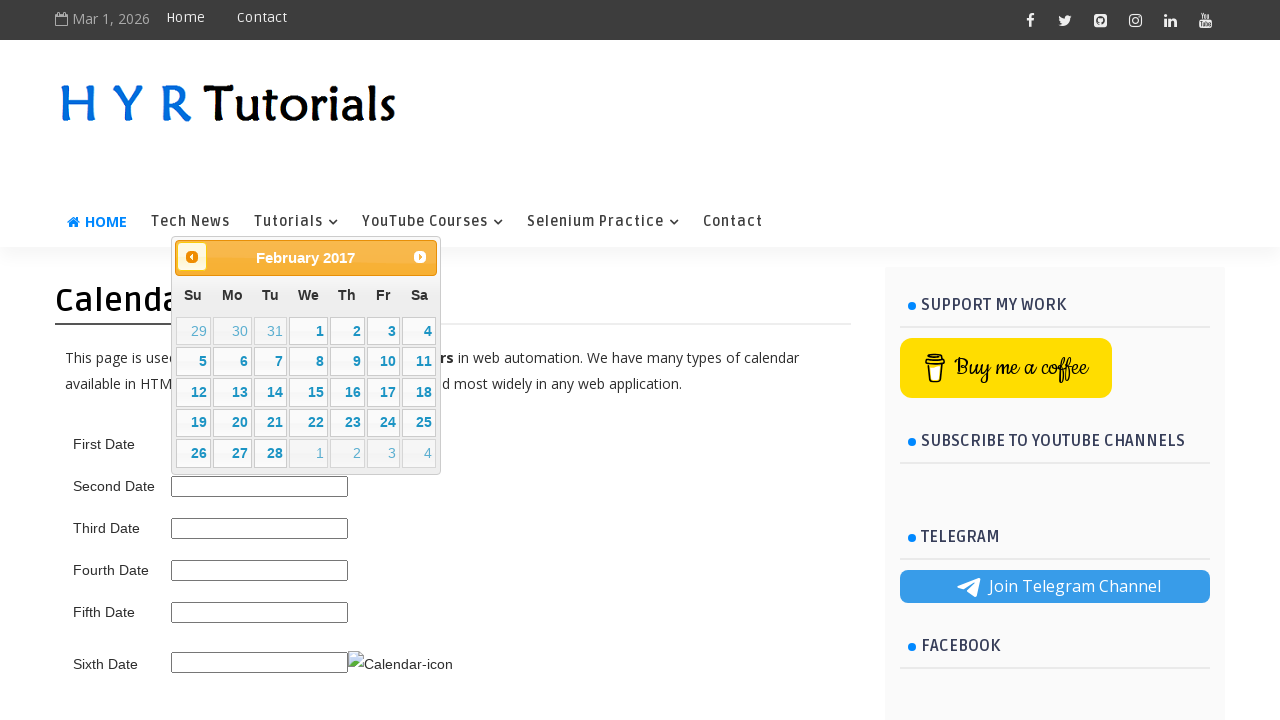

Clicked previous button to navigate to earlier month at (192, 257) on .ui-datepicker-prev
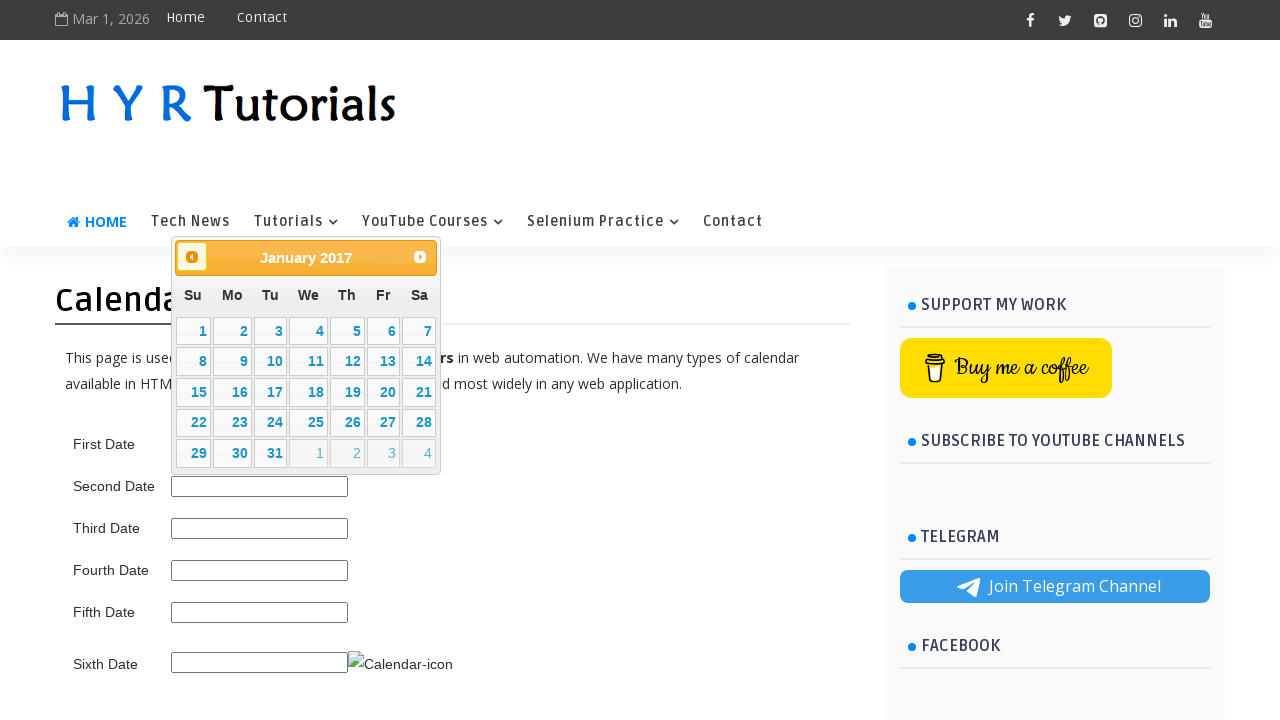

Waited for calendar to update after navigation
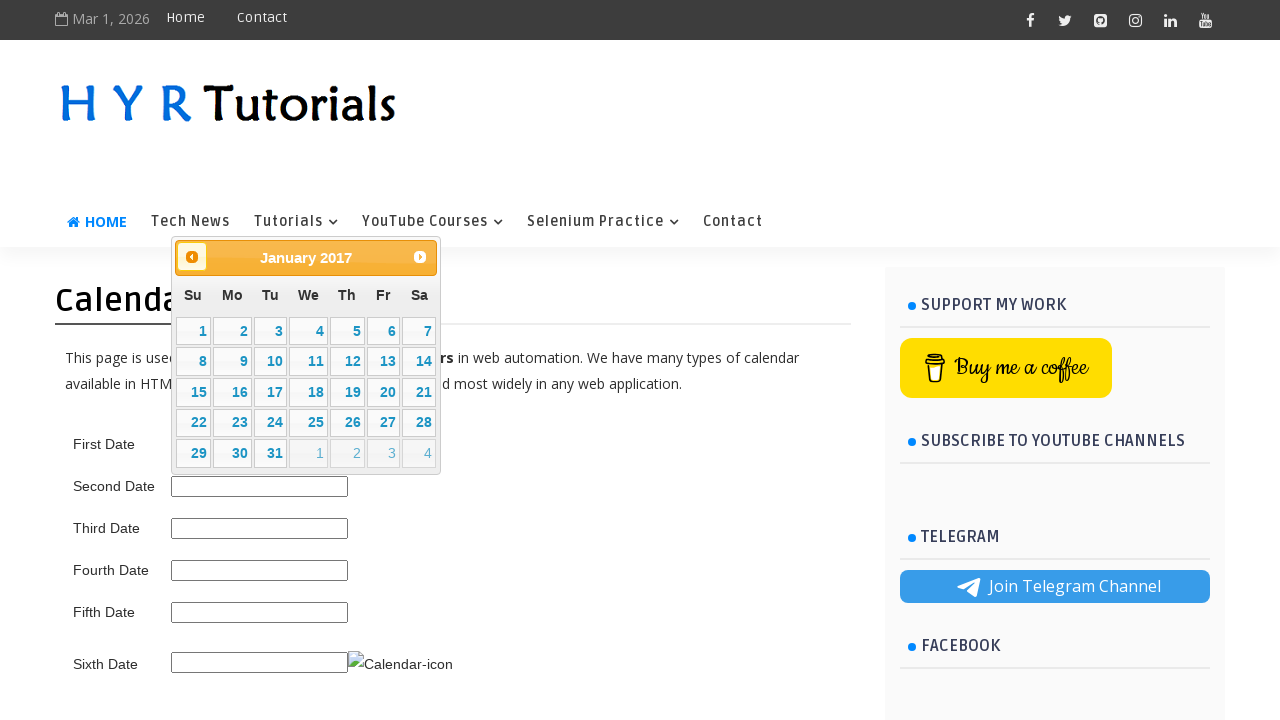

Checked calendar title: January 2017
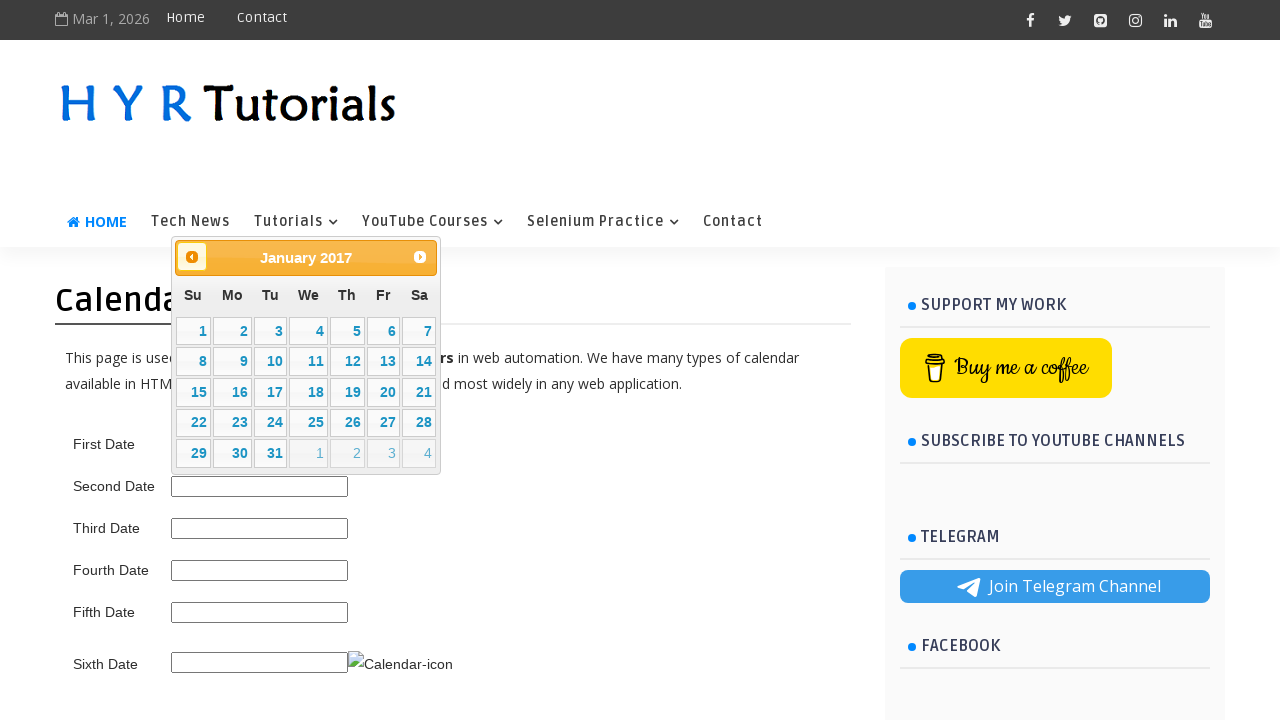

Clicked previous button to navigate to earlier month at (192, 257) on .ui-datepicker-prev
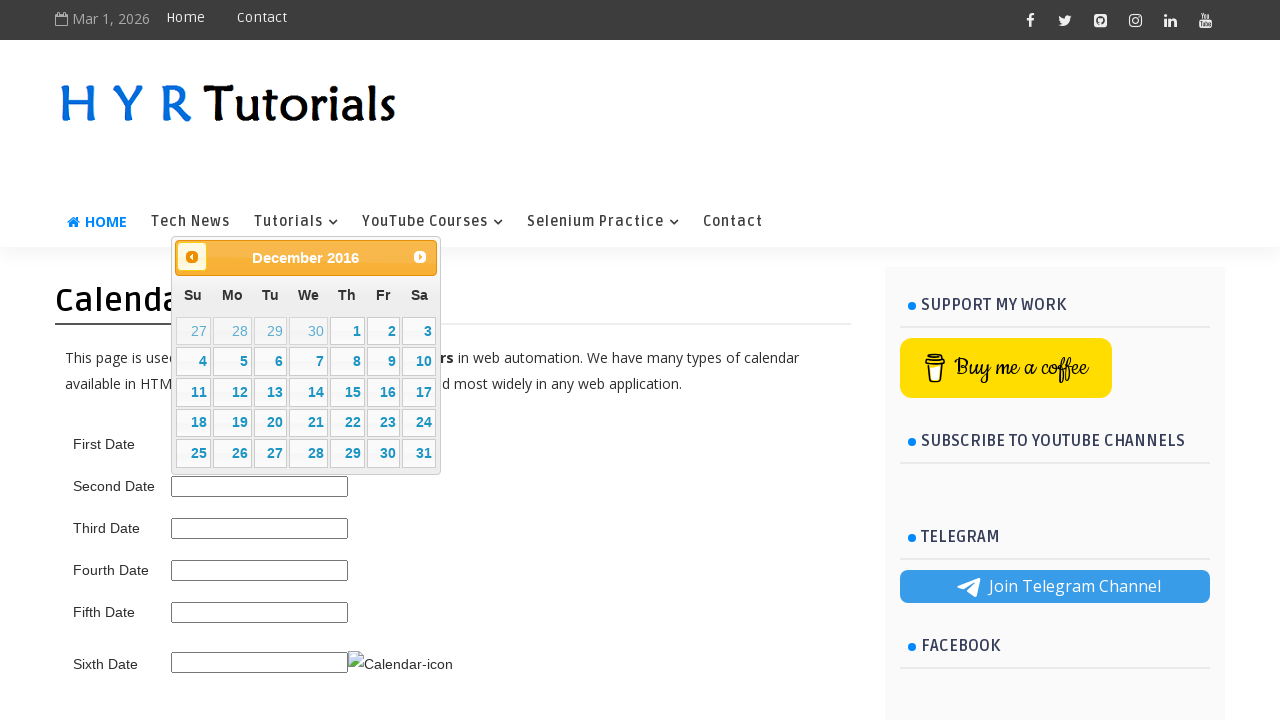

Waited for calendar to update after navigation
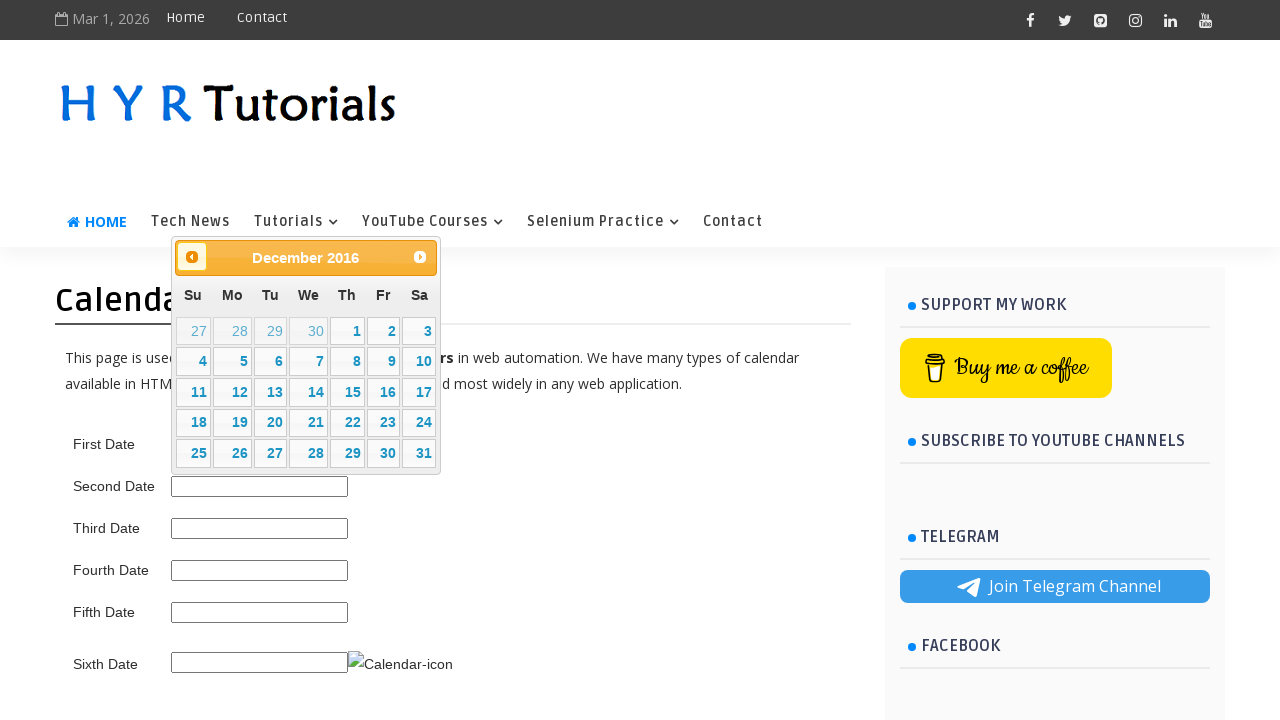

Checked calendar title: December 2016
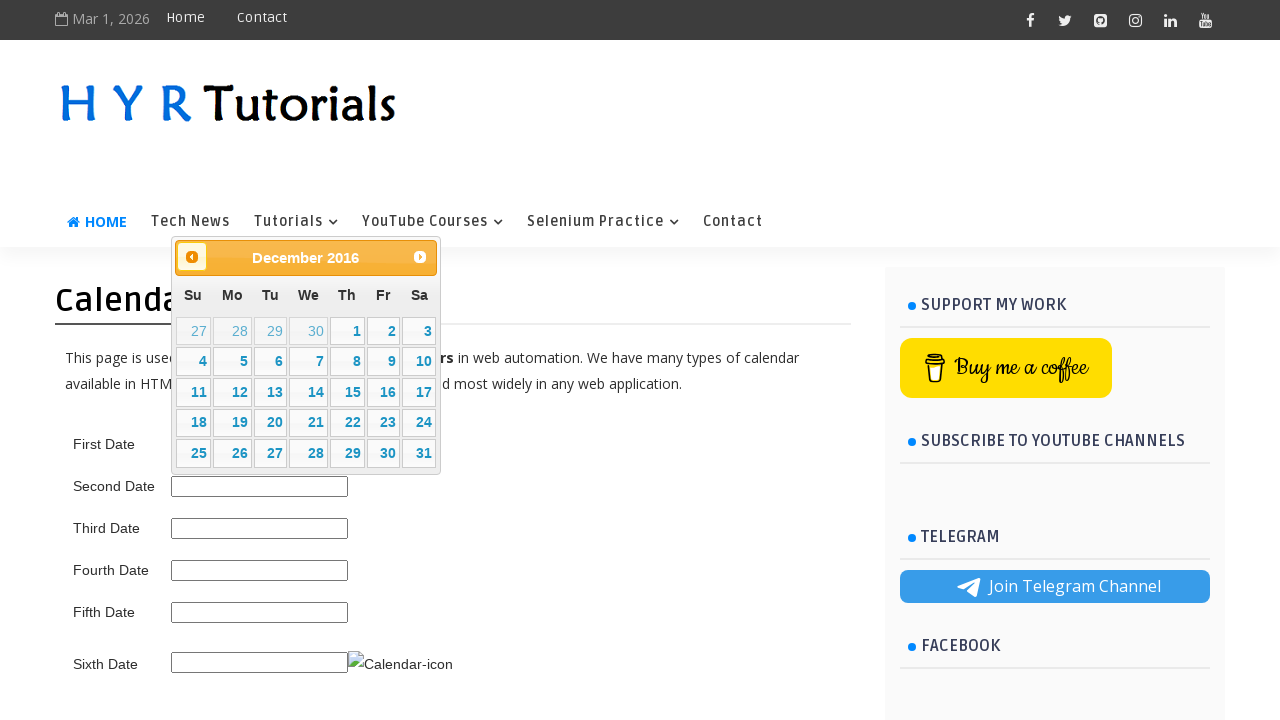

Clicked previous button to navigate to earlier month at (192, 257) on .ui-datepicker-prev
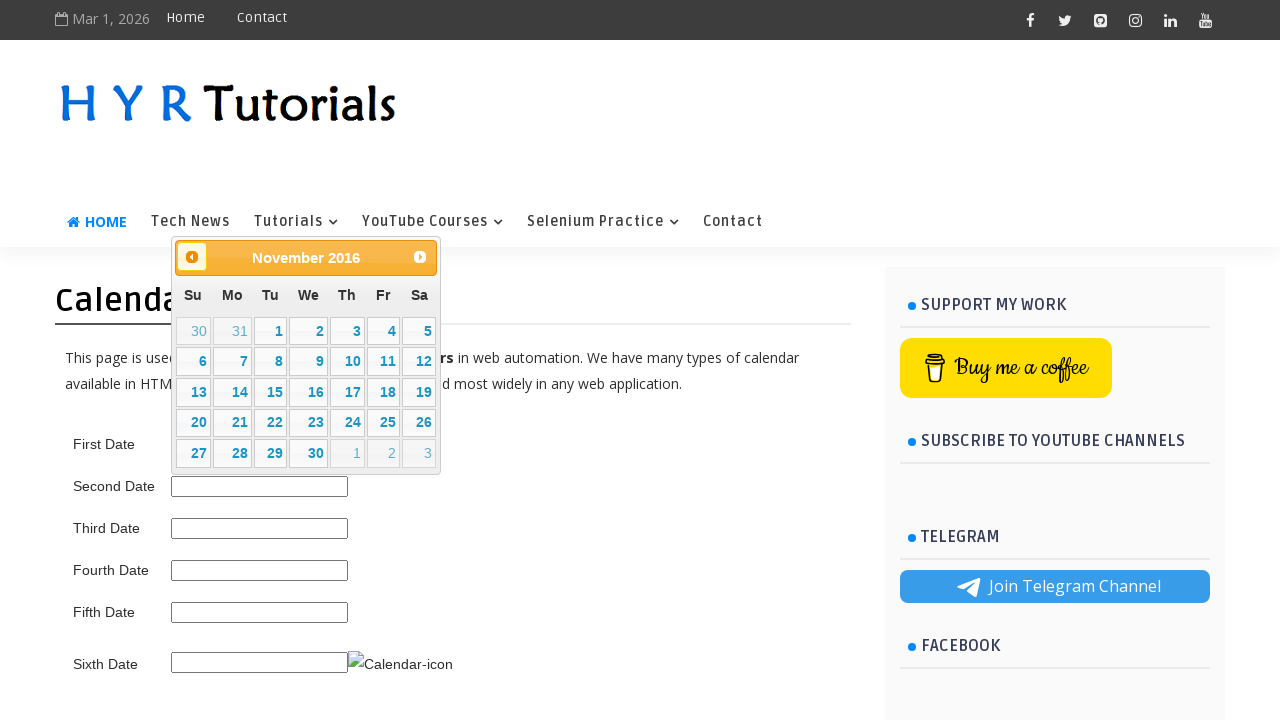

Waited for calendar to update after navigation
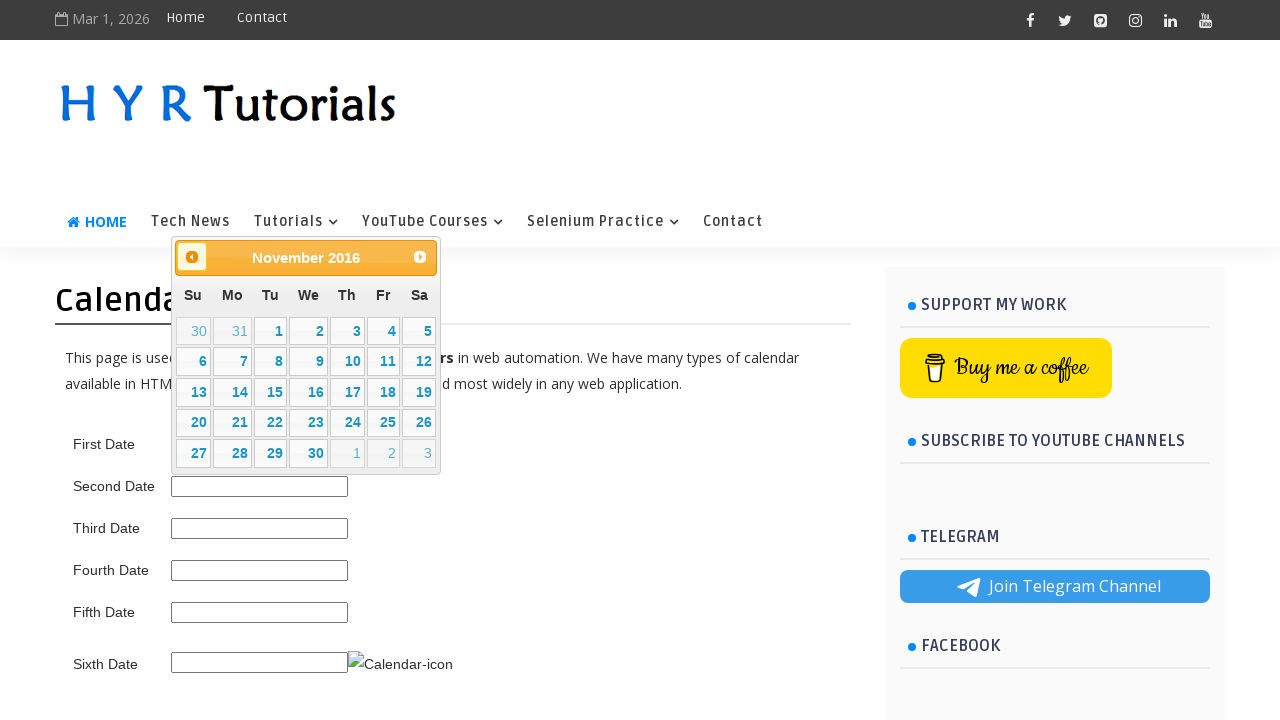

Checked calendar title: November 2016
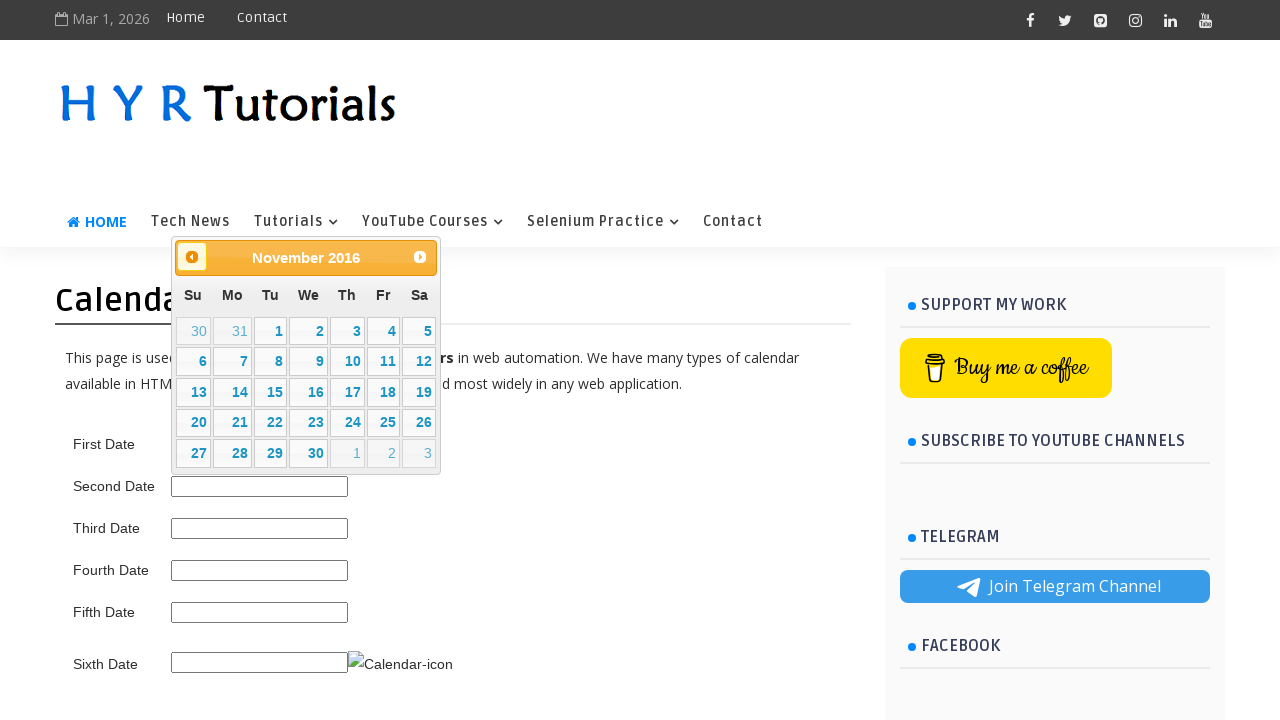

Clicked previous button to navigate to earlier month at (192, 257) on .ui-datepicker-prev
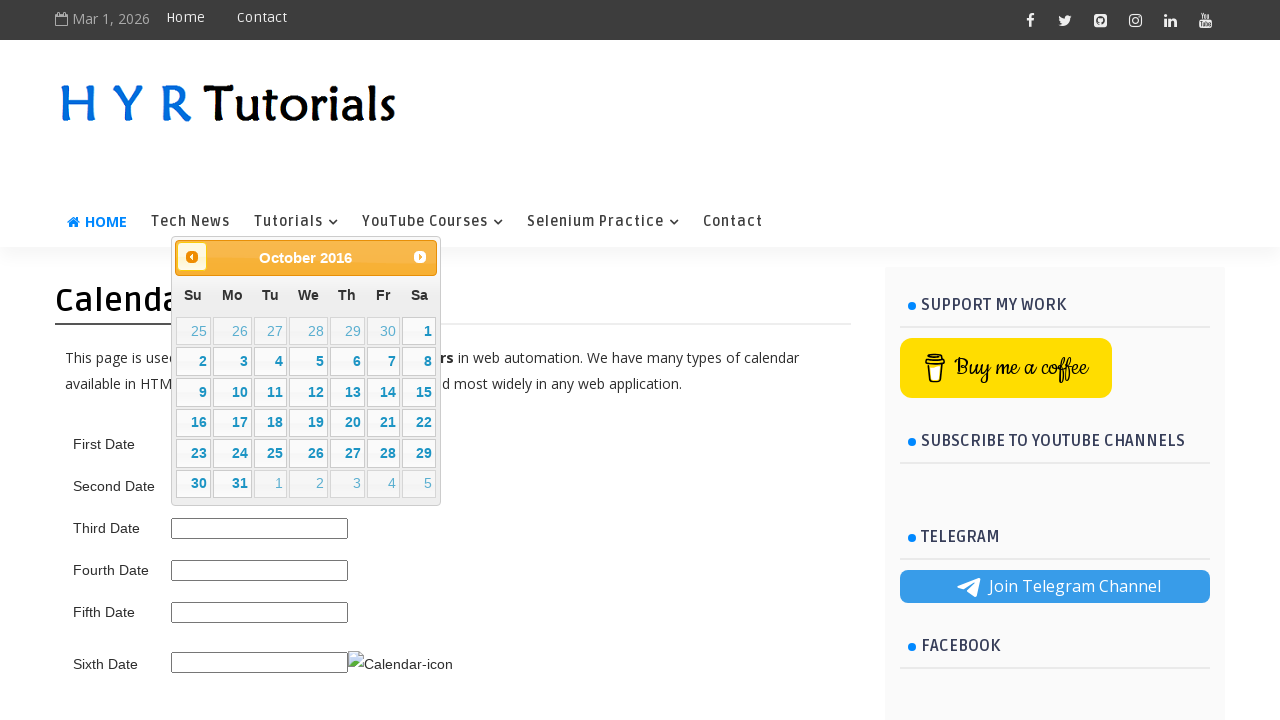

Waited for calendar to update after navigation
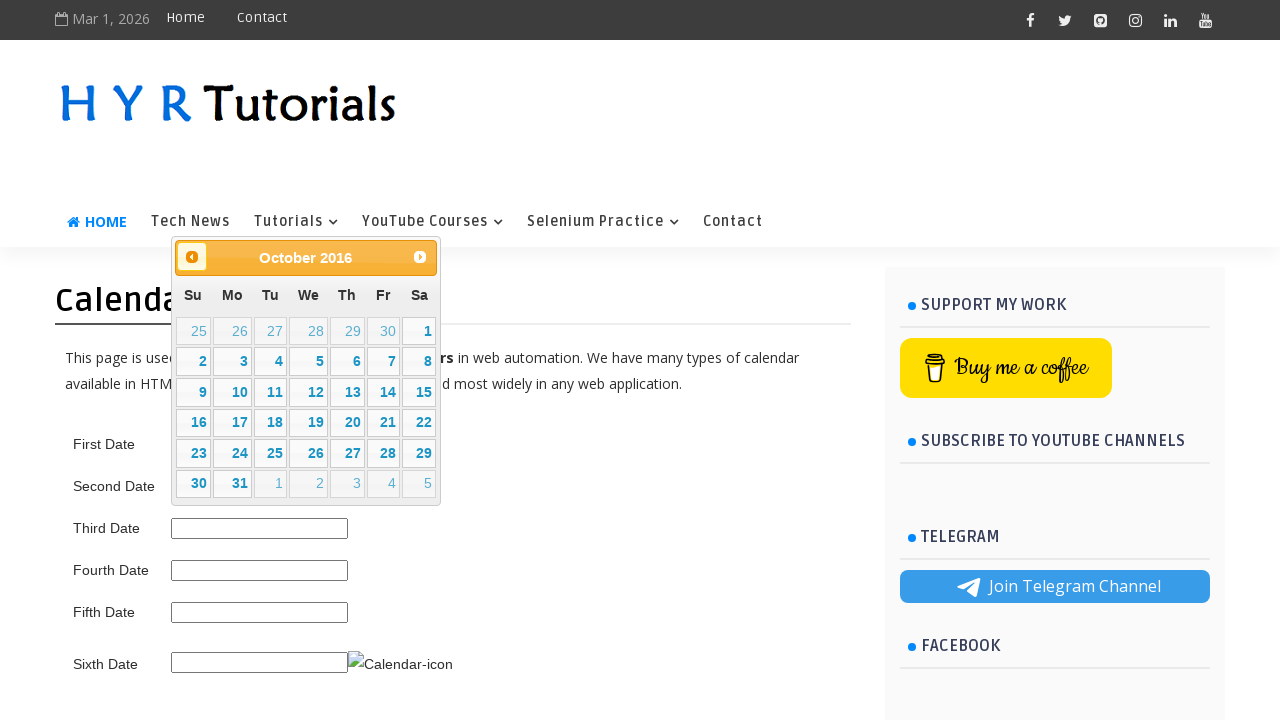

Checked calendar title: October 2016
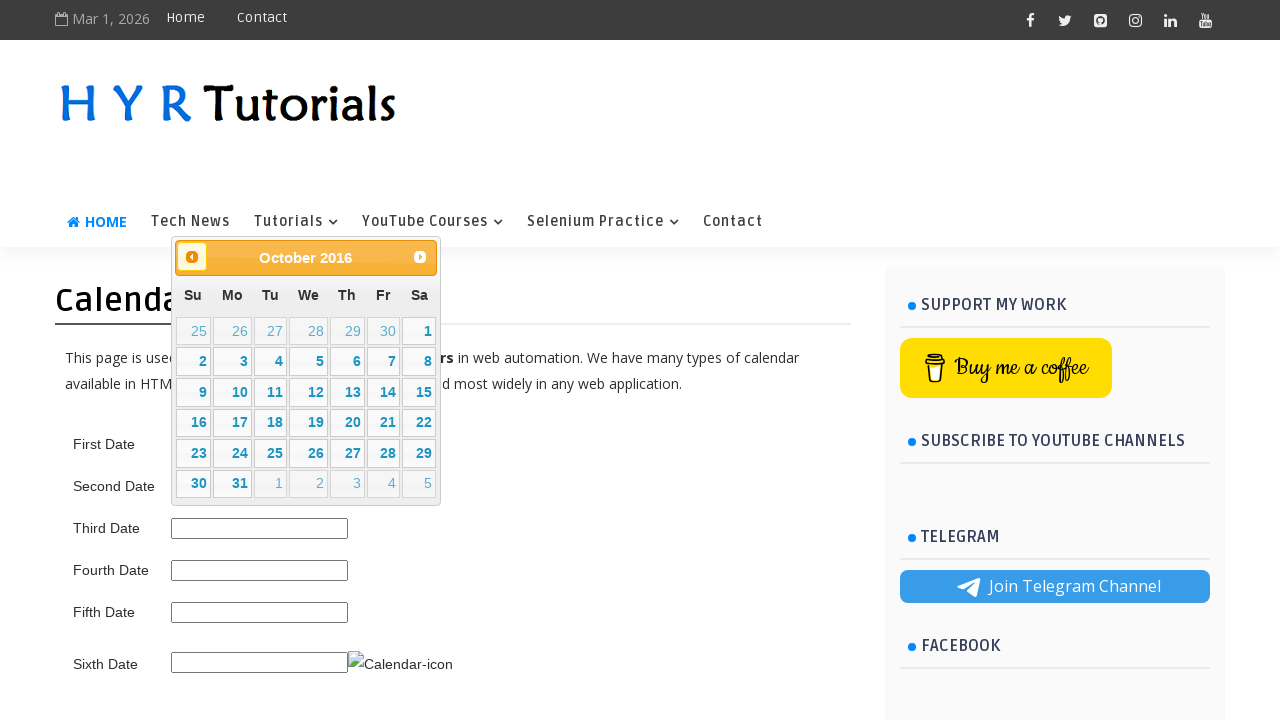

Clicked previous button to navigate to earlier month at (192, 257) on .ui-datepicker-prev
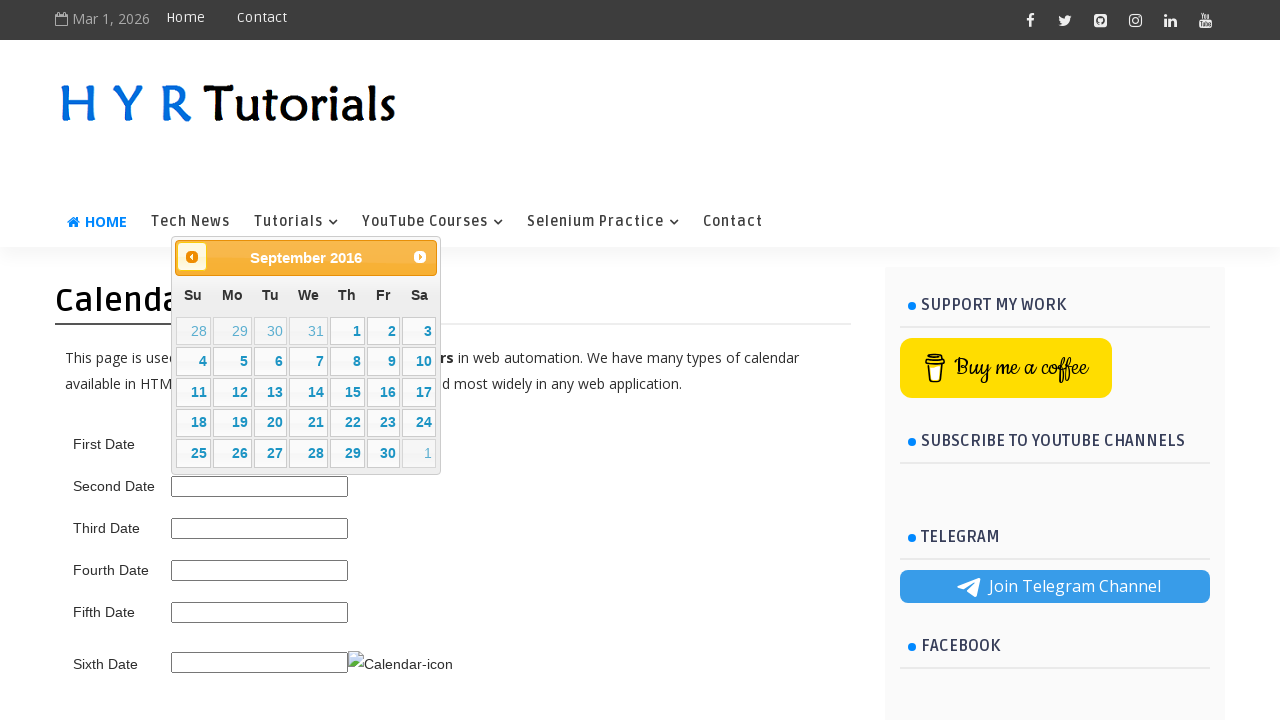

Waited for calendar to update after navigation
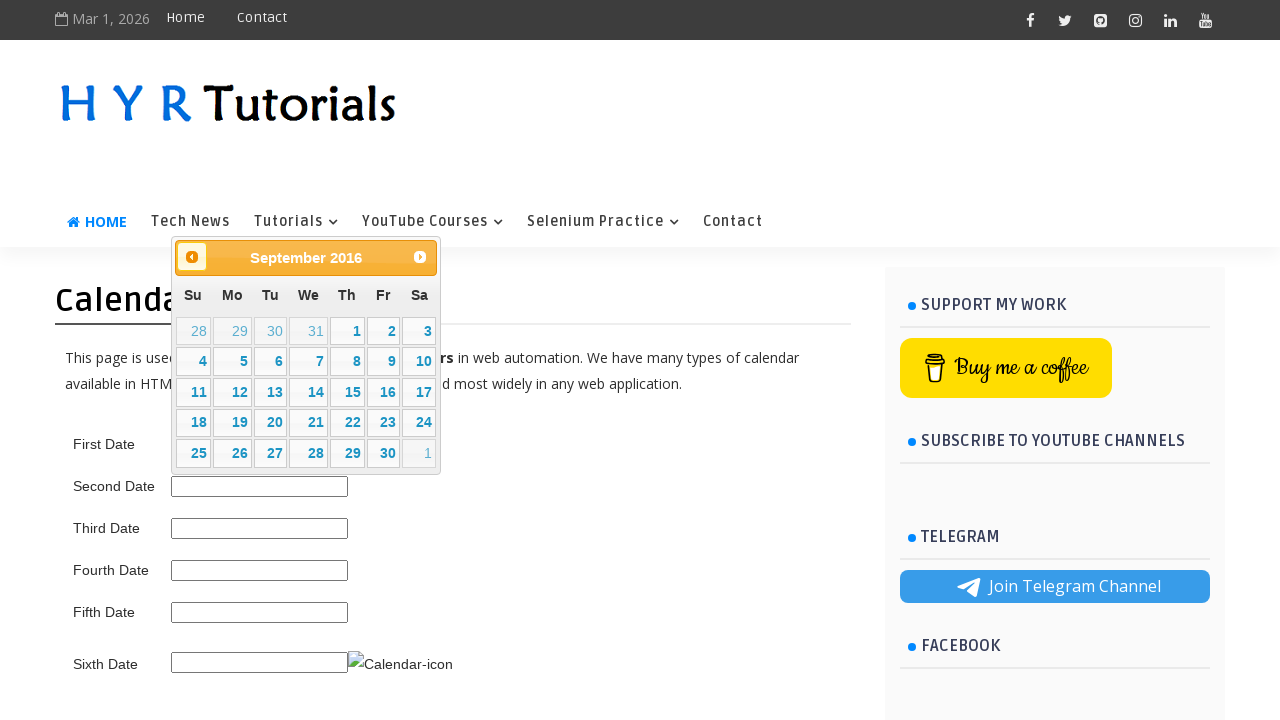

Checked calendar title: September 2016
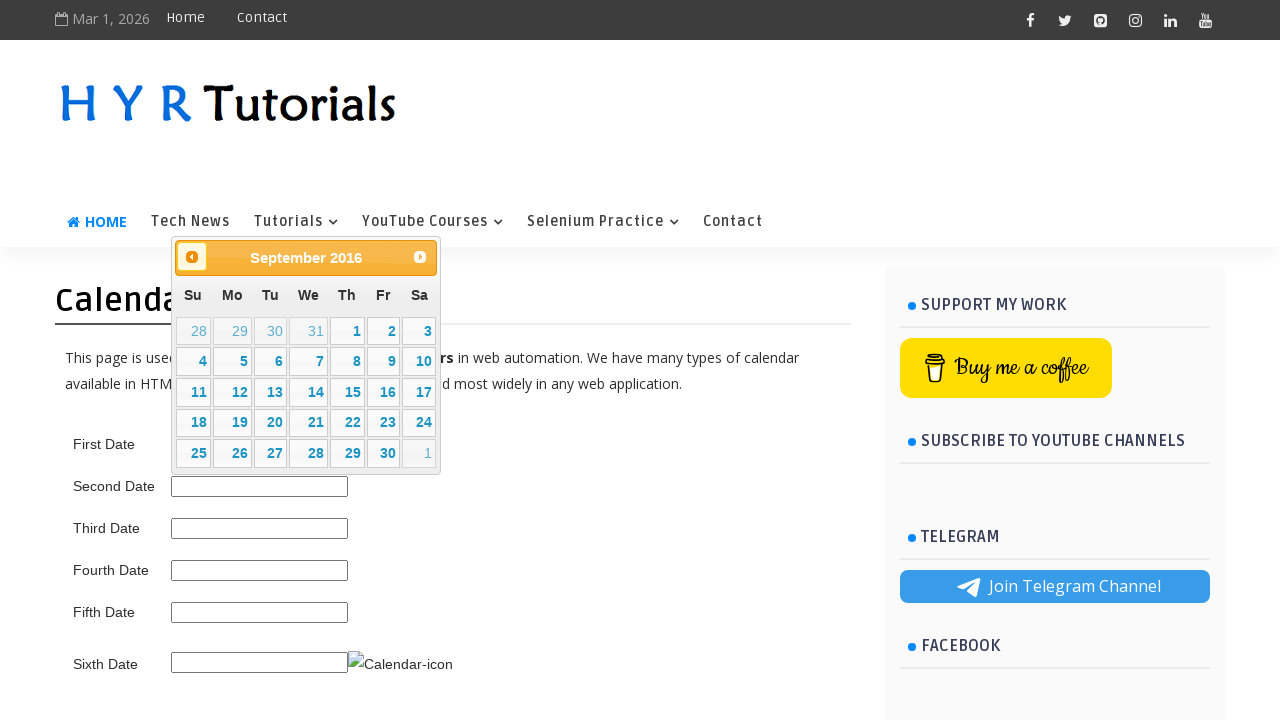

Clicked previous button to navigate to earlier month at (192, 257) on .ui-datepicker-prev
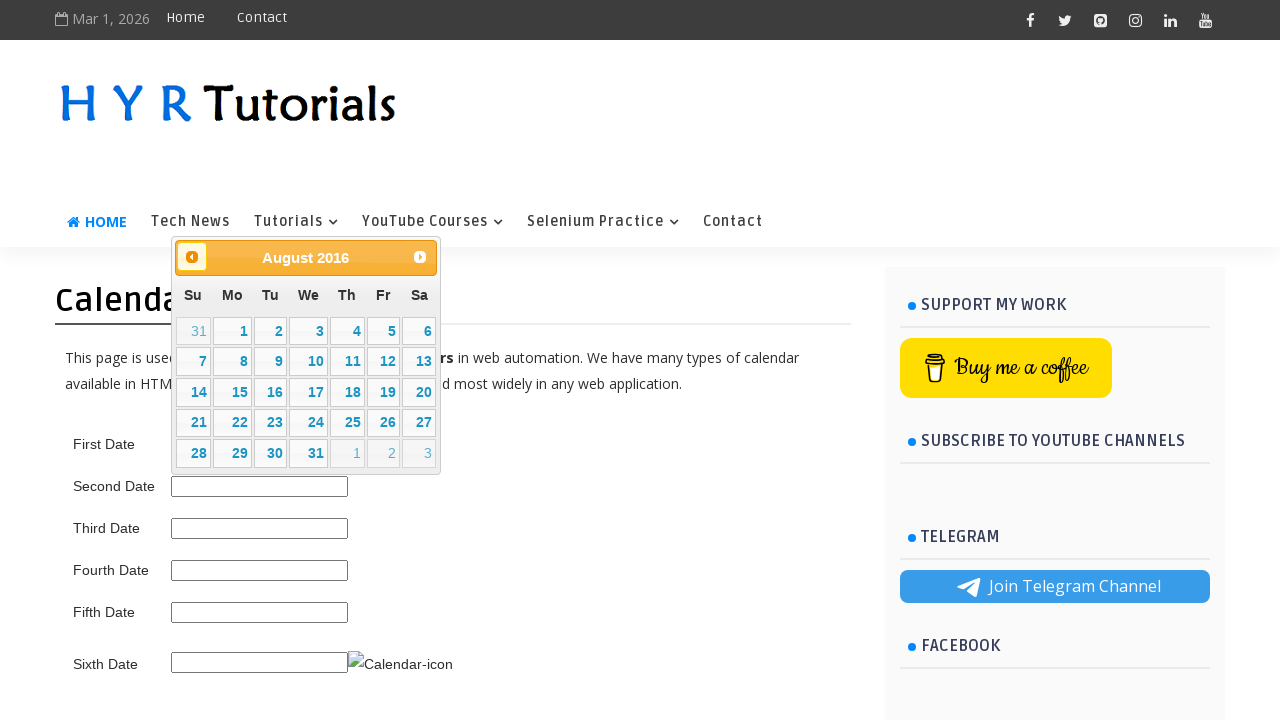

Waited for calendar to update after navigation
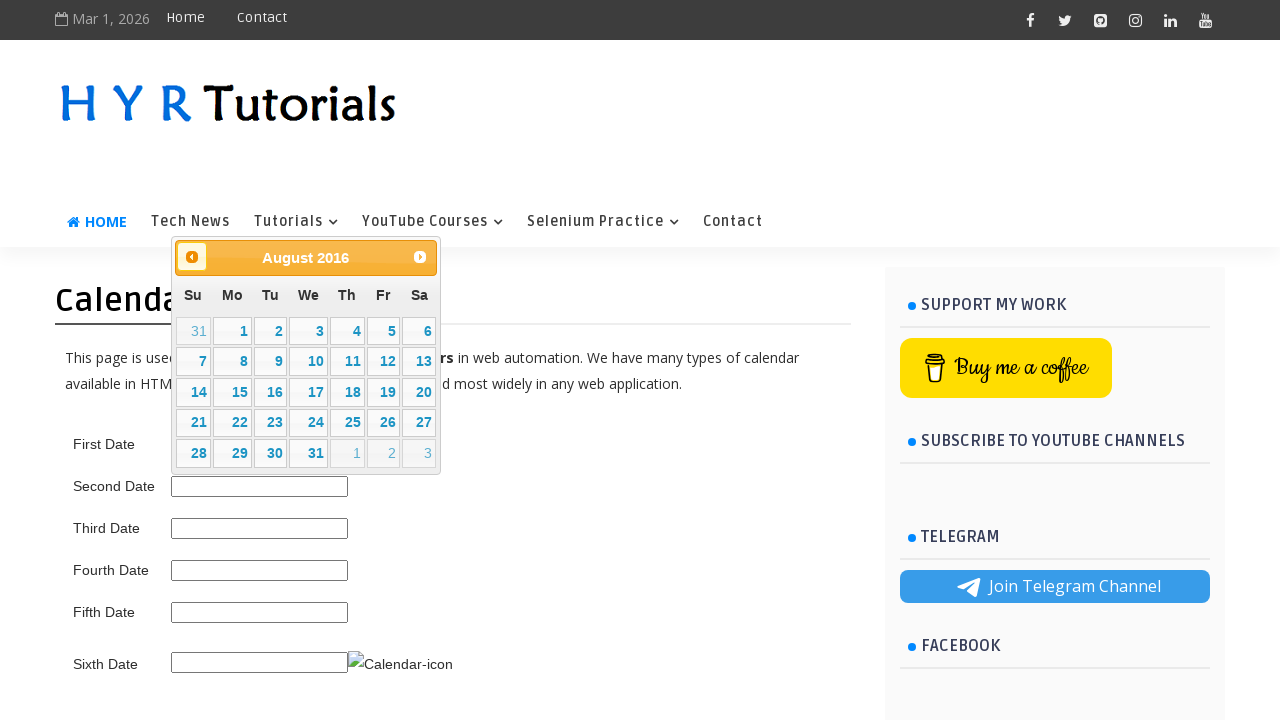

Checked calendar title: August 2016
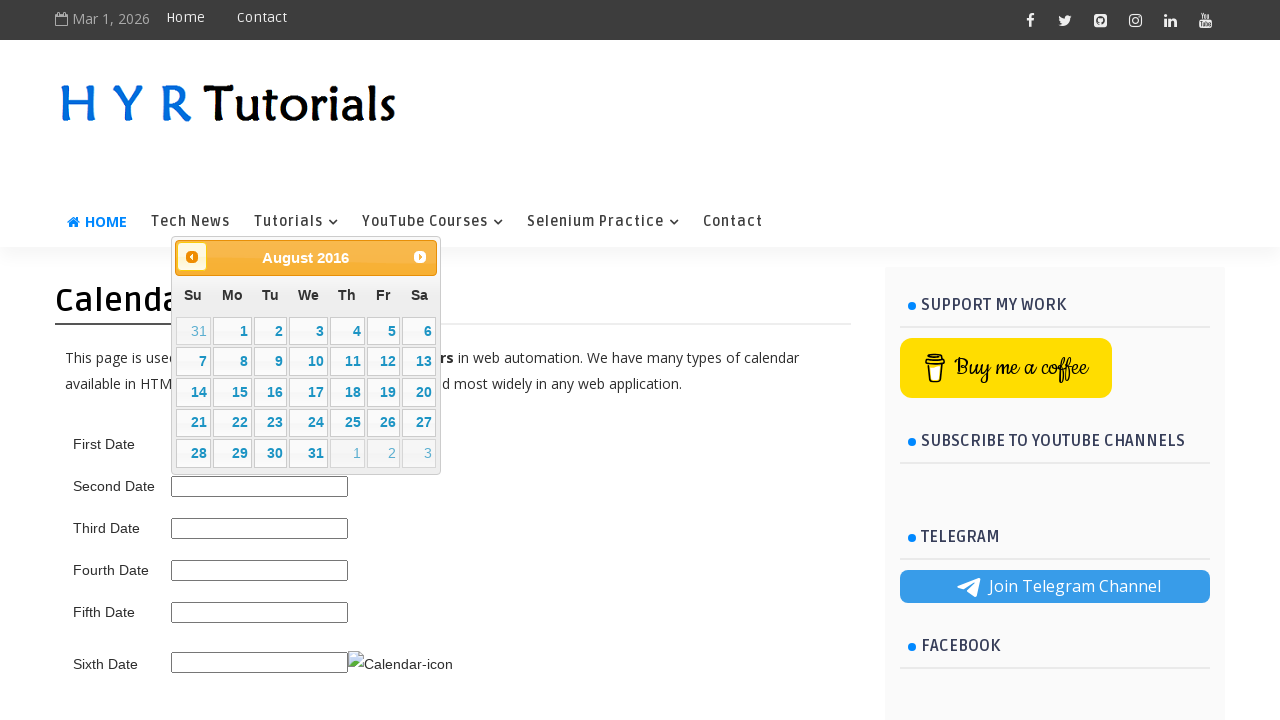

Clicked previous button to navigate to earlier month at (192, 257) on .ui-datepicker-prev
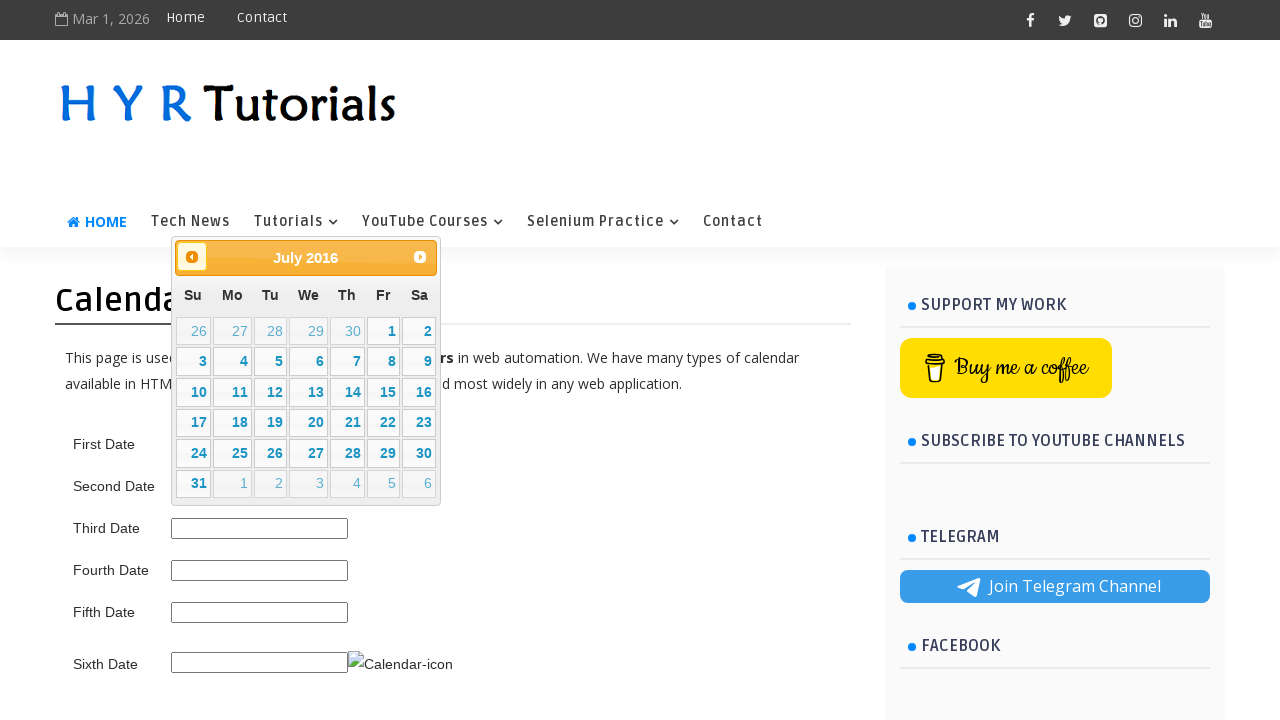

Waited for calendar to update after navigation
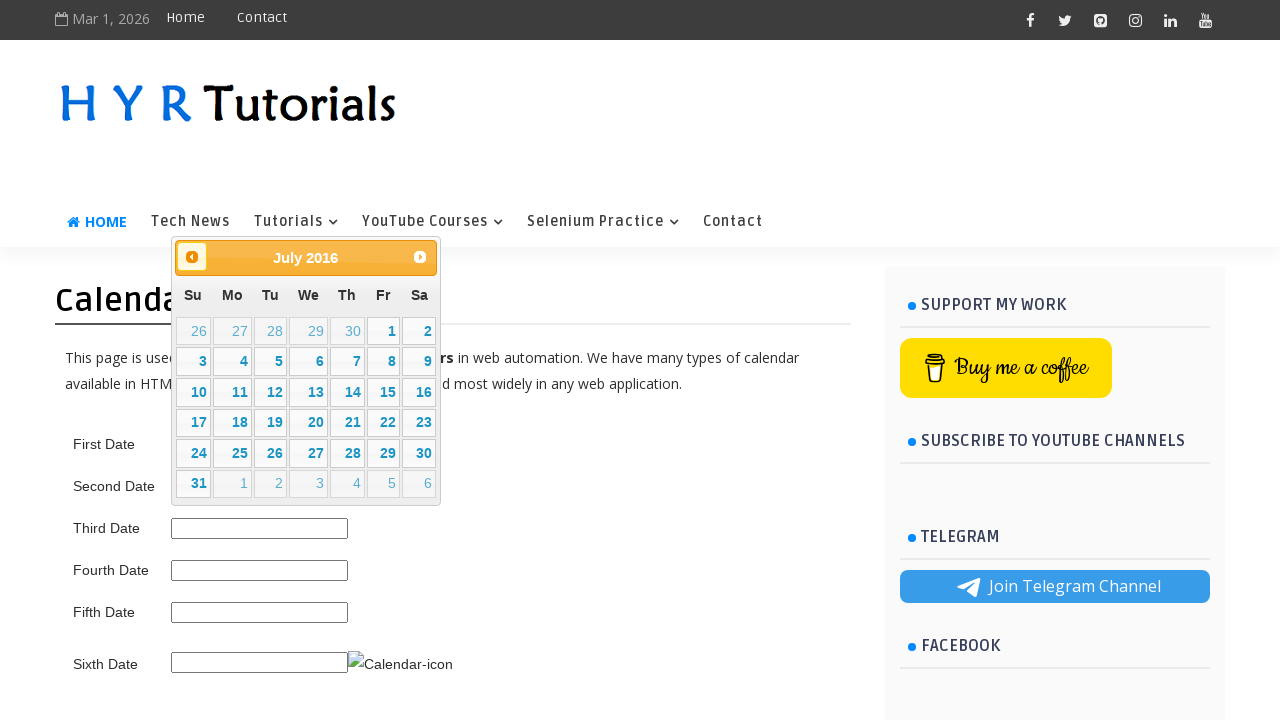

Checked calendar title: July 2016
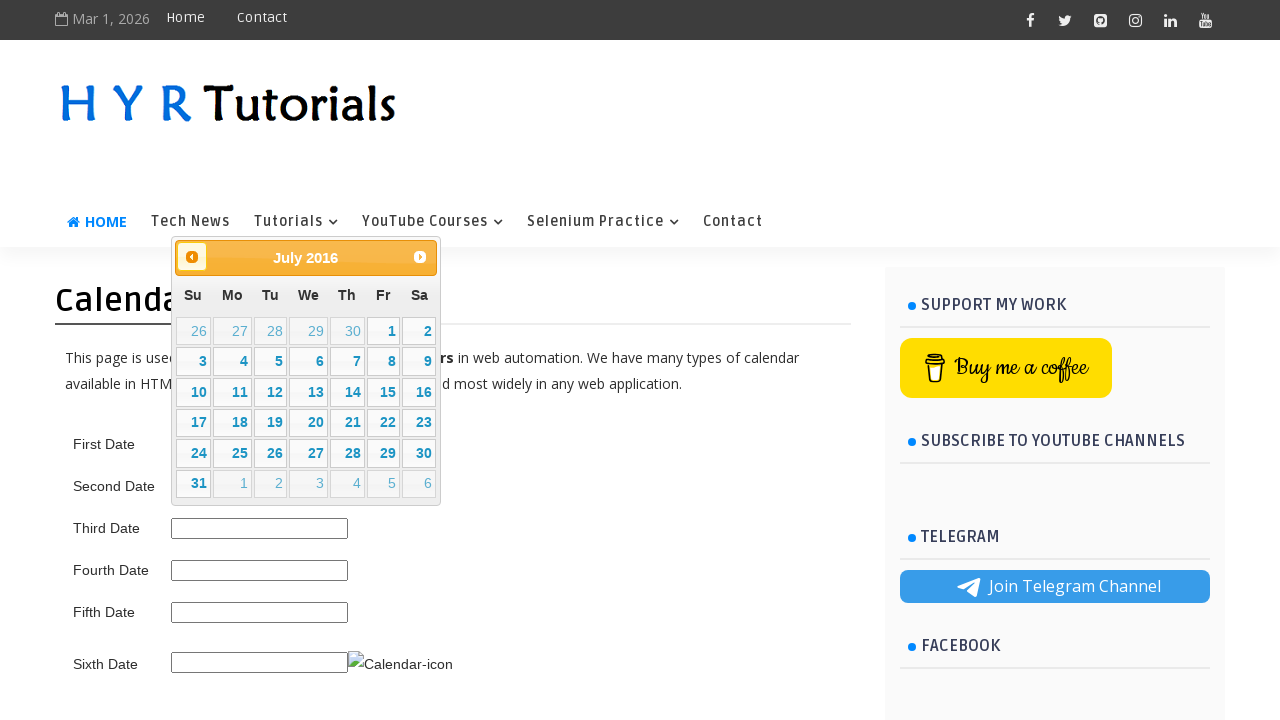

Clicked previous button to navigate to earlier month at (192, 257) on .ui-datepicker-prev
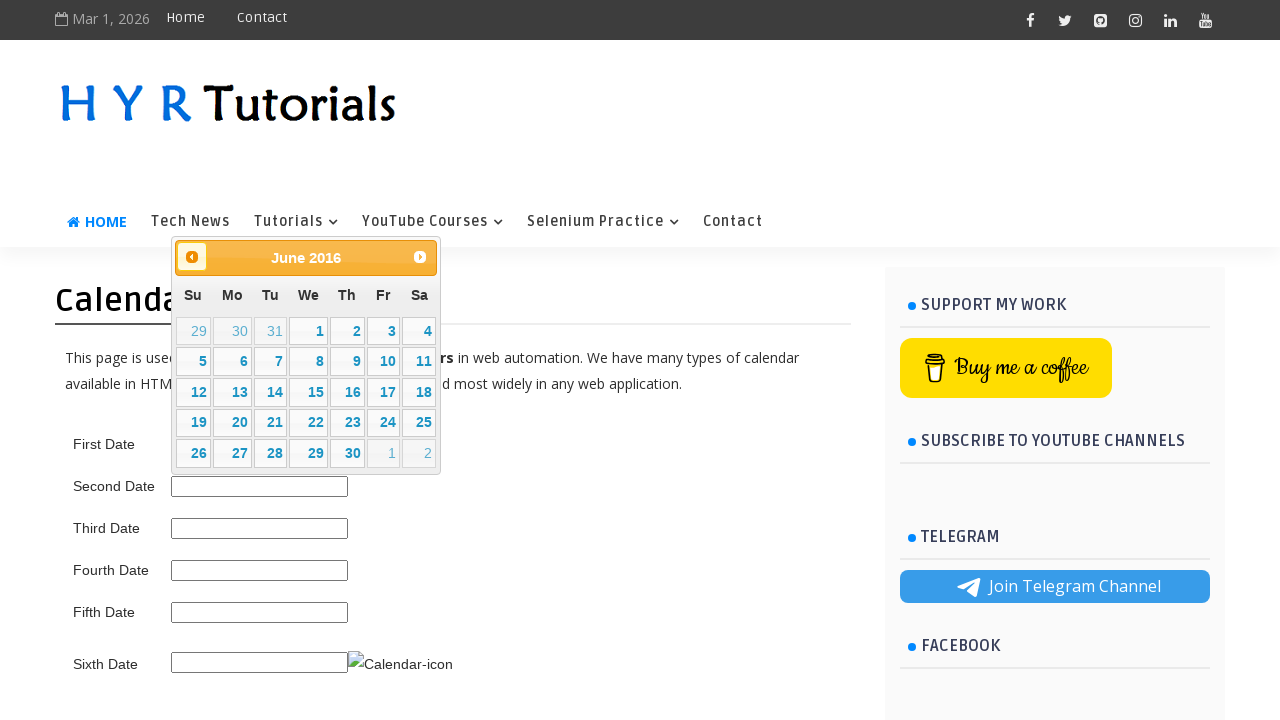

Waited for calendar to update after navigation
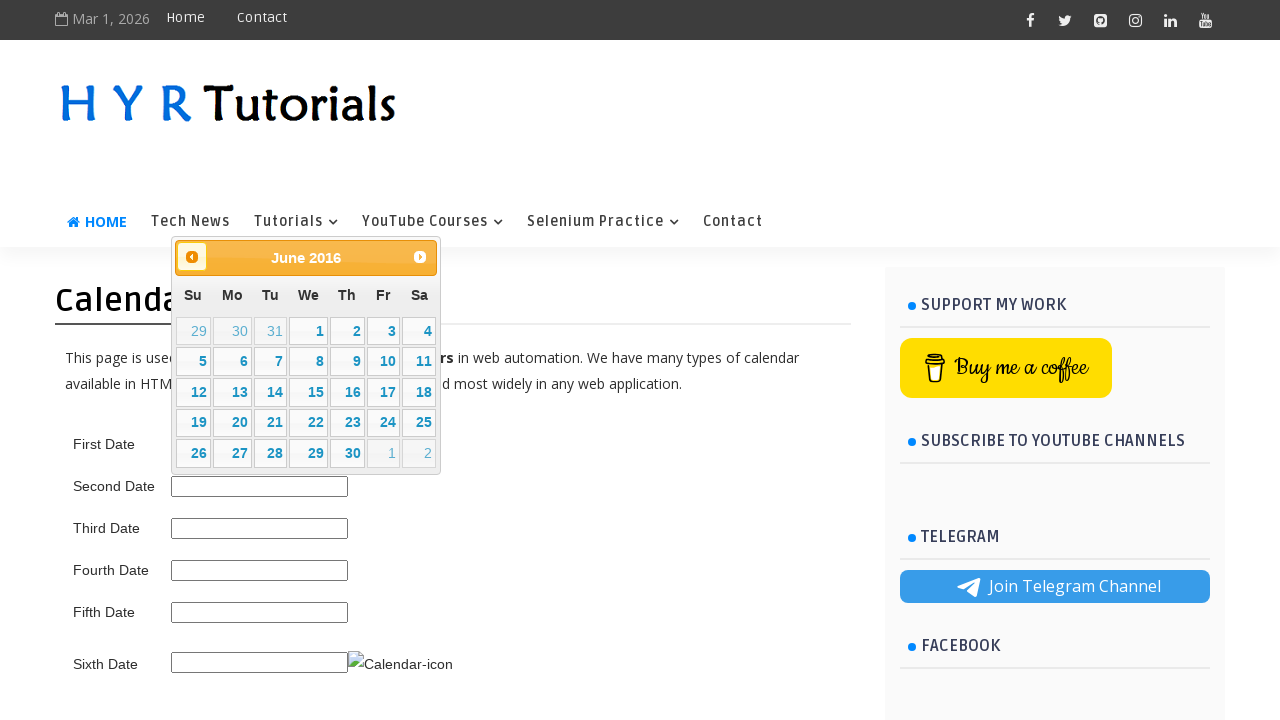

Checked calendar title: June 2016
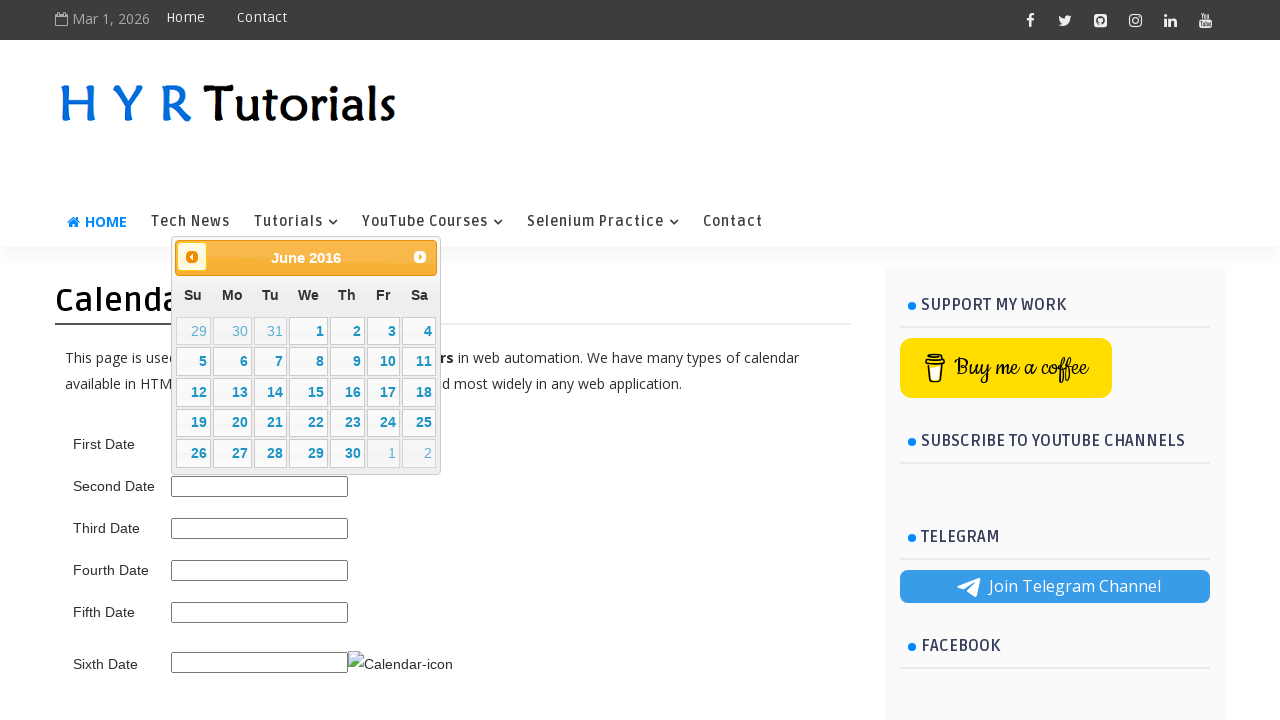

Clicked previous button to navigate to earlier month at (192, 257) on .ui-datepicker-prev
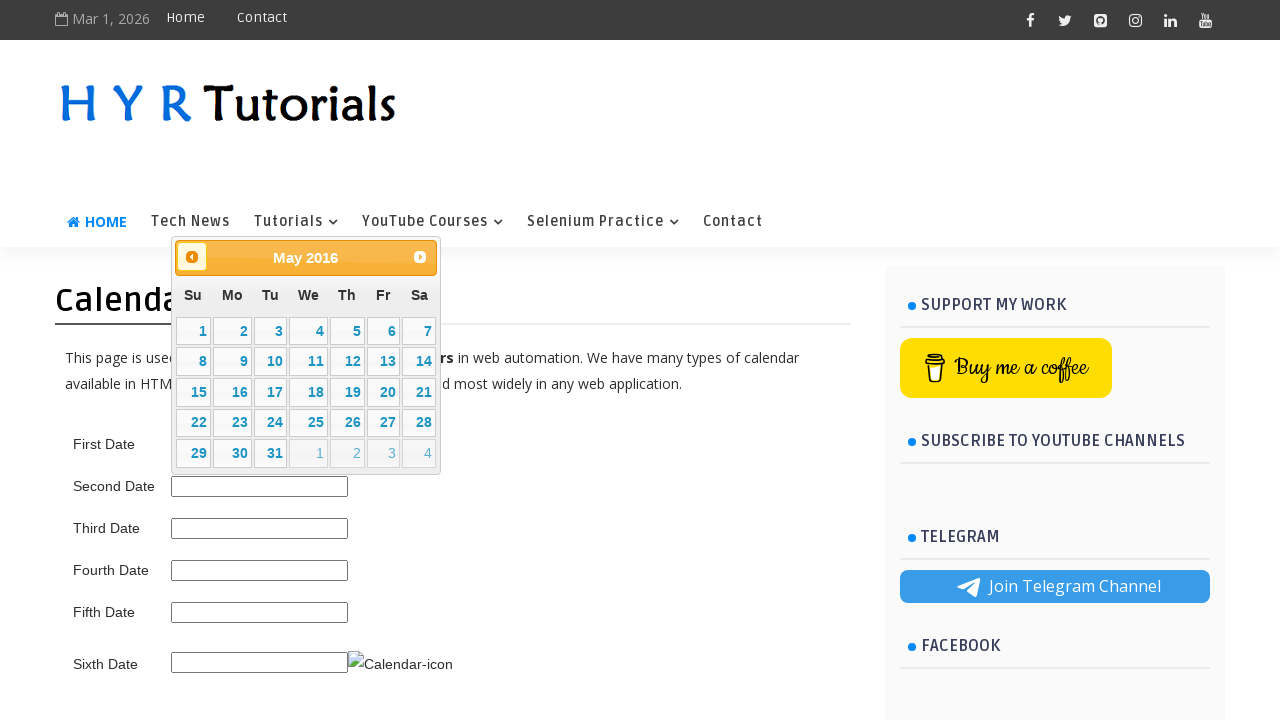

Waited for calendar to update after navigation
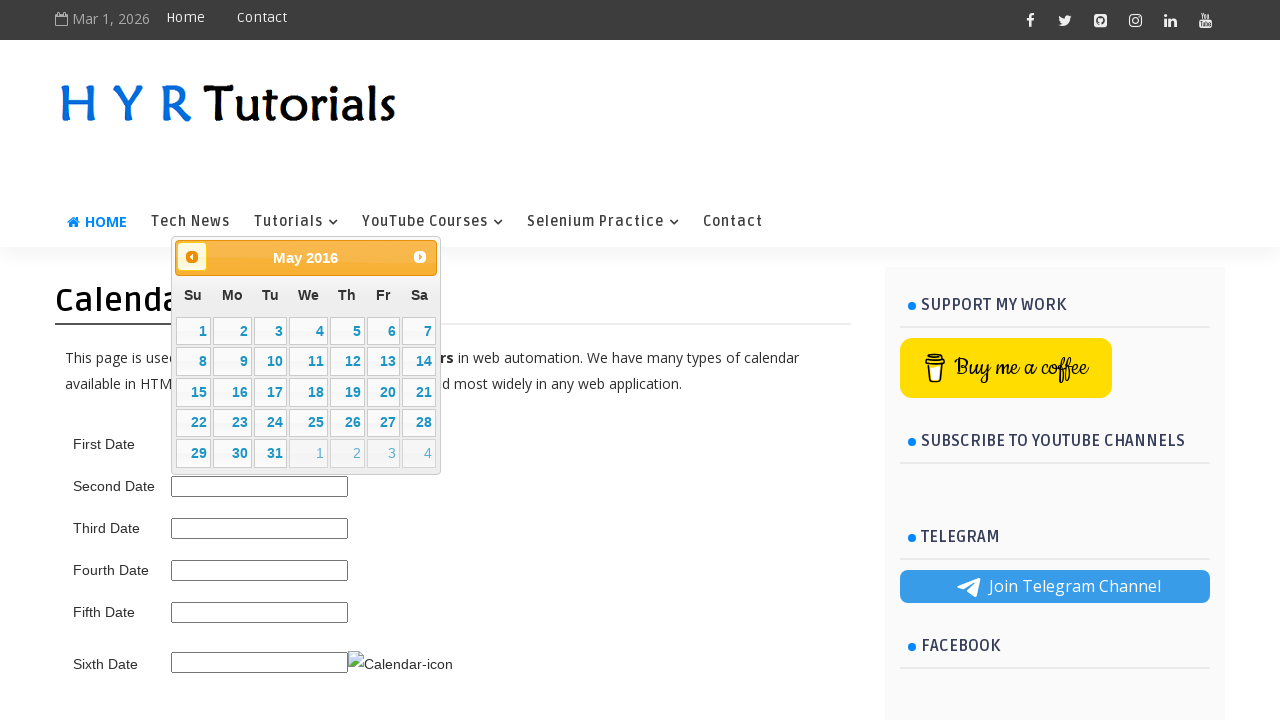

Checked calendar title: May 2016
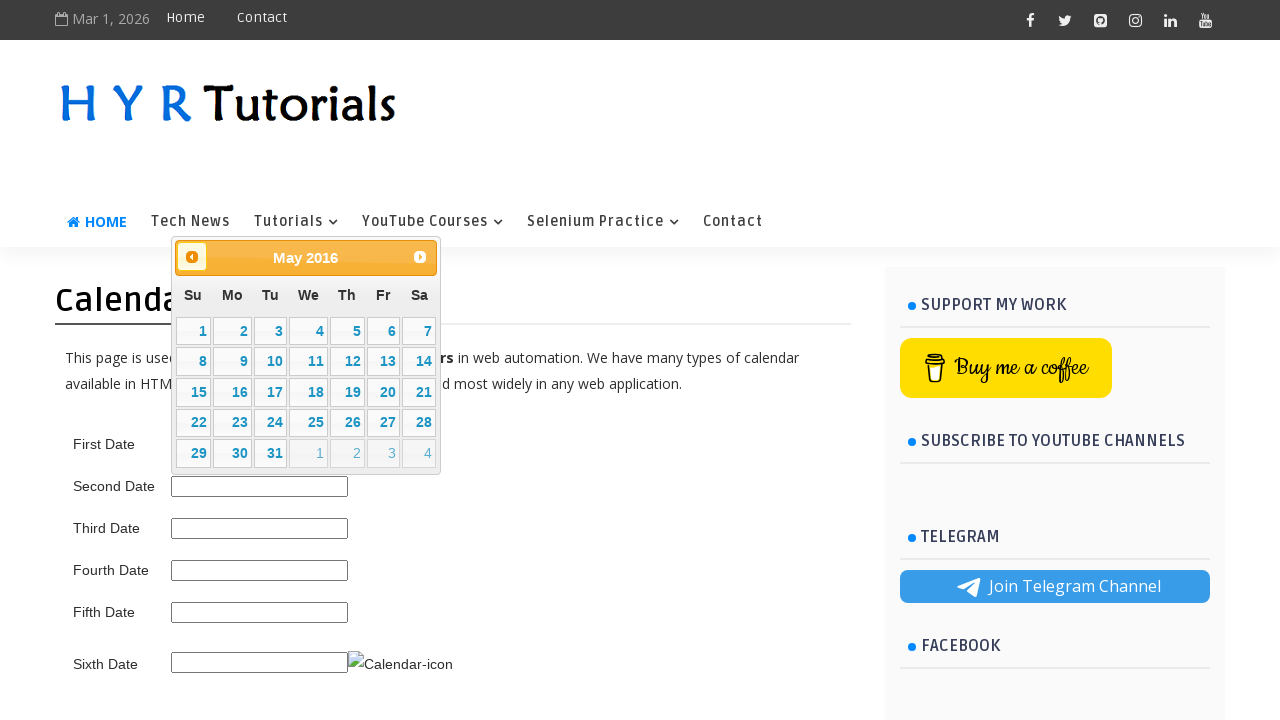

Clicked previous button to navigate to earlier month at (192, 257) on .ui-datepicker-prev
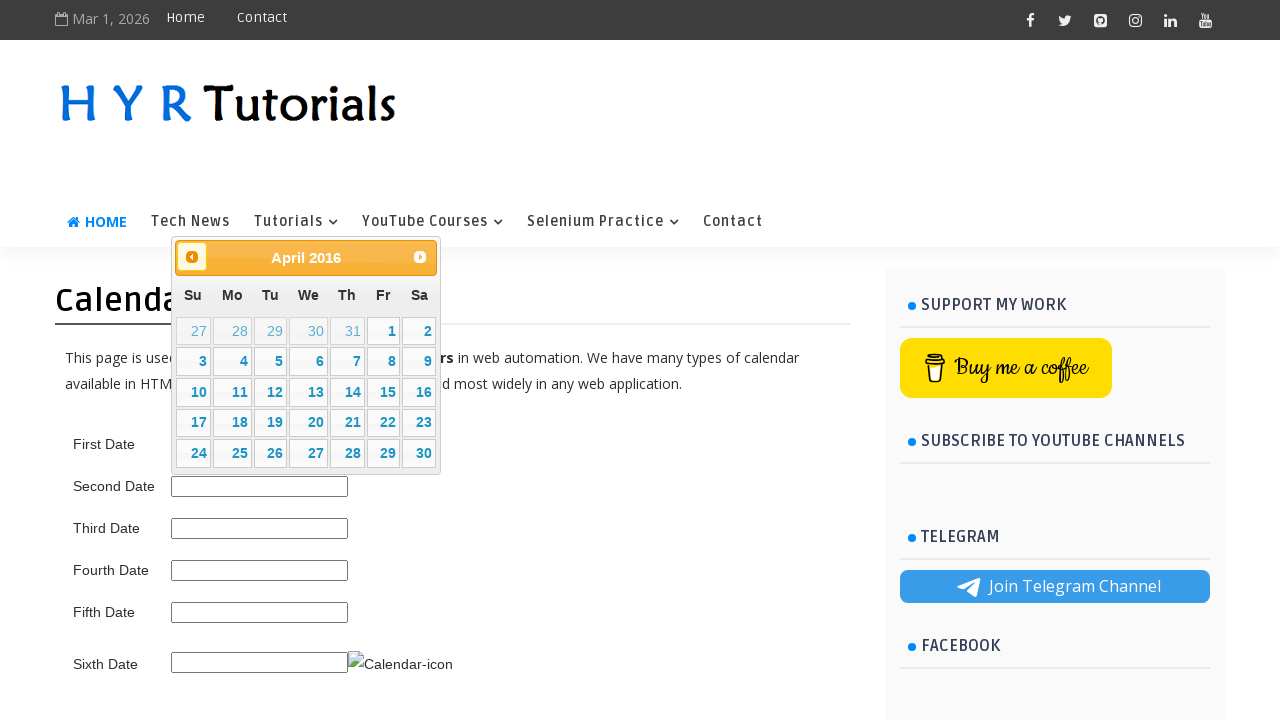

Waited for calendar to update after navigation
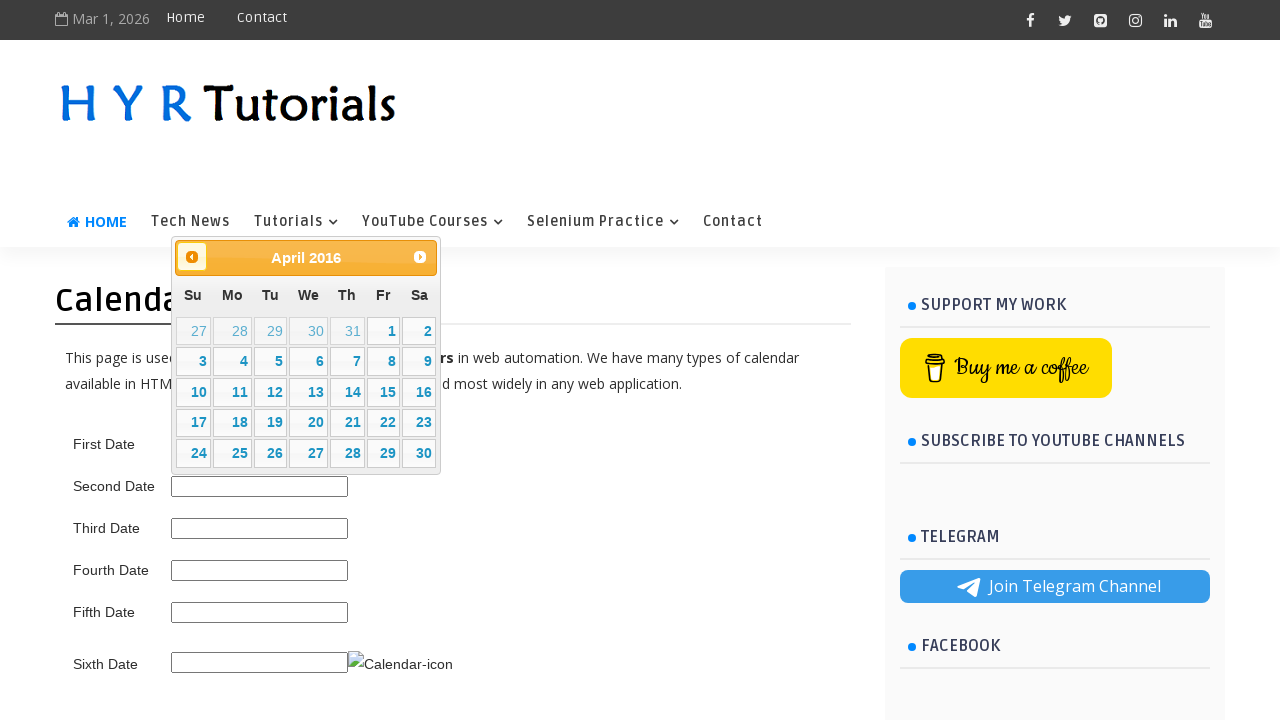

Checked calendar title: April 2016
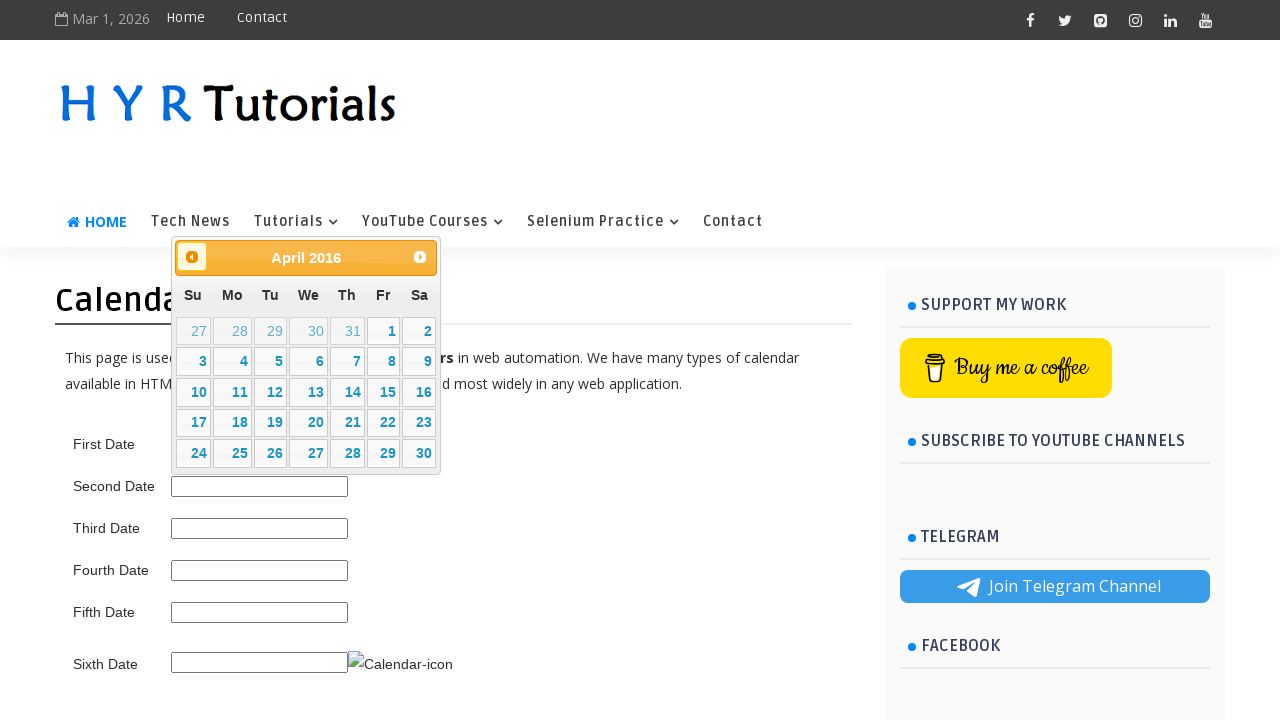

Clicked previous button to navigate to earlier month at (192, 257) on .ui-datepicker-prev
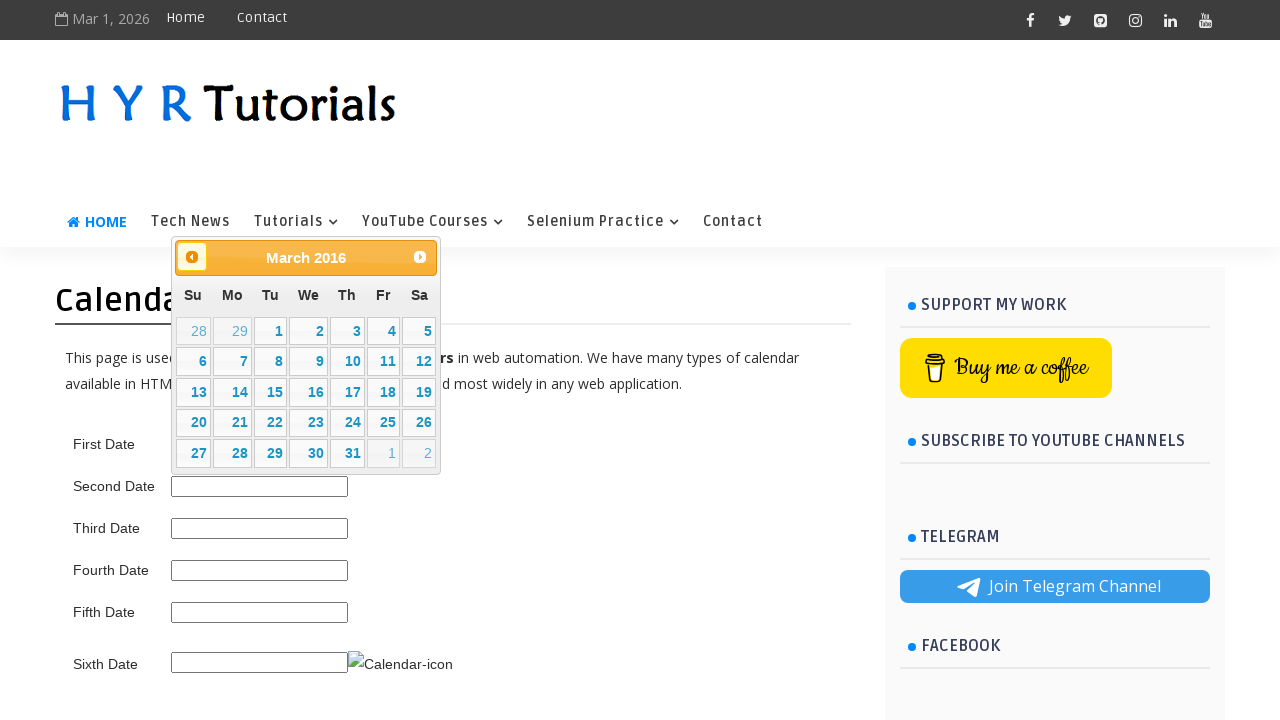

Waited for calendar to update after navigation
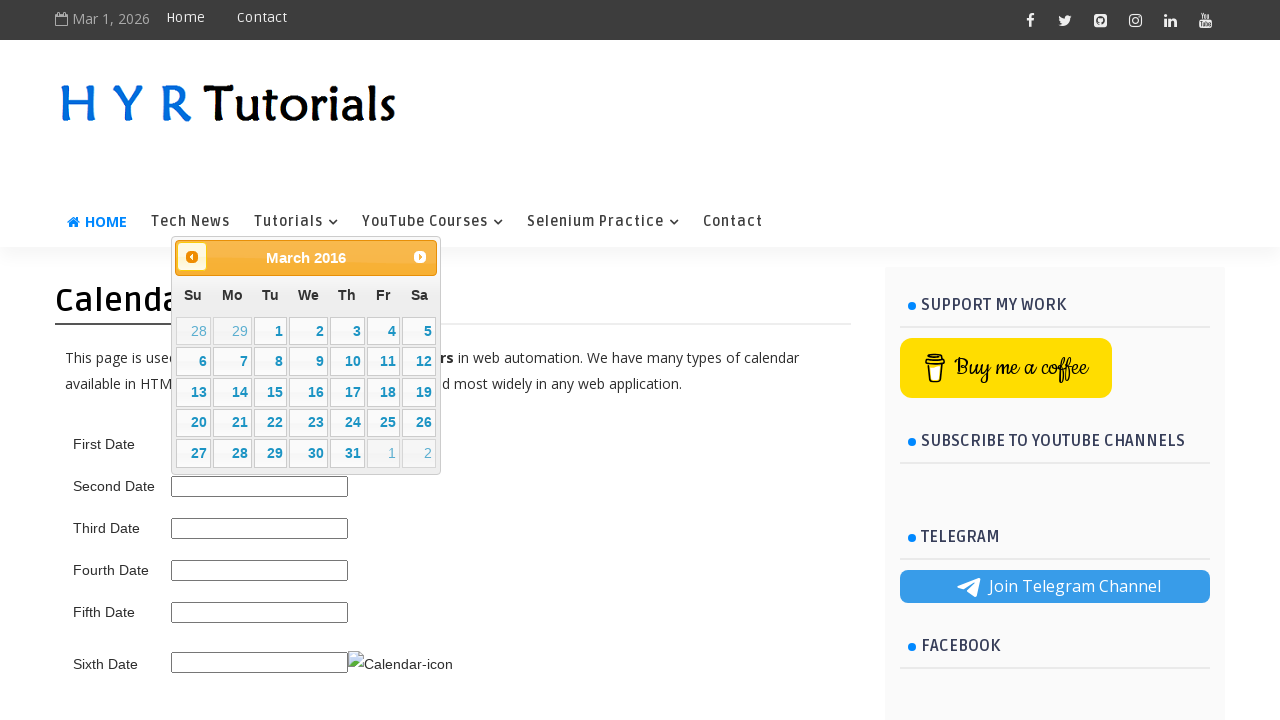

Checked calendar title: March 2016
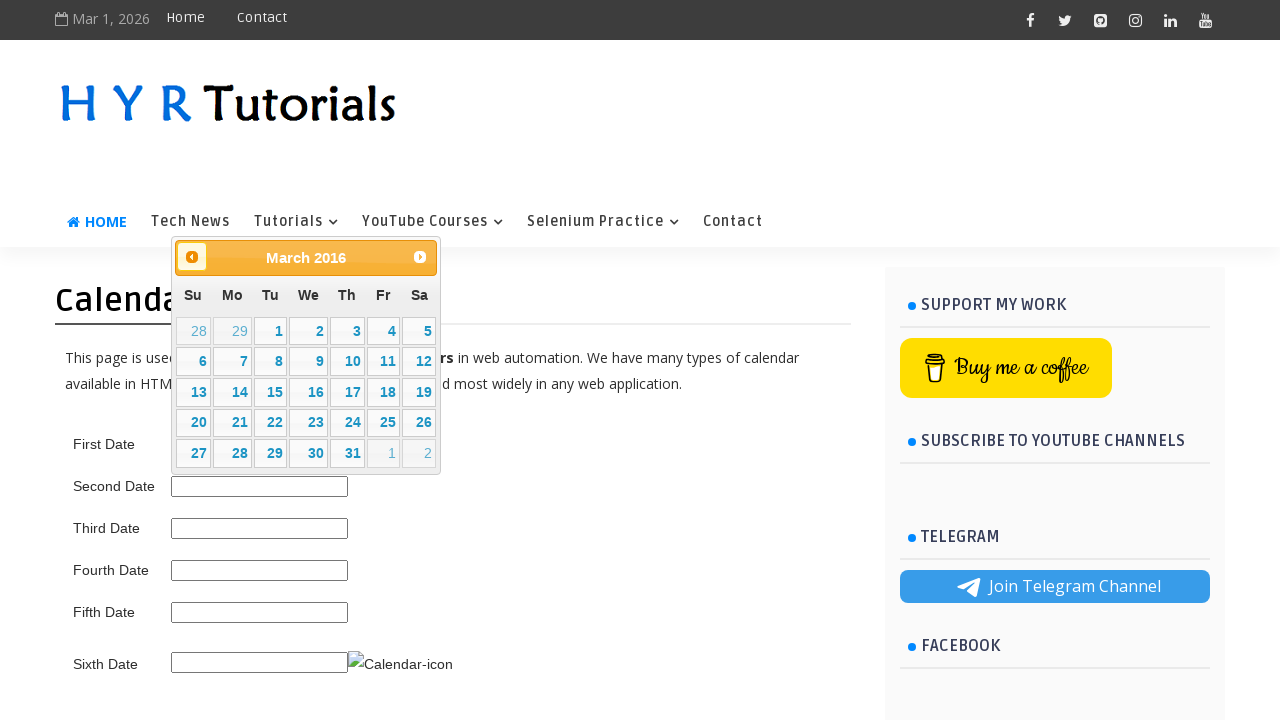

Clicked previous button to navigate to earlier month at (192, 257) on .ui-datepicker-prev
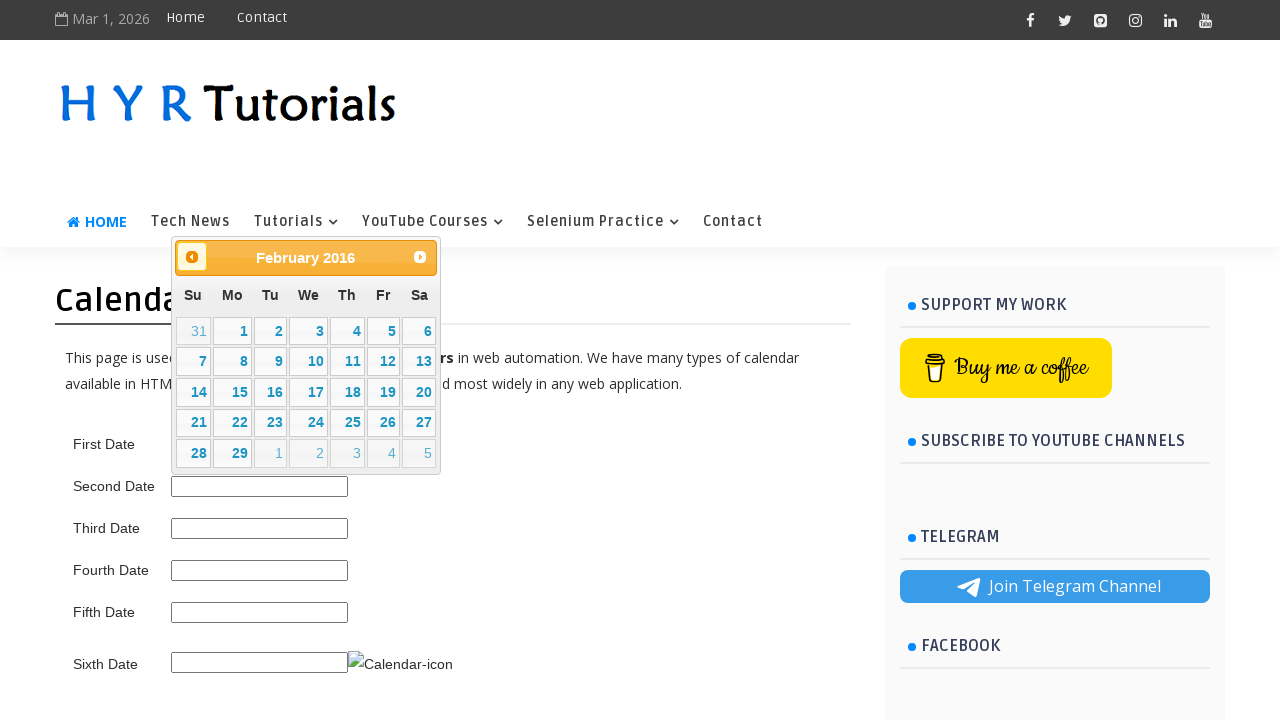

Waited for calendar to update after navigation
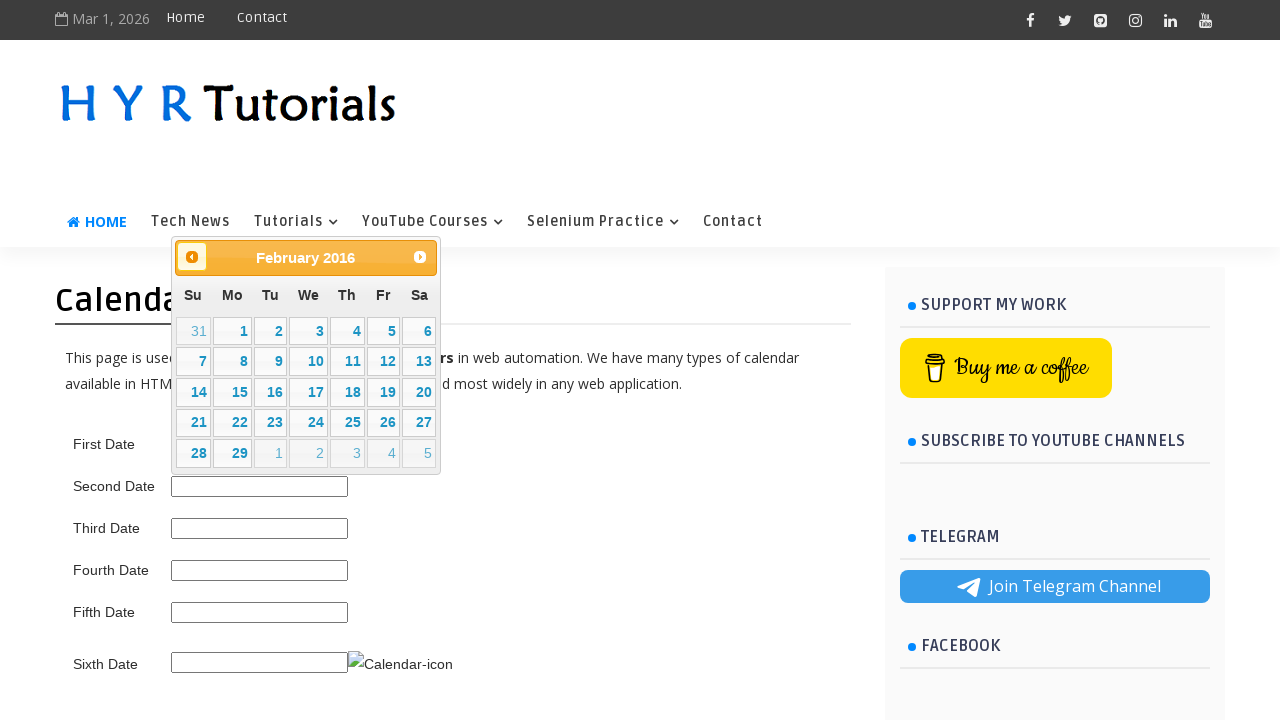

Checked calendar title: February 2016
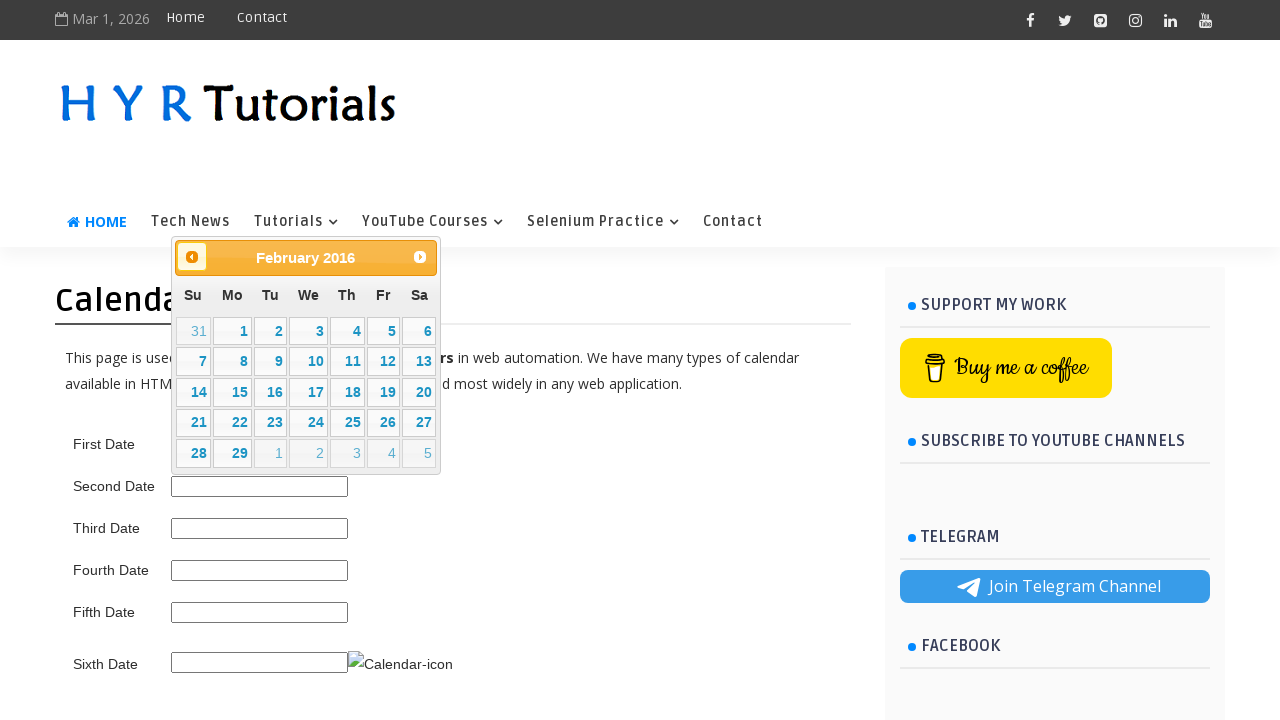

Clicked previous button to navigate to earlier month at (192, 257) on .ui-datepicker-prev
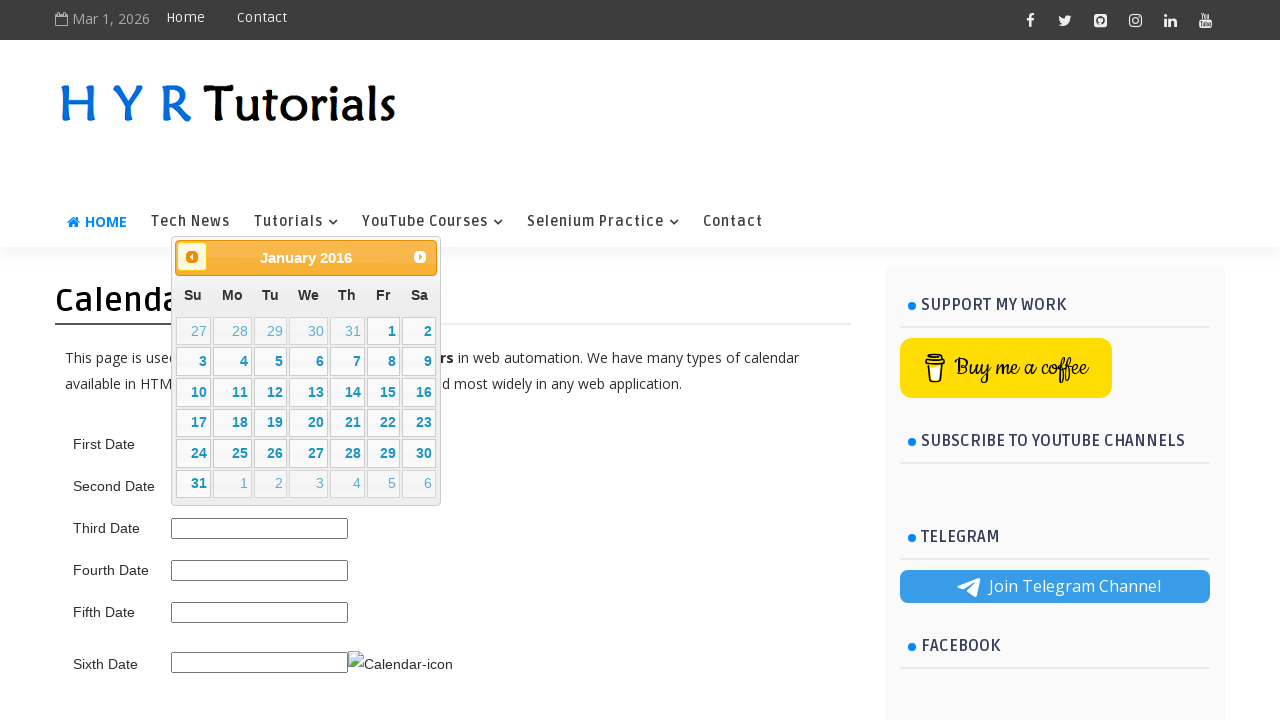

Waited for calendar to update after navigation
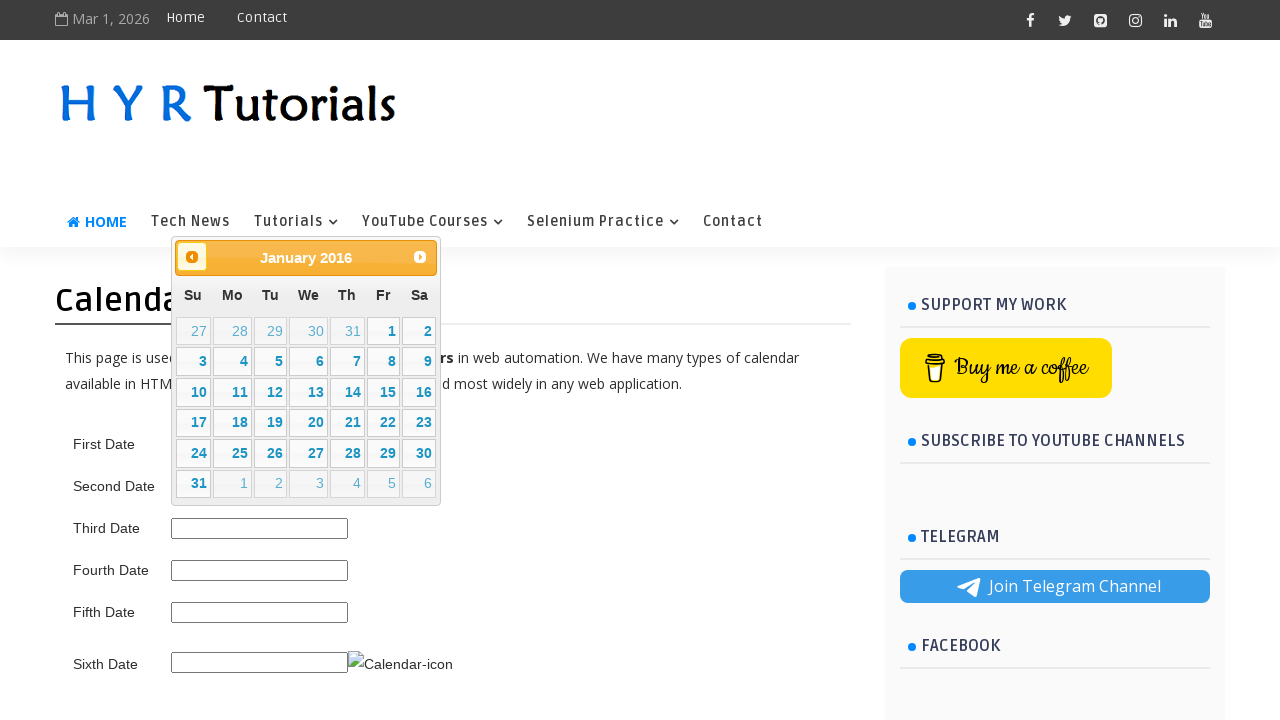

Checked calendar title: January 2016
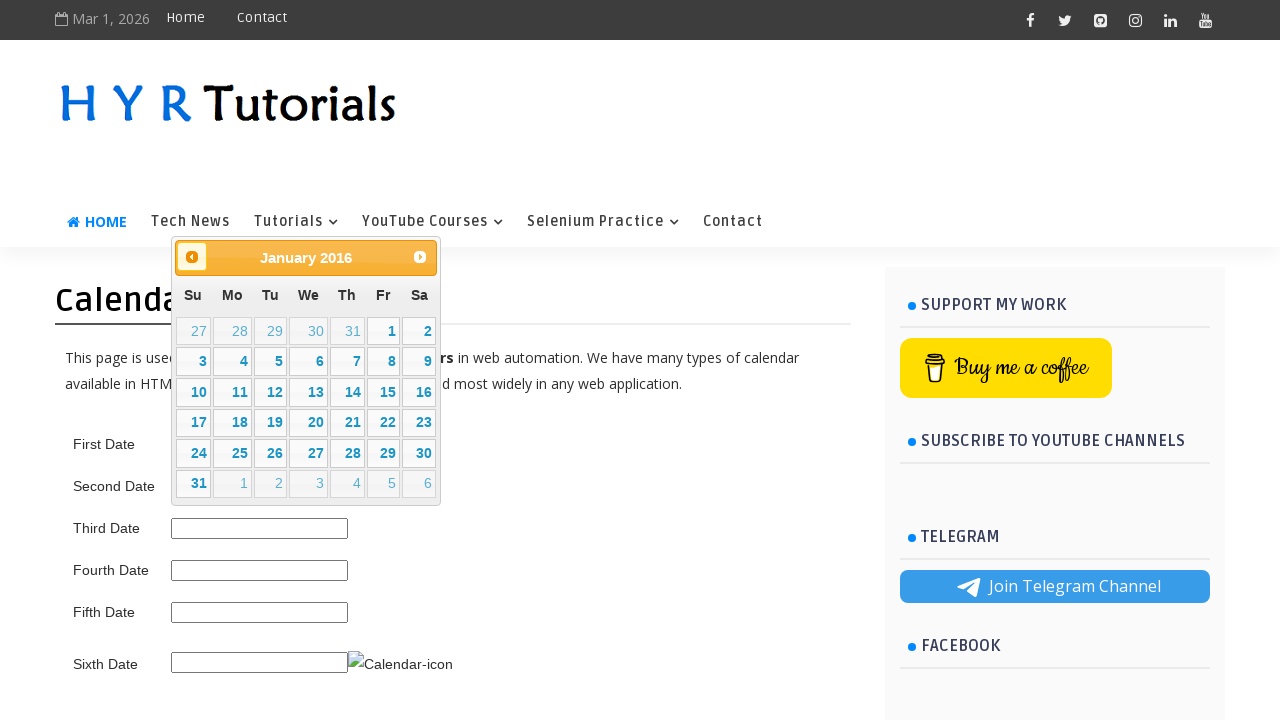

Clicked previous button to navigate to earlier month at (192, 257) on .ui-datepicker-prev
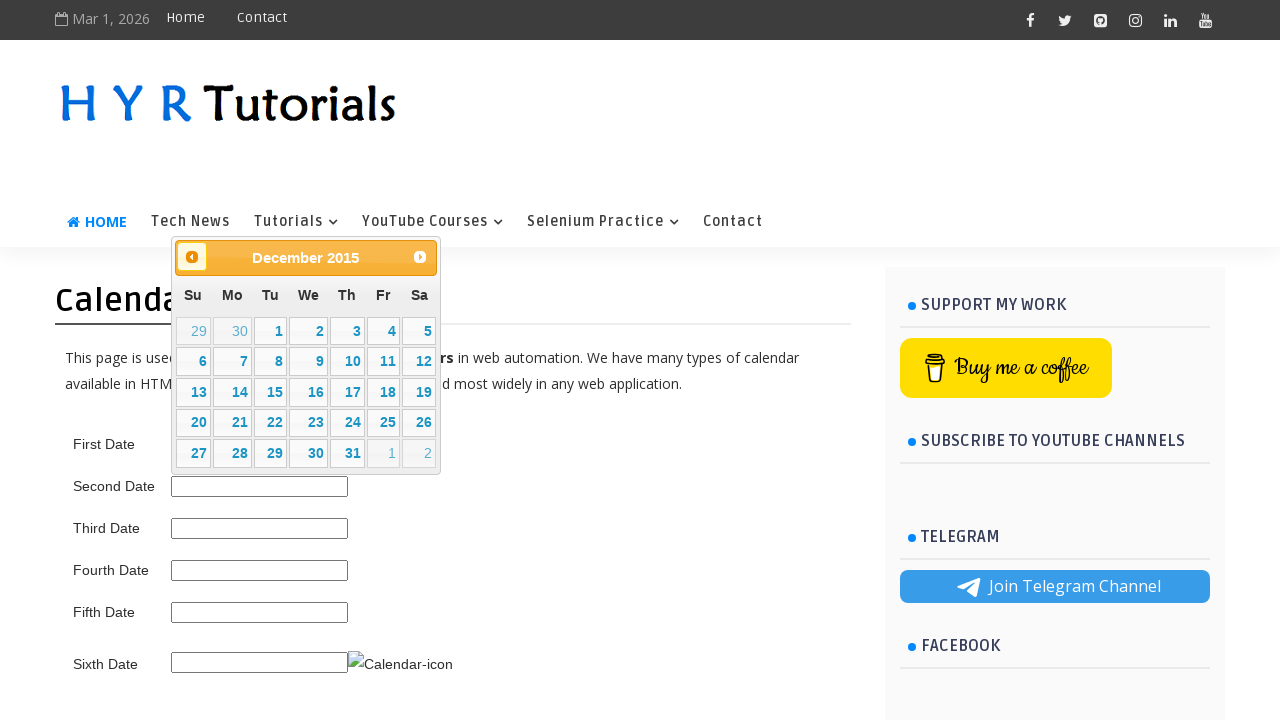

Waited for calendar to update after navigation
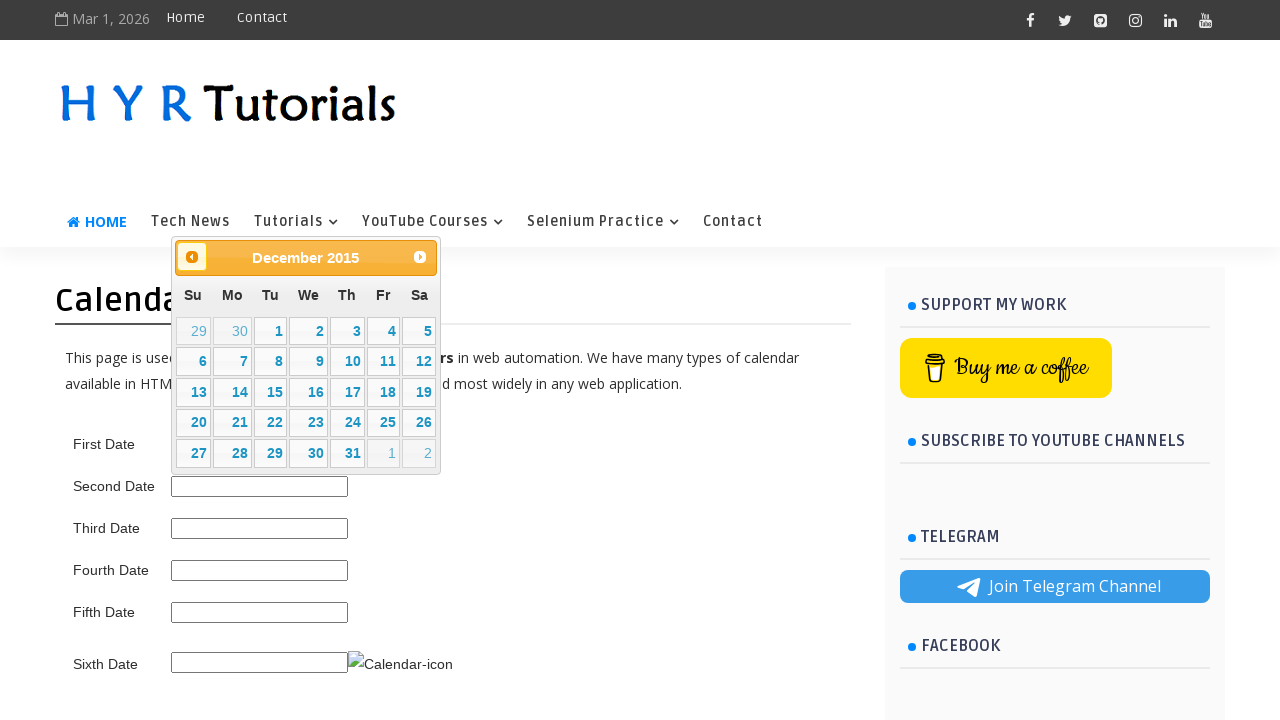

Checked calendar title: December 2015
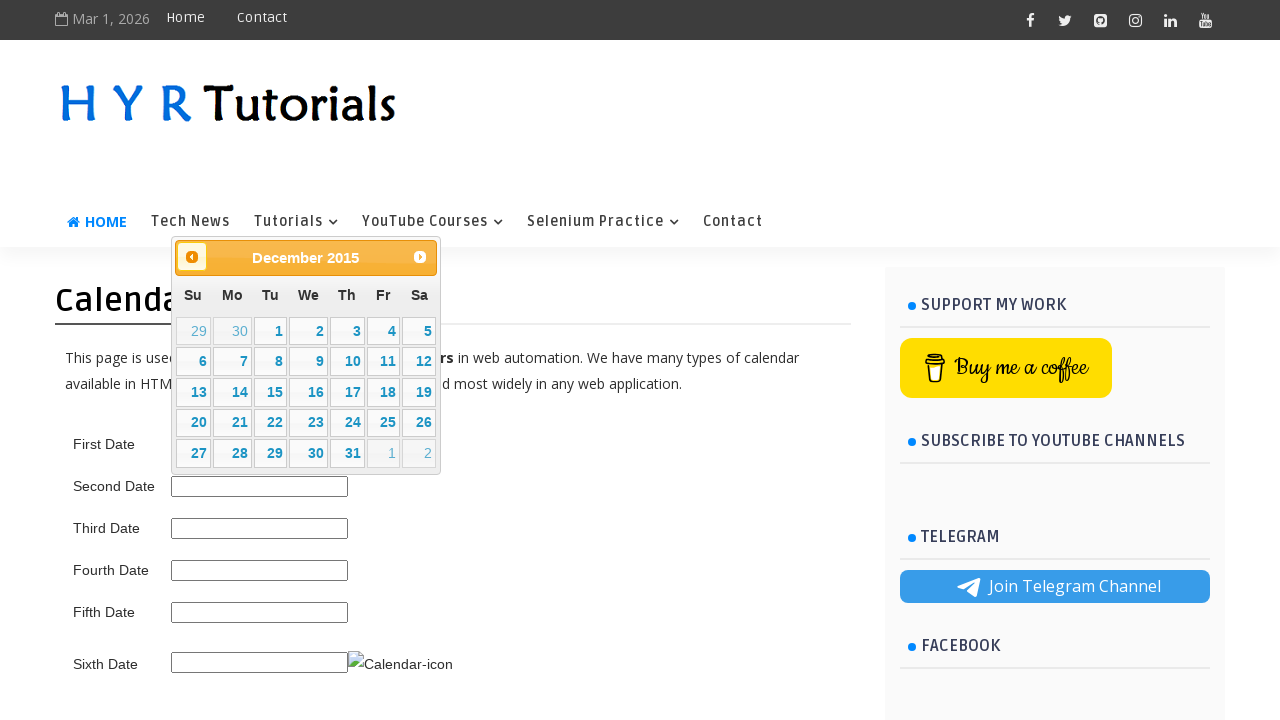

Clicked previous button to navigate to earlier month at (192, 257) on .ui-datepicker-prev
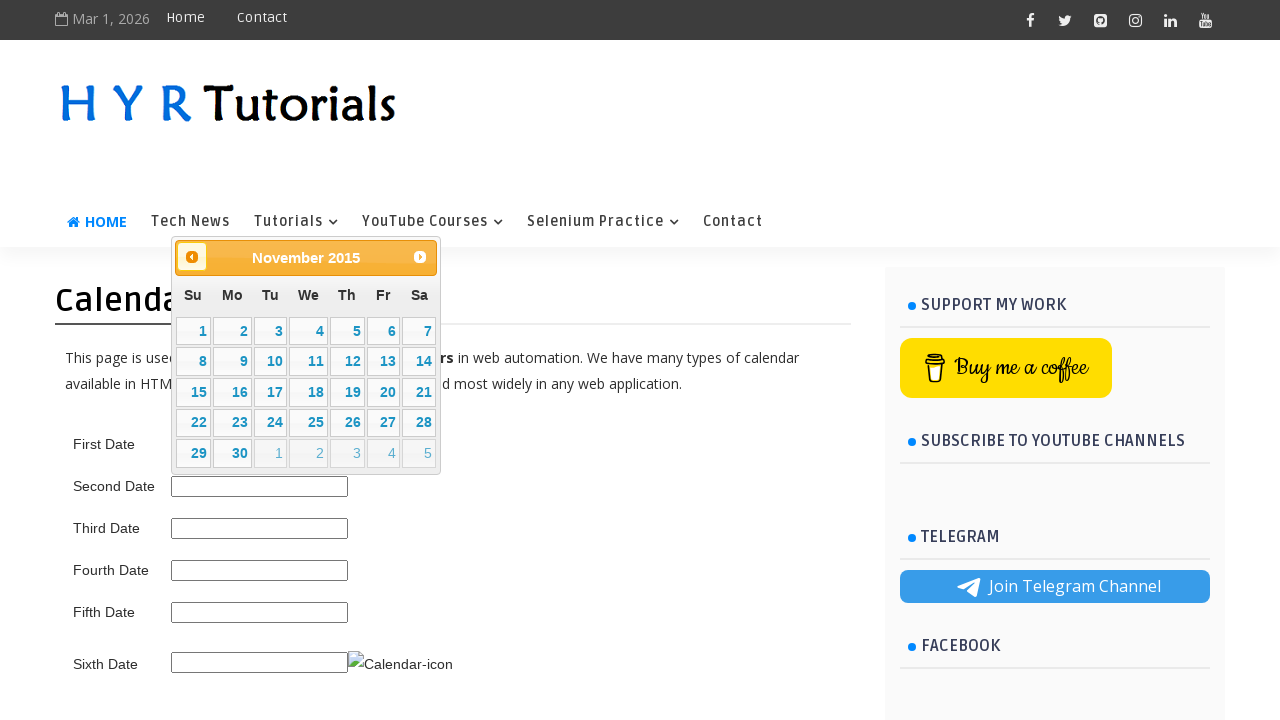

Waited for calendar to update after navigation
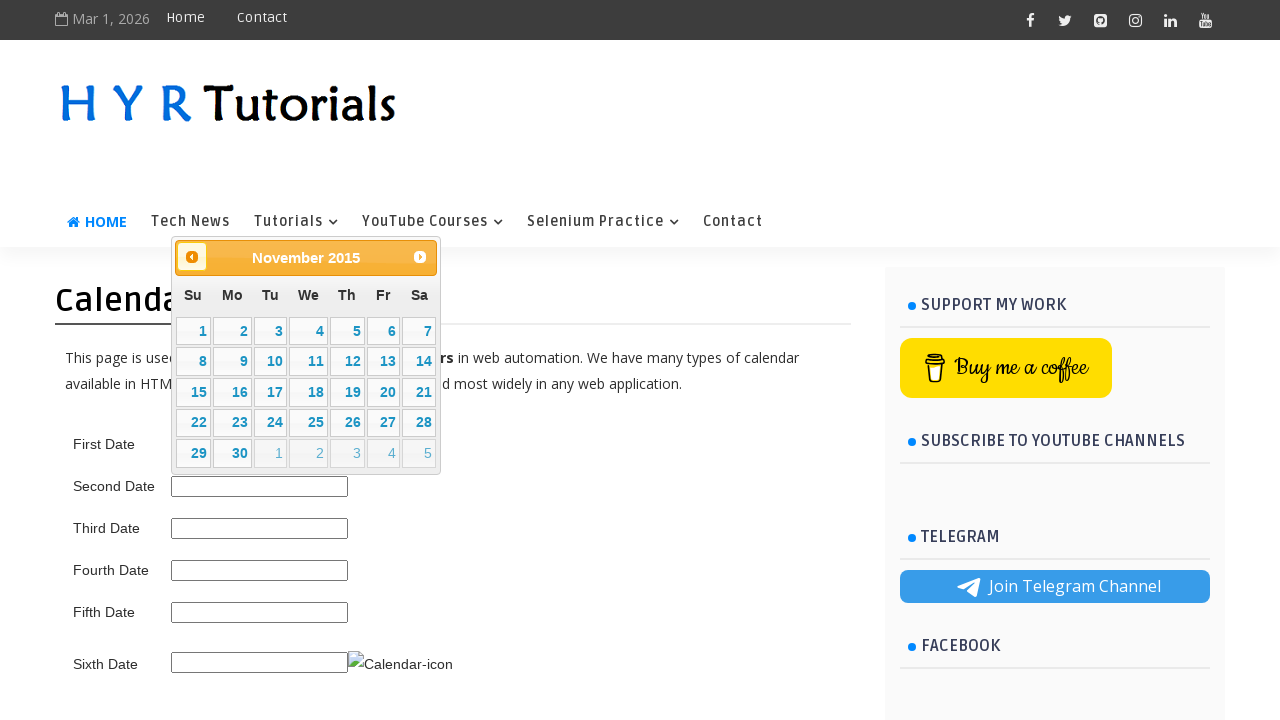

Checked calendar title: November 2015
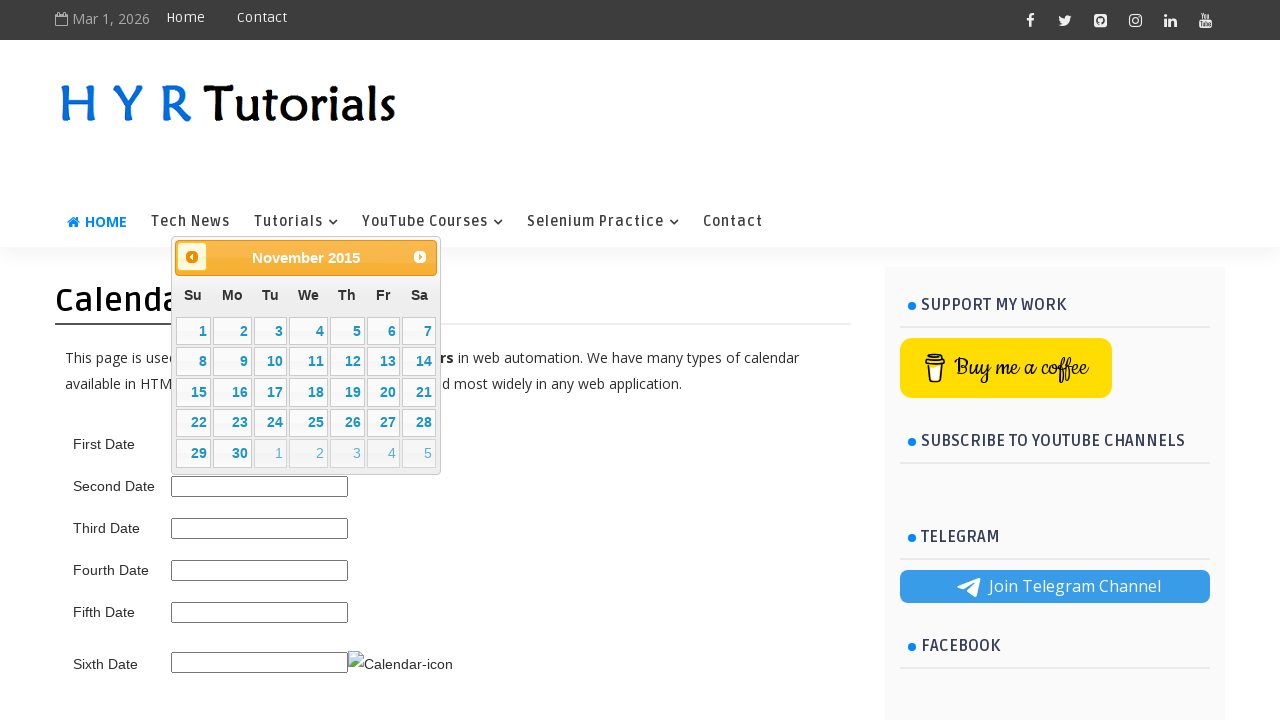

Clicked previous button to navigate to earlier month at (192, 257) on .ui-datepicker-prev
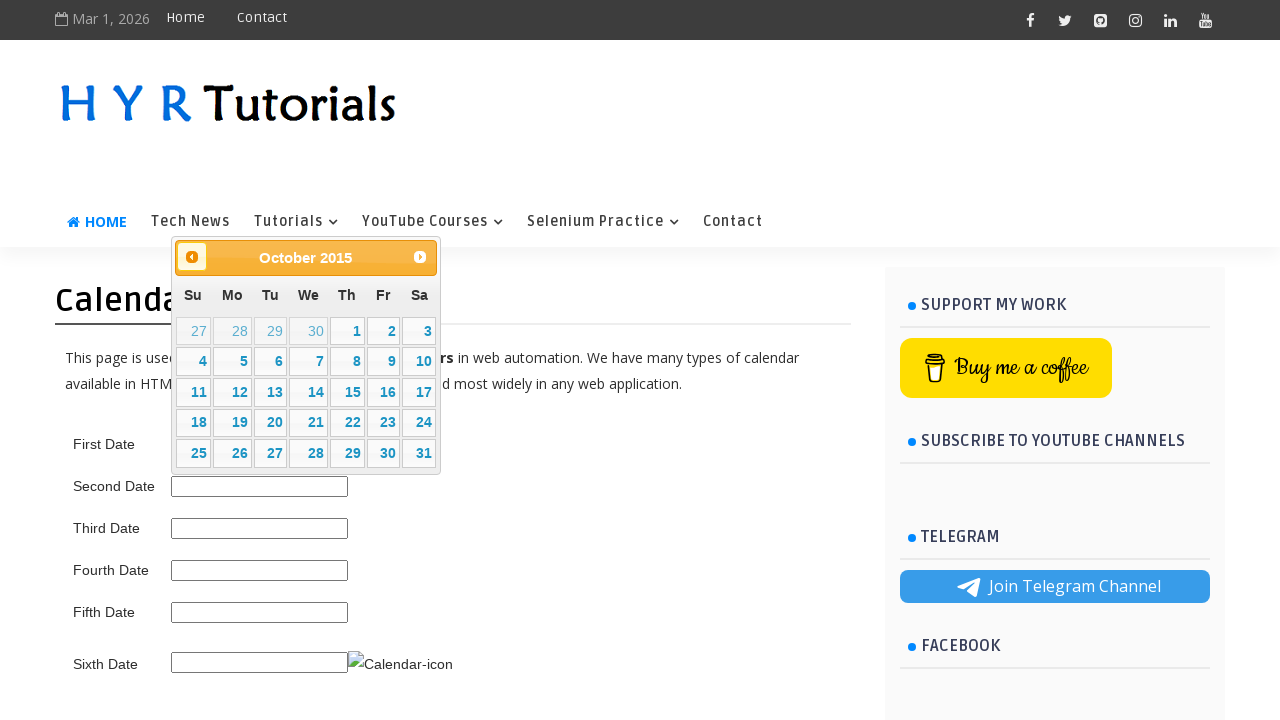

Waited for calendar to update after navigation
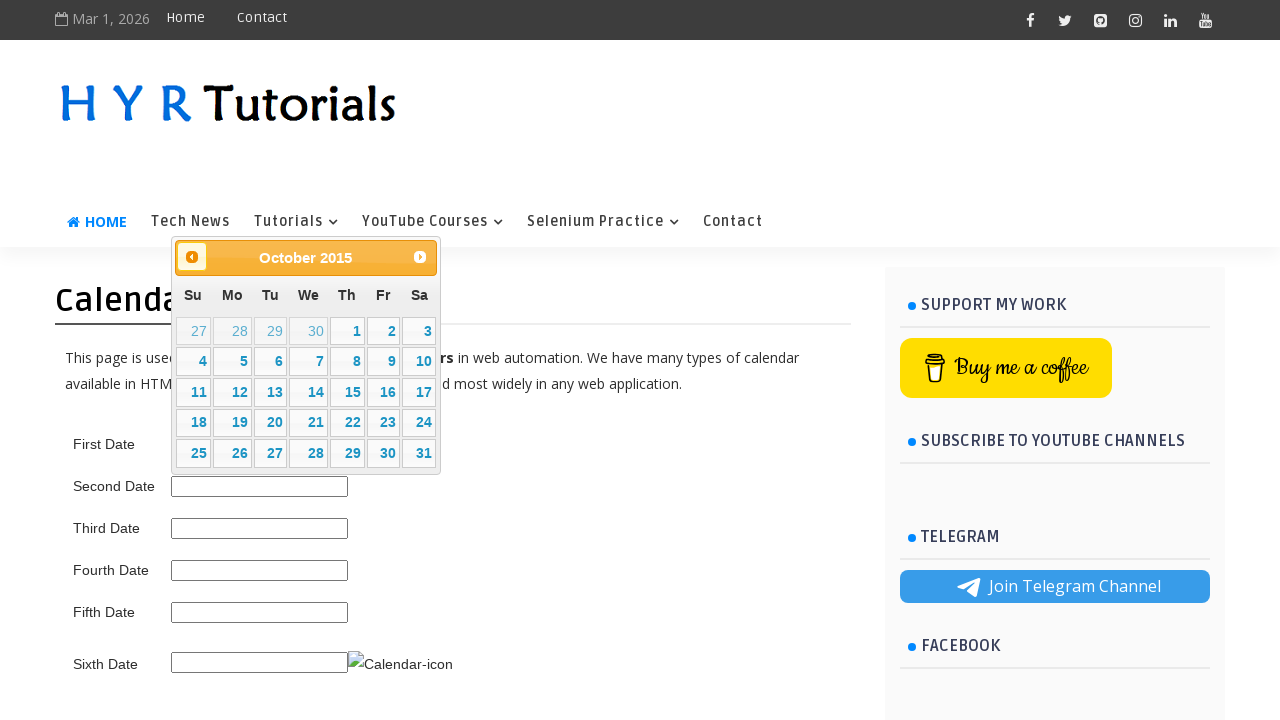

Checked calendar title: October 2015
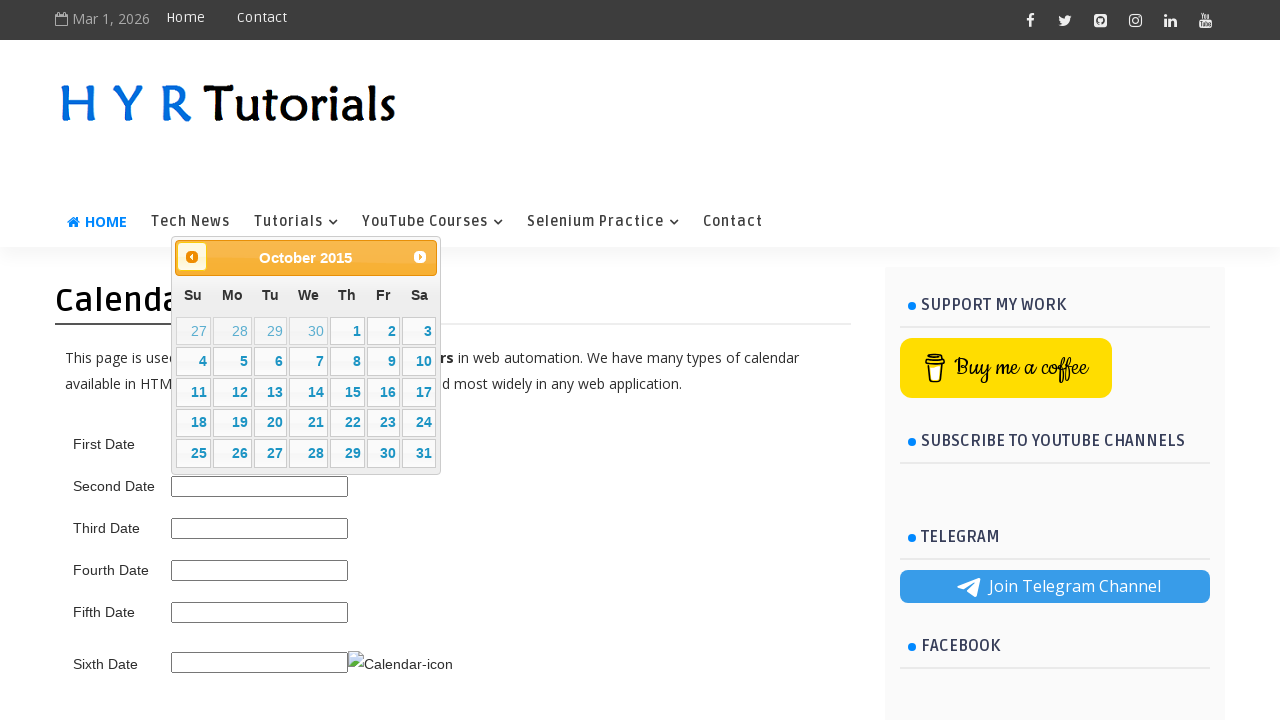

Clicked previous button to navigate to earlier month at (192, 257) on .ui-datepicker-prev
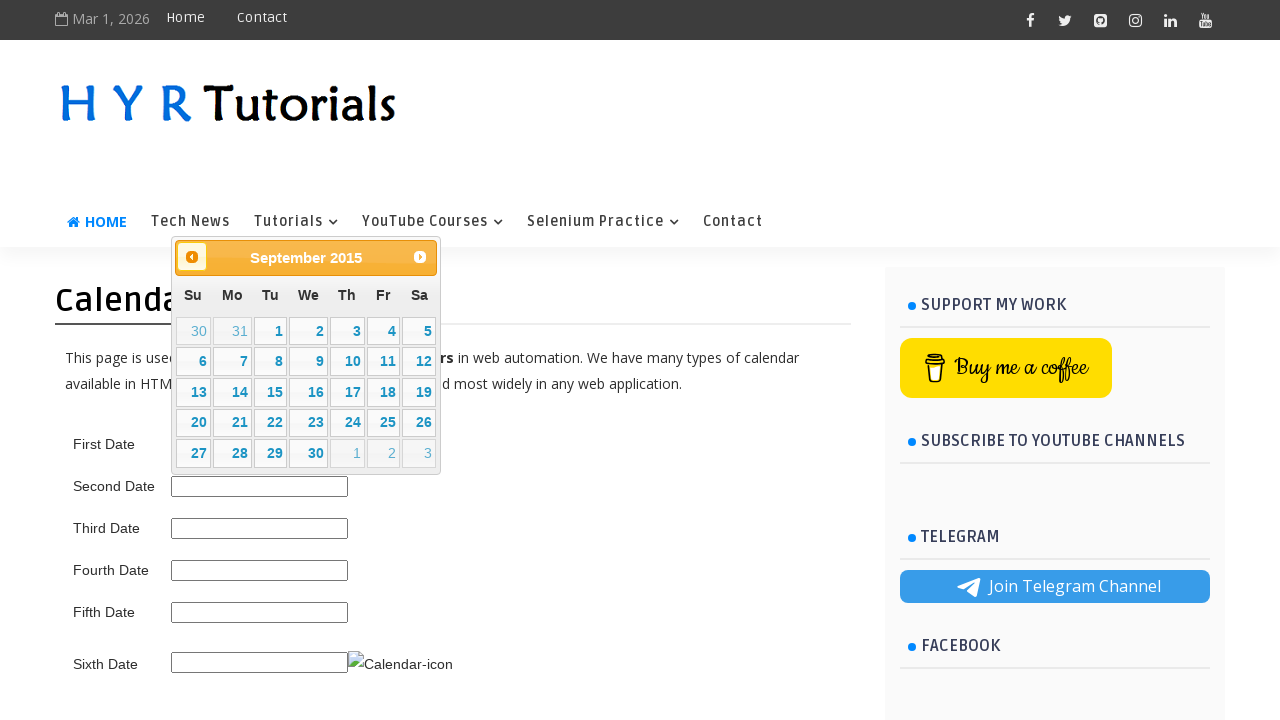

Waited for calendar to update after navigation
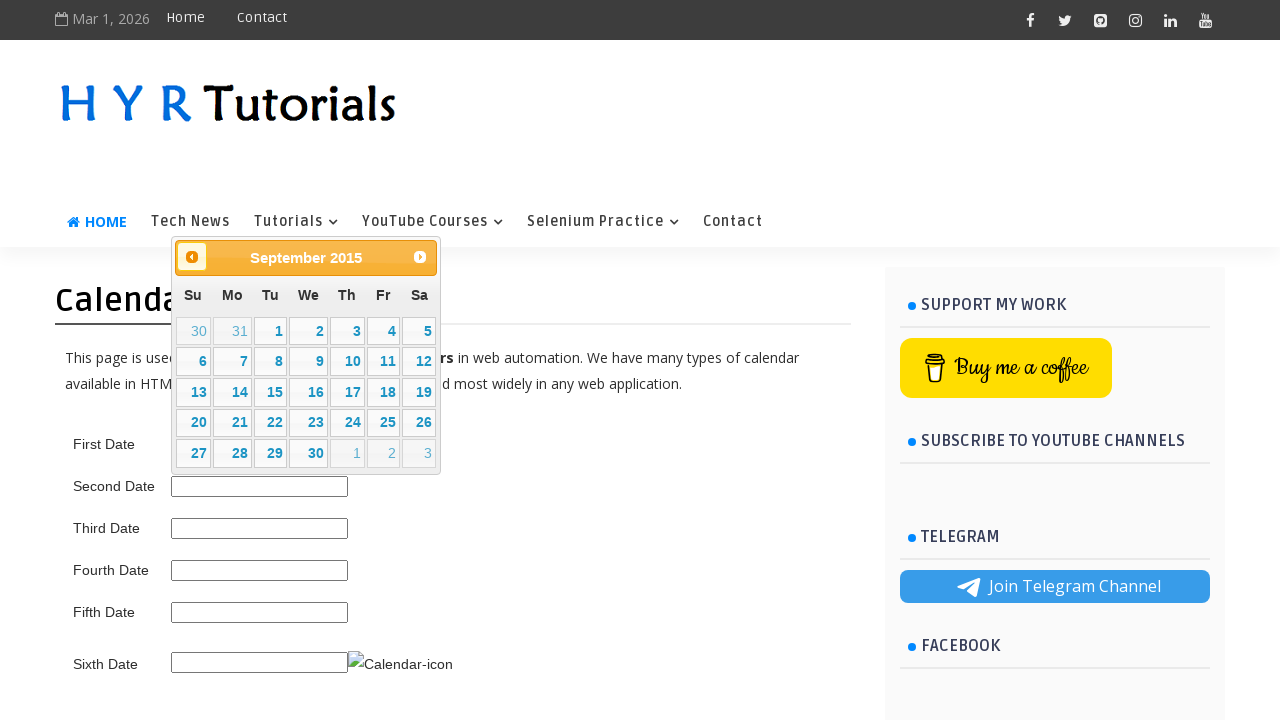

Checked calendar title: September 2015
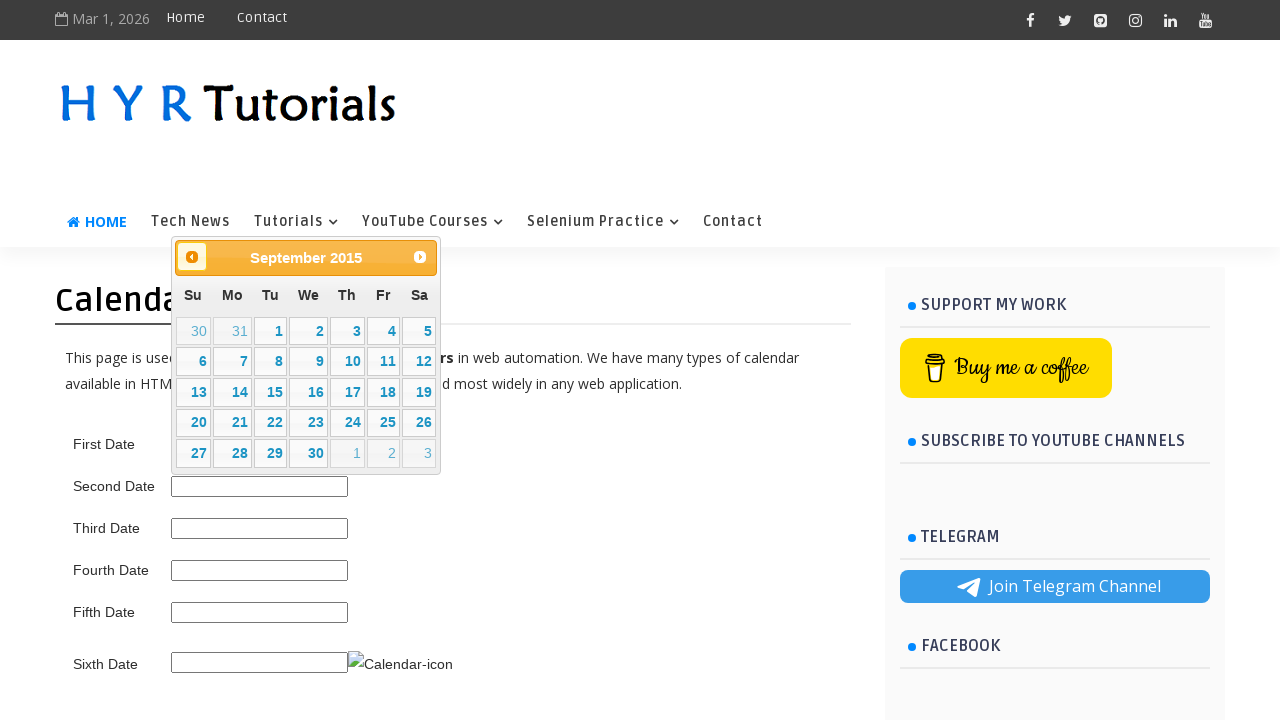

Clicked previous button to navigate to earlier month at (192, 257) on .ui-datepicker-prev
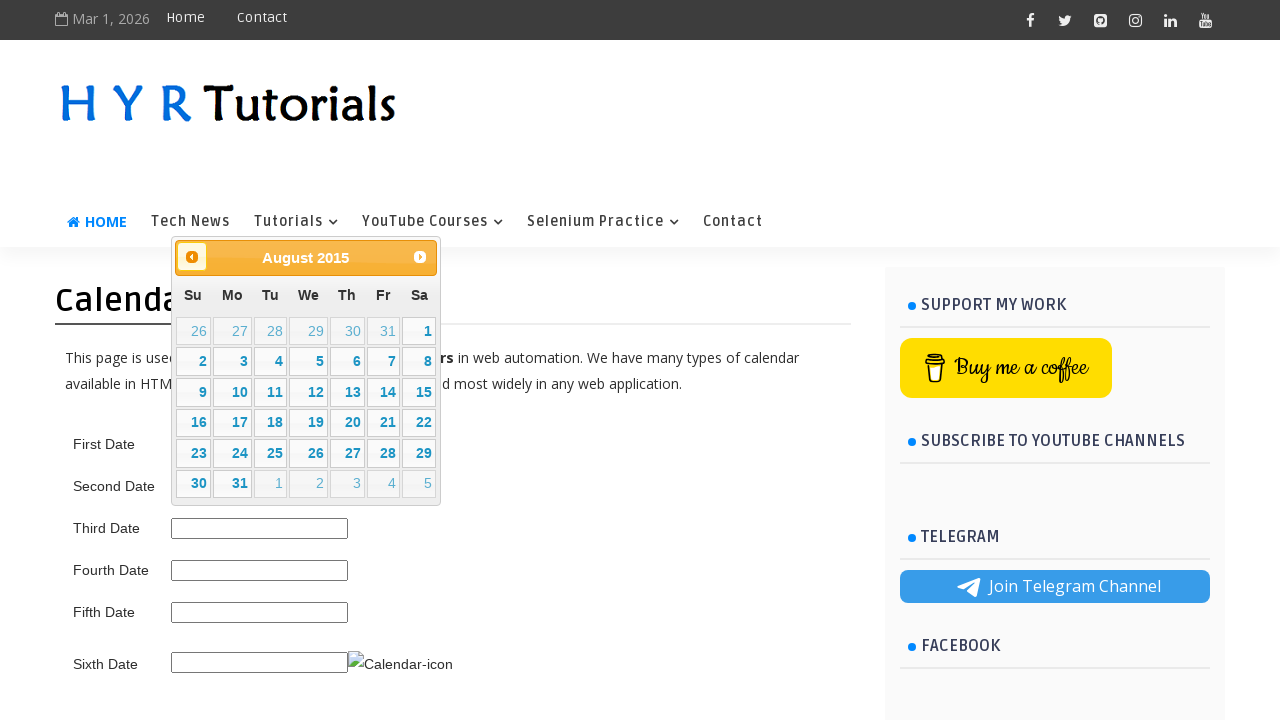

Waited for calendar to update after navigation
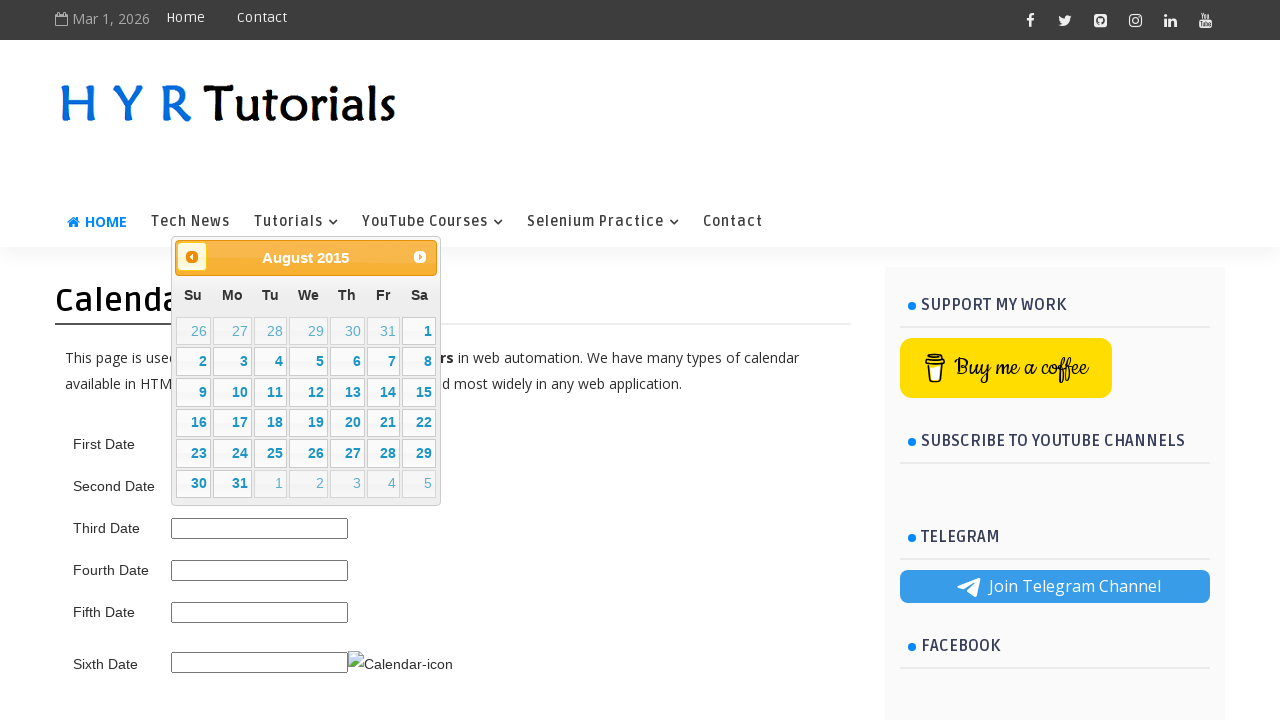

Checked calendar title: August 2015
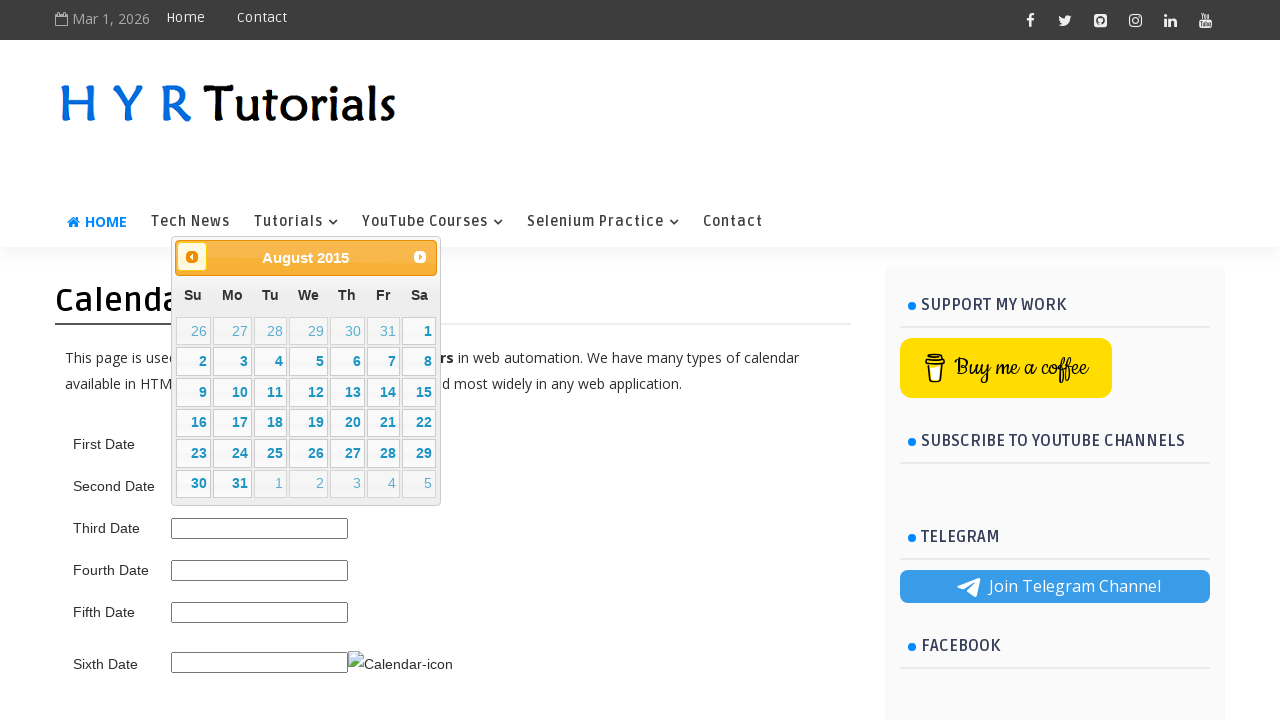

Clicked previous button to navigate to earlier month at (192, 257) on .ui-datepicker-prev
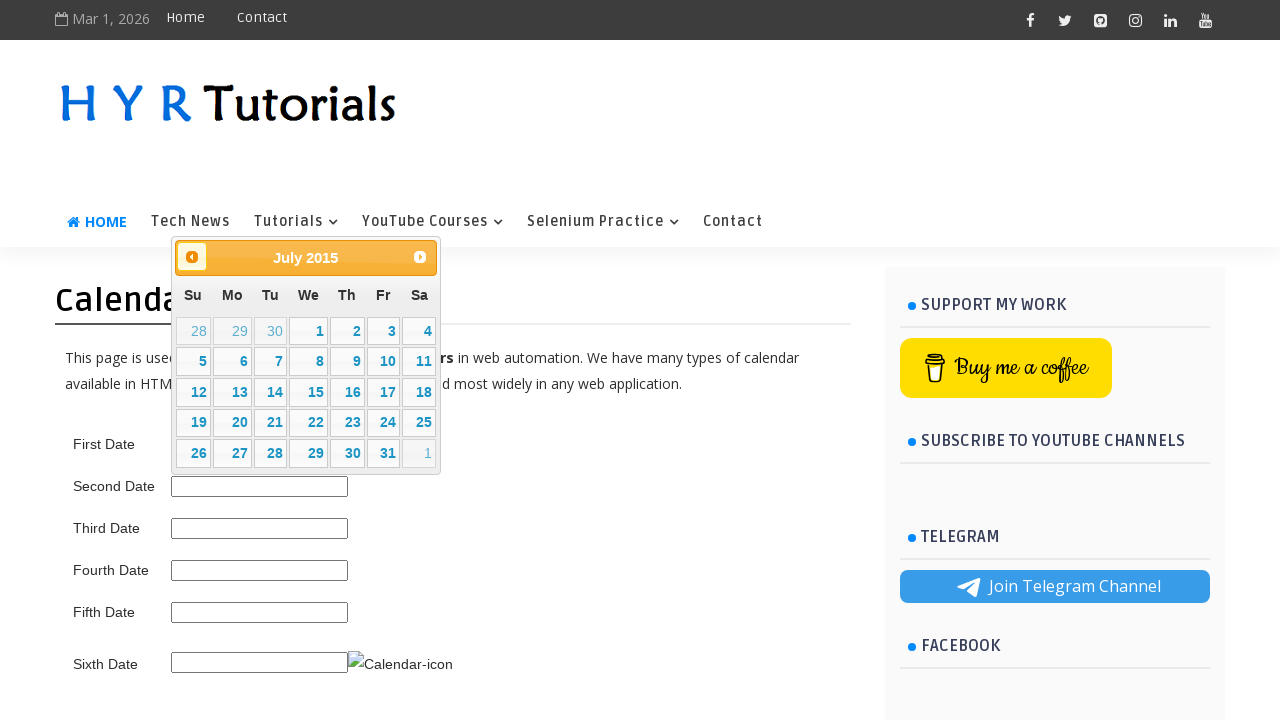

Waited for calendar to update after navigation
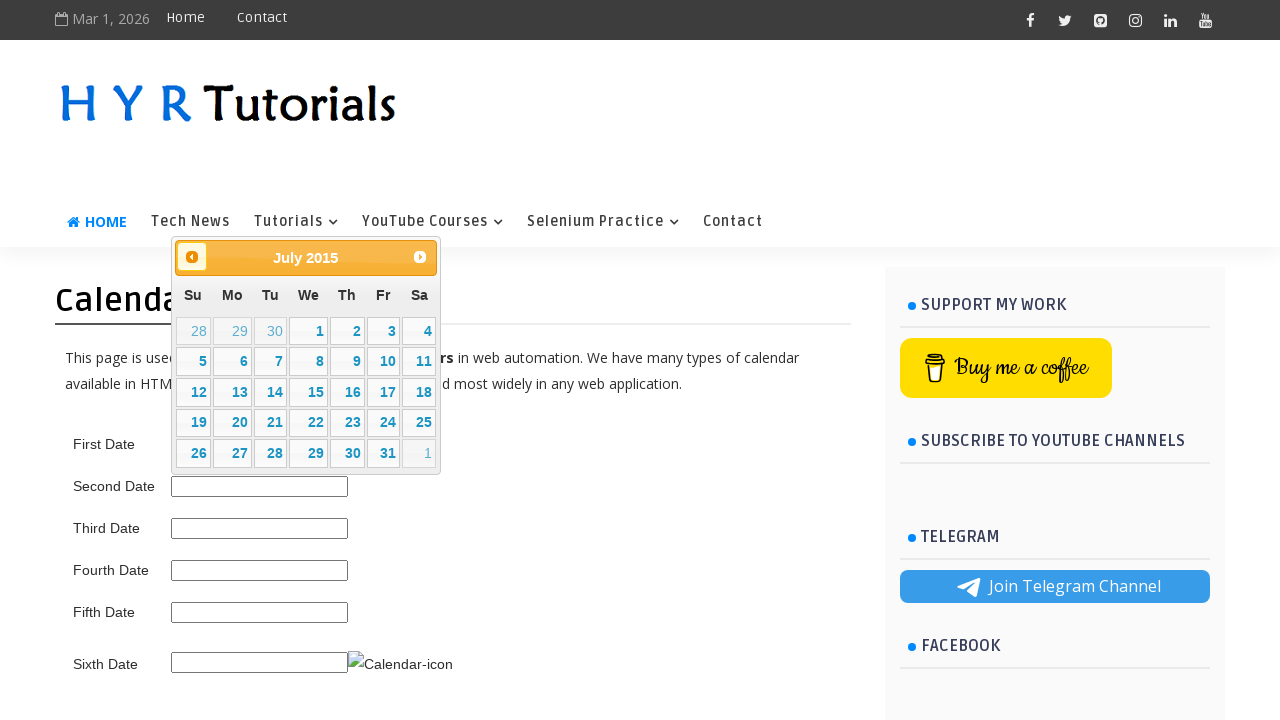

Checked calendar title: July 2015
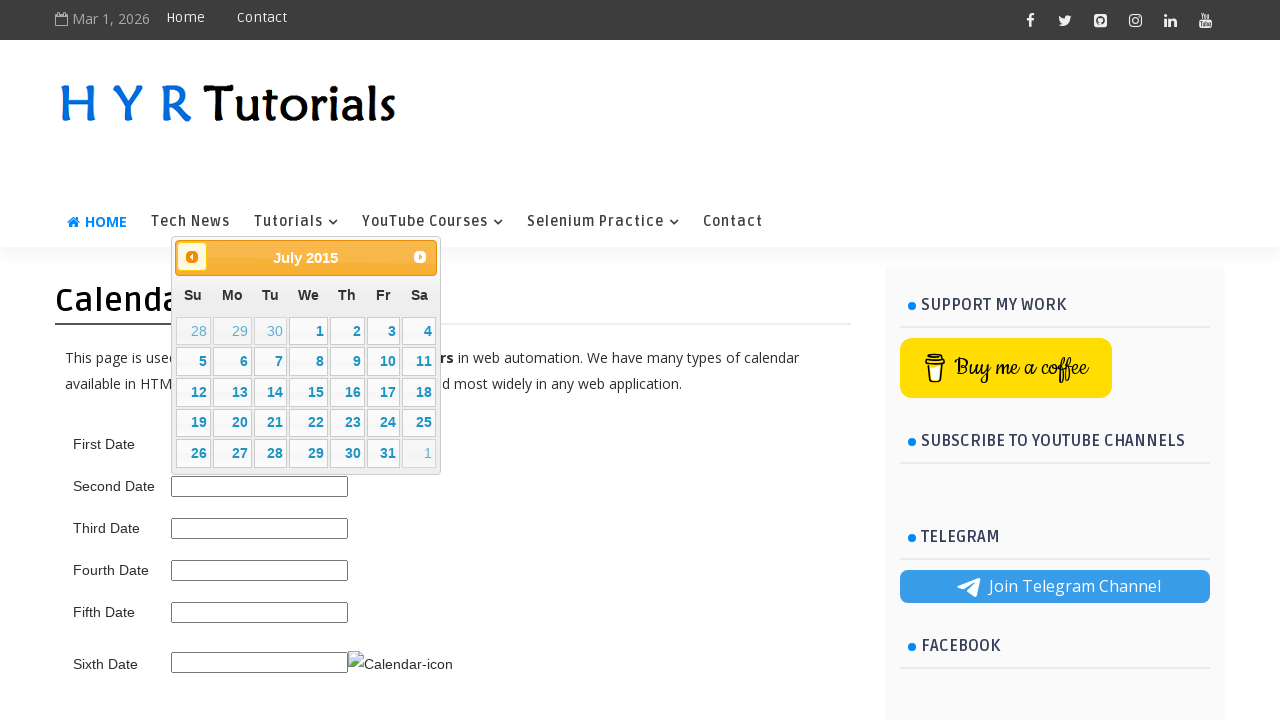

Clicked previous button to navigate to earlier month at (192, 257) on .ui-datepicker-prev
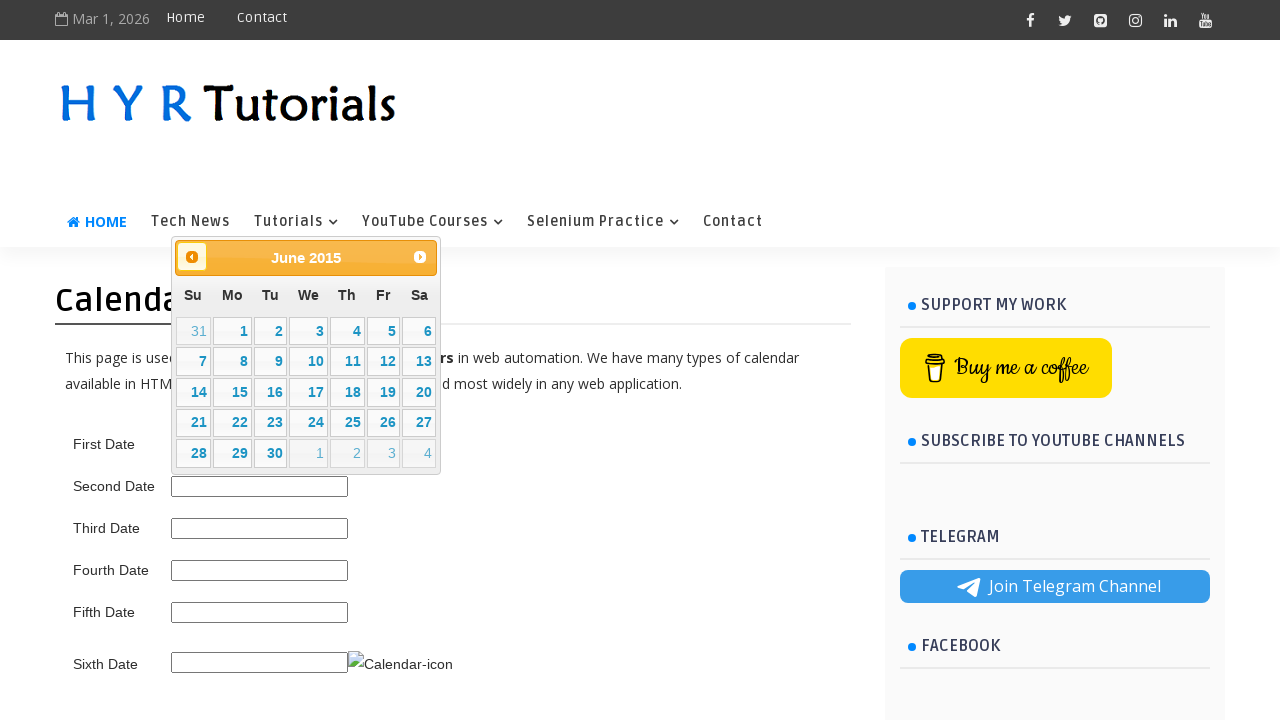

Waited for calendar to update after navigation
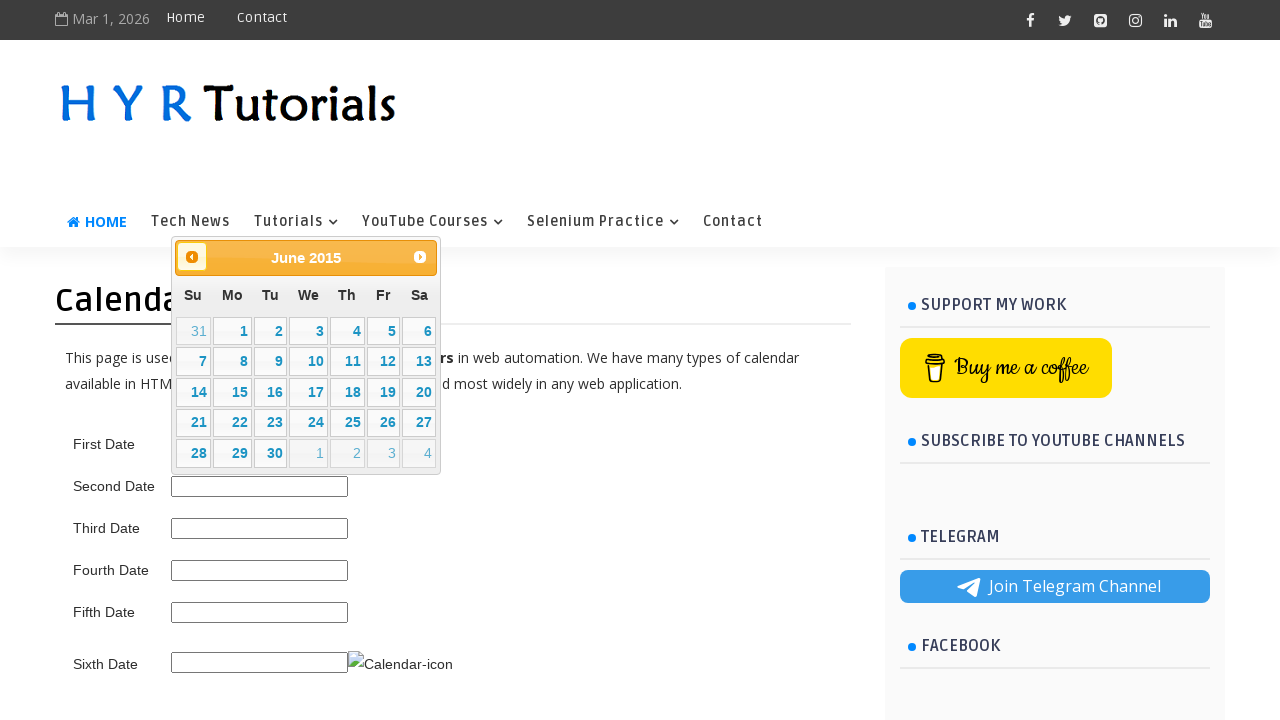

Checked calendar title: June 2015
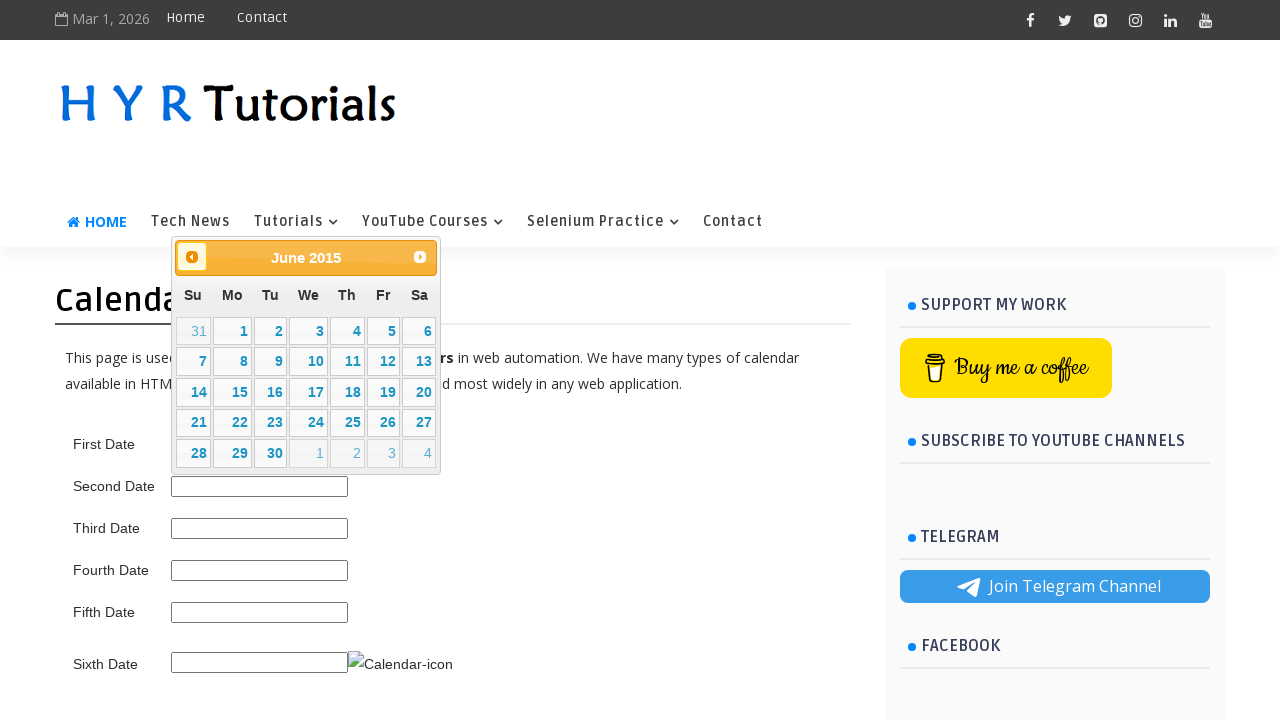

Clicked previous button to navigate to earlier month at (192, 257) on .ui-datepicker-prev
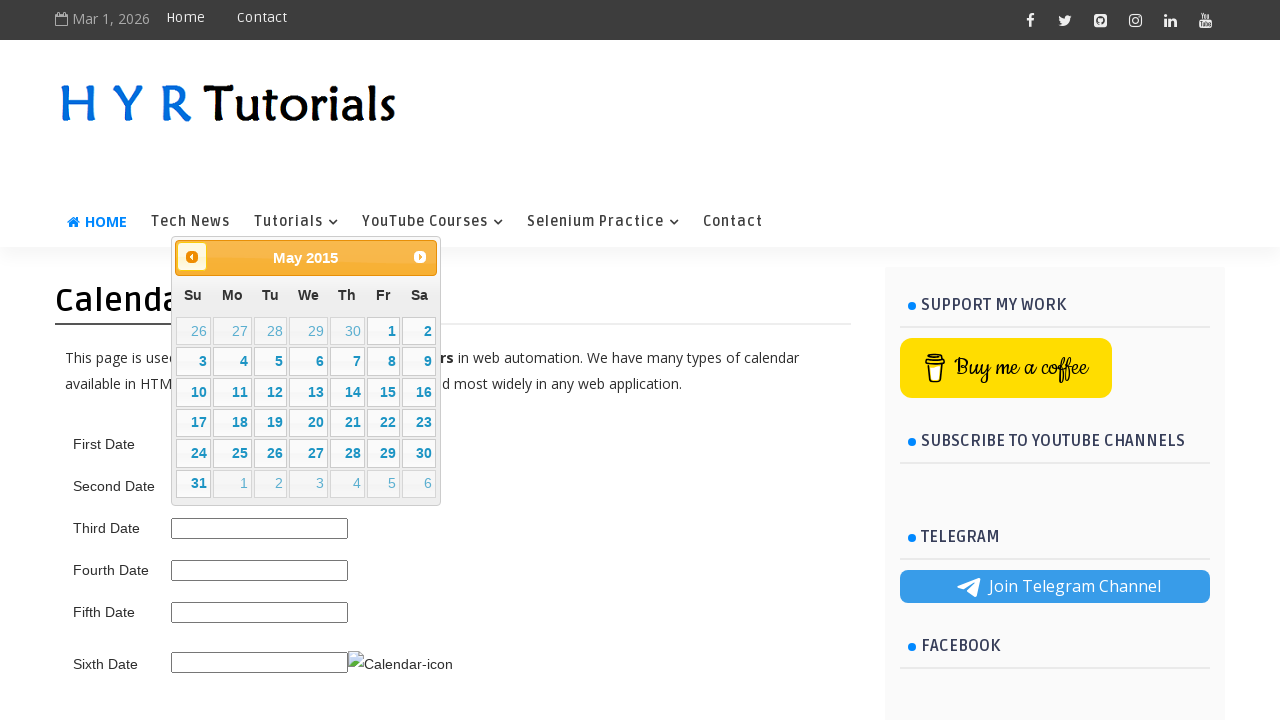

Waited for calendar to update after navigation
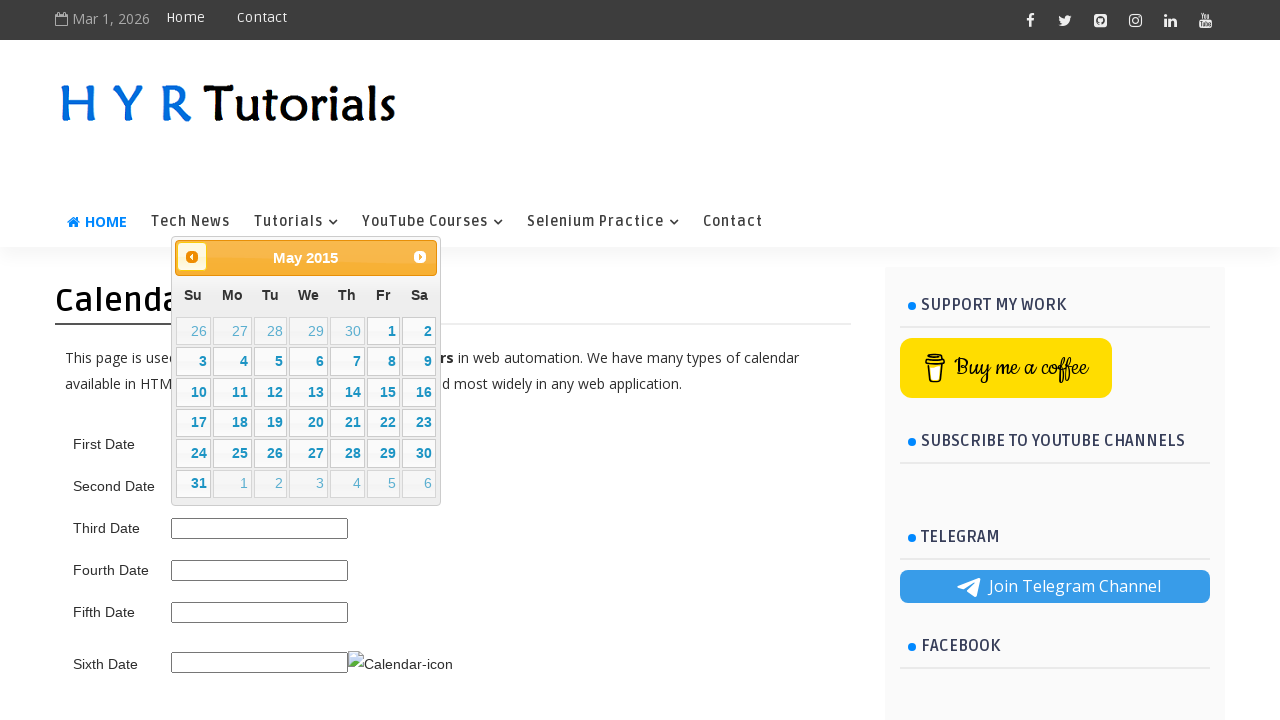

Checked calendar title: May 2015
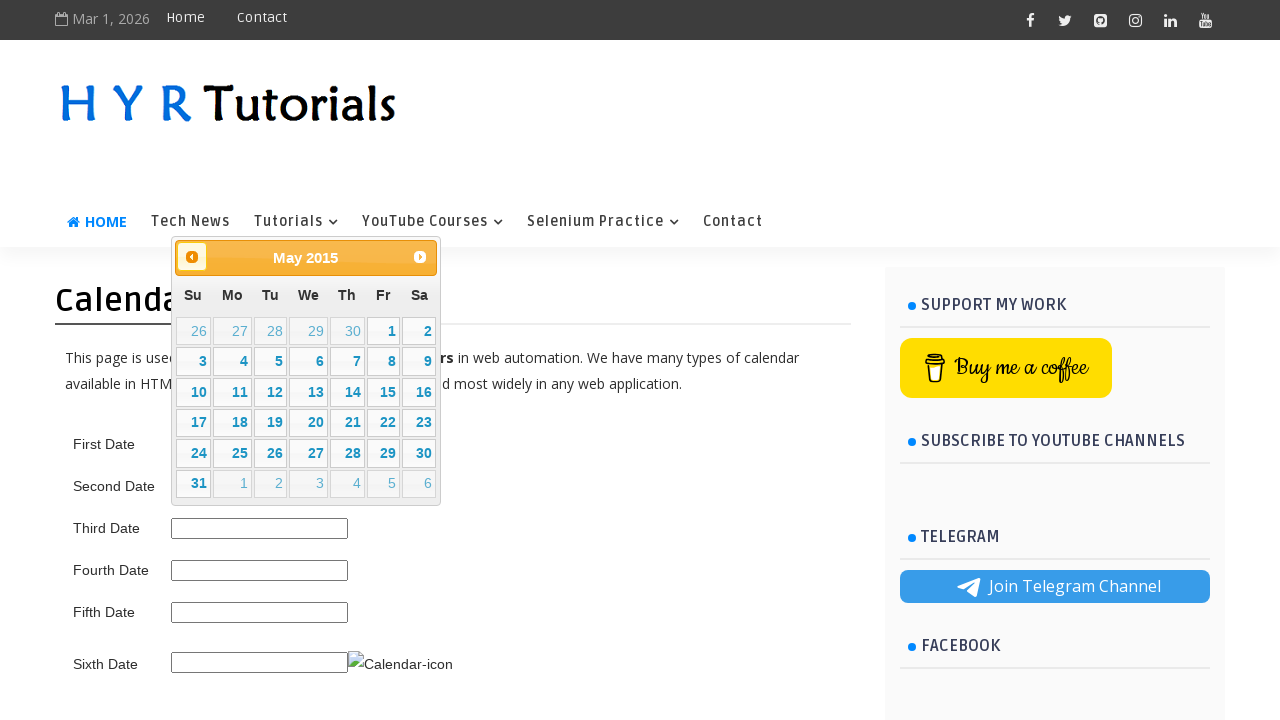

Clicked previous button to navigate to earlier month at (192, 257) on .ui-datepicker-prev
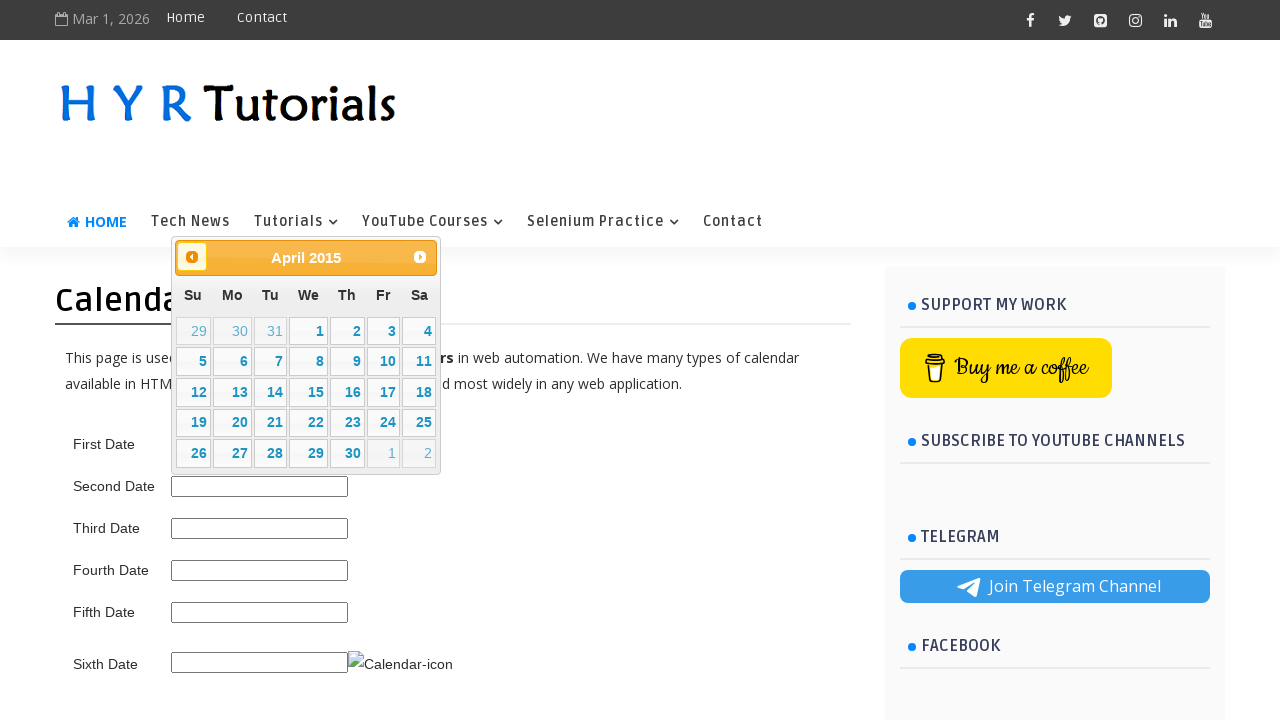

Waited for calendar to update after navigation
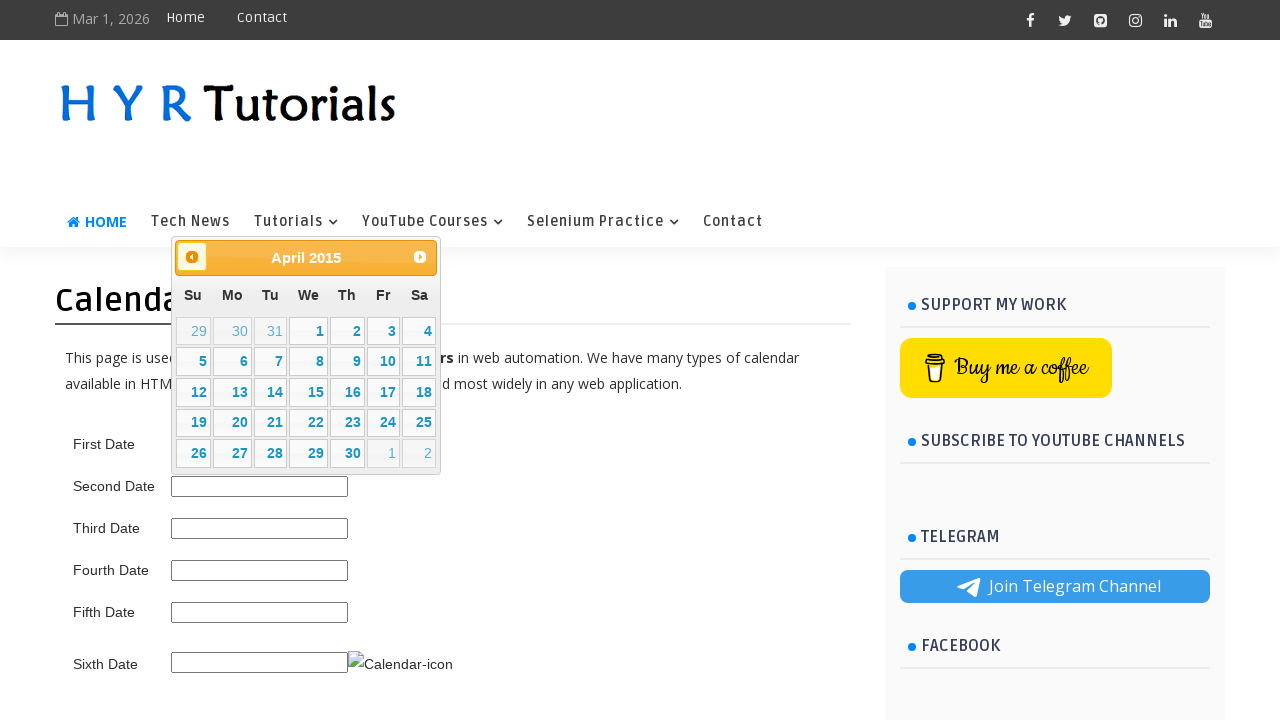

Checked calendar title: April 2015
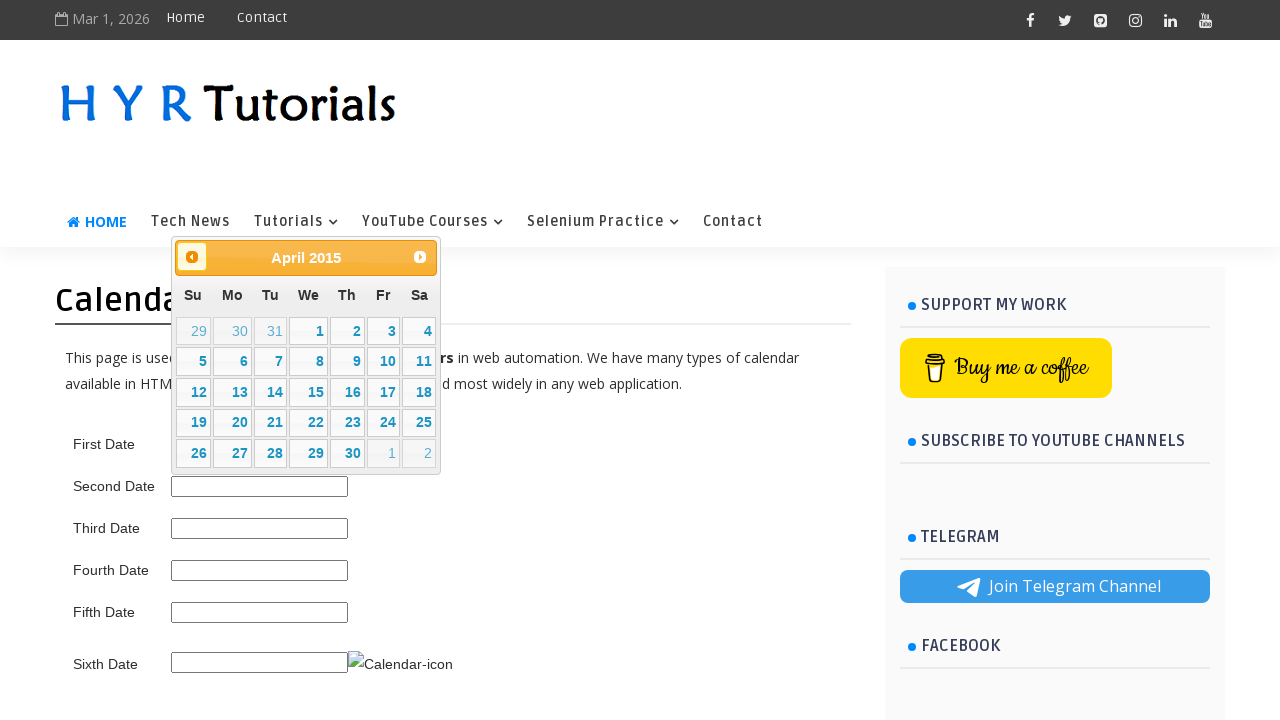

Clicked previous button to navigate to earlier month at (192, 257) on .ui-datepicker-prev
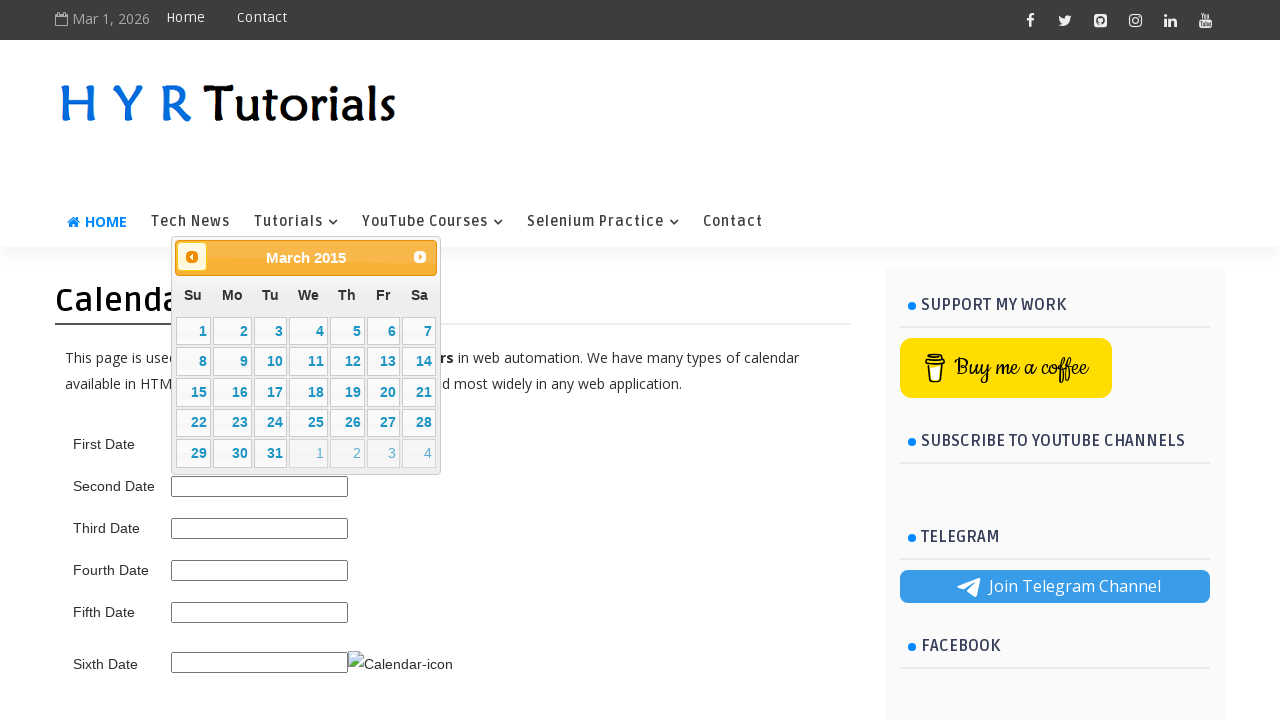

Waited for calendar to update after navigation
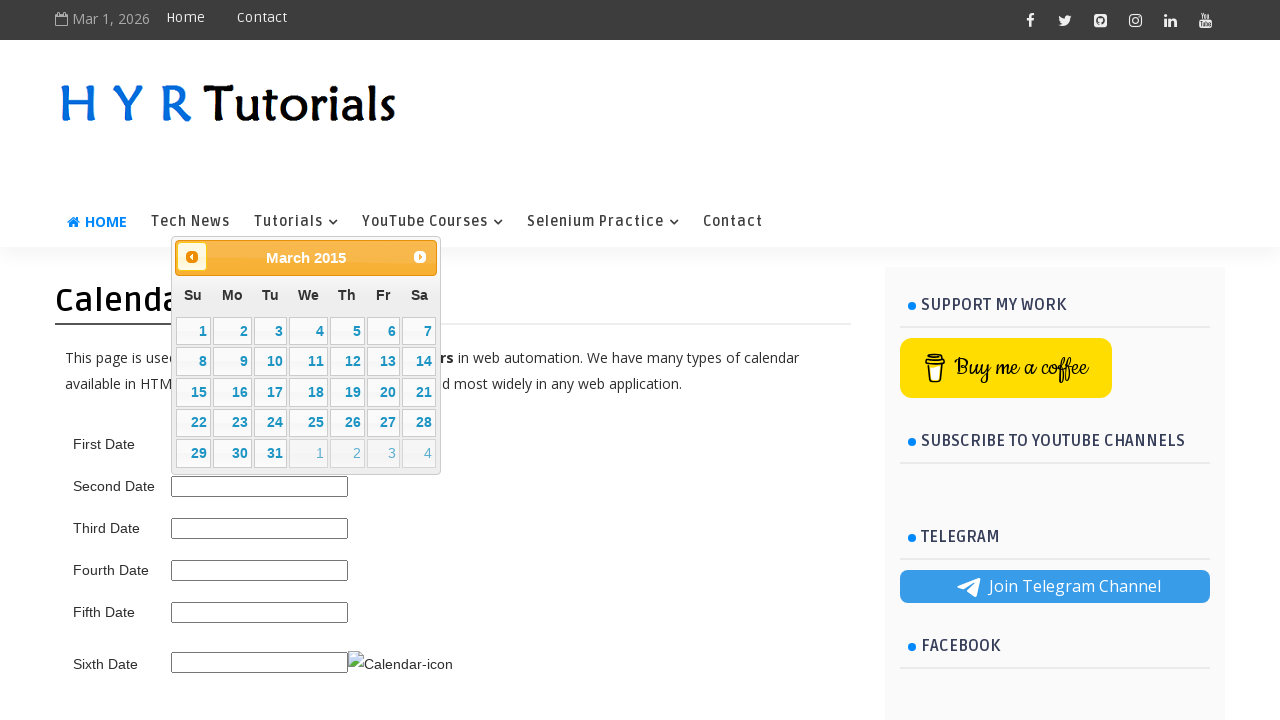

Checked calendar title: March 2015
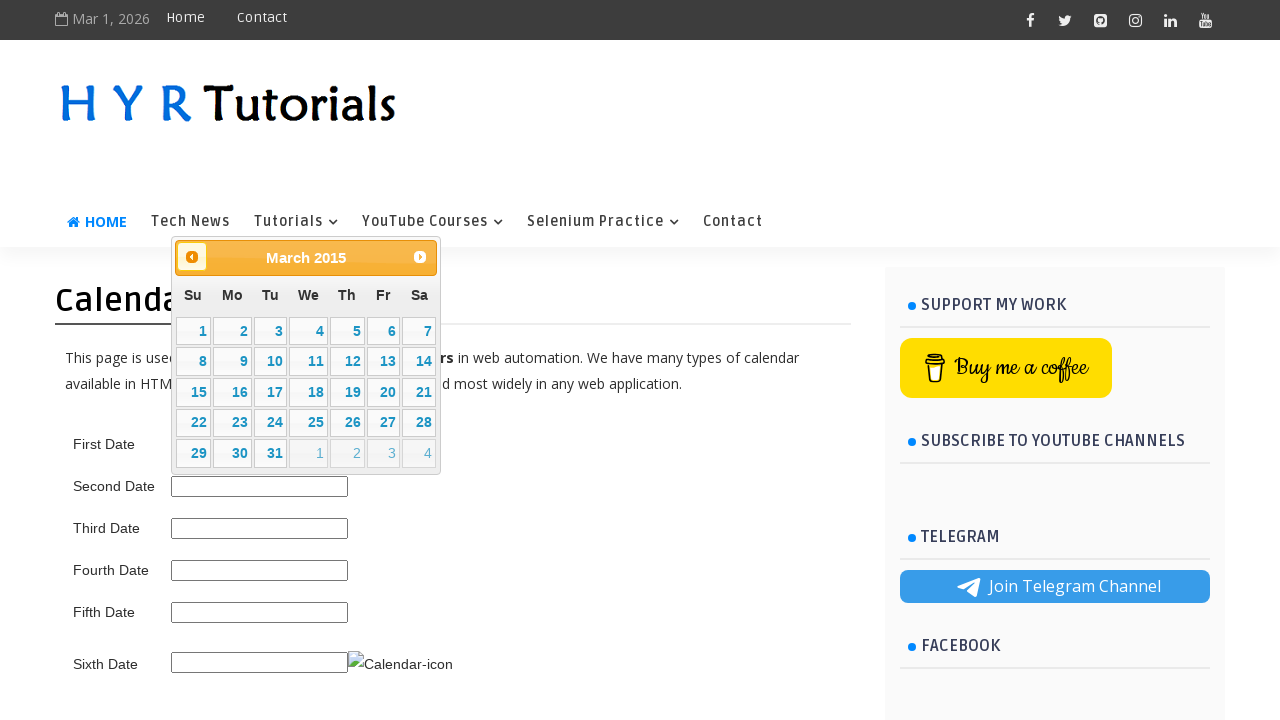

Clicked previous button to navigate to earlier month at (192, 257) on .ui-datepicker-prev
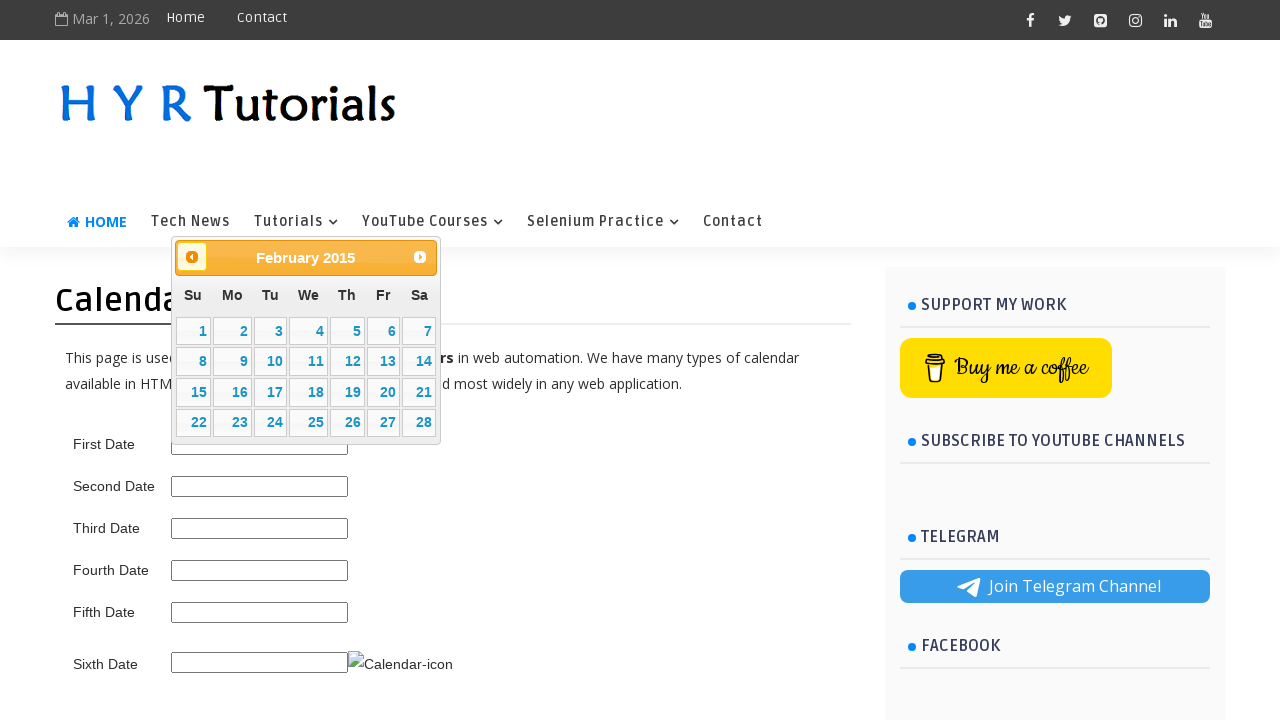

Waited for calendar to update after navigation
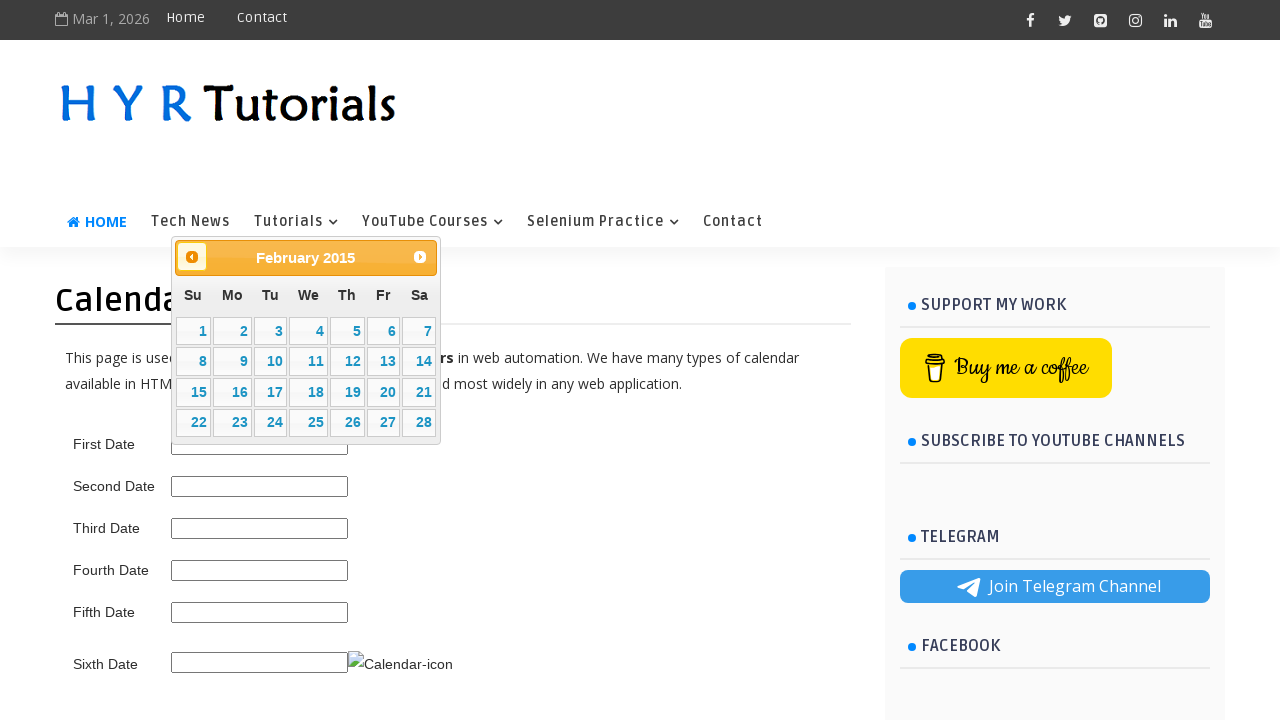

Checked calendar title: February 2015
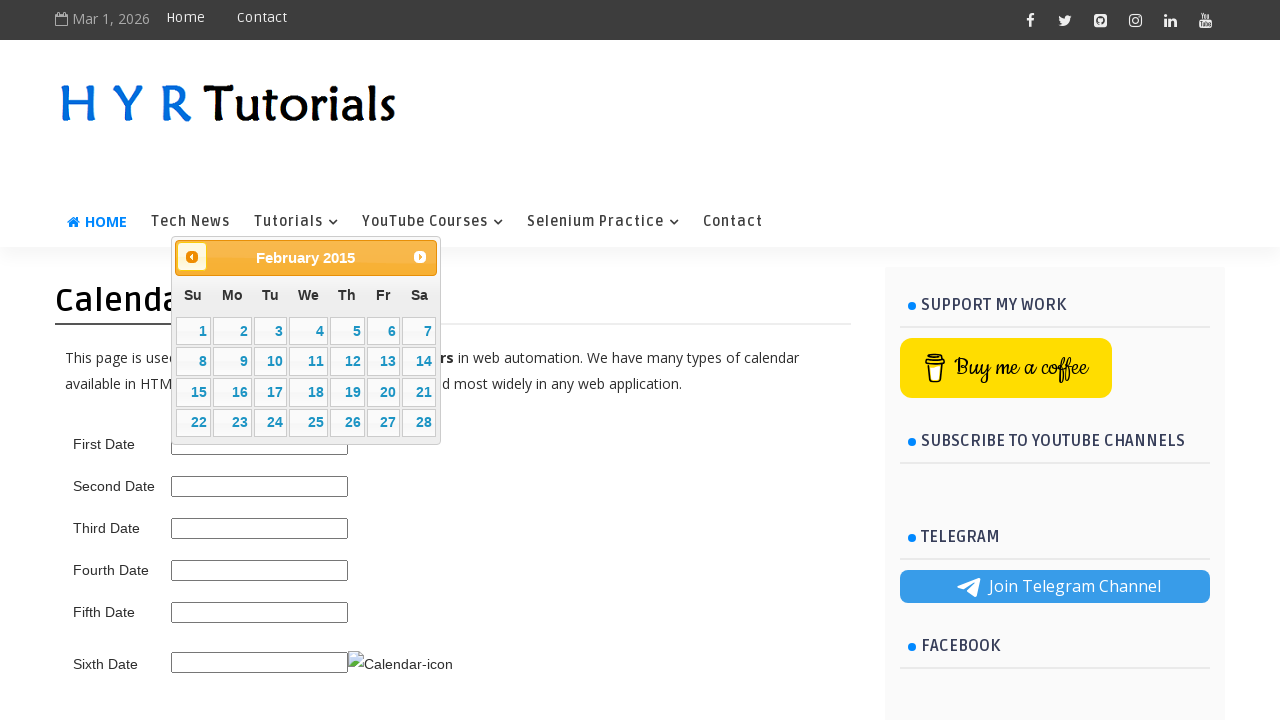

Clicked previous button to navigate to earlier month at (192, 257) on .ui-datepicker-prev
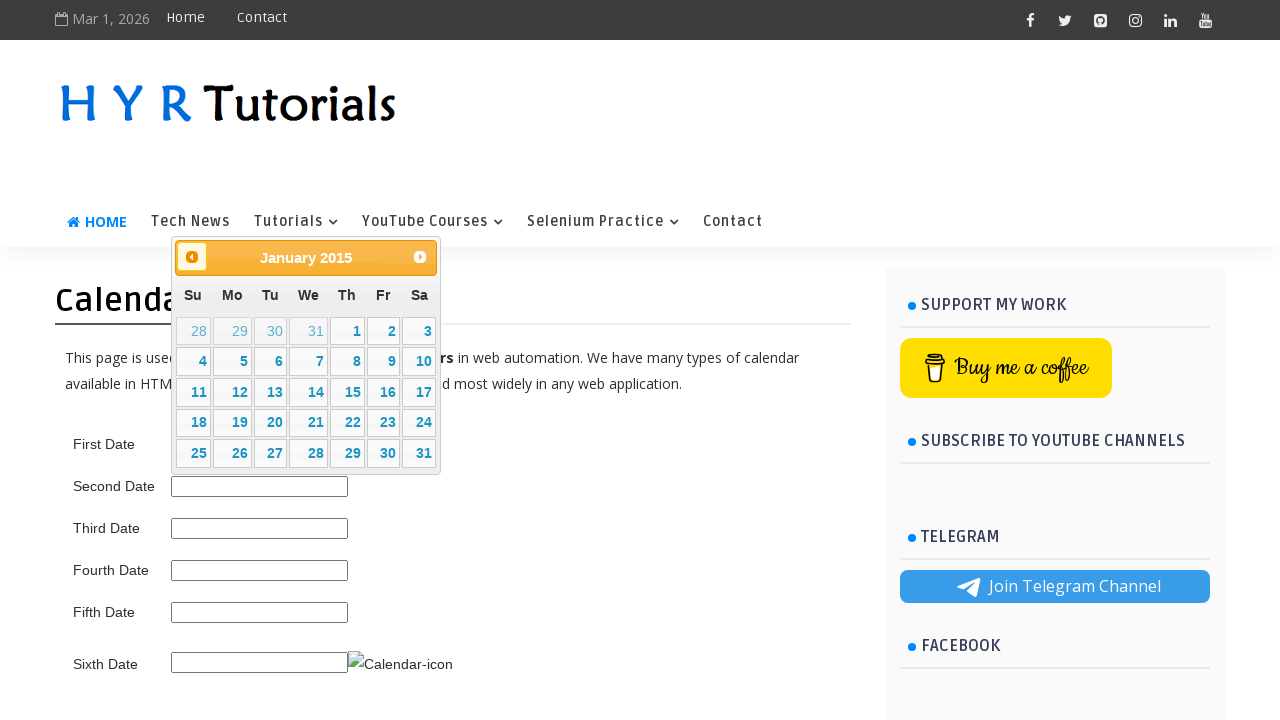

Waited for calendar to update after navigation
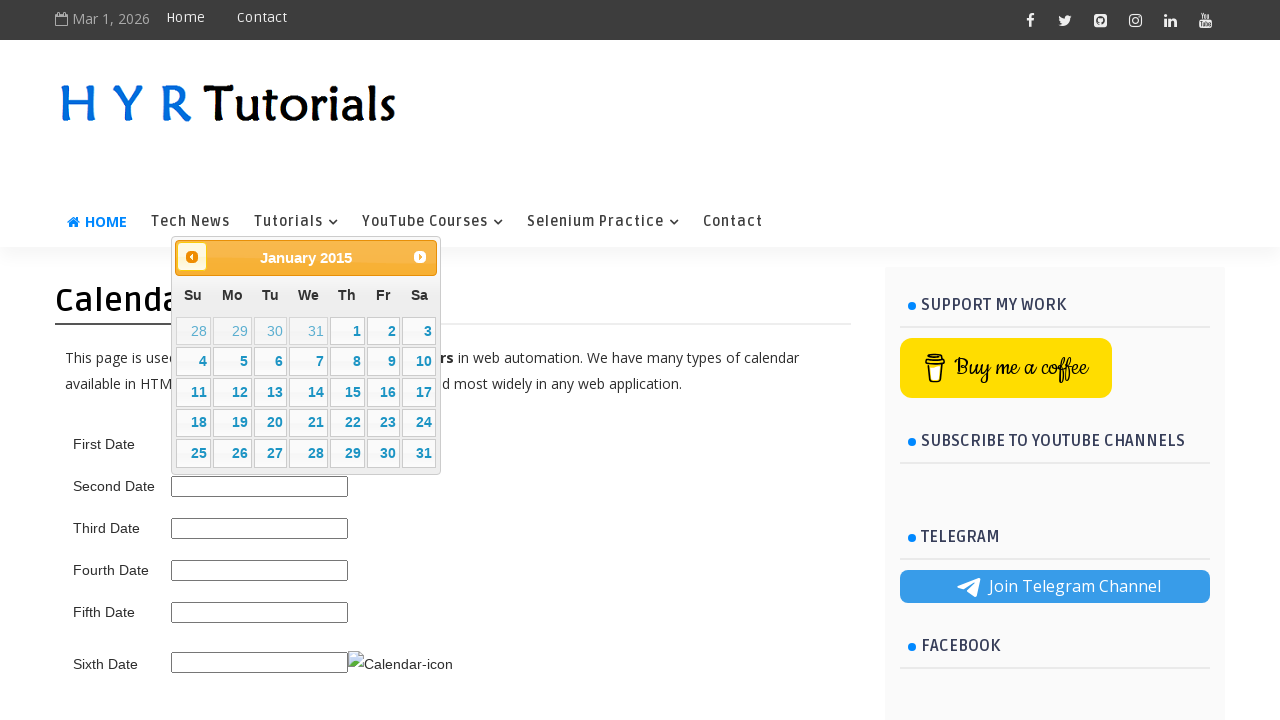

Checked calendar title: January 2015
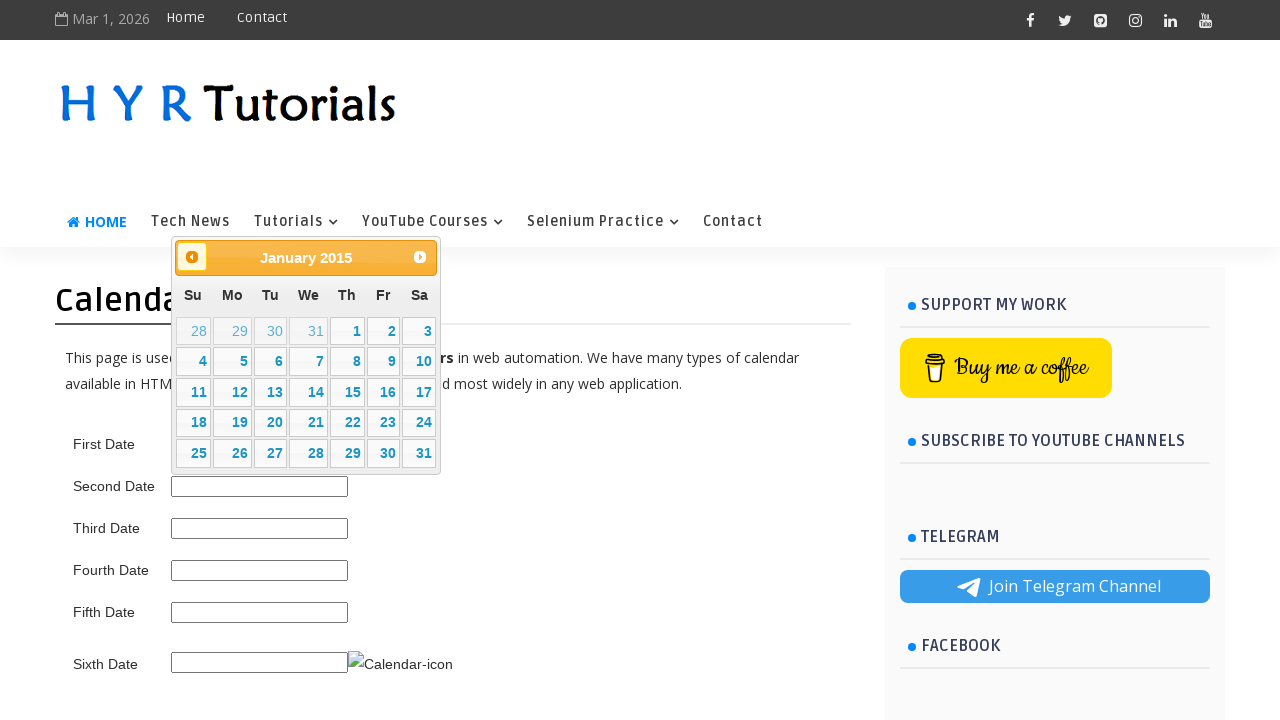

Clicked previous button to navigate to earlier month at (192, 257) on .ui-datepicker-prev
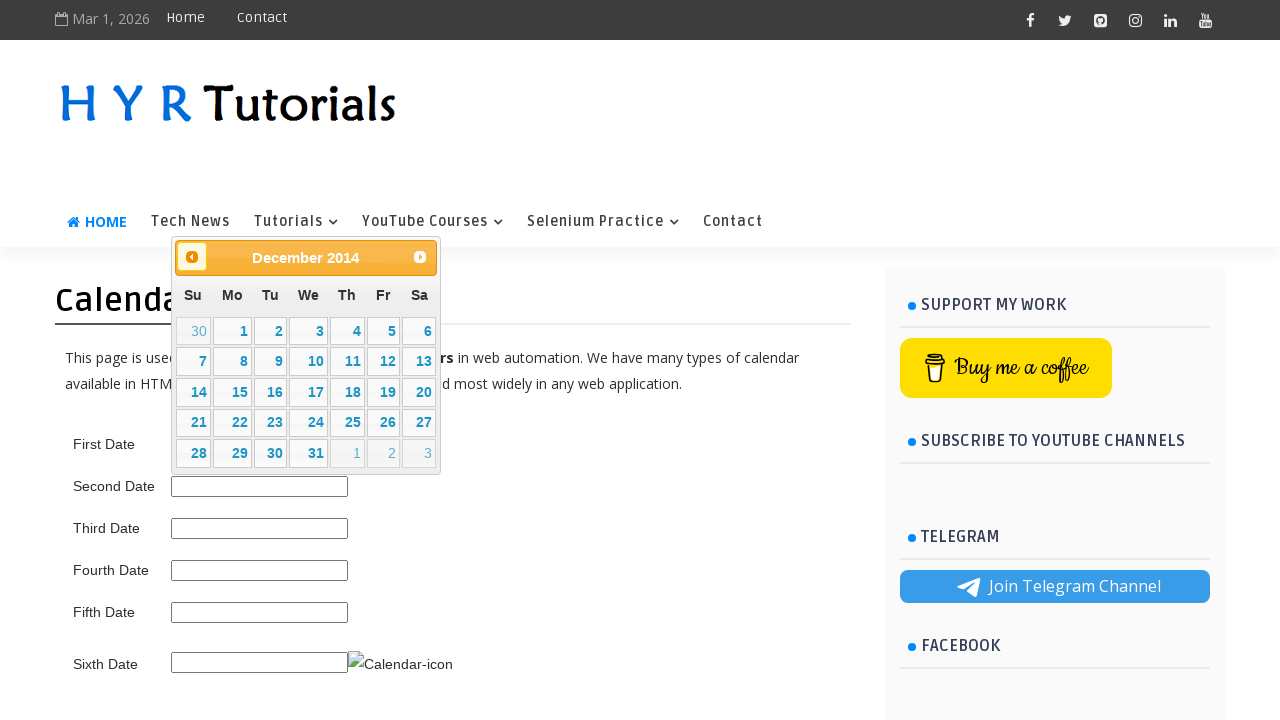

Waited for calendar to update after navigation
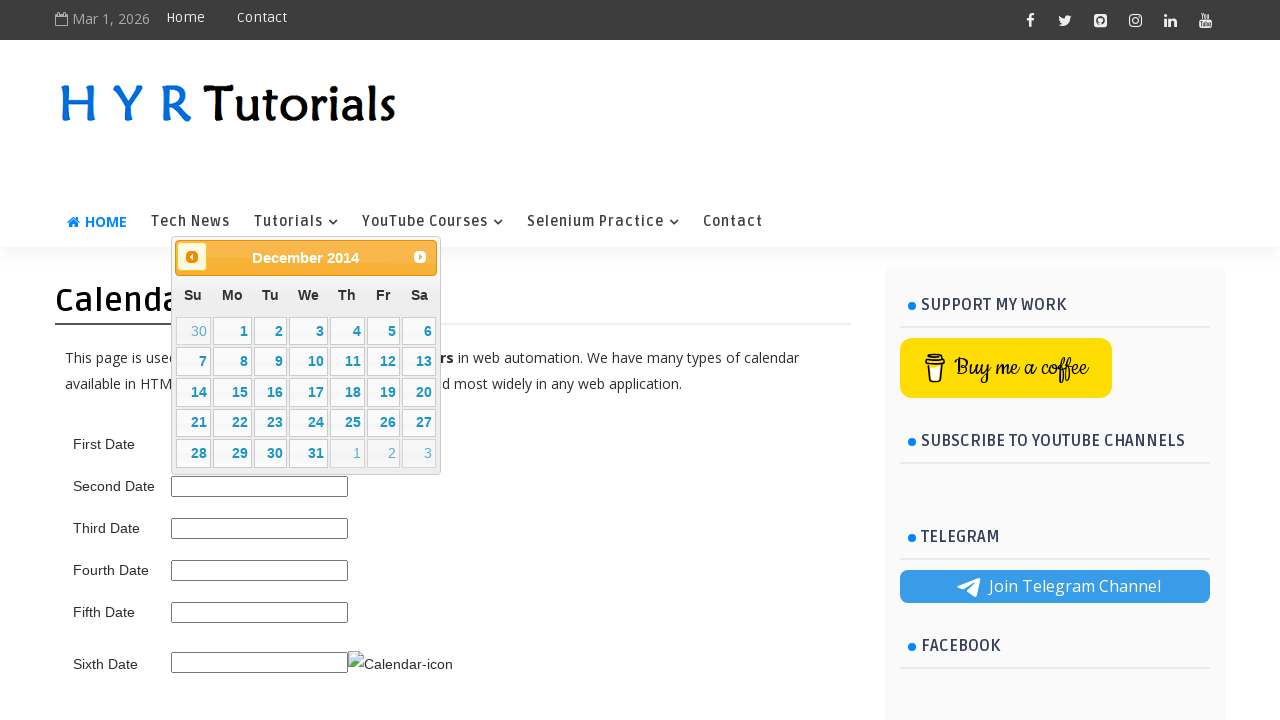

Checked calendar title: December 2014
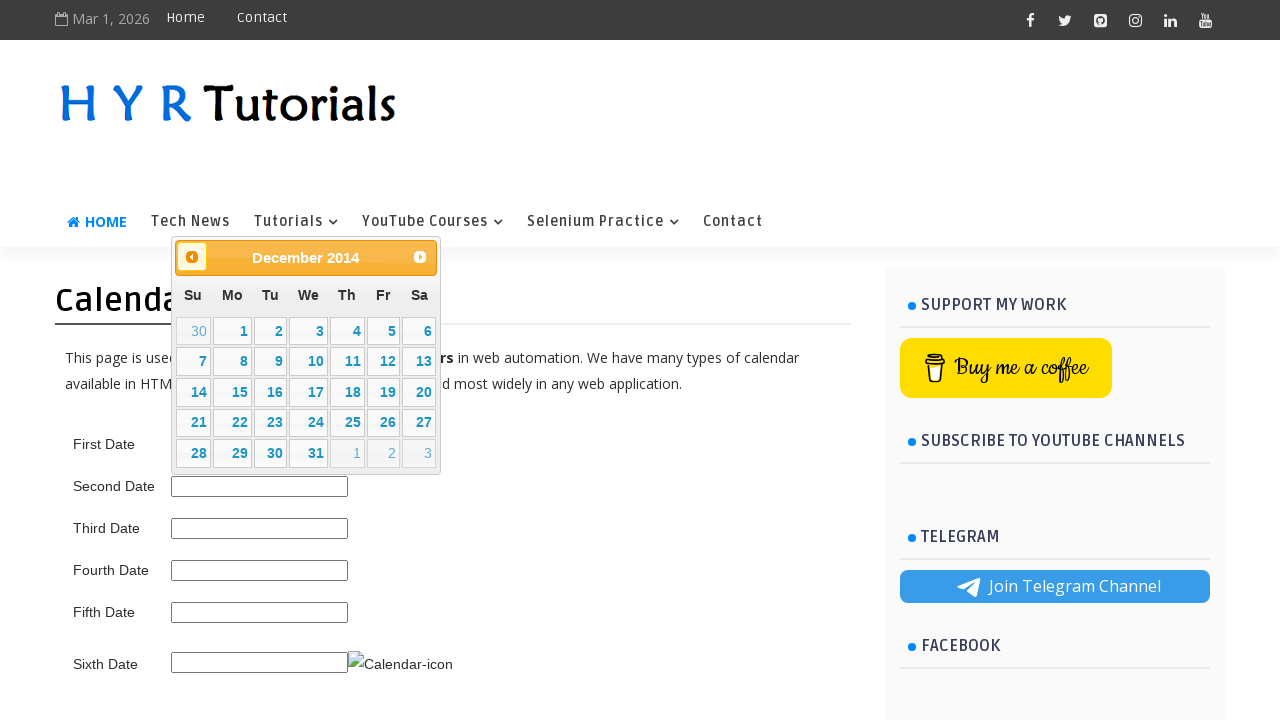

Clicked previous button to navigate to earlier month at (192, 257) on .ui-datepicker-prev
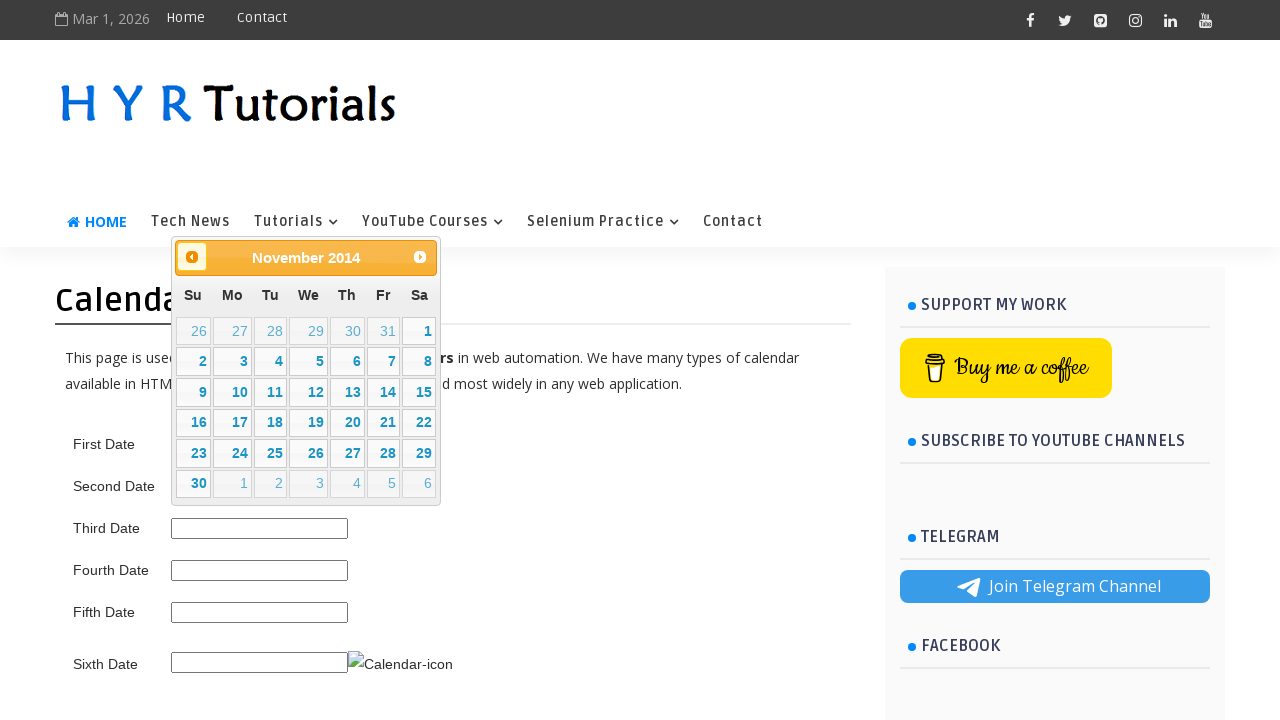

Waited for calendar to update after navigation
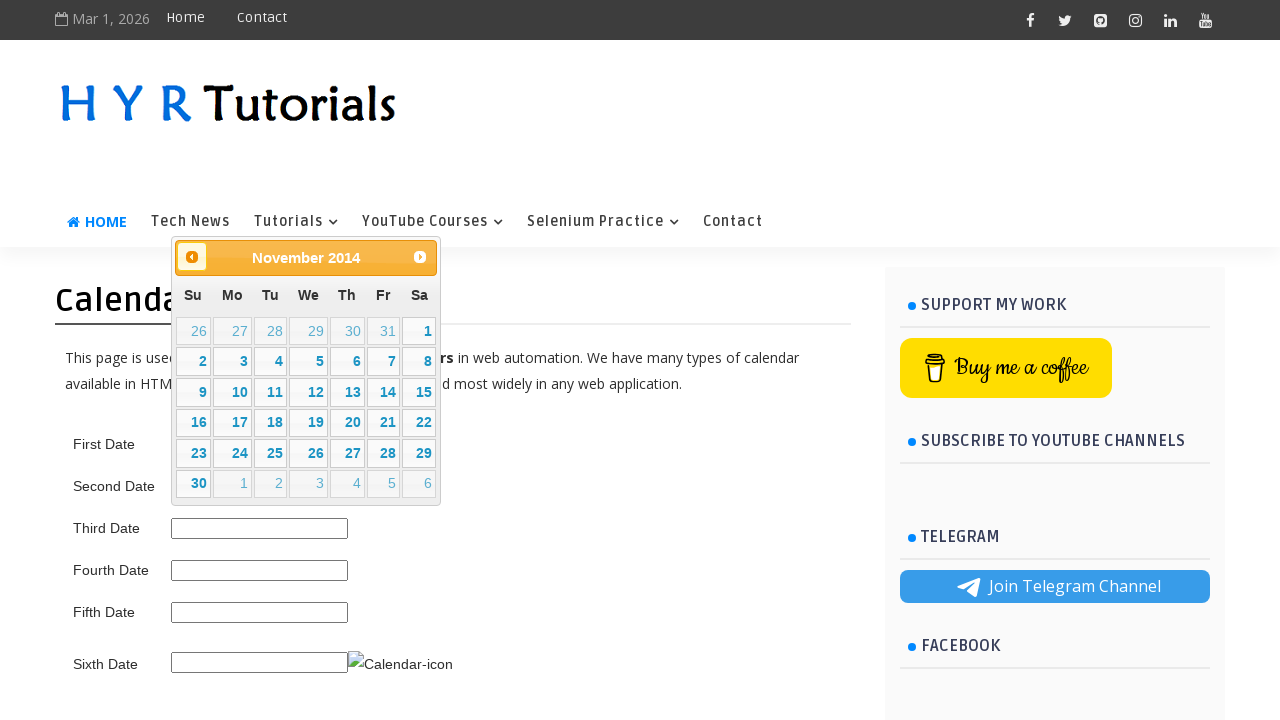

Checked calendar title: November 2014
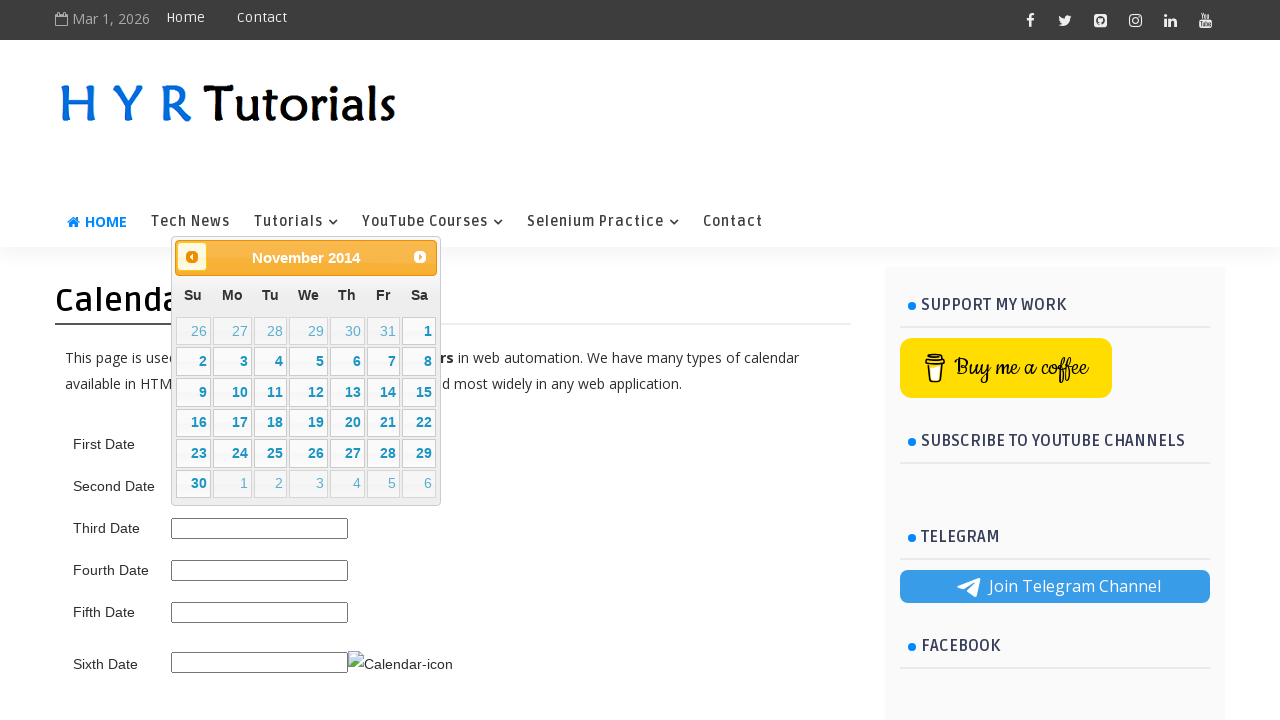

Clicked previous button to navigate to earlier month at (192, 257) on .ui-datepicker-prev
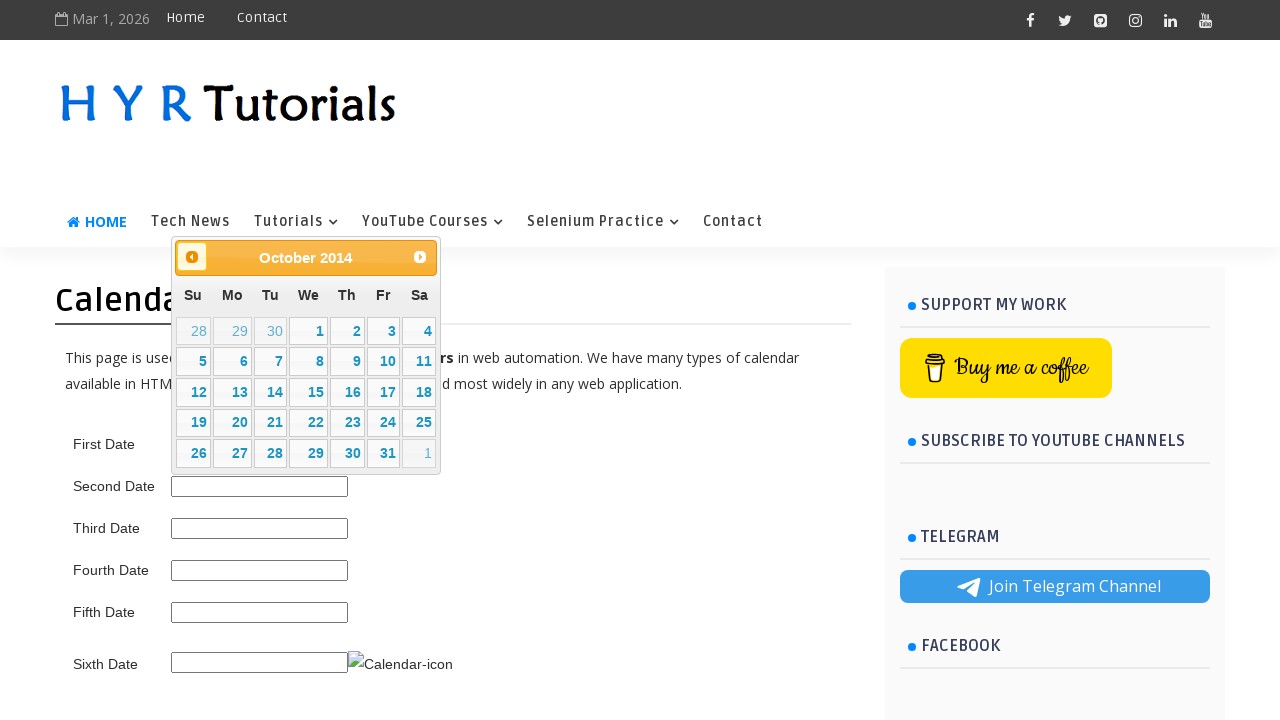

Waited for calendar to update after navigation
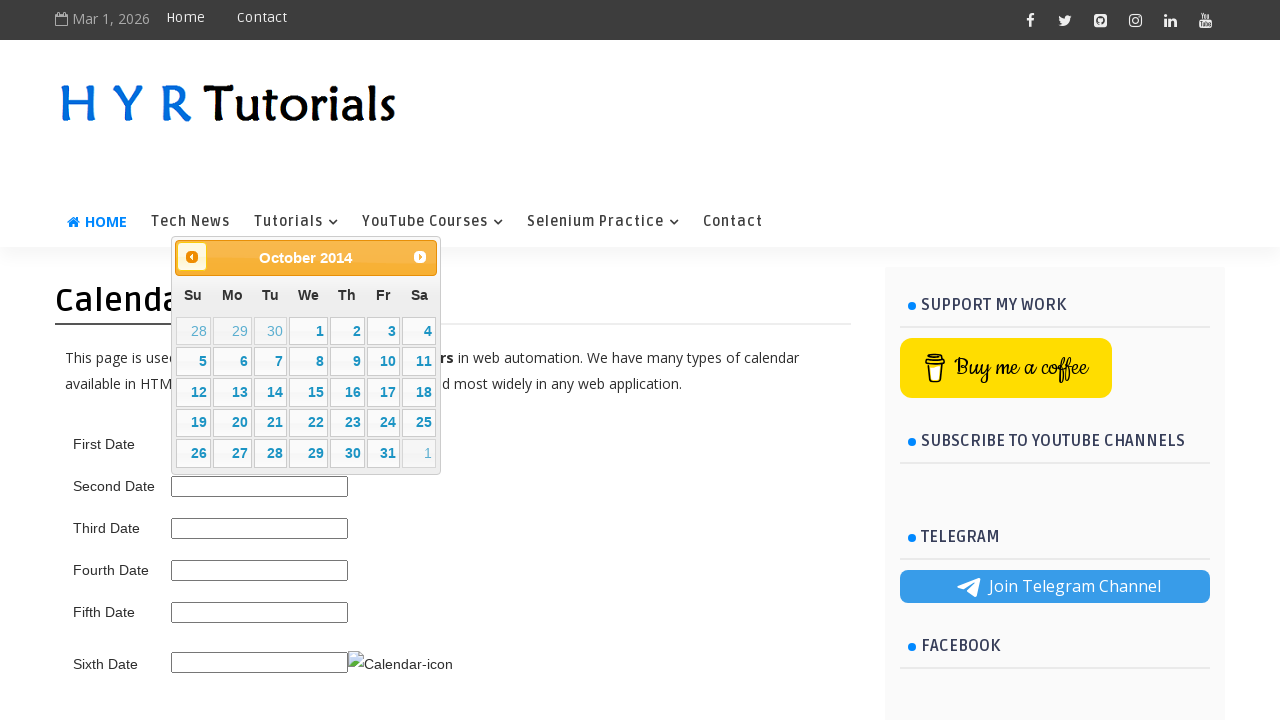

Checked calendar title: October 2014
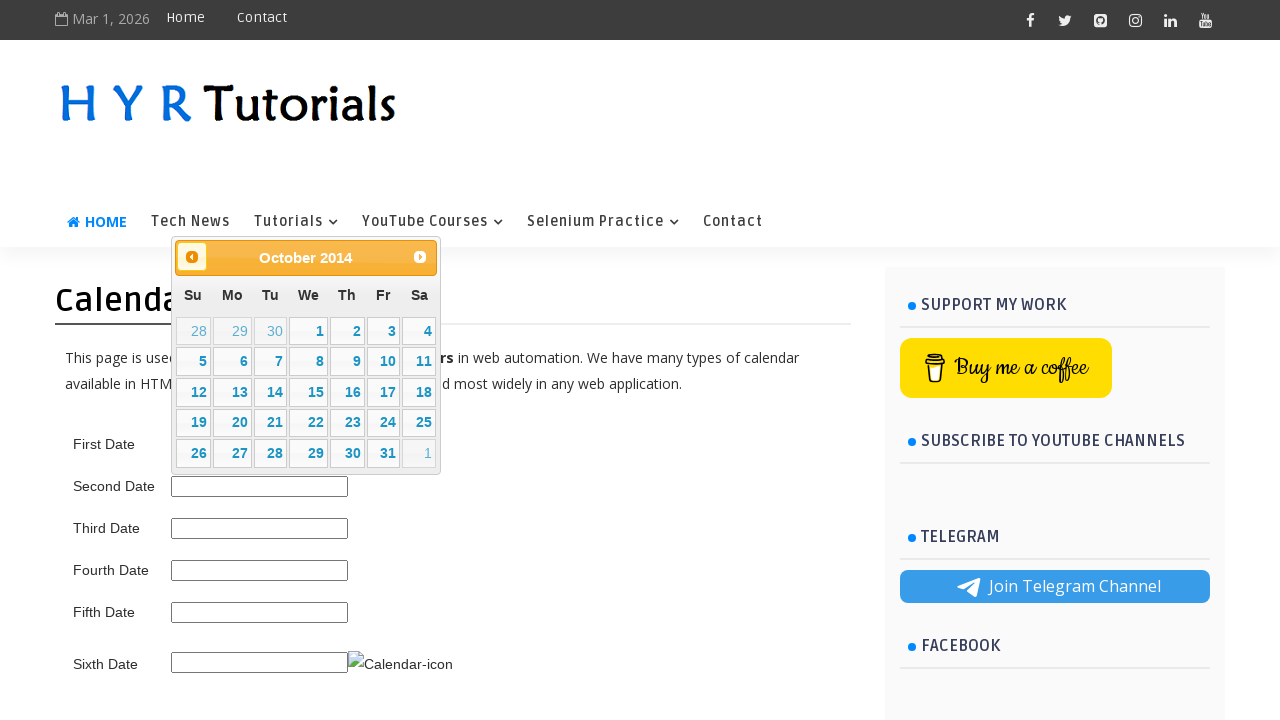

Clicked previous button to navigate to earlier month at (192, 257) on .ui-datepicker-prev
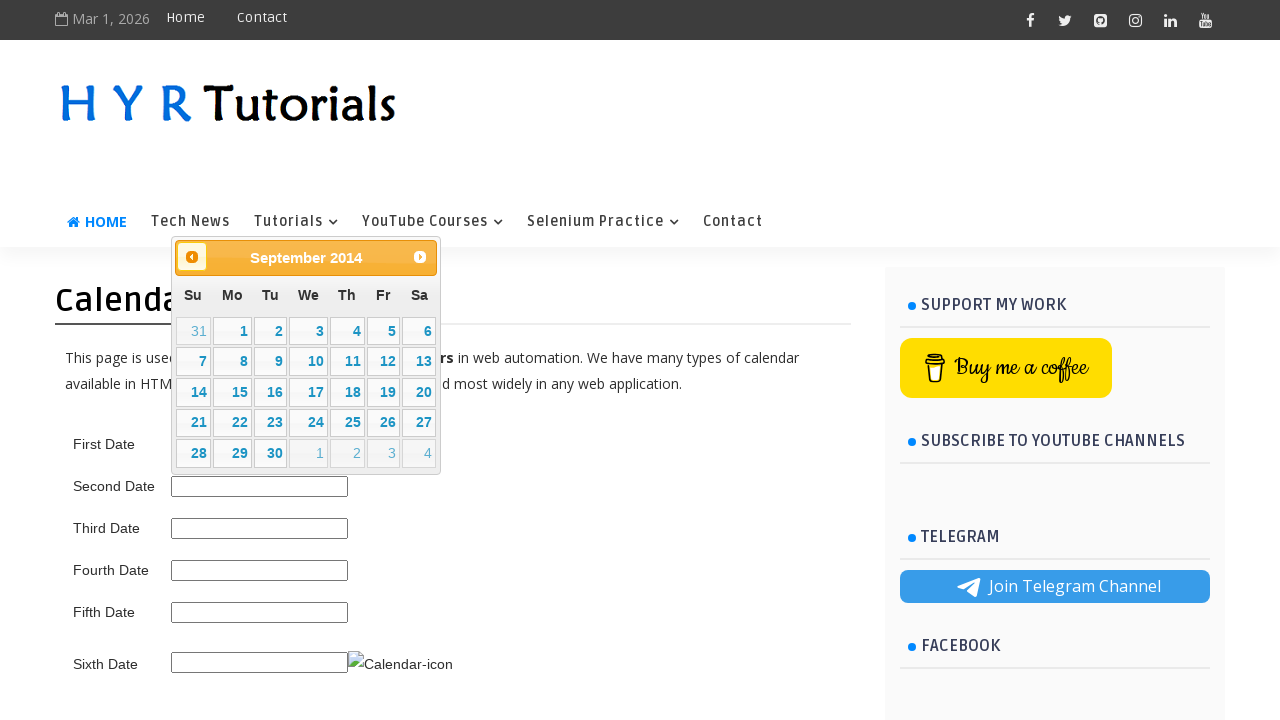

Waited for calendar to update after navigation
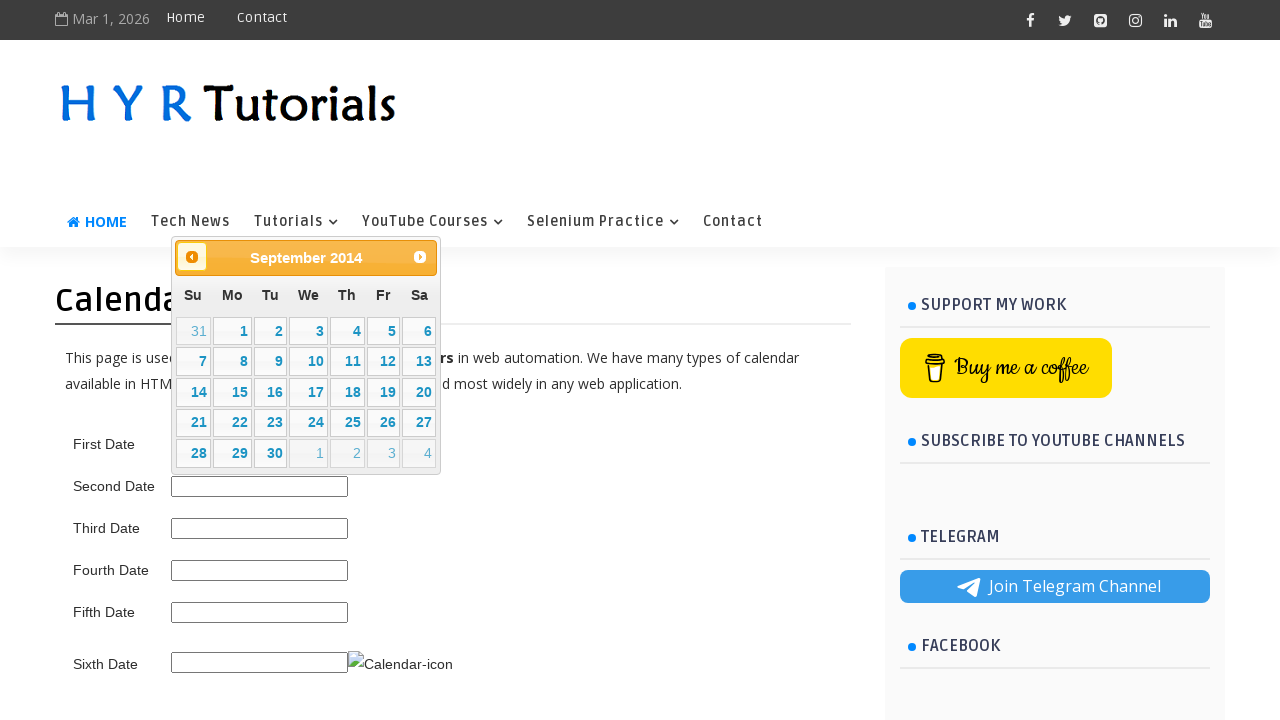

Checked calendar title: September 2014
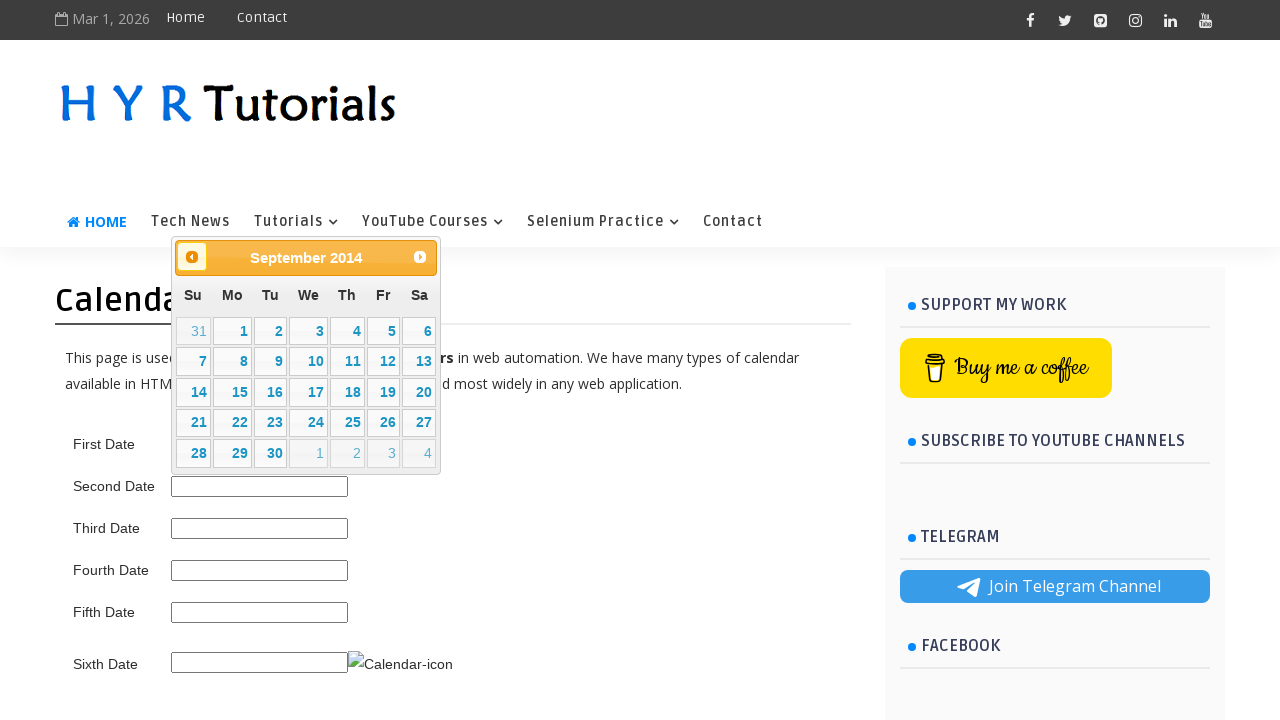

Clicked previous button to navigate to earlier month at (192, 257) on .ui-datepicker-prev
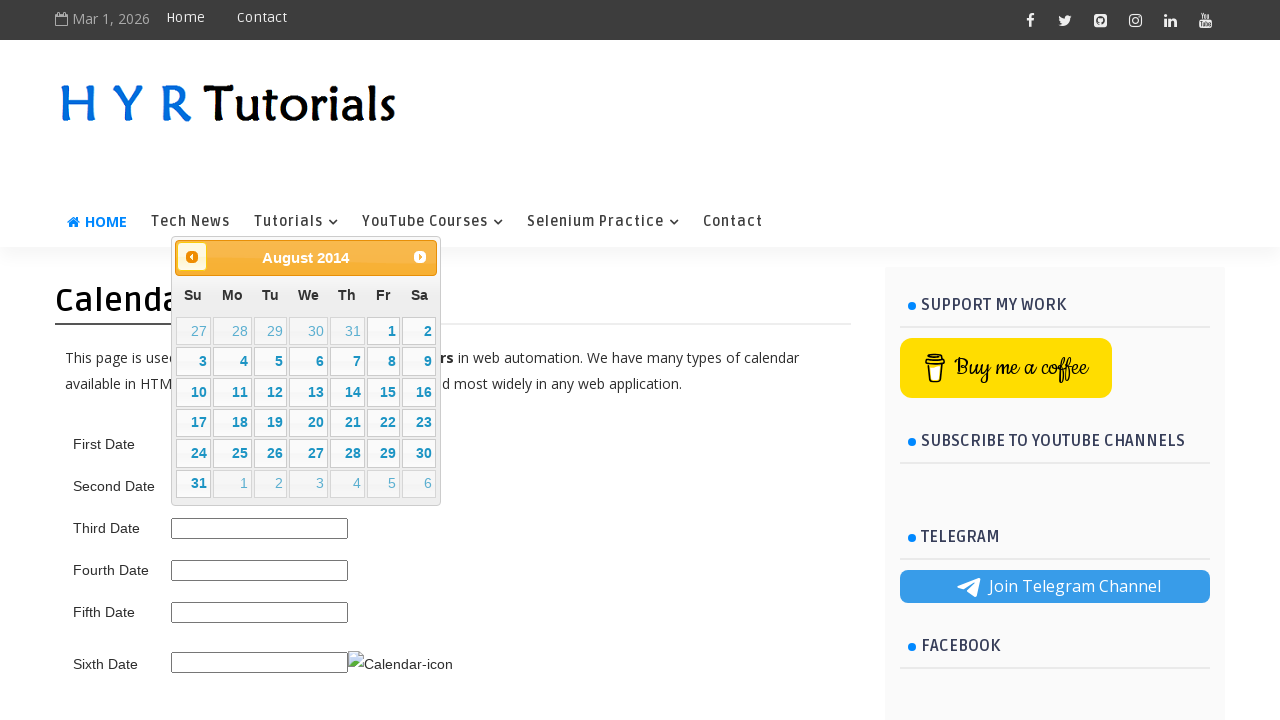

Waited for calendar to update after navigation
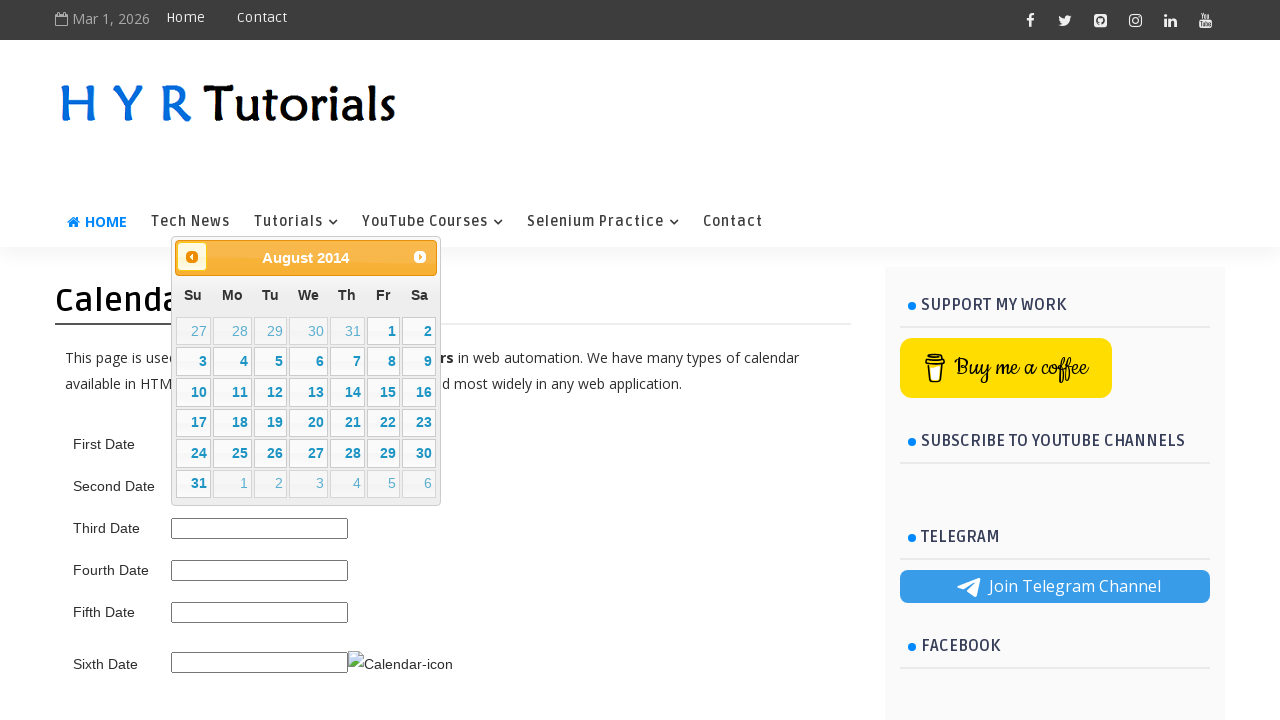

Checked calendar title: August 2014
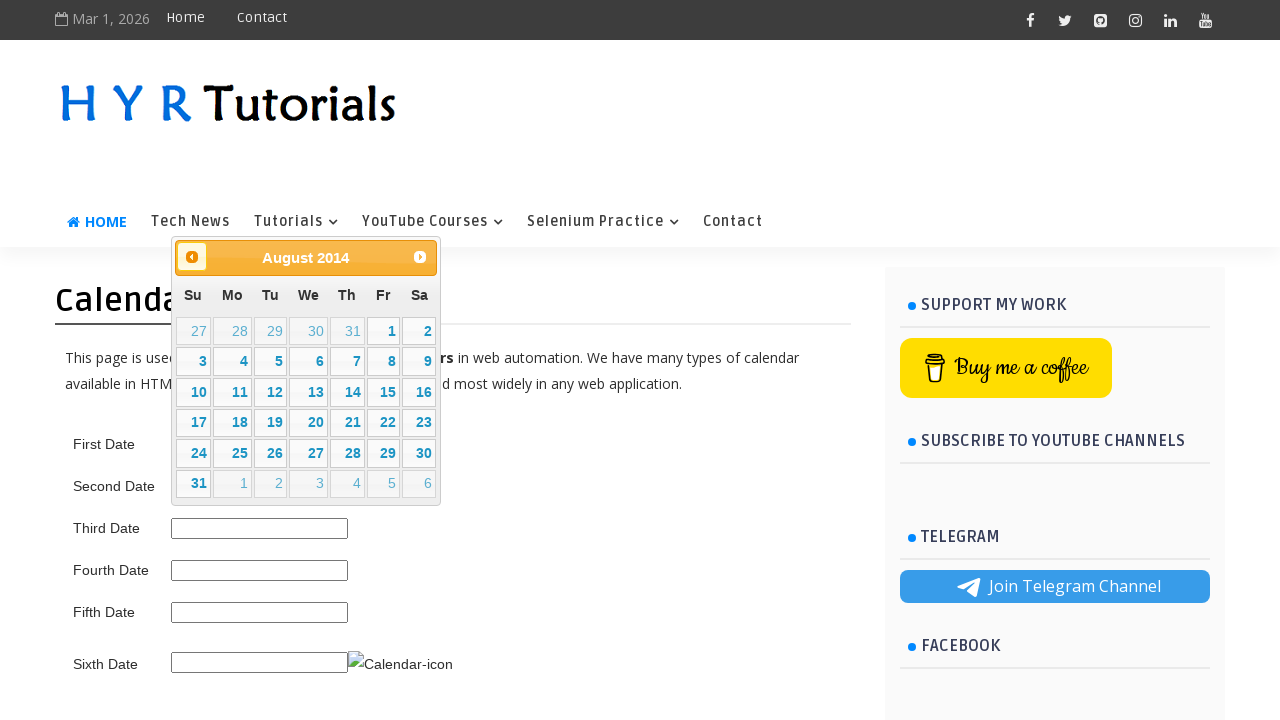

Clicked previous button to navigate to earlier month at (192, 257) on .ui-datepicker-prev
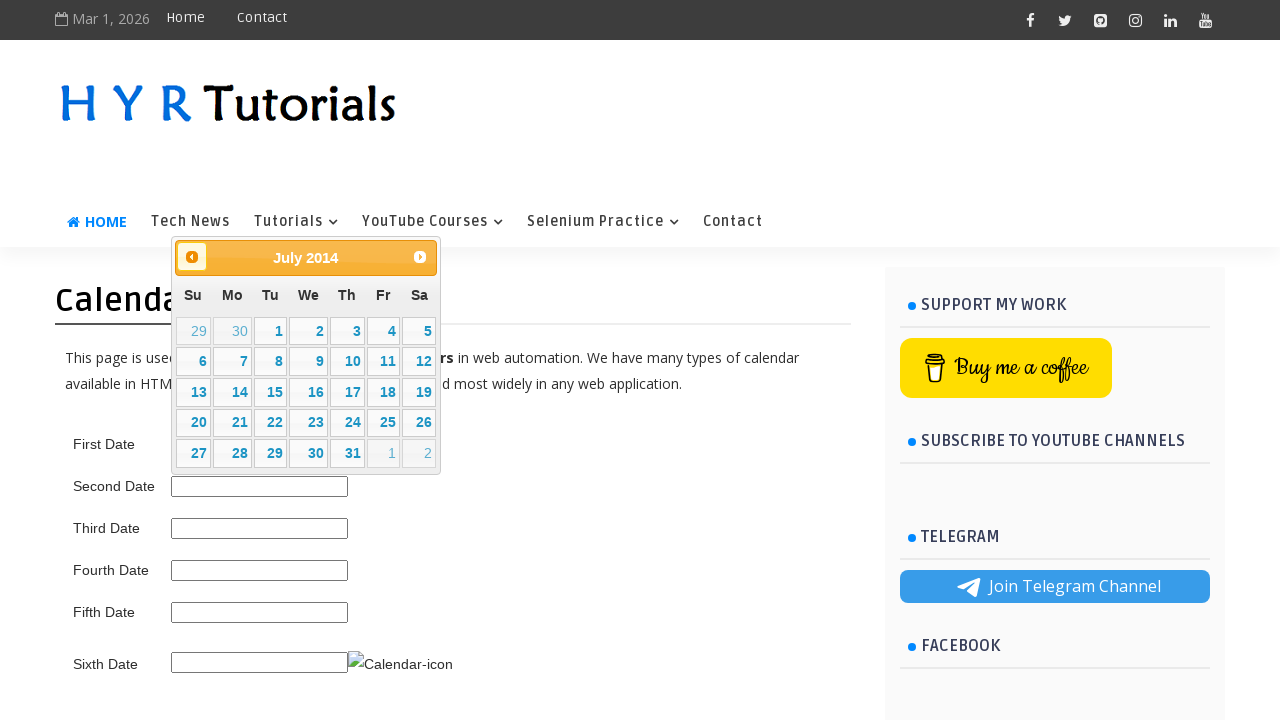

Waited for calendar to update after navigation
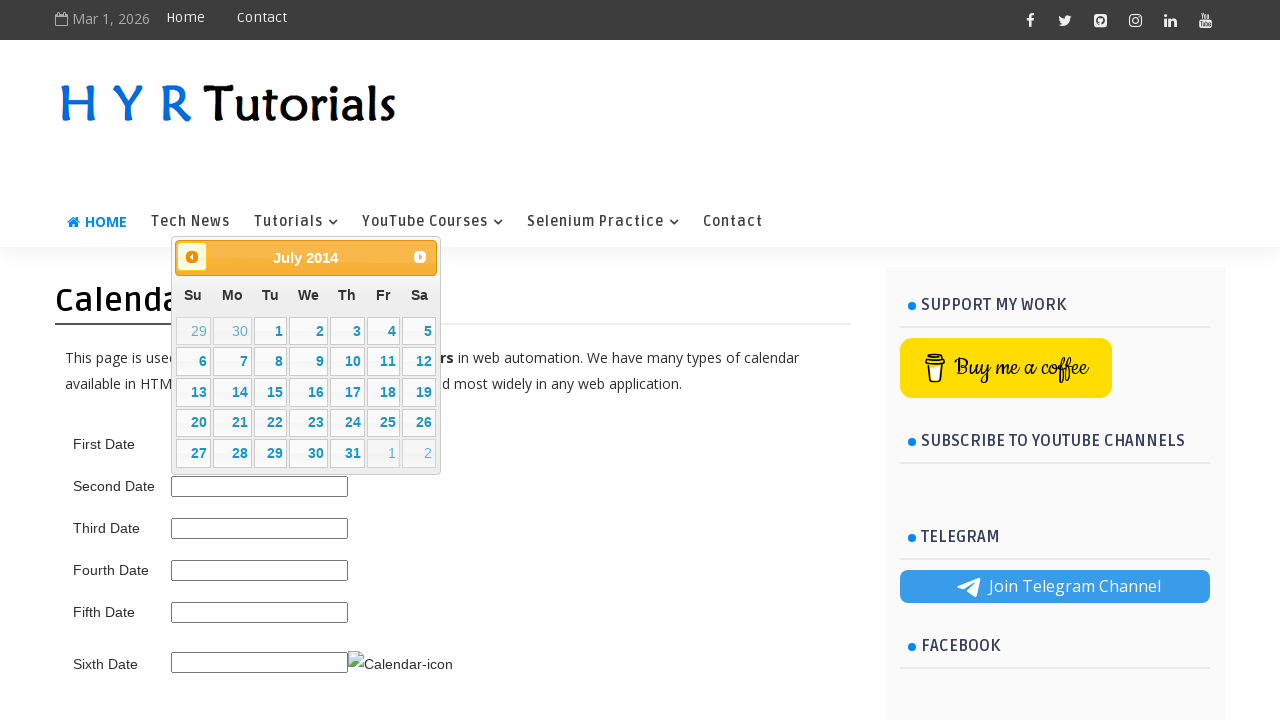

Checked calendar title: July 2014
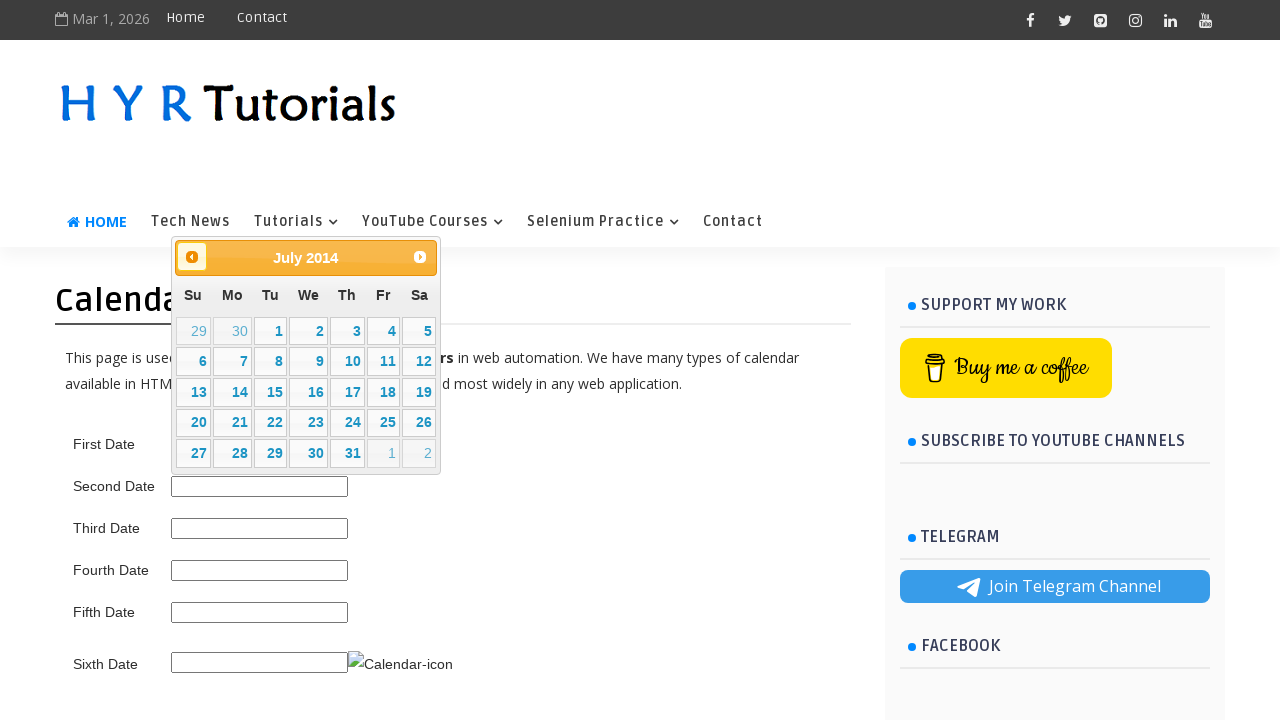

Clicked previous button to navigate to earlier month at (192, 257) on .ui-datepicker-prev
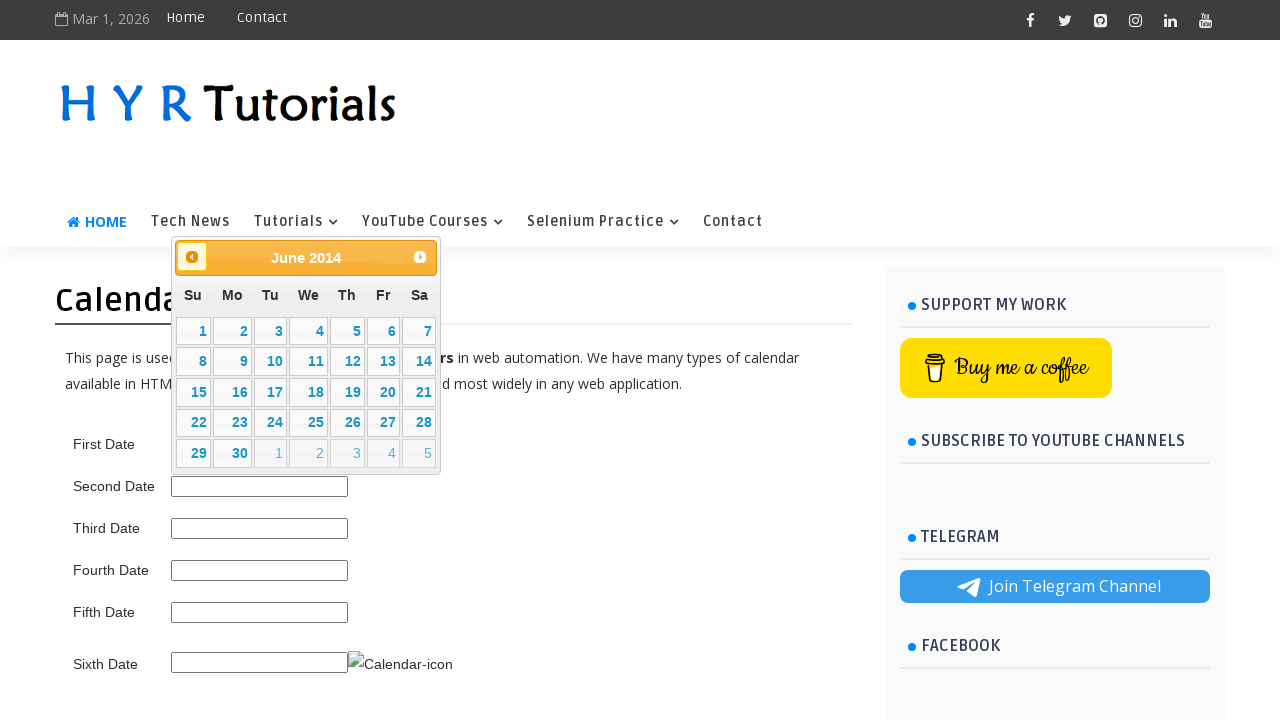

Waited for calendar to update after navigation
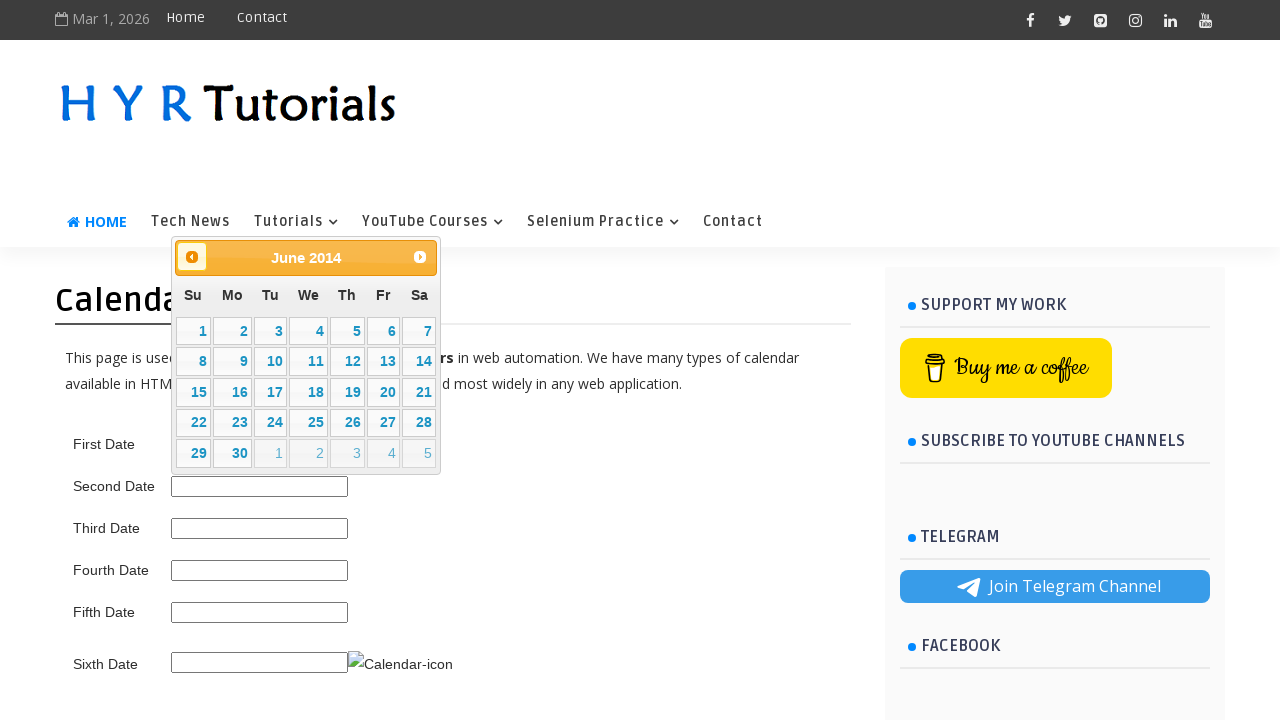

Checked calendar title: June 2014
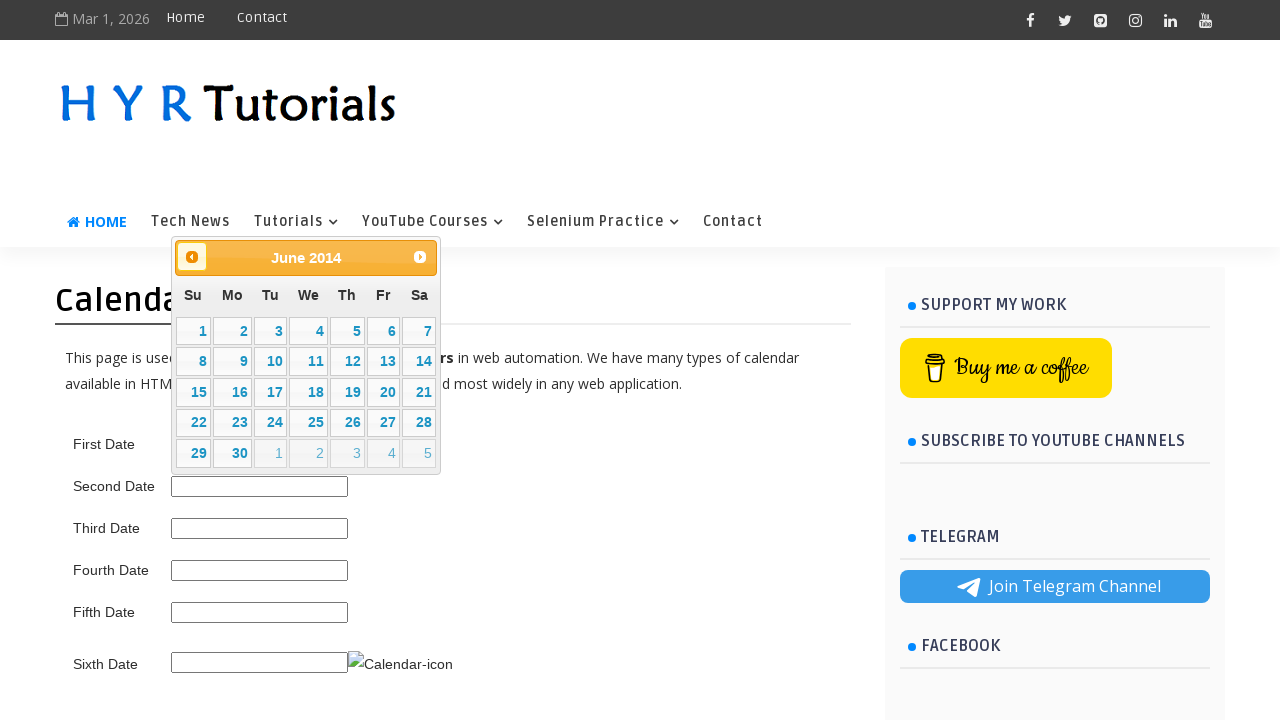

Clicked previous button to navigate to earlier month at (192, 257) on .ui-datepicker-prev
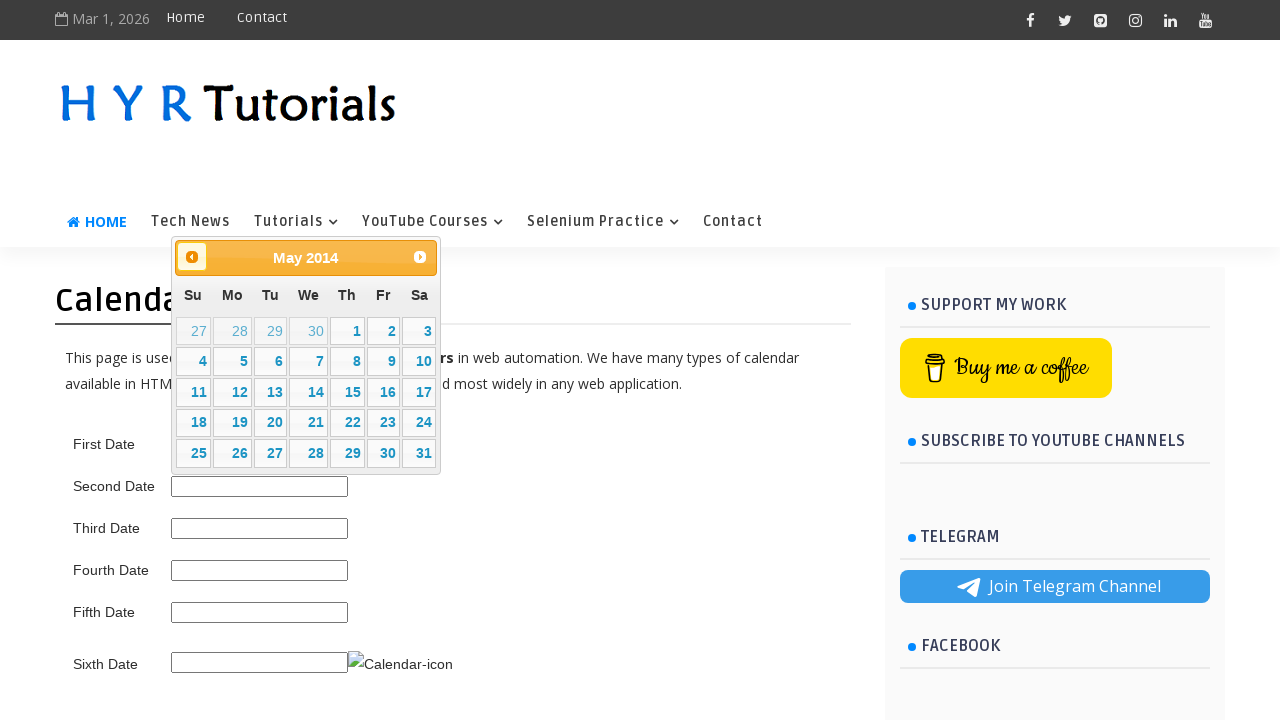

Waited for calendar to update after navigation
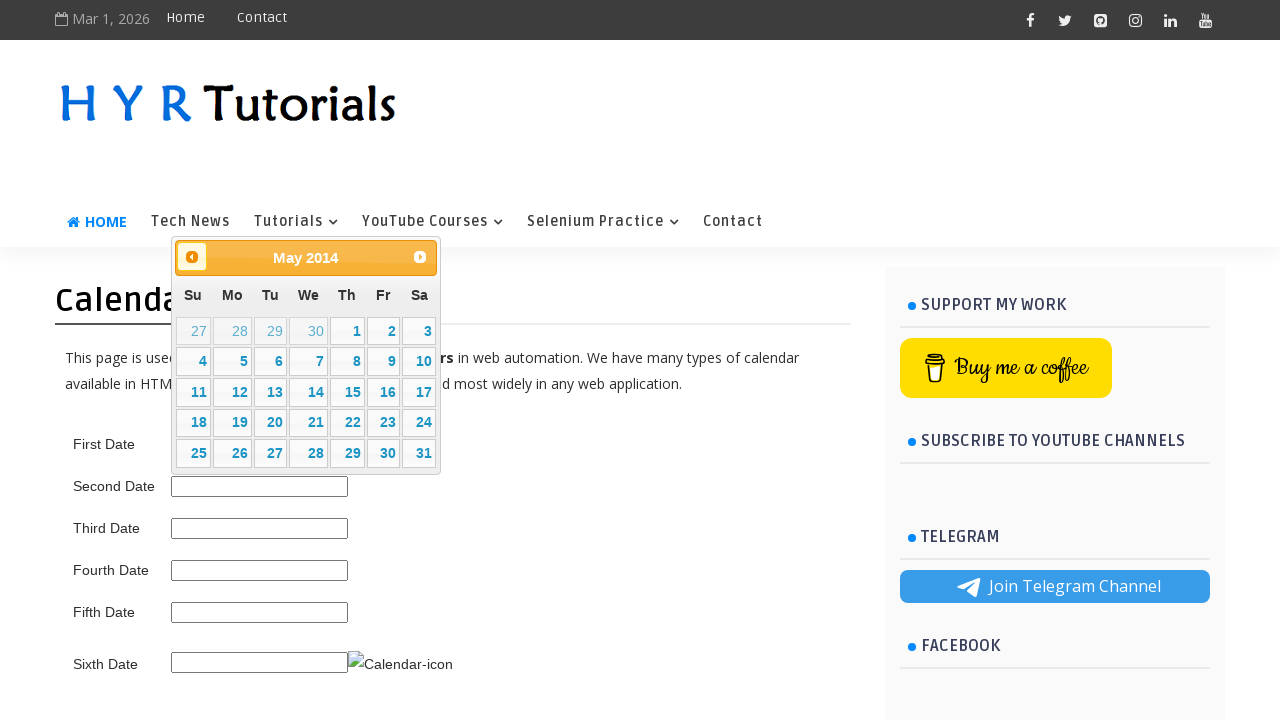

Checked calendar title: May 2014
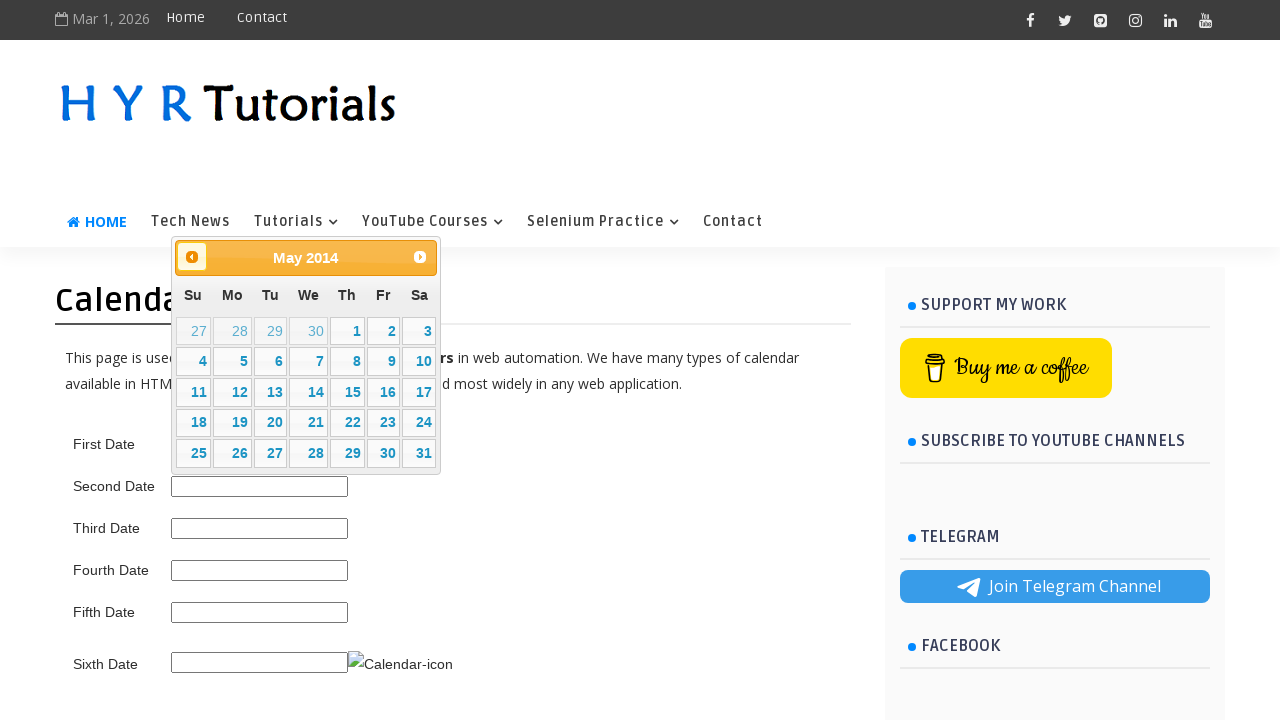

Clicked previous button to navigate to earlier month at (192, 257) on .ui-datepicker-prev
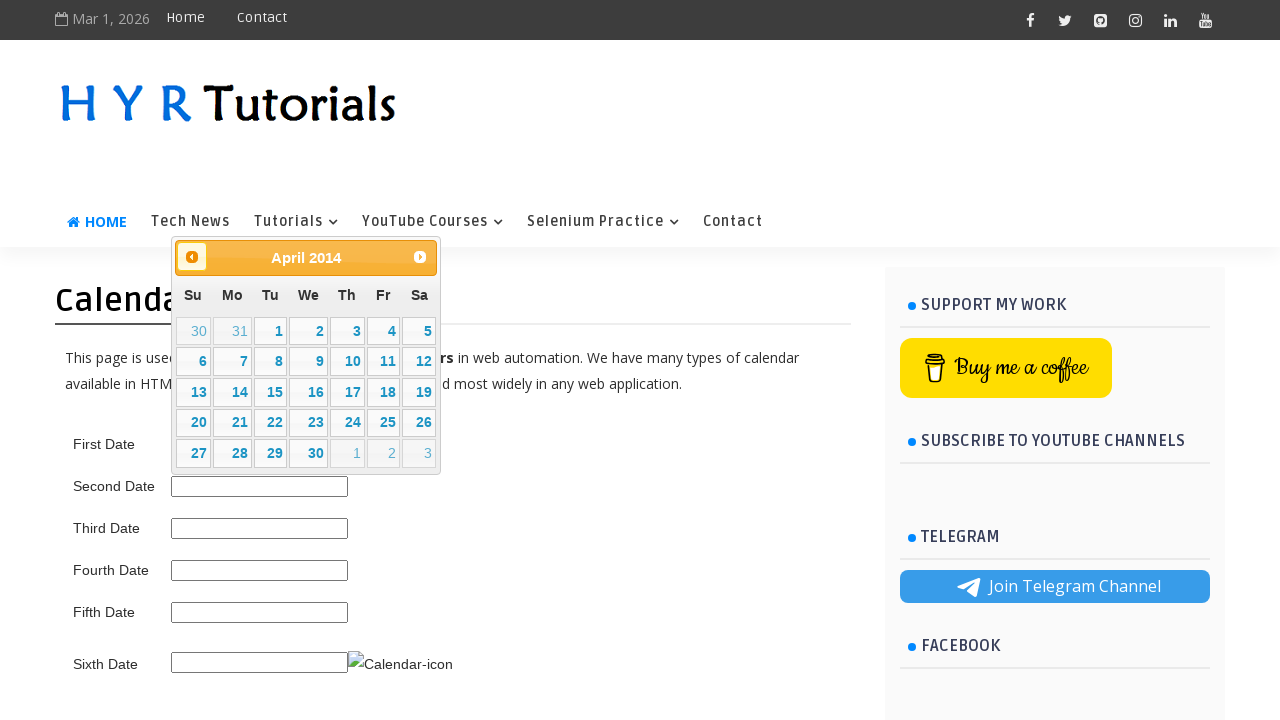

Waited for calendar to update after navigation
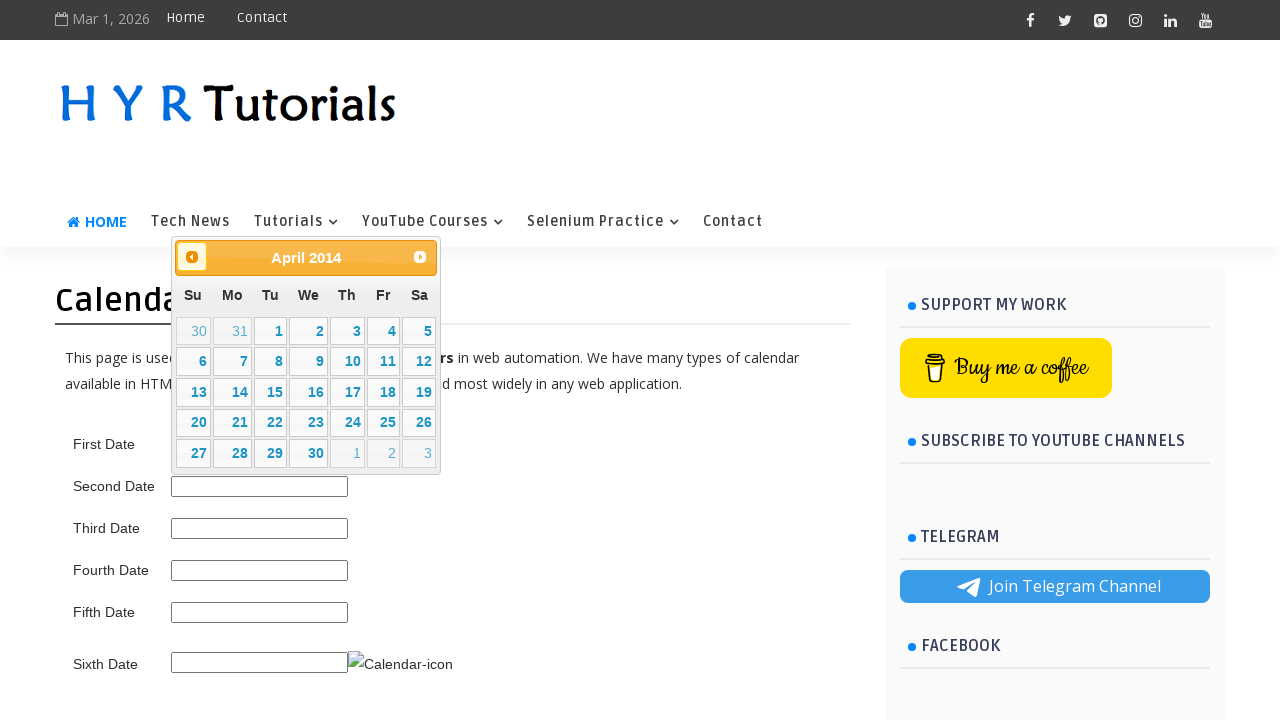

Checked calendar title: April 2014
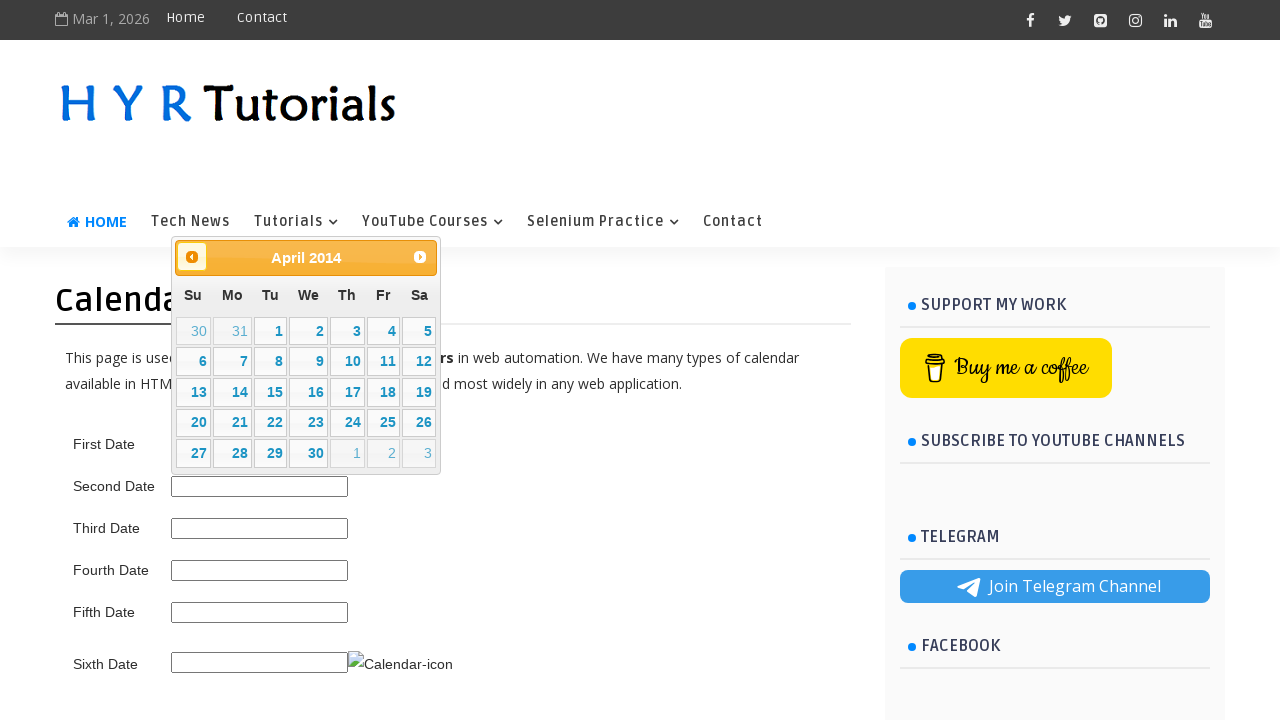

Clicked previous button to navigate to earlier month at (192, 257) on .ui-datepicker-prev
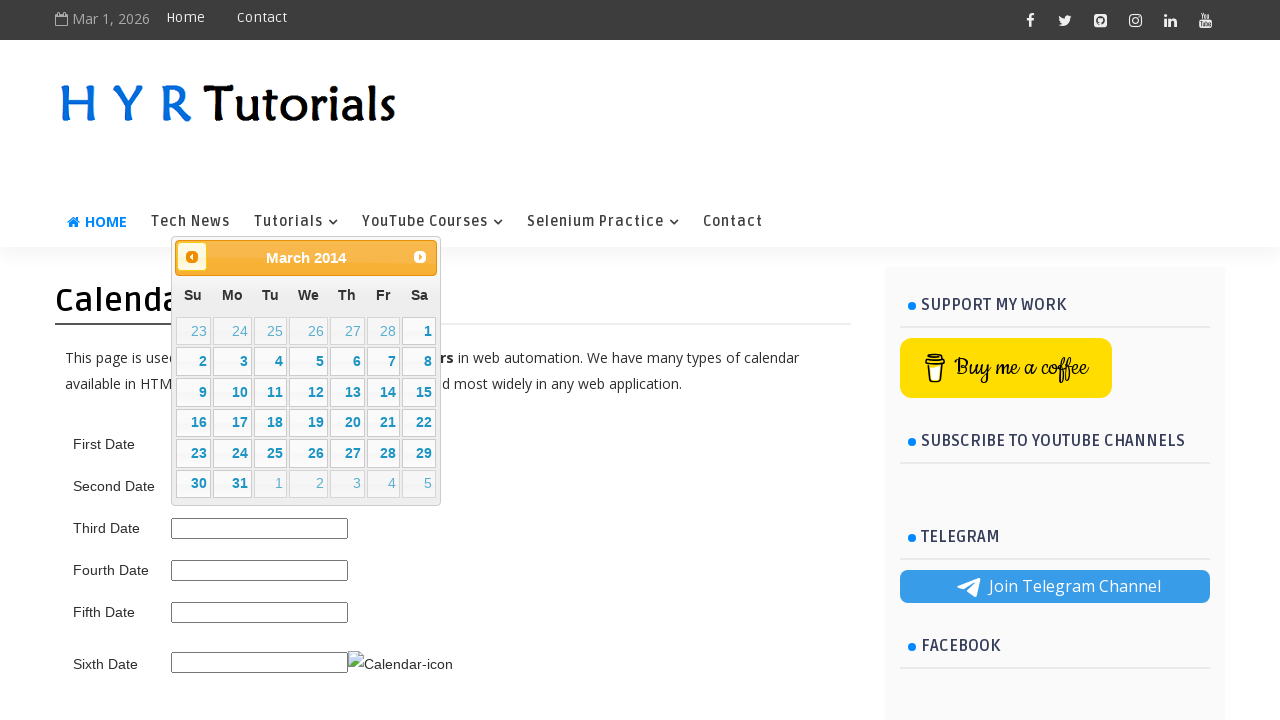

Waited for calendar to update after navigation
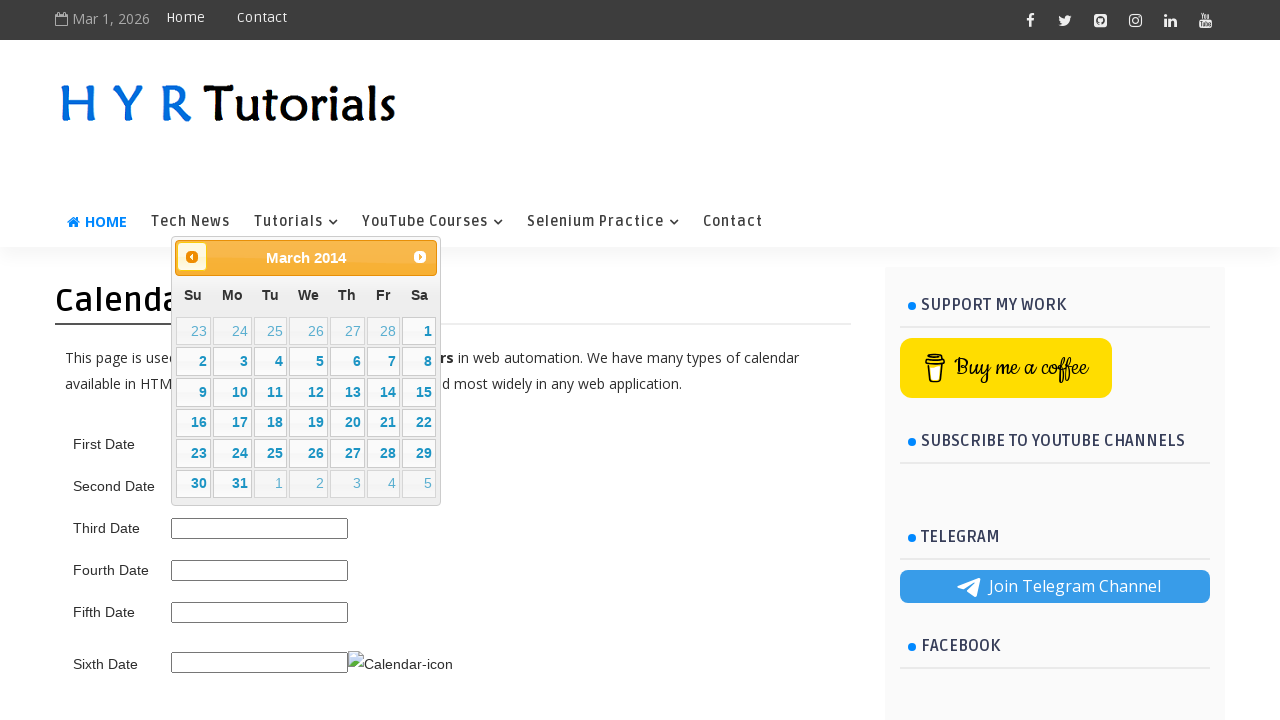

Checked calendar title: March 2014
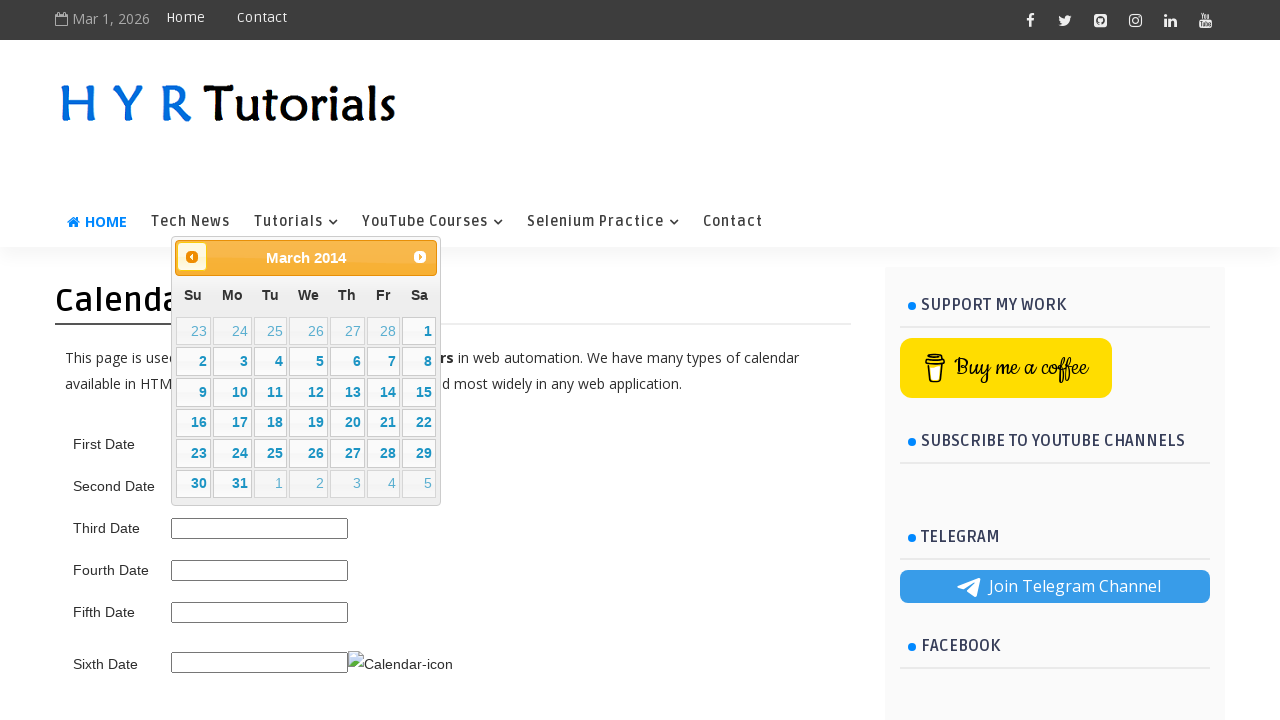

Clicked previous button to navigate to earlier month at (192, 257) on .ui-datepicker-prev
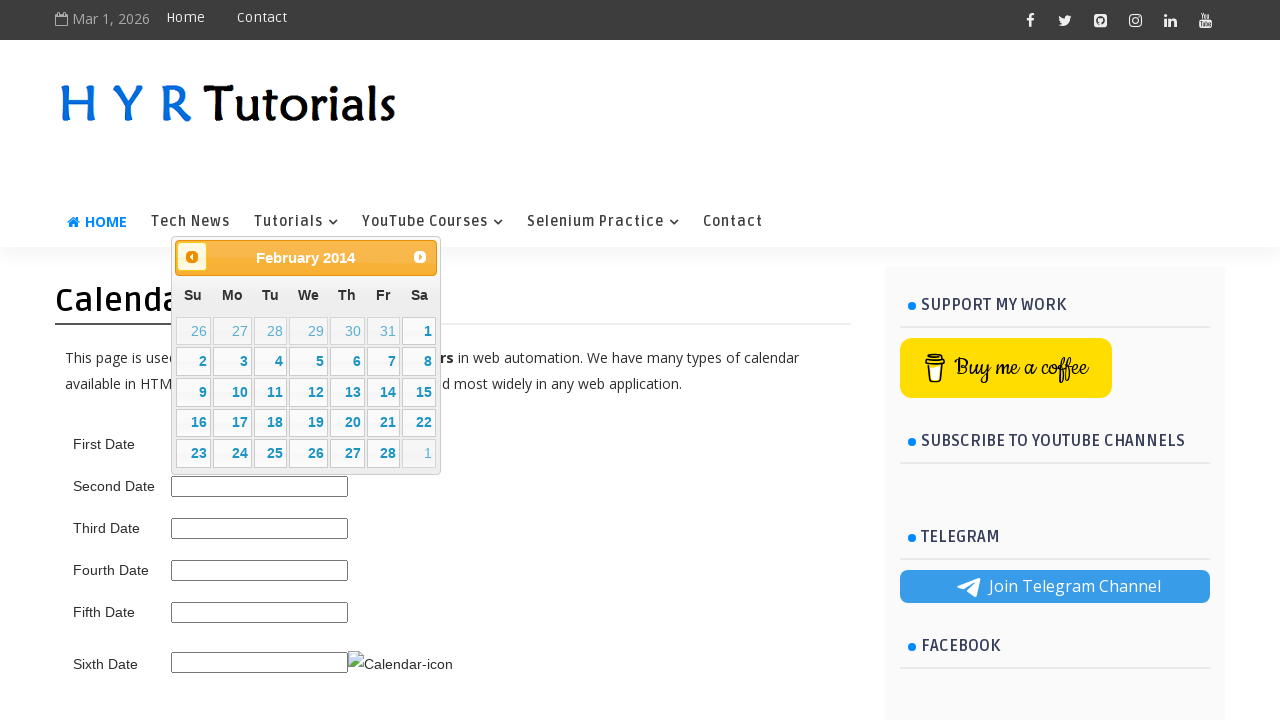

Waited for calendar to update after navigation
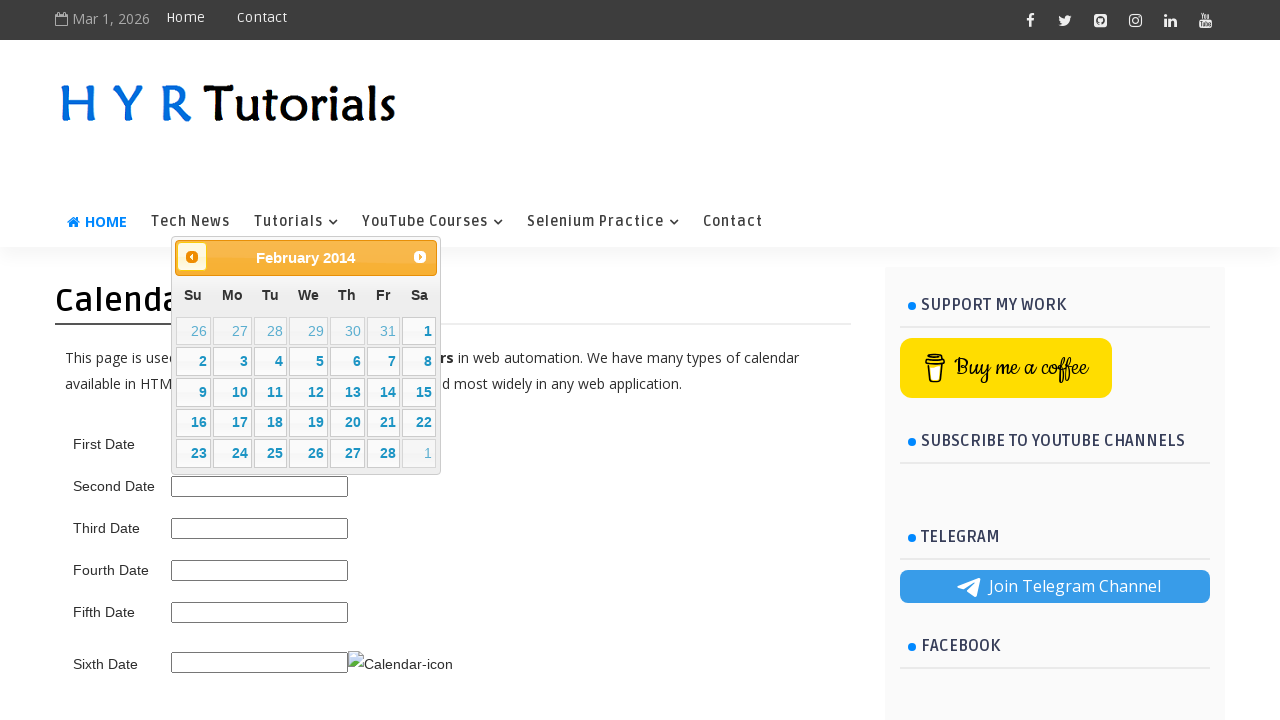

Checked calendar title: February 2014
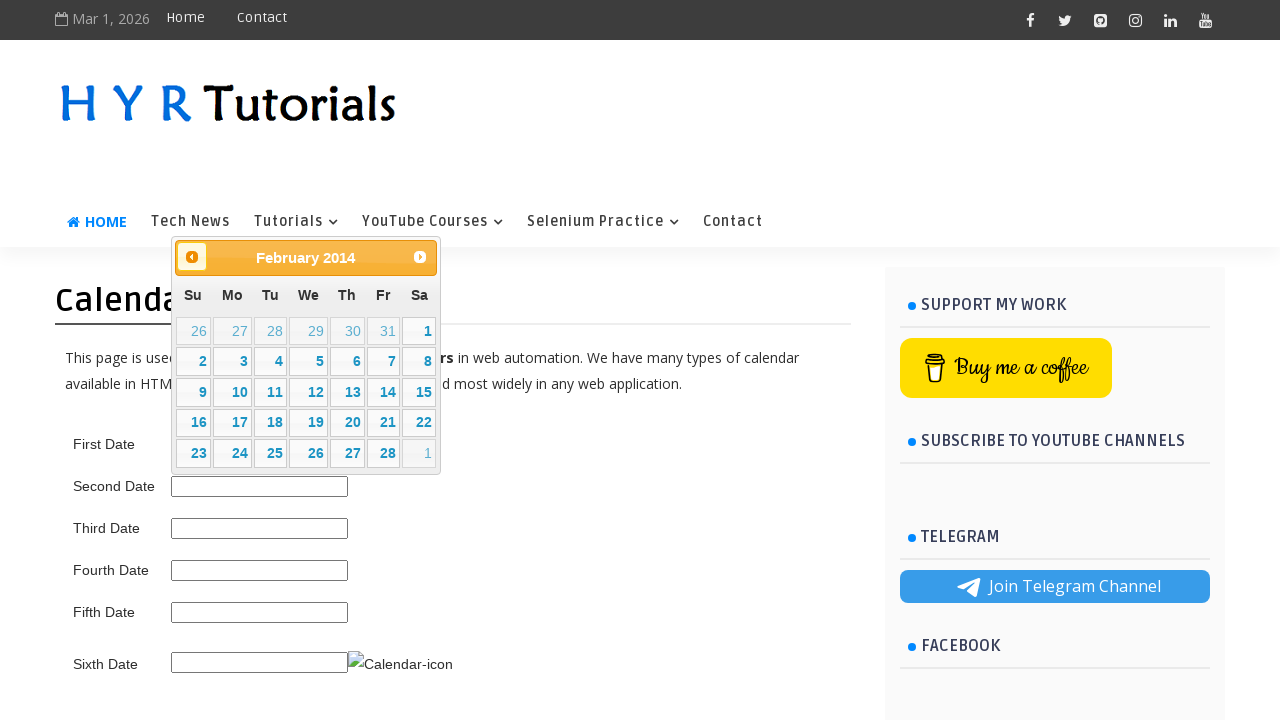

Clicked previous button to navigate to earlier month at (192, 257) on .ui-datepicker-prev
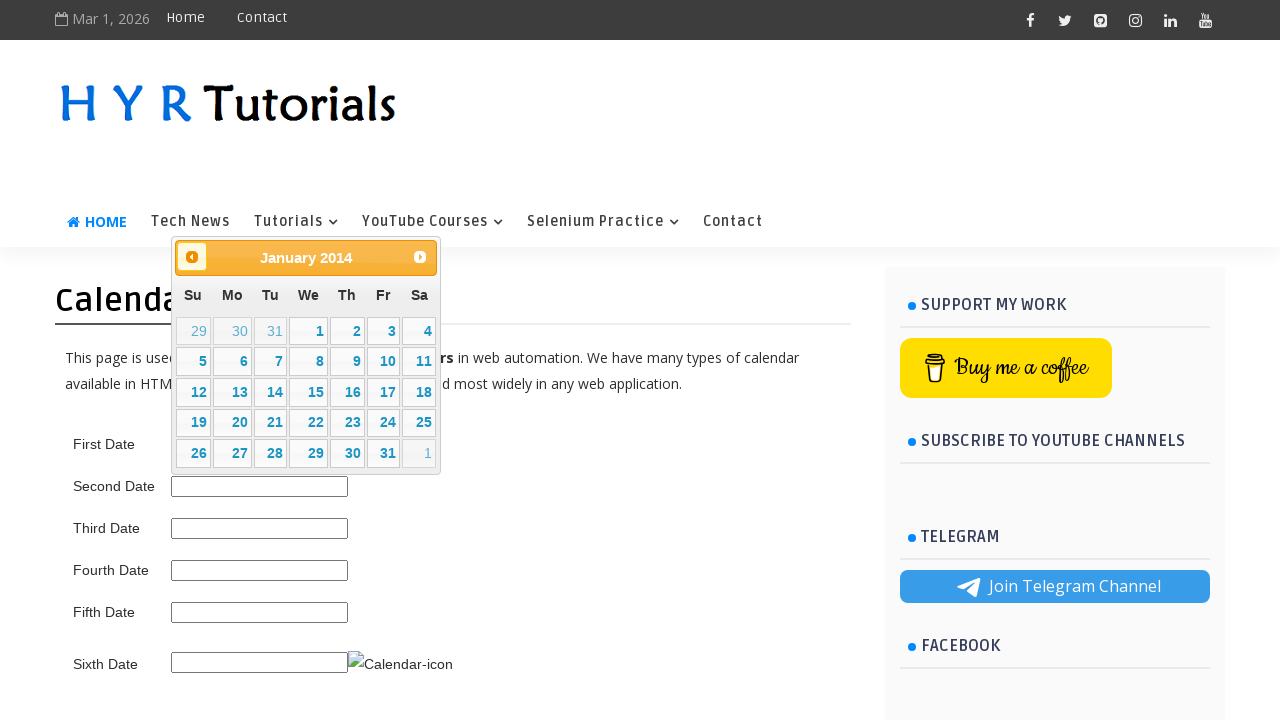

Waited for calendar to update after navigation
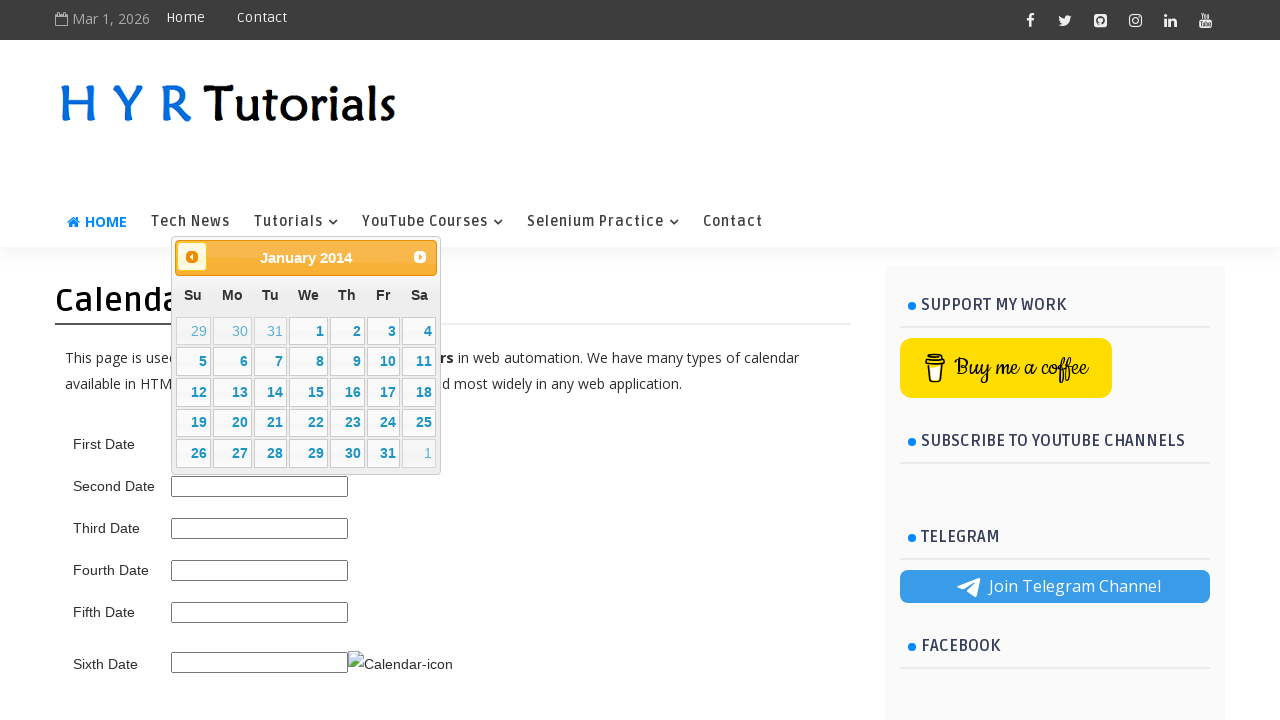

Checked calendar title: January 2014
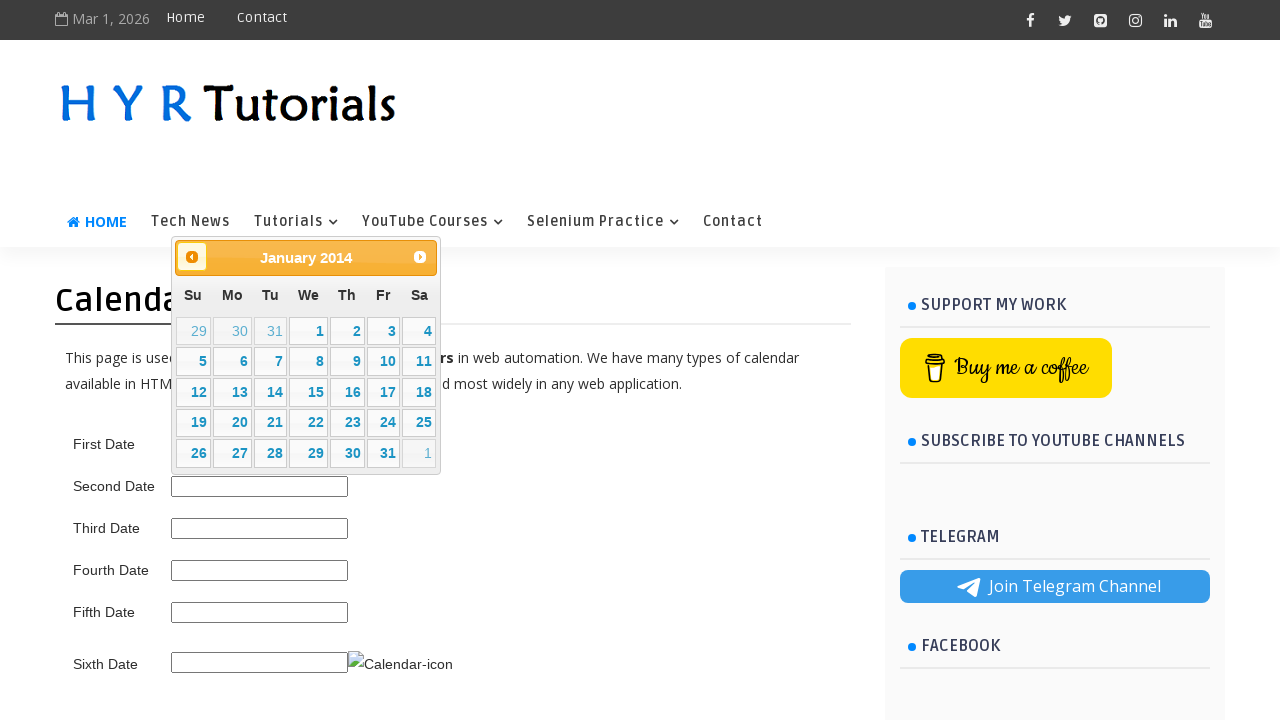

Clicked previous button to navigate to earlier month at (192, 257) on .ui-datepicker-prev
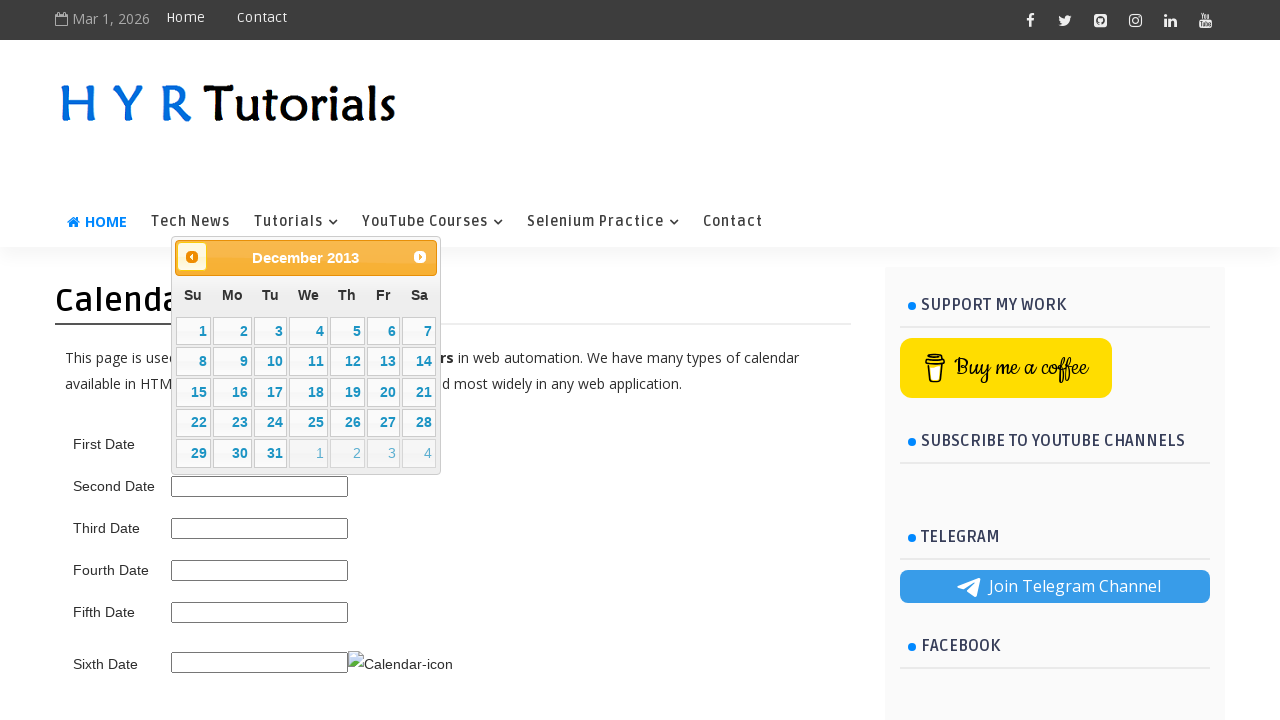

Waited for calendar to update after navigation
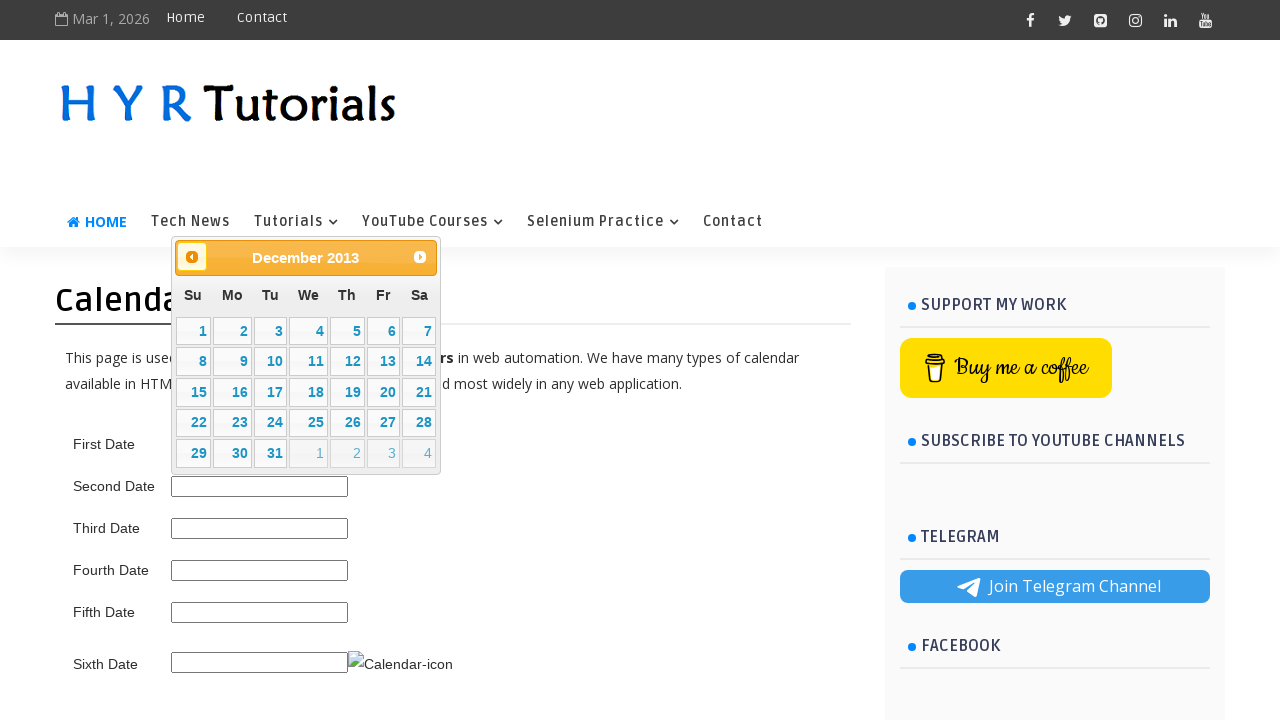

Checked calendar title: December 2013
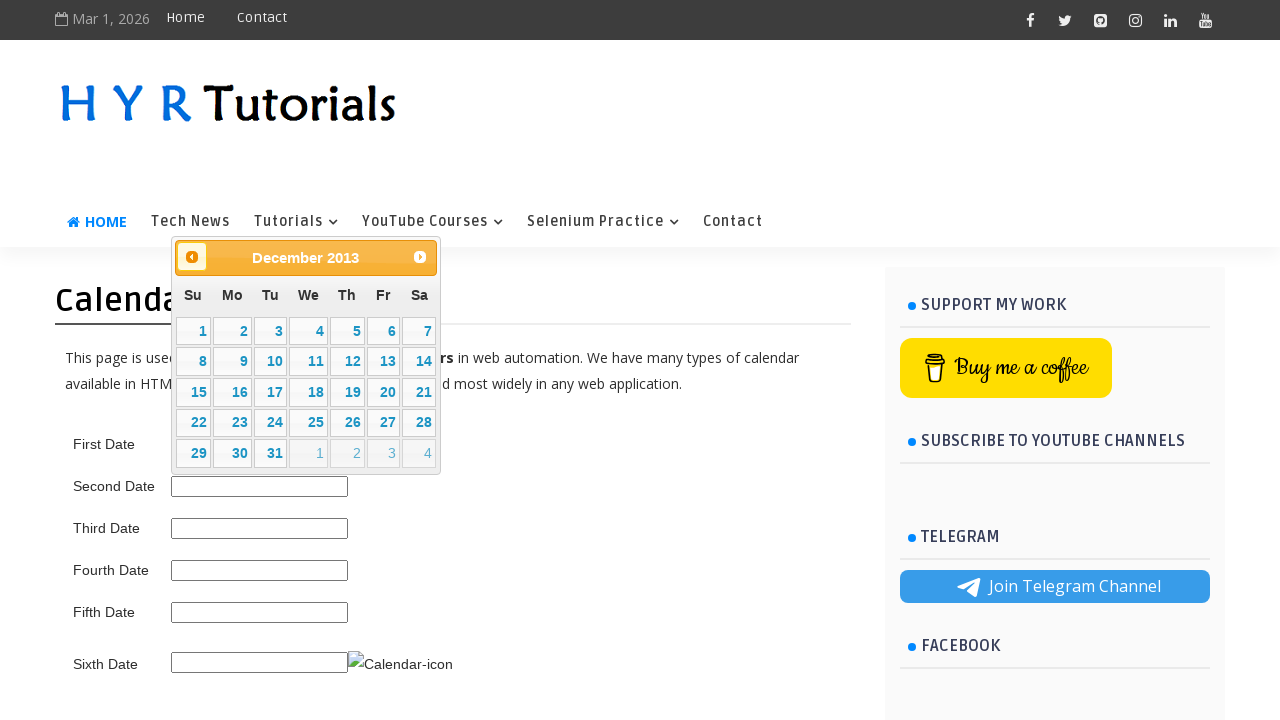

Clicked previous button to navigate to earlier month at (192, 257) on .ui-datepicker-prev
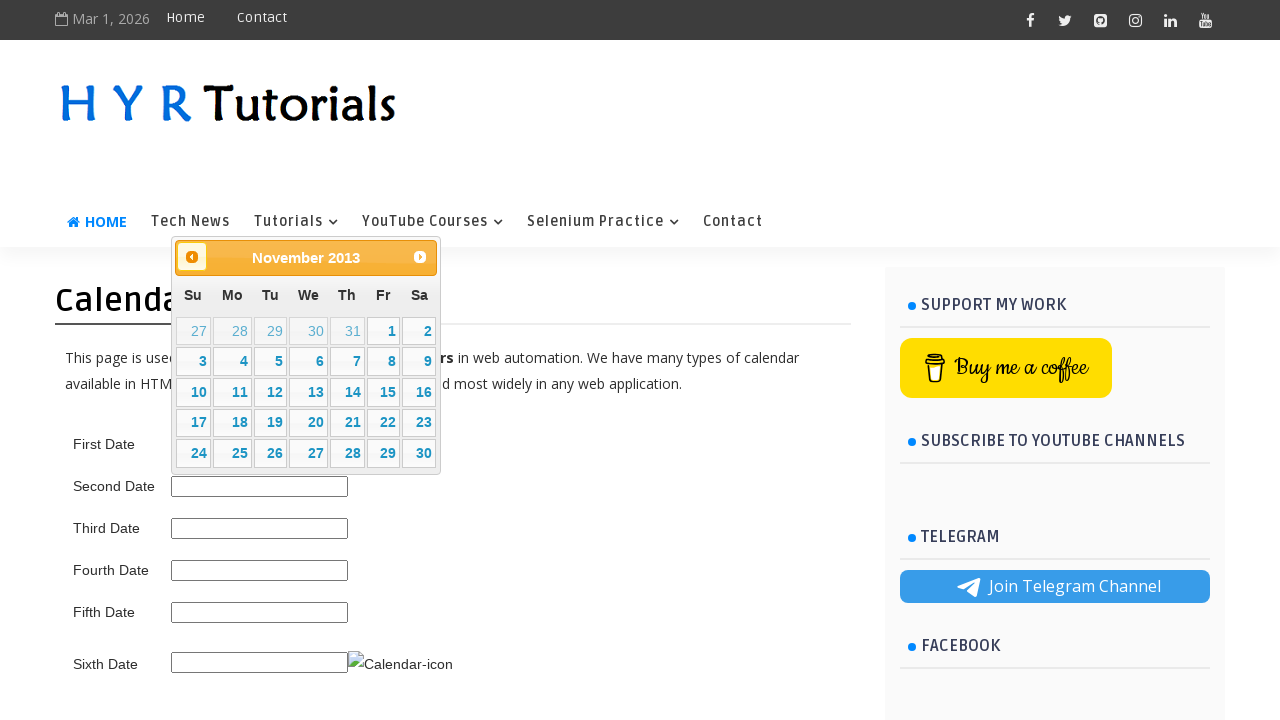

Waited for calendar to update after navigation
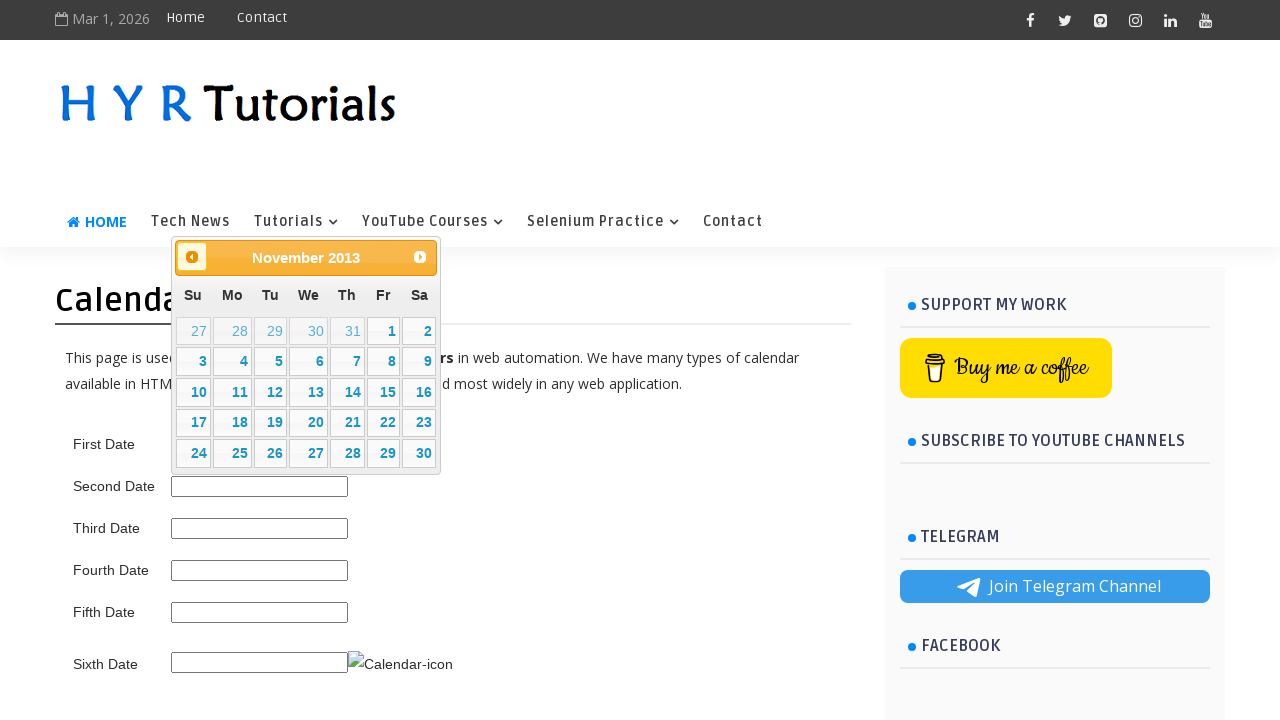

Checked calendar title: November 2013
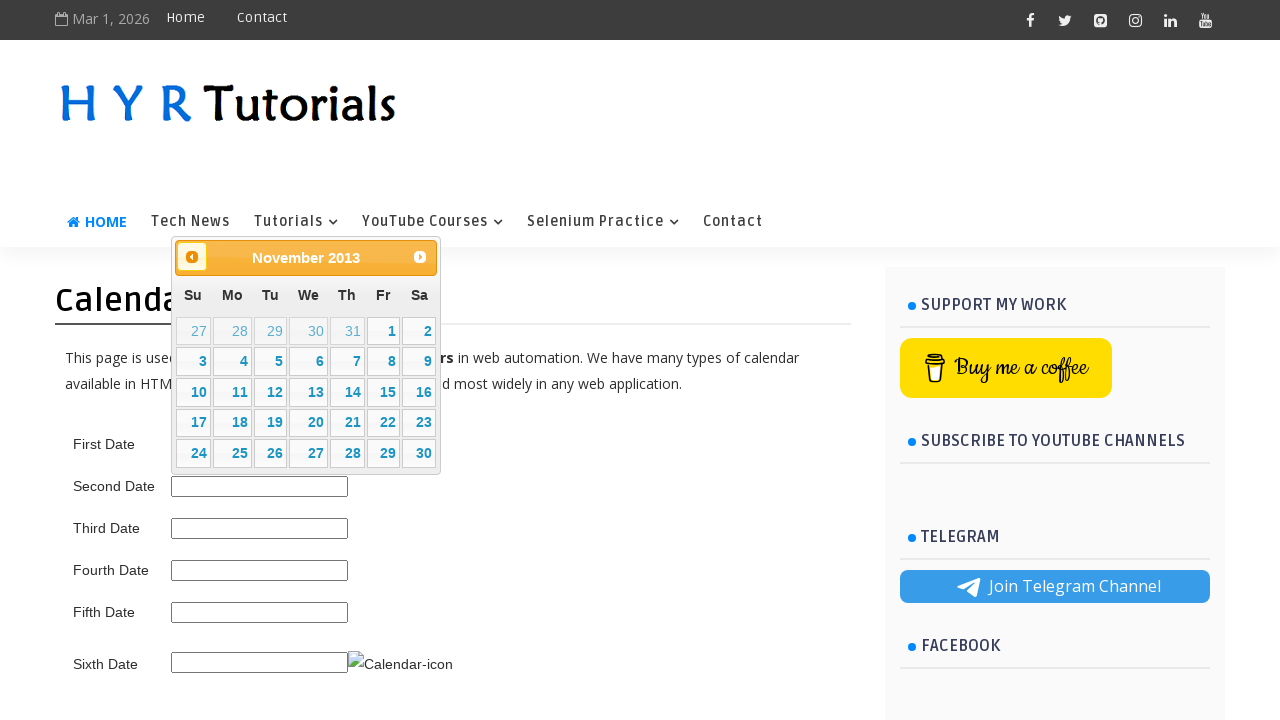

Clicked previous button to navigate to earlier month at (192, 257) on .ui-datepicker-prev
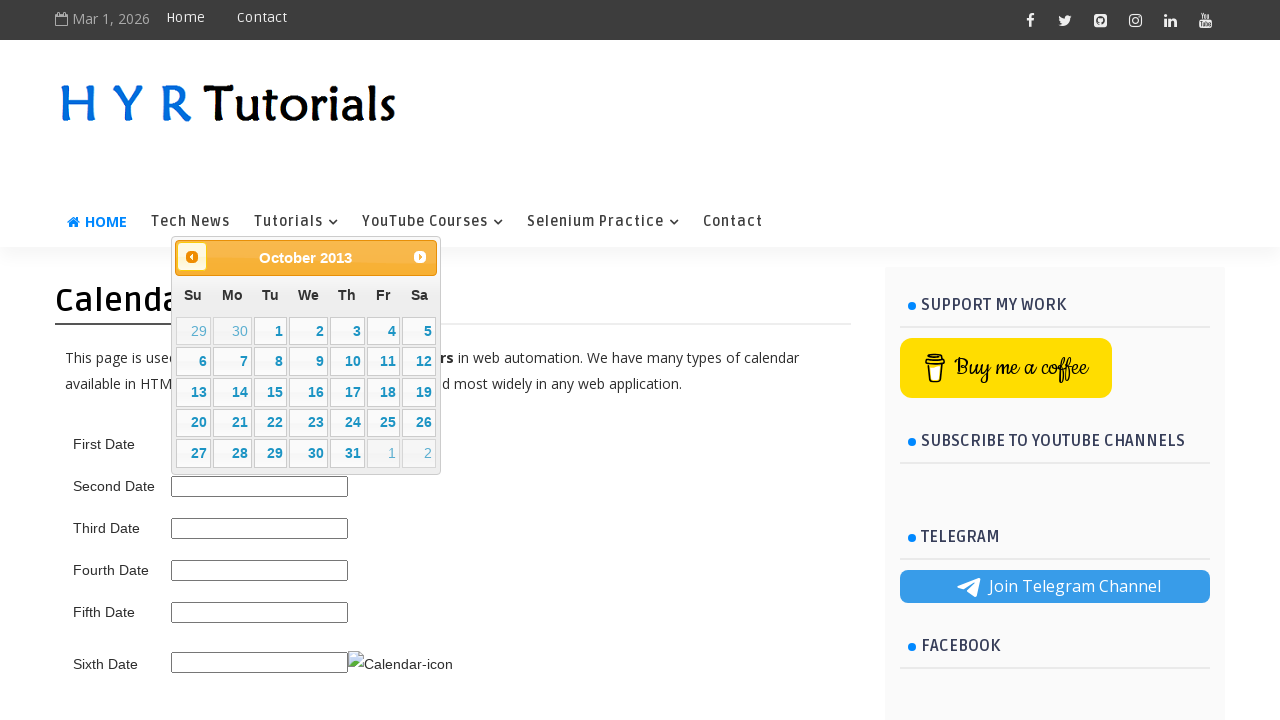

Waited for calendar to update after navigation
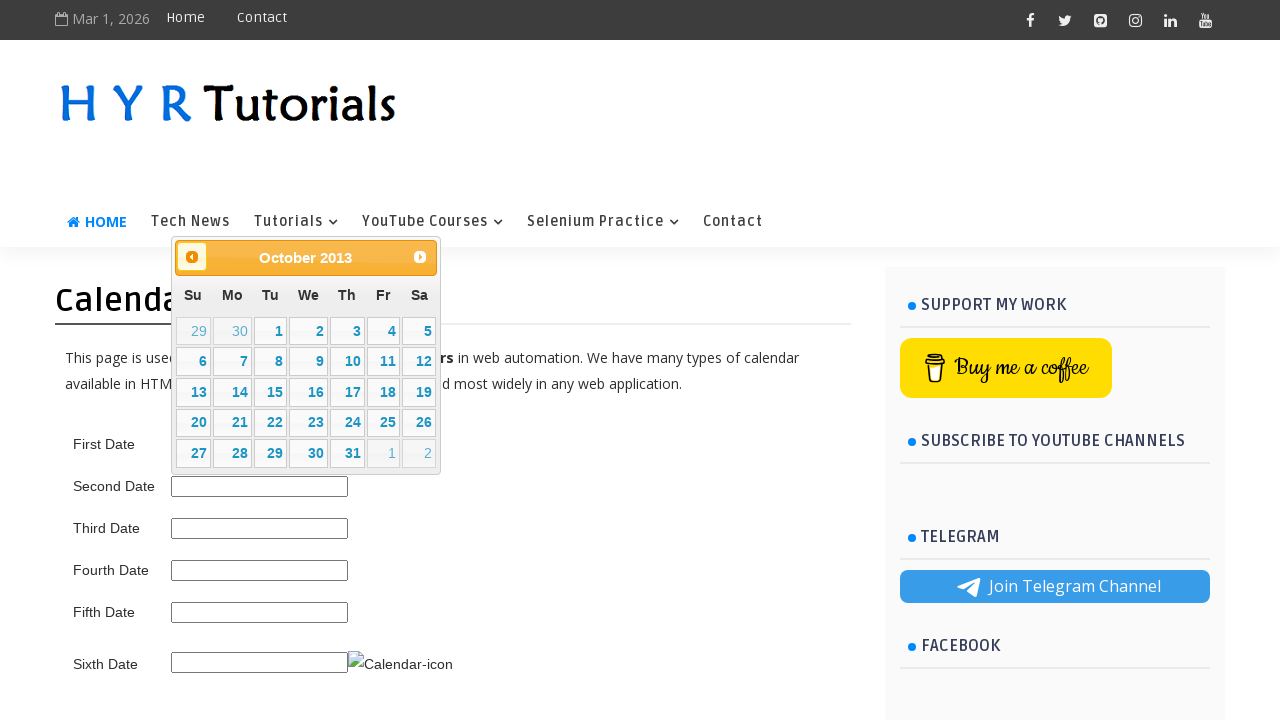

Checked calendar title: October 2013
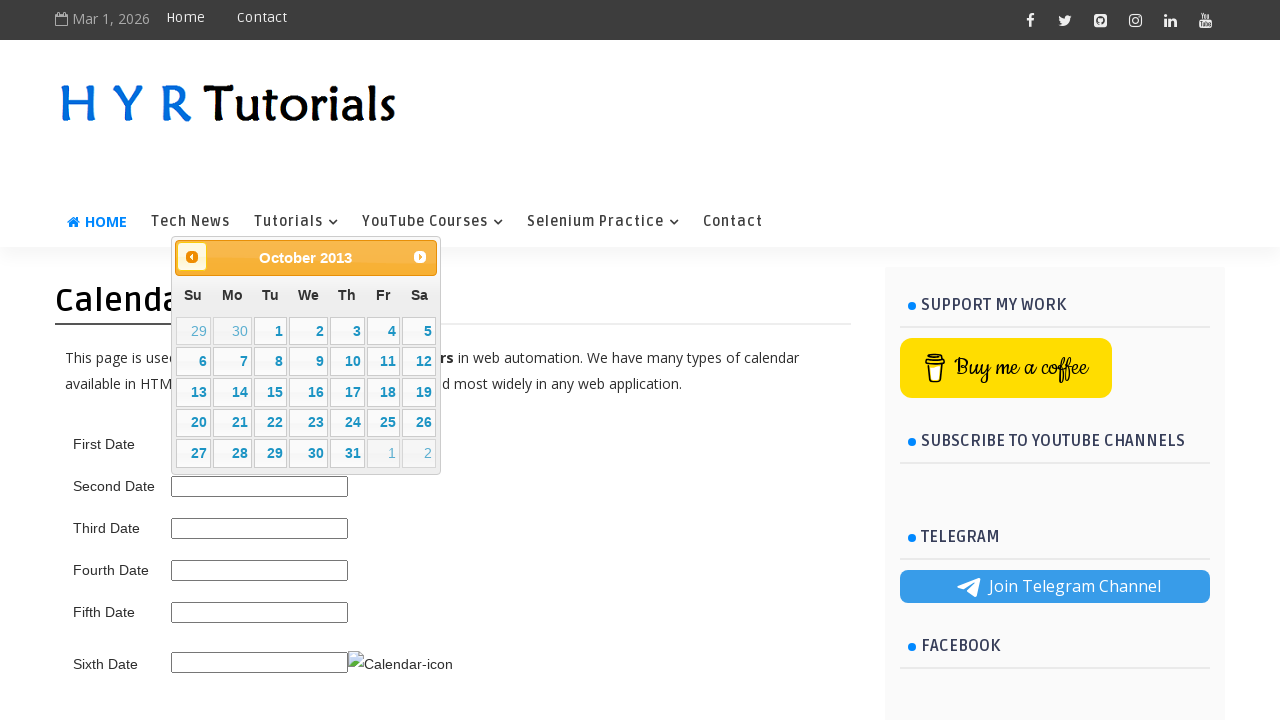

Clicked previous button to navigate to earlier month at (192, 257) on .ui-datepicker-prev
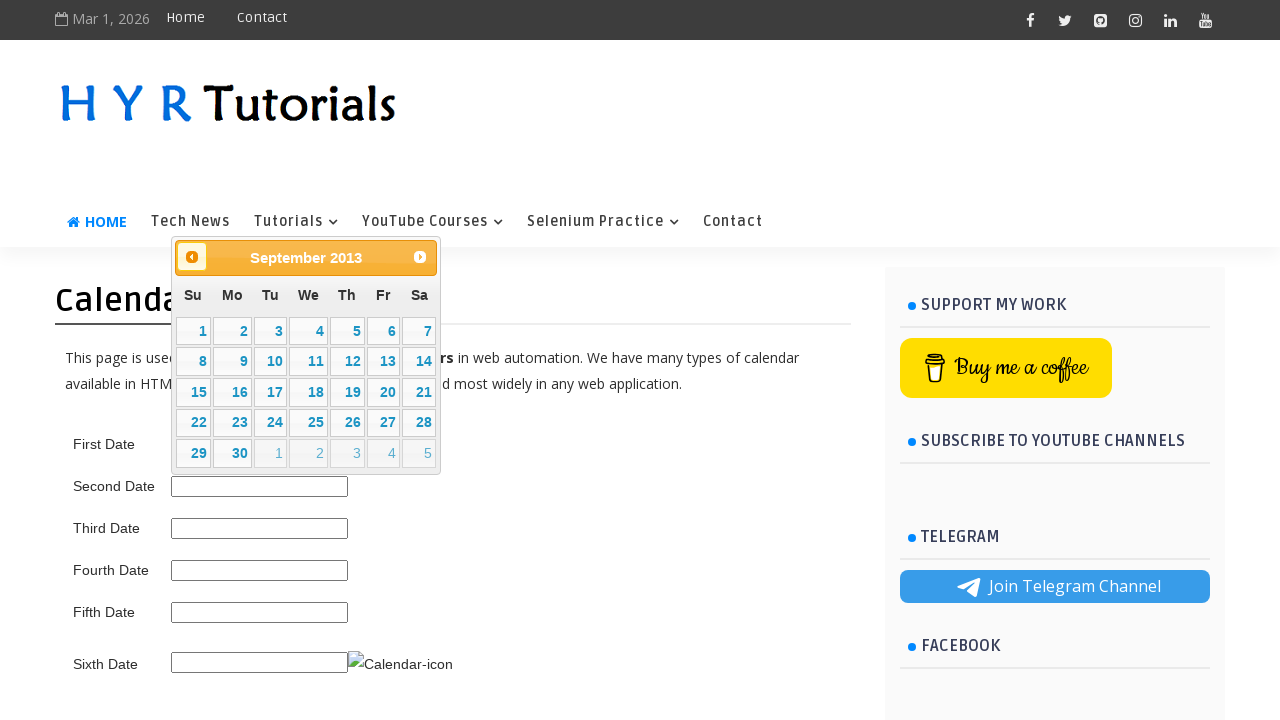

Waited for calendar to update after navigation
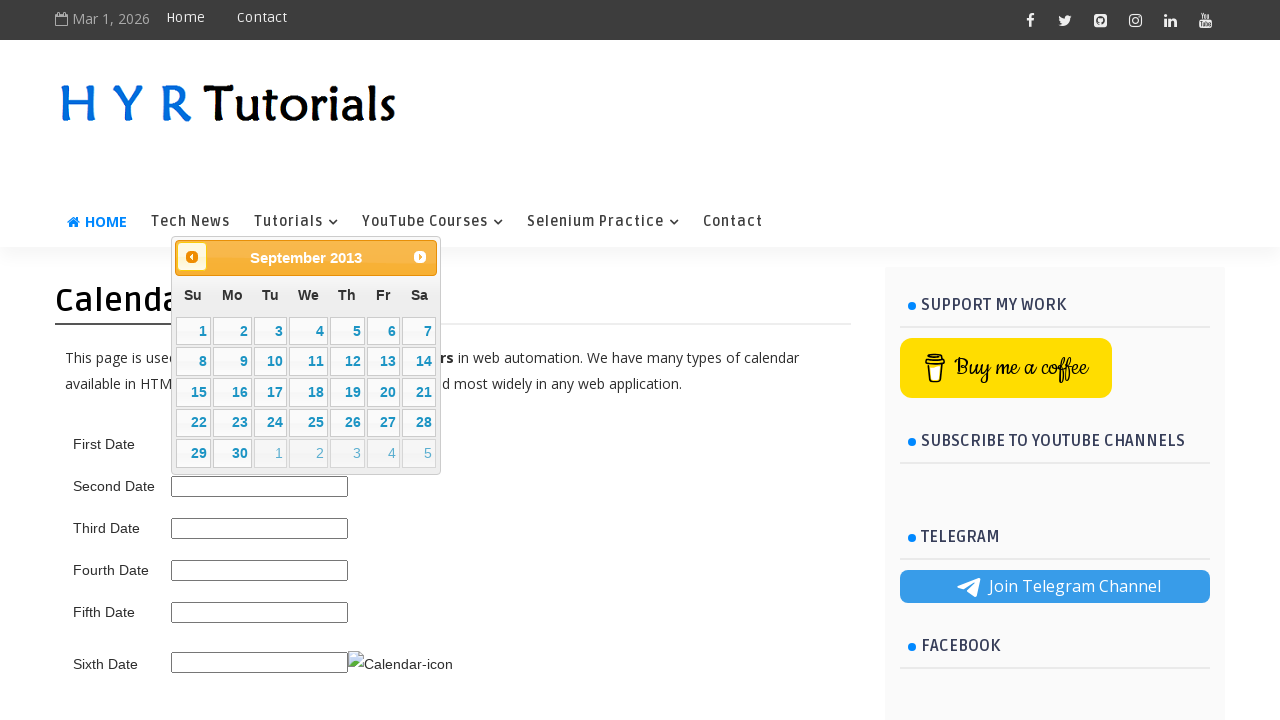

Checked calendar title: September 2013
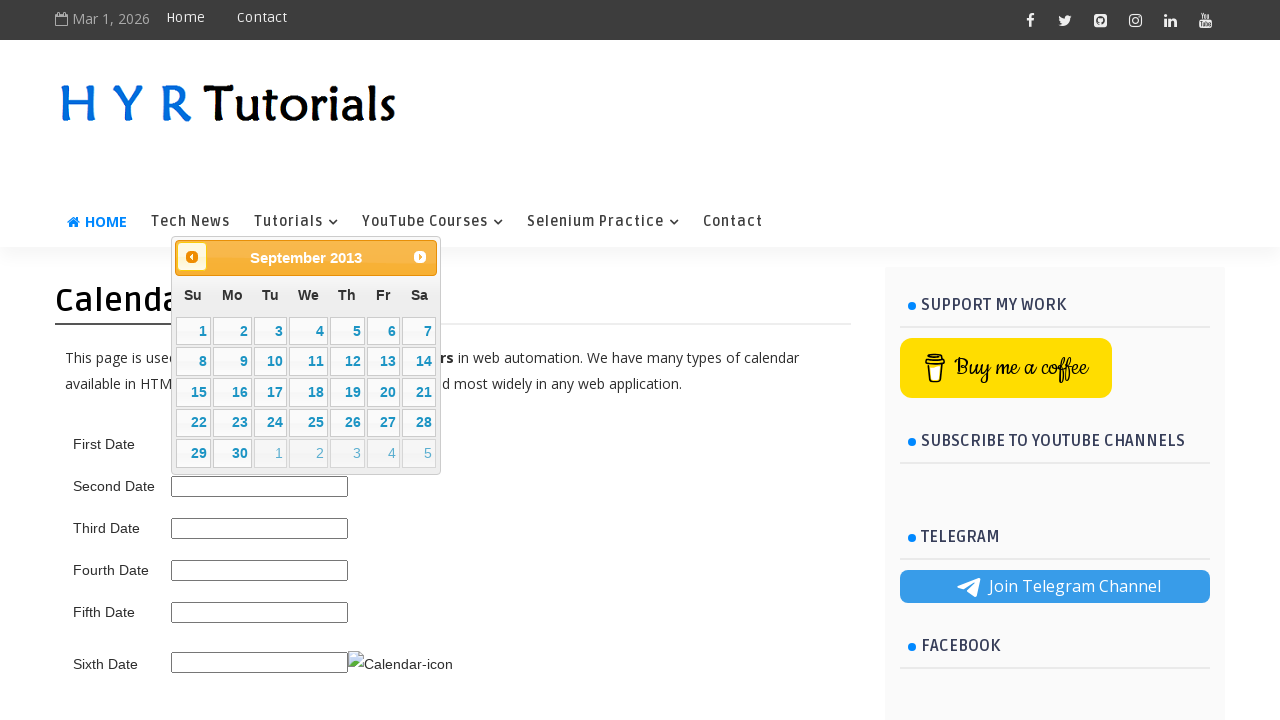

Clicked previous button to navigate to earlier month at (192, 257) on .ui-datepicker-prev
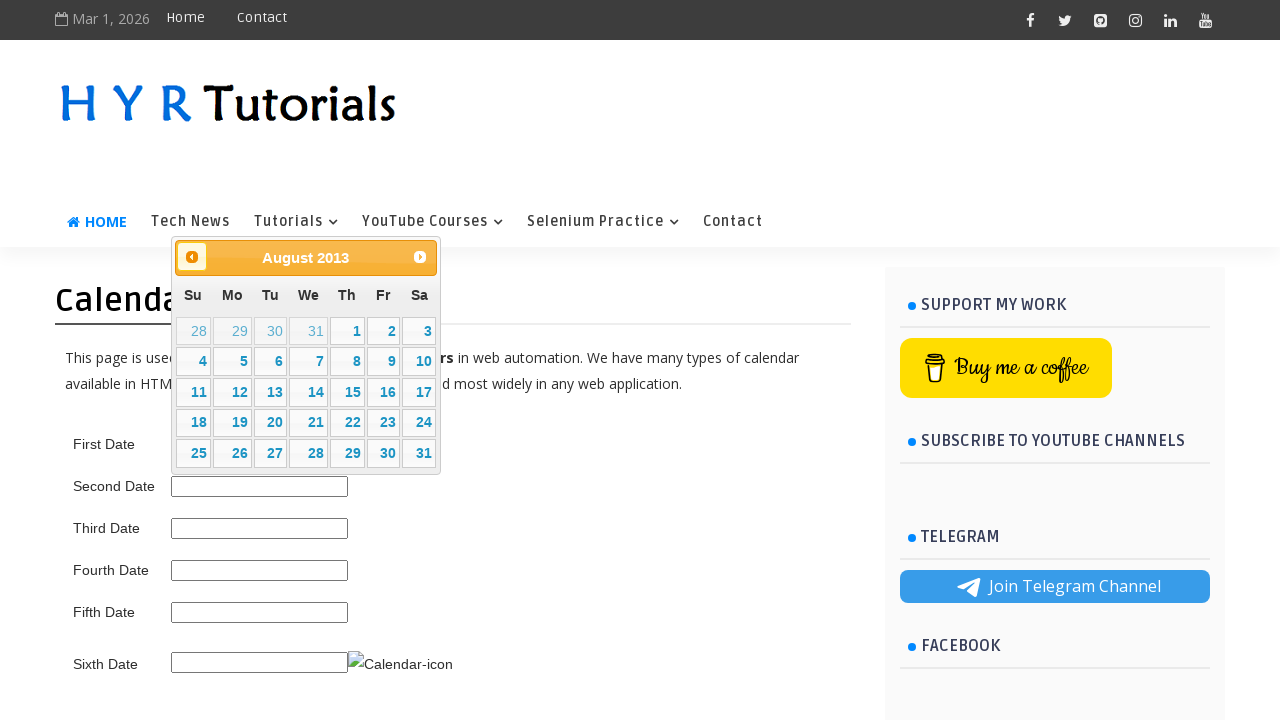

Waited for calendar to update after navigation
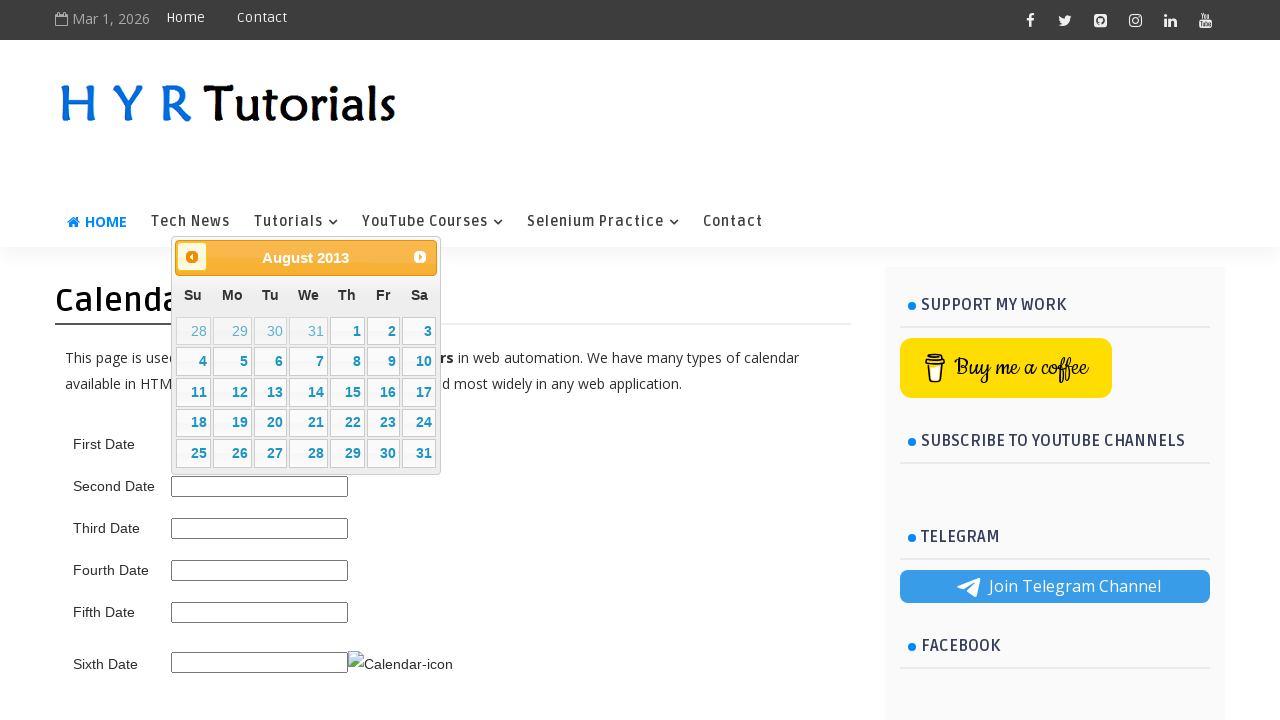

Checked calendar title: August 2013
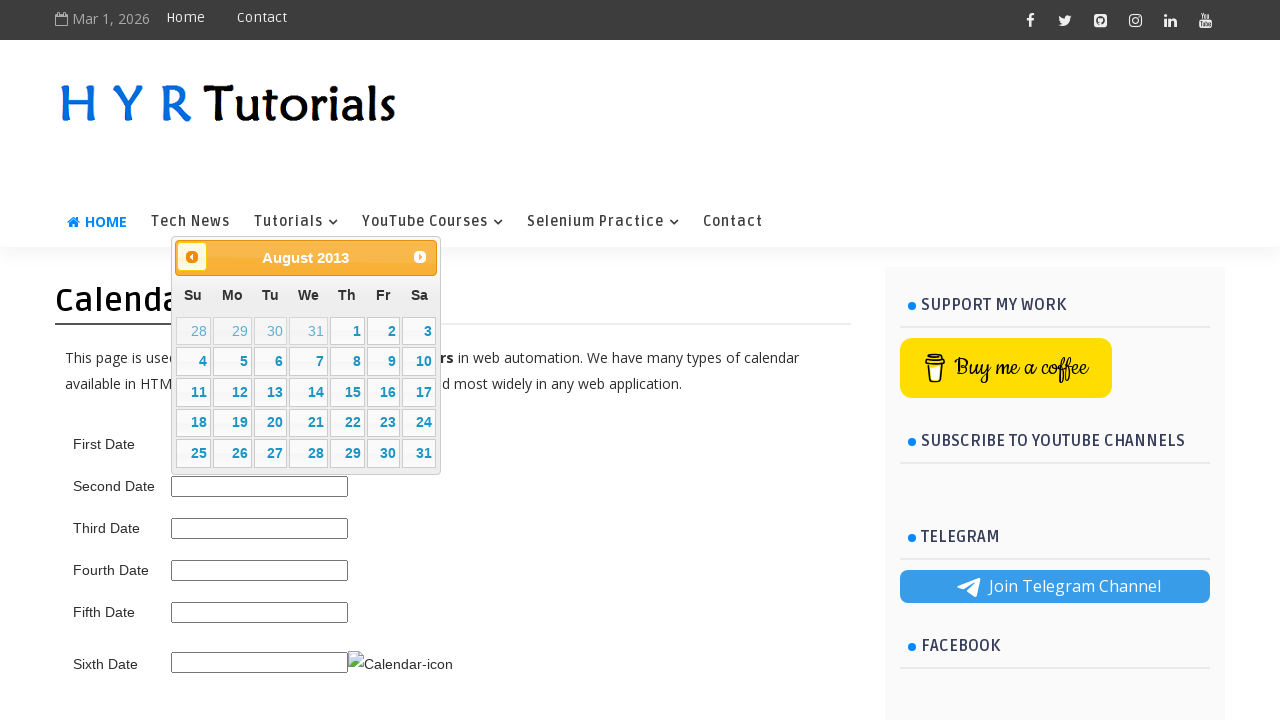

Clicked previous button to navigate to earlier month at (192, 257) on .ui-datepicker-prev
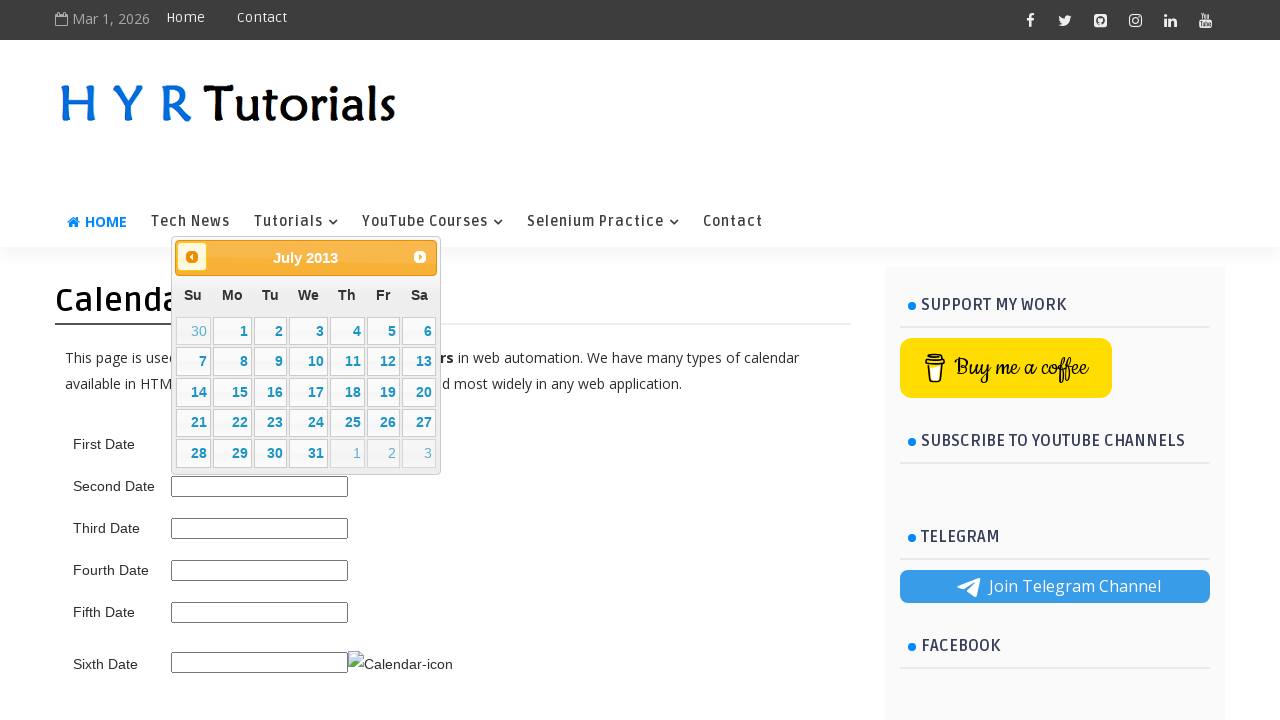

Waited for calendar to update after navigation
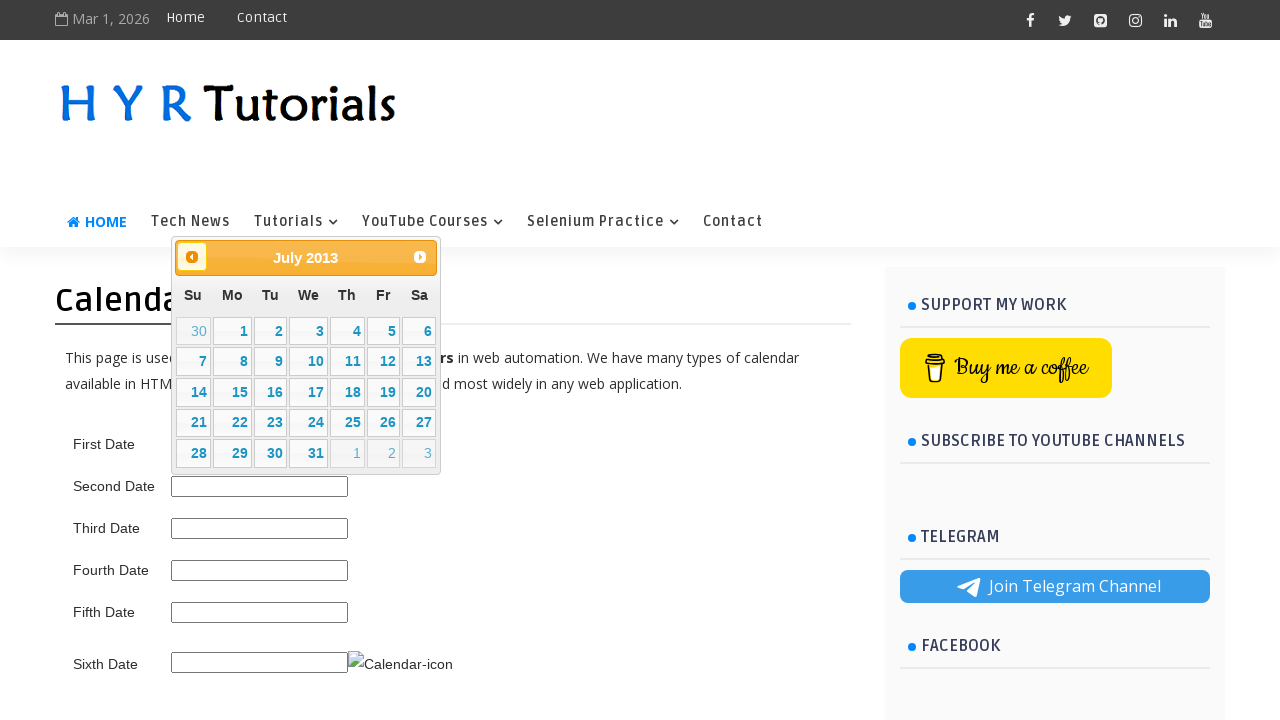

Checked calendar title: July 2013
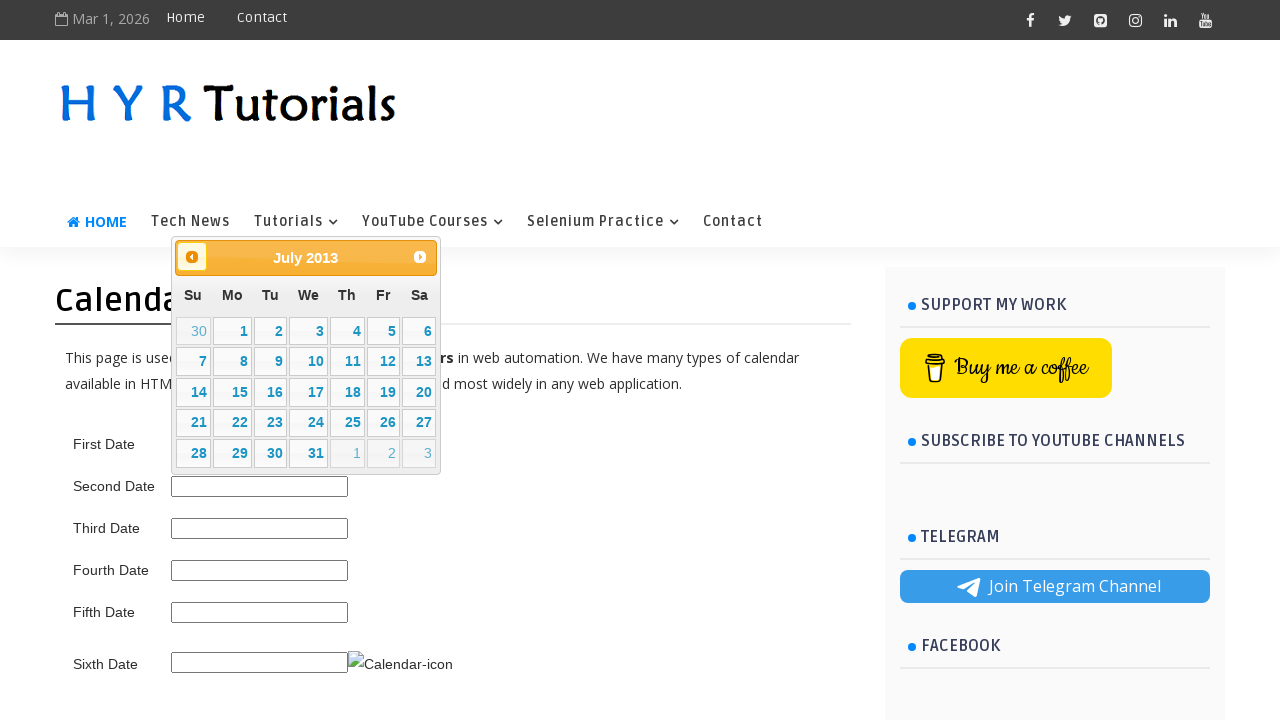

Clicked previous button to navigate to earlier month at (192, 257) on .ui-datepicker-prev
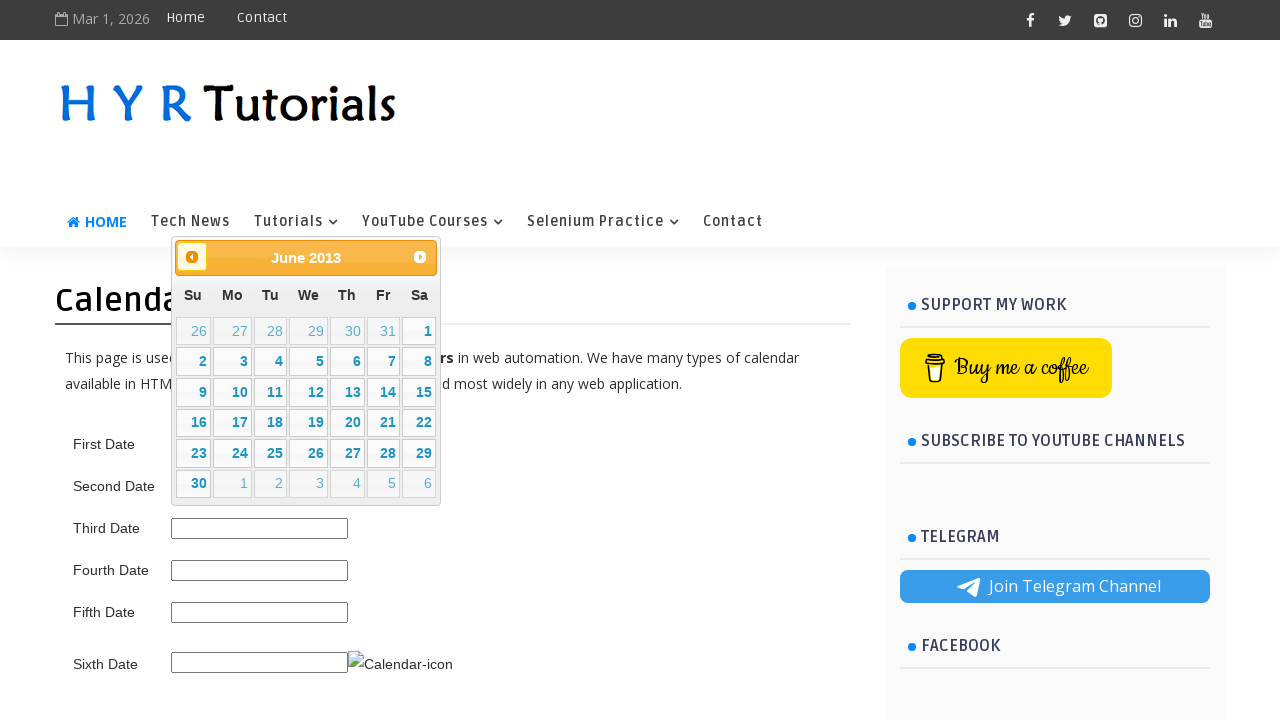

Waited for calendar to update after navigation
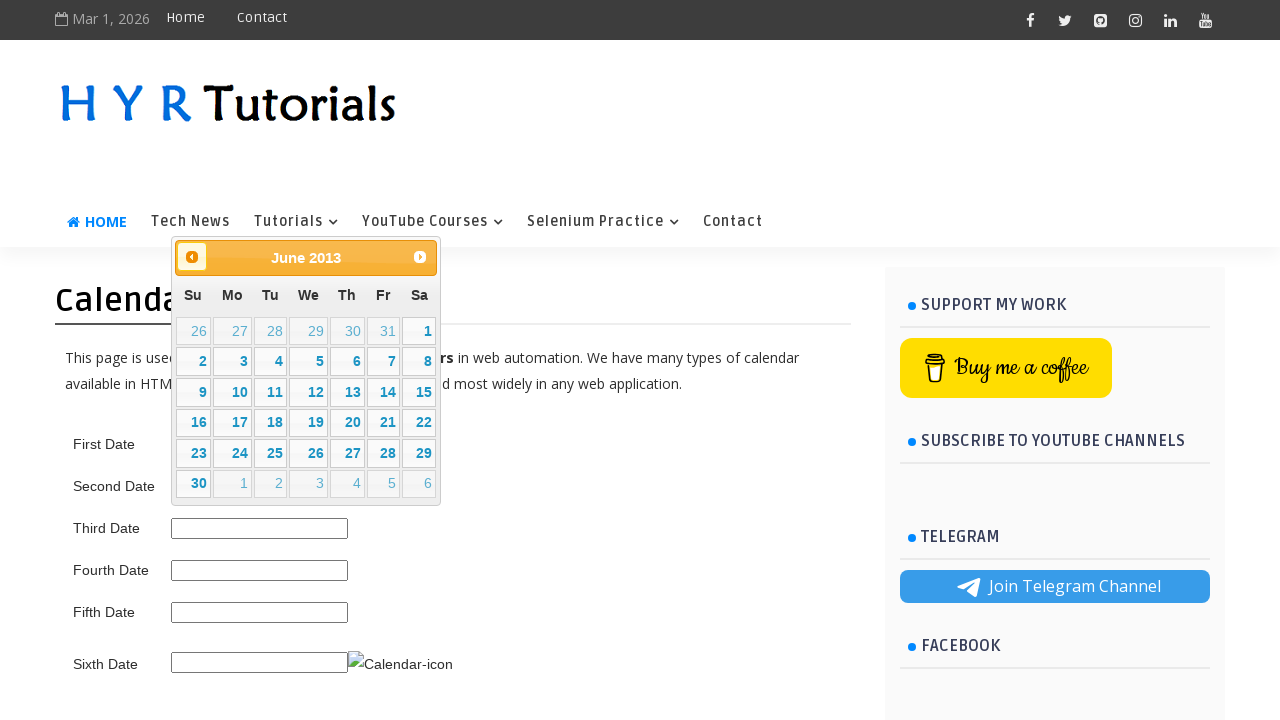

Checked calendar title: June 2013
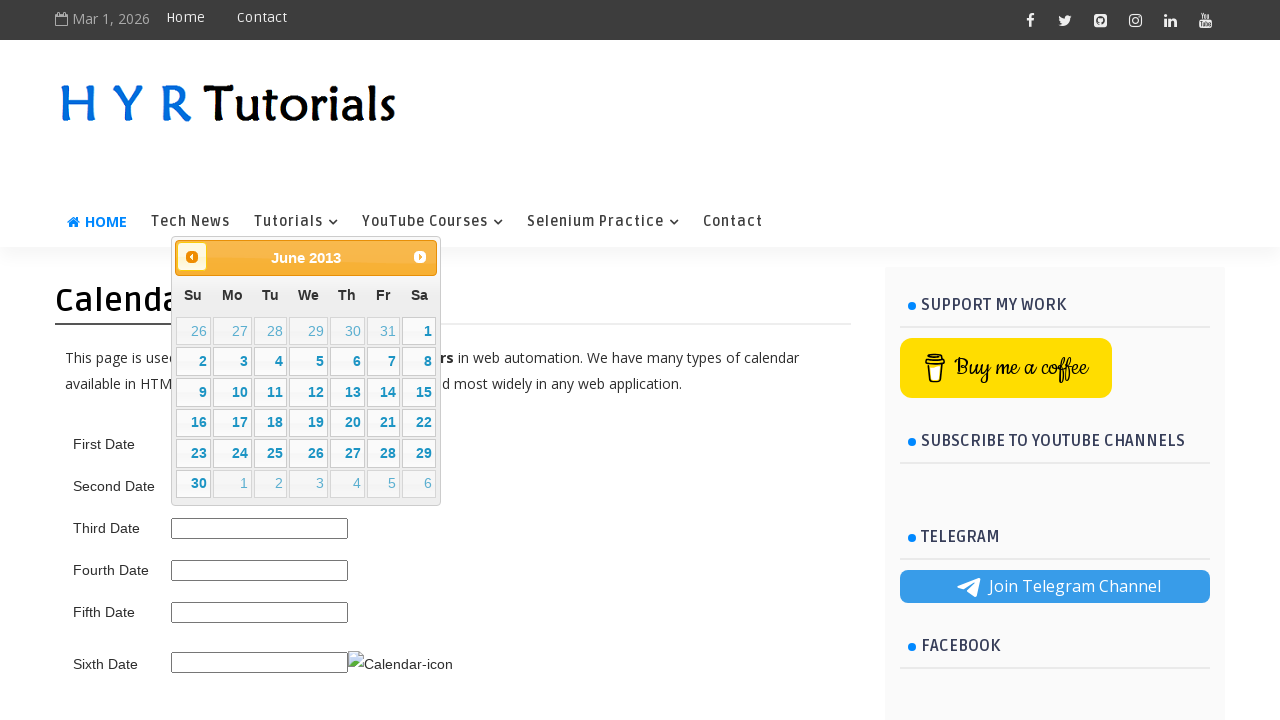

Clicked previous button to navigate to earlier month at (192, 257) on .ui-datepicker-prev
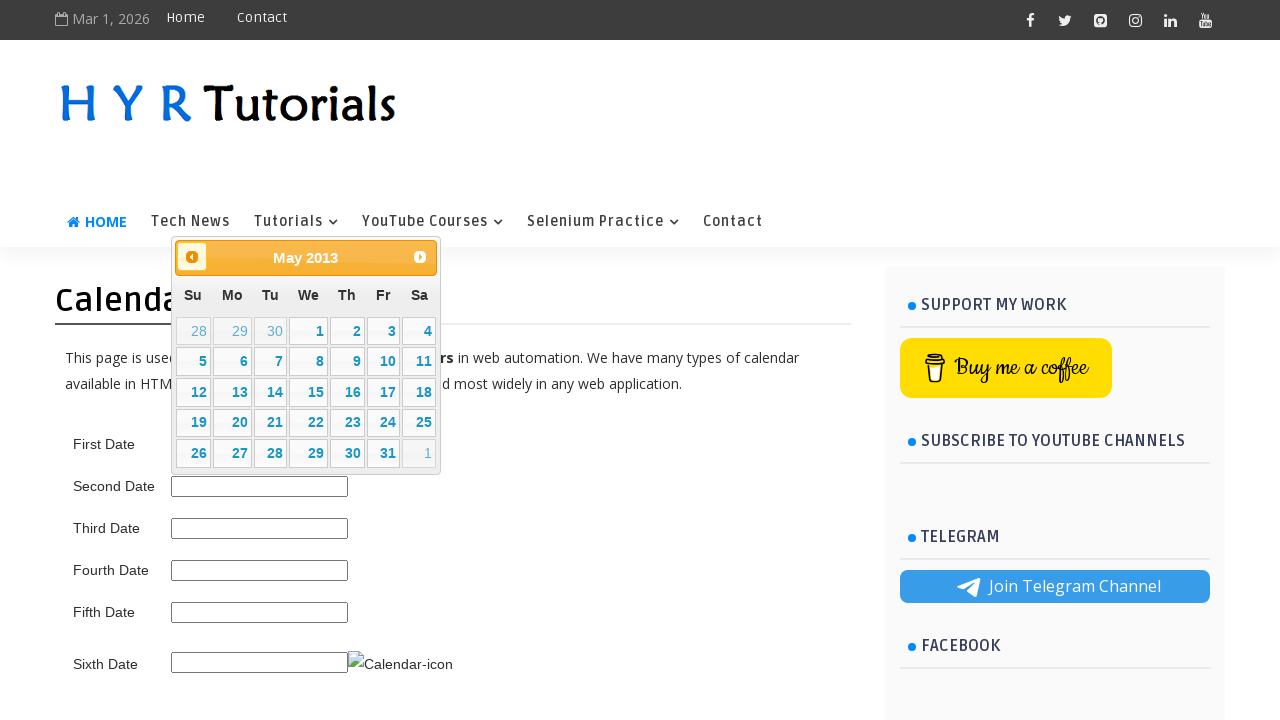

Waited for calendar to update after navigation
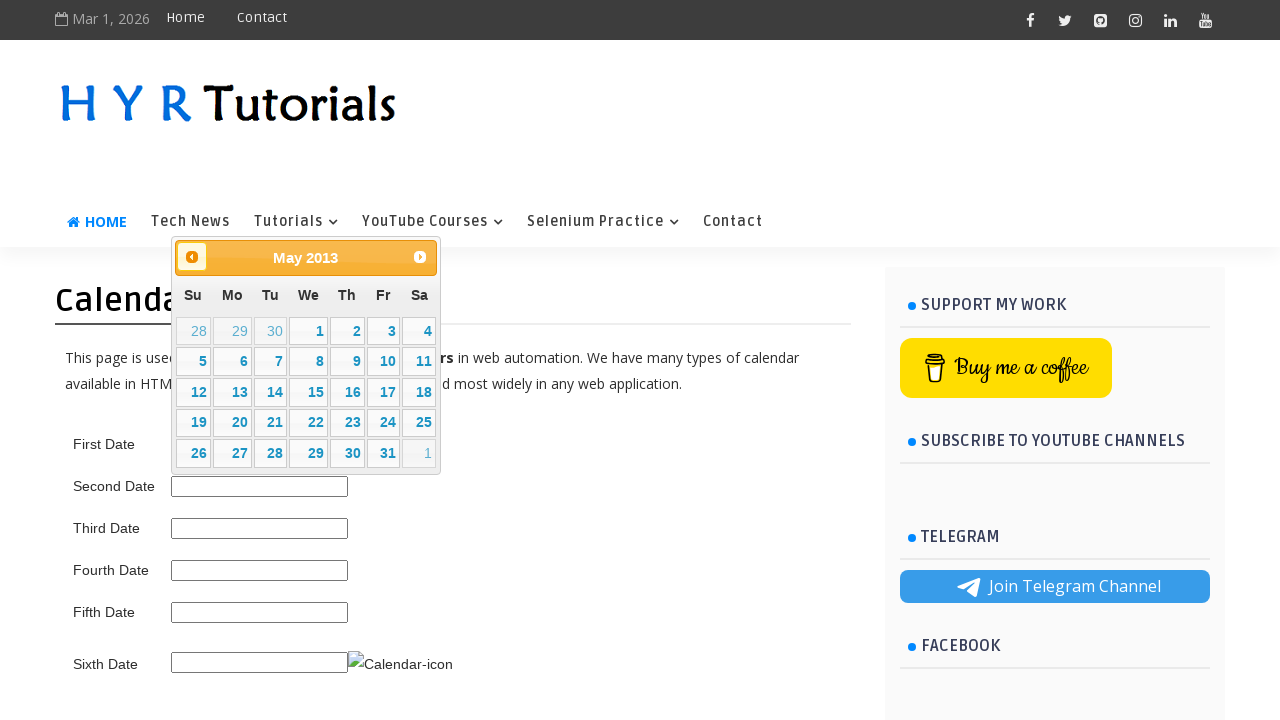

Checked calendar title: May 2013
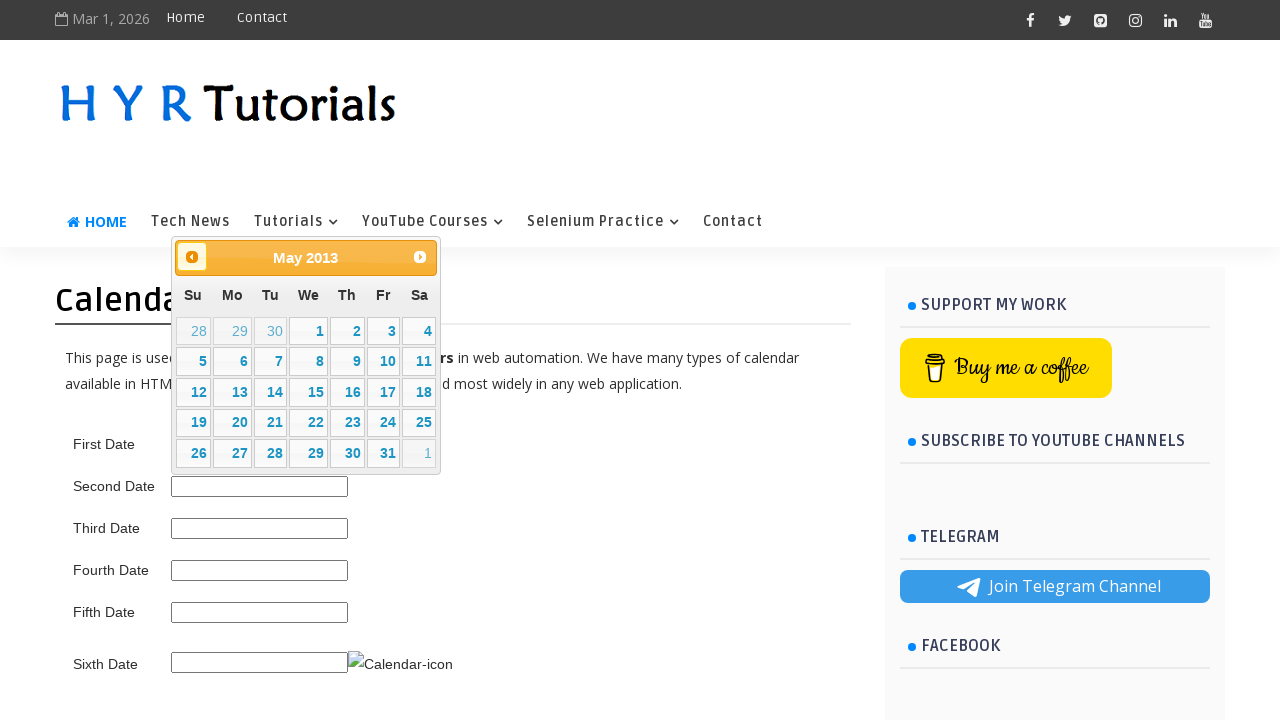

Clicked previous button to navigate to earlier month at (192, 257) on .ui-datepicker-prev
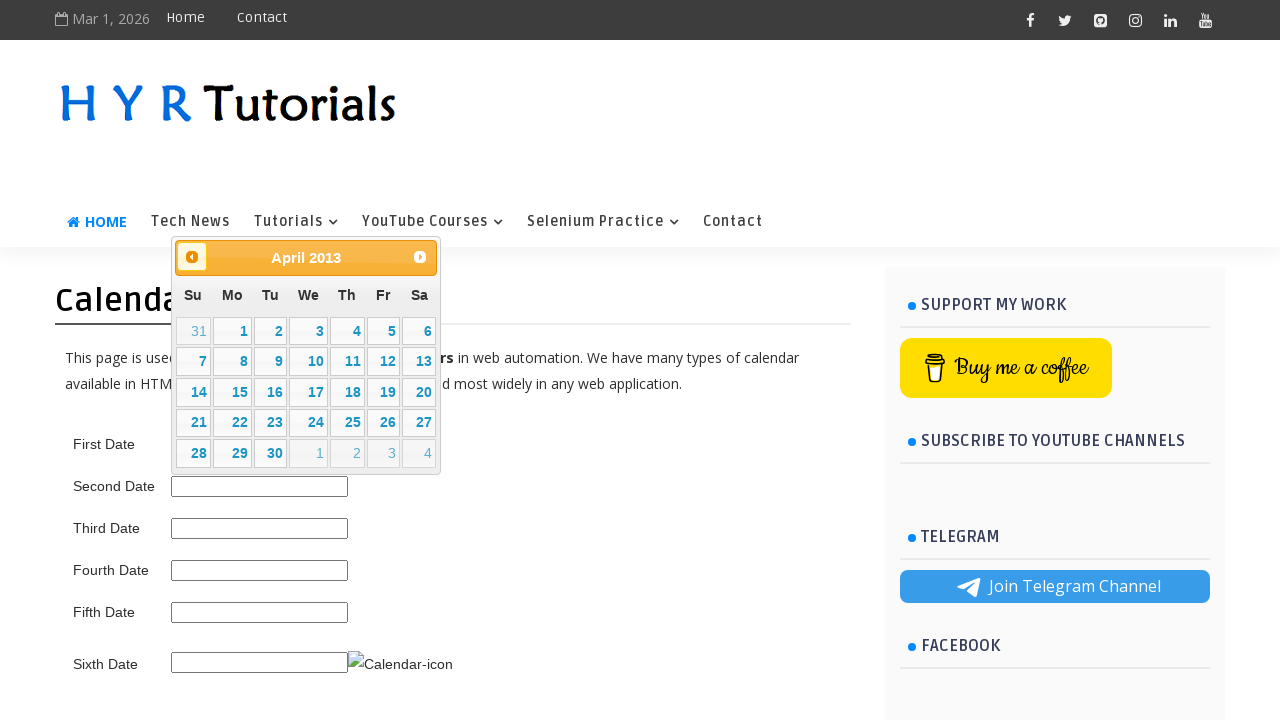

Waited for calendar to update after navigation
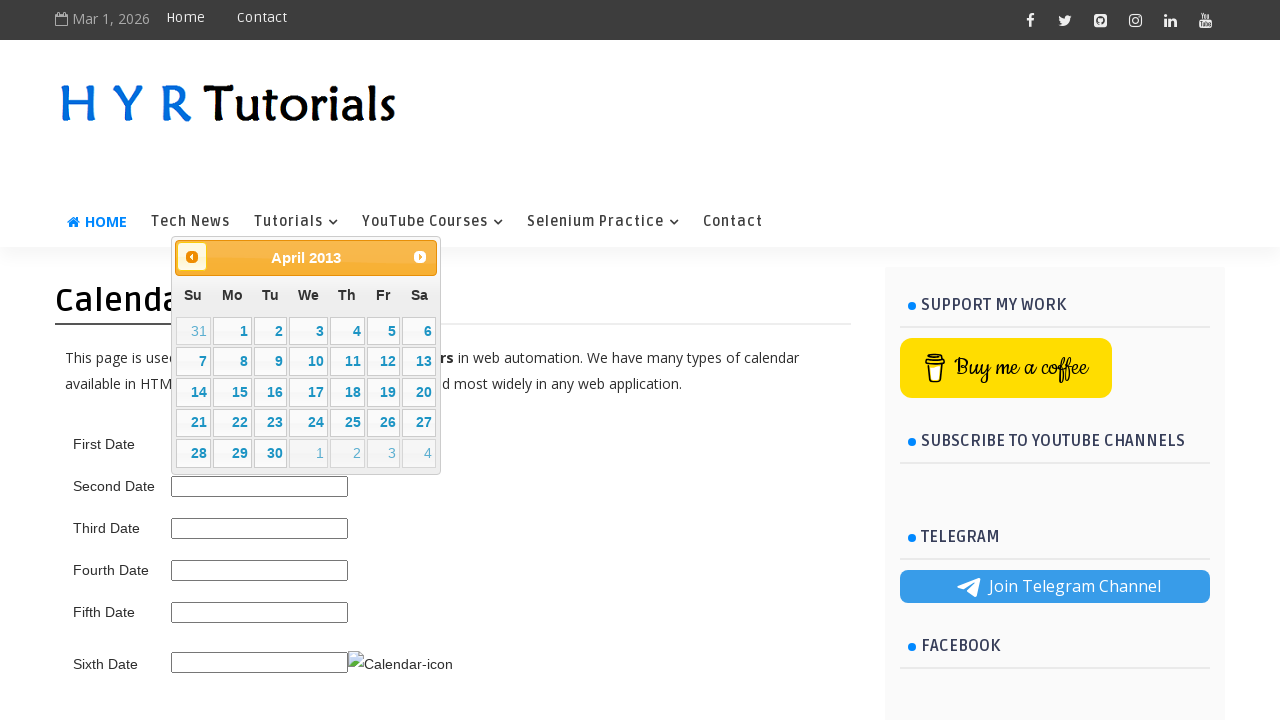

Checked calendar title: April 2013
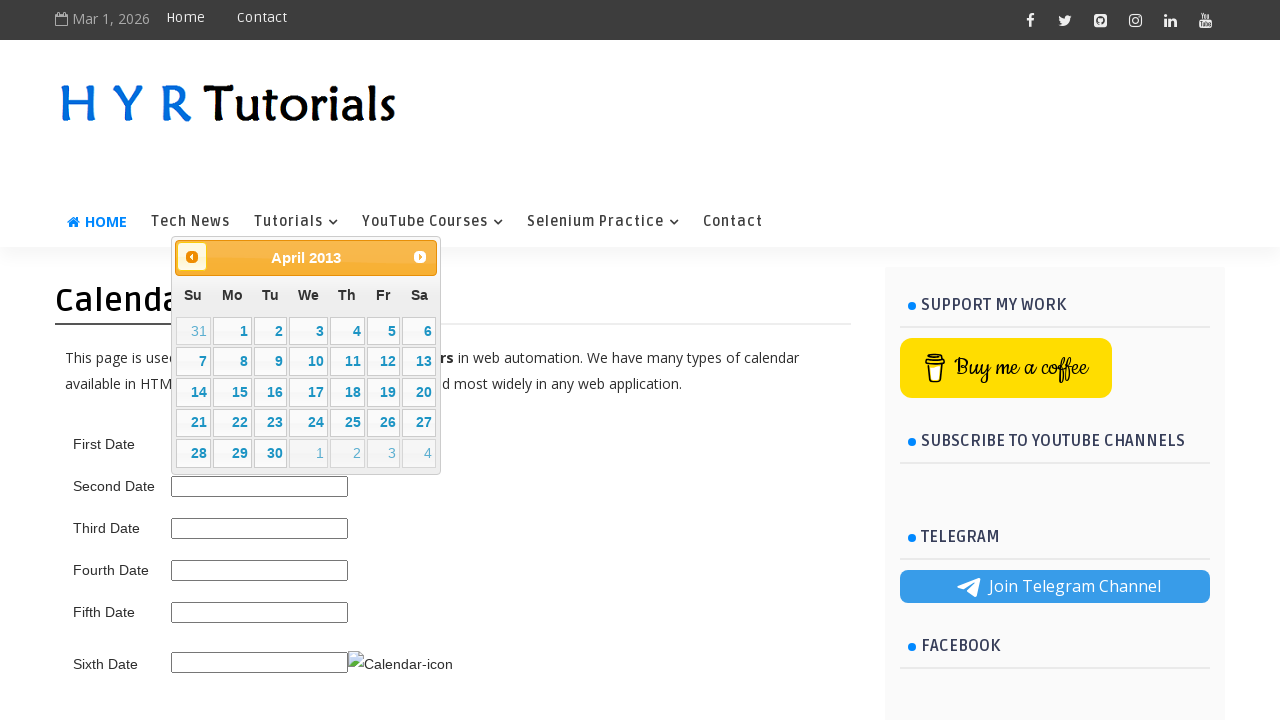

Clicked previous button to navigate to earlier month at (192, 257) on .ui-datepicker-prev
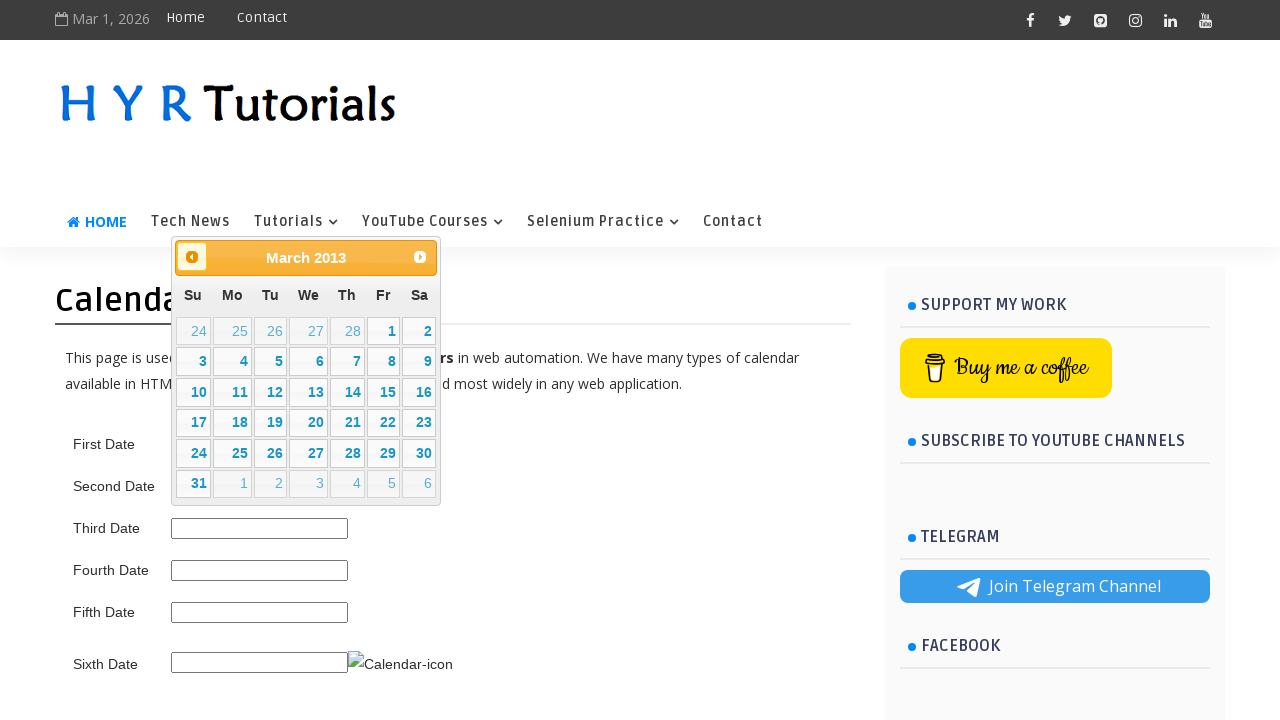

Waited for calendar to update after navigation
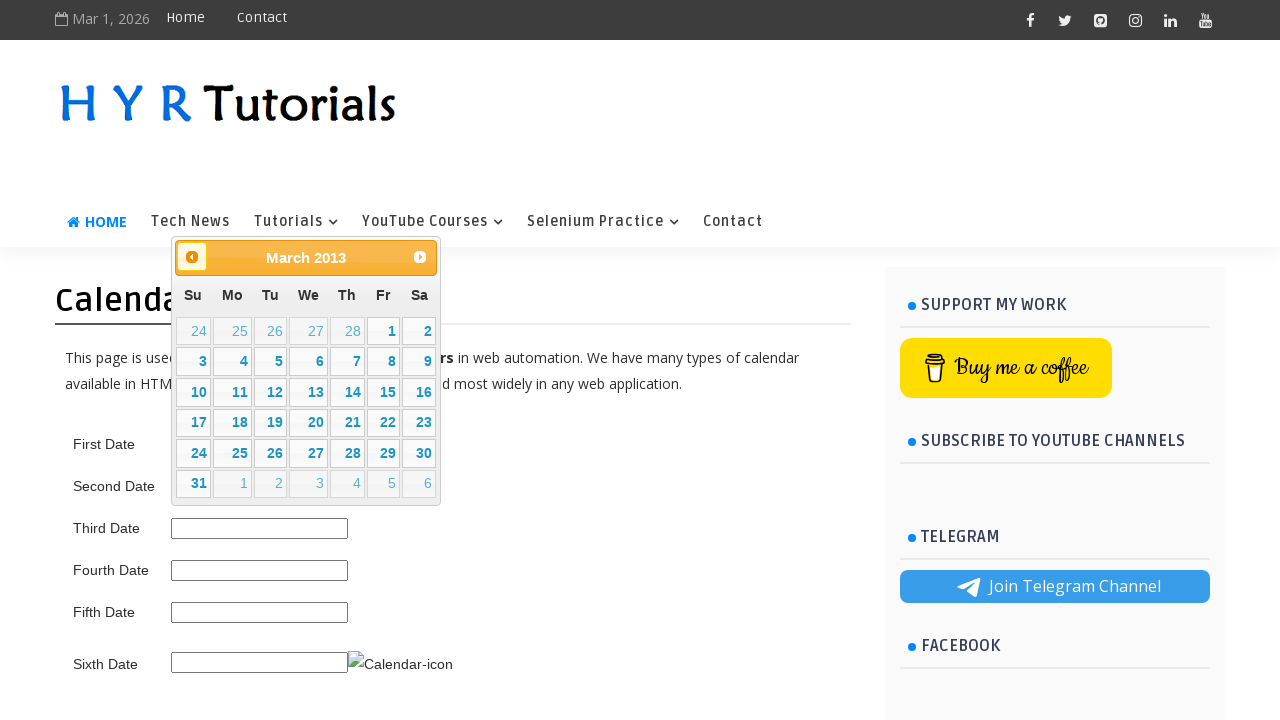

Checked calendar title: March 2013
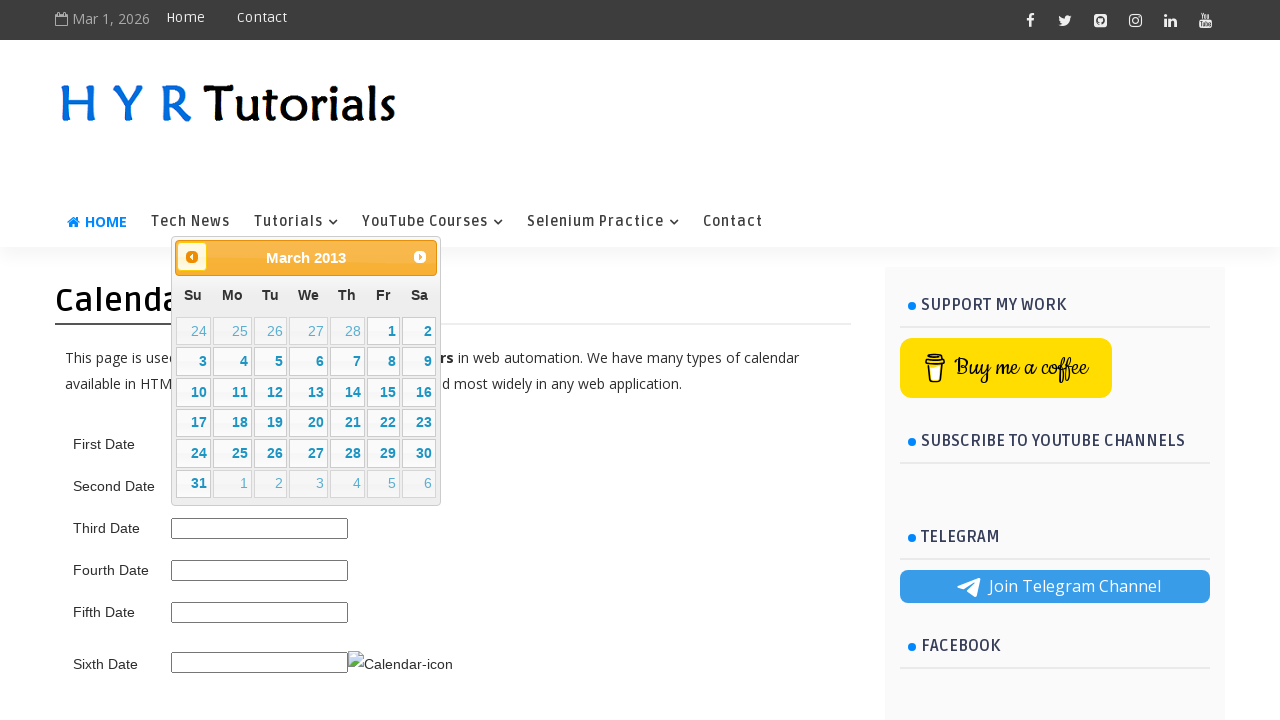

Reached target month/year: March 2013
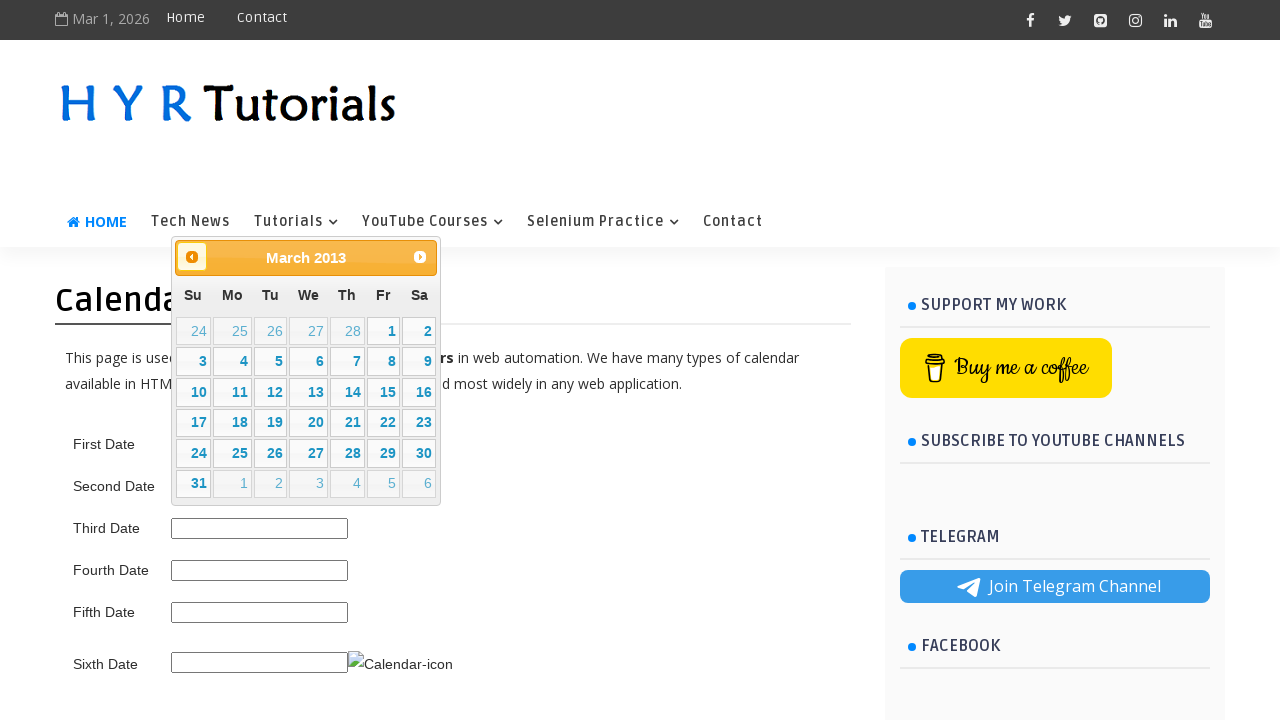

Selected day 13 from the calendar at (309, 392) on xpath=//table[@class='ui-datepicker-calendar']//td[not(contains(@class,' ui-date
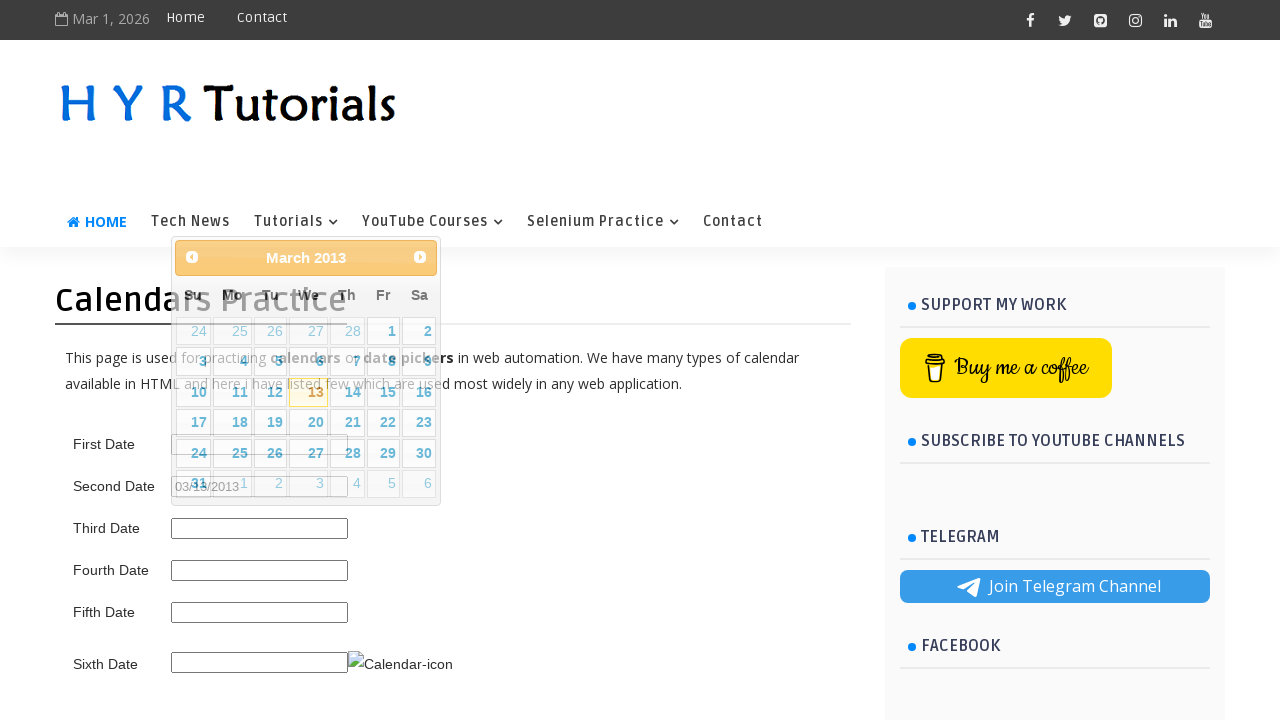

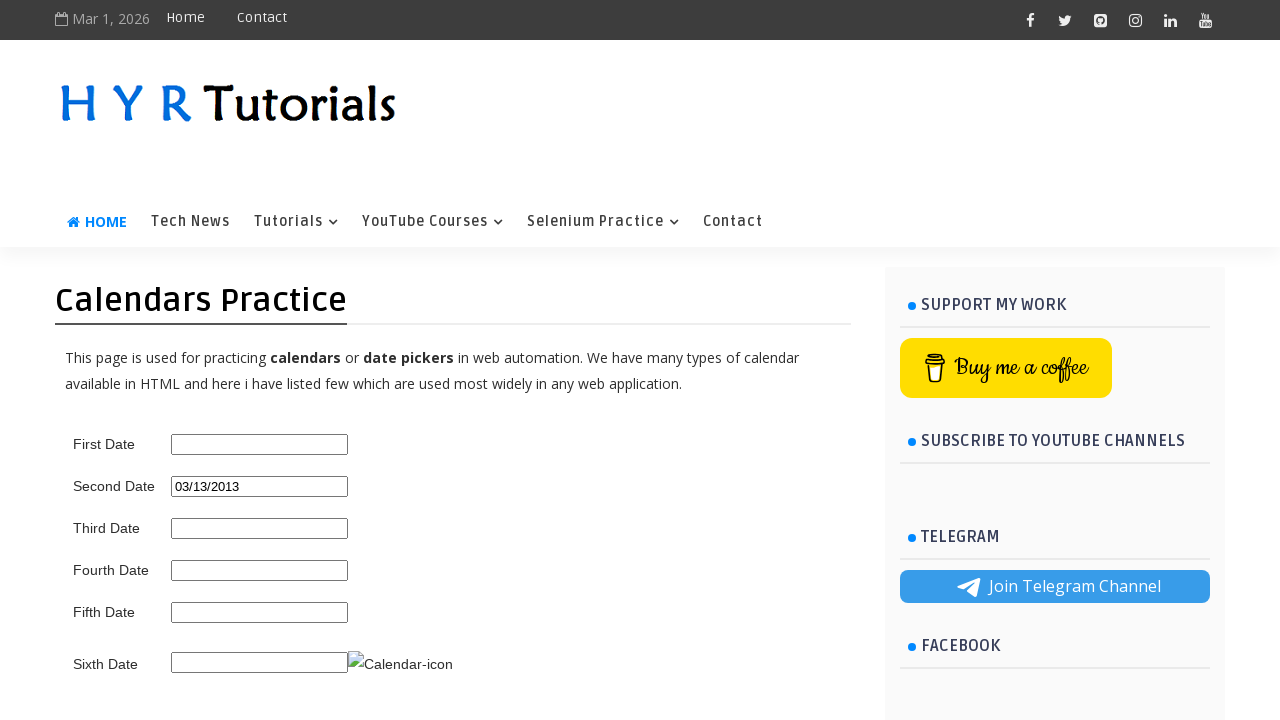